Automated bot that plays the 2048 game by calculating optimal moves using minimax algorithm and executing them through keyboard inputs

Starting URL: https://play2048.co/

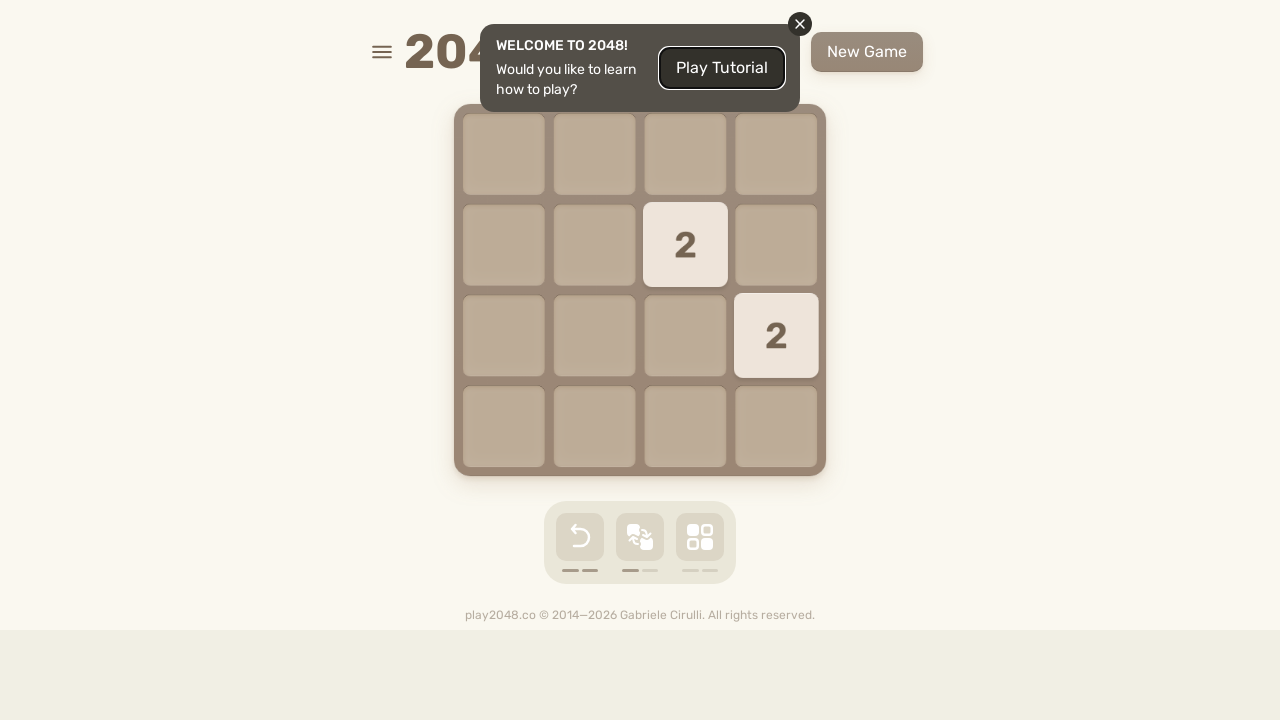

Extracted current game board state
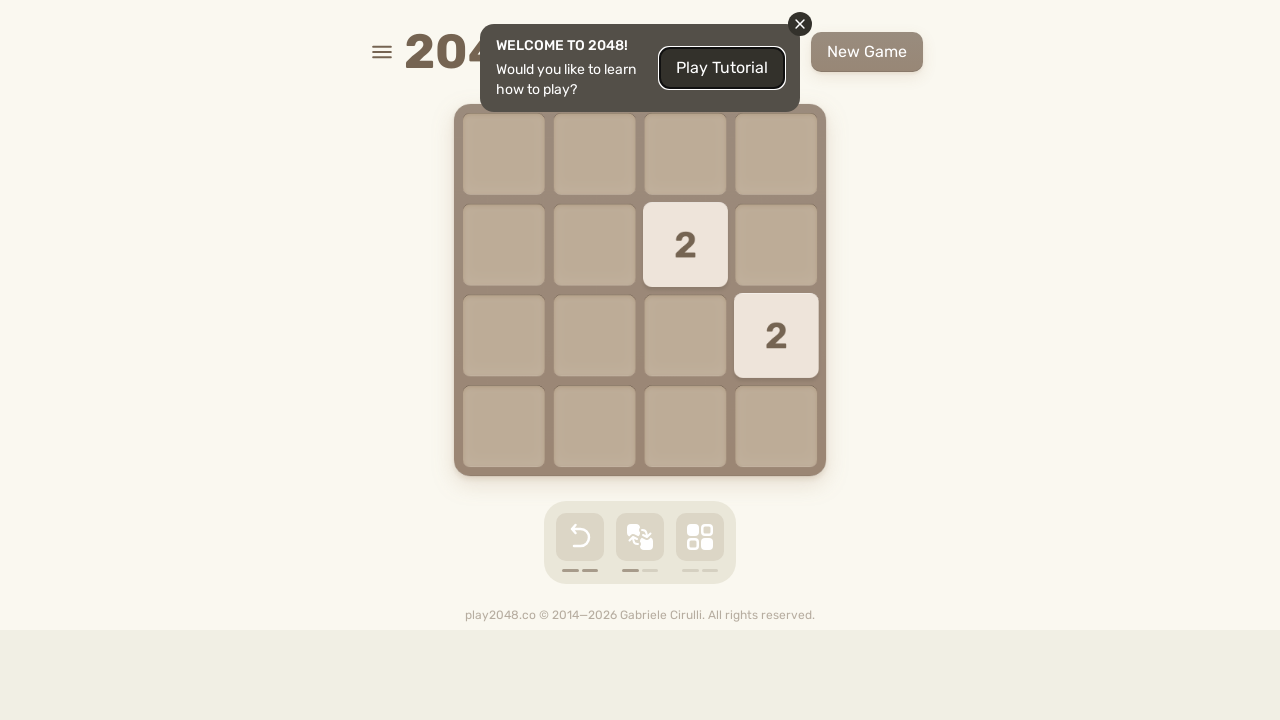

Pressed keyboard key ArrowDown to execute calculated move
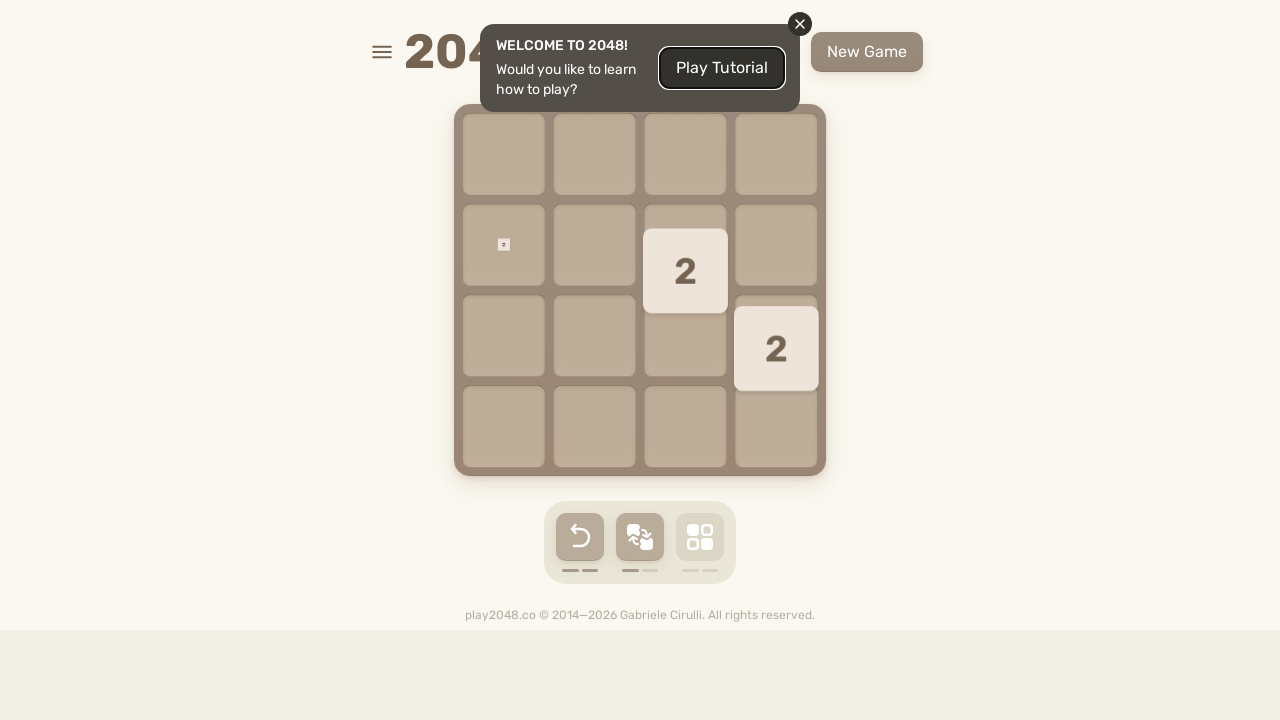

Waited for move animation to complete
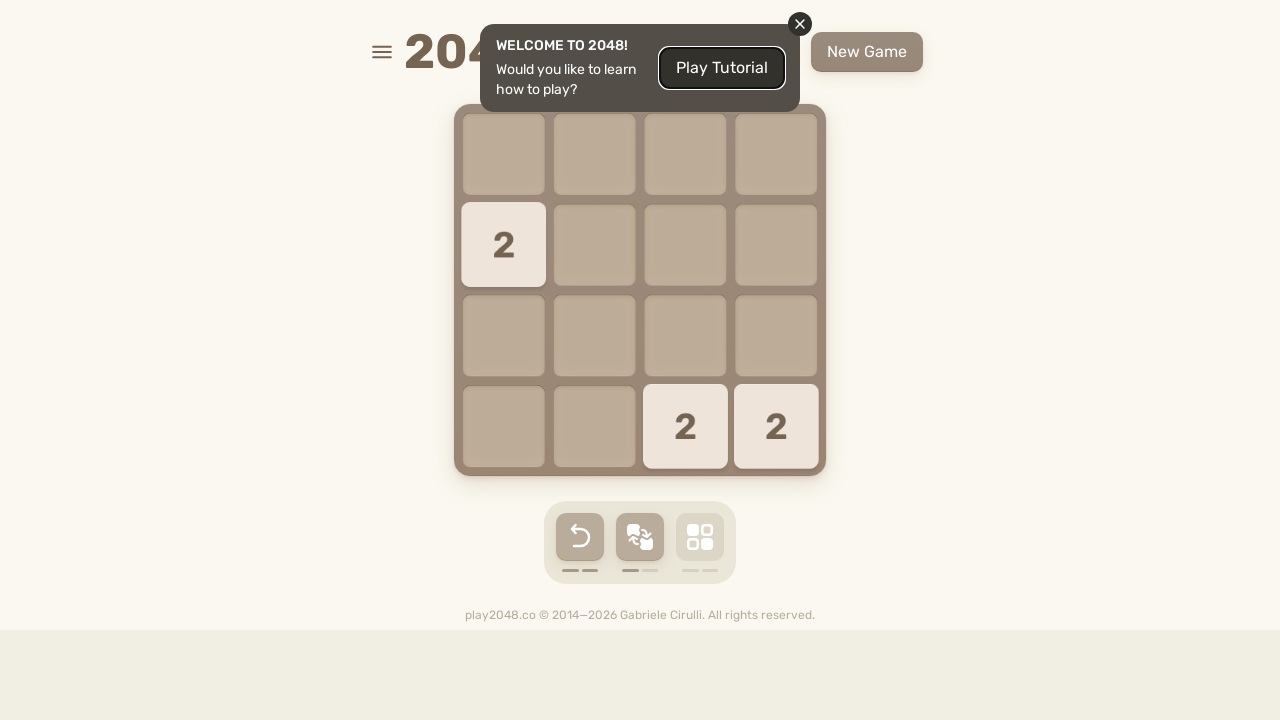

Extracted current game board state
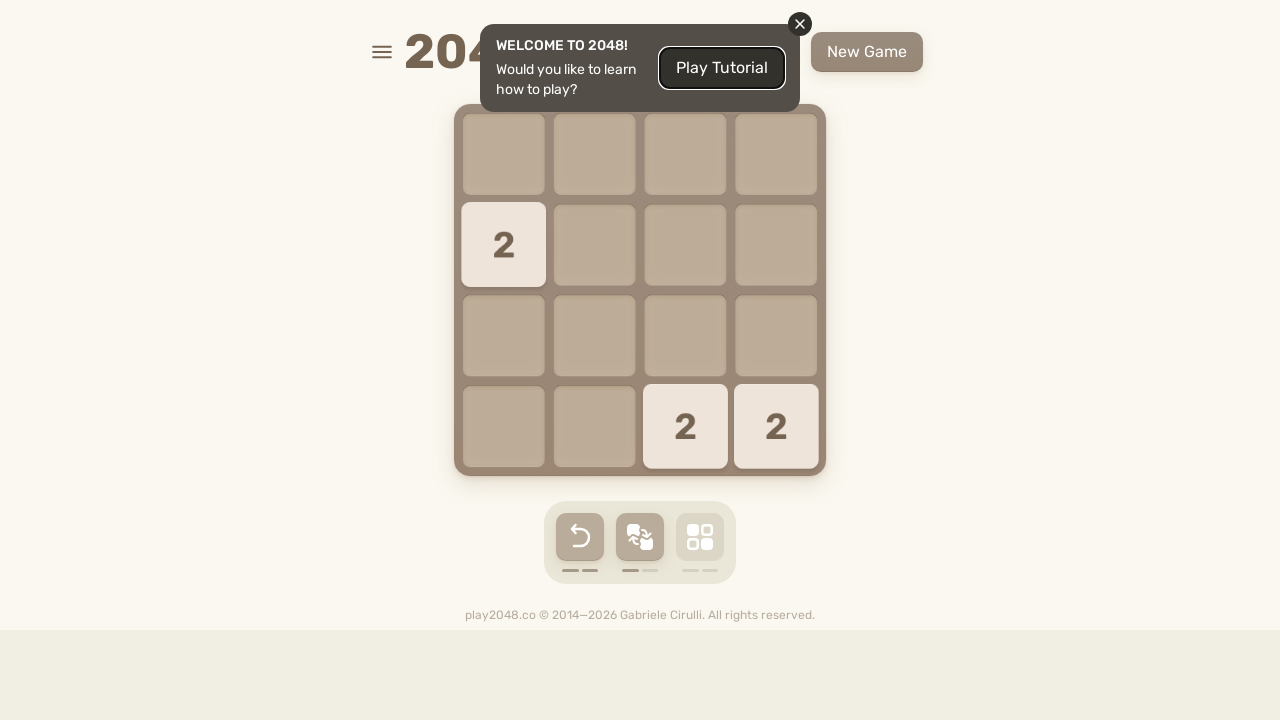

Pressed keyboard key ArrowRight to execute calculated move
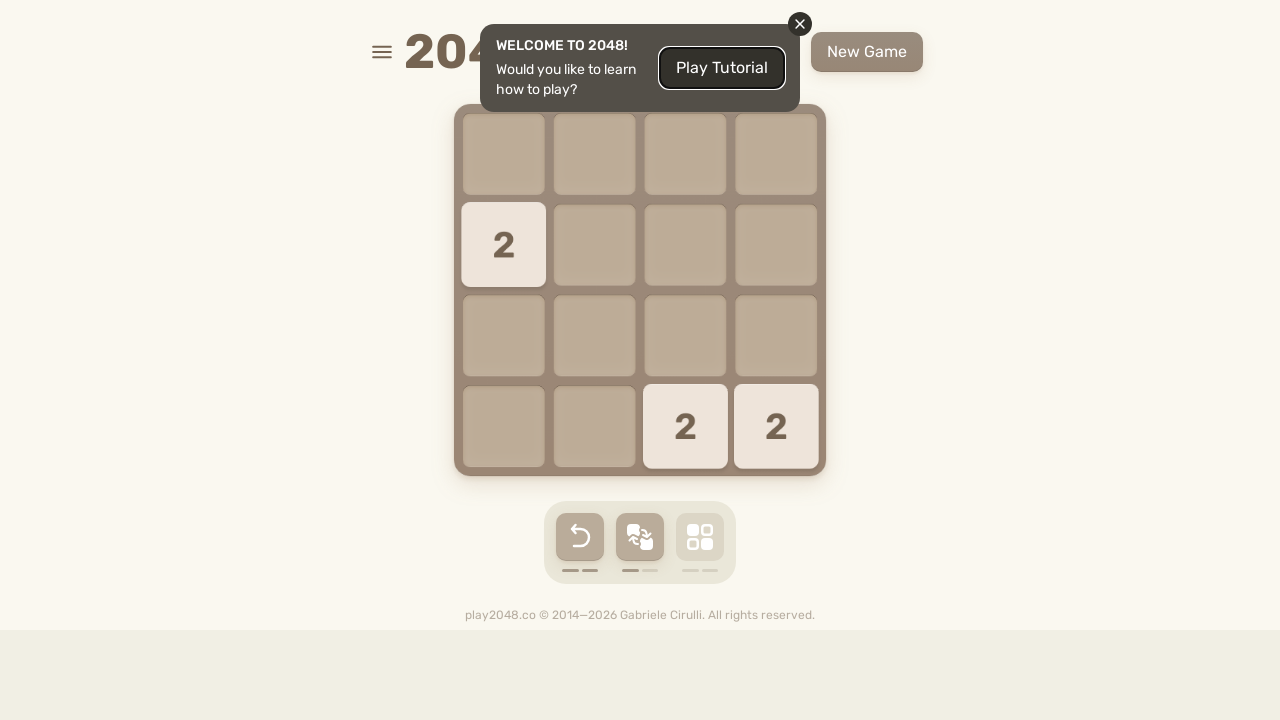

Waited for move animation to complete
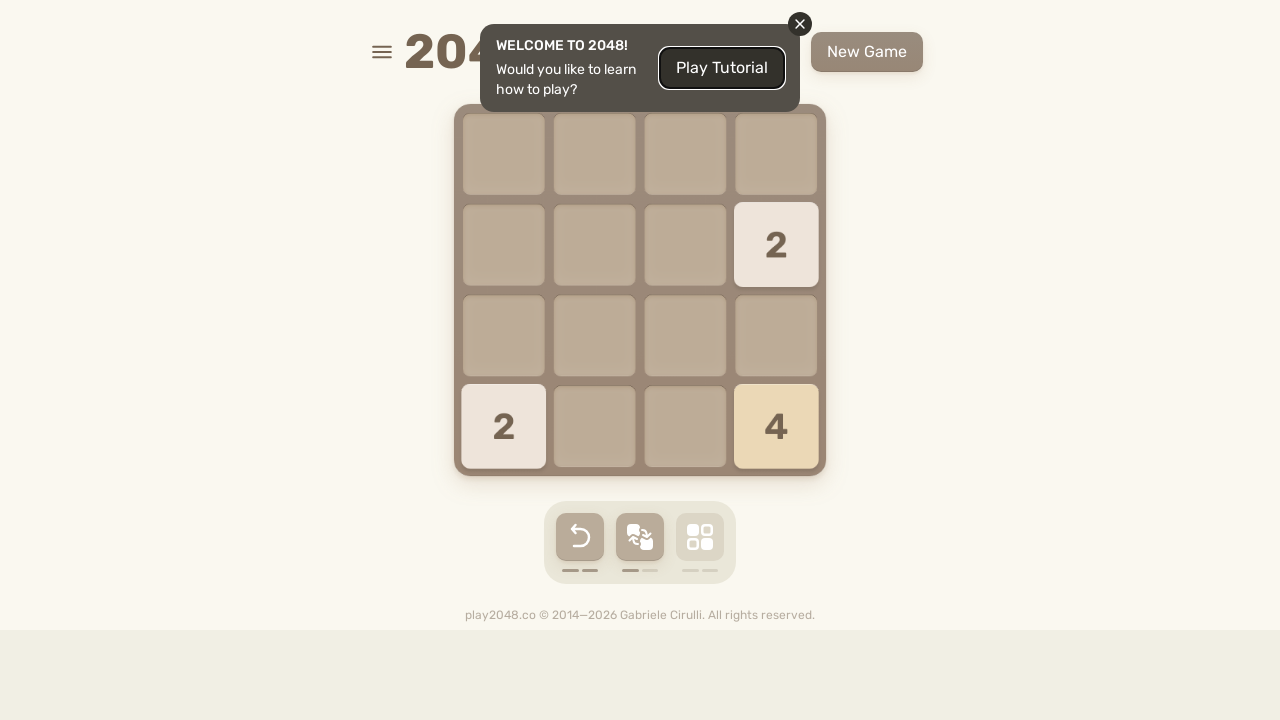

Extracted current game board state
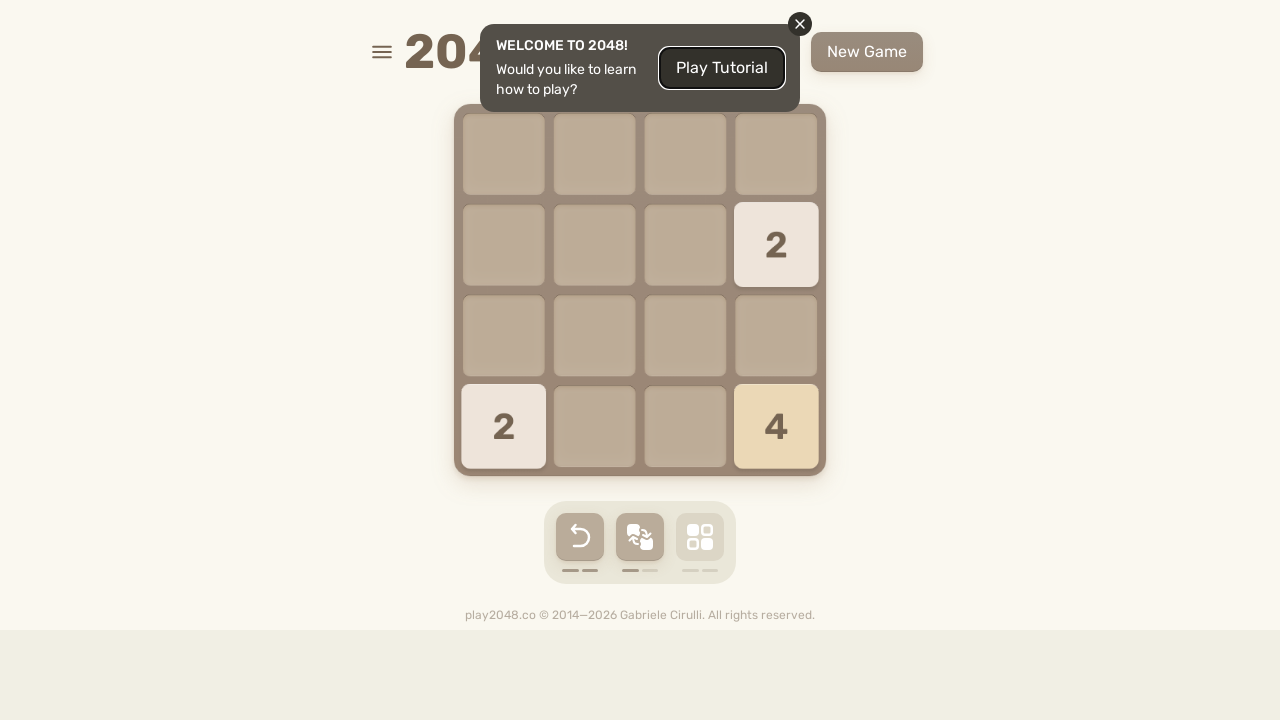

Pressed keyboard key ArrowLeft to execute calculated move
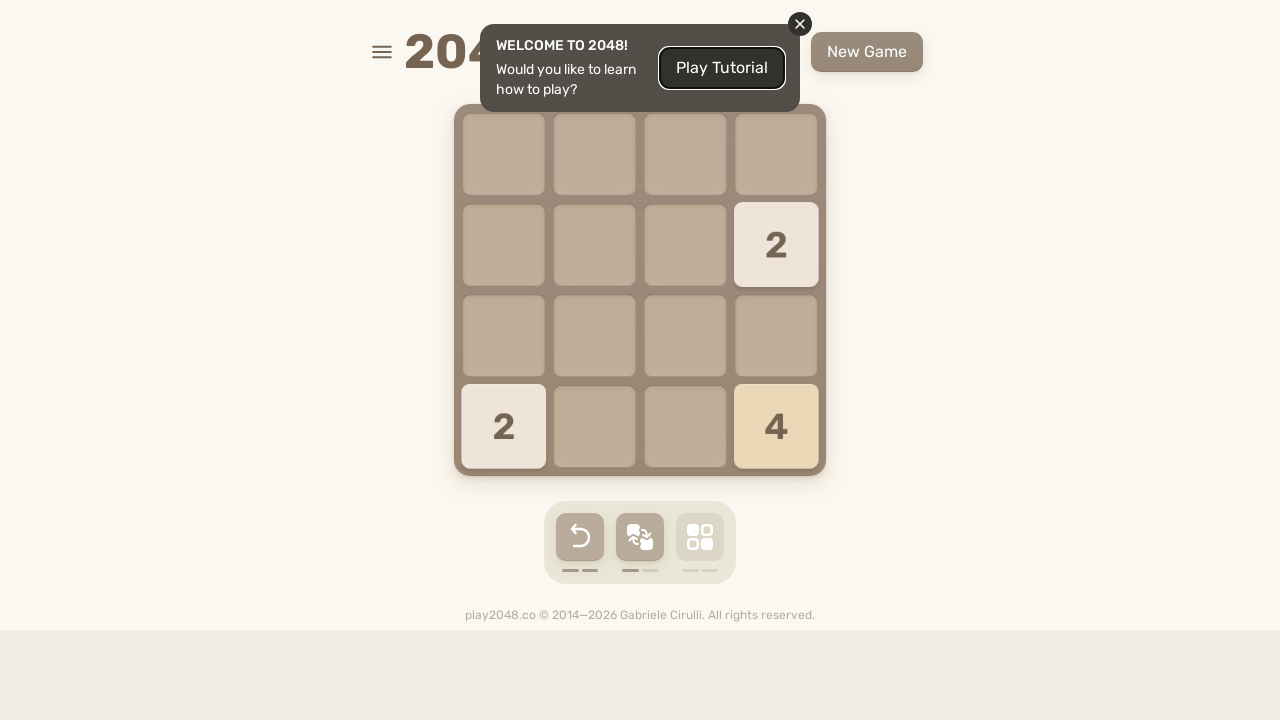

Waited for move animation to complete
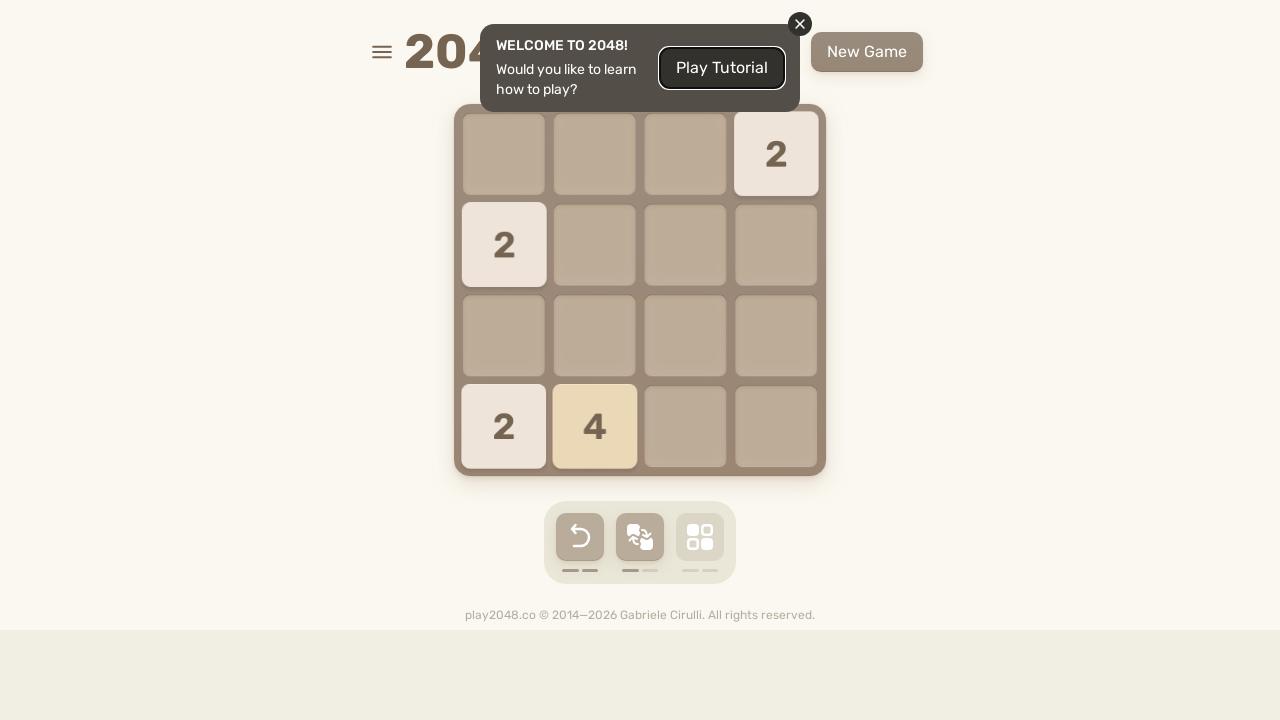

Extracted current game board state
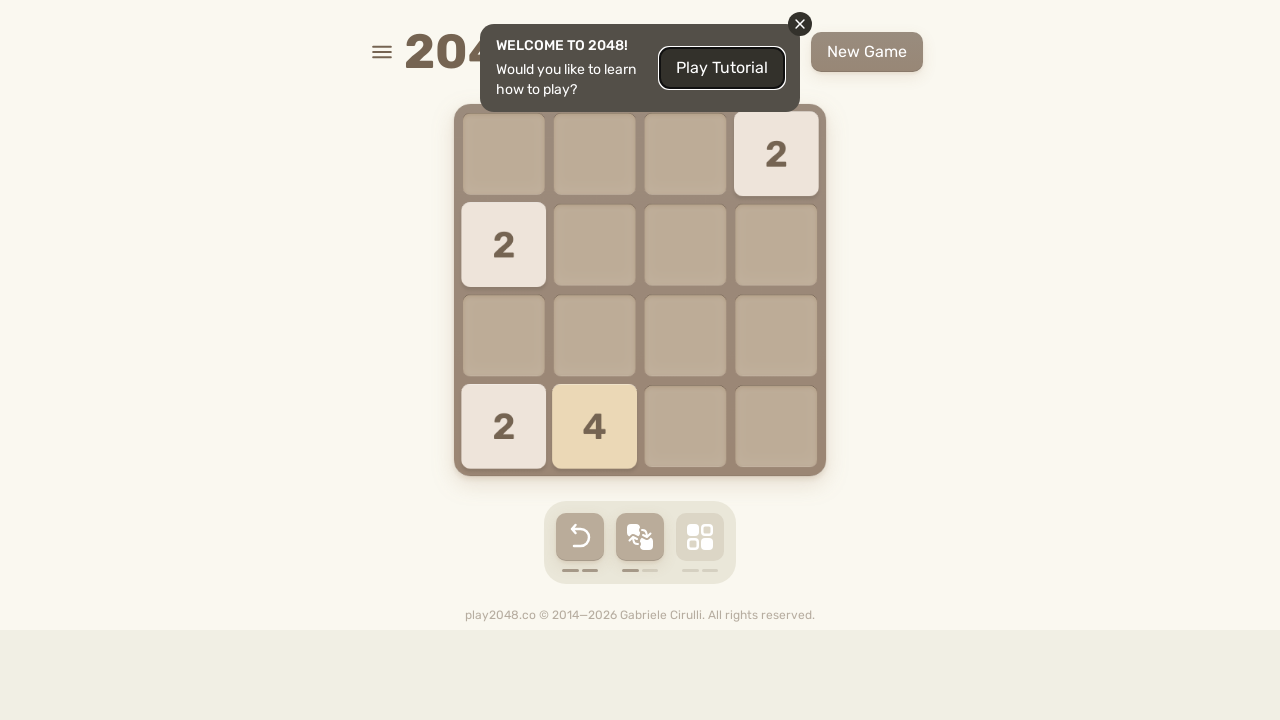

Pressed keyboard key ArrowDown to execute calculated move
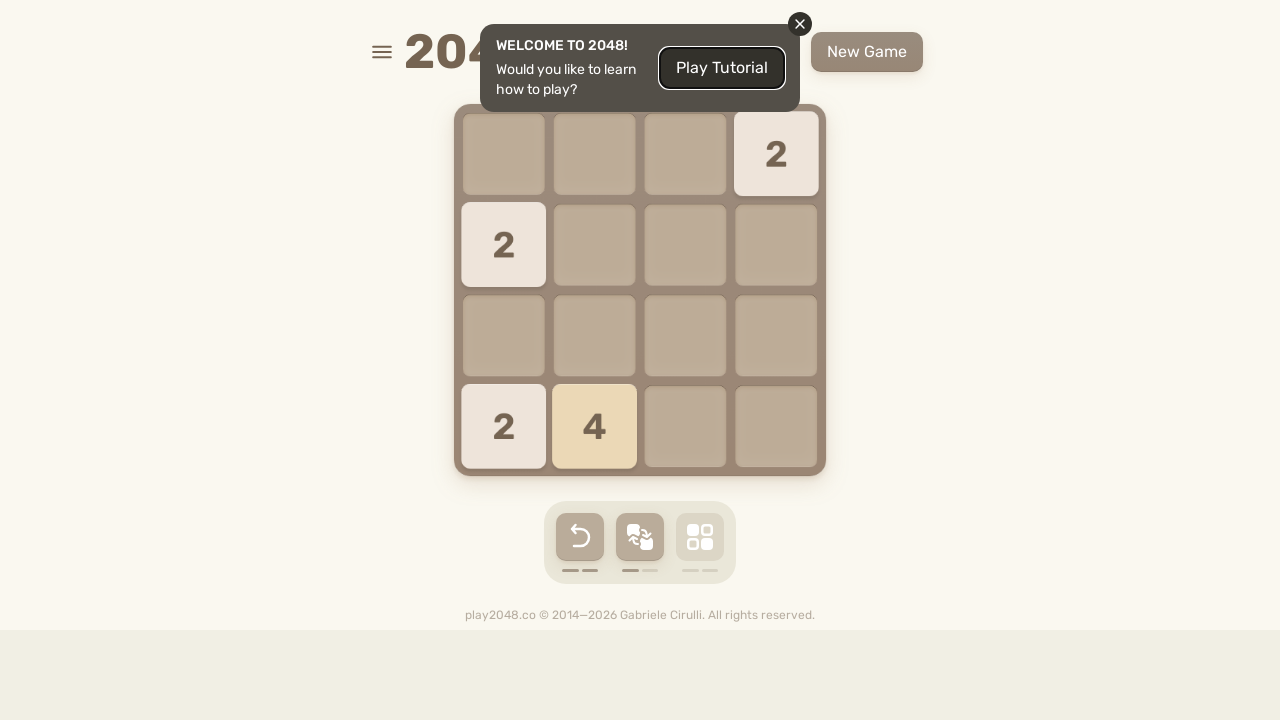

Waited for move animation to complete
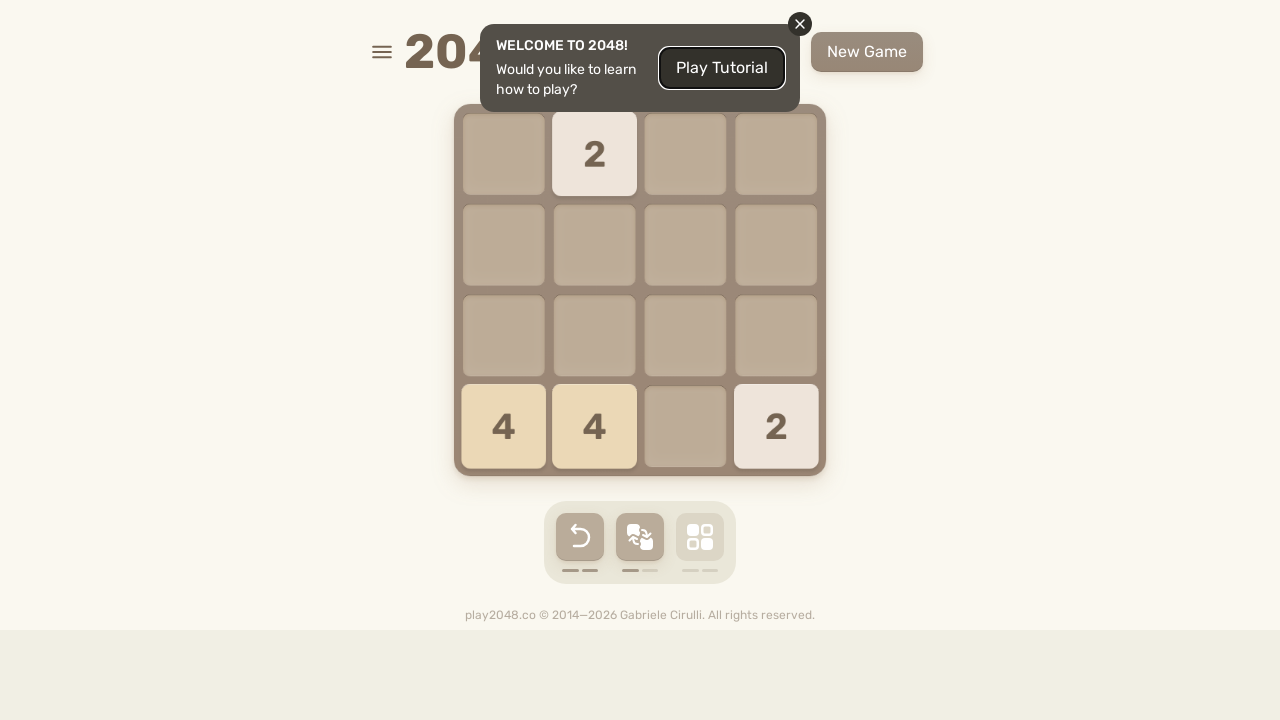

Extracted current game board state
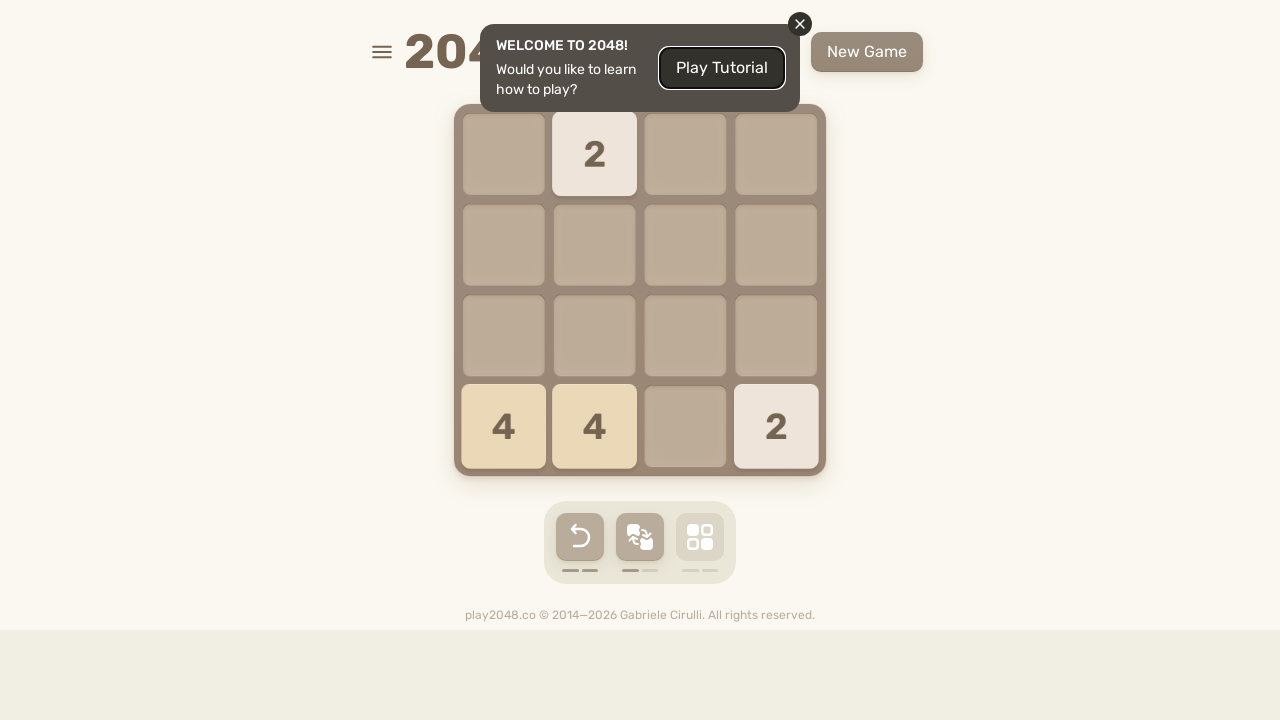

Pressed keyboard key ArrowUp to execute calculated move
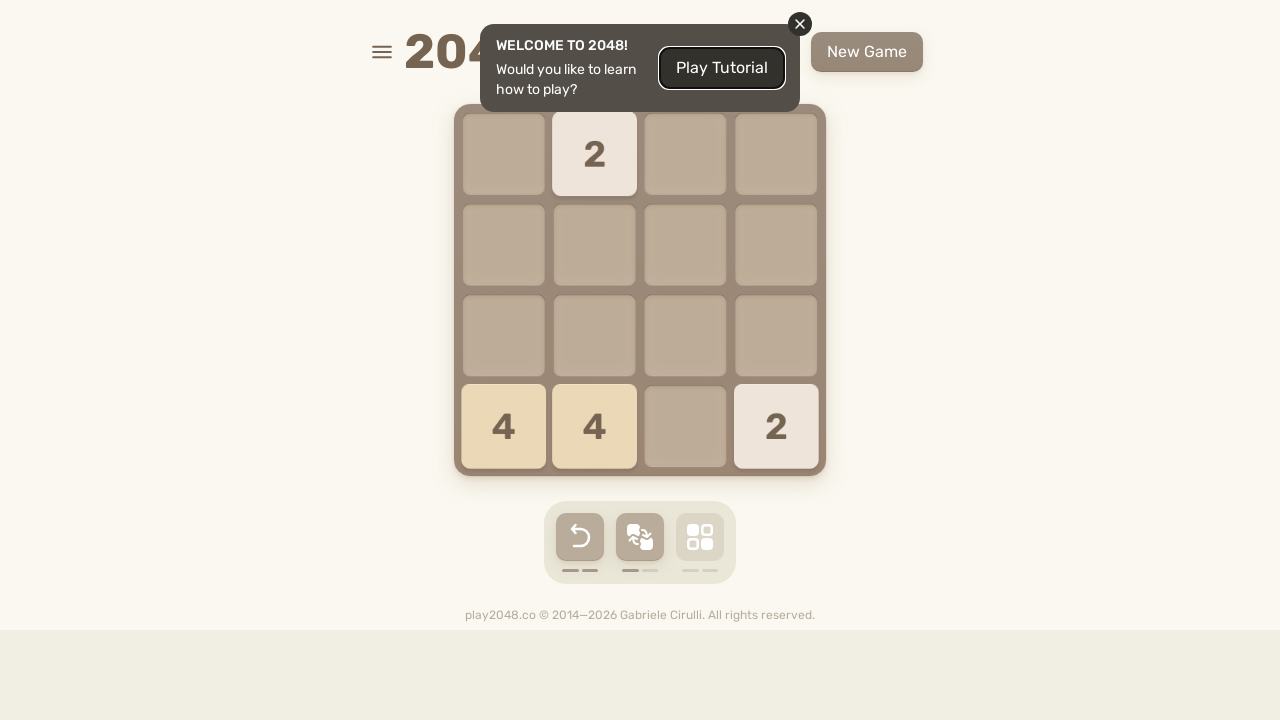

Waited for move animation to complete
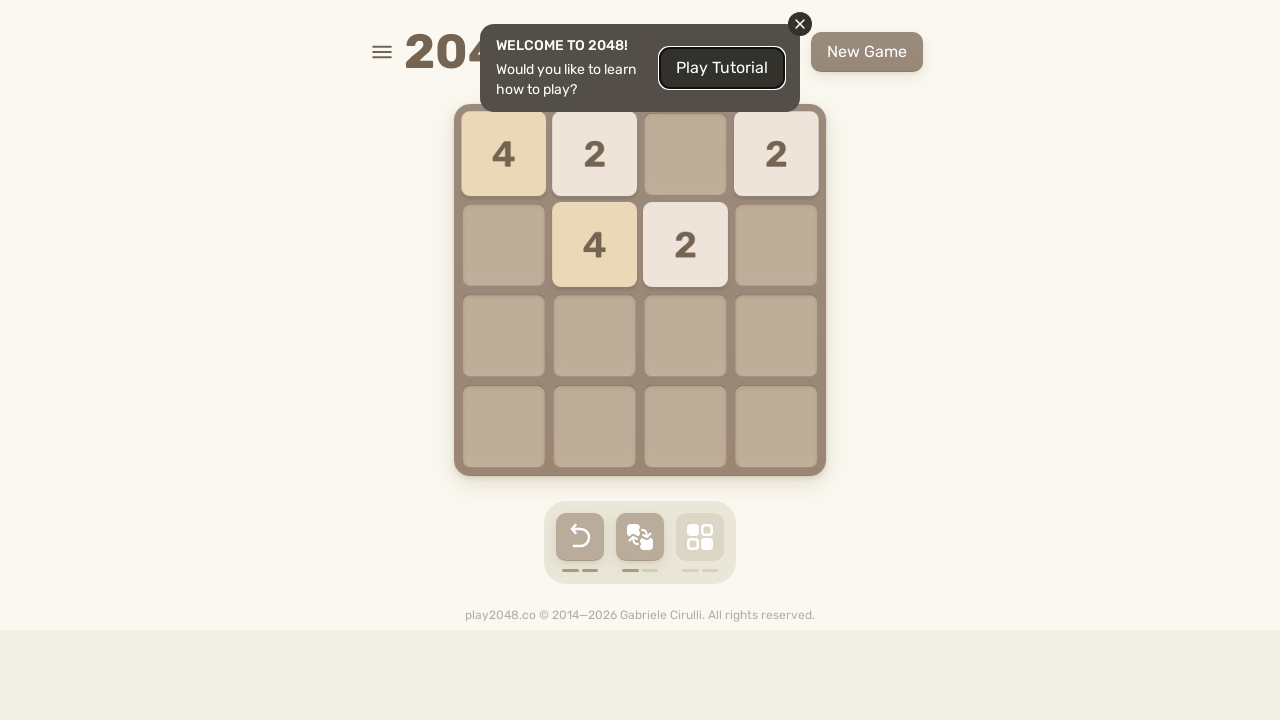

Extracted current game board state
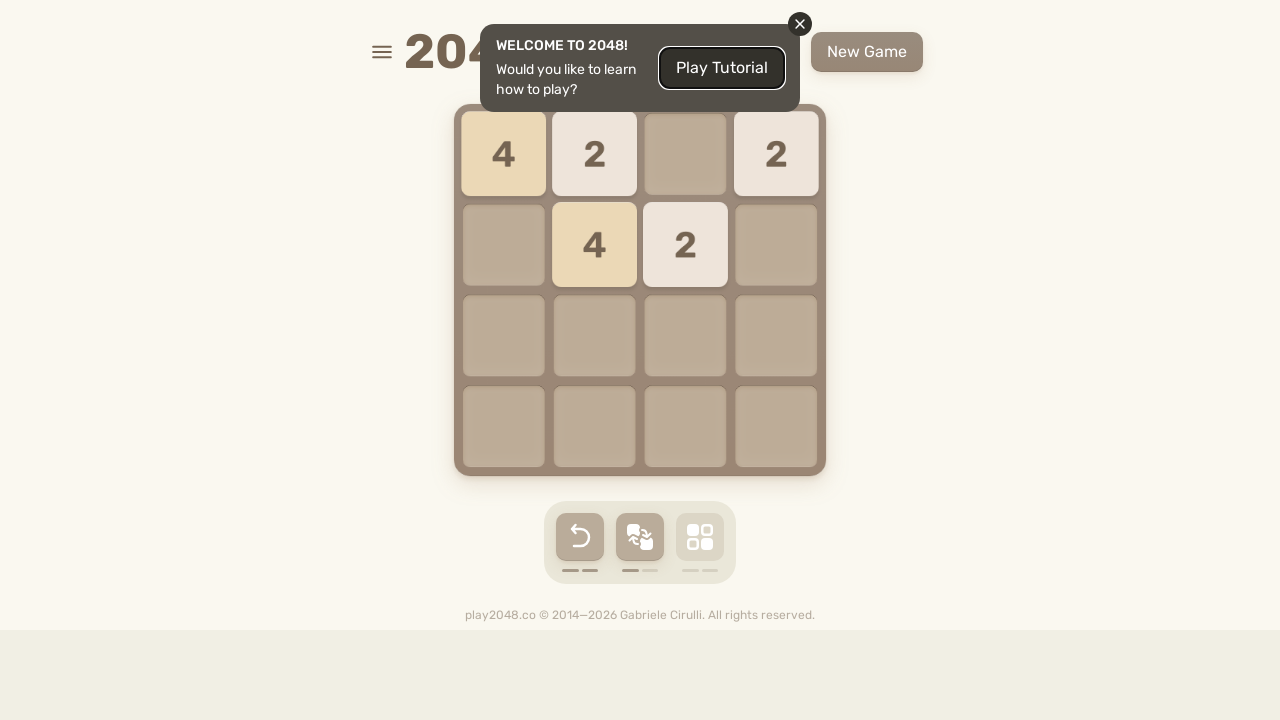

Pressed keyboard key ArrowLeft to execute calculated move
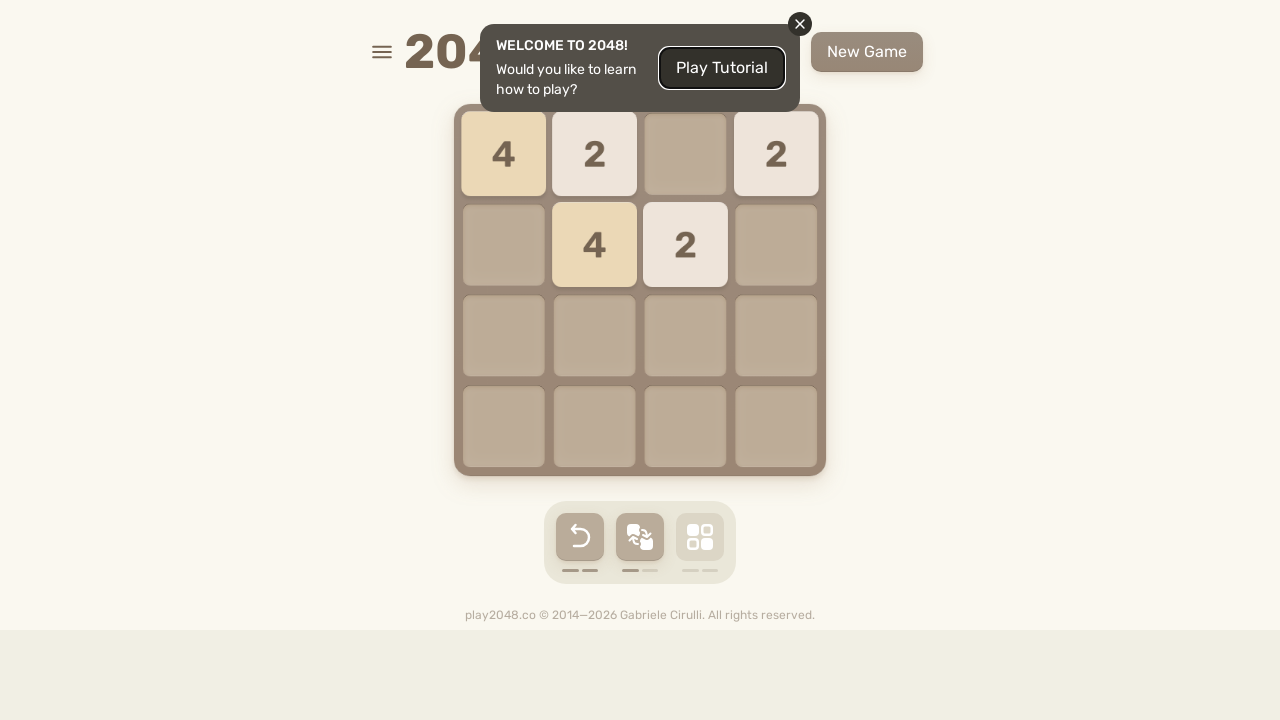

Waited for move animation to complete
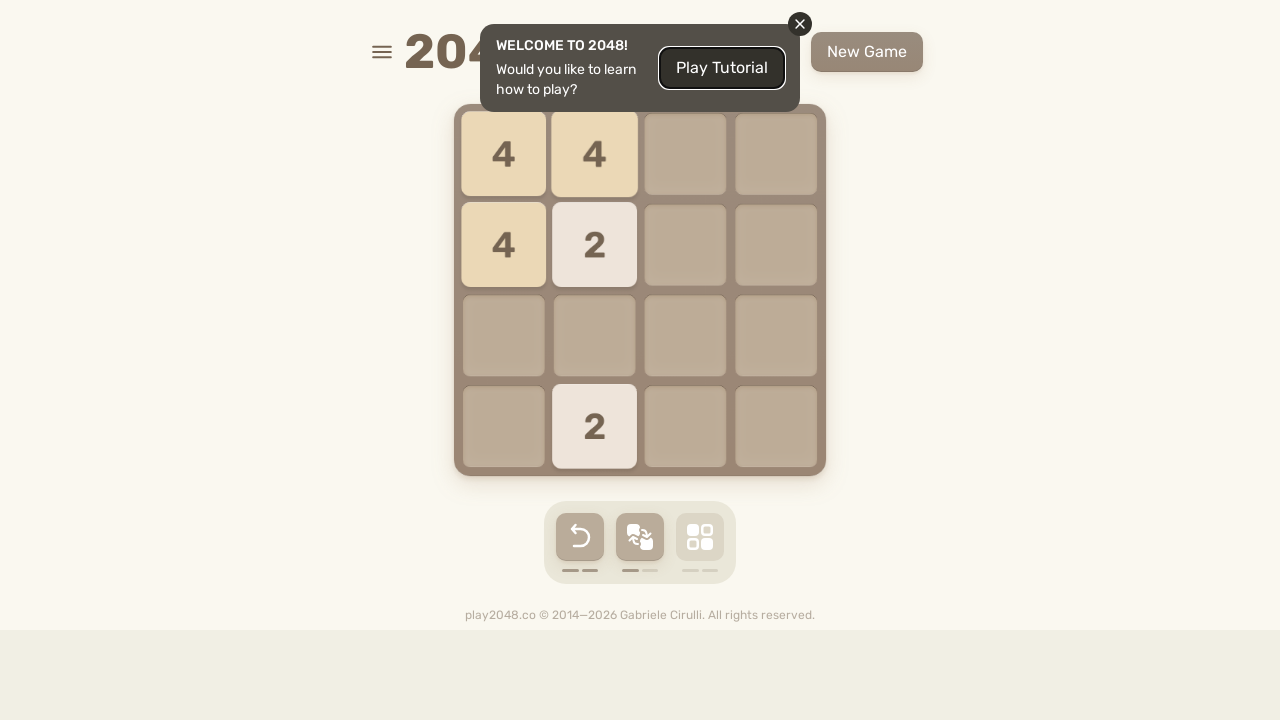

Extracted current game board state
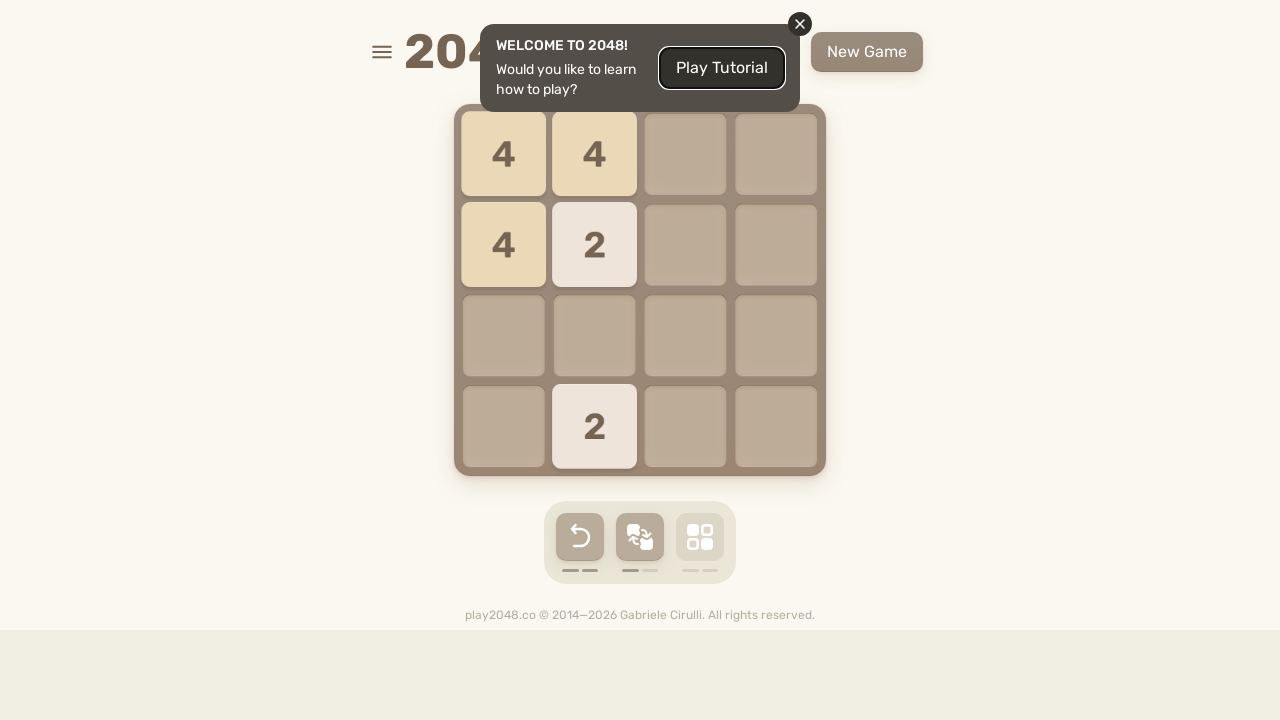

Pressed keyboard key ArrowRight to execute calculated move
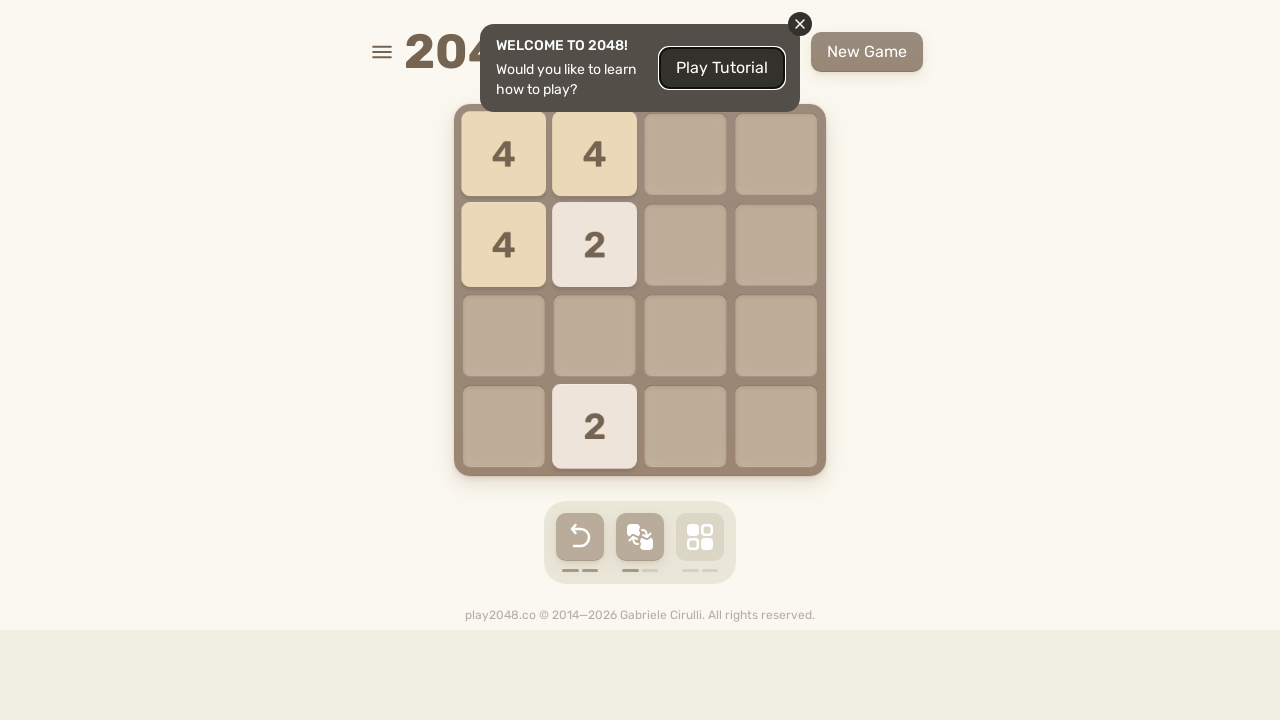

Waited for move animation to complete
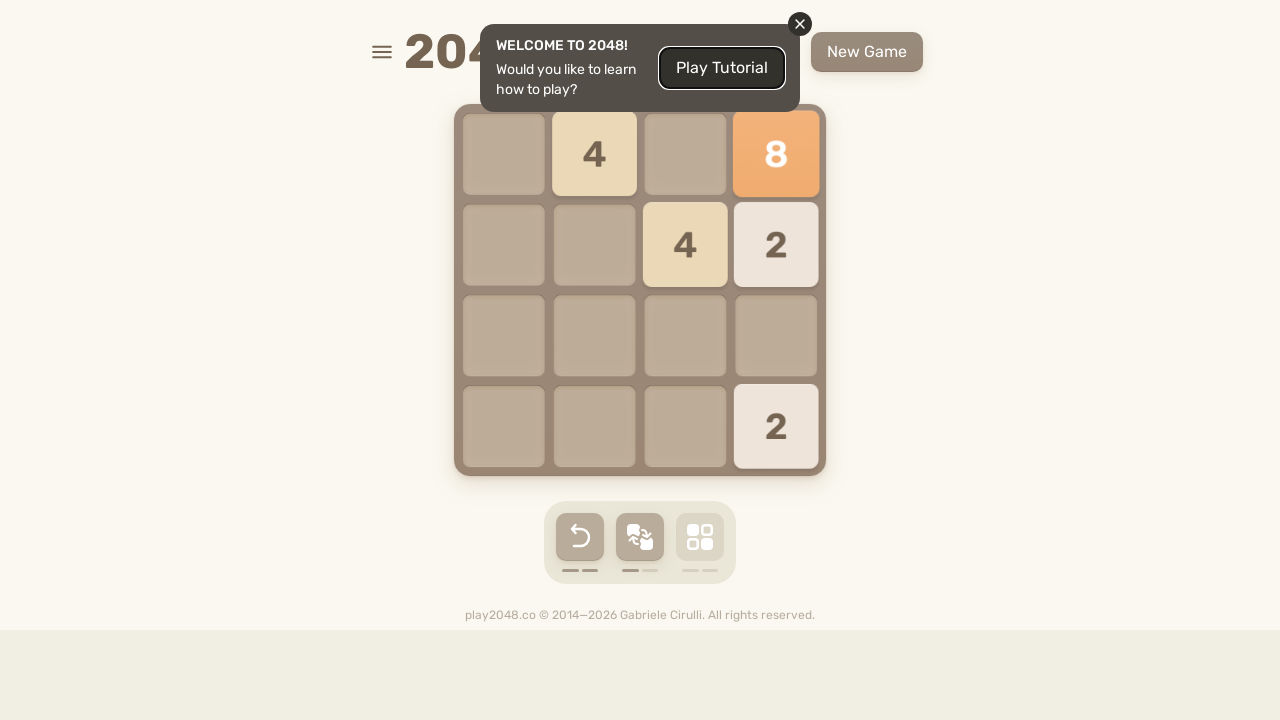

Extracted current game board state
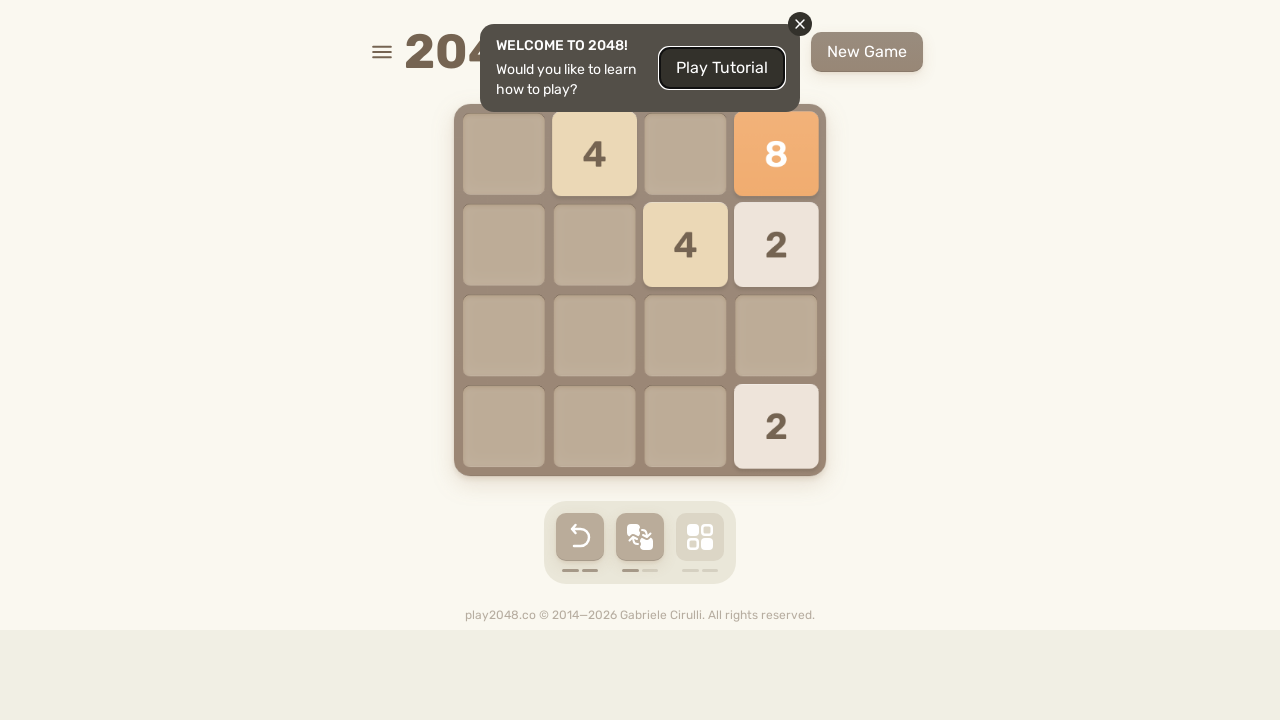

Pressed keyboard key ArrowUp to execute calculated move
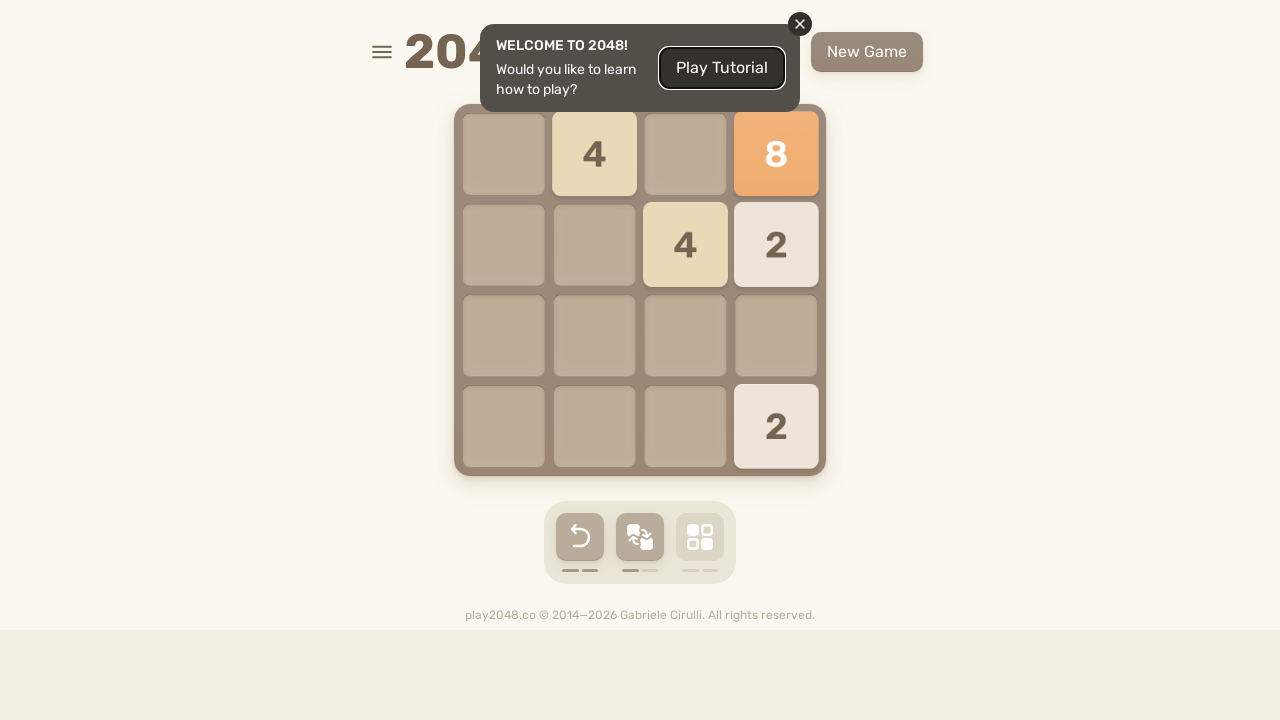

Waited for move animation to complete
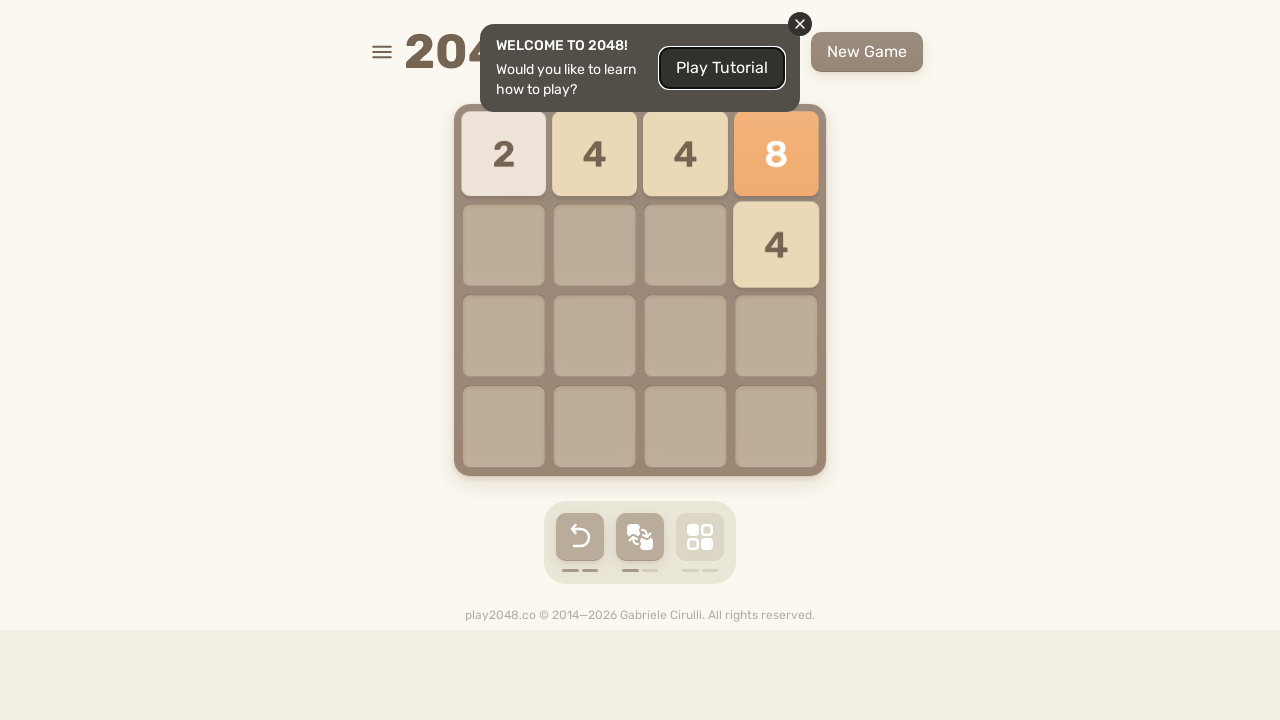

Extracted current game board state
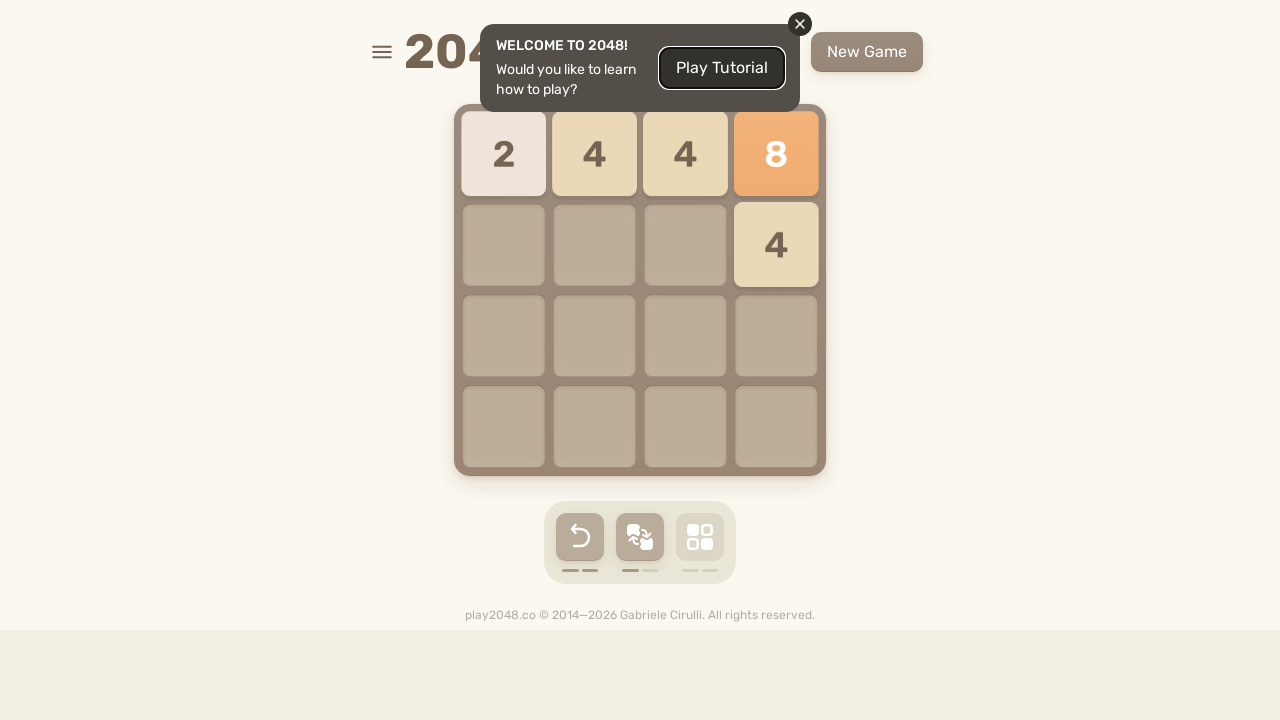

Pressed keyboard key ArrowLeft to execute calculated move
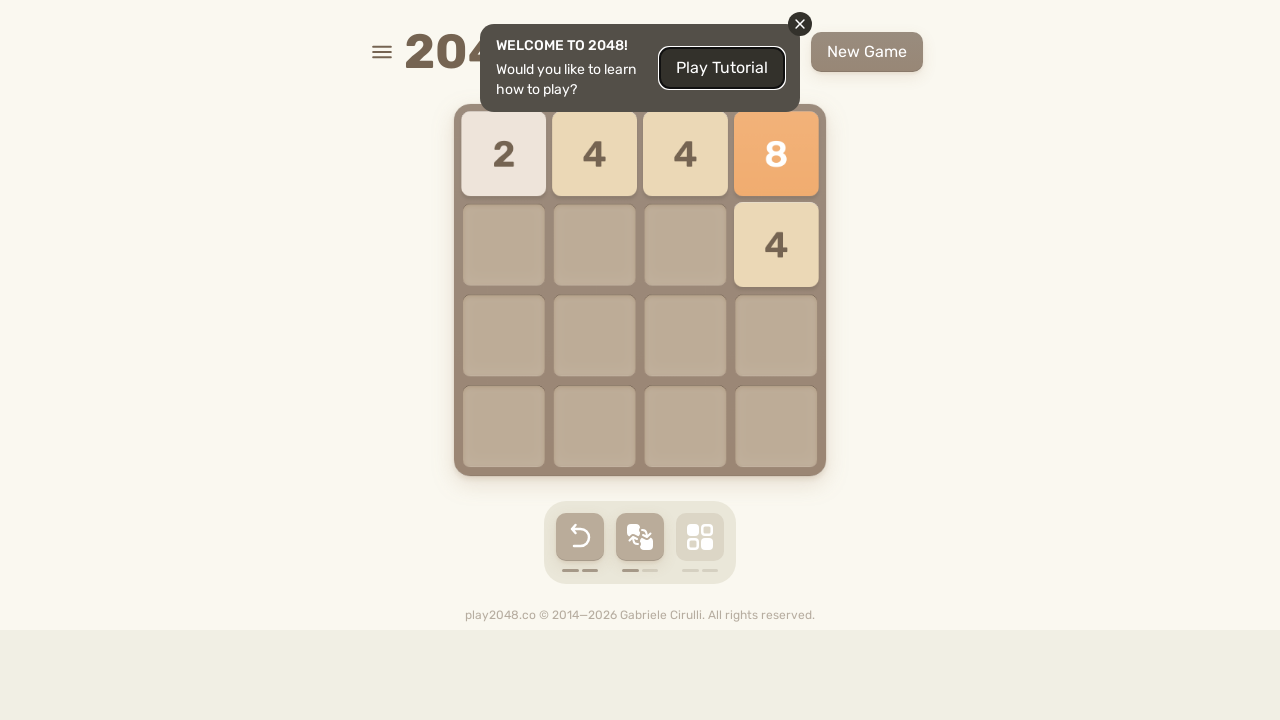

Waited for move animation to complete
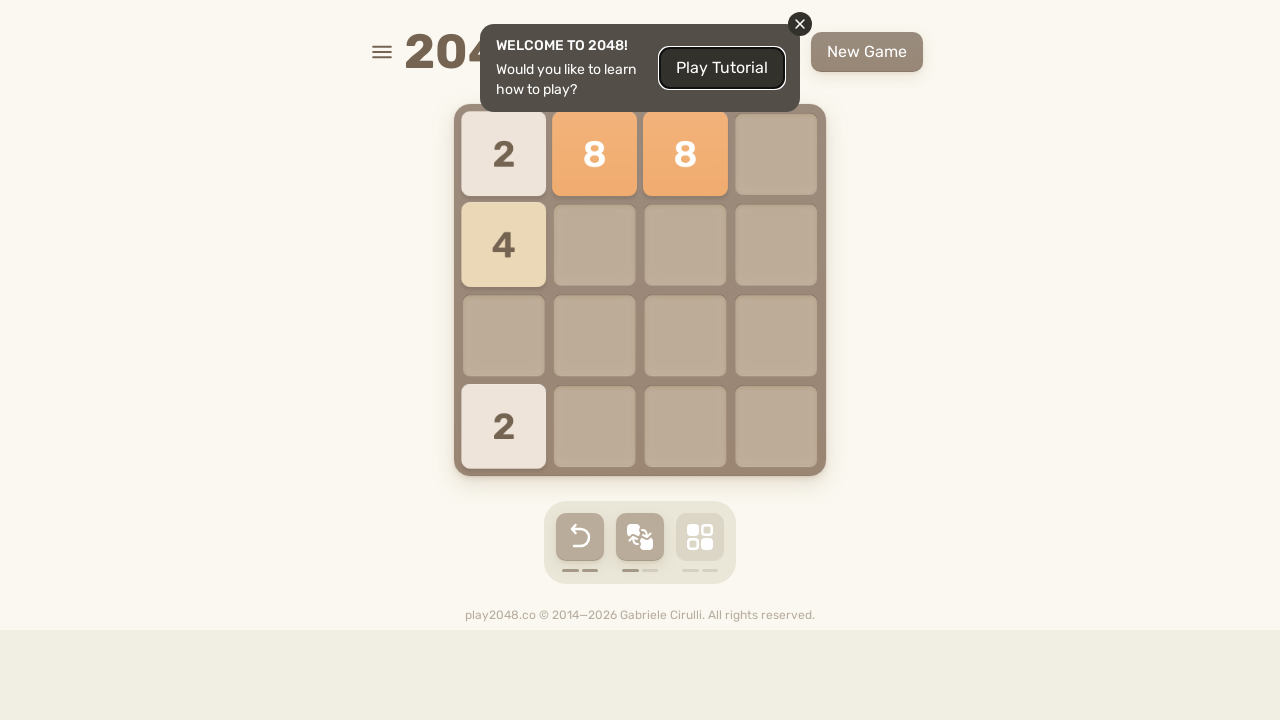

Extracted current game board state
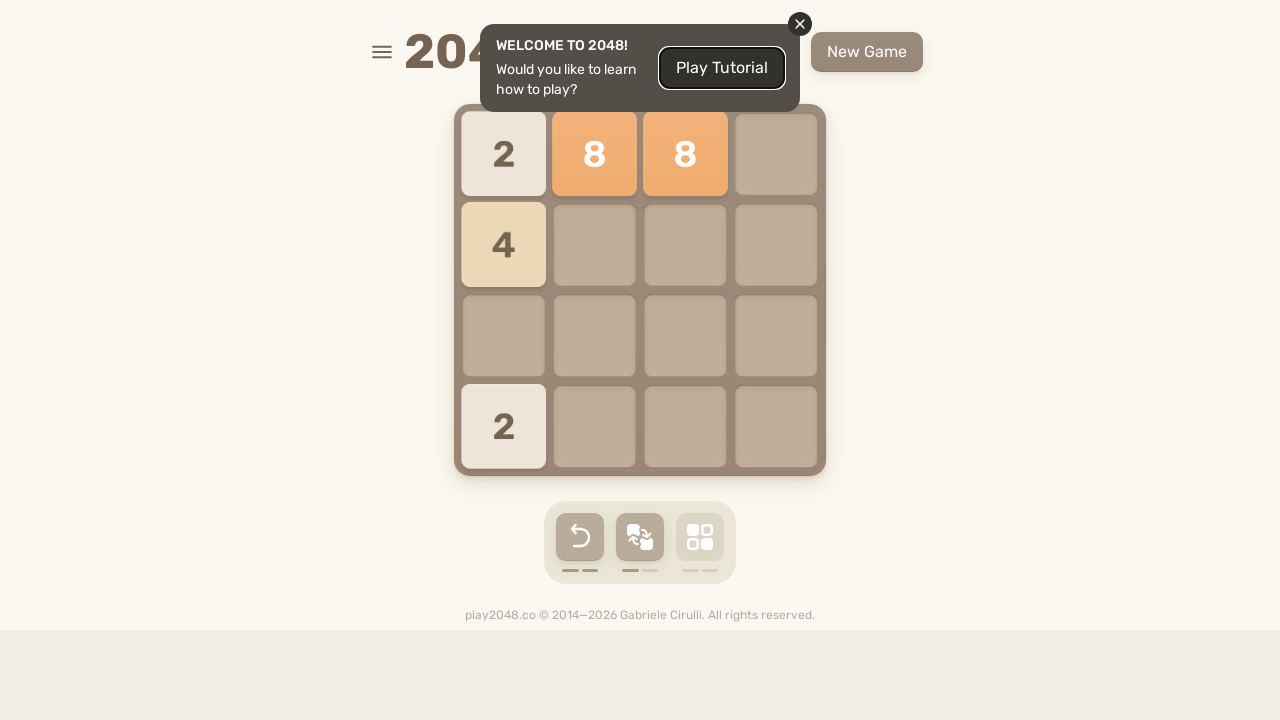

Pressed keyboard key ArrowRight to execute calculated move
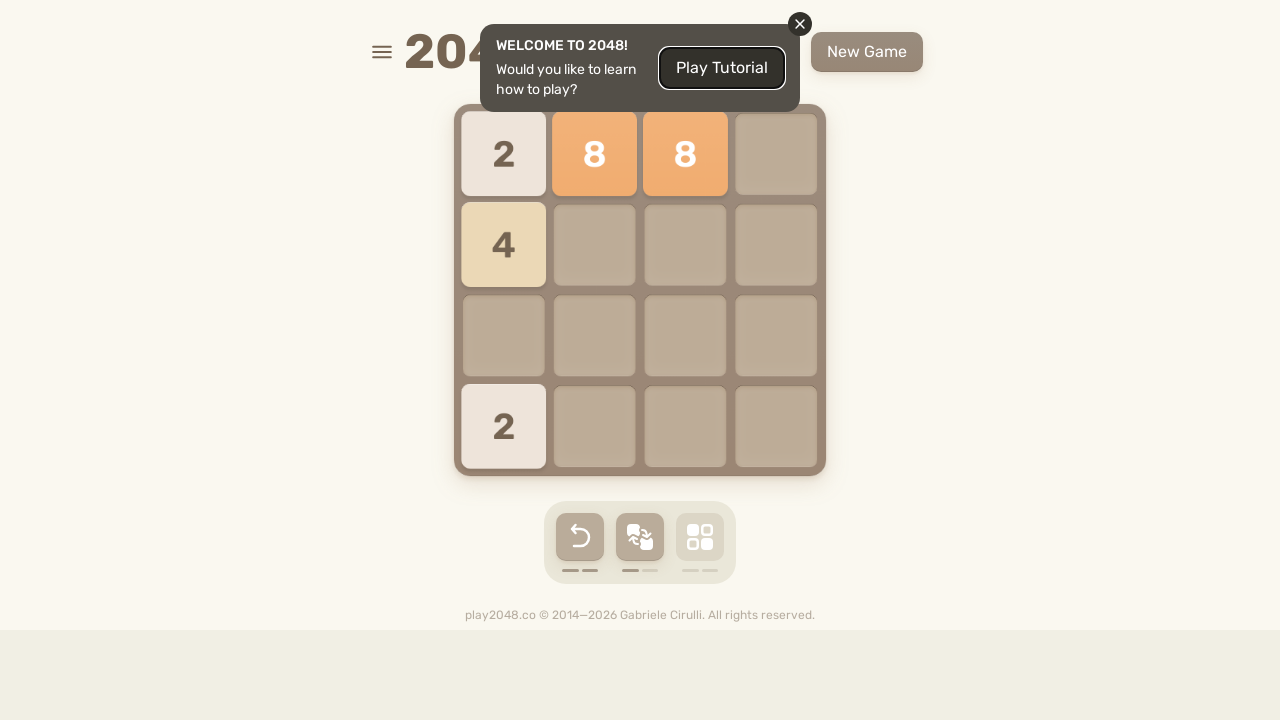

Waited for move animation to complete
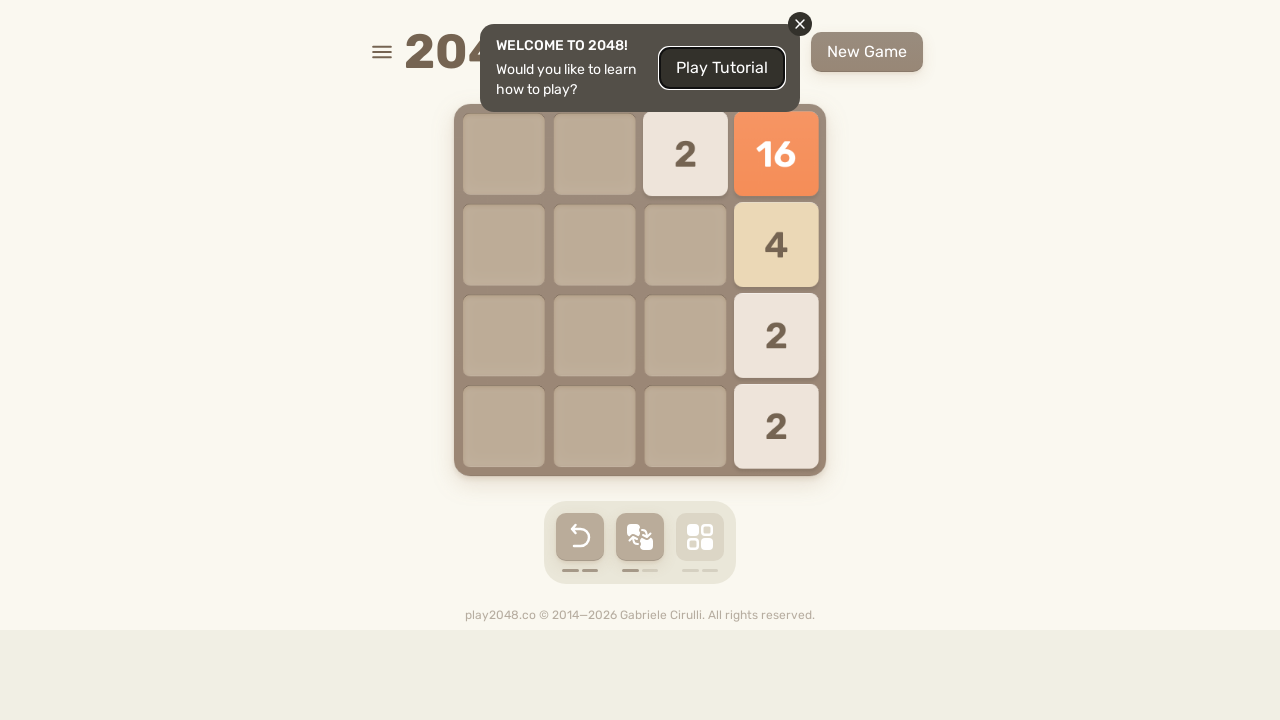

Progress checkpoint: completed 10 moves
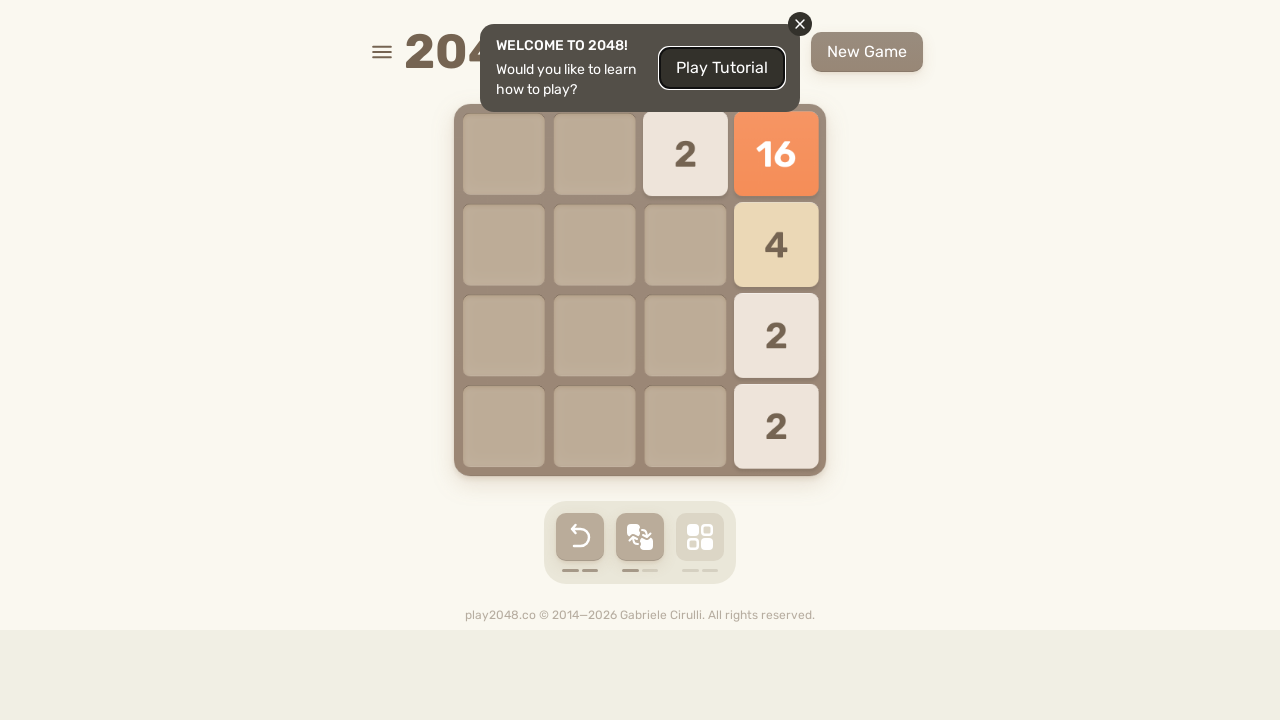

Extracted current game board state
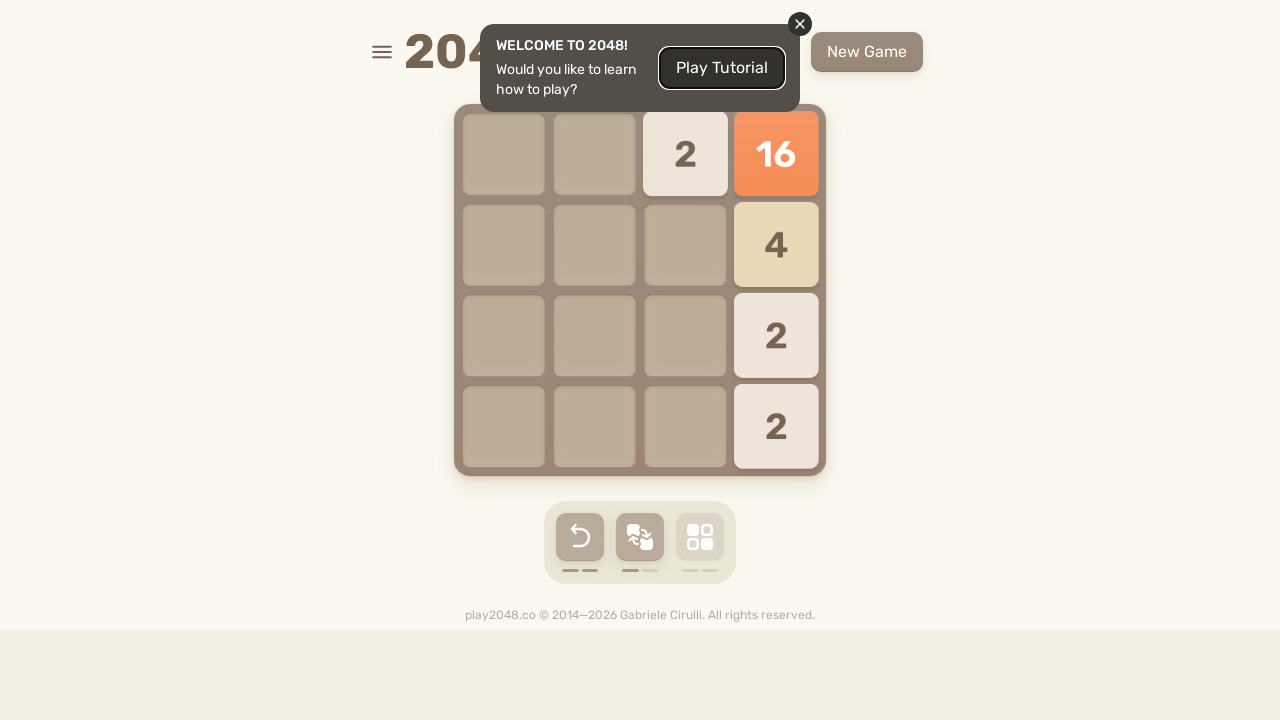

Pressed keyboard key ArrowDown to execute calculated move
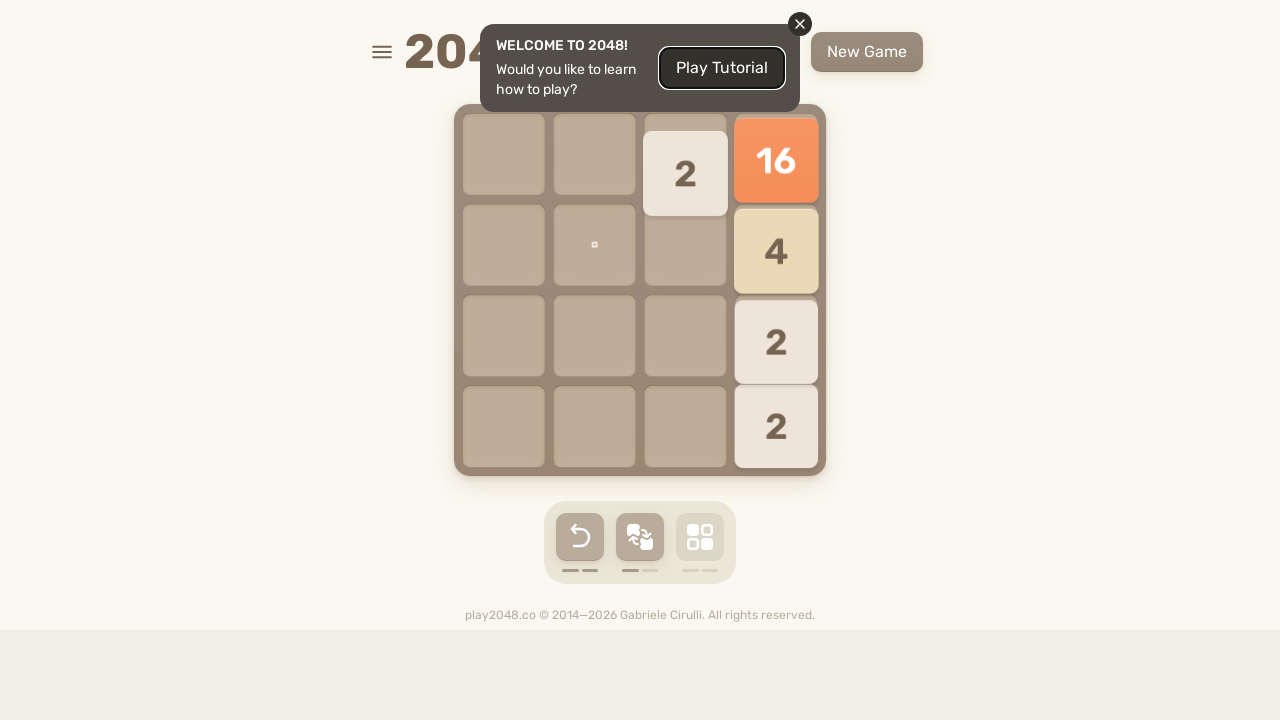

Waited for move animation to complete
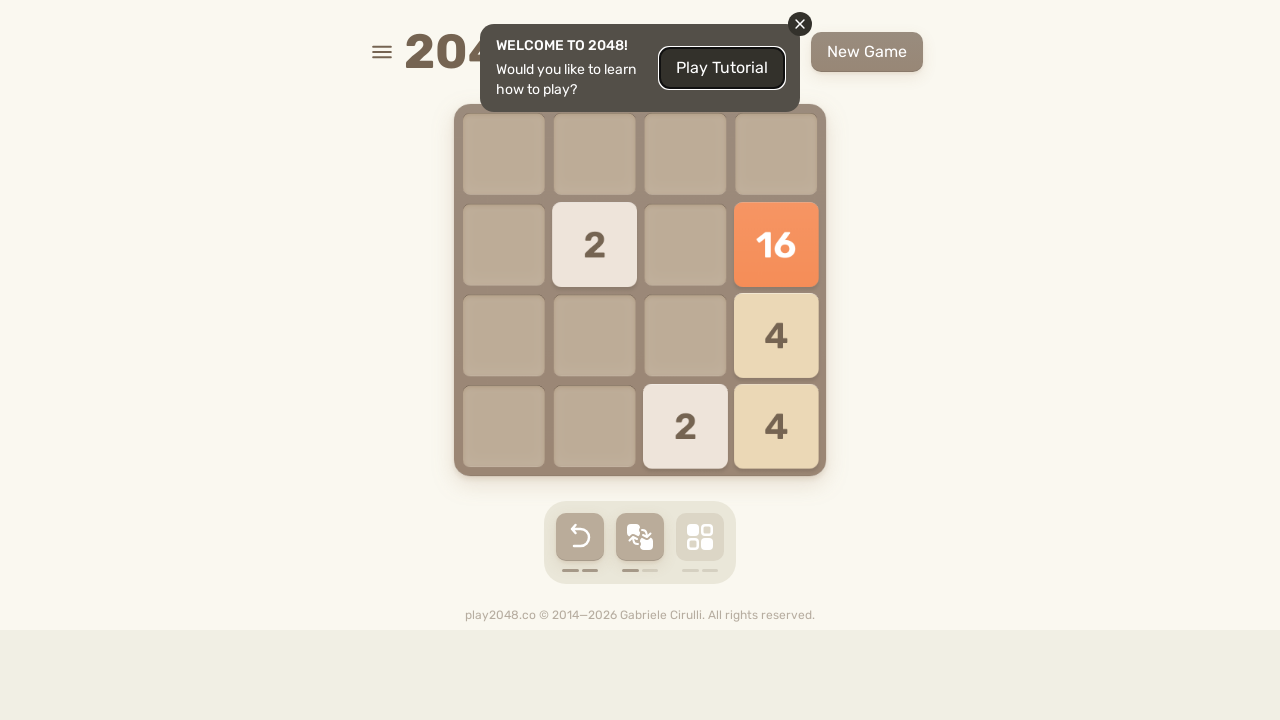

Extracted current game board state
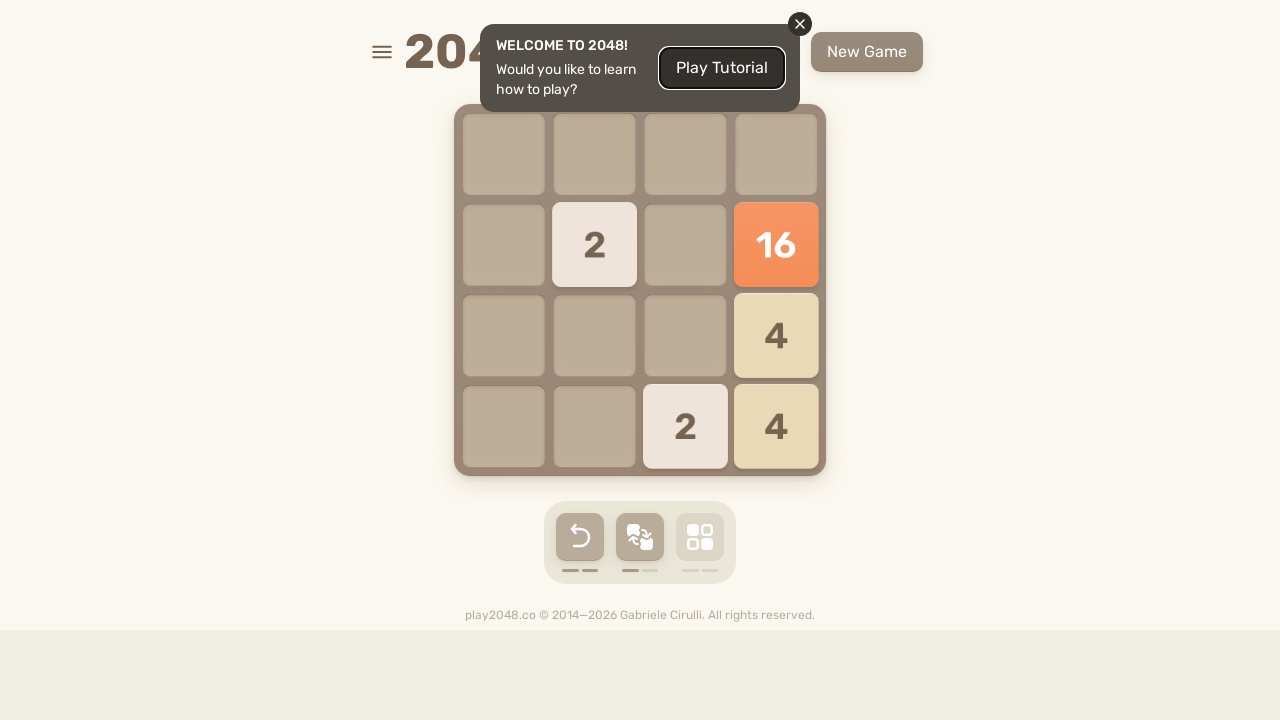

Pressed keyboard key ArrowDown to execute calculated move
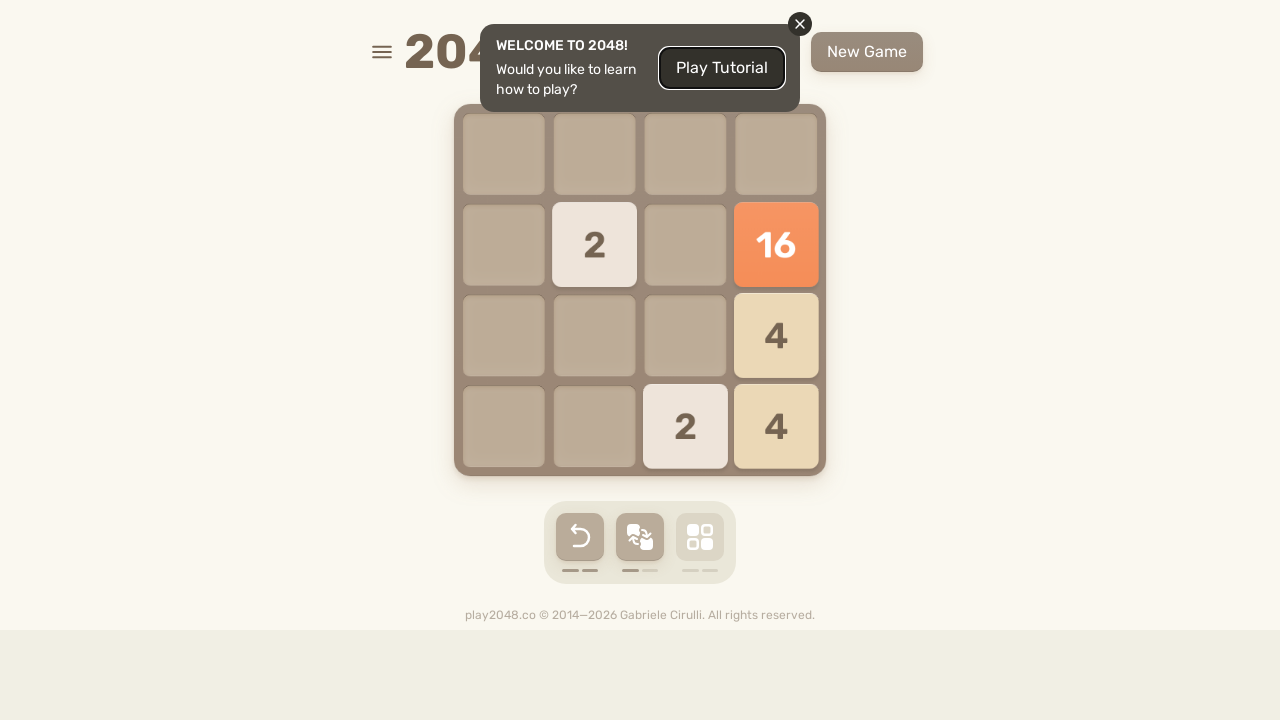

Waited for move animation to complete
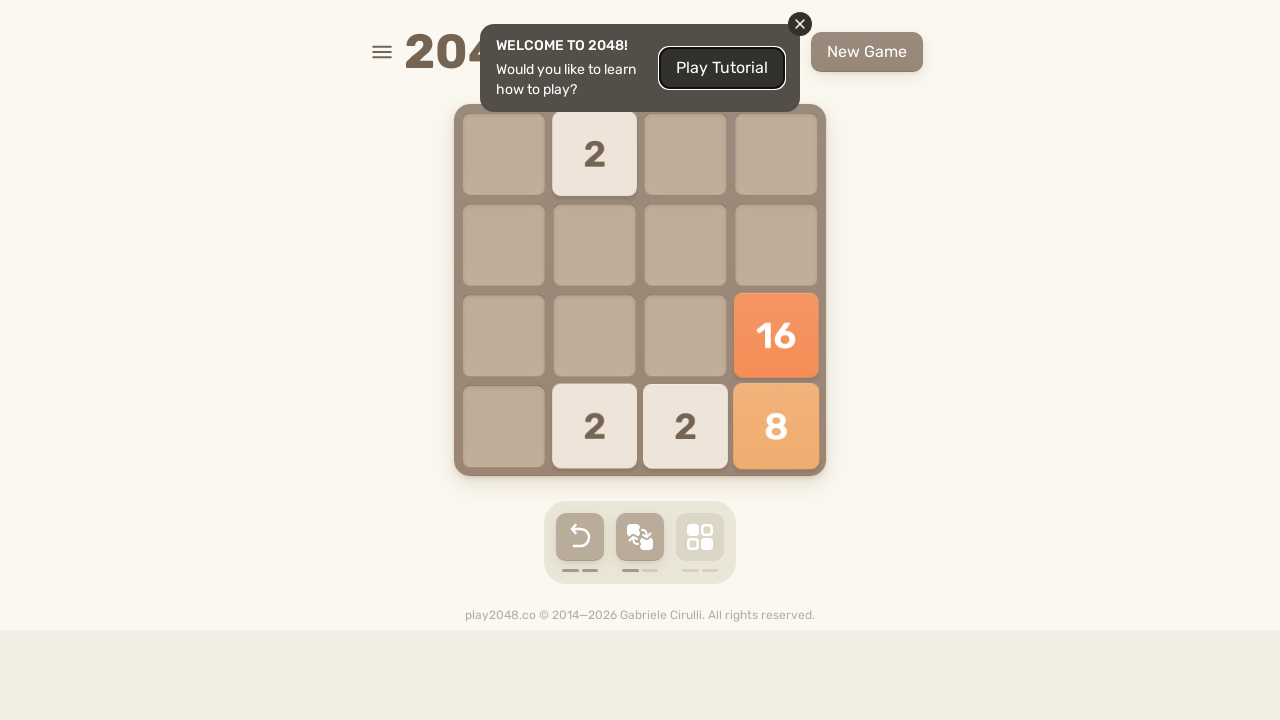

Extracted current game board state
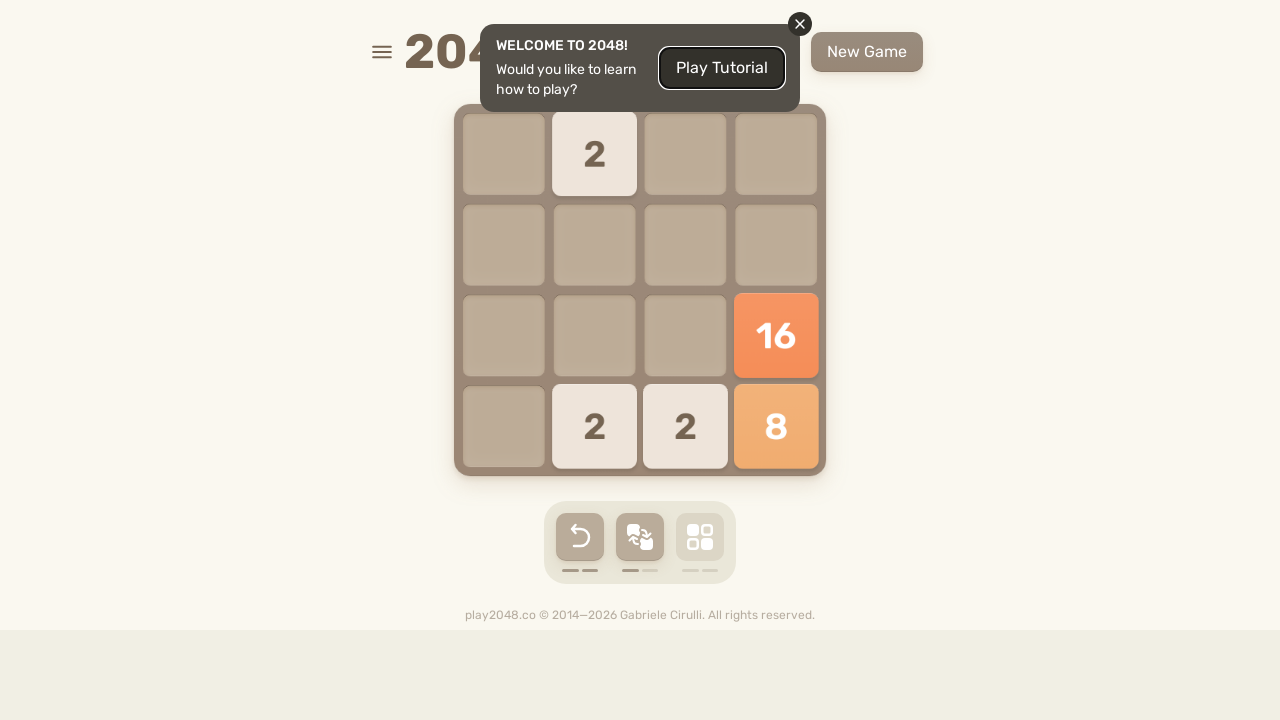

Pressed keyboard key ArrowRight to execute calculated move
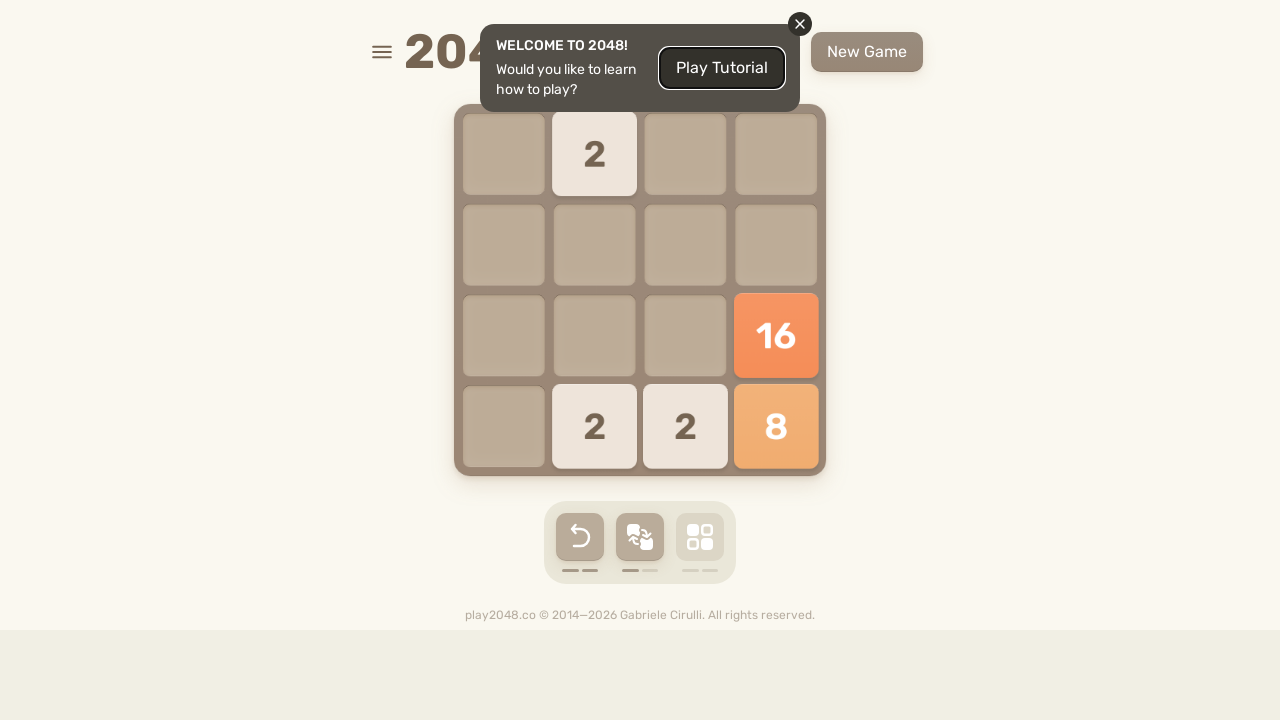

Waited for move animation to complete
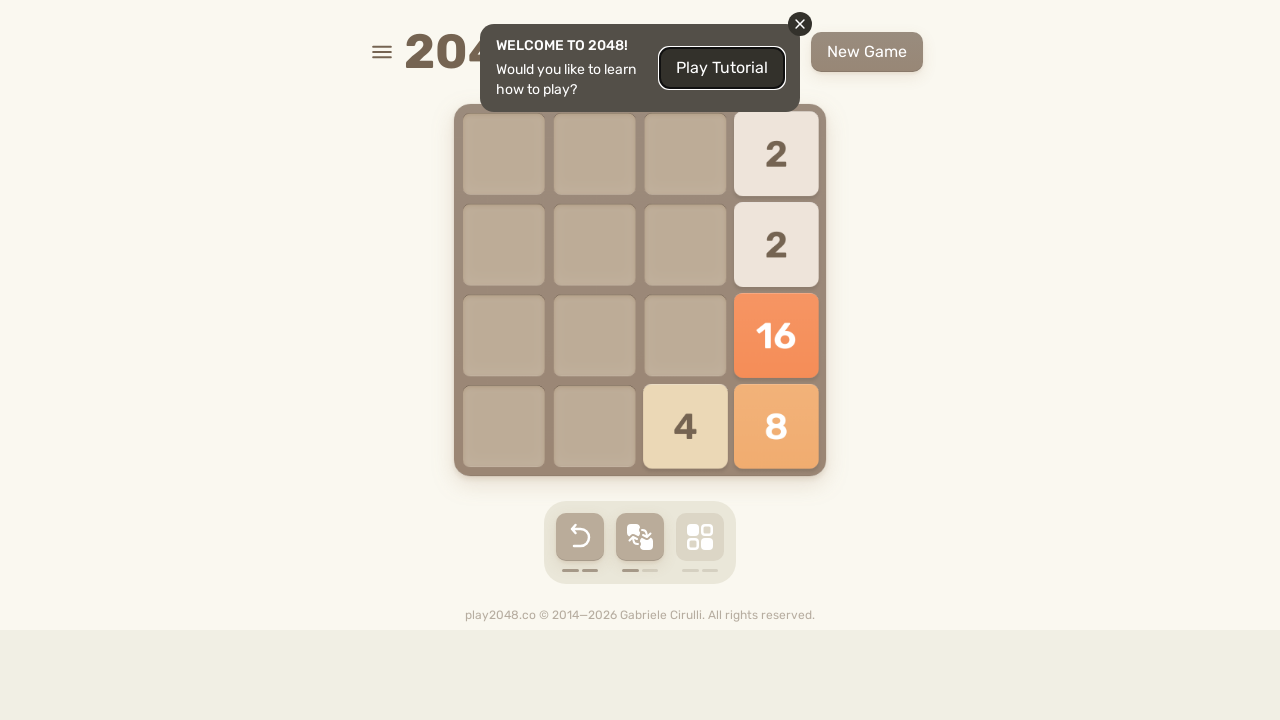

Extracted current game board state
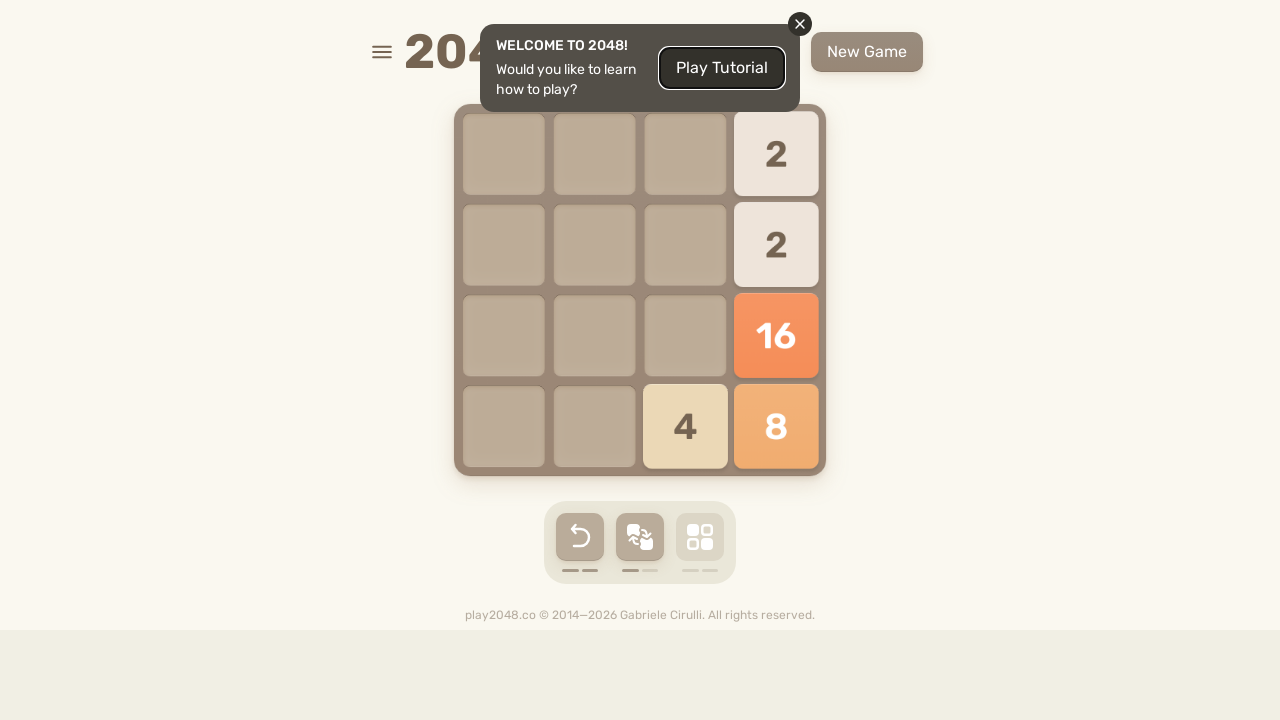

Pressed keyboard key ArrowRight to execute calculated move
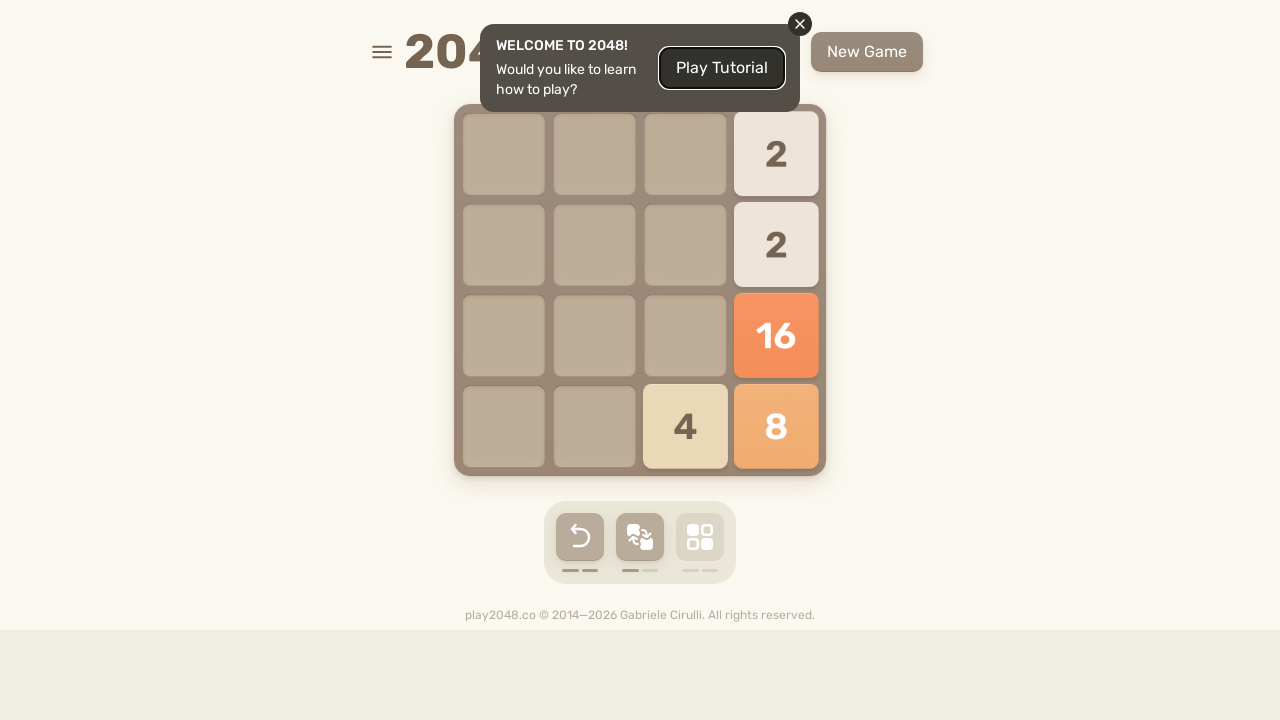

Waited for move animation to complete
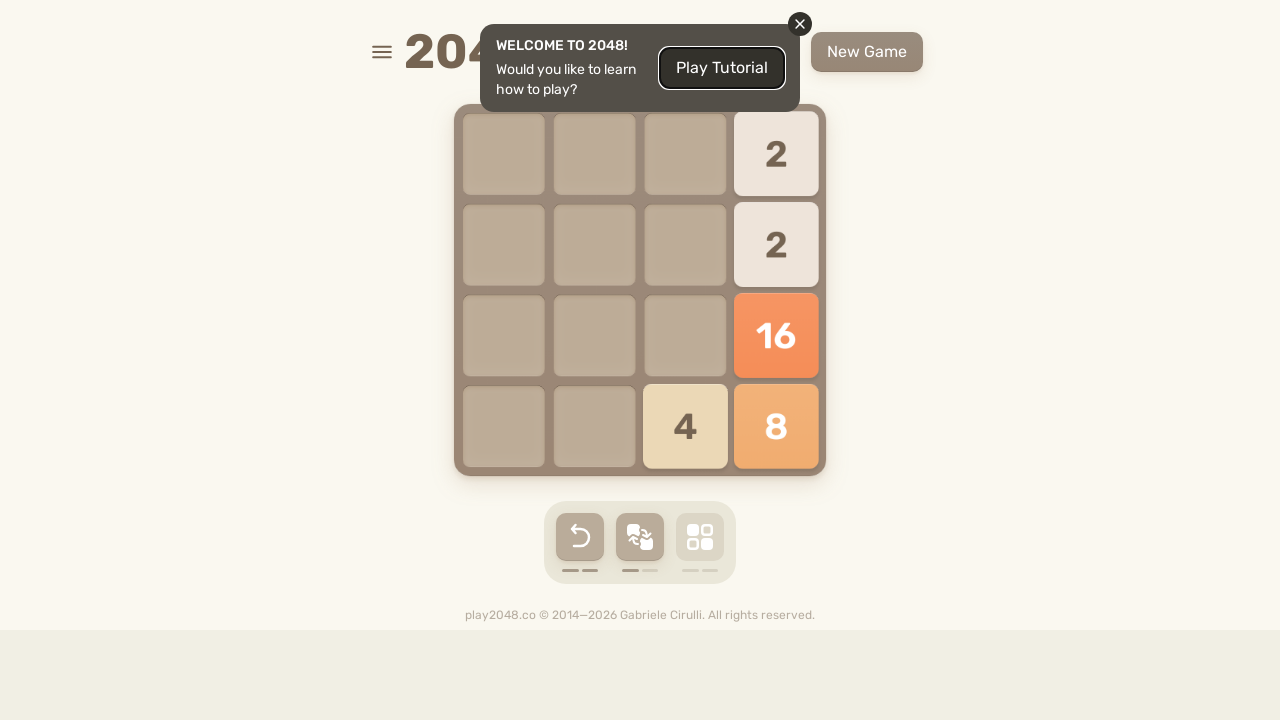

Extracted current game board state
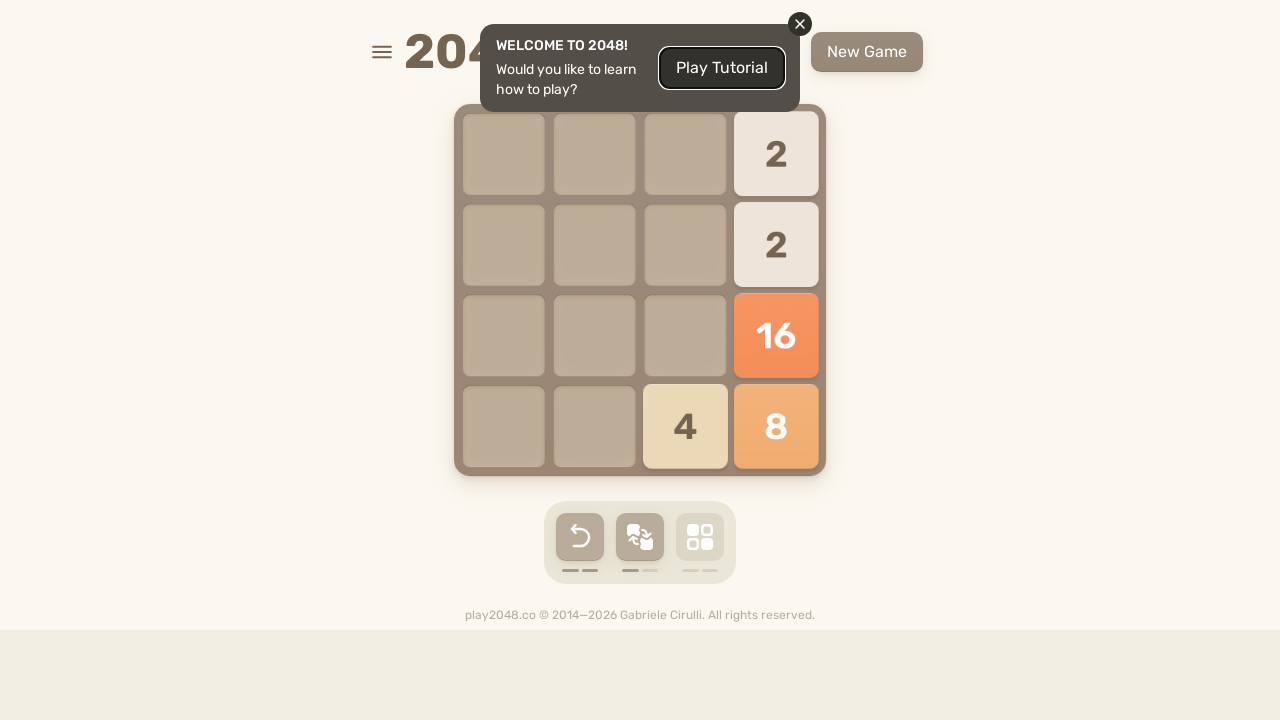

Pressed keyboard key ArrowLeft to execute calculated move
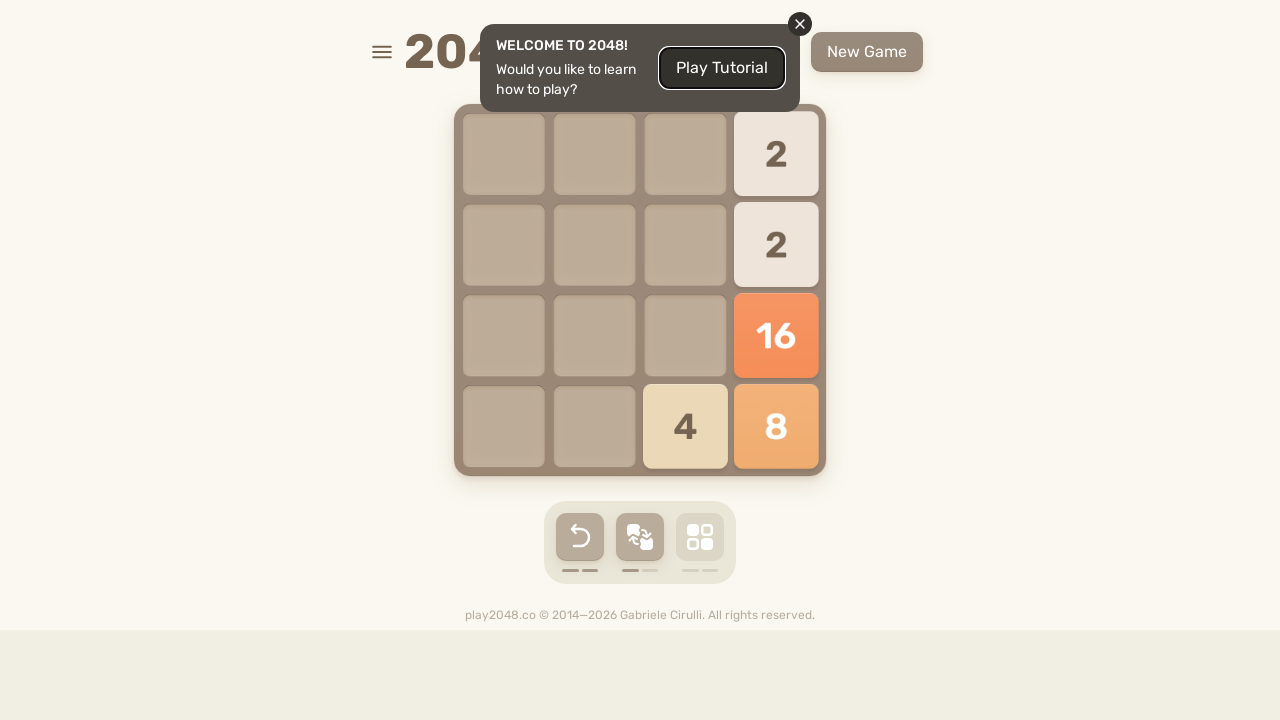

Waited for move animation to complete
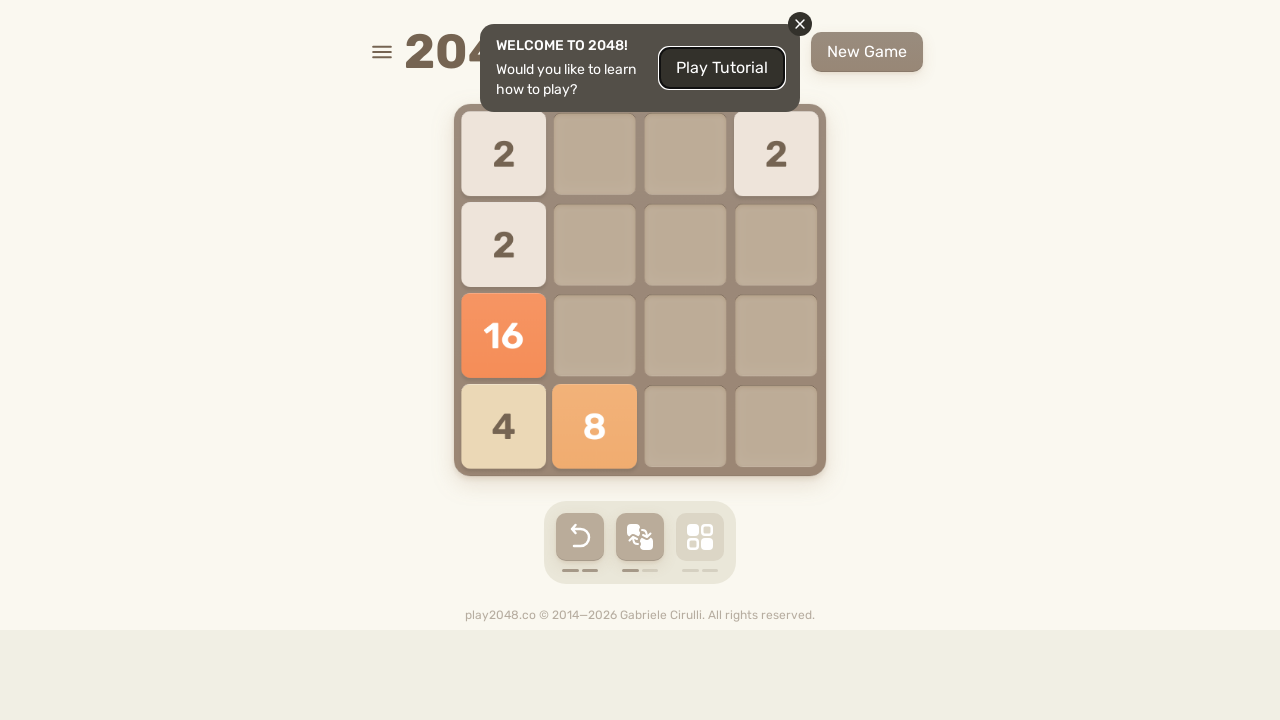

Extracted current game board state
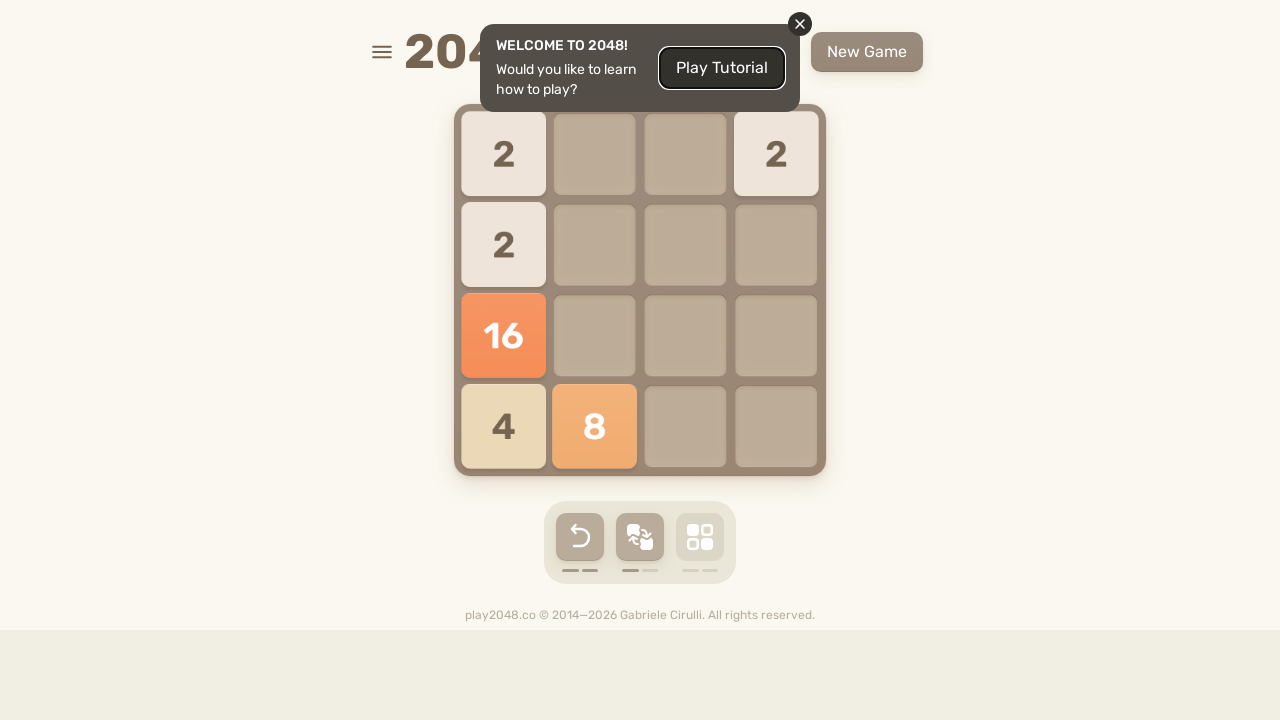

Pressed keyboard key ArrowUp to execute calculated move
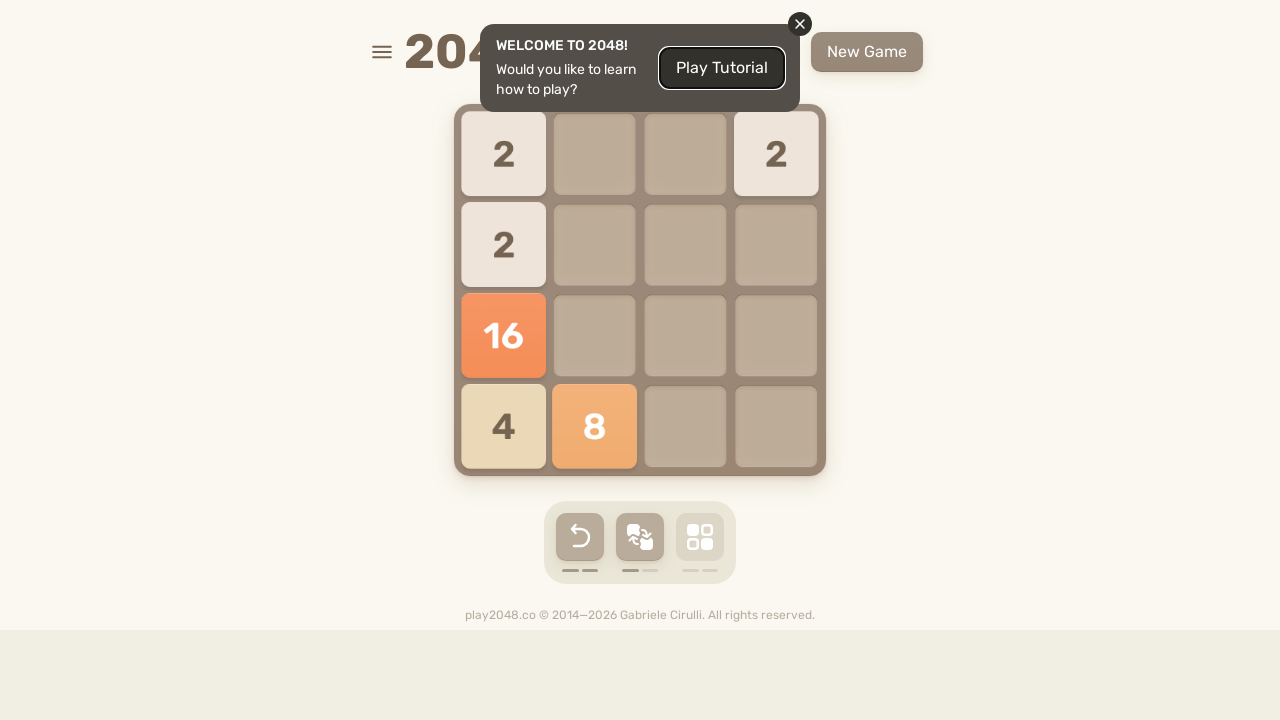

Waited for move animation to complete
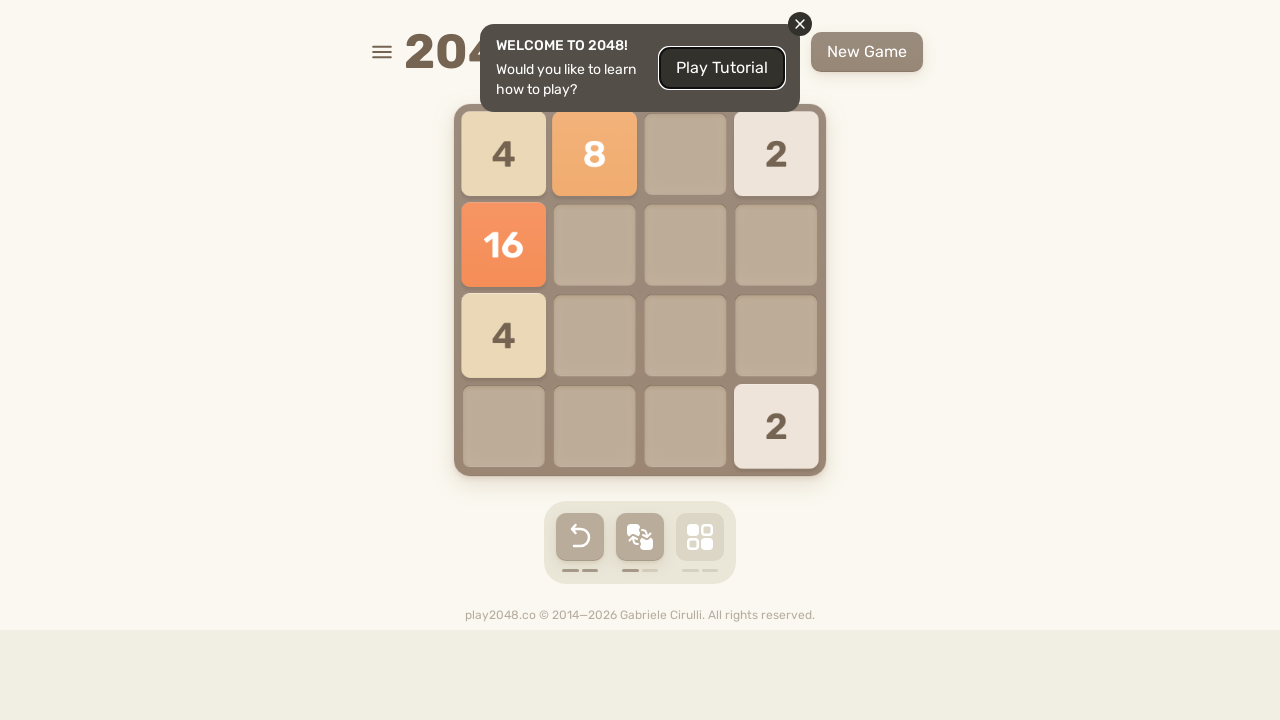

Extracted current game board state
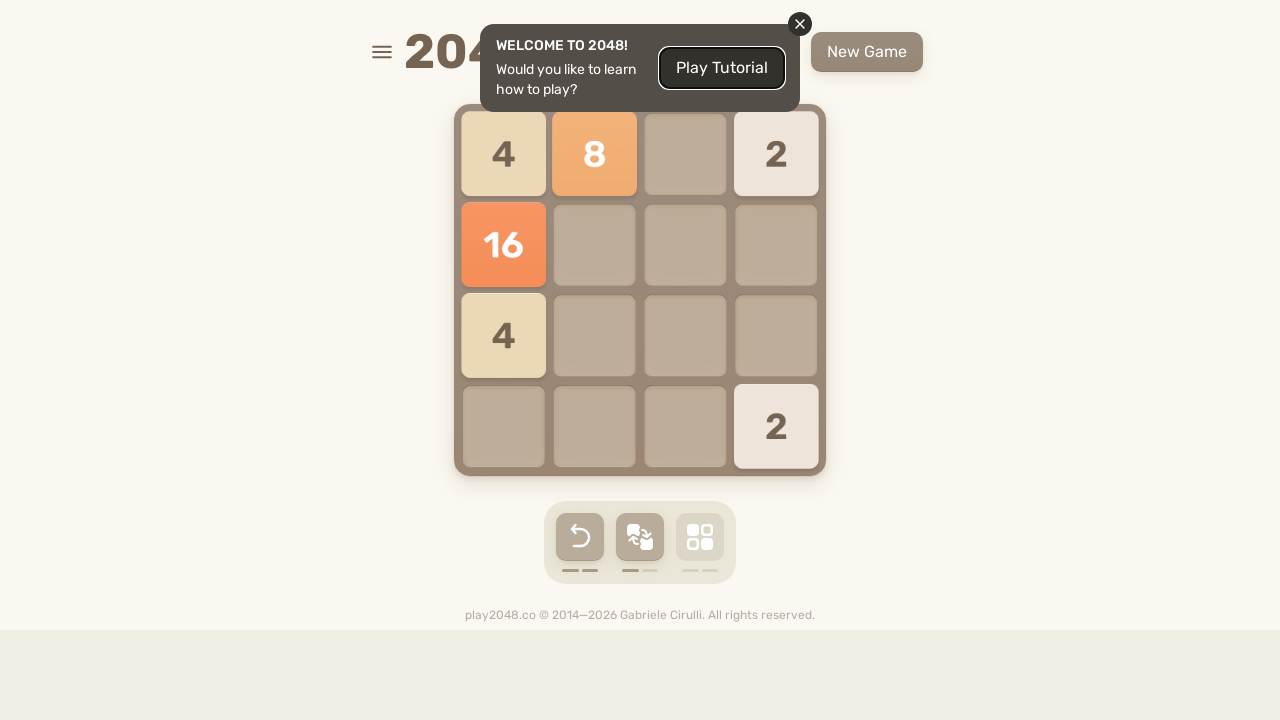

Pressed keyboard key ArrowLeft to execute calculated move
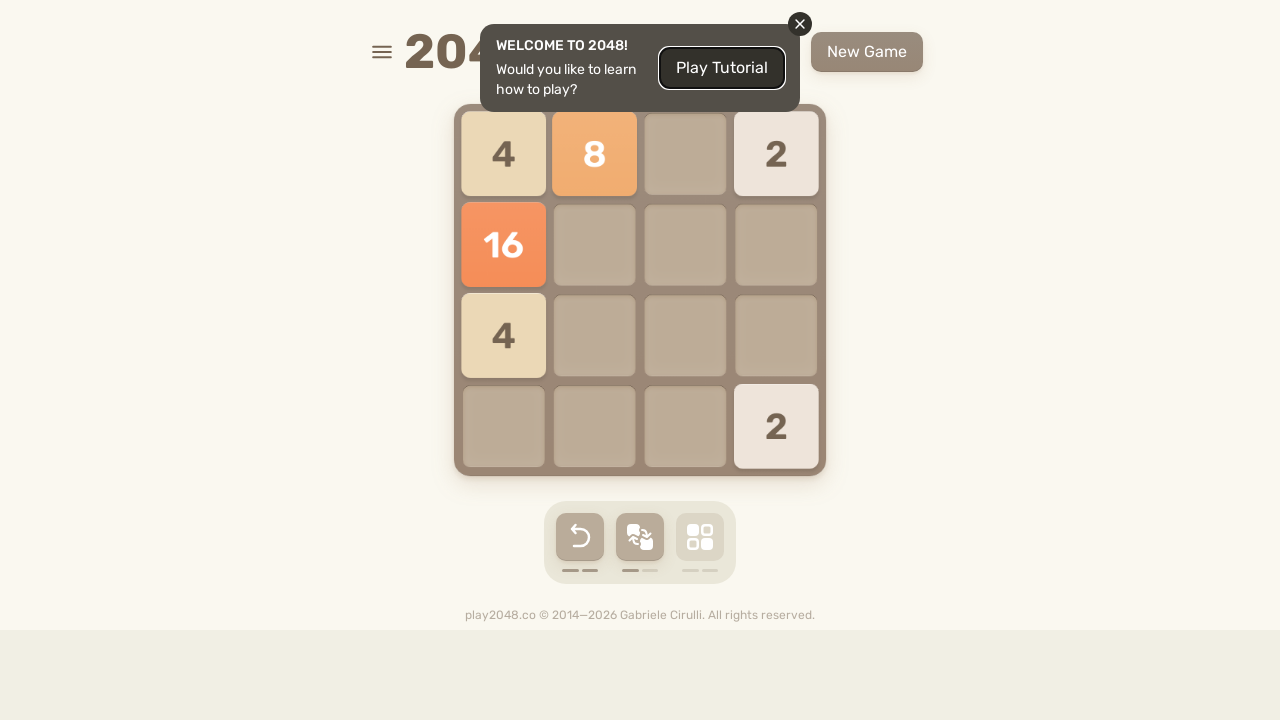

Waited for move animation to complete
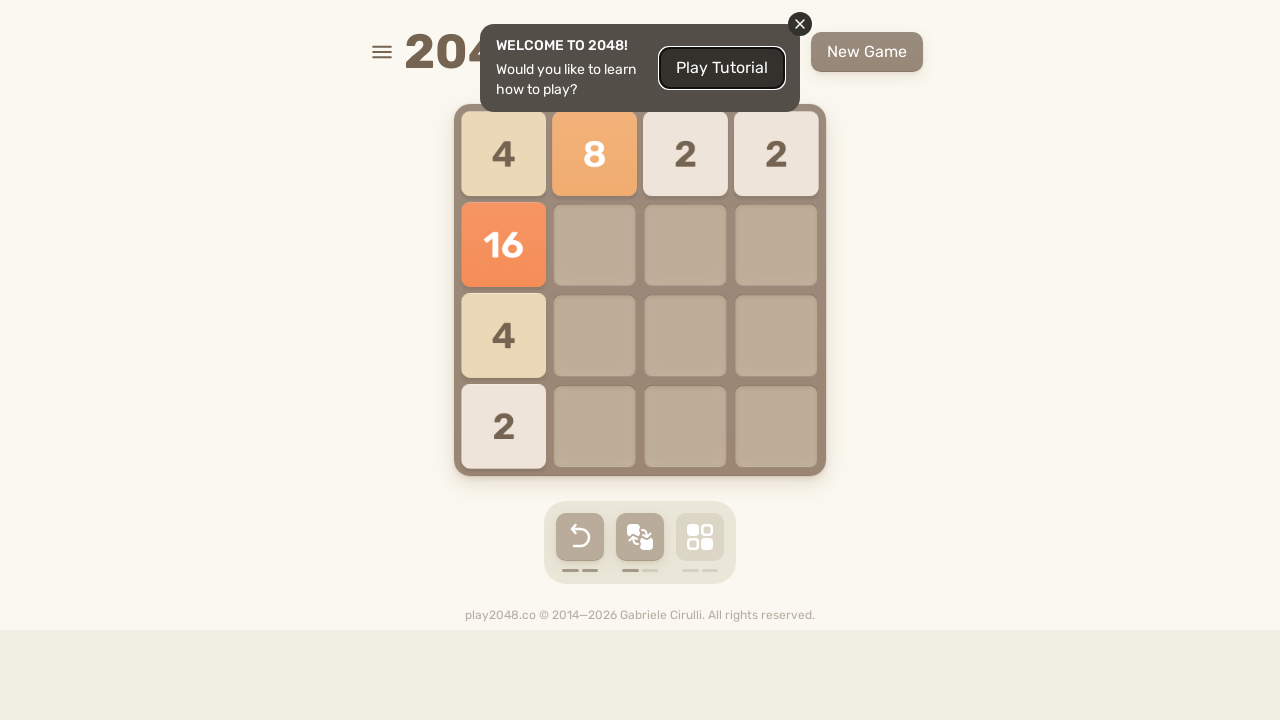

Extracted current game board state
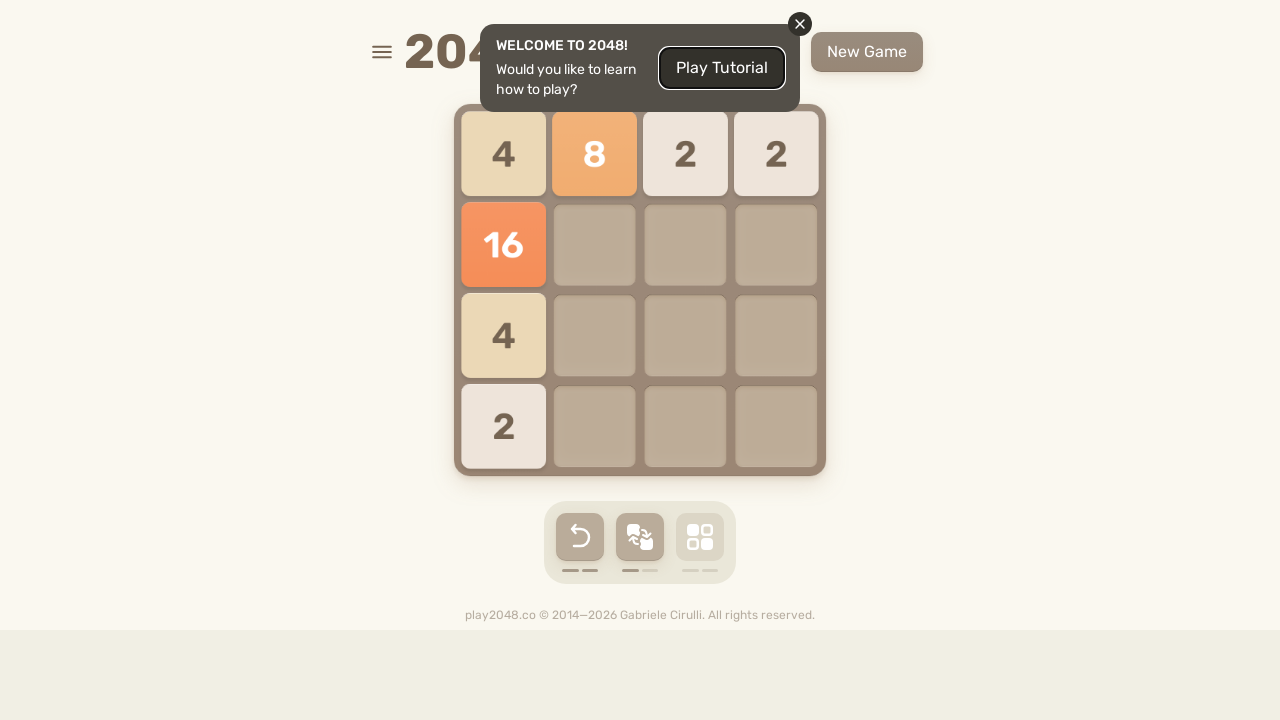

Pressed keyboard key ArrowRight to execute calculated move
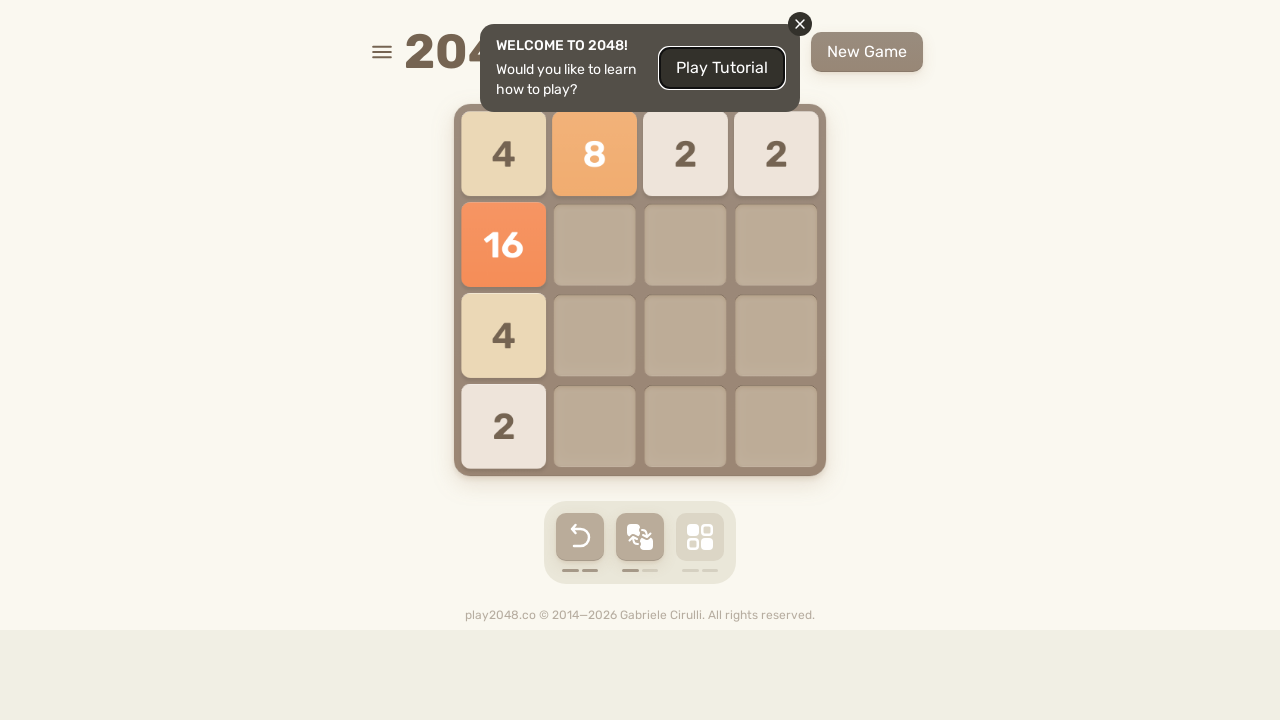

Waited for move animation to complete
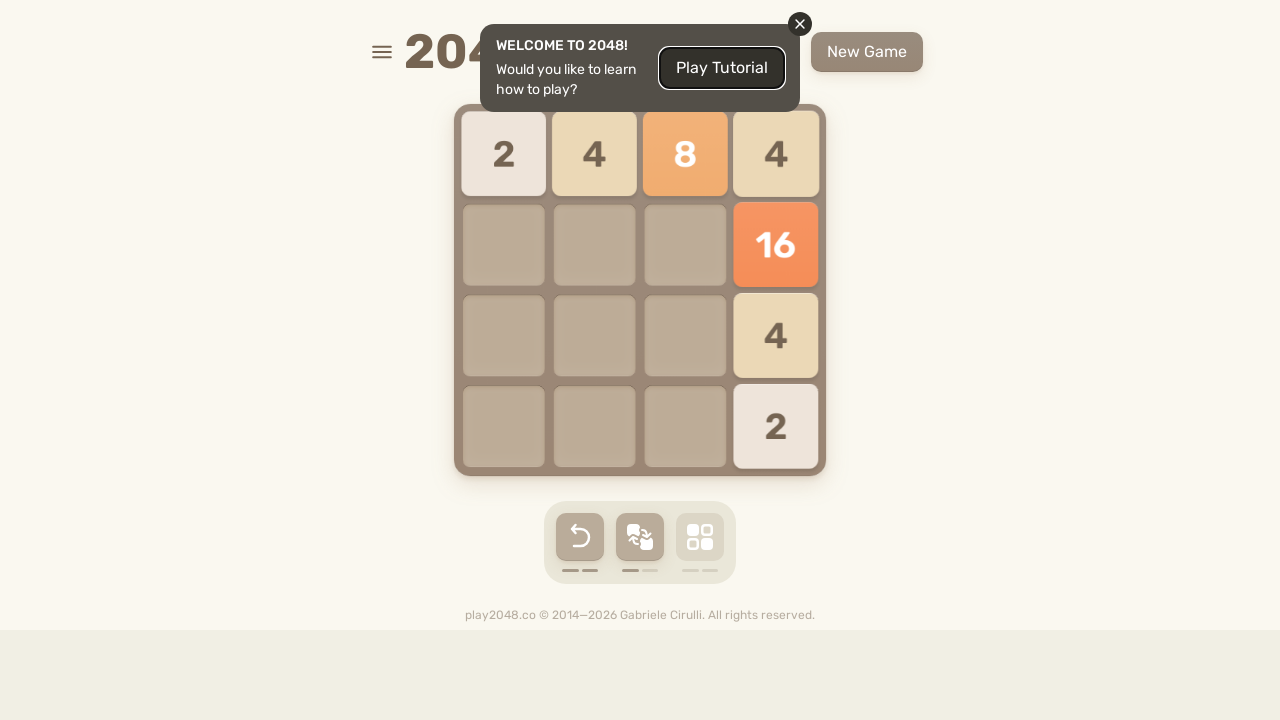

Extracted current game board state
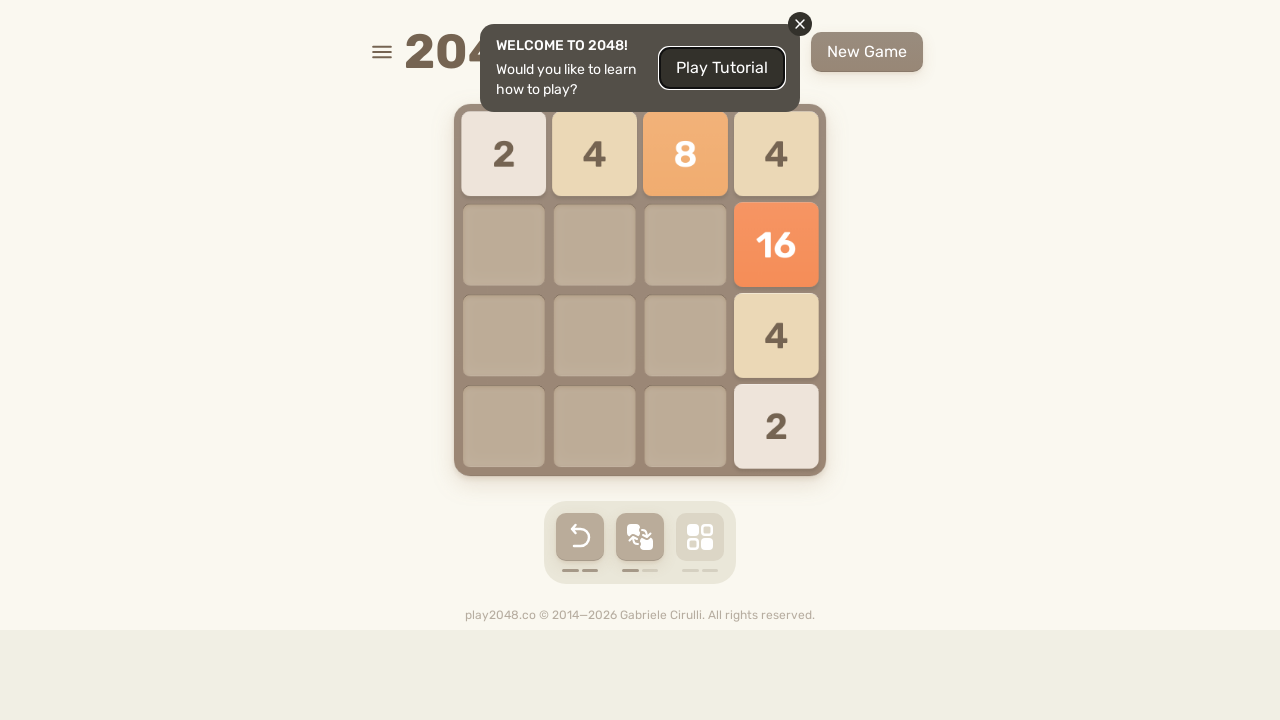

Pressed keyboard key ArrowLeft to execute calculated move
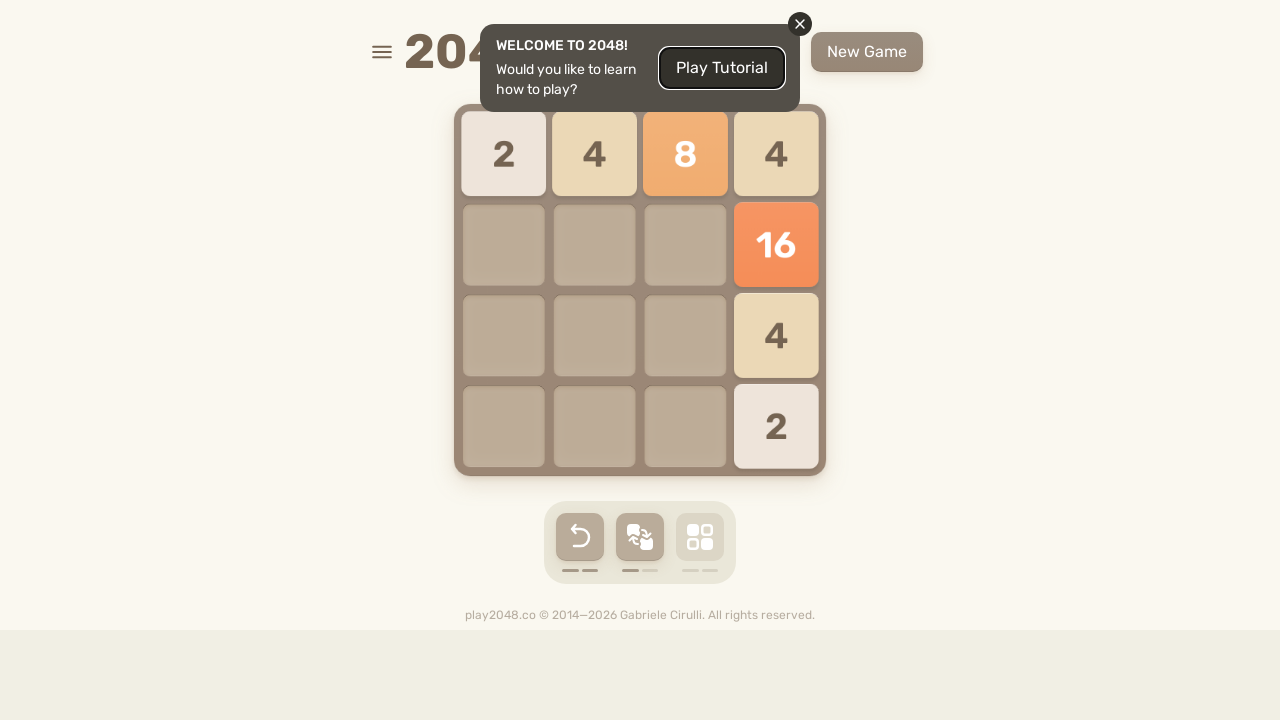

Waited for move animation to complete
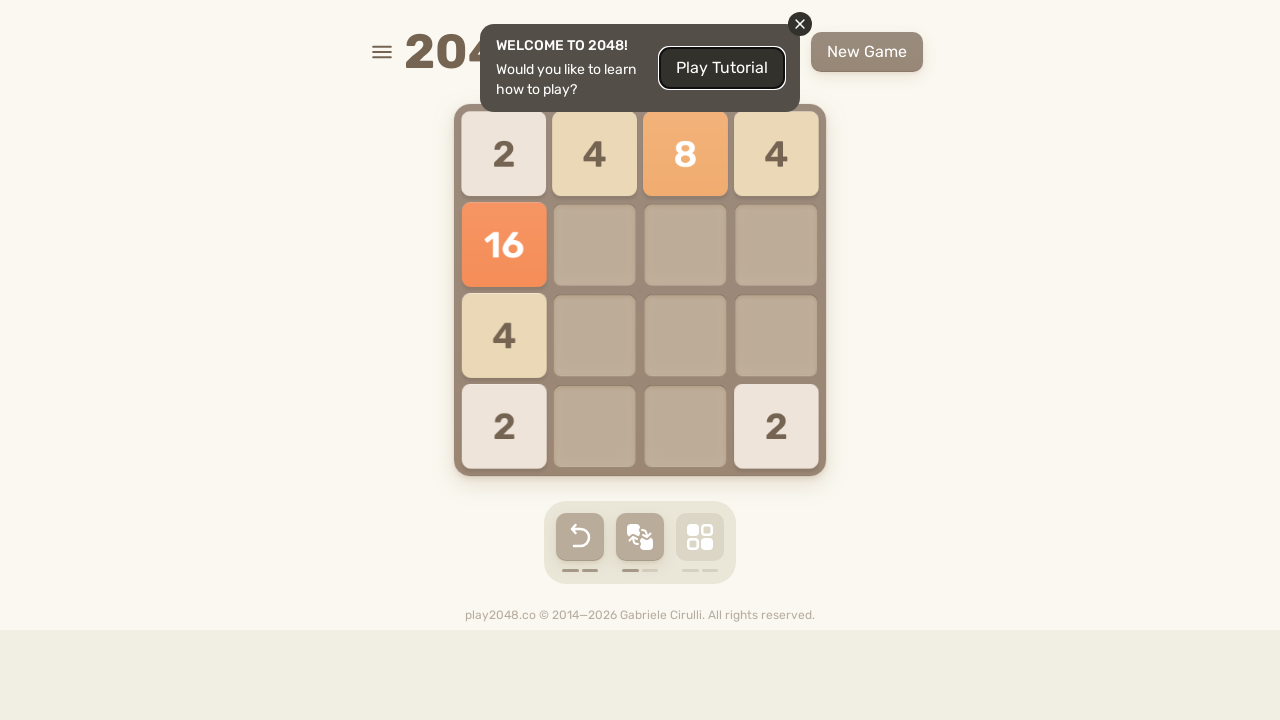

Extracted current game board state
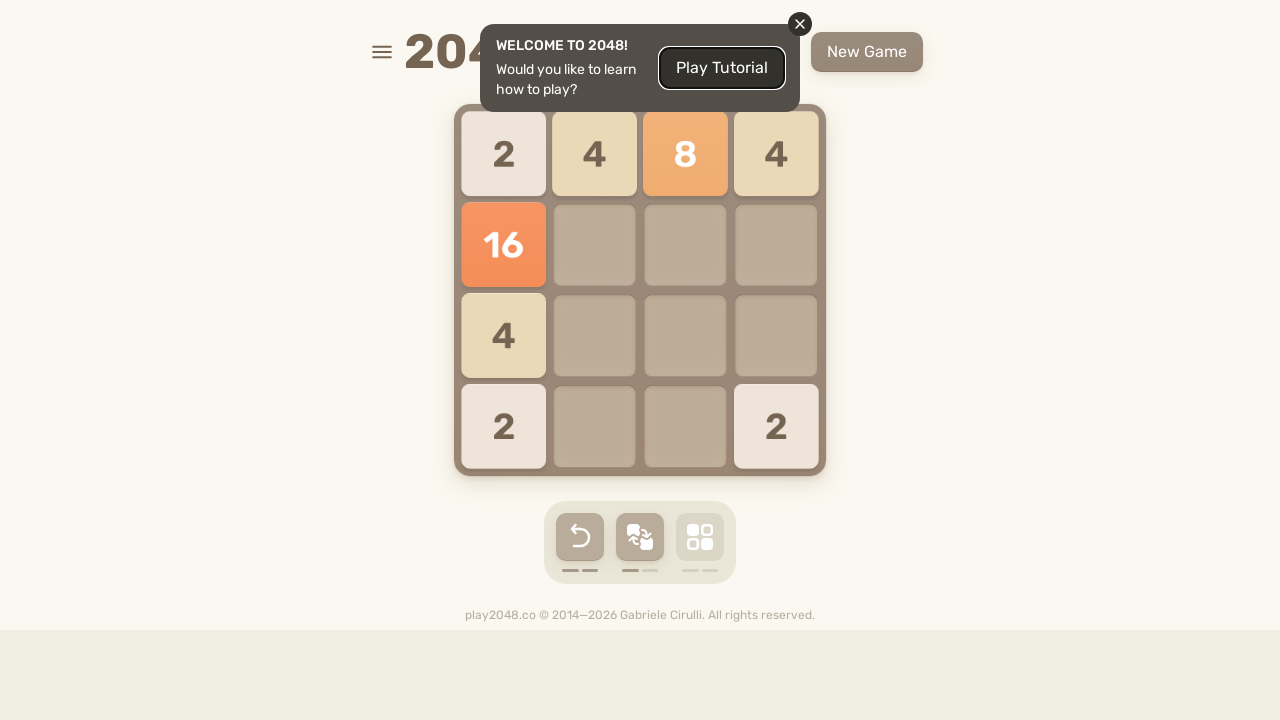

Pressed keyboard key ArrowRight to execute calculated move
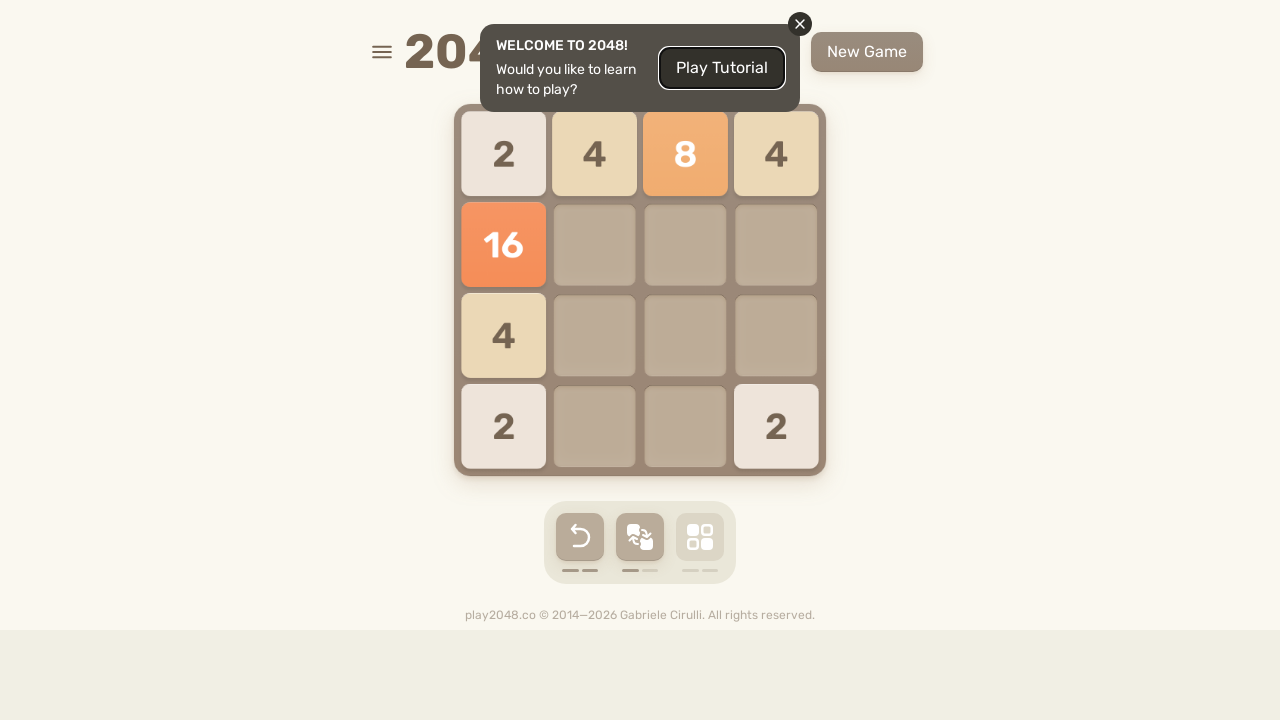

Waited for move animation to complete
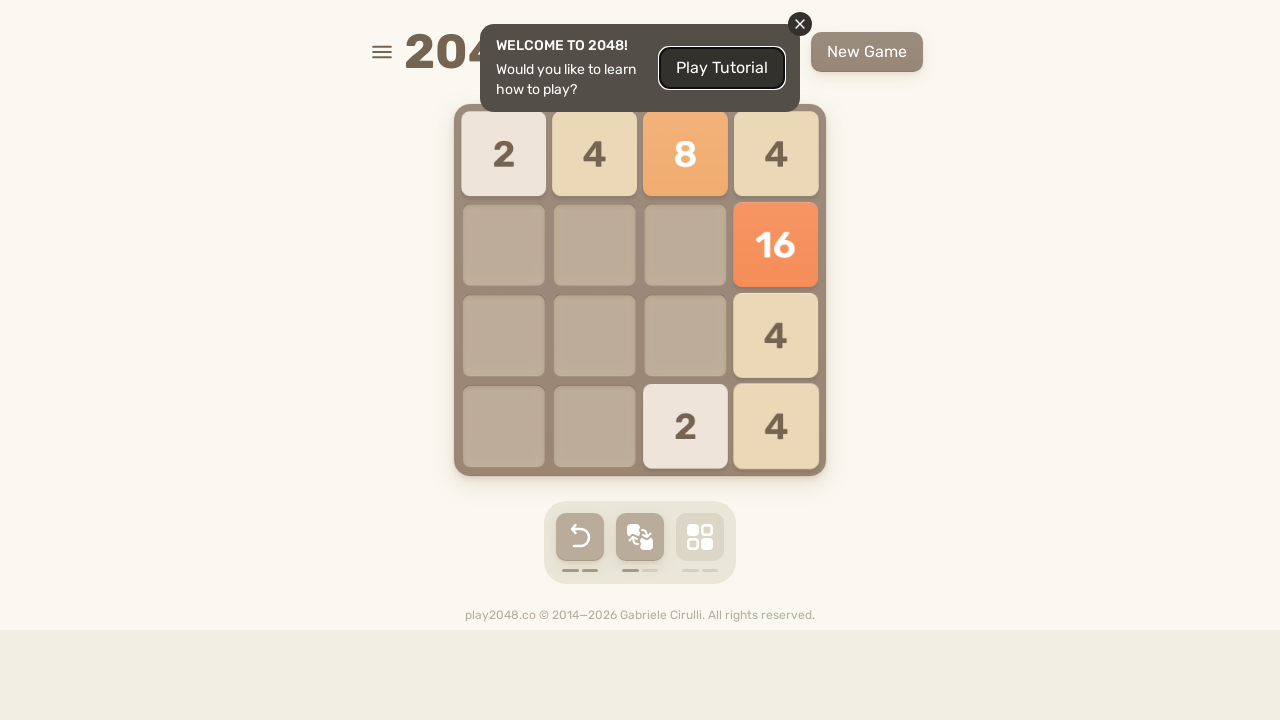

Progress checkpoint: completed 20 moves
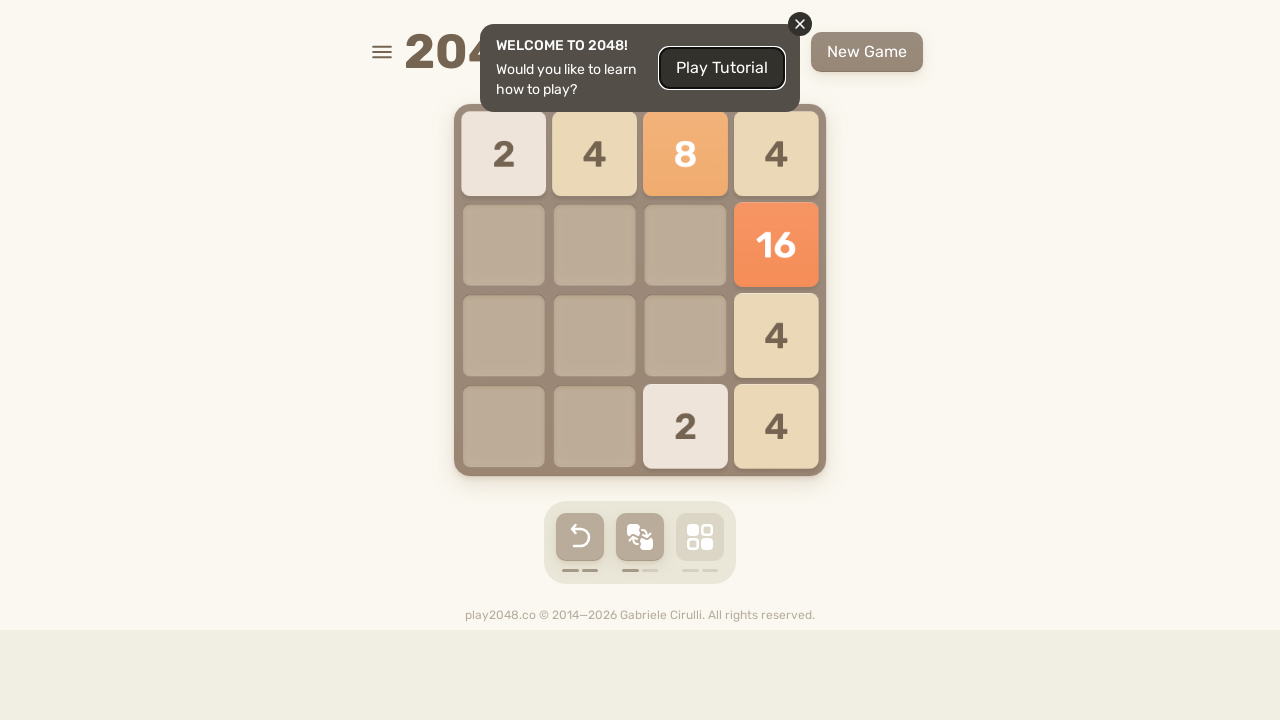

Extracted current game board state
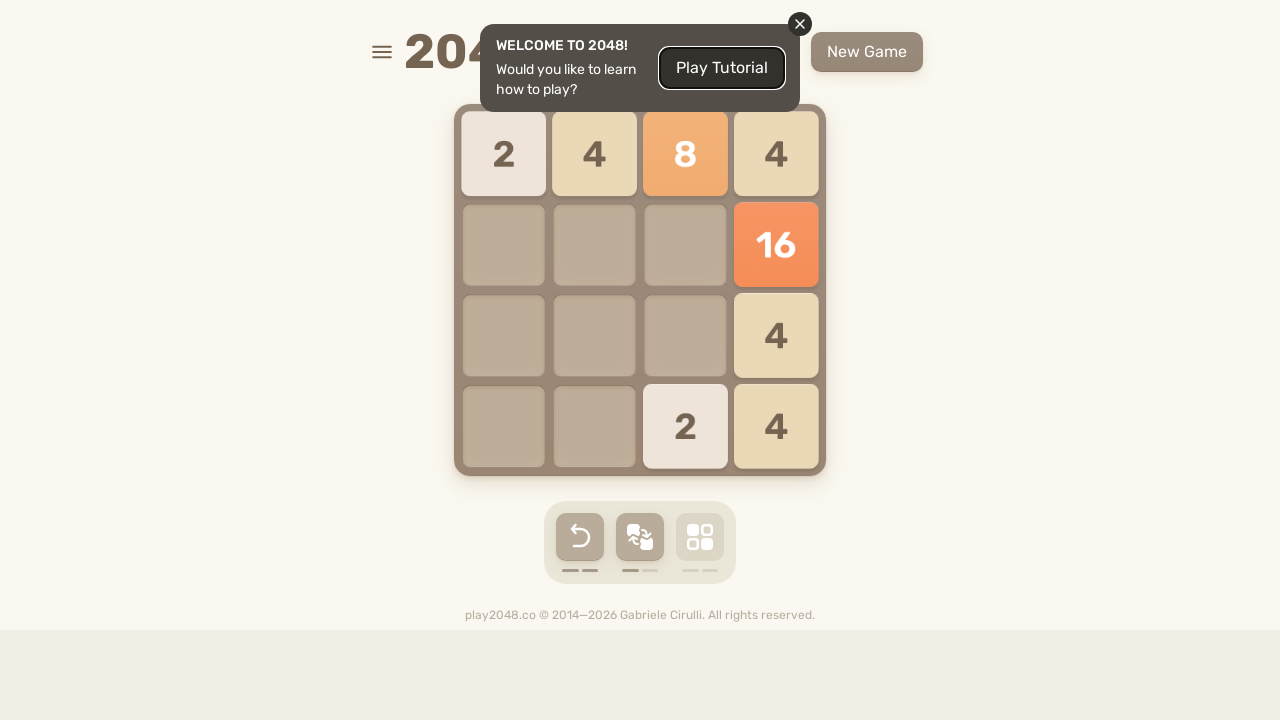

Pressed keyboard key ArrowRight to execute calculated move
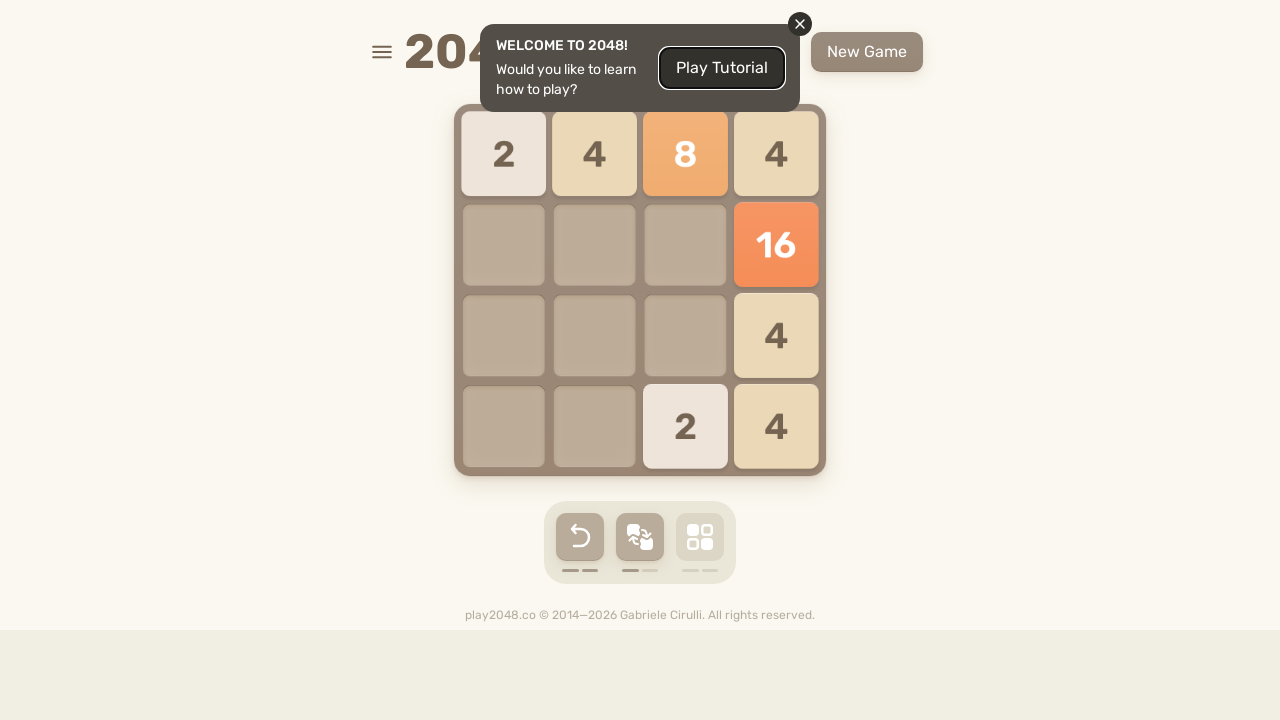

Waited for move animation to complete
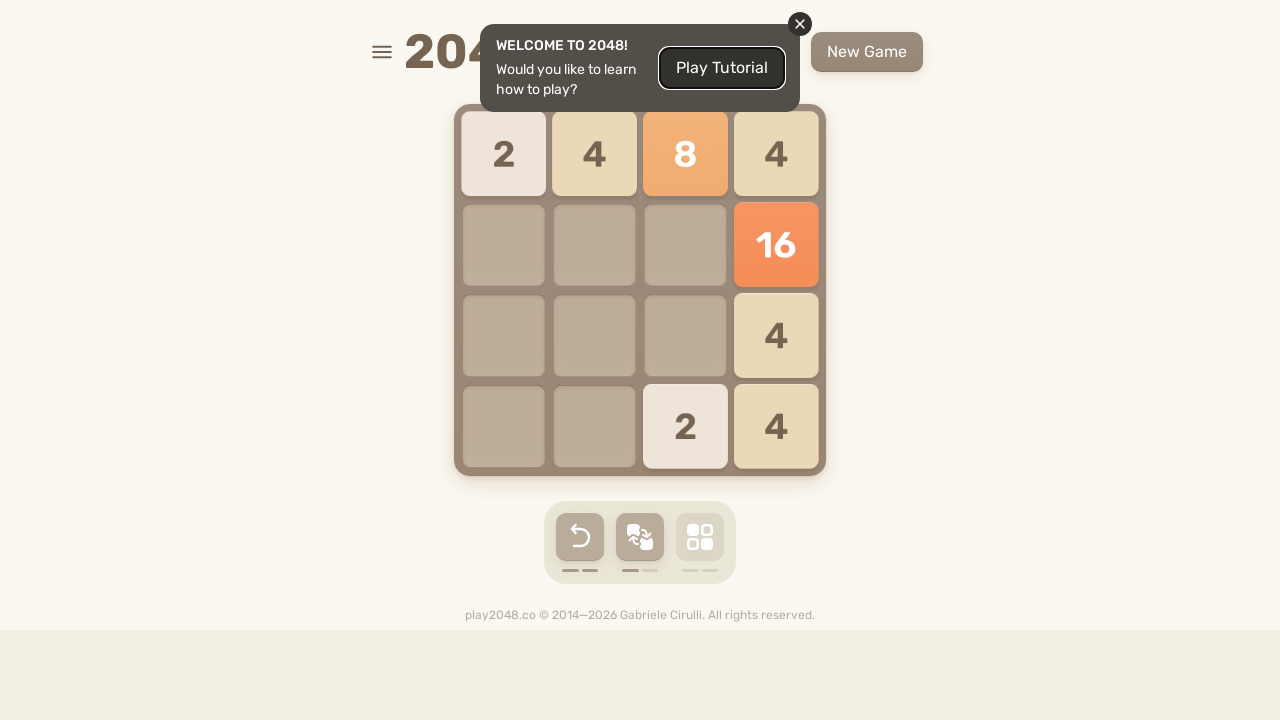

Extracted current game board state
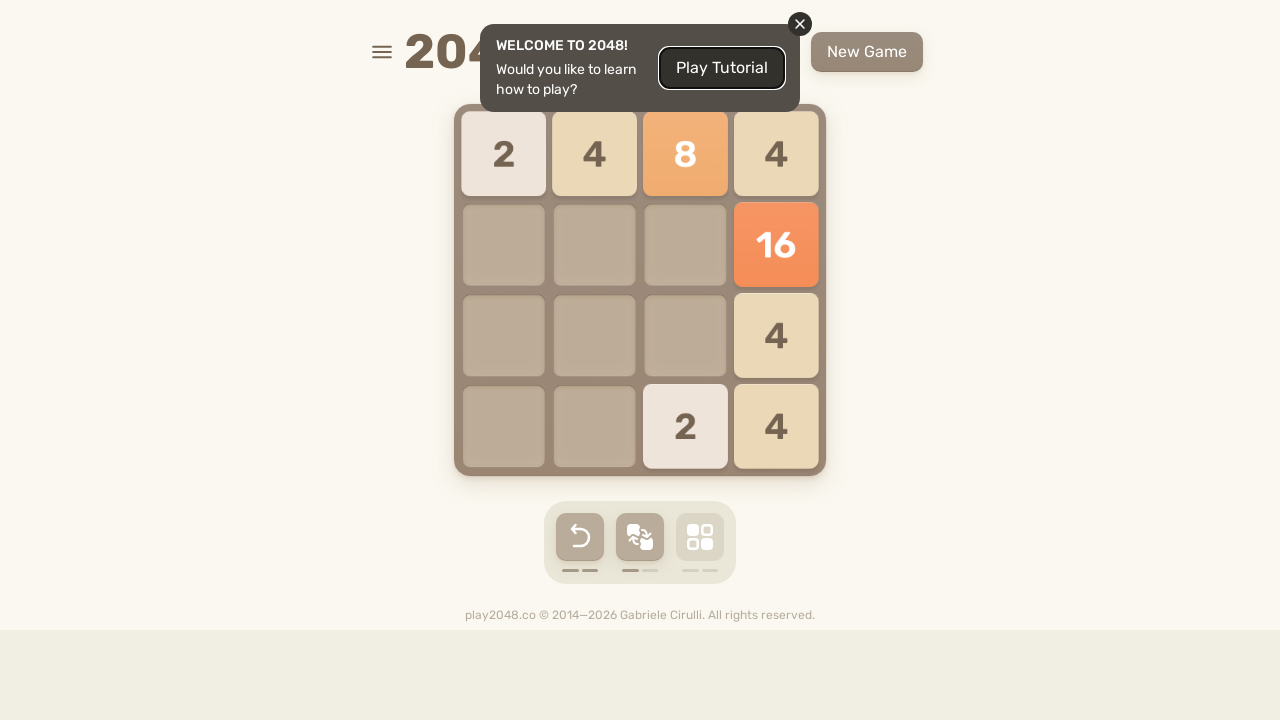

Pressed keyboard key ArrowDown to execute calculated move
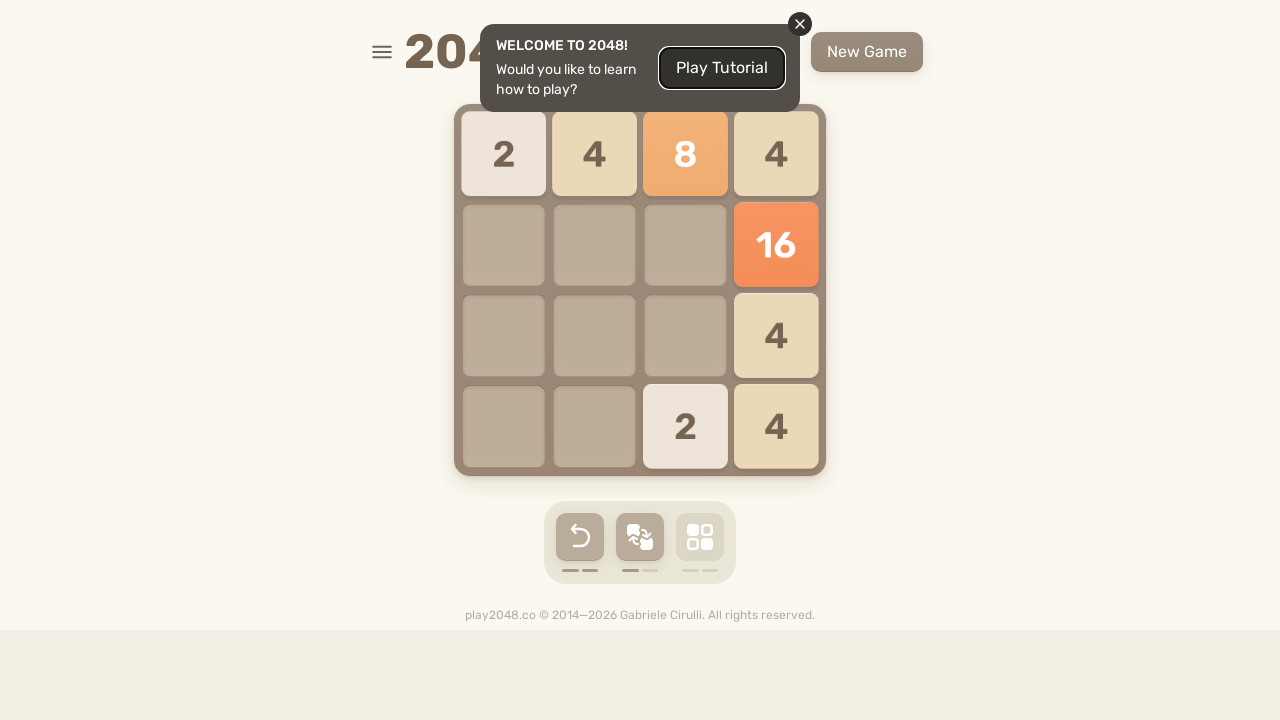

Waited for move animation to complete
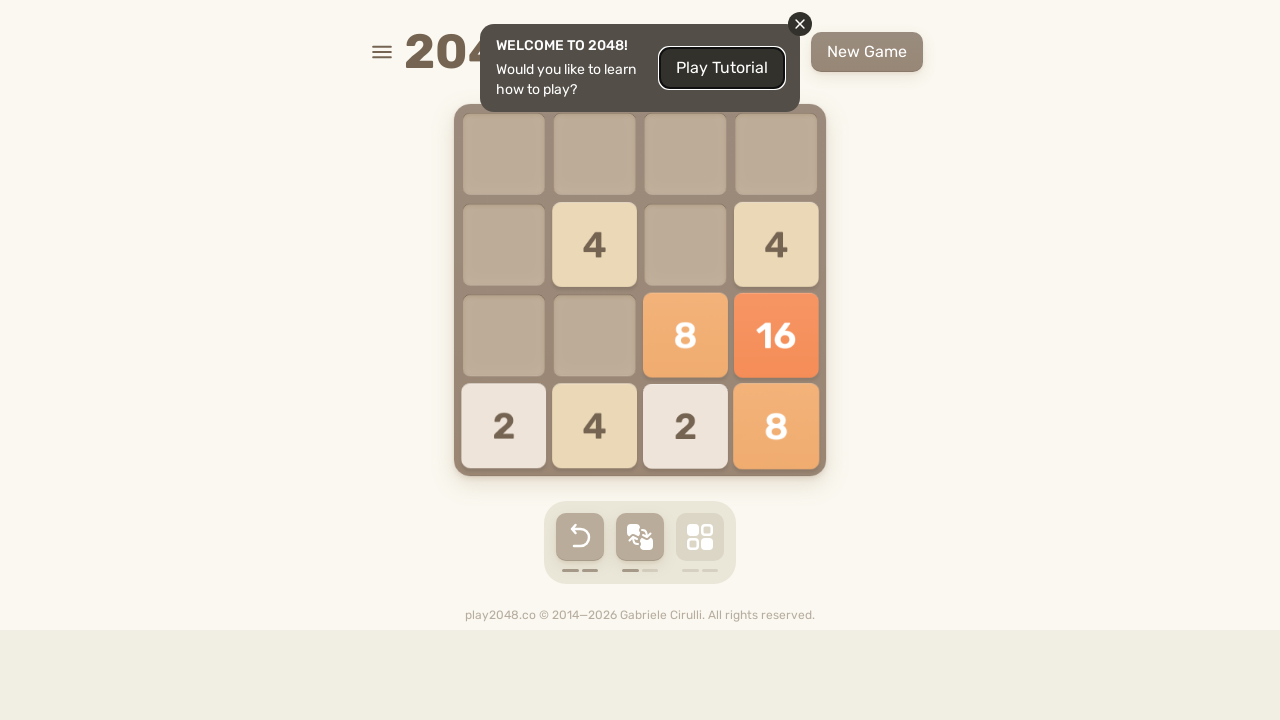

Extracted current game board state
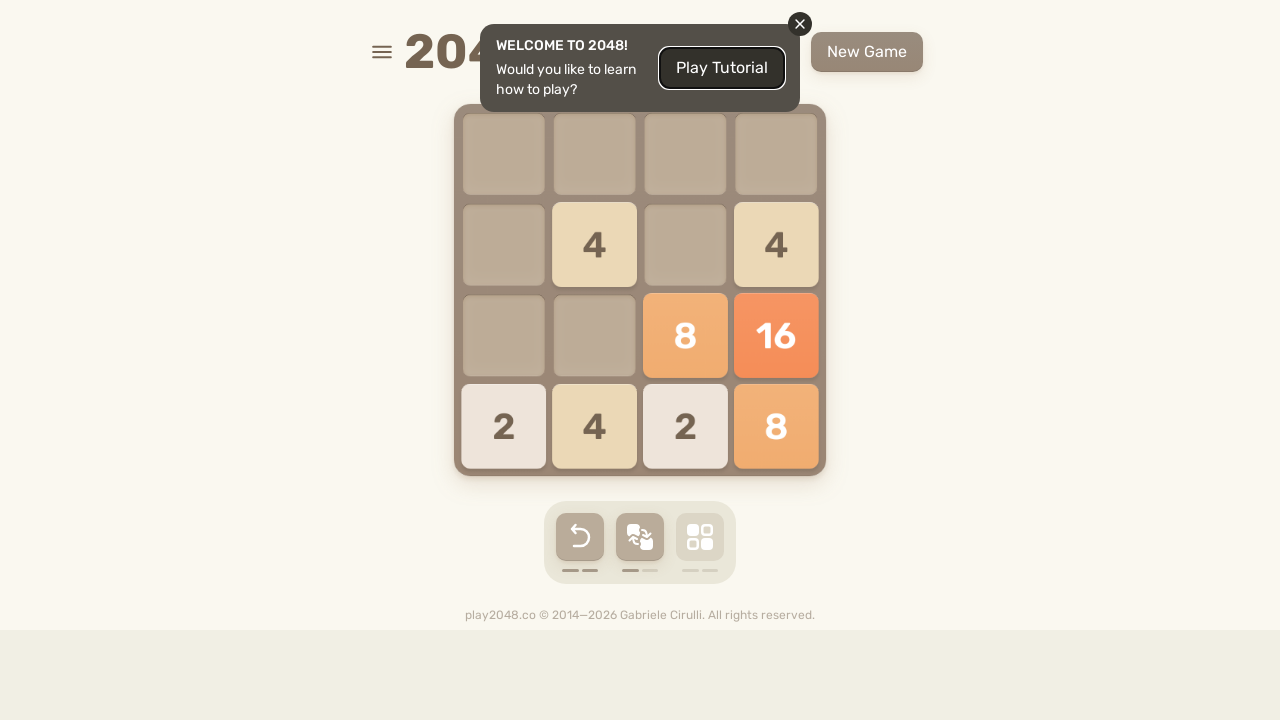

Pressed keyboard key ArrowLeft to execute calculated move
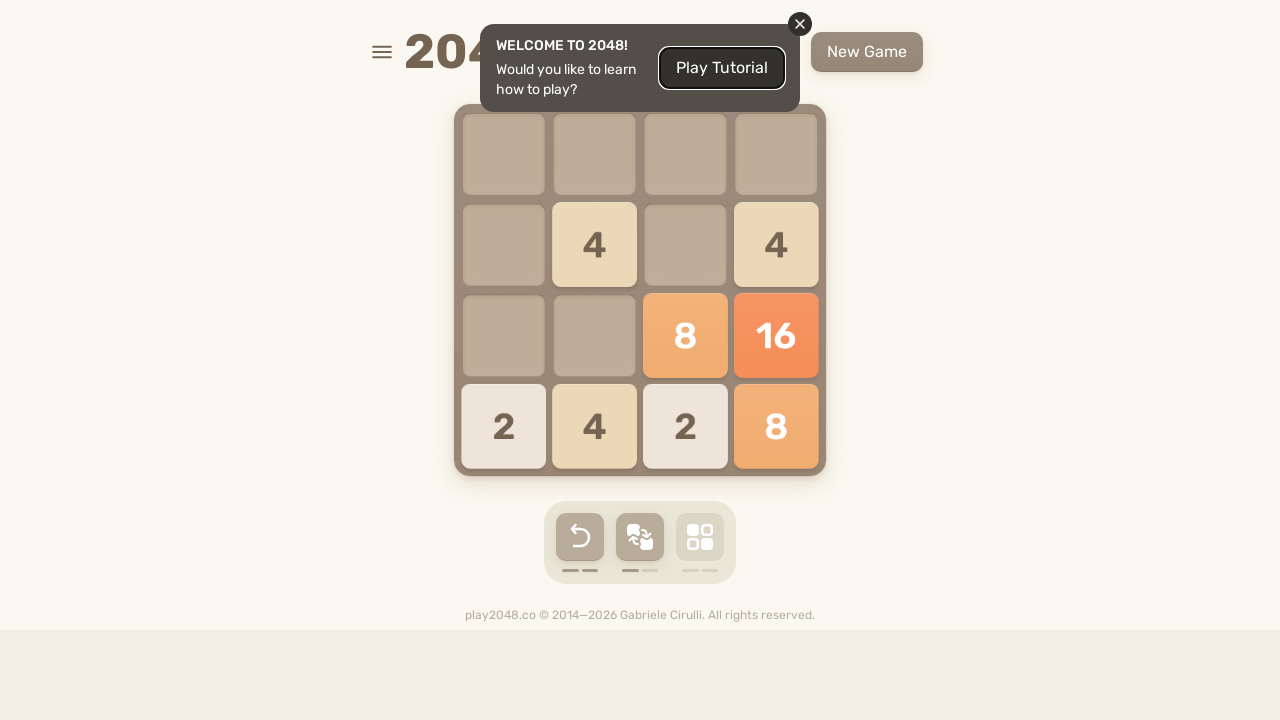

Waited for move animation to complete
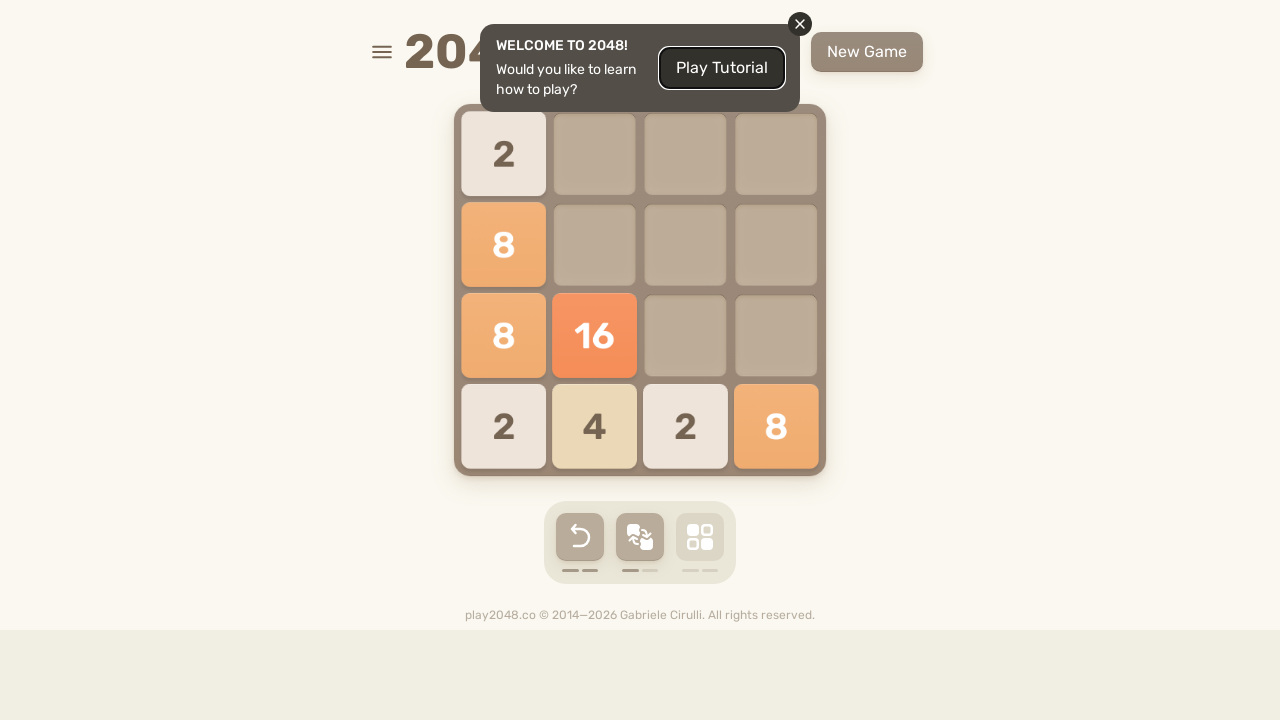

Extracted current game board state
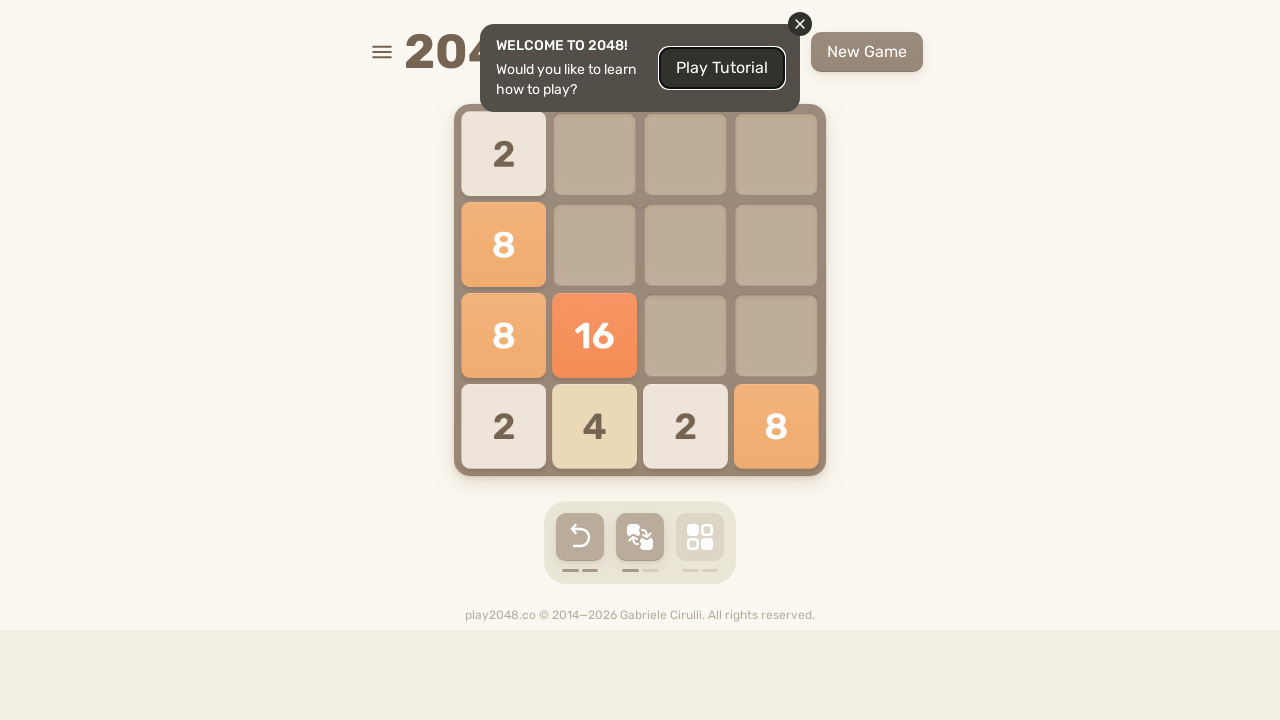

Pressed keyboard key ArrowRight to execute calculated move
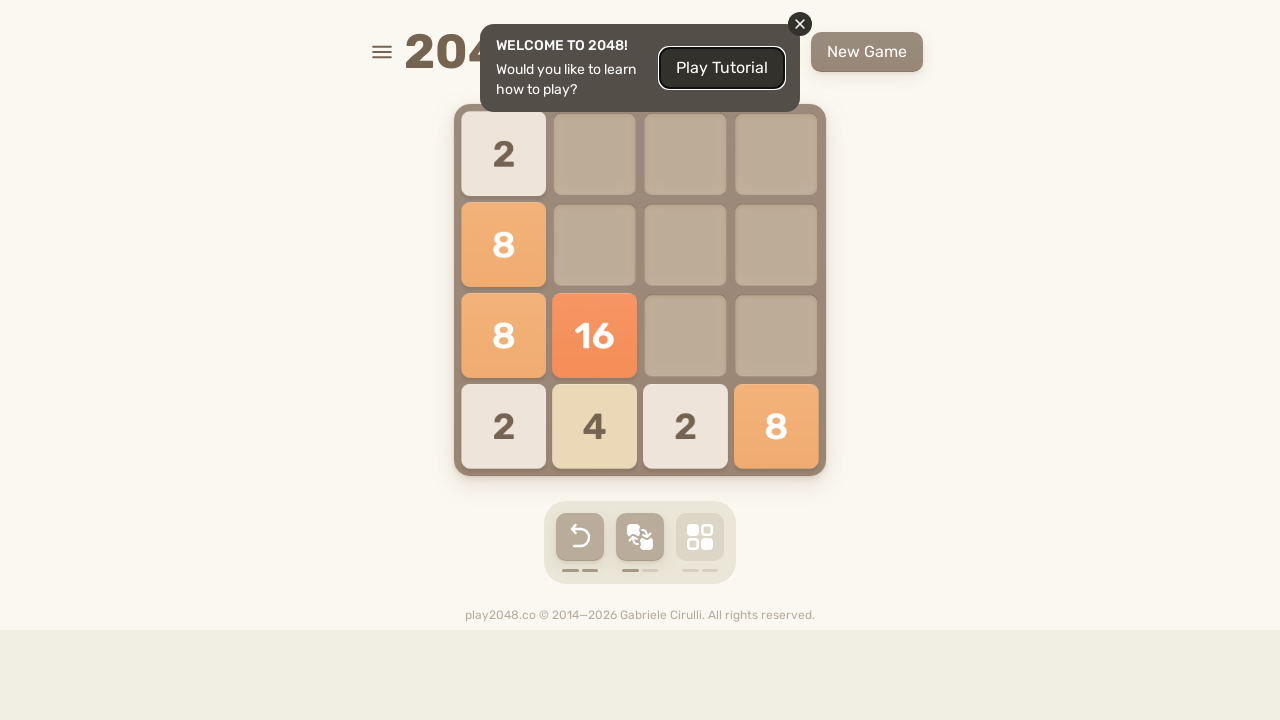

Waited for move animation to complete
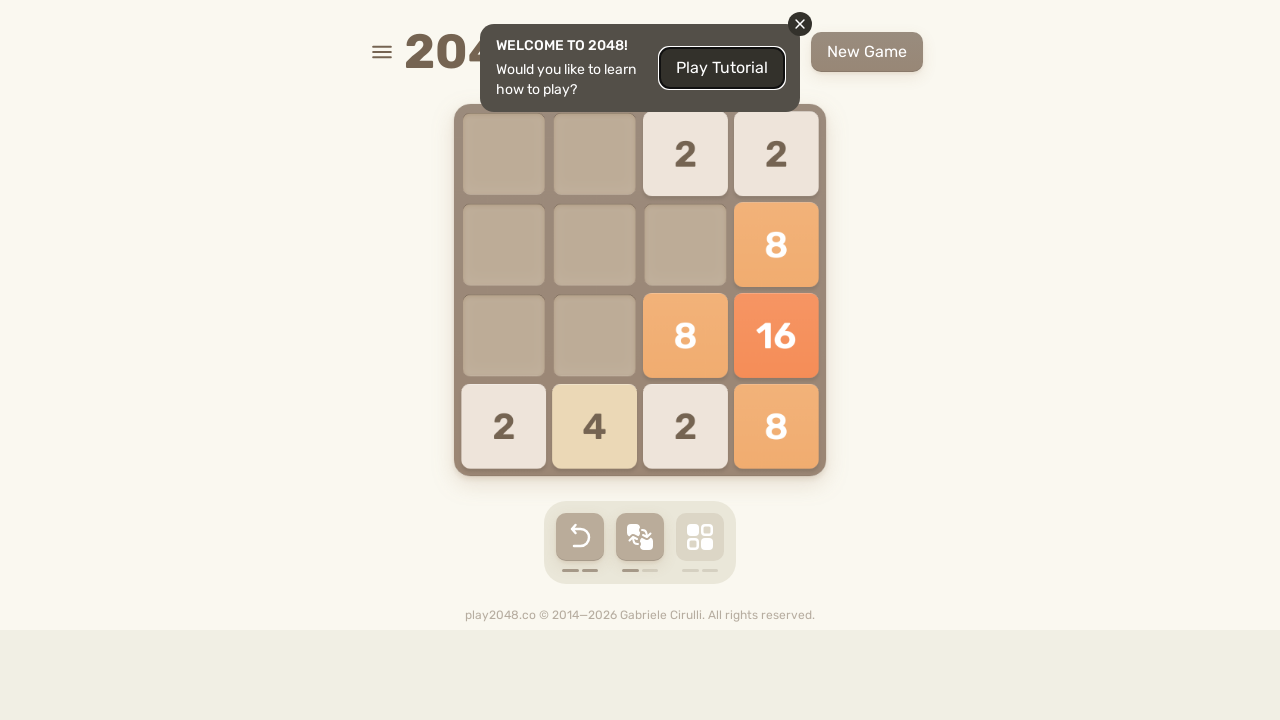

Extracted current game board state
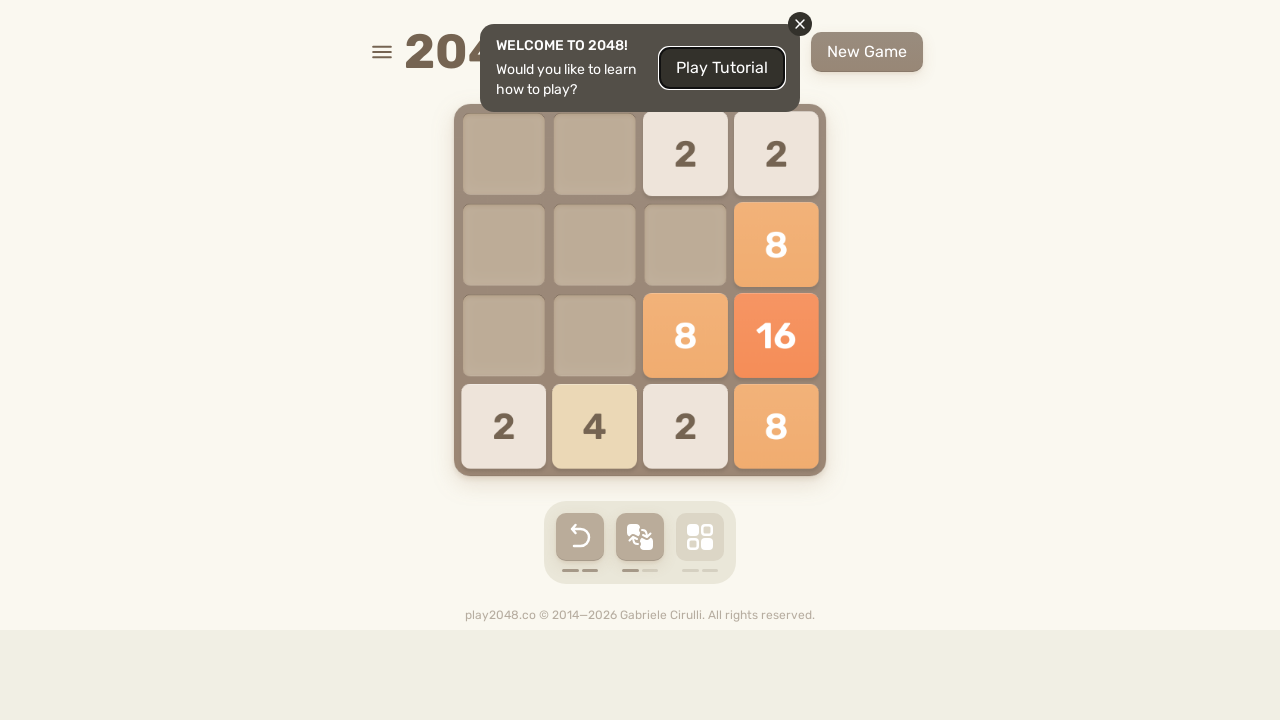

Pressed keyboard key ArrowDown to execute calculated move
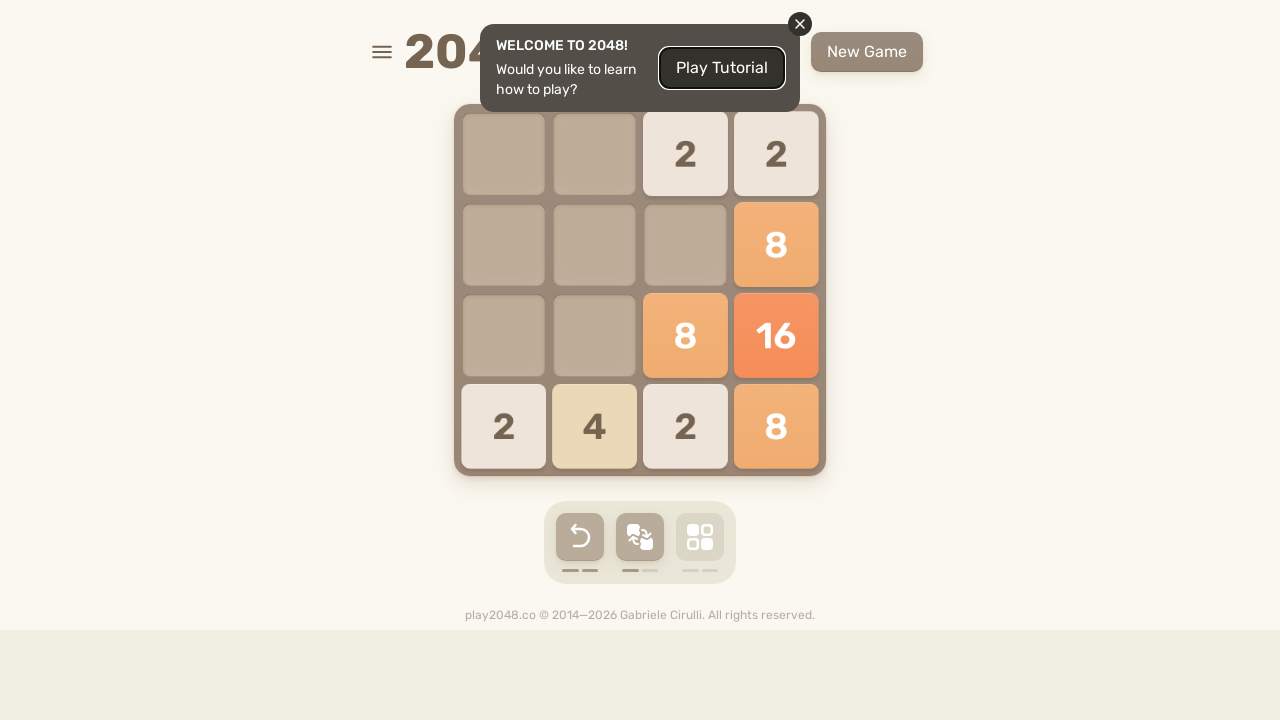

Waited for move animation to complete
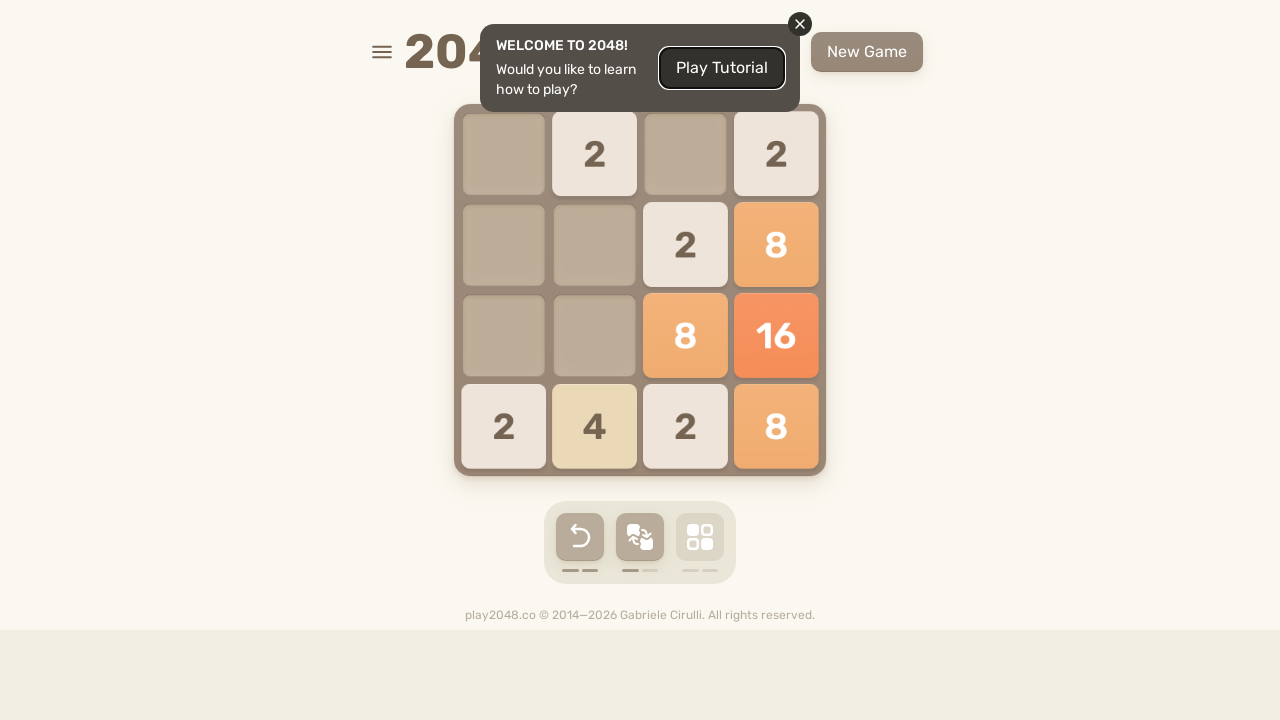

Extracted current game board state
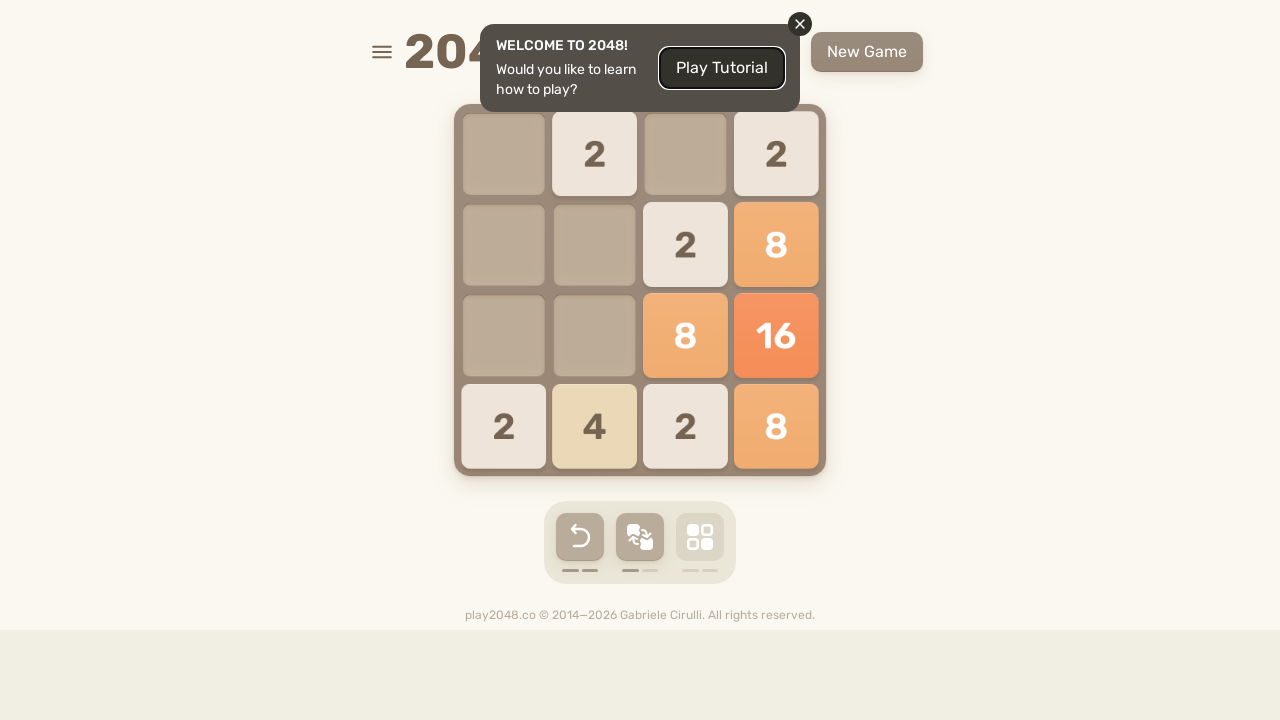

Pressed keyboard key ArrowDown to execute calculated move
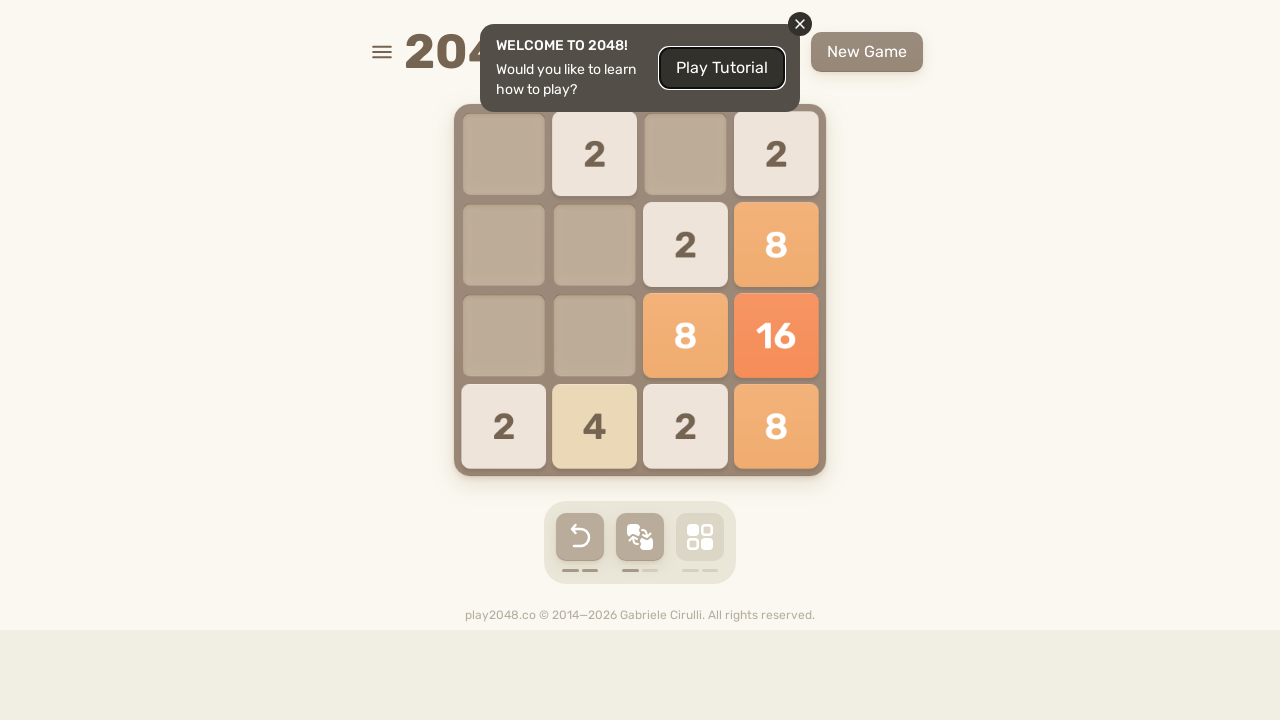

Waited for move animation to complete
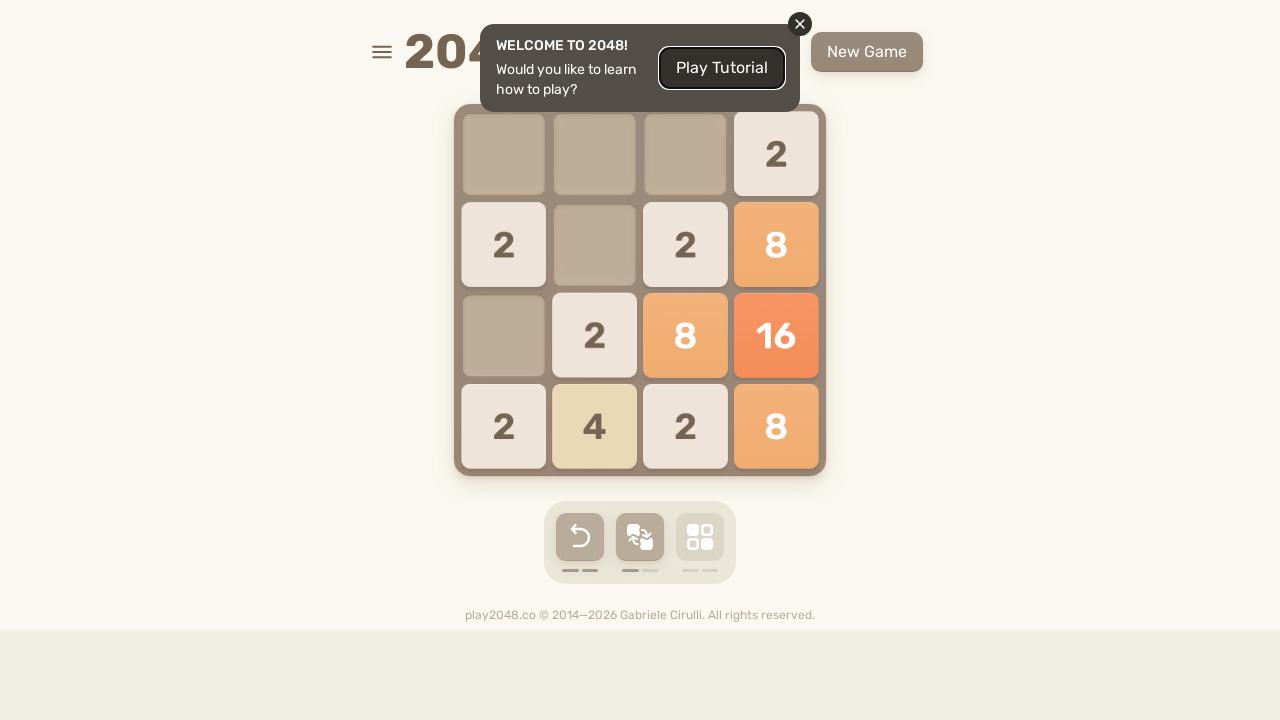

Extracted current game board state
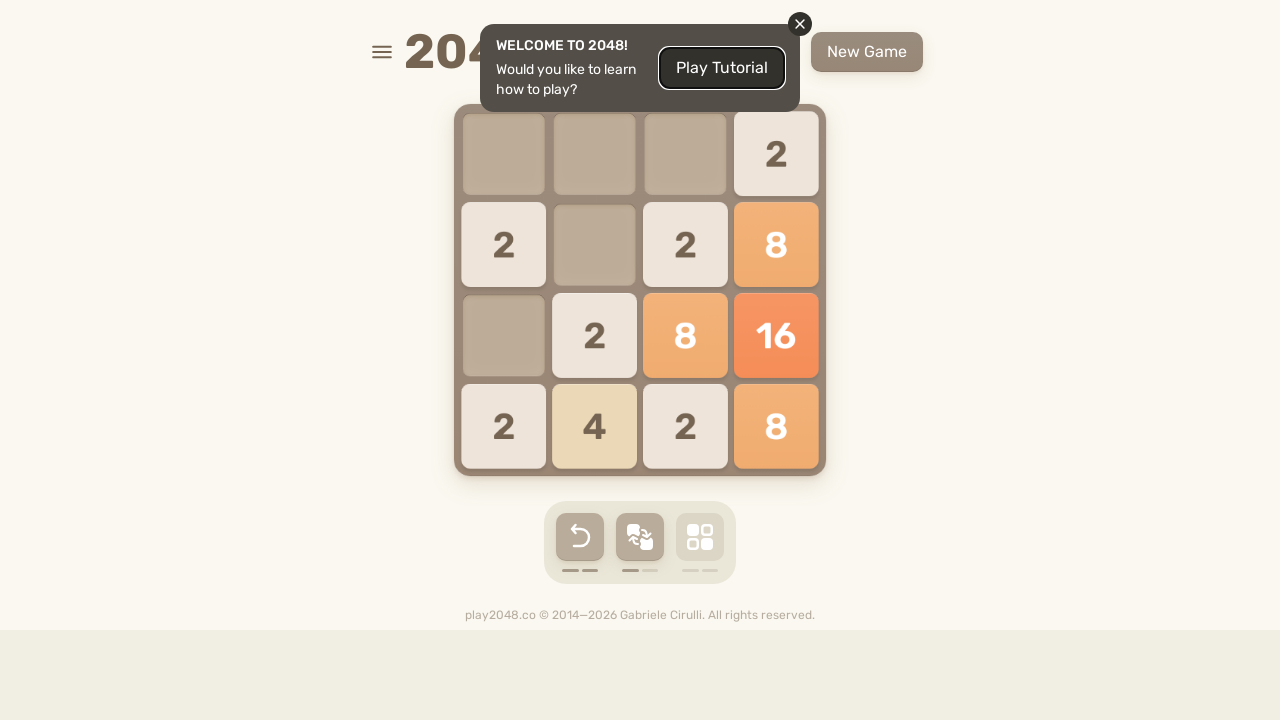

Pressed keyboard key ArrowDown to execute calculated move
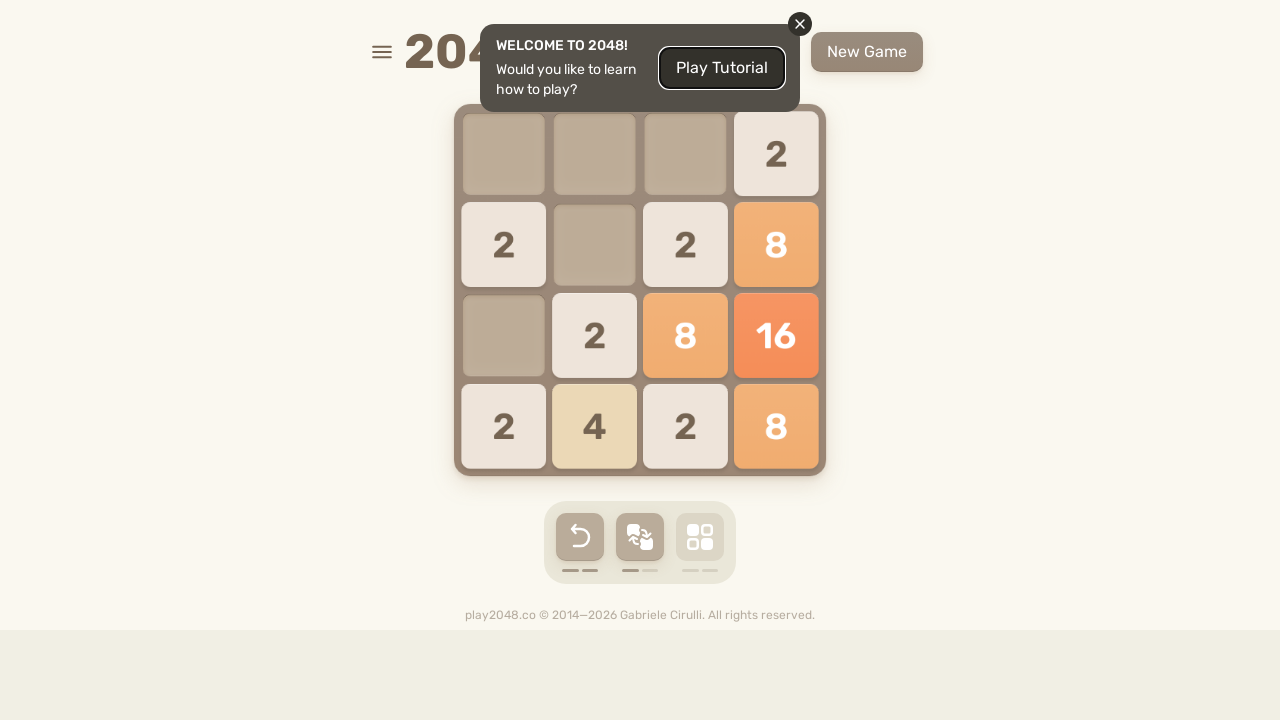

Waited for move animation to complete
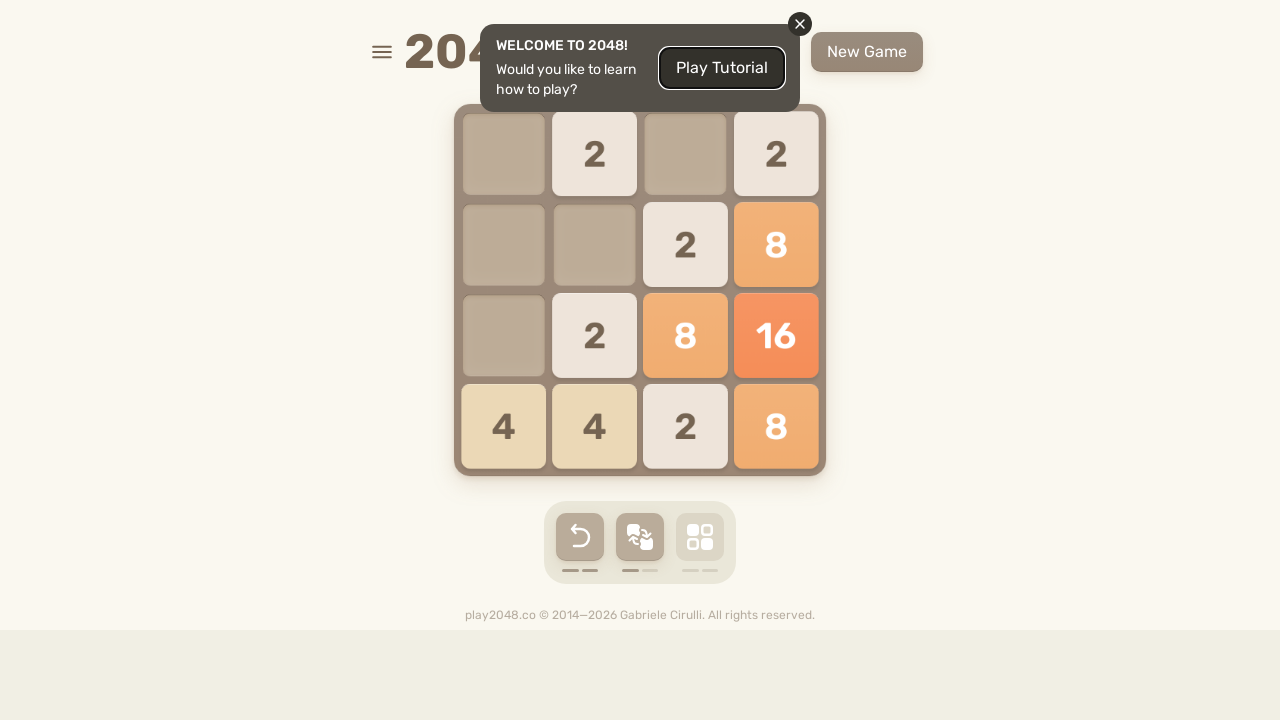

Extracted current game board state
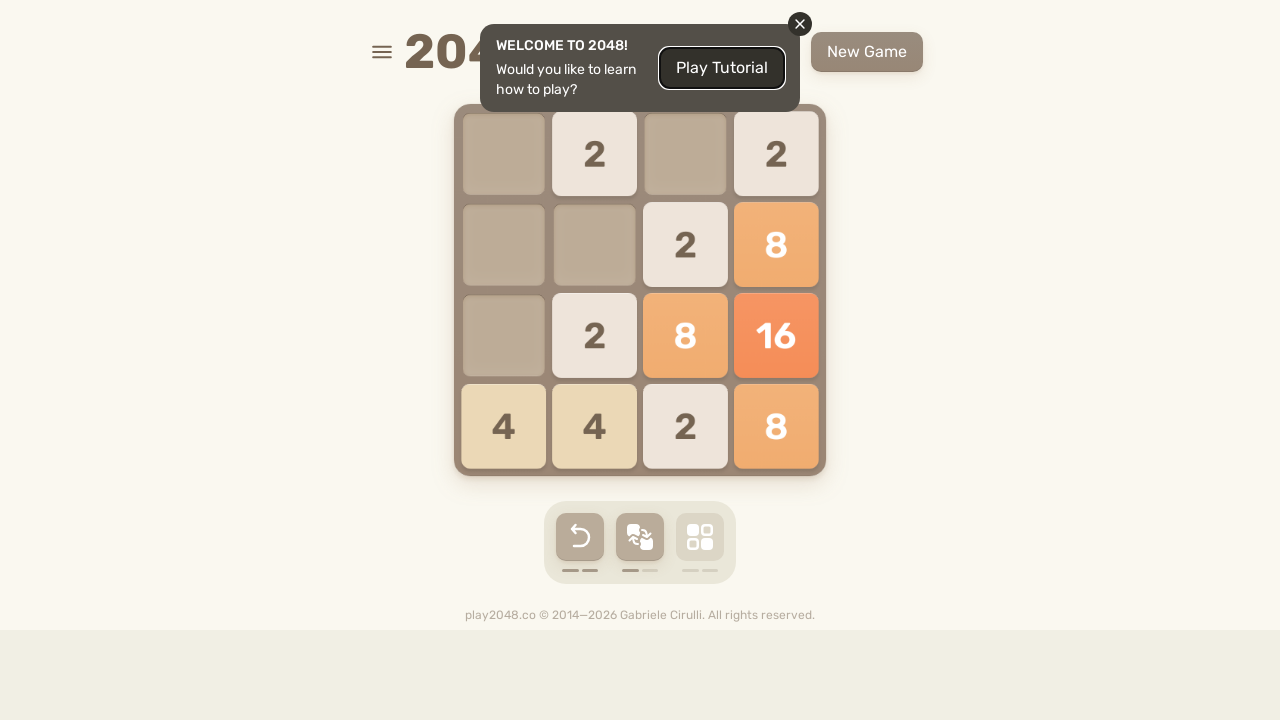

Pressed keyboard key ArrowLeft to execute calculated move
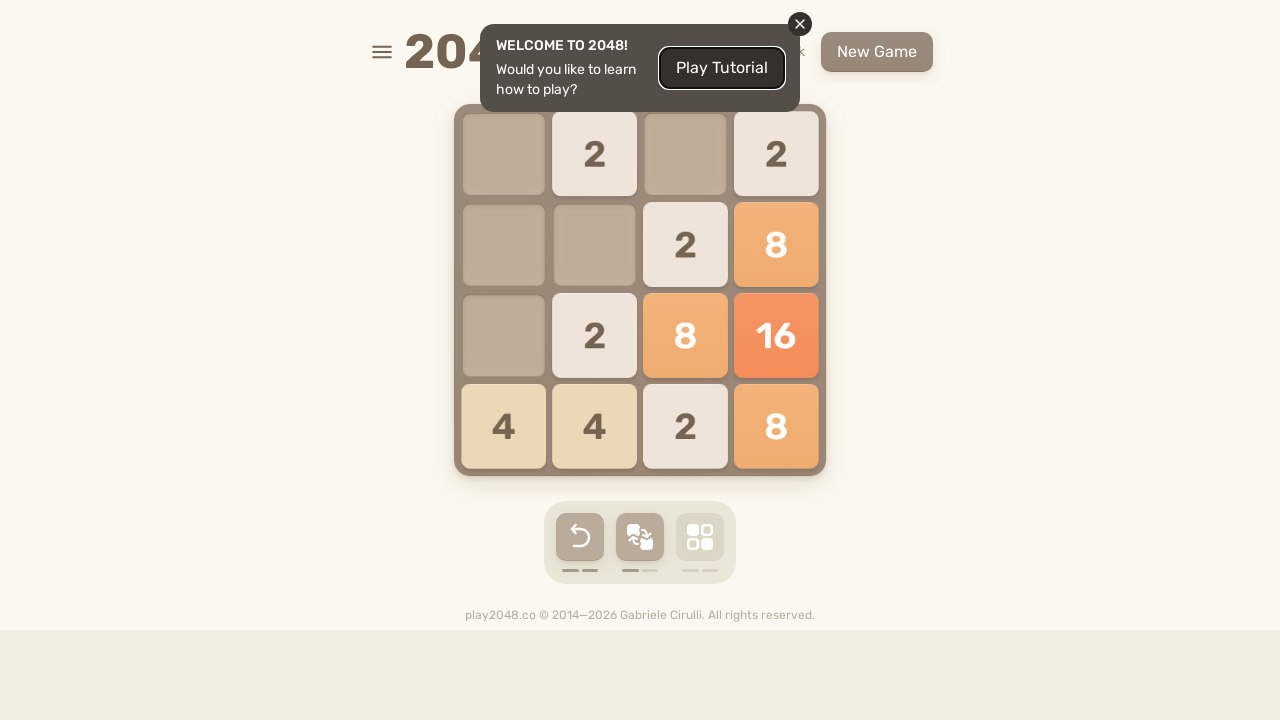

Waited for move animation to complete
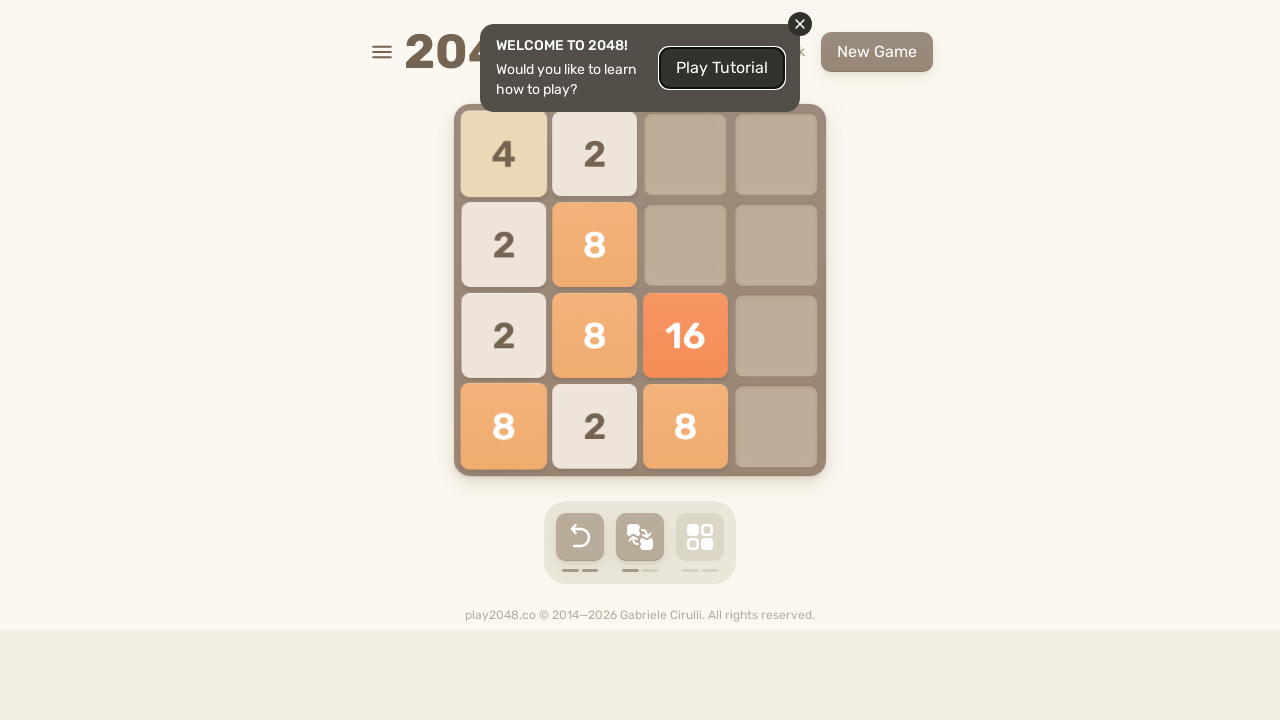

Extracted current game board state
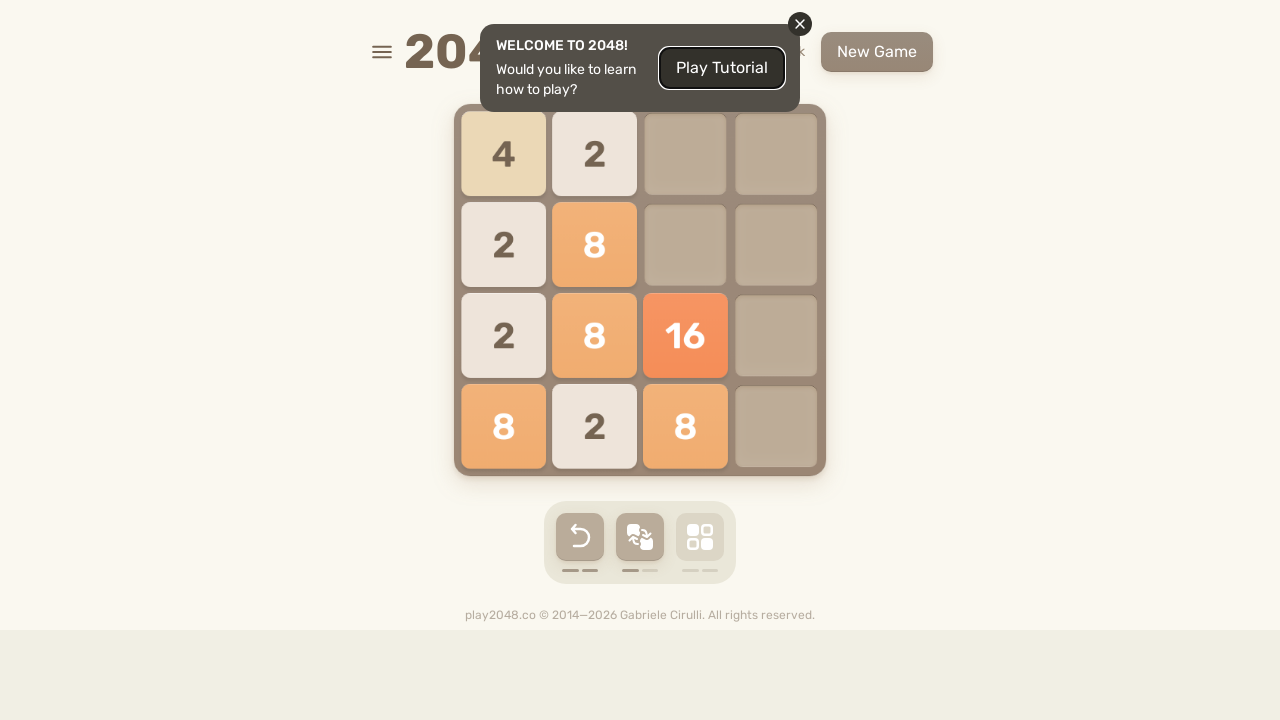

Pressed keyboard key ArrowLeft to execute calculated move
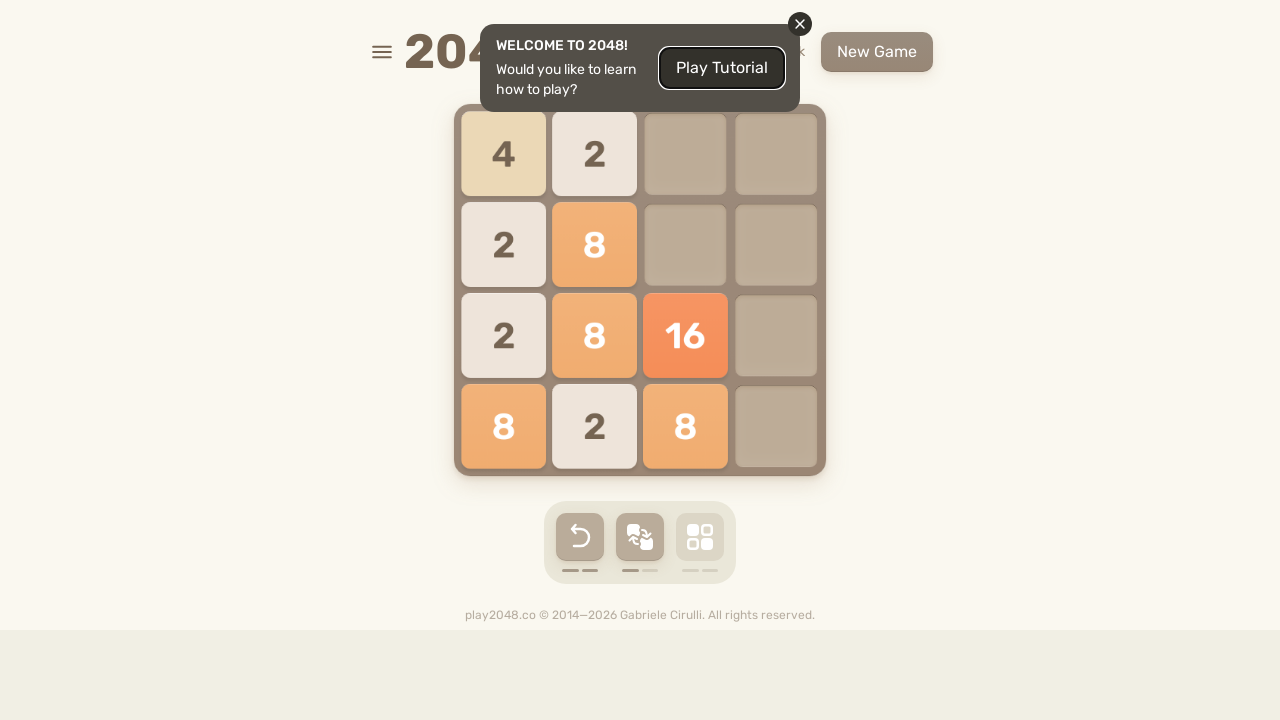

Waited for move animation to complete
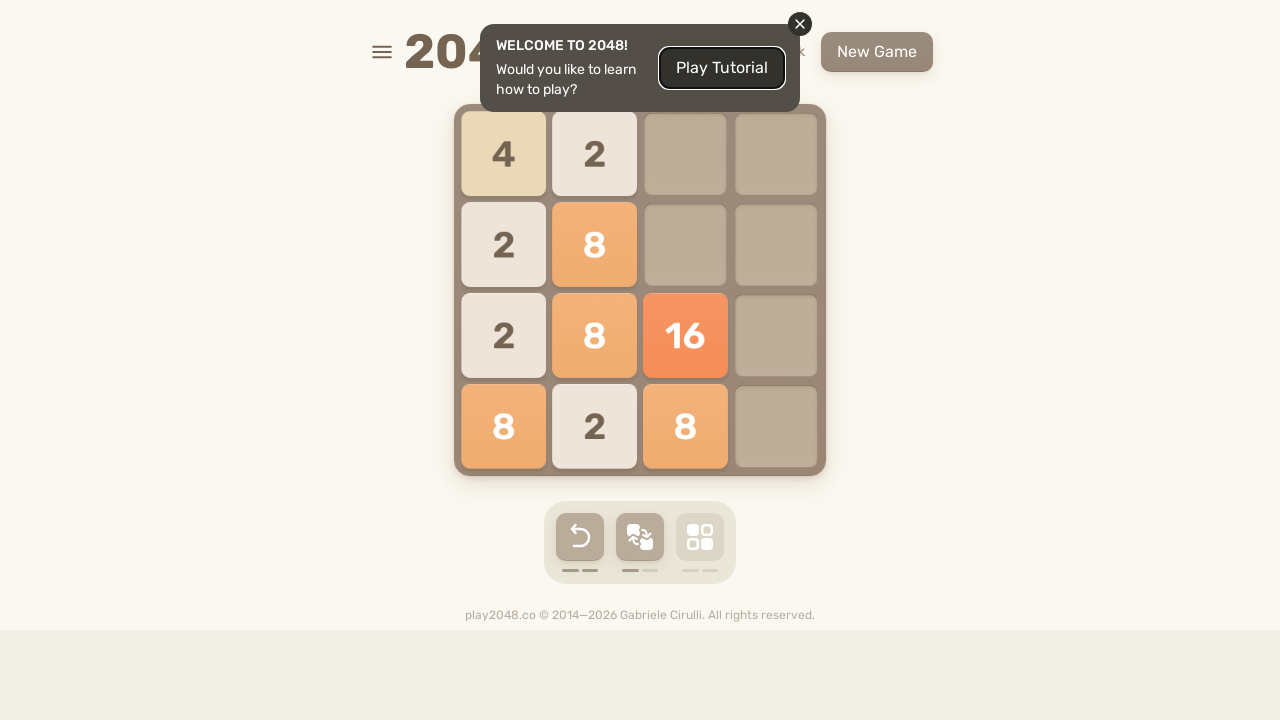

Extracted current game board state
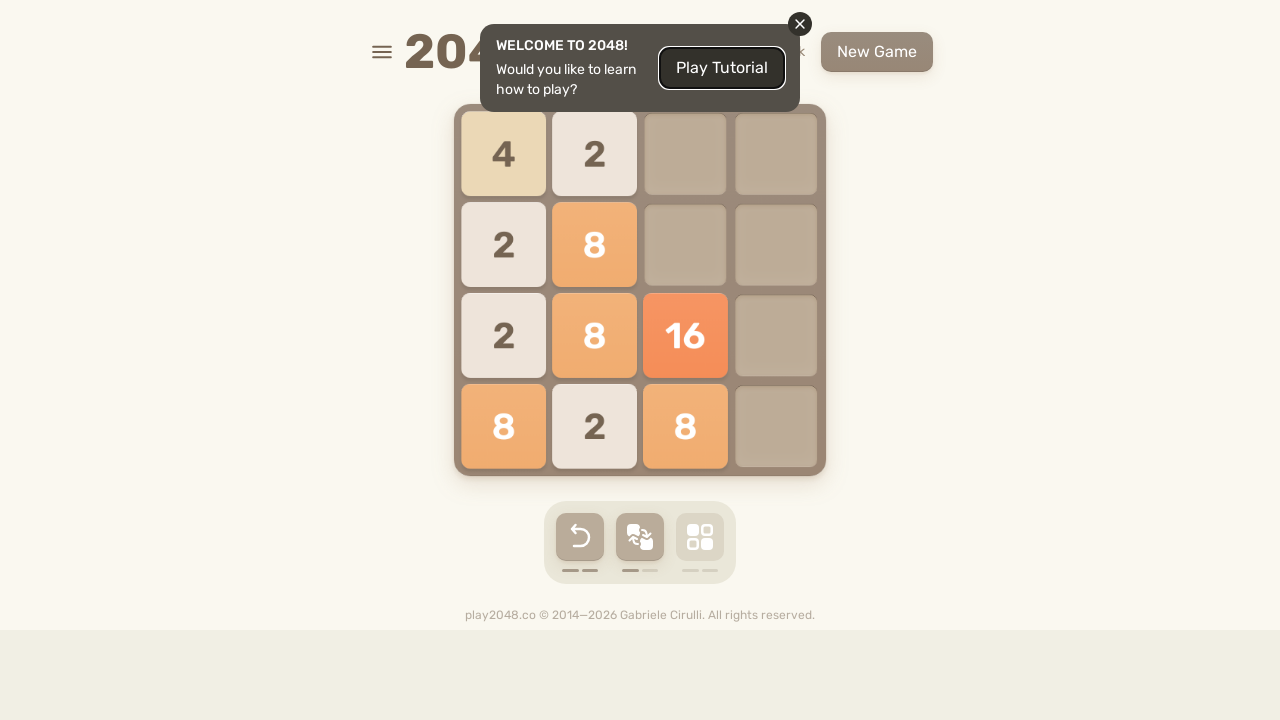

Pressed keyboard key ArrowDown to execute calculated move
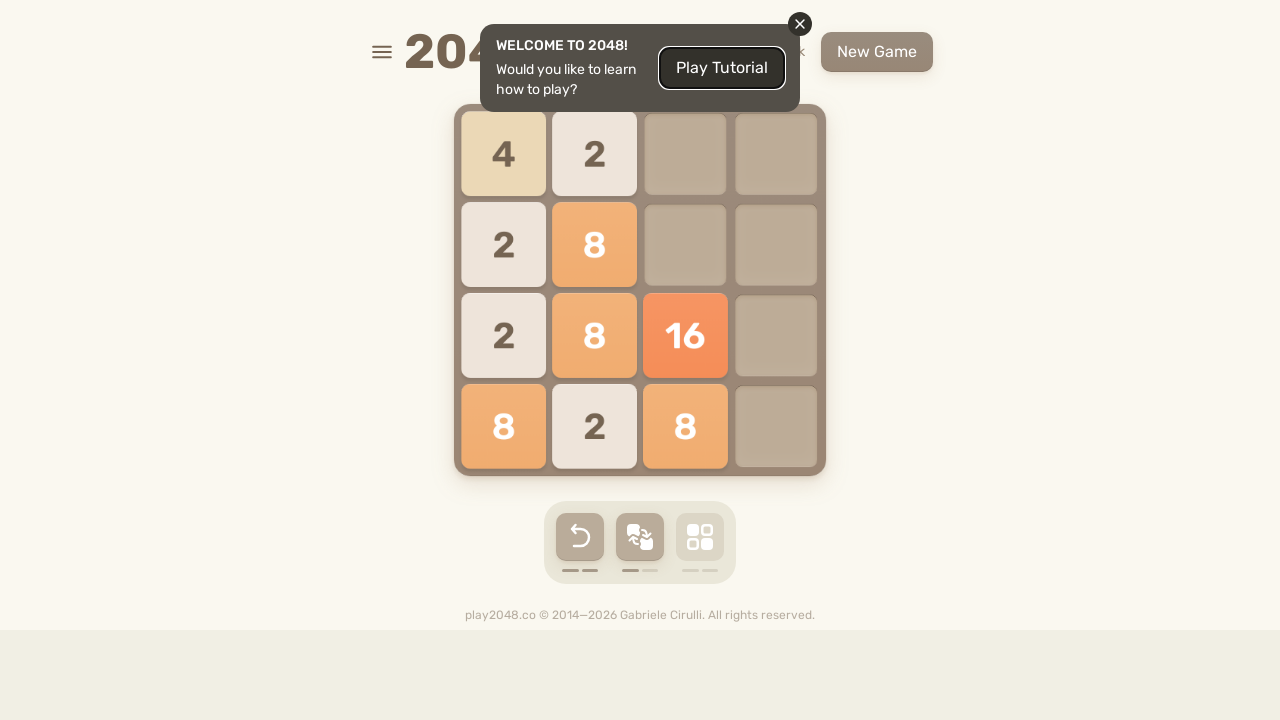

Waited for move animation to complete
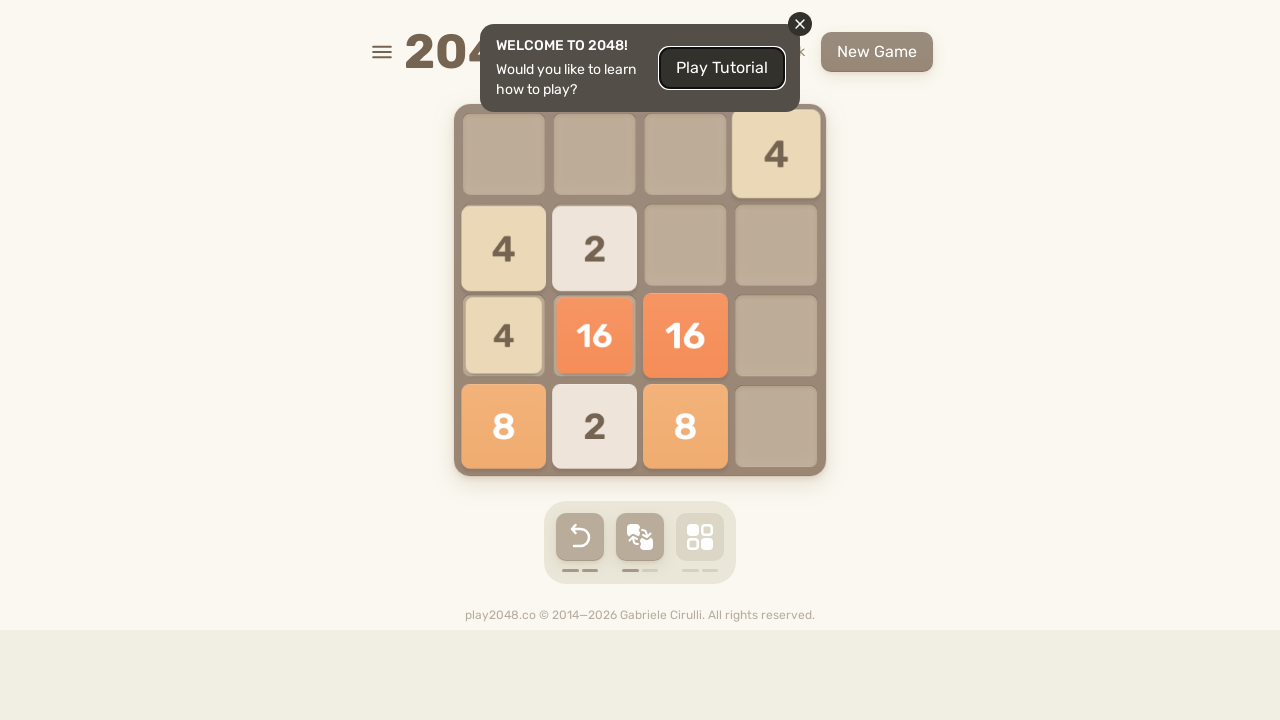

Progress checkpoint: completed 30 moves
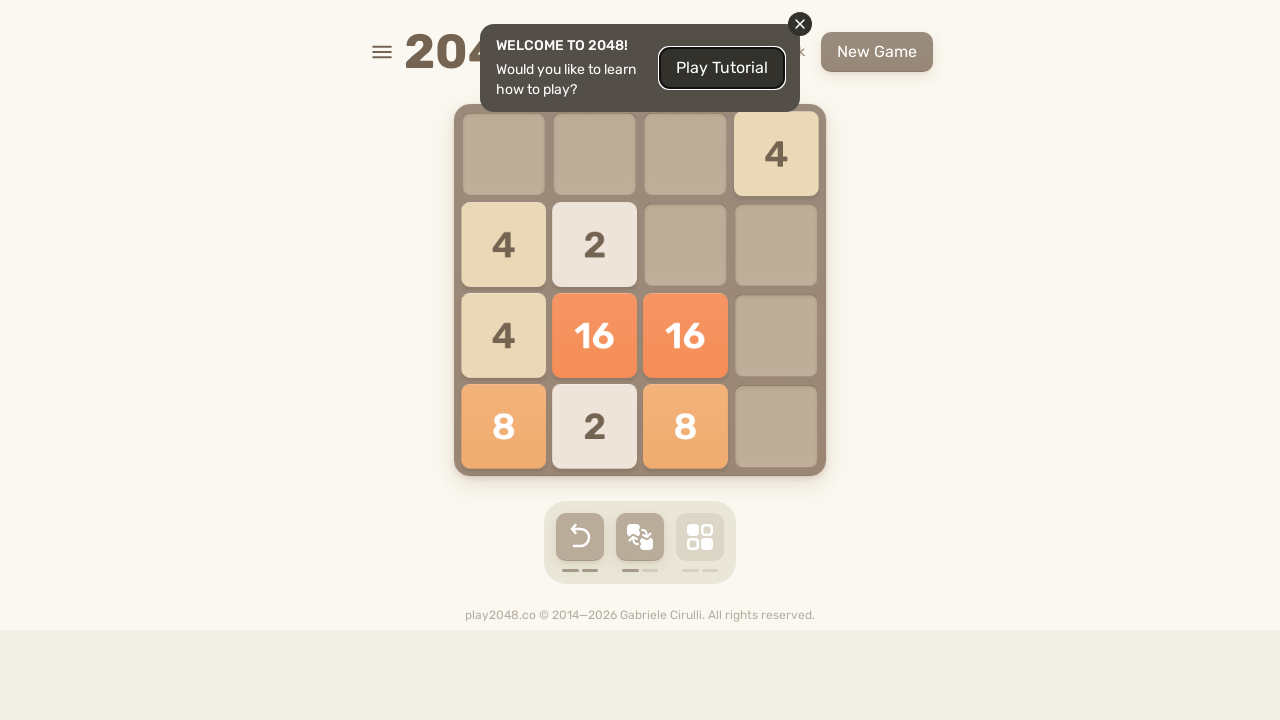

Extracted current game board state
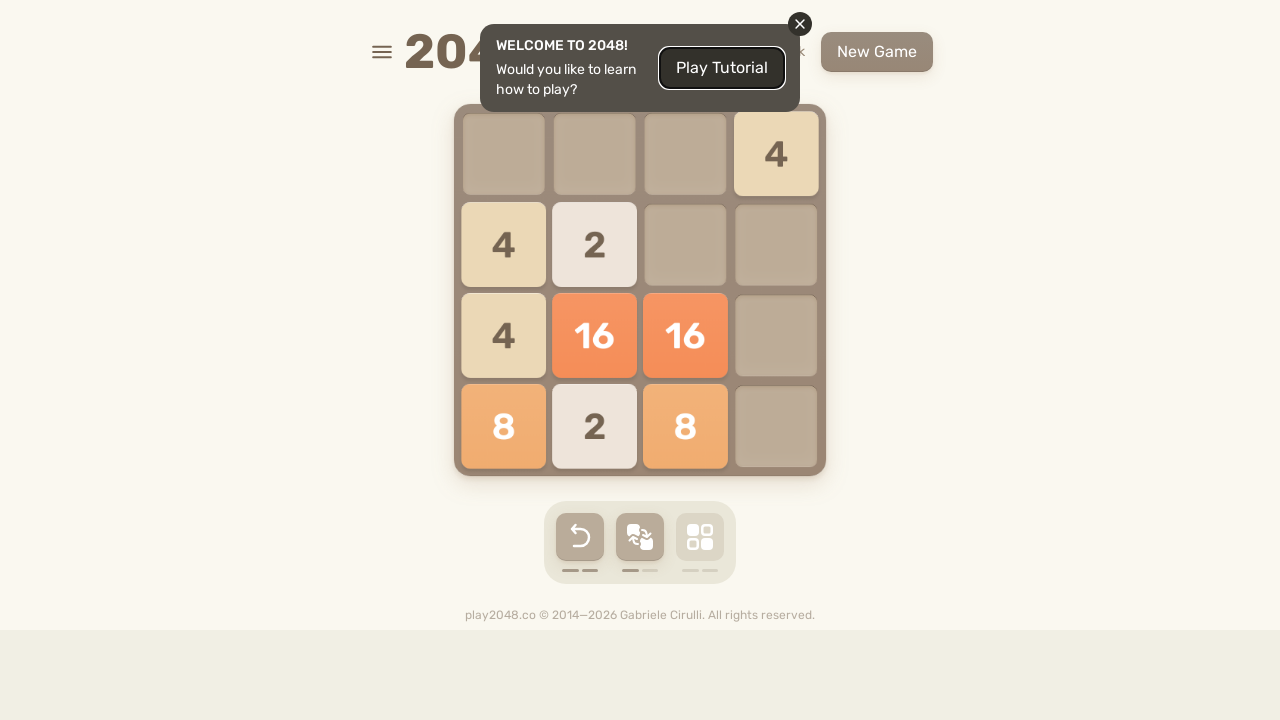

Pressed keyboard key ArrowLeft to execute calculated move
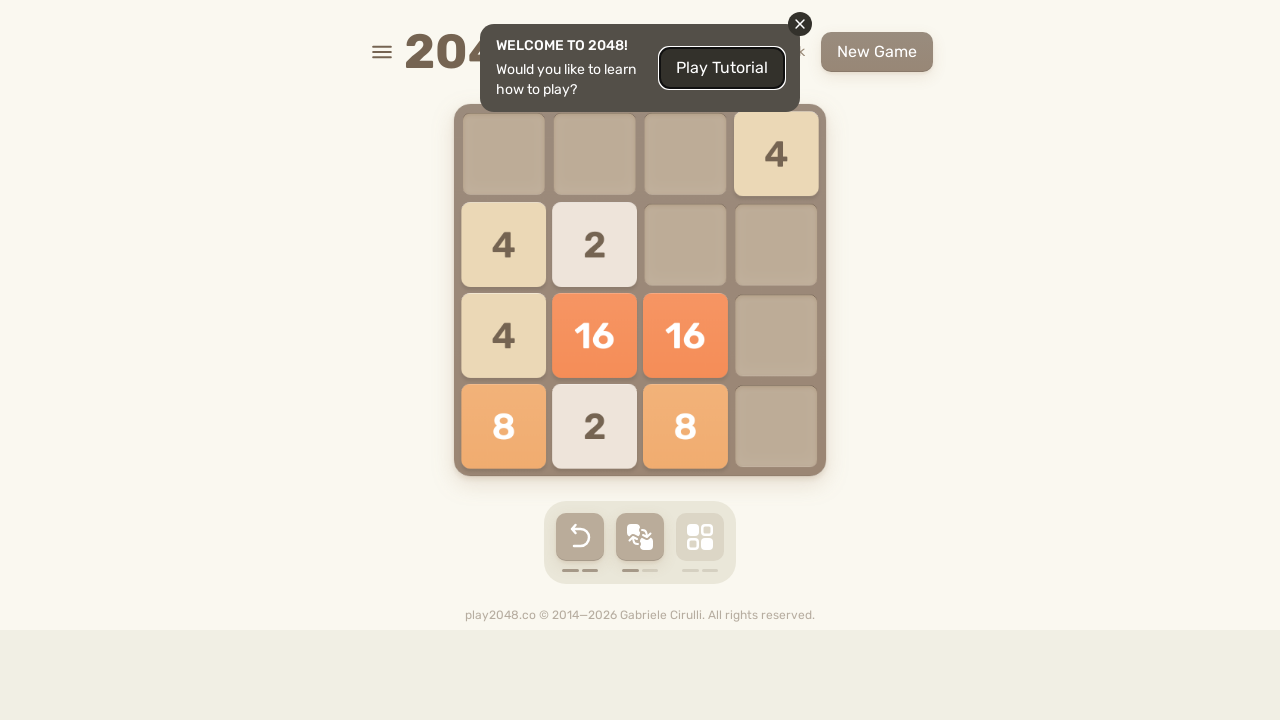

Waited for move animation to complete
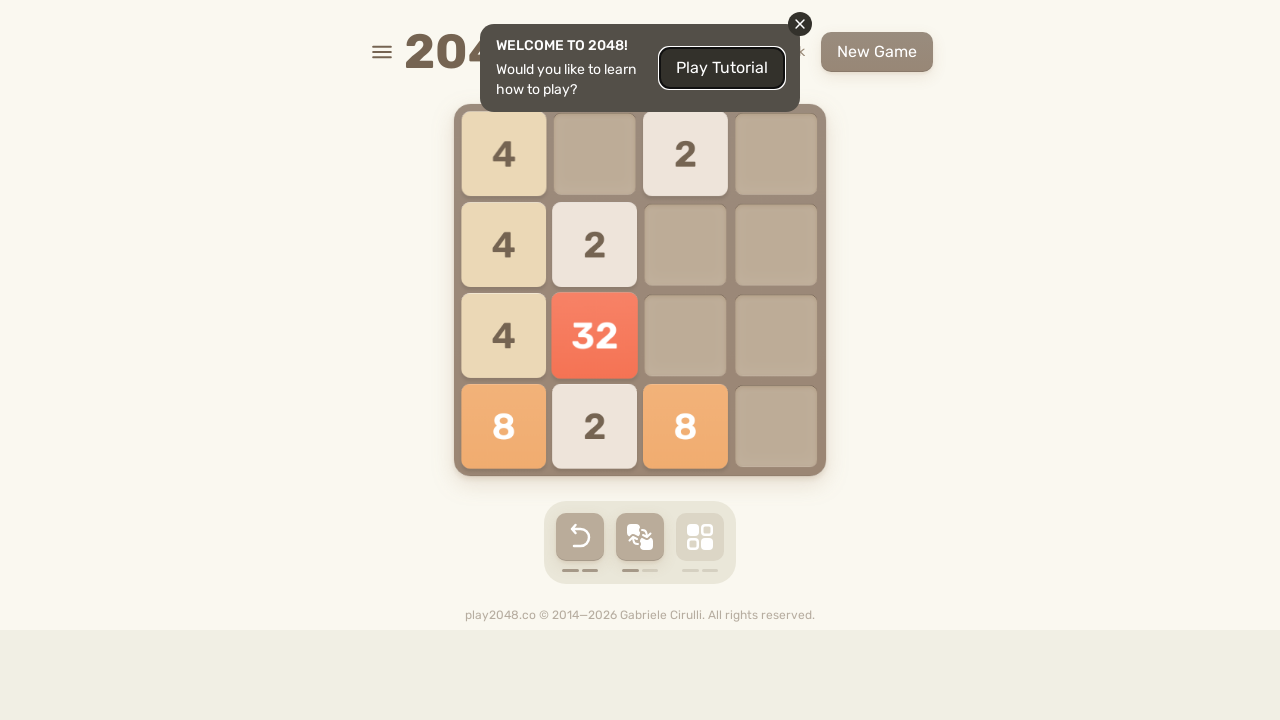

Extracted current game board state
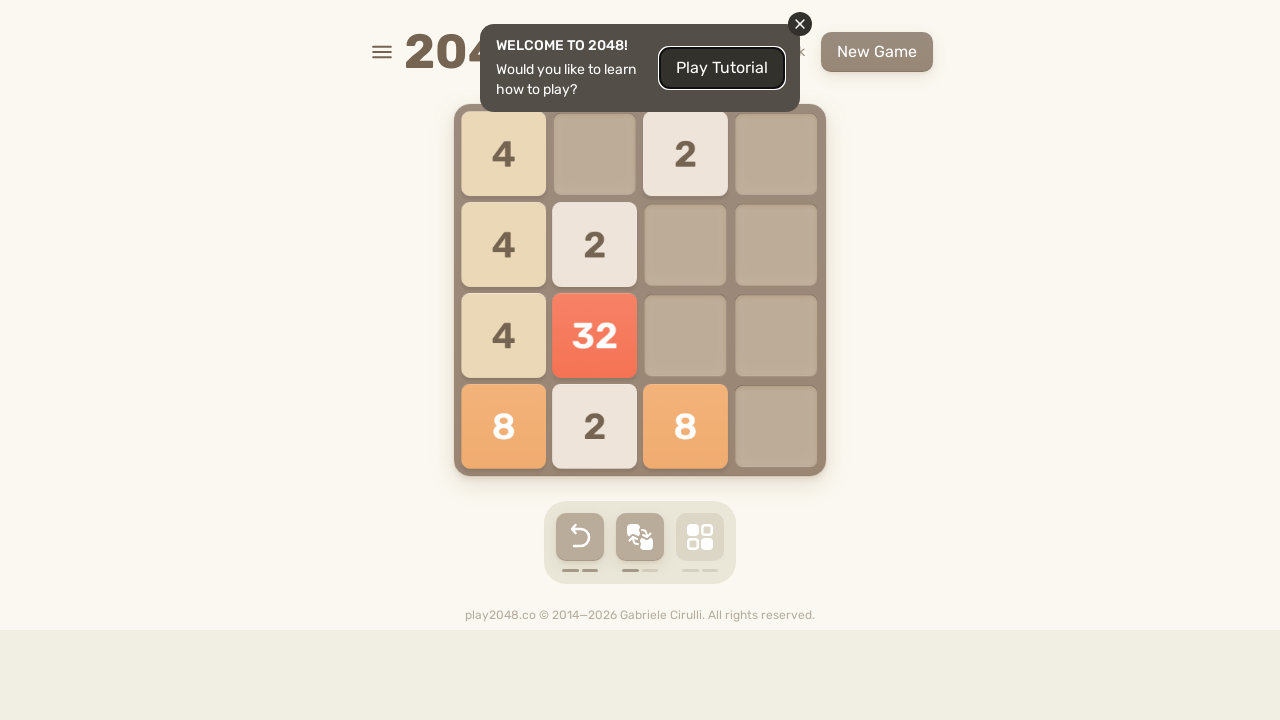

Pressed keyboard key ArrowRight to execute calculated move
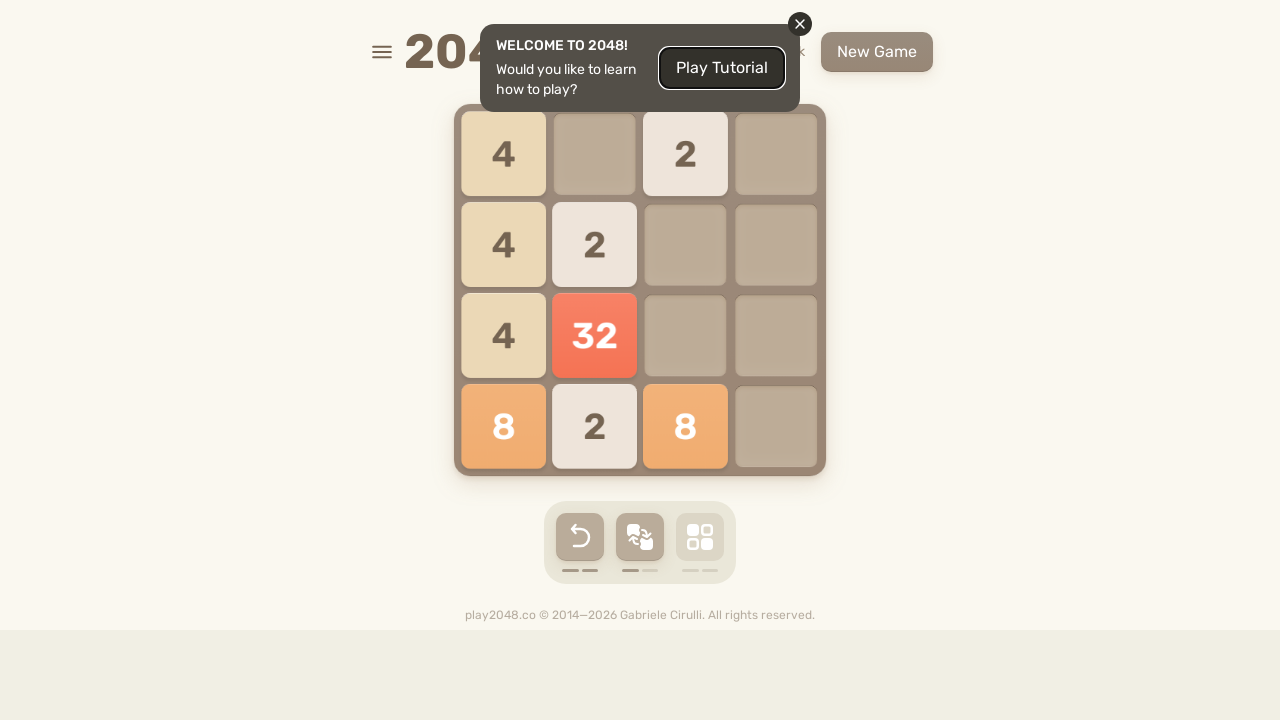

Waited for move animation to complete
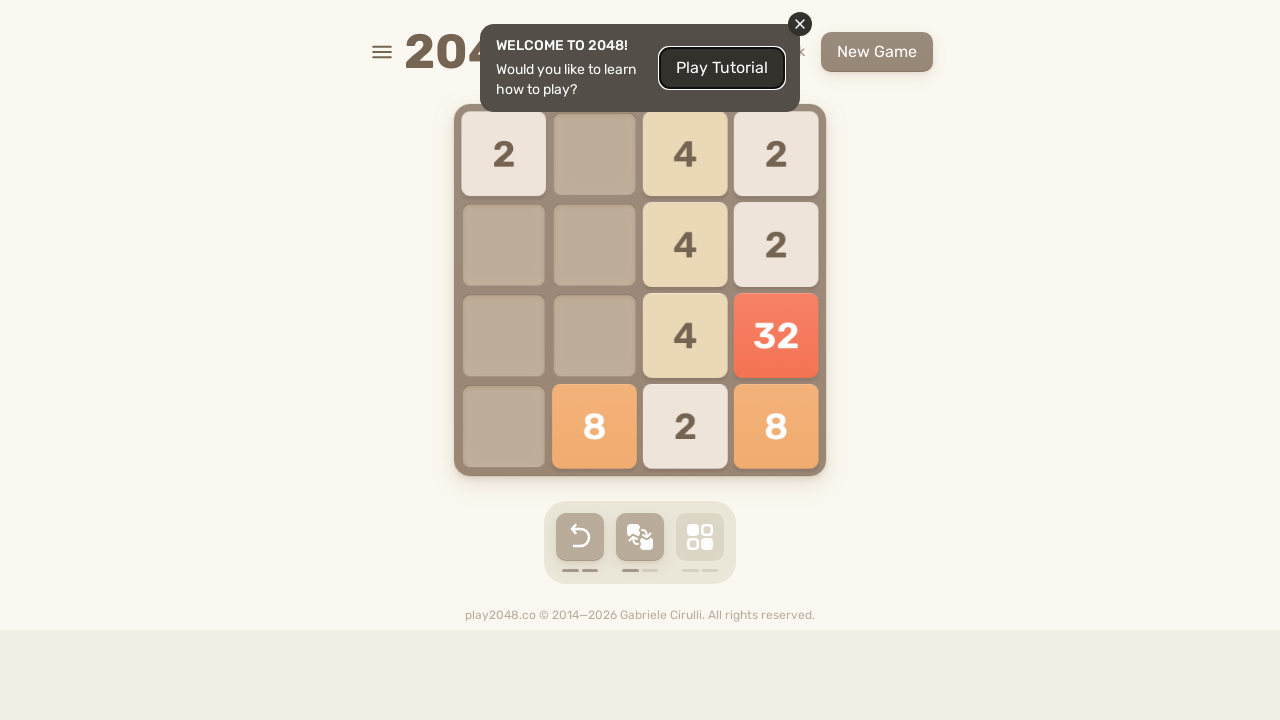

Extracted current game board state
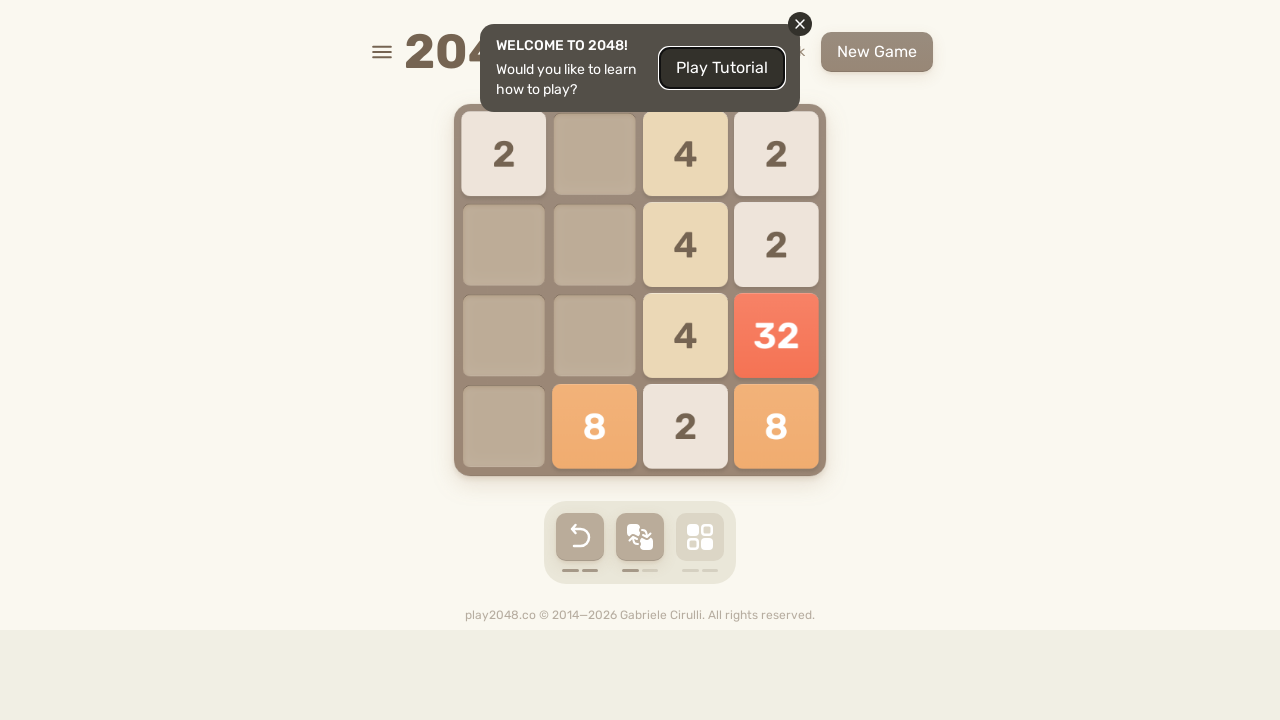

Pressed keyboard key ArrowLeft to execute calculated move
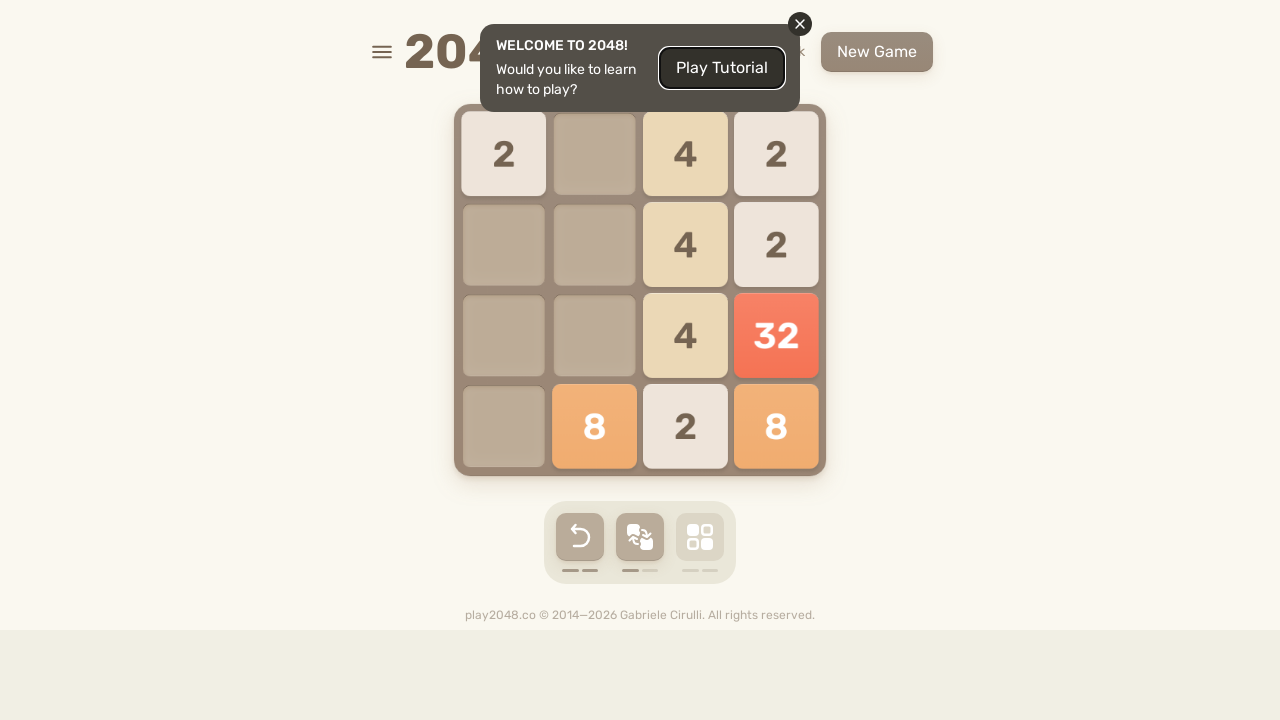

Waited for move animation to complete
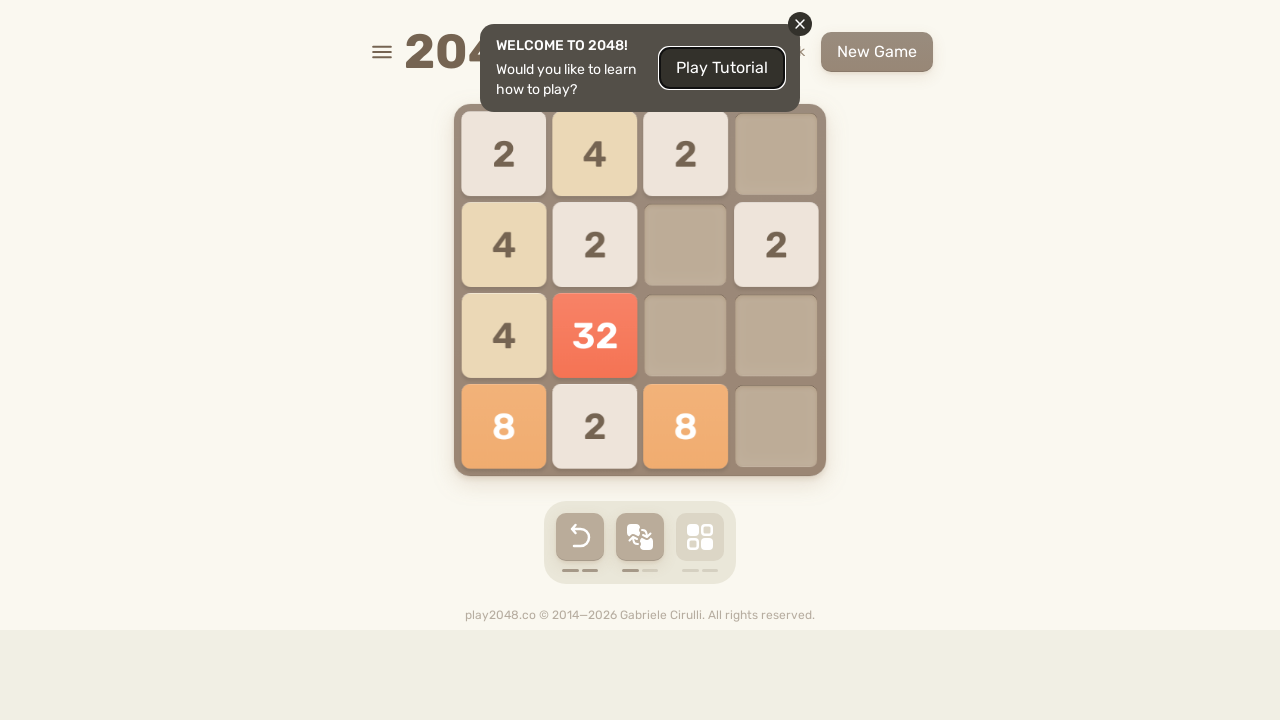

Extracted current game board state
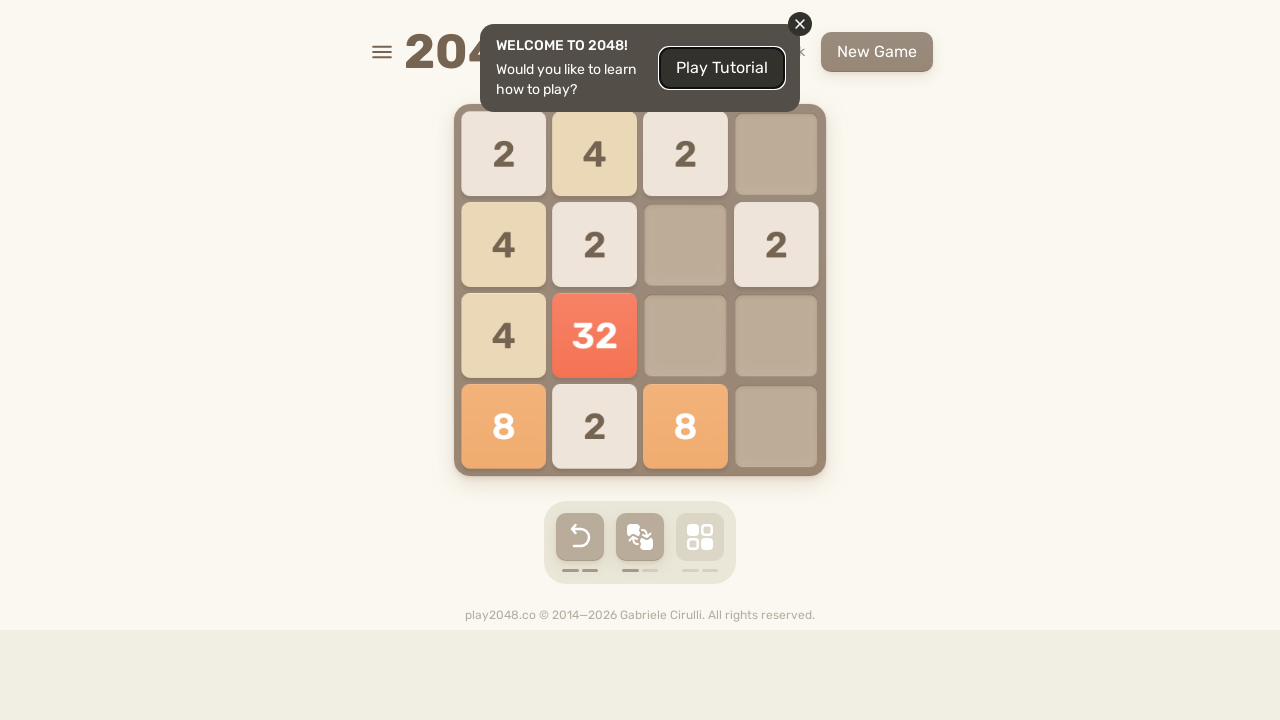

Pressed keyboard key ArrowLeft to execute calculated move
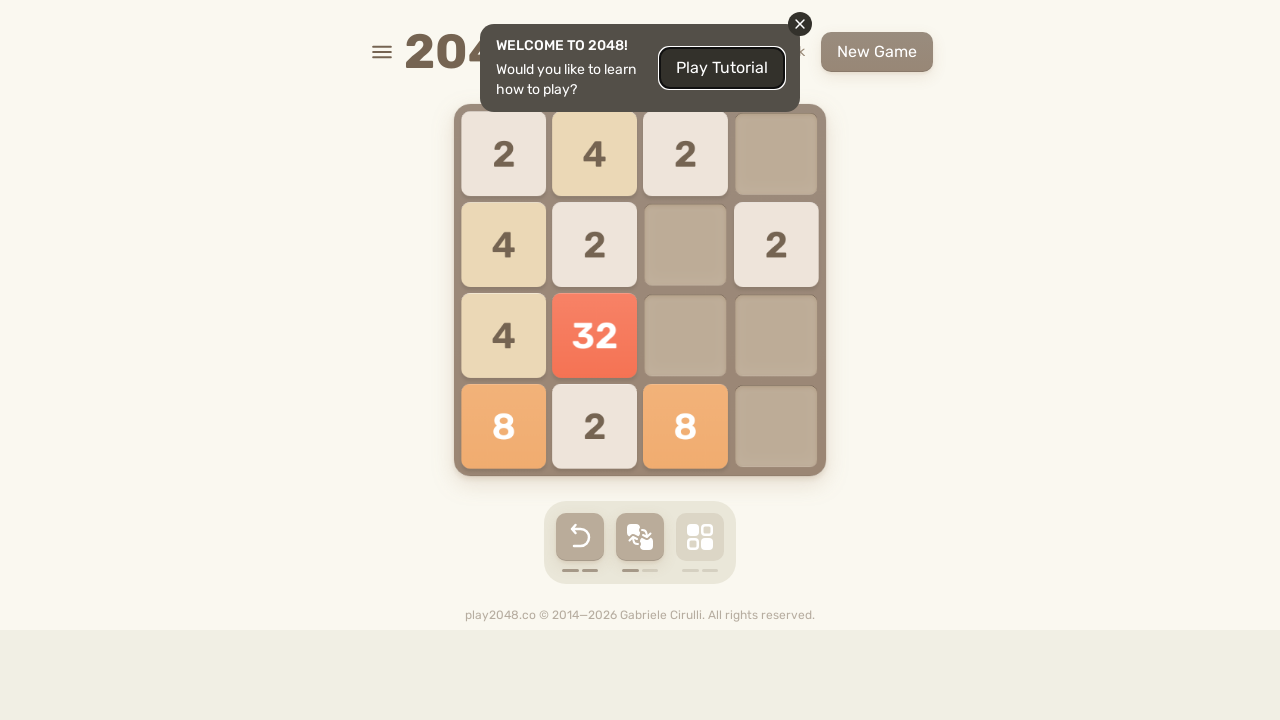

Waited for move animation to complete
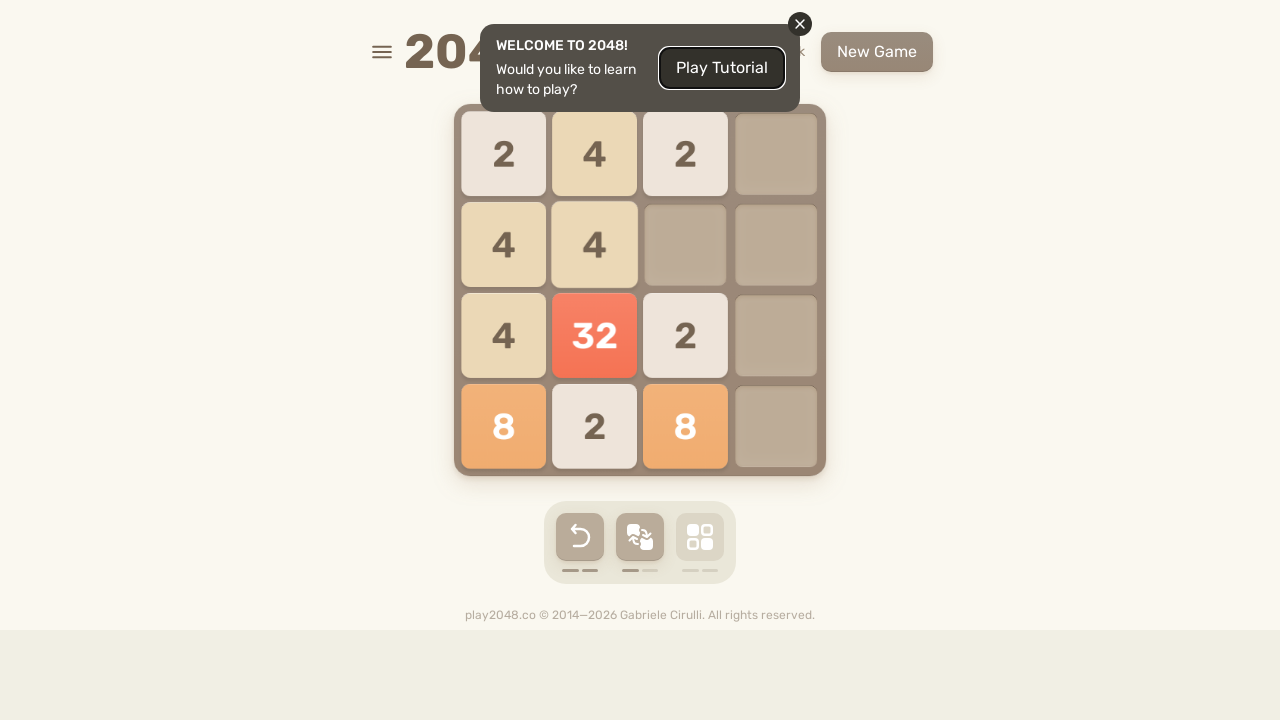

Extracted current game board state
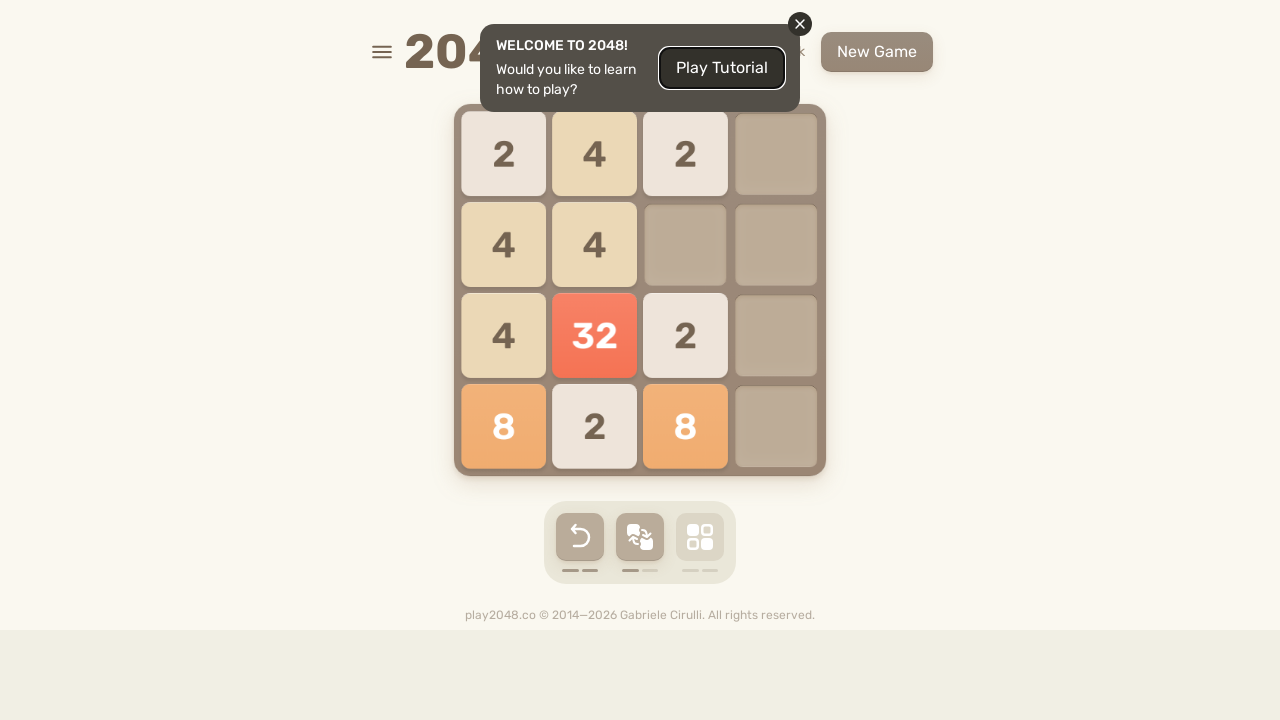

Pressed keyboard key ArrowLeft to execute calculated move
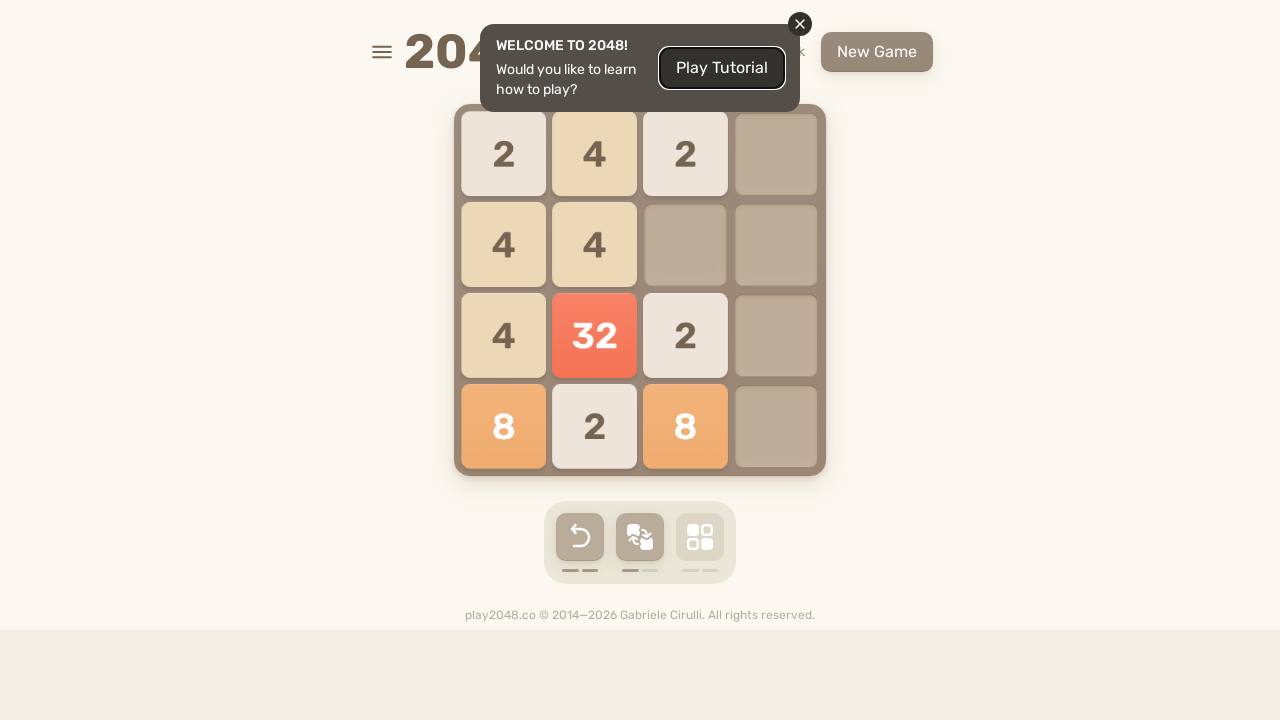

Waited for move animation to complete
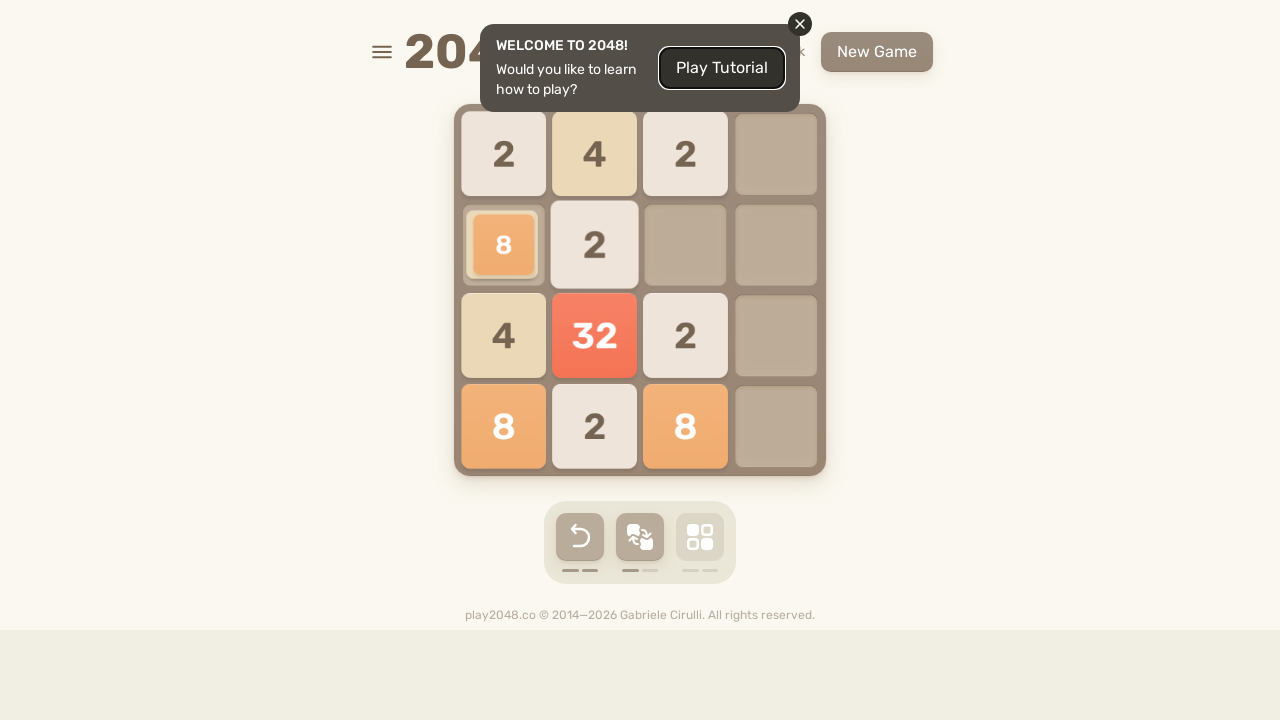

Extracted current game board state
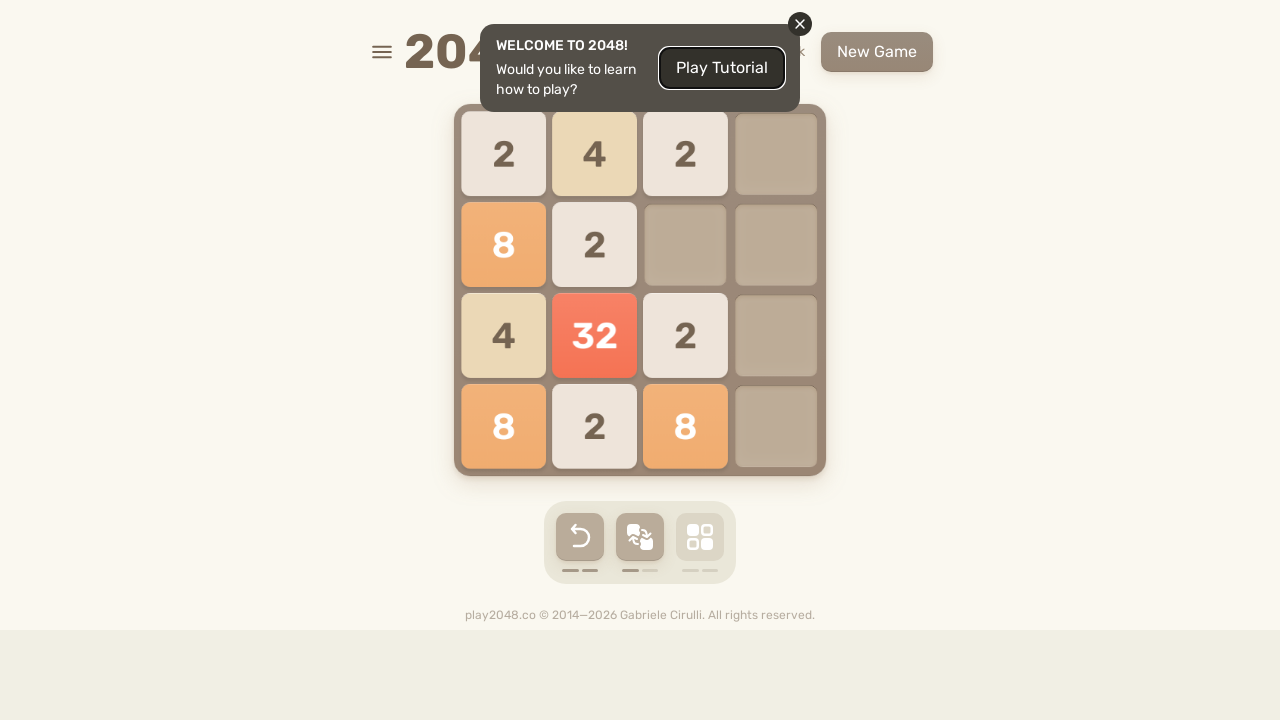

Pressed keyboard key ArrowRight to execute calculated move
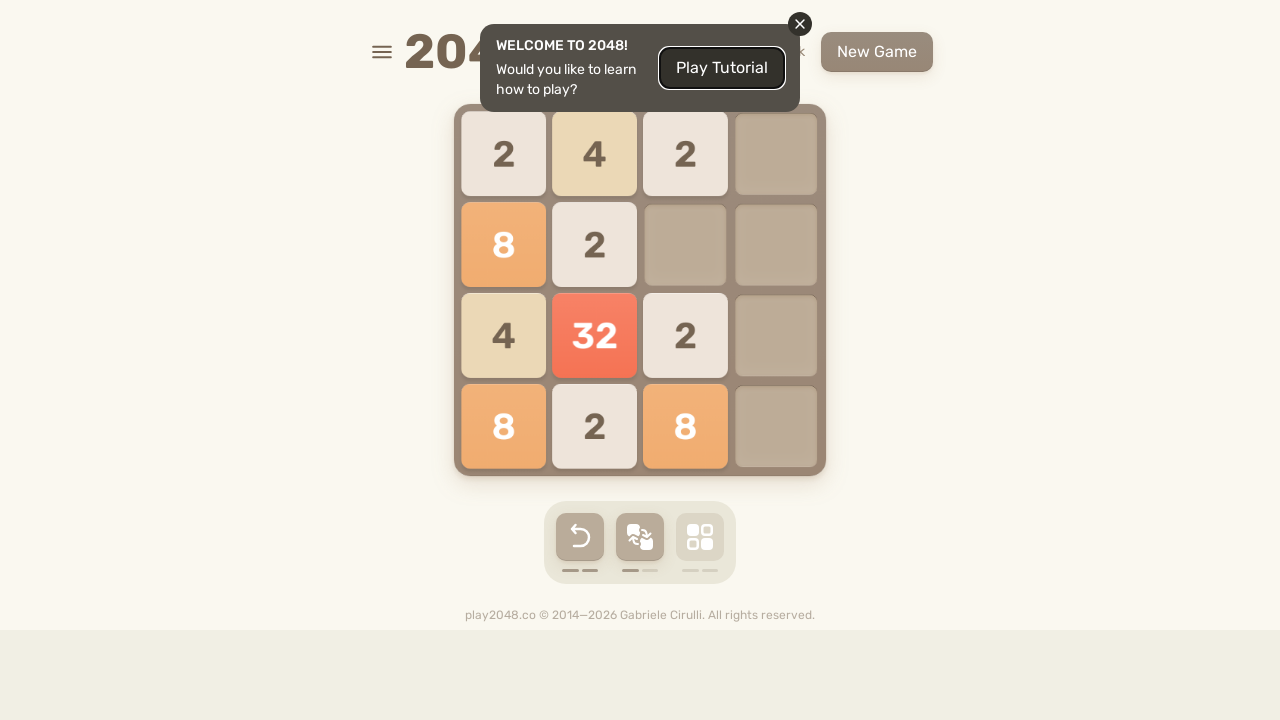

Waited for move animation to complete
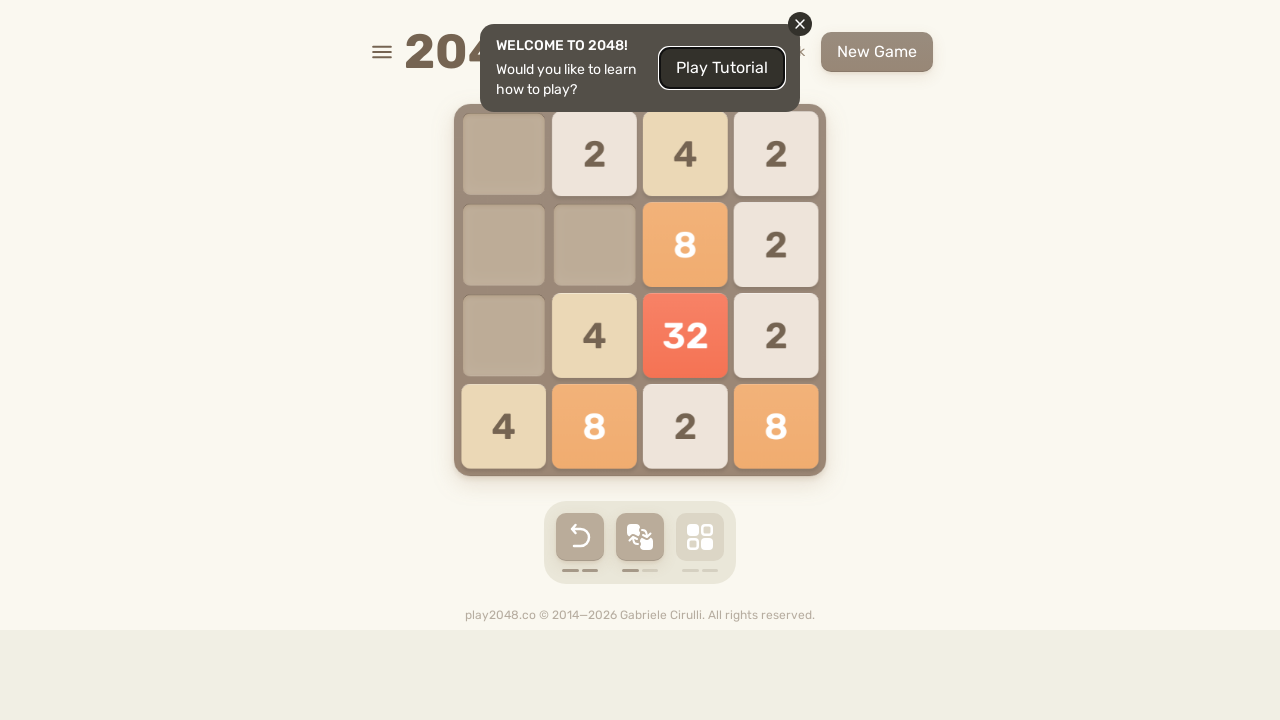

Extracted current game board state
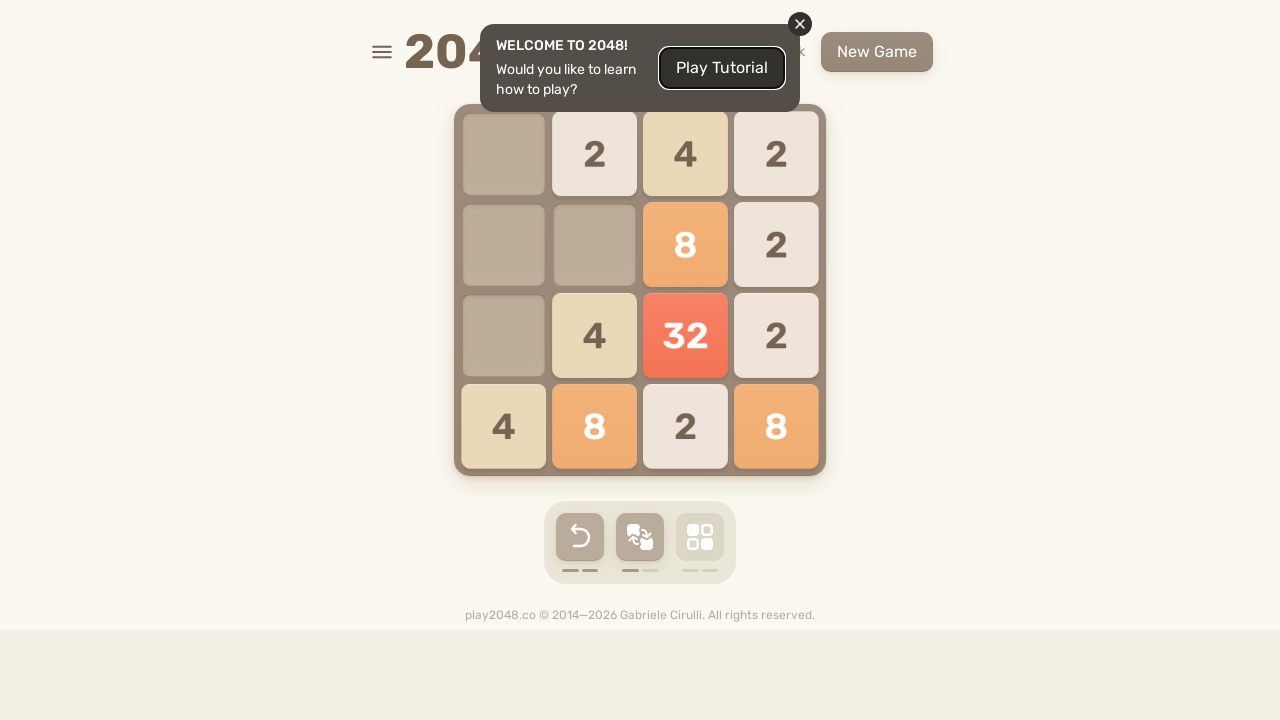

Pressed keyboard key ArrowLeft to execute calculated move
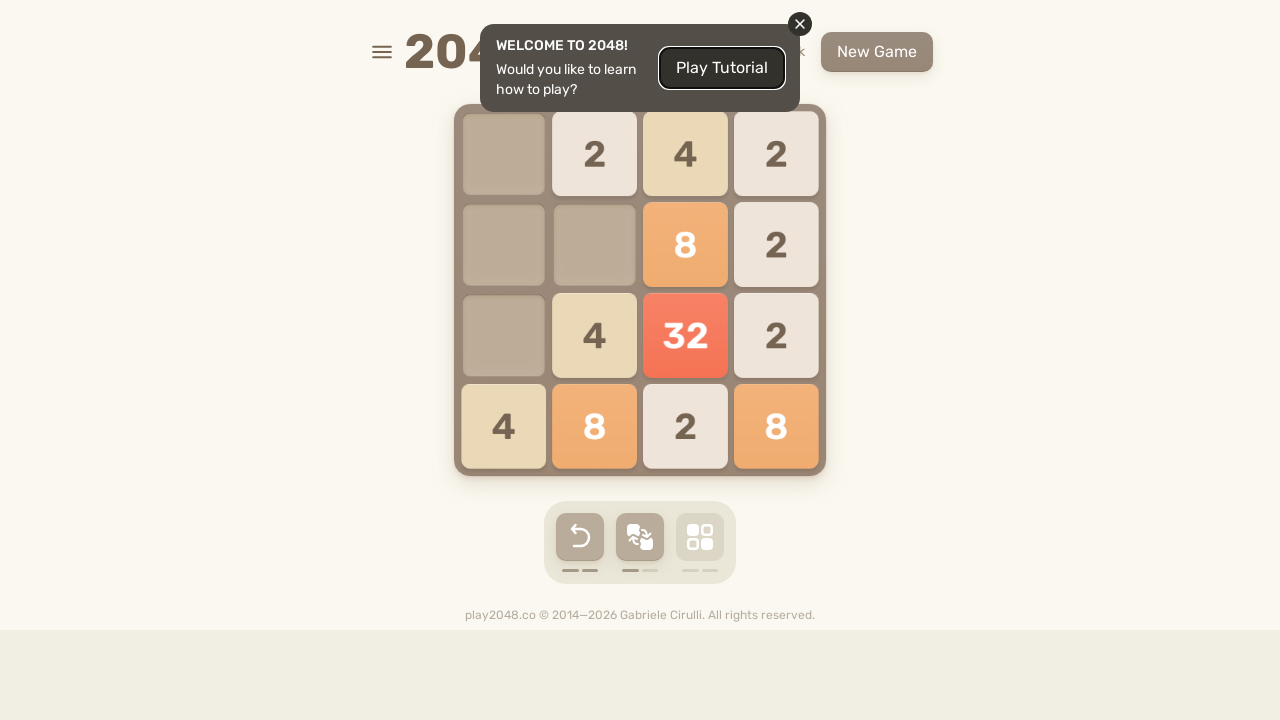

Waited for move animation to complete
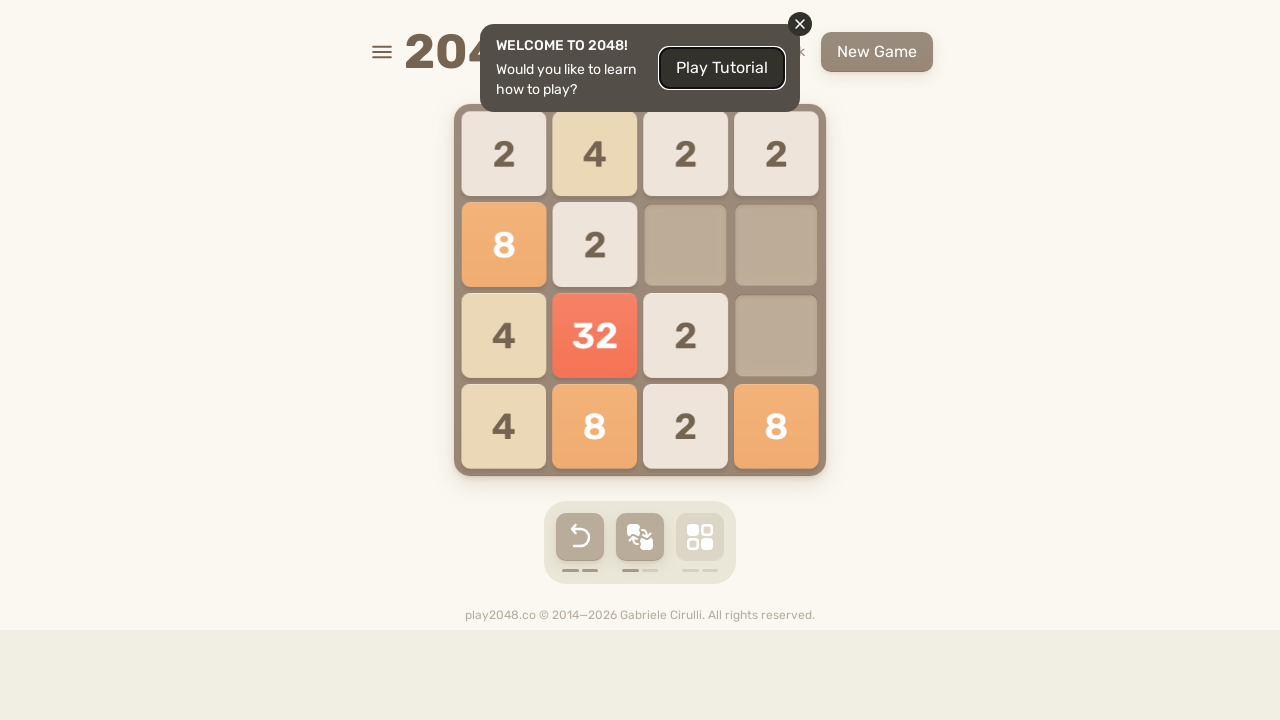

Extracted current game board state
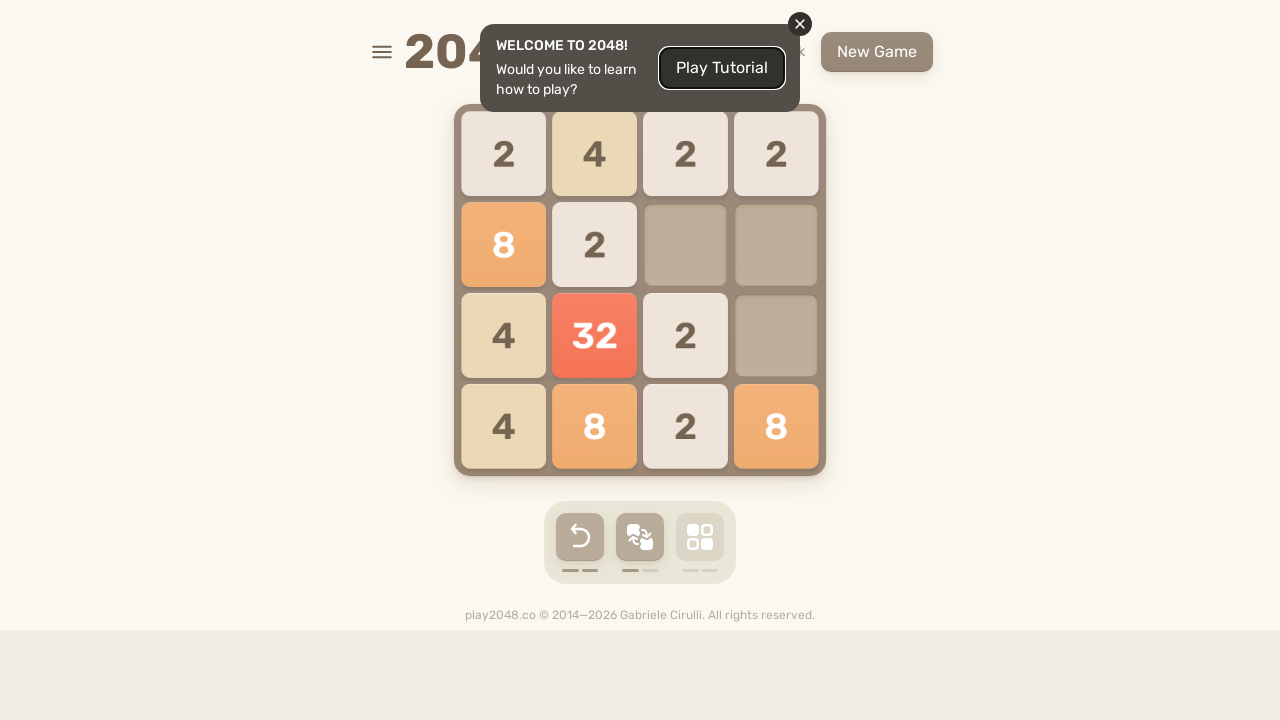

Pressed keyboard key ArrowDown to execute calculated move
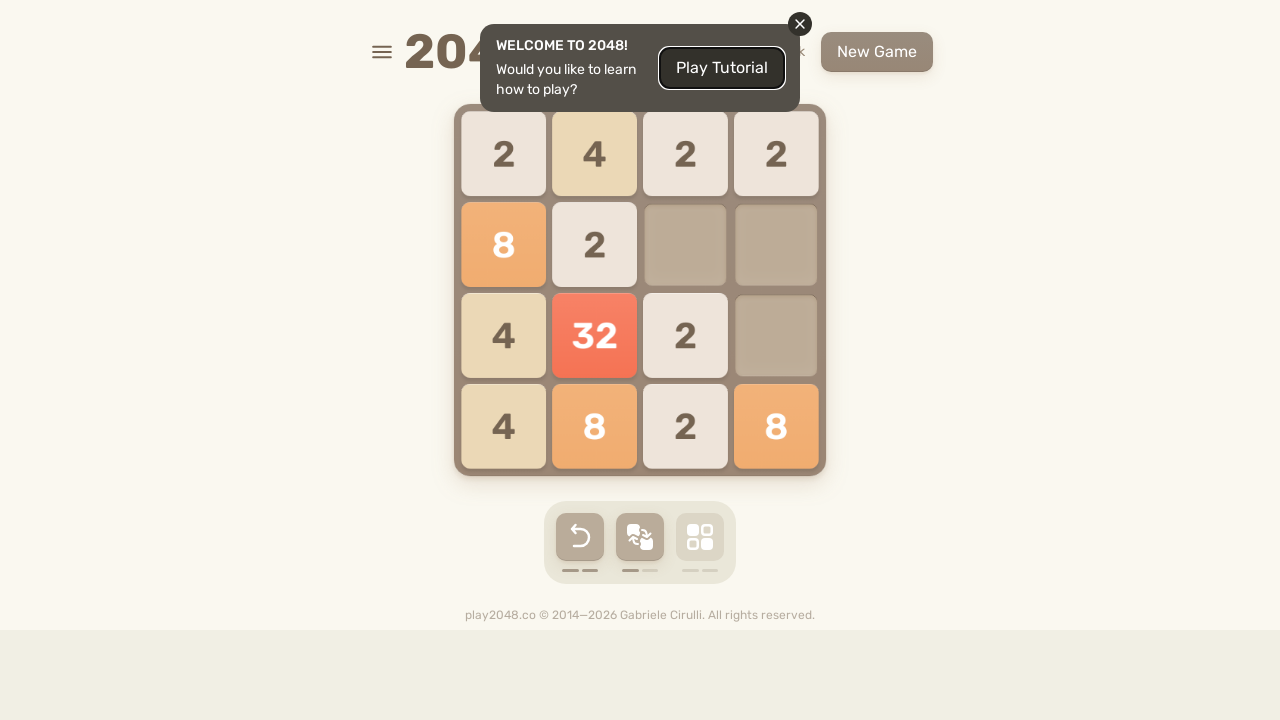

Waited for move animation to complete
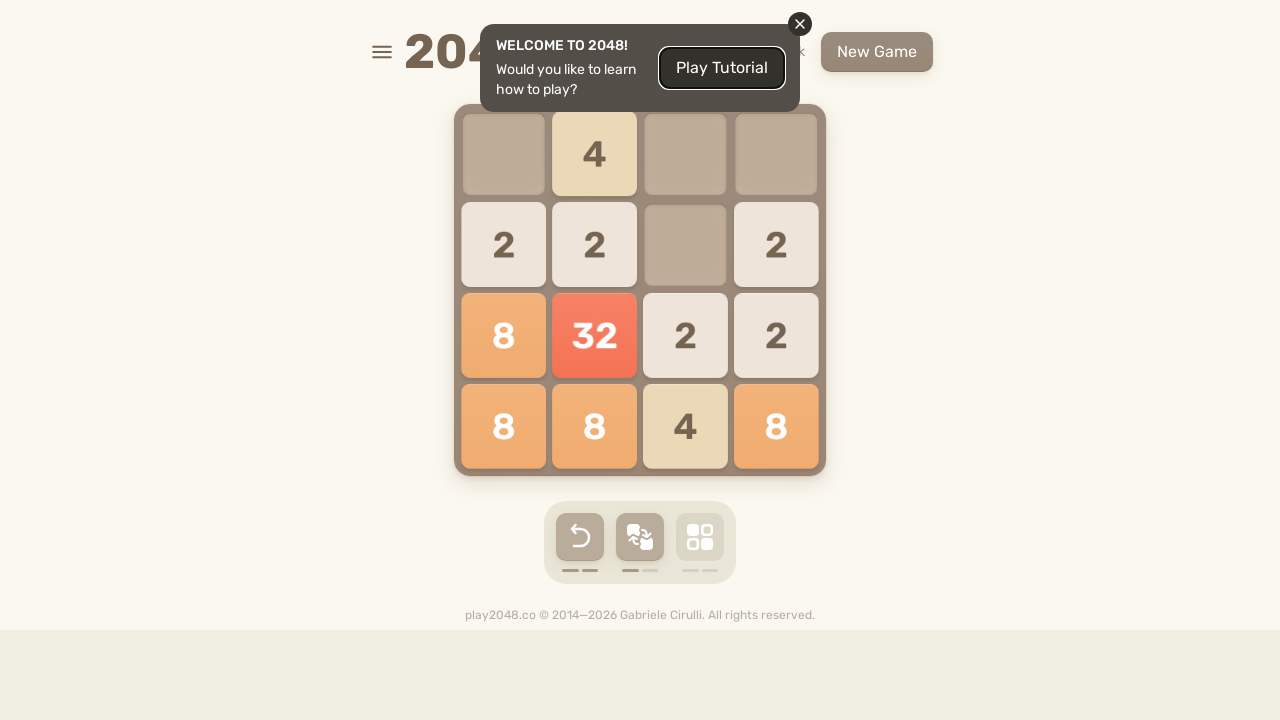

Extracted current game board state
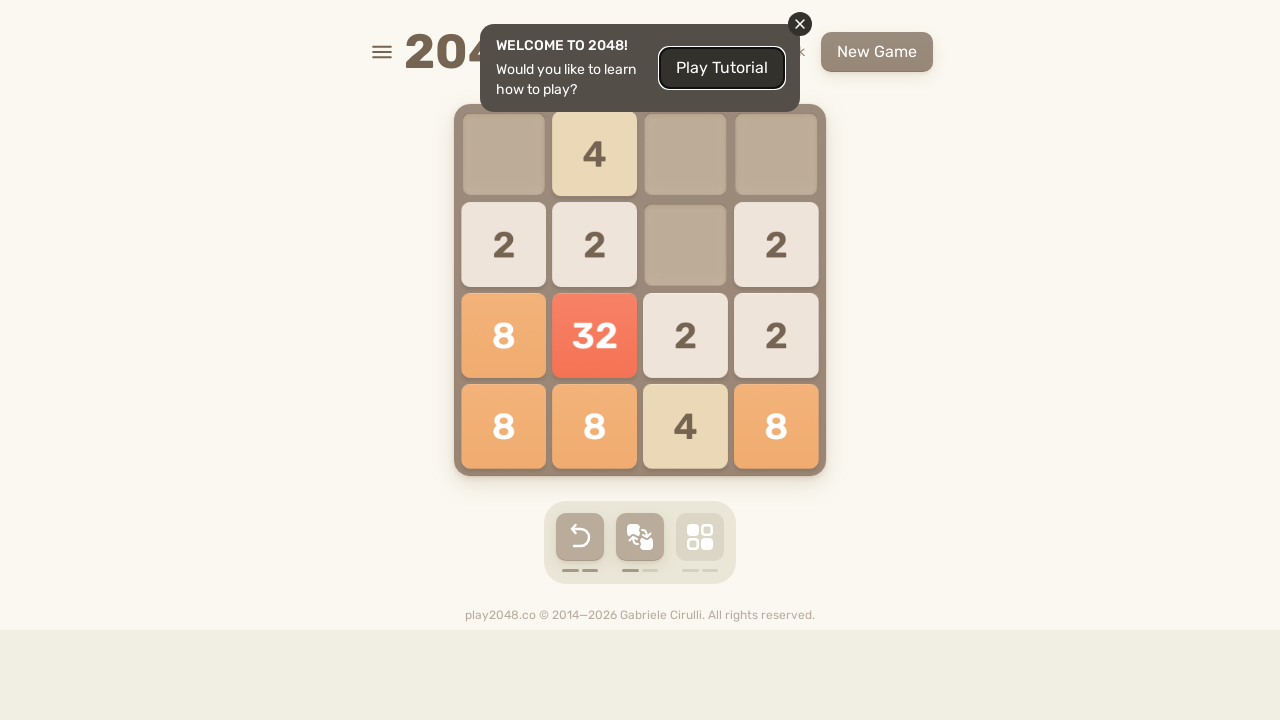

Pressed keyboard key ArrowRight to execute calculated move
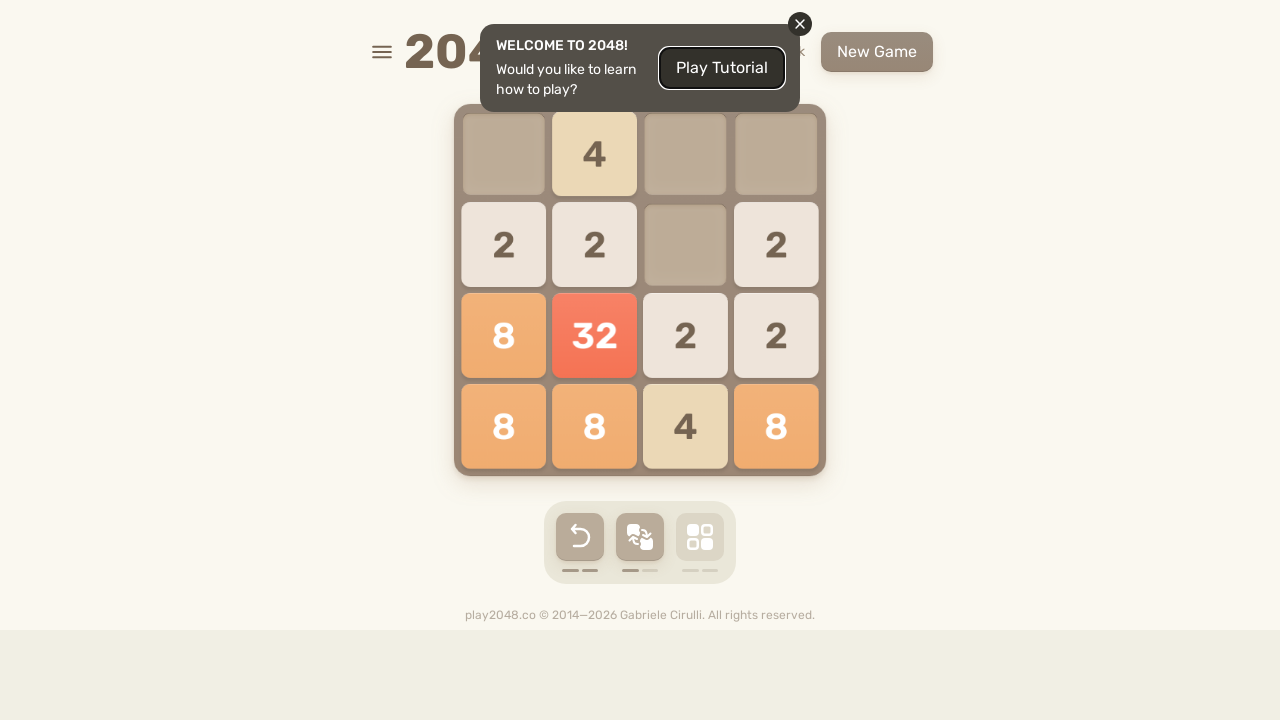

Waited for move animation to complete
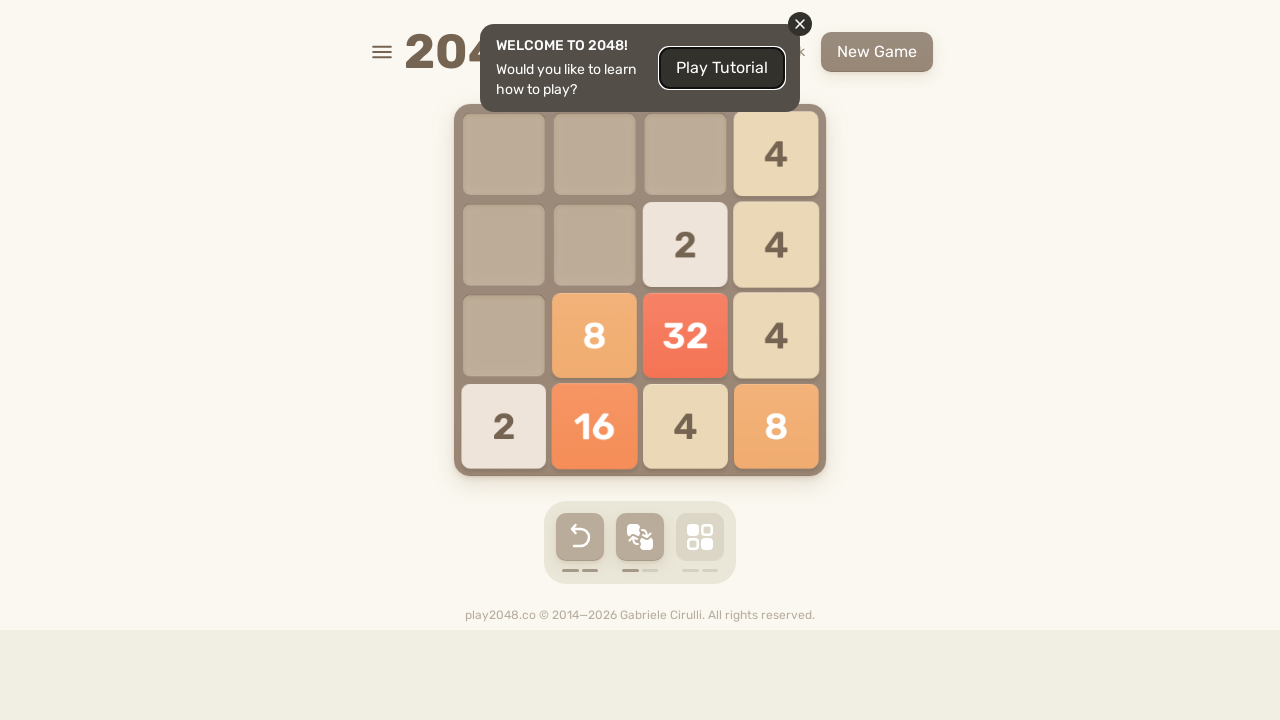

Extracted current game board state
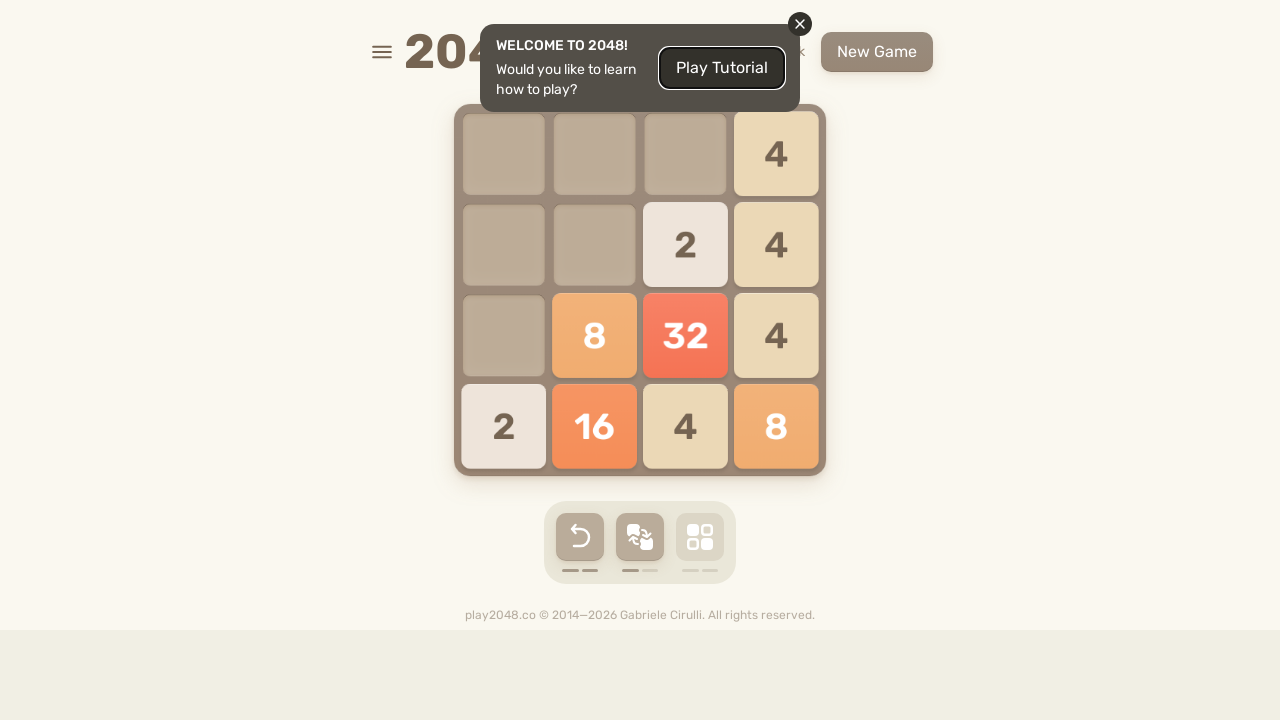

Pressed keyboard key ArrowUp to execute calculated move
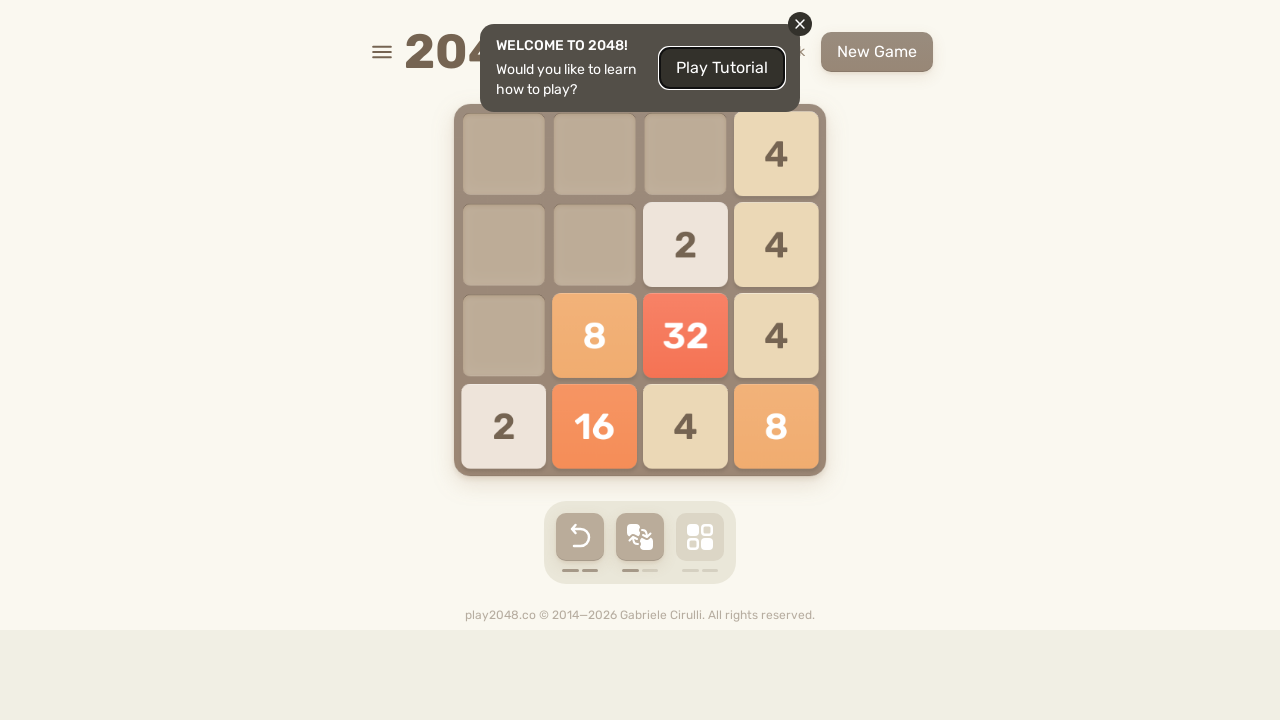

Waited for move animation to complete
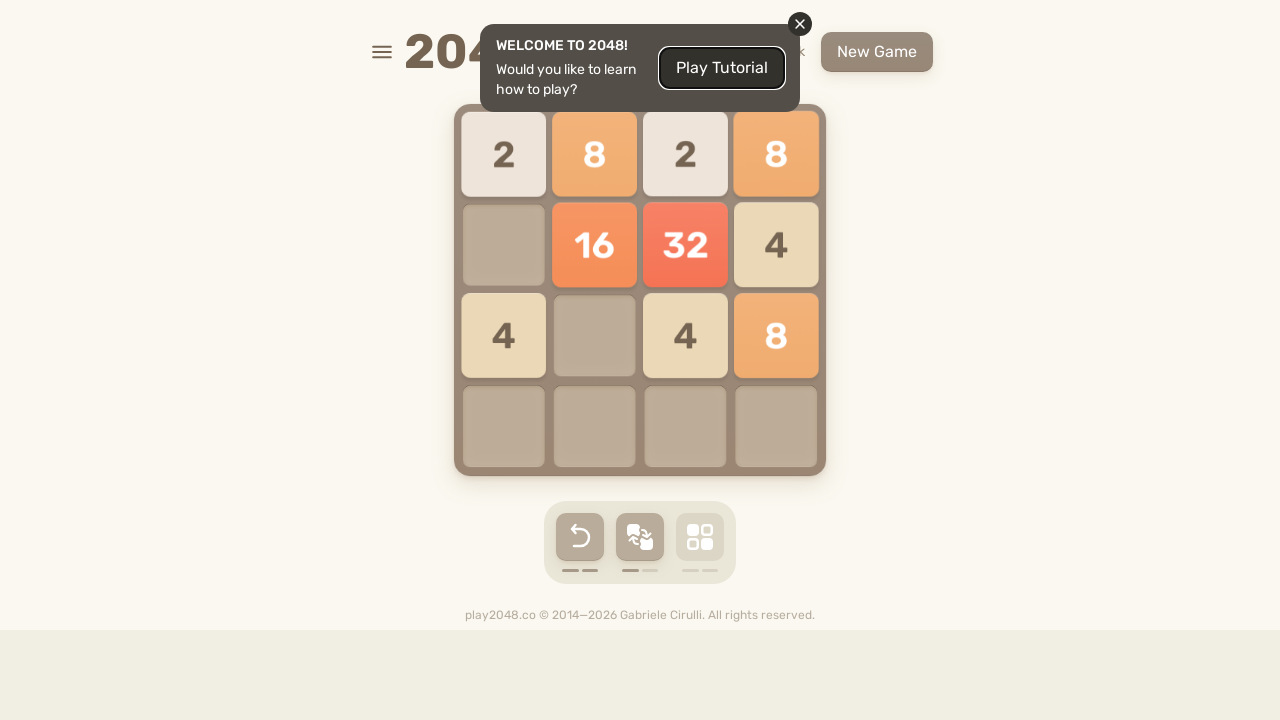

Progress checkpoint: completed 40 moves
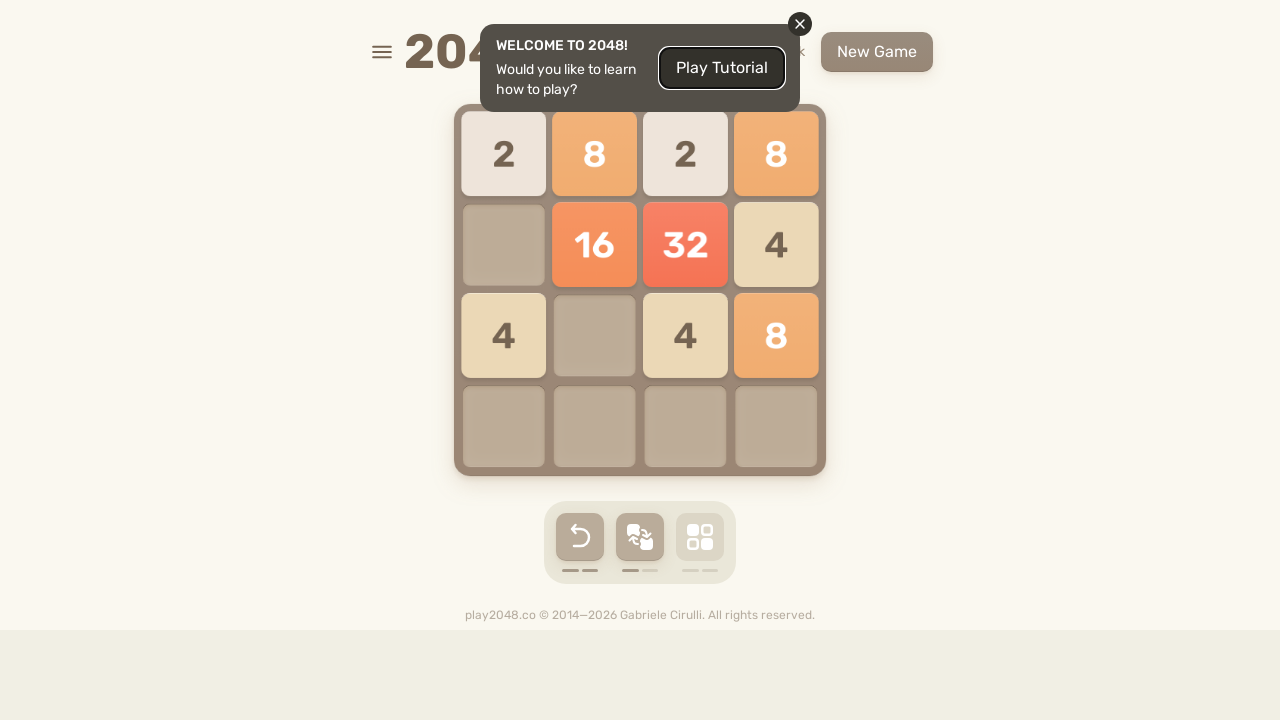

Extracted current game board state
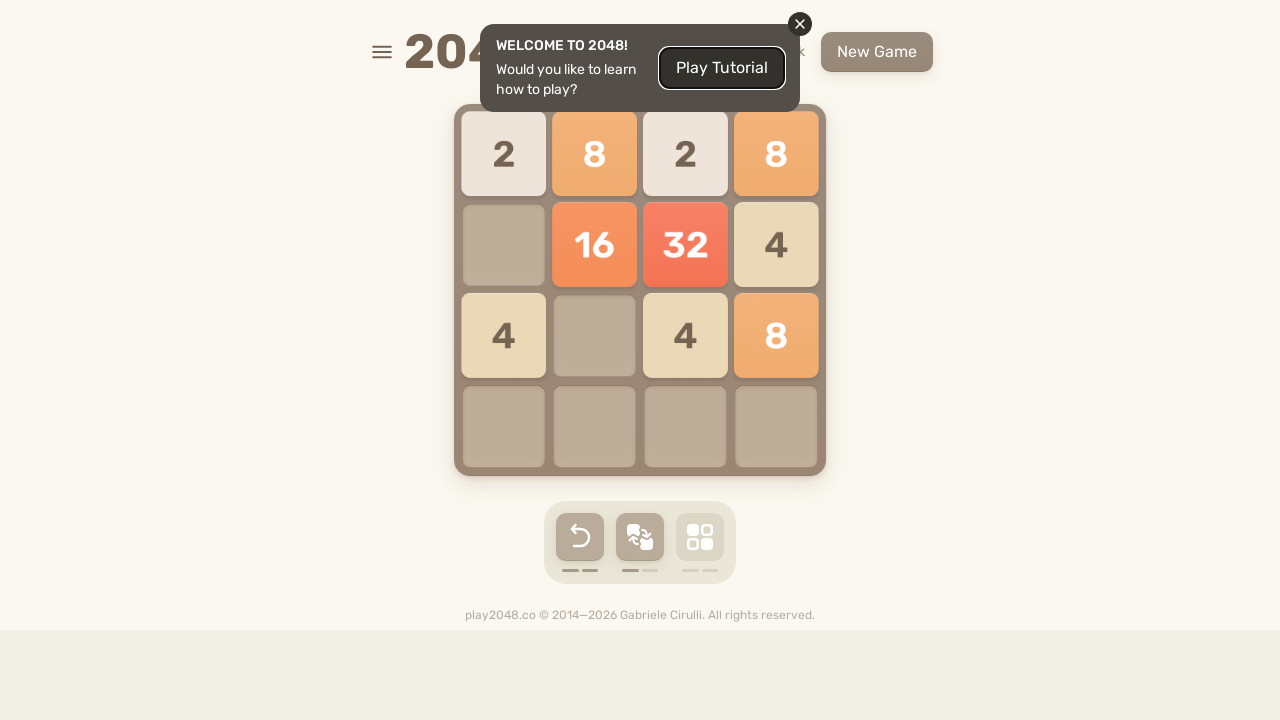

Pressed keyboard key ArrowDown to execute calculated move
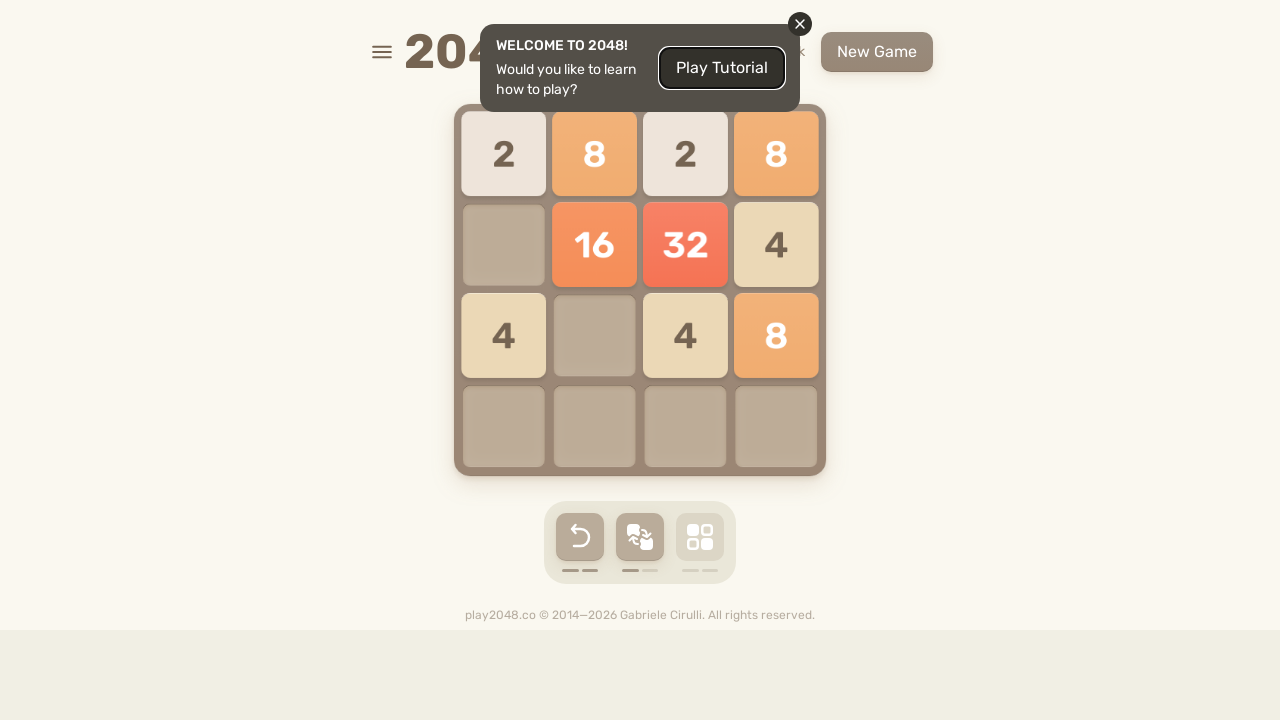

Waited for move animation to complete
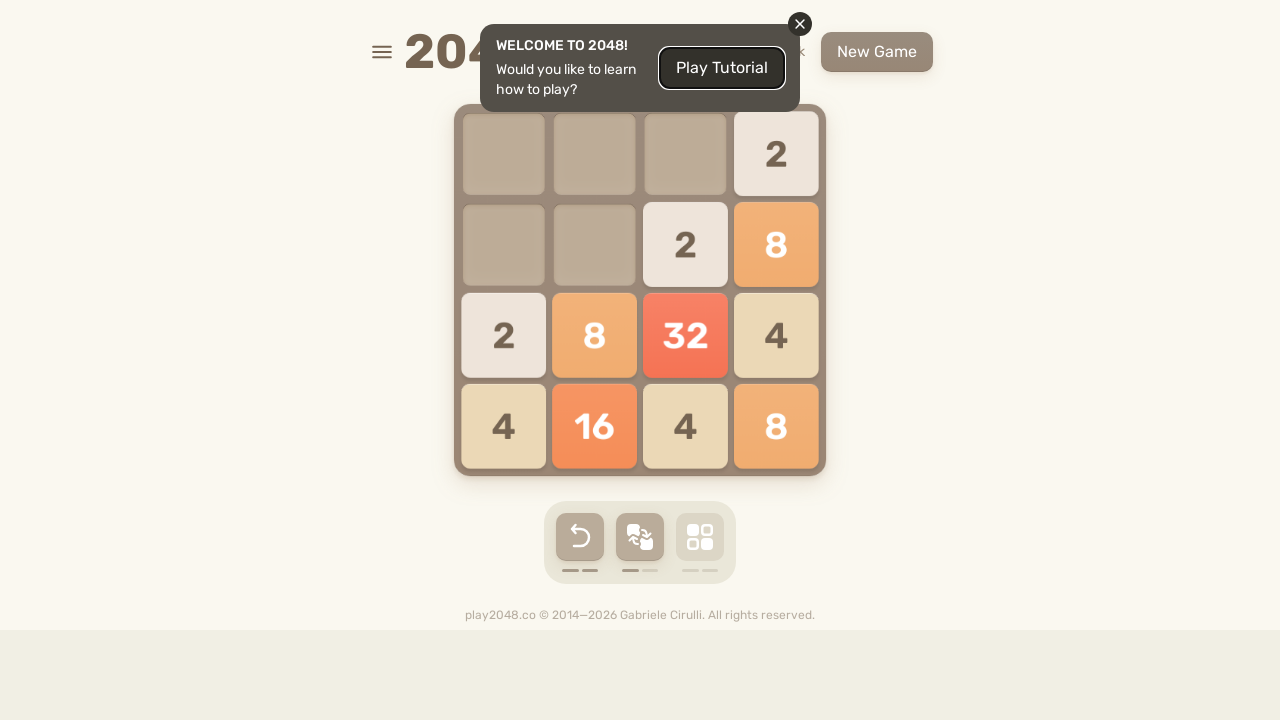

Extracted current game board state
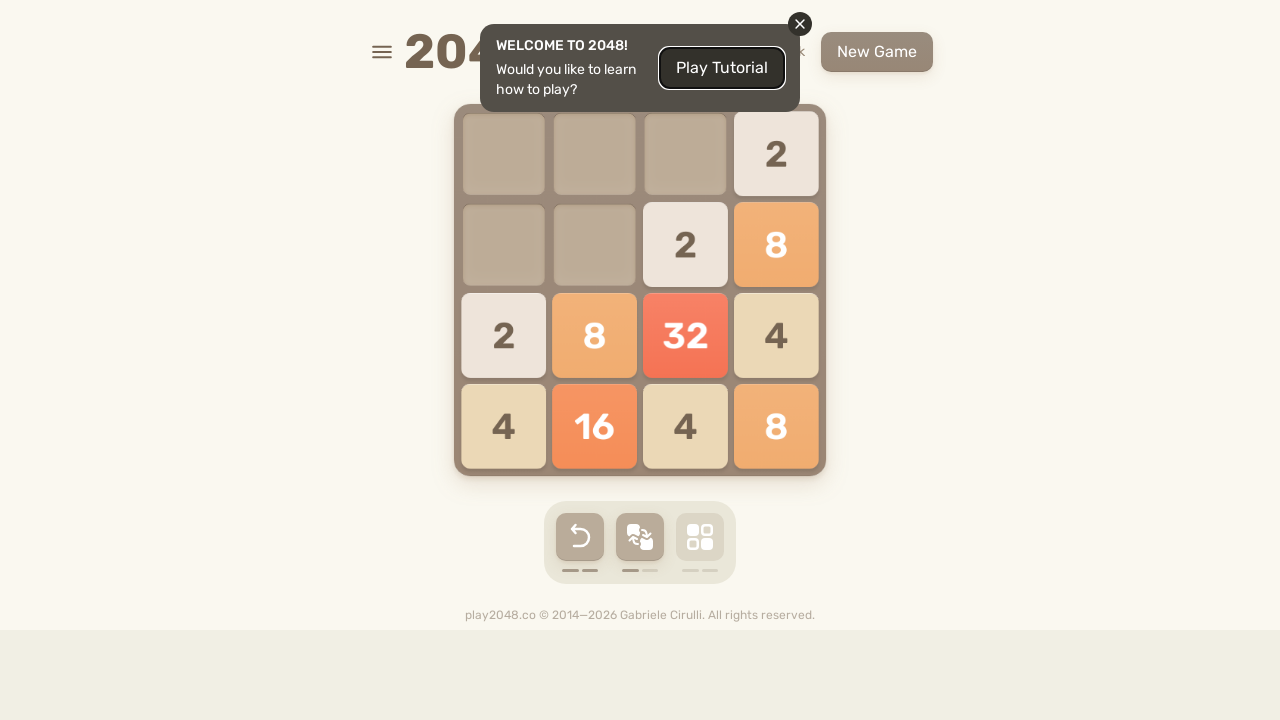

Pressed keyboard key ArrowUp to execute calculated move
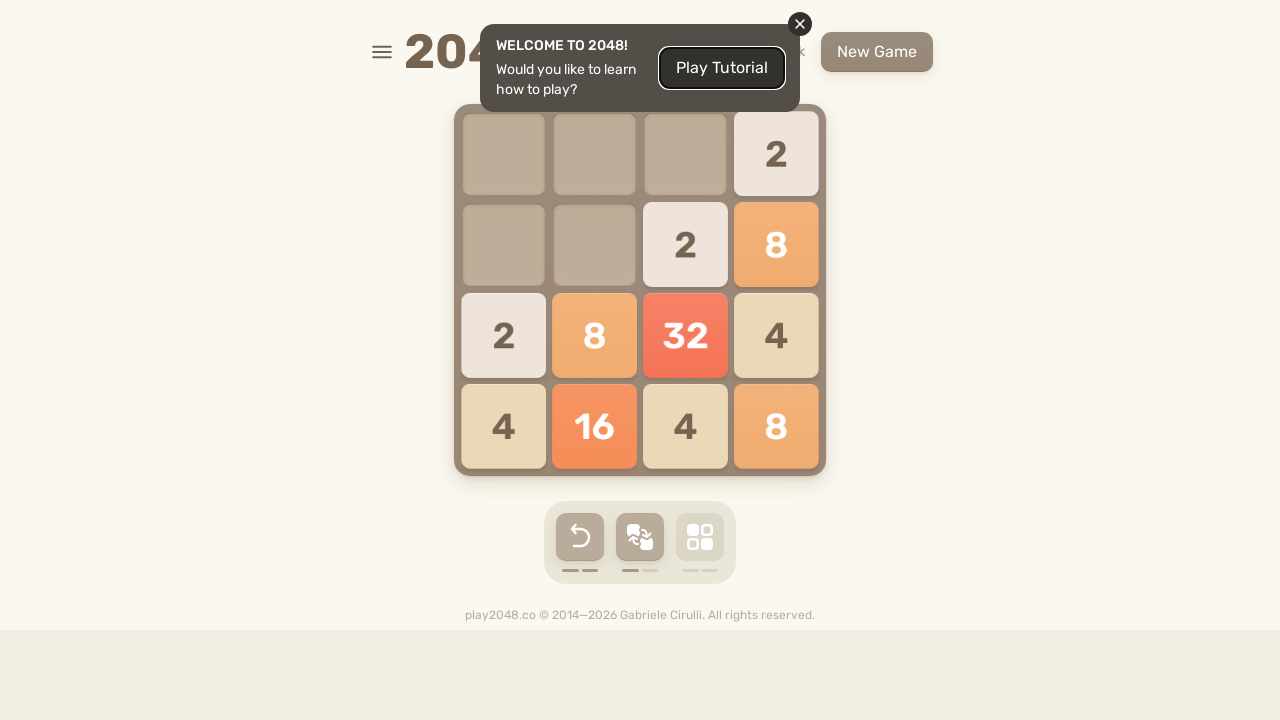

Waited for move animation to complete
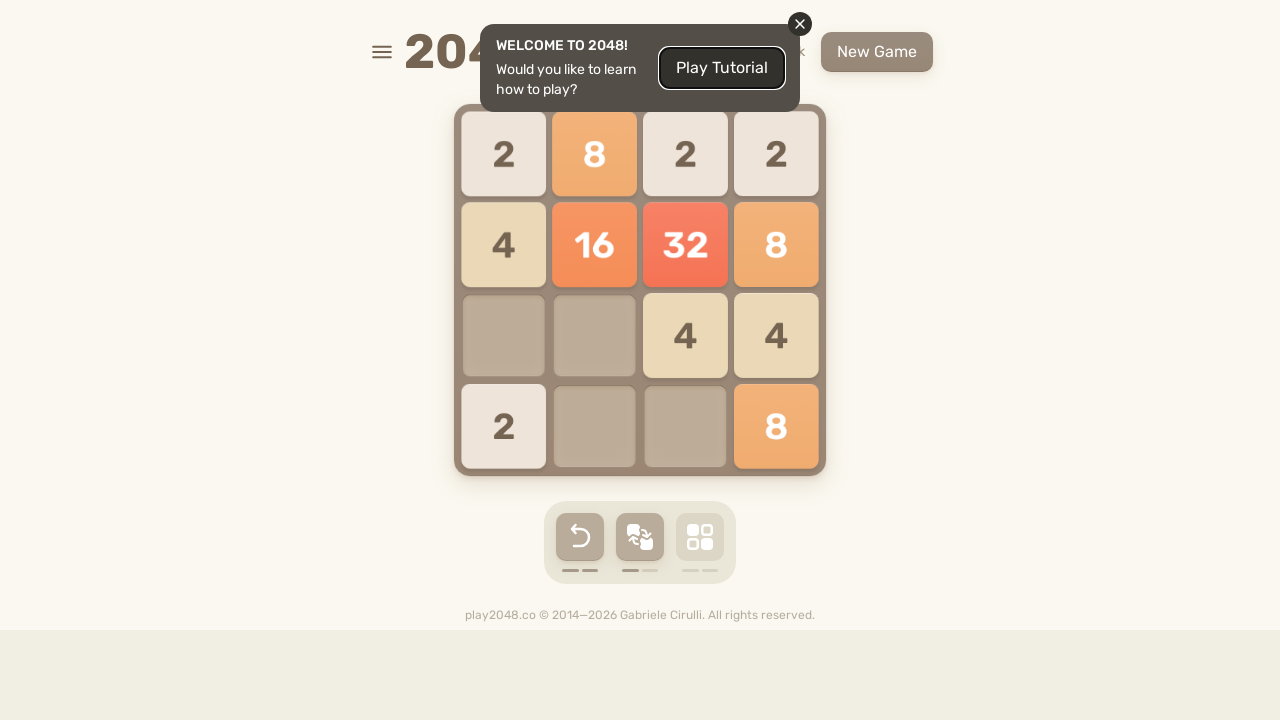

Extracted current game board state
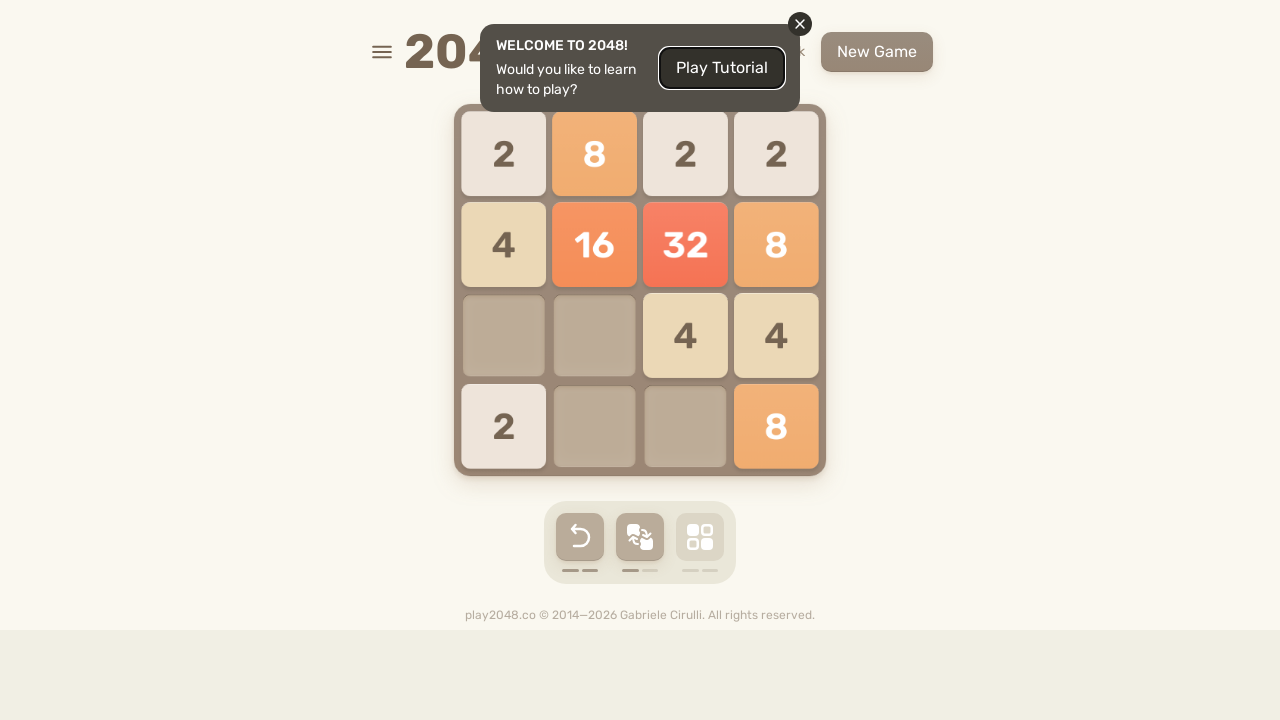

Pressed keyboard key ArrowUp to execute calculated move
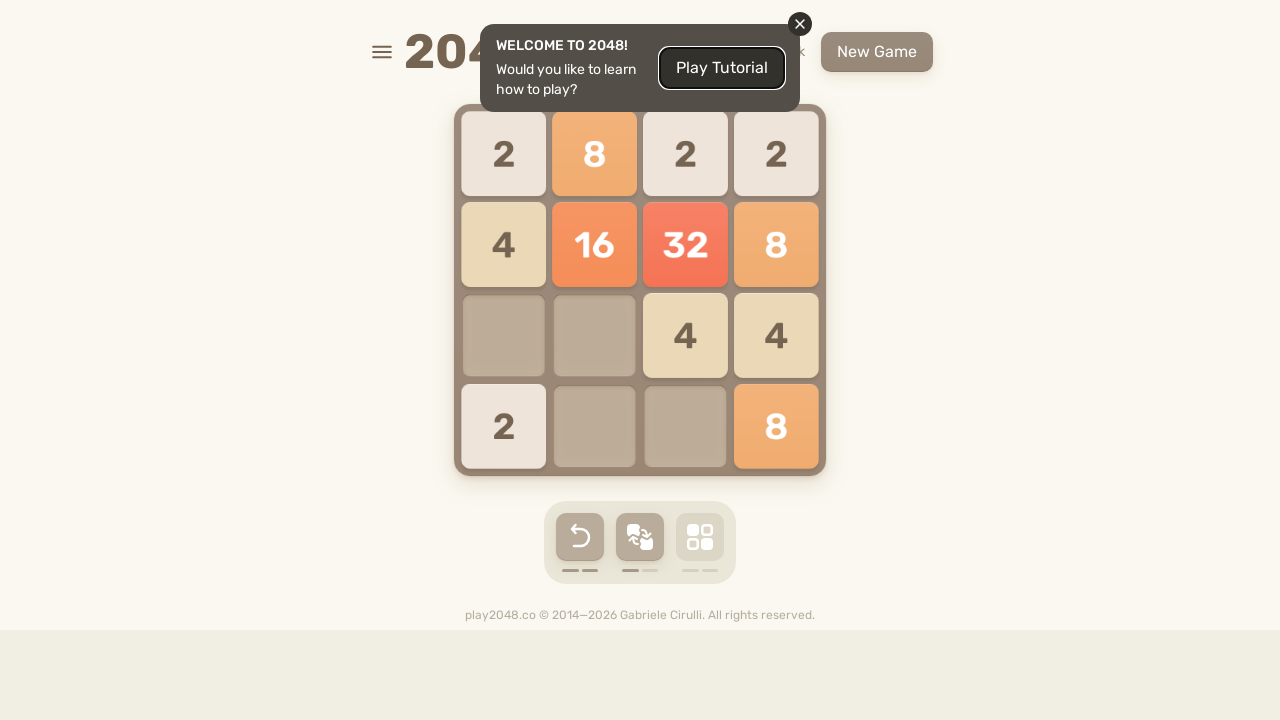

Waited for move animation to complete
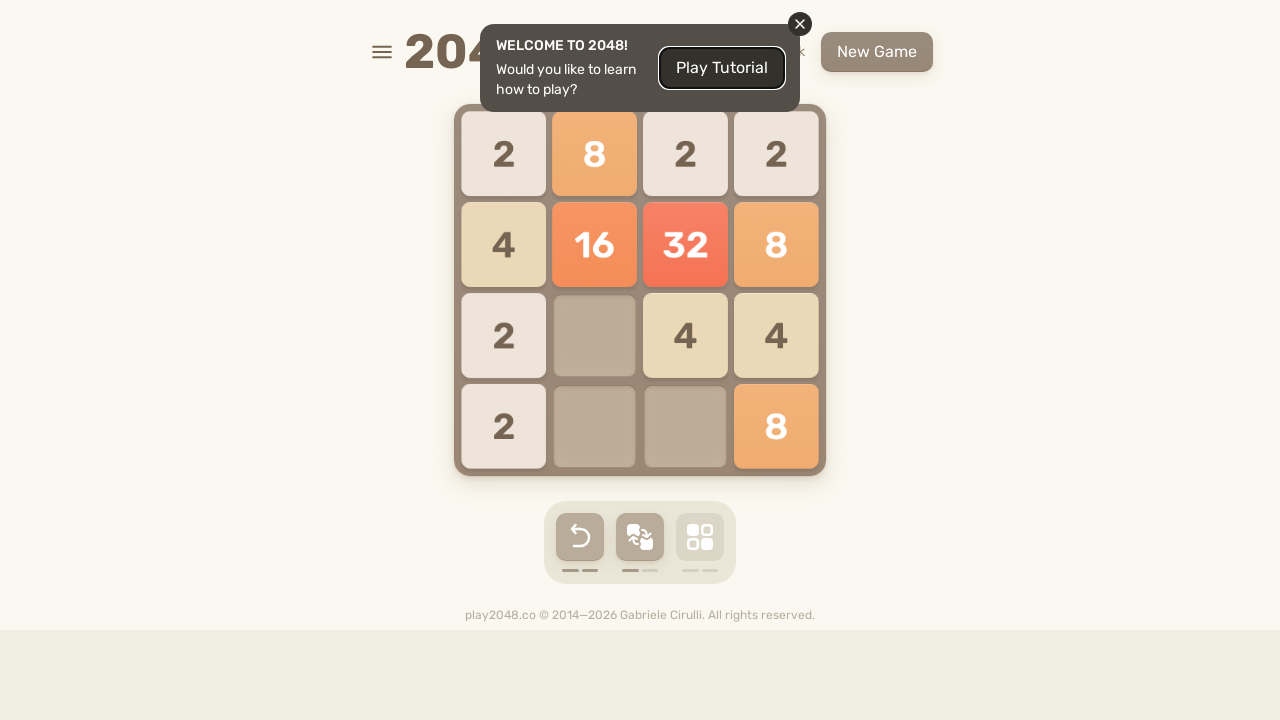

Extracted current game board state
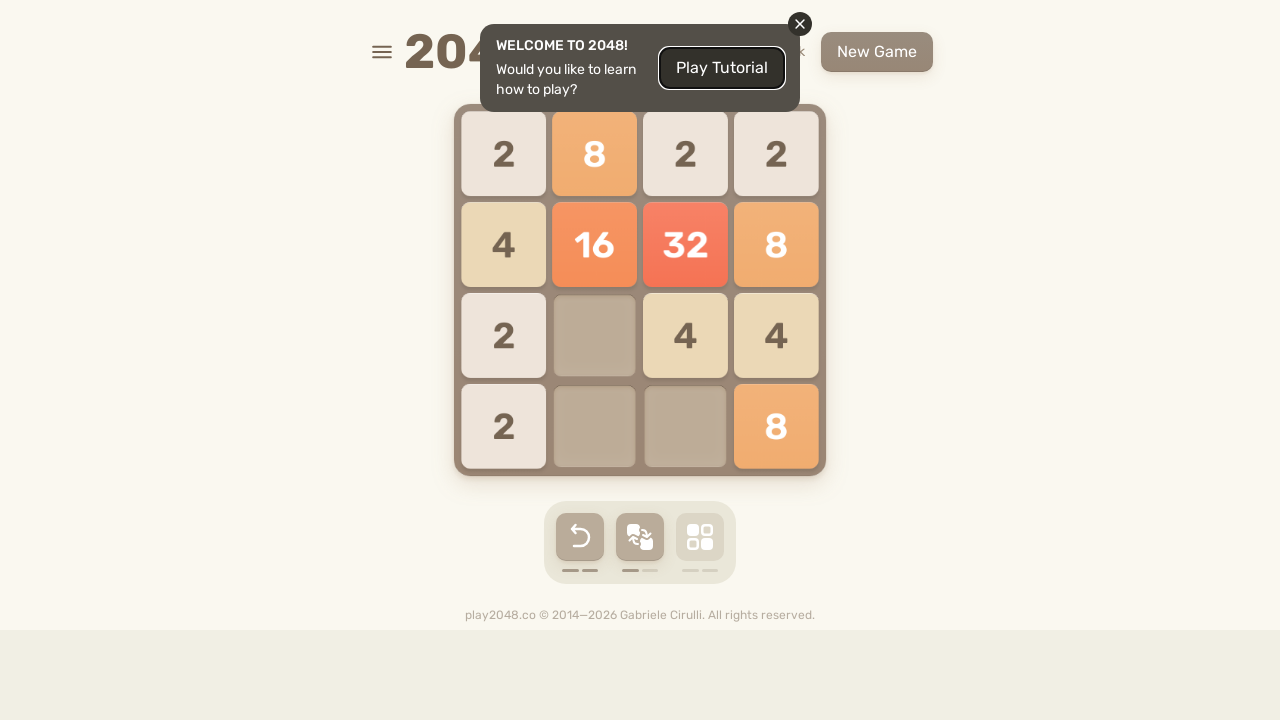

Pressed keyboard key ArrowRight to execute calculated move
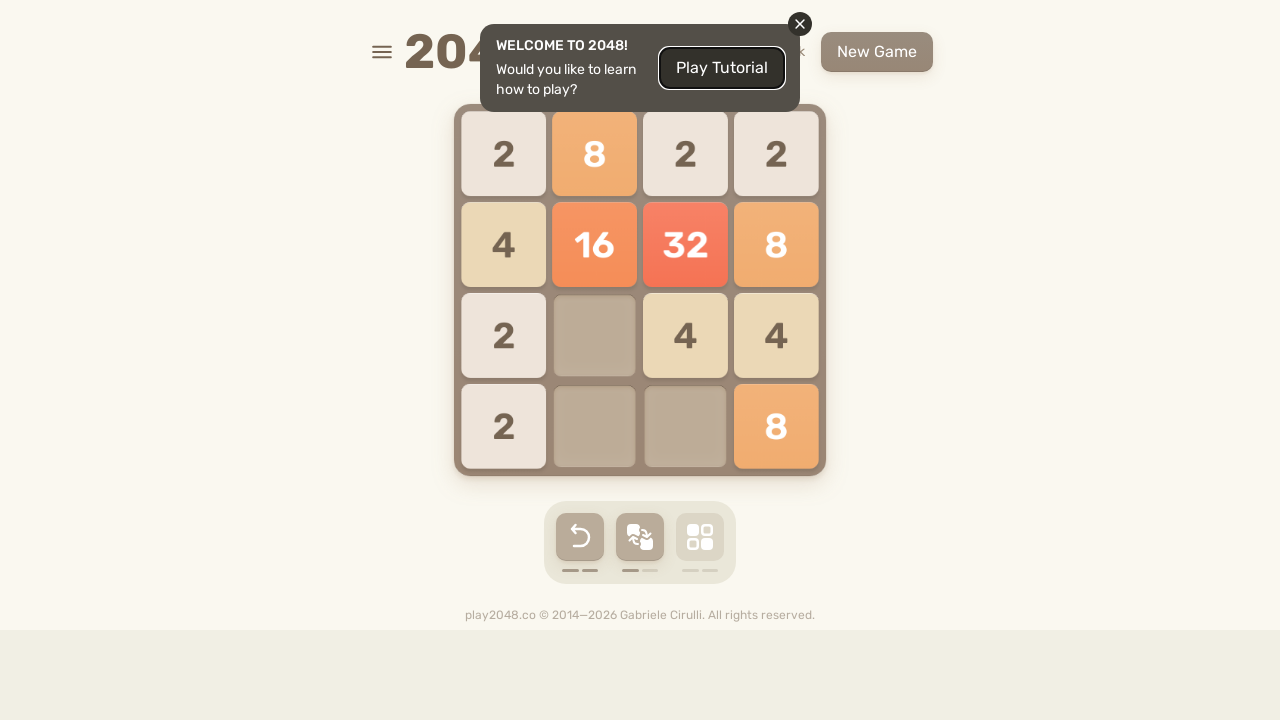

Waited for move animation to complete
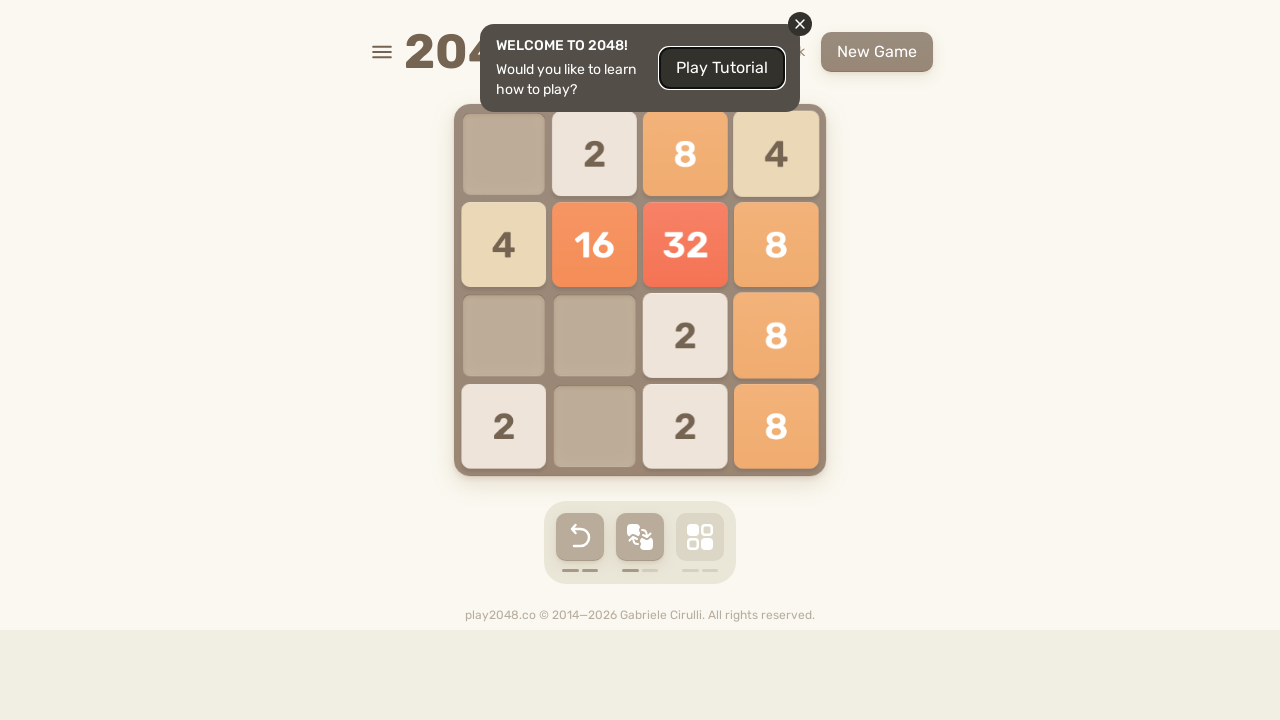

Extracted current game board state
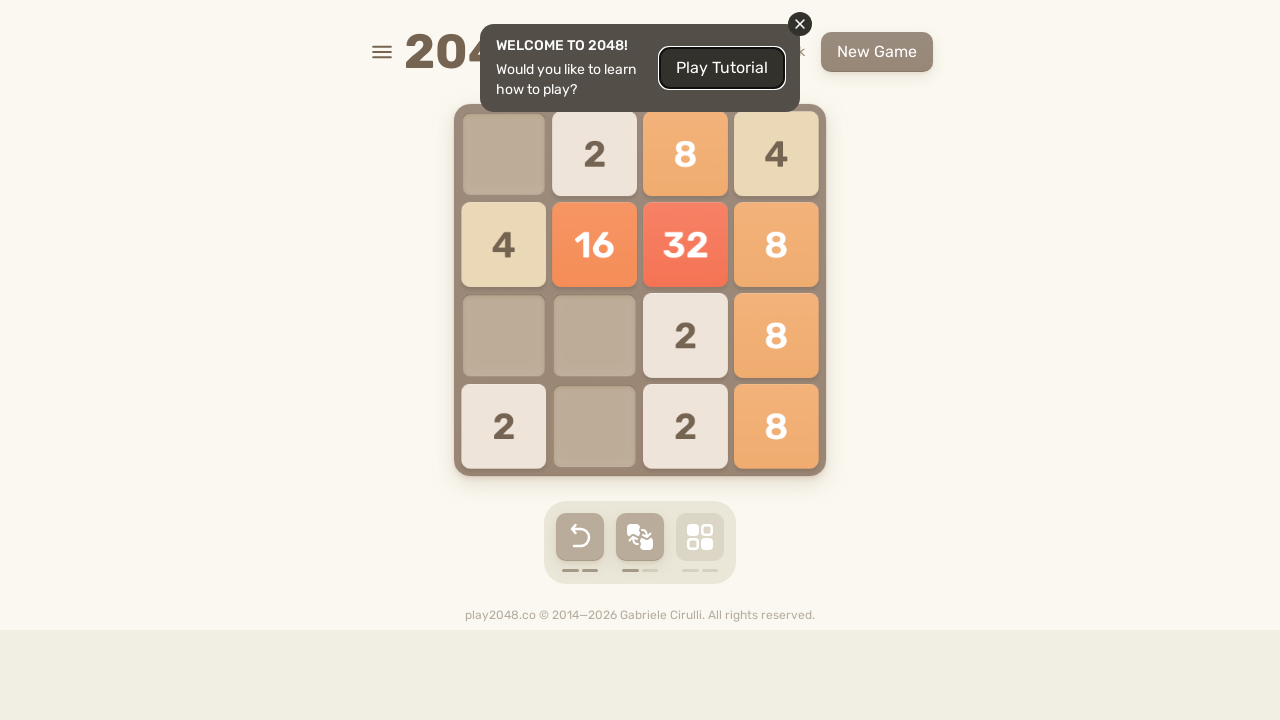

Pressed keyboard key ArrowUp to execute calculated move
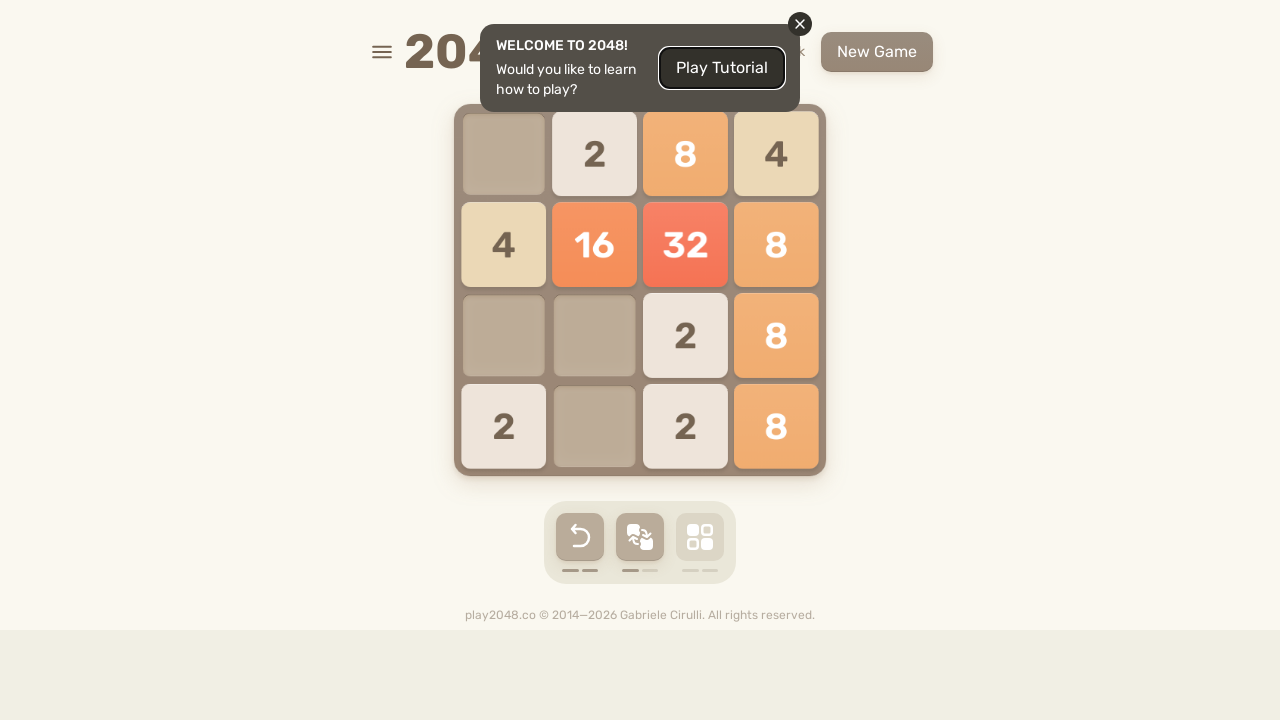

Waited for move animation to complete
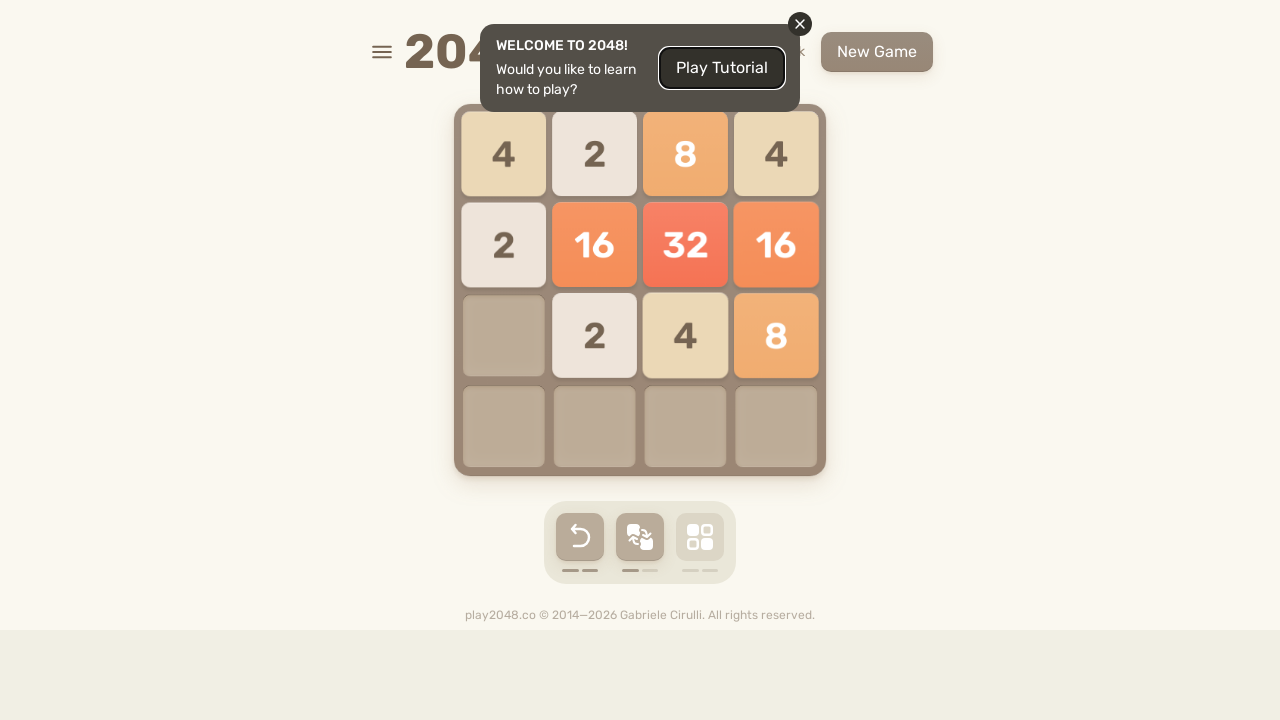

Extracted current game board state
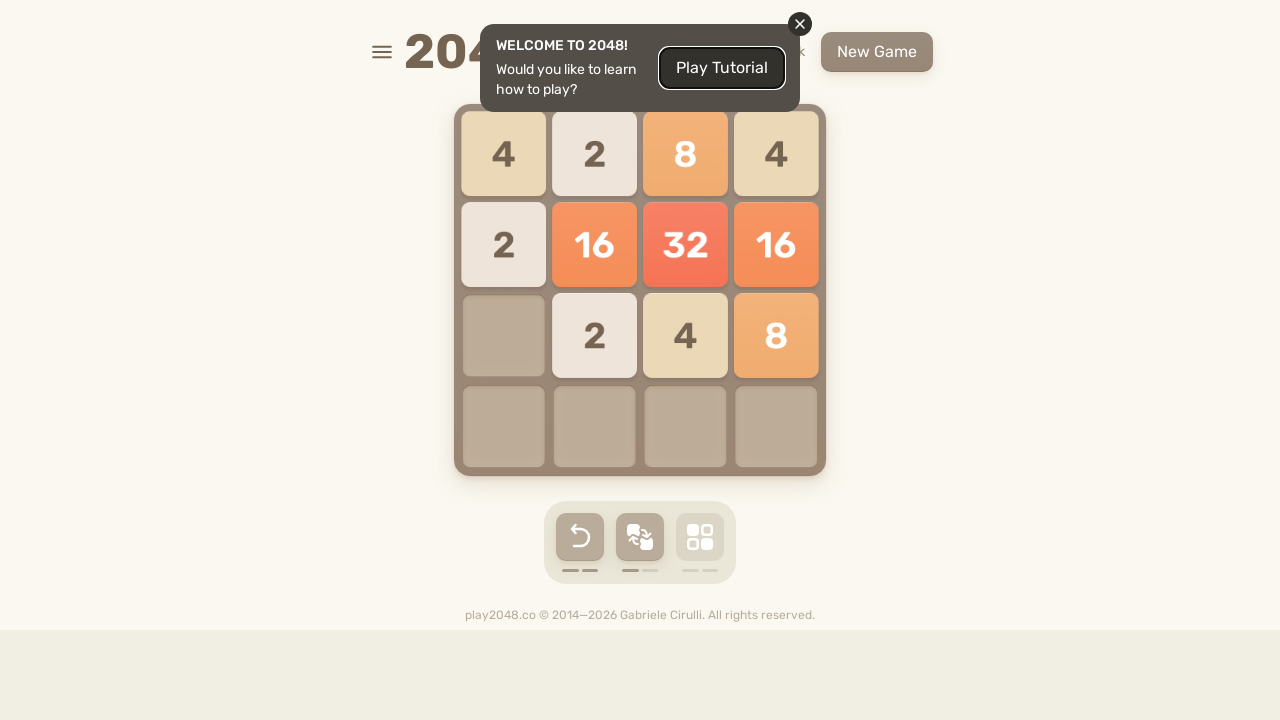

Pressed keyboard key ArrowLeft to execute calculated move
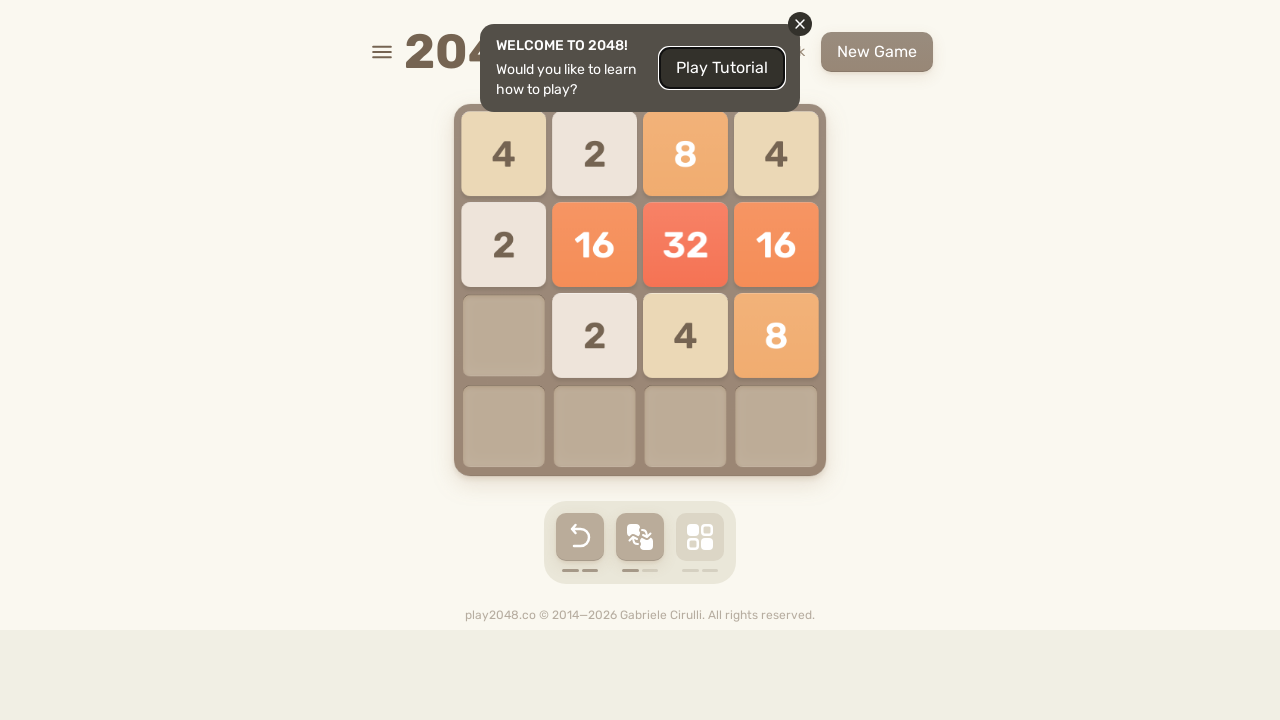

Waited for move animation to complete
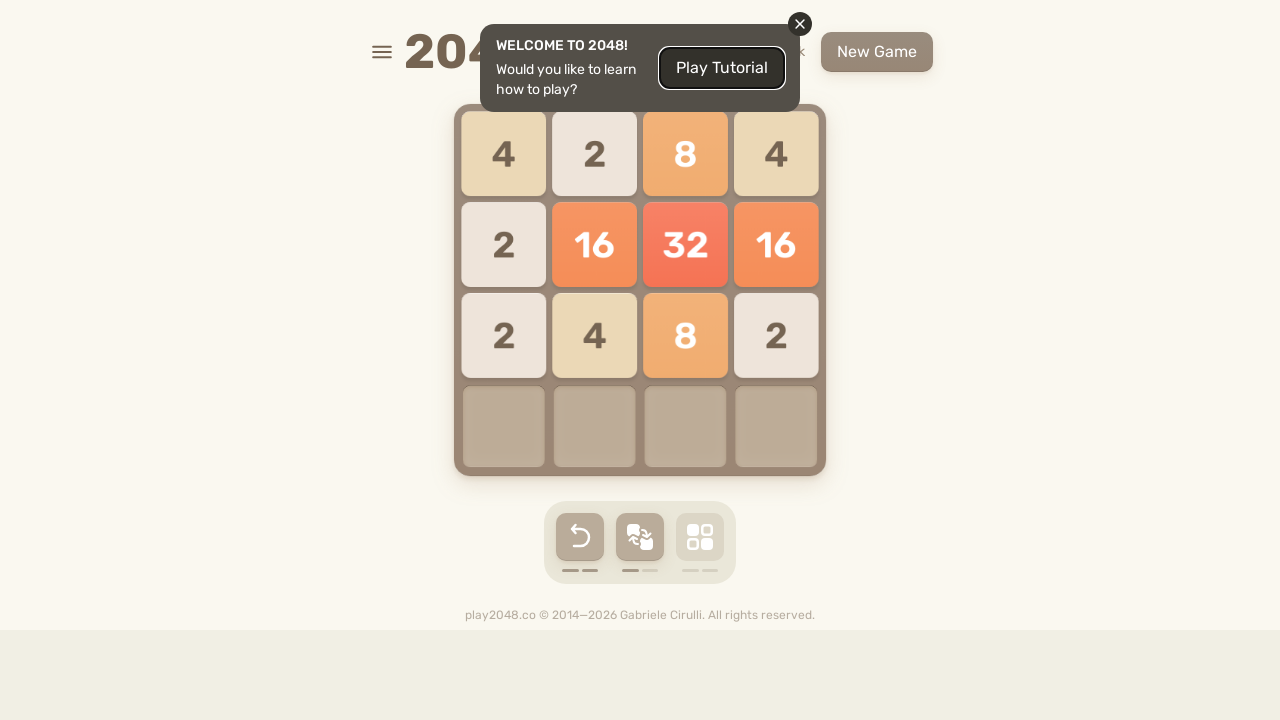

Extracted current game board state
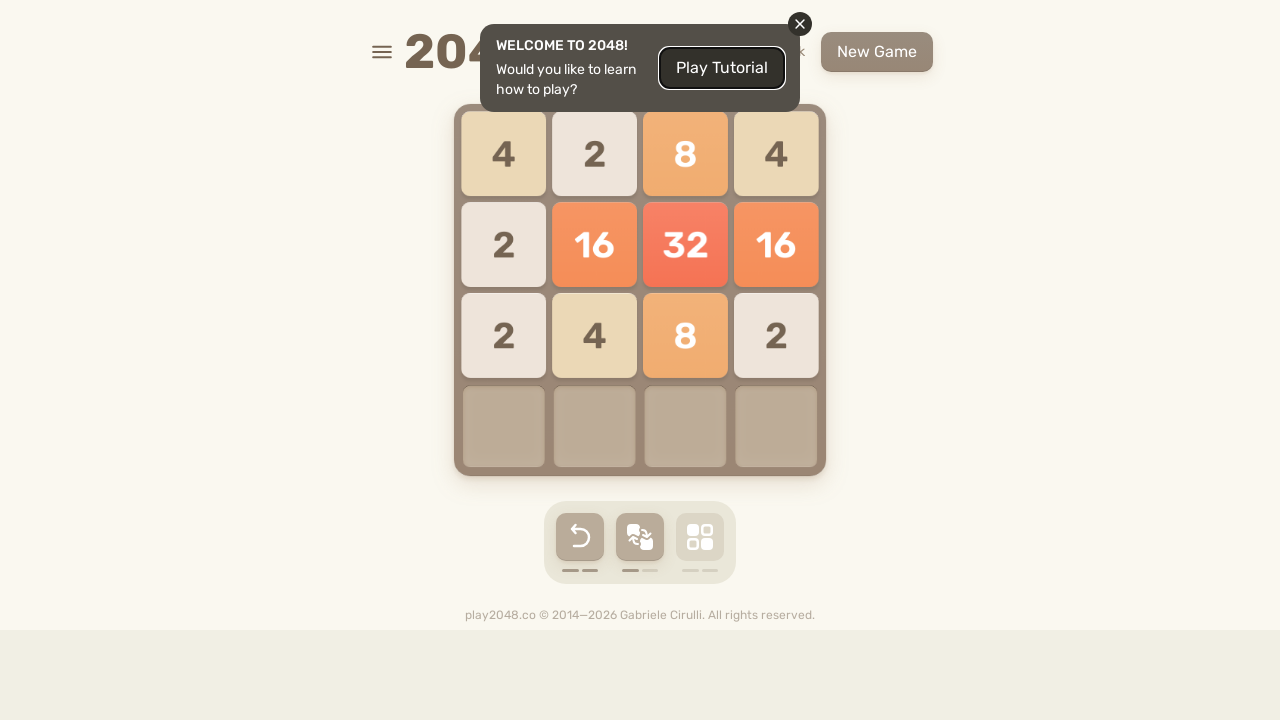

Pressed keyboard key ArrowDown to execute calculated move
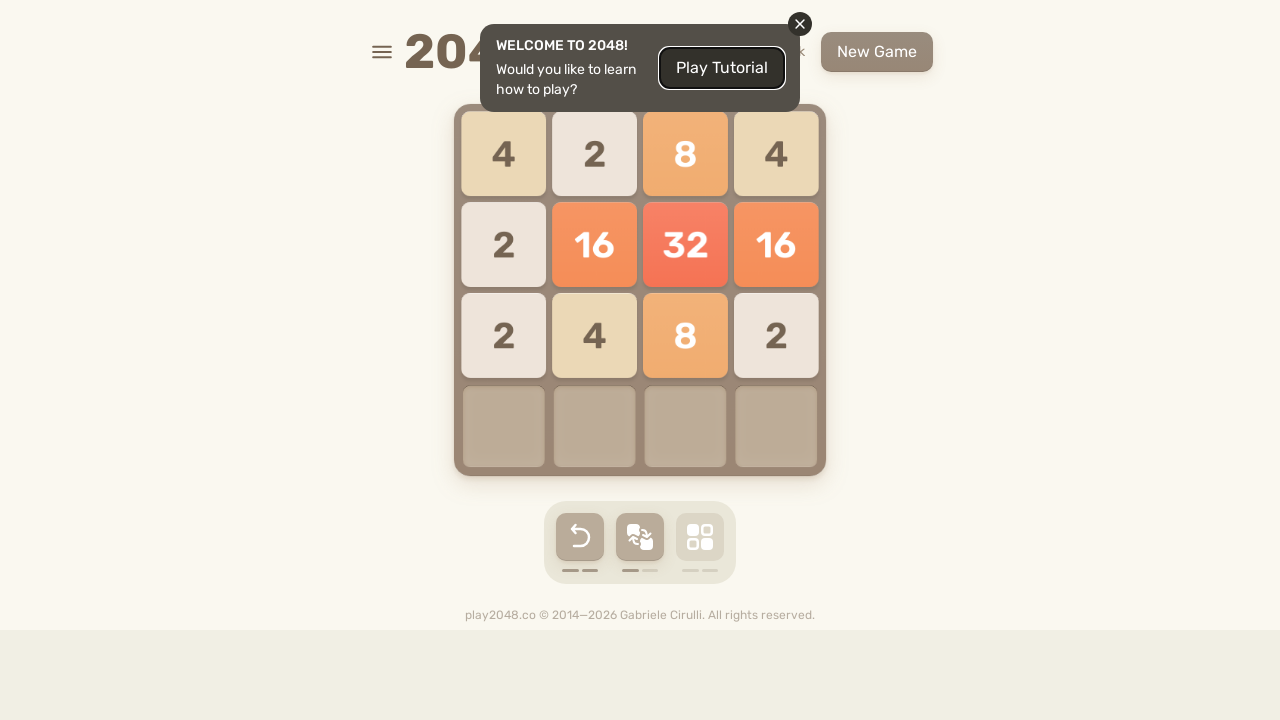

Waited for move animation to complete
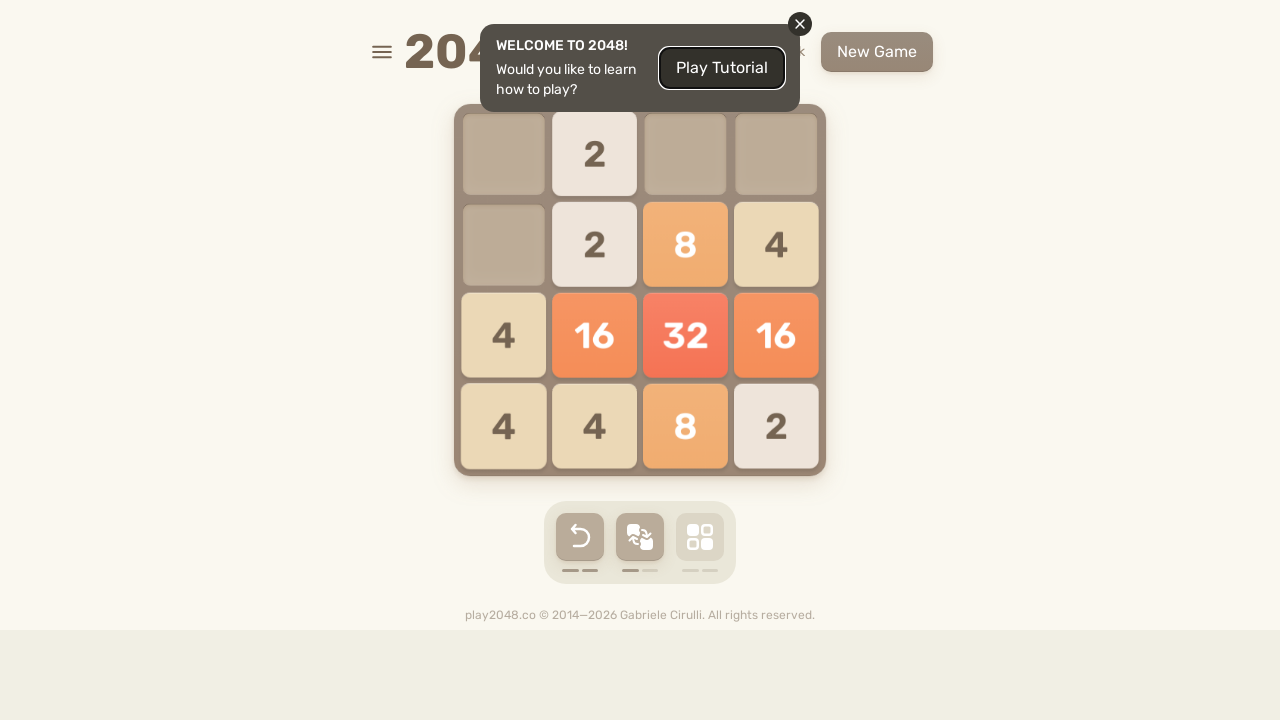

Extracted current game board state
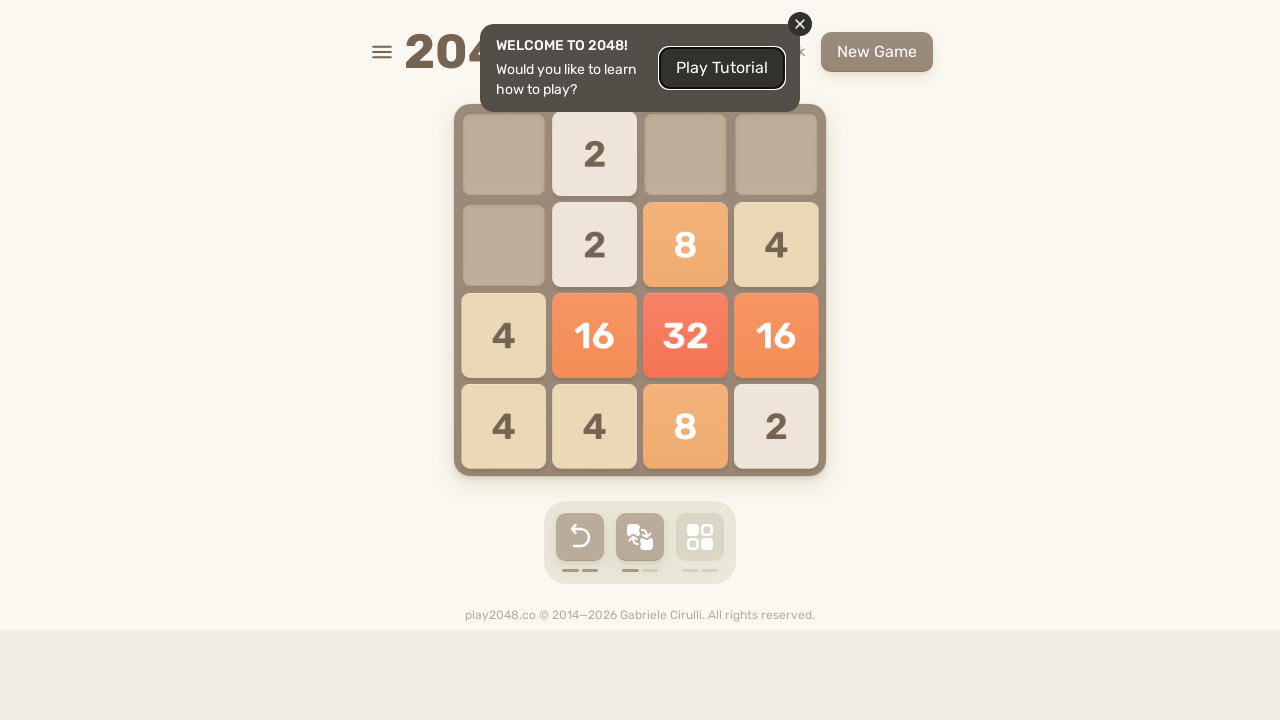

Pressed keyboard key ArrowDown to execute calculated move
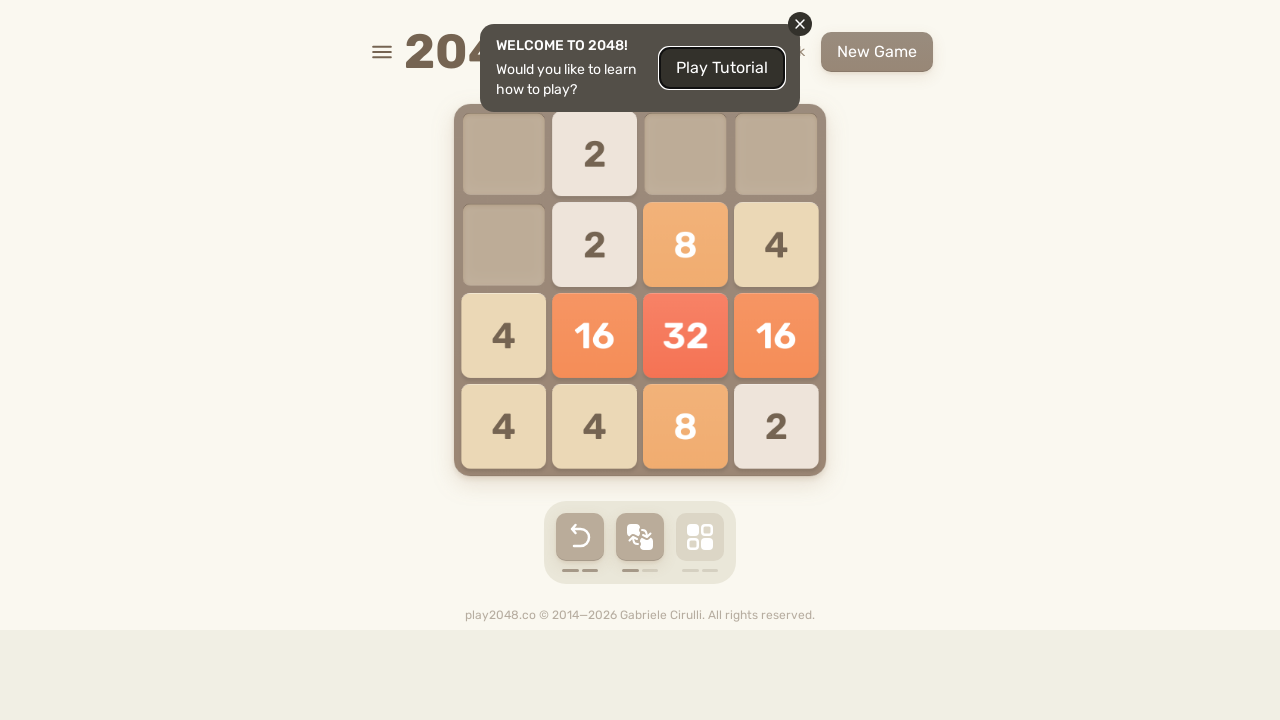

Waited for move animation to complete
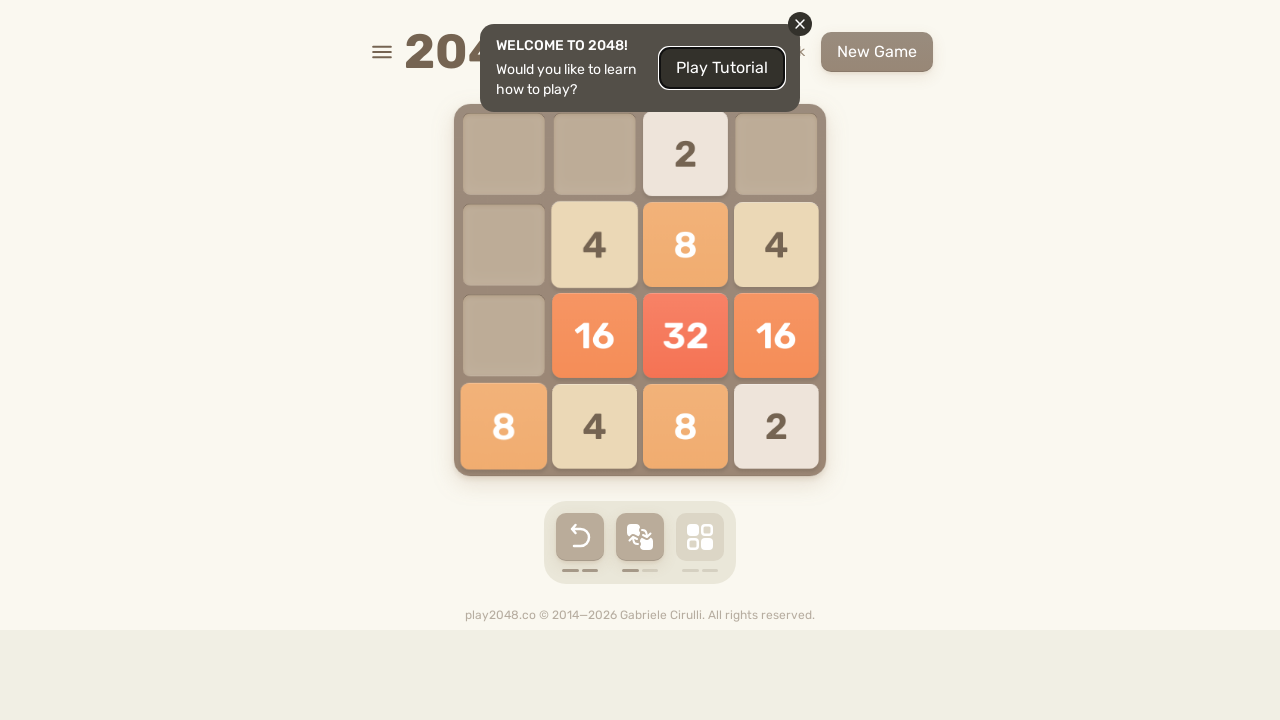

Extracted current game board state
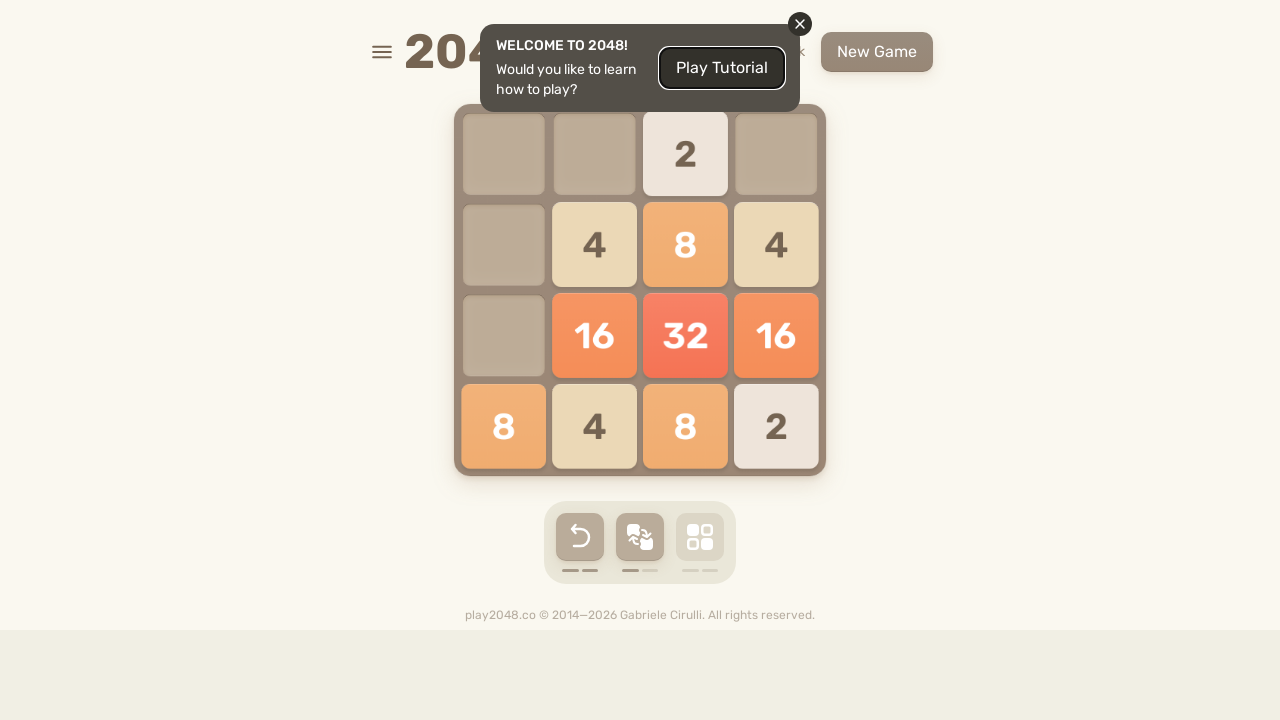

Pressed keyboard key ArrowRight to execute calculated move
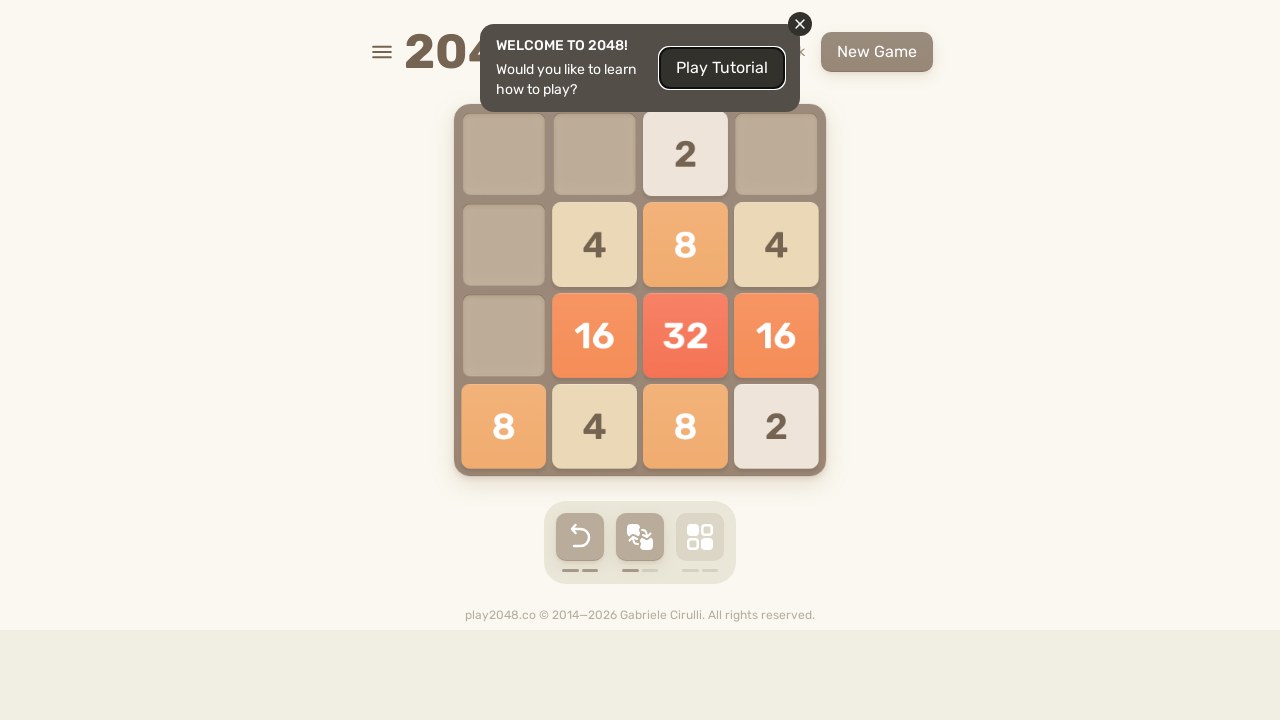

Waited for move animation to complete
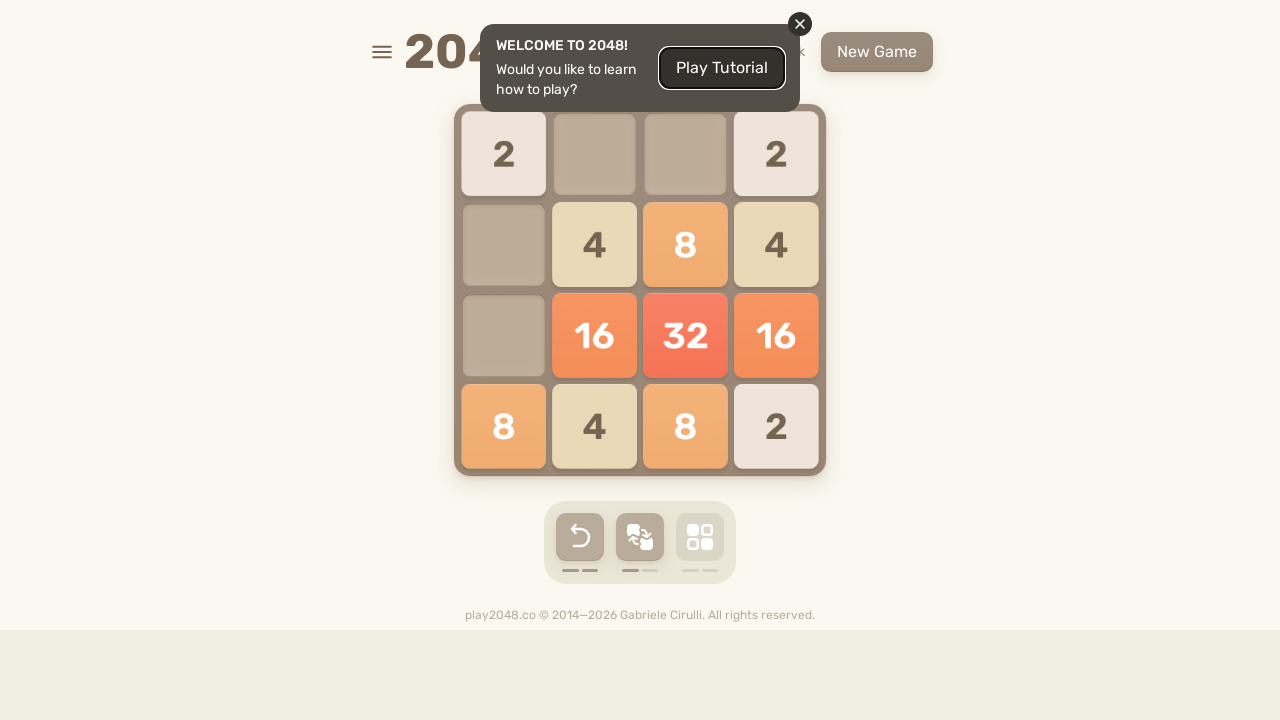

Extracted current game board state
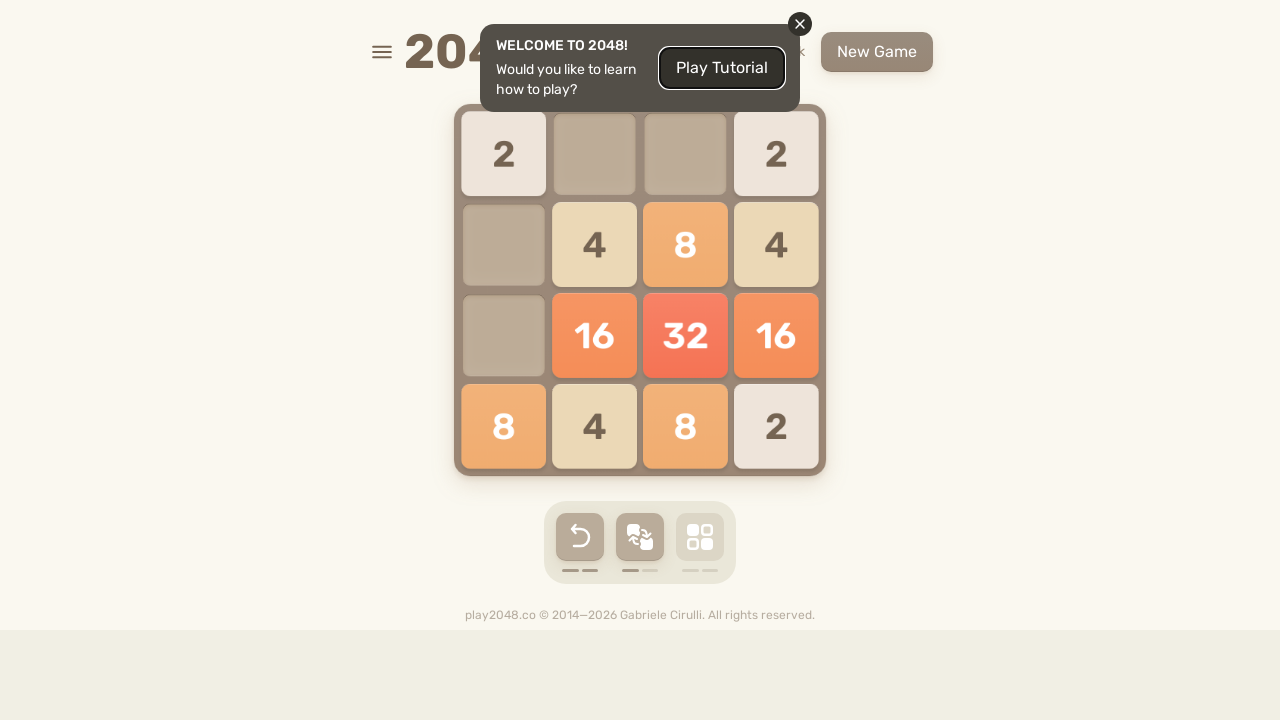

Pressed keyboard key ArrowUp to execute calculated move
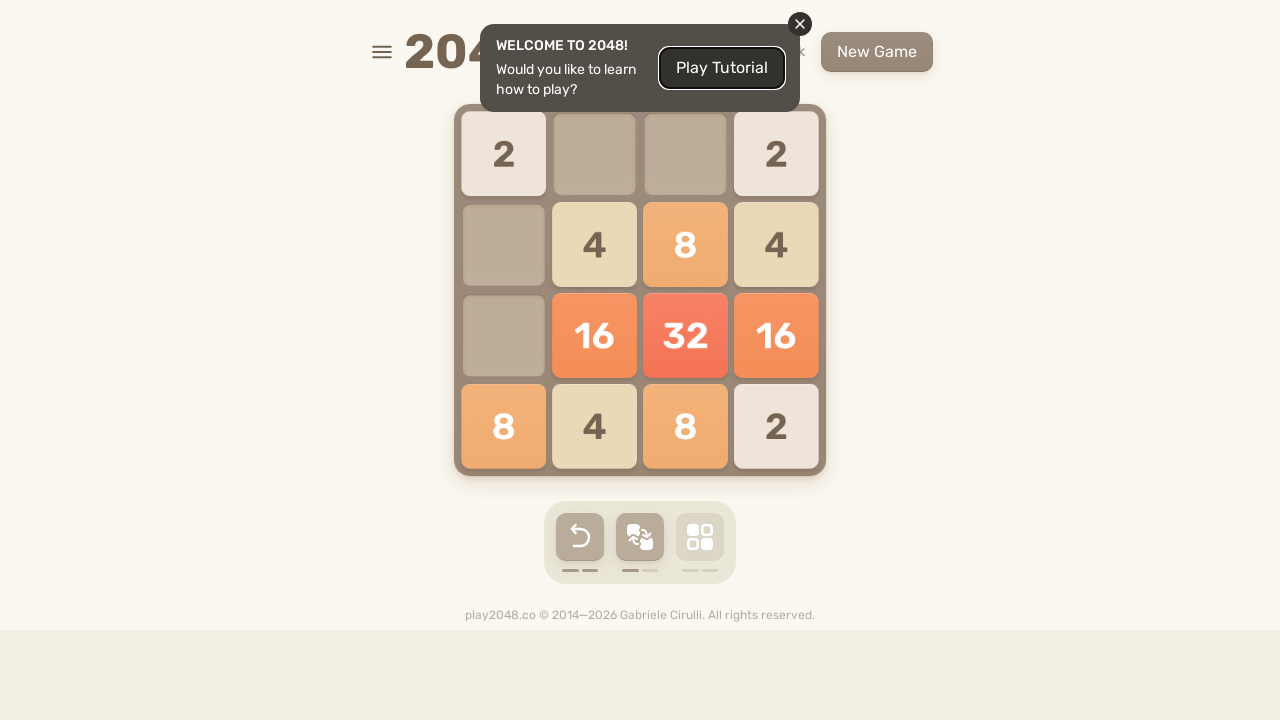

Waited for move animation to complete
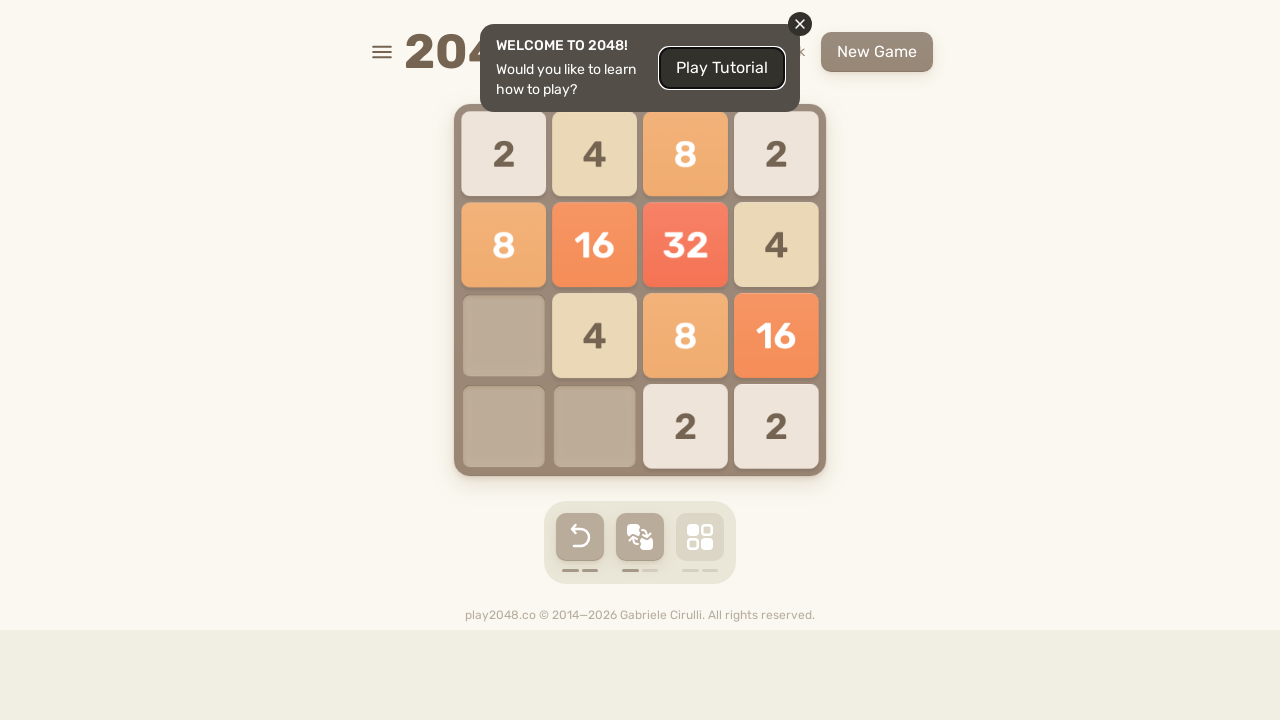

Progress checkpoint: completed 50 moves
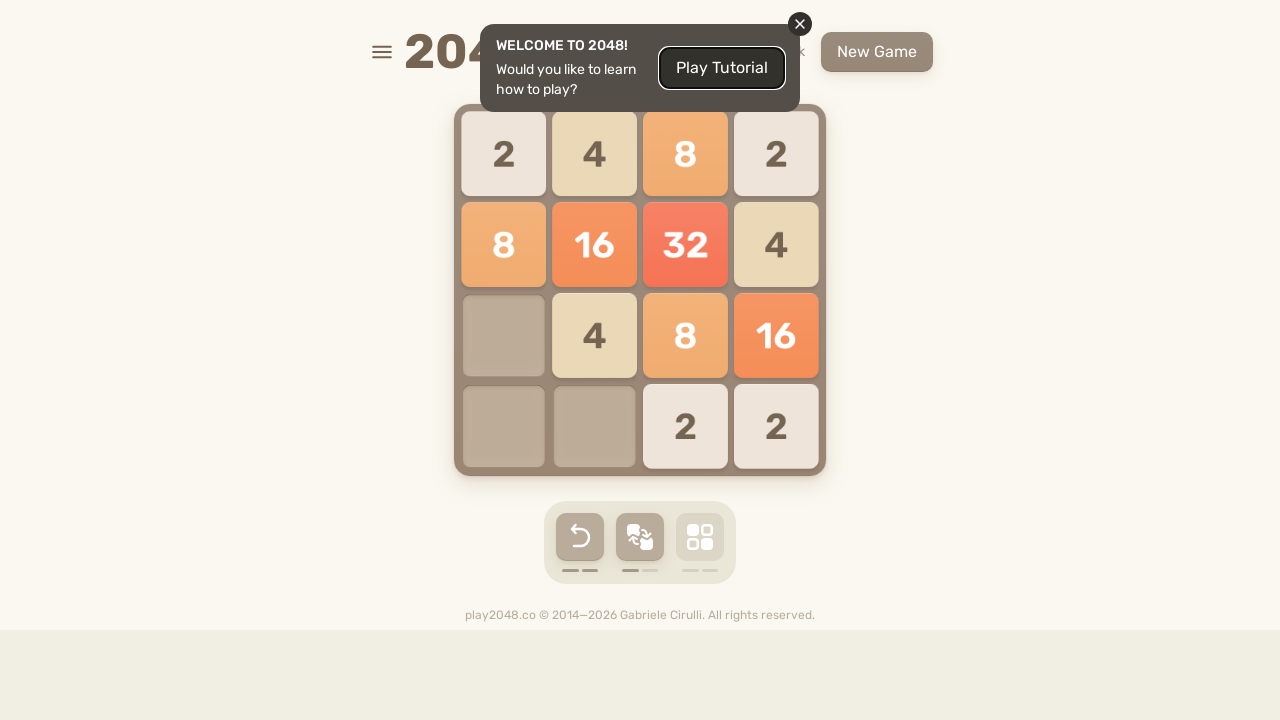

Extracted current game board state
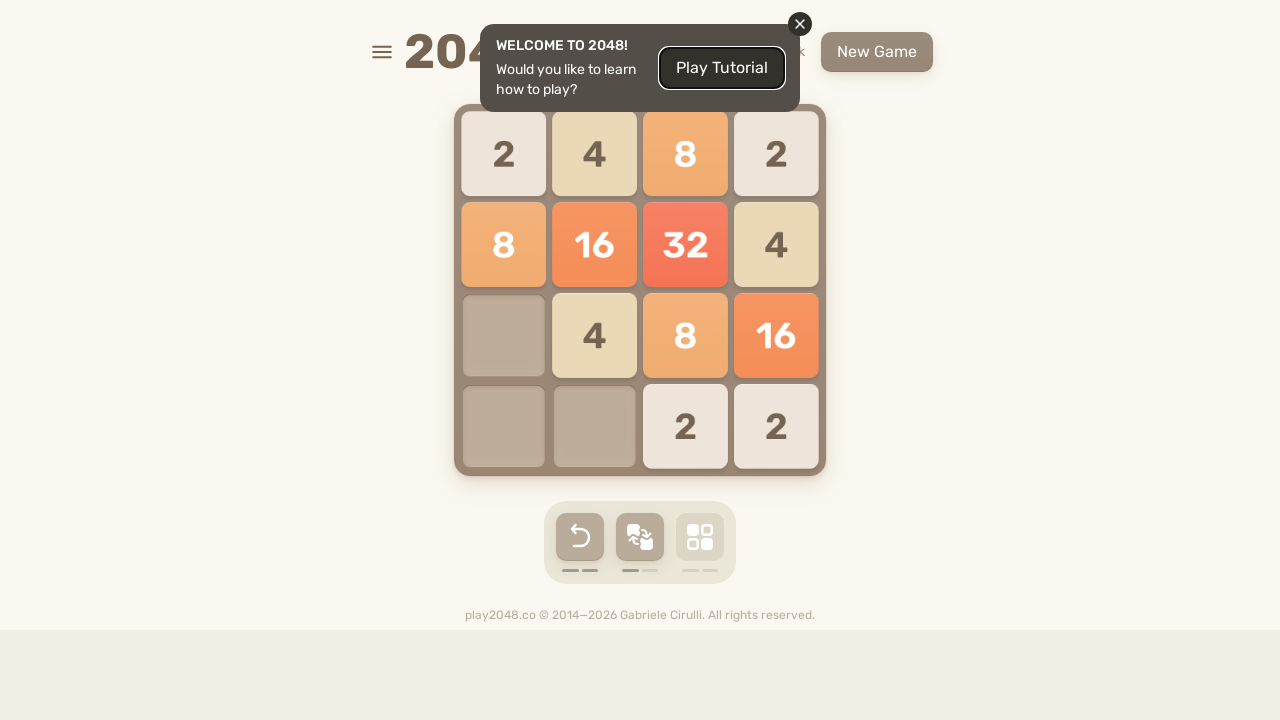

Pressed keyboard key ArrowDown to execute calculated move
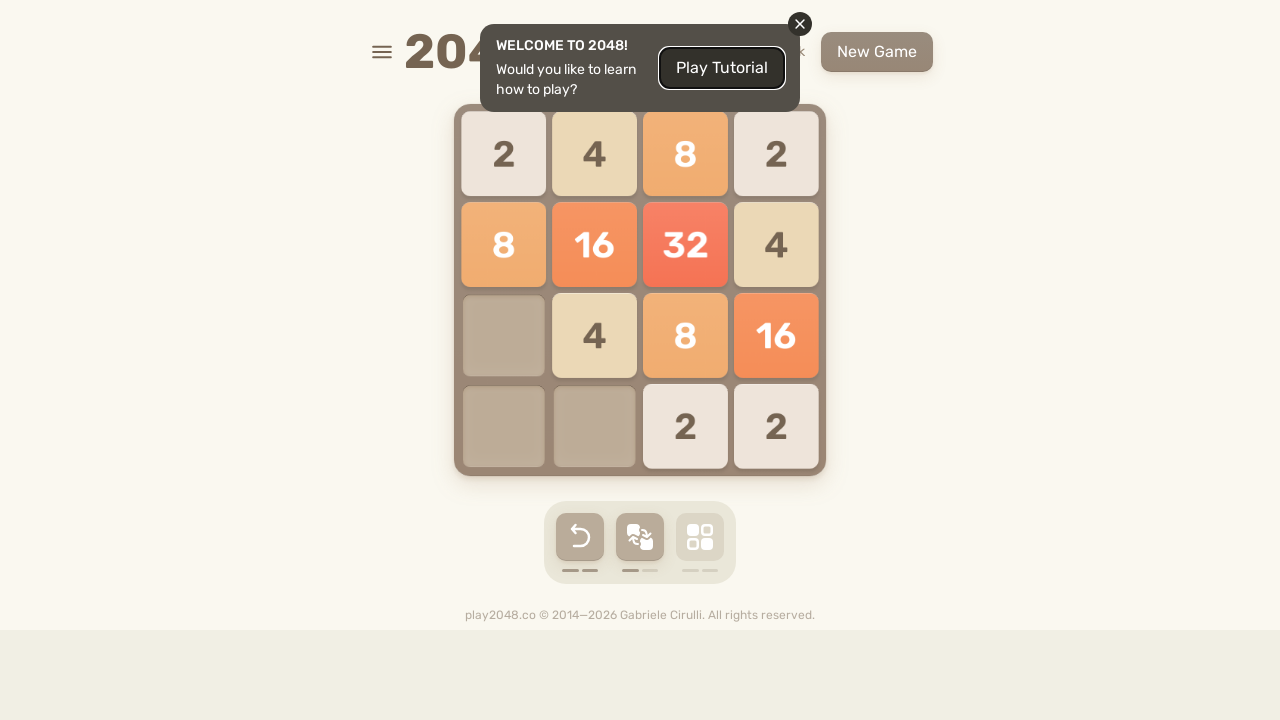

Waited for move animation to complete
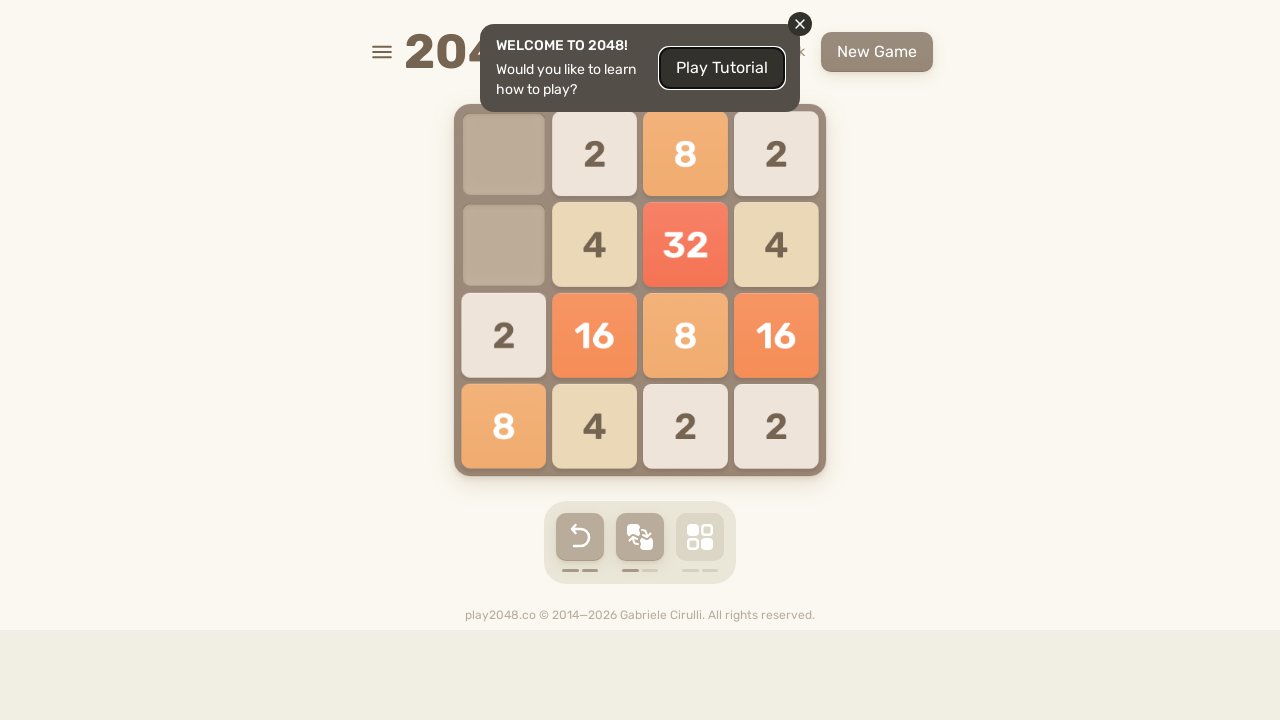

Extracted current game board state
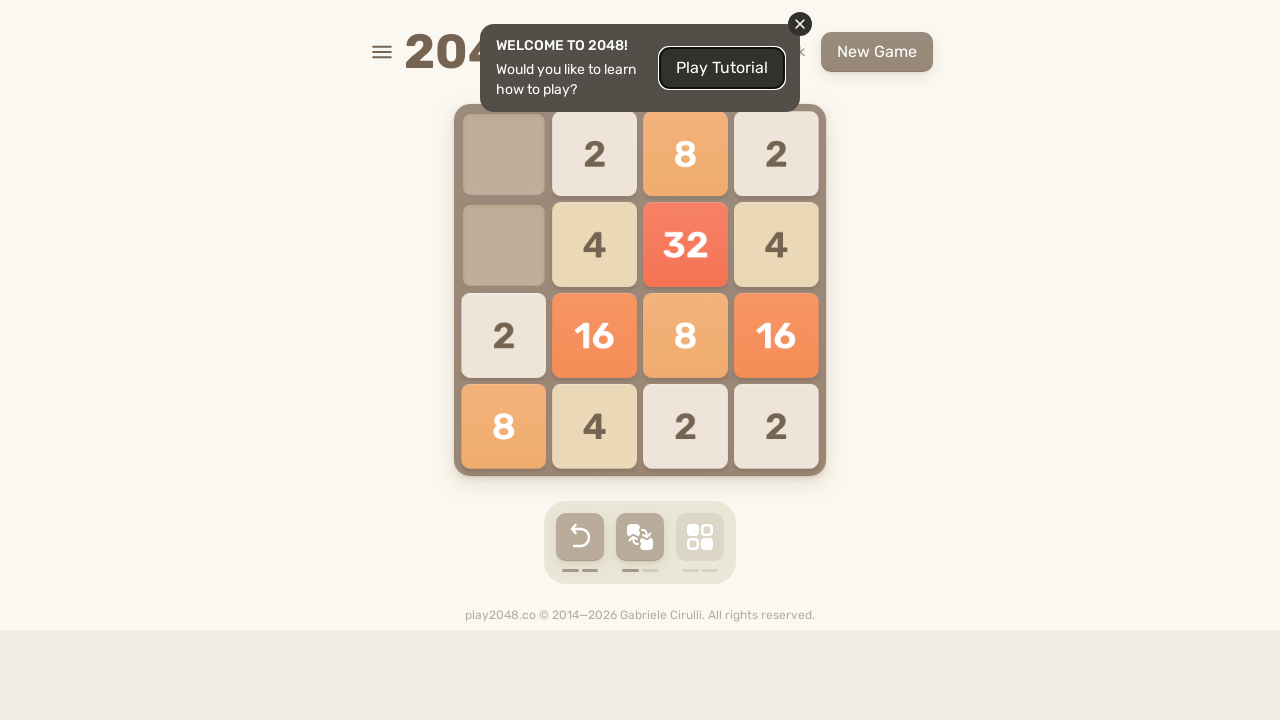

Pressed keyboard key ArrowDown to execute calculated move
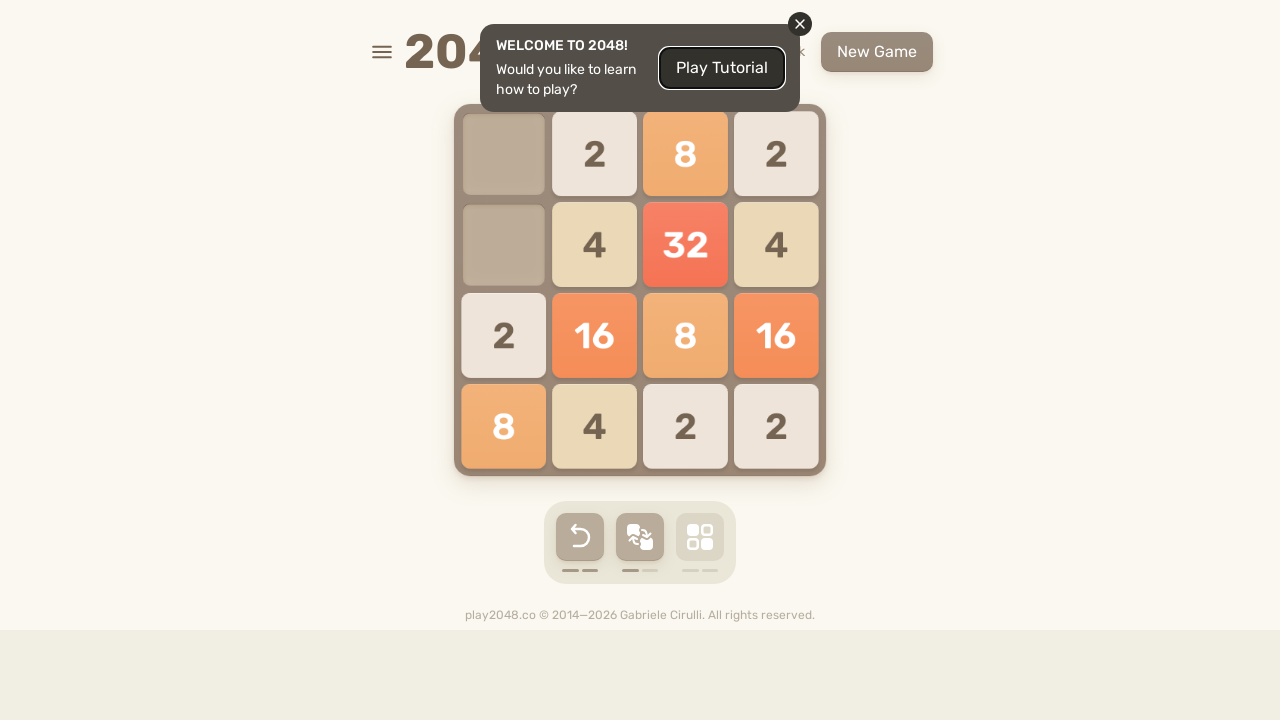

Waited for move animation to complete
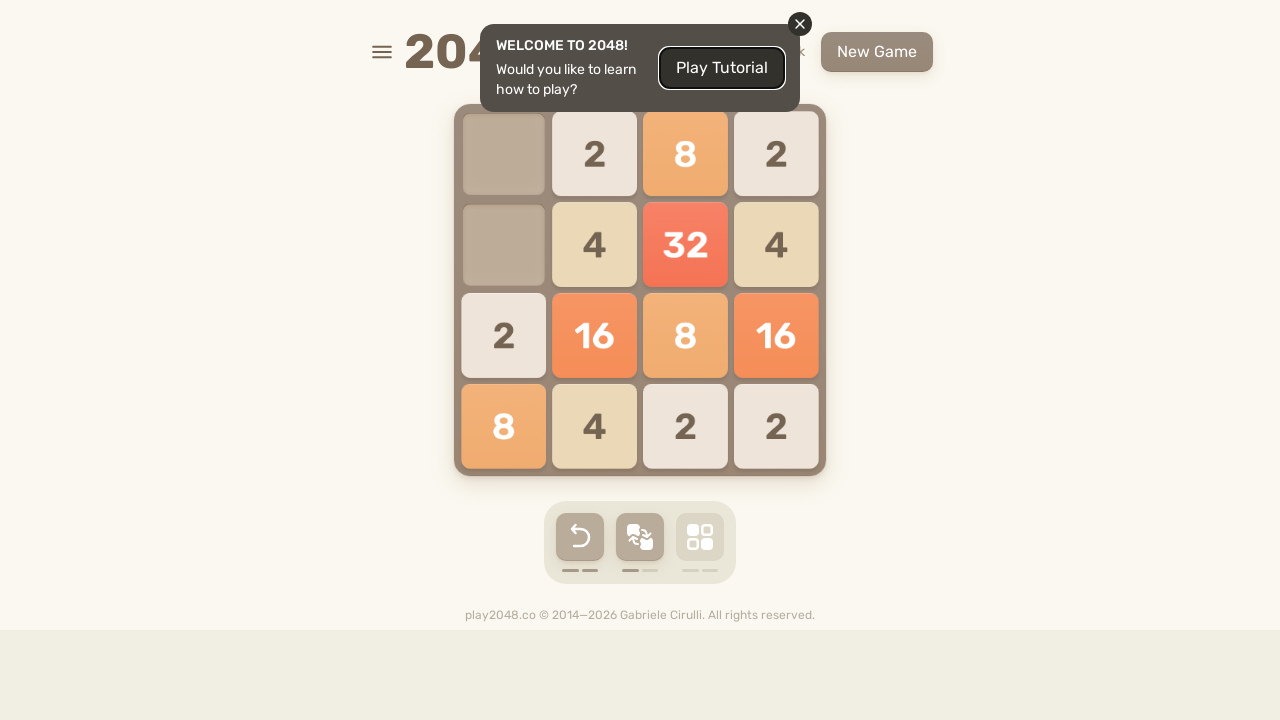

Extracted current game board state
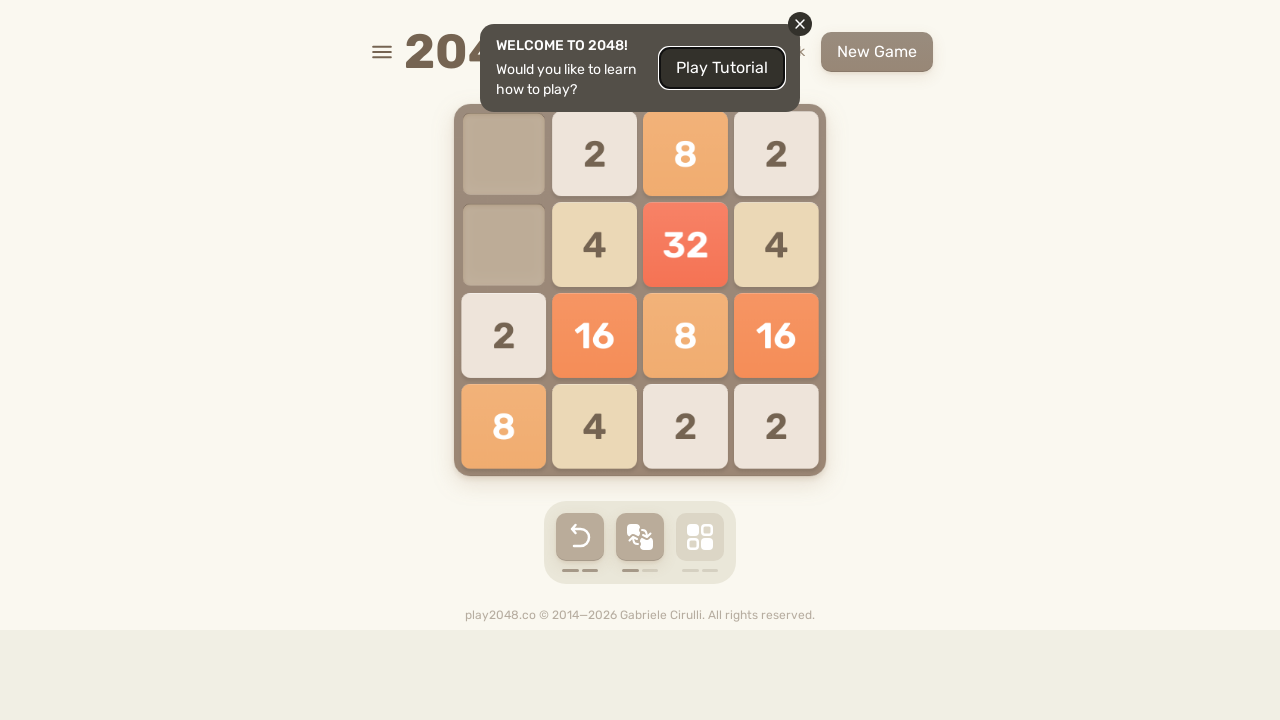

Pressed keyboard key ArrowDown to execute calculated move
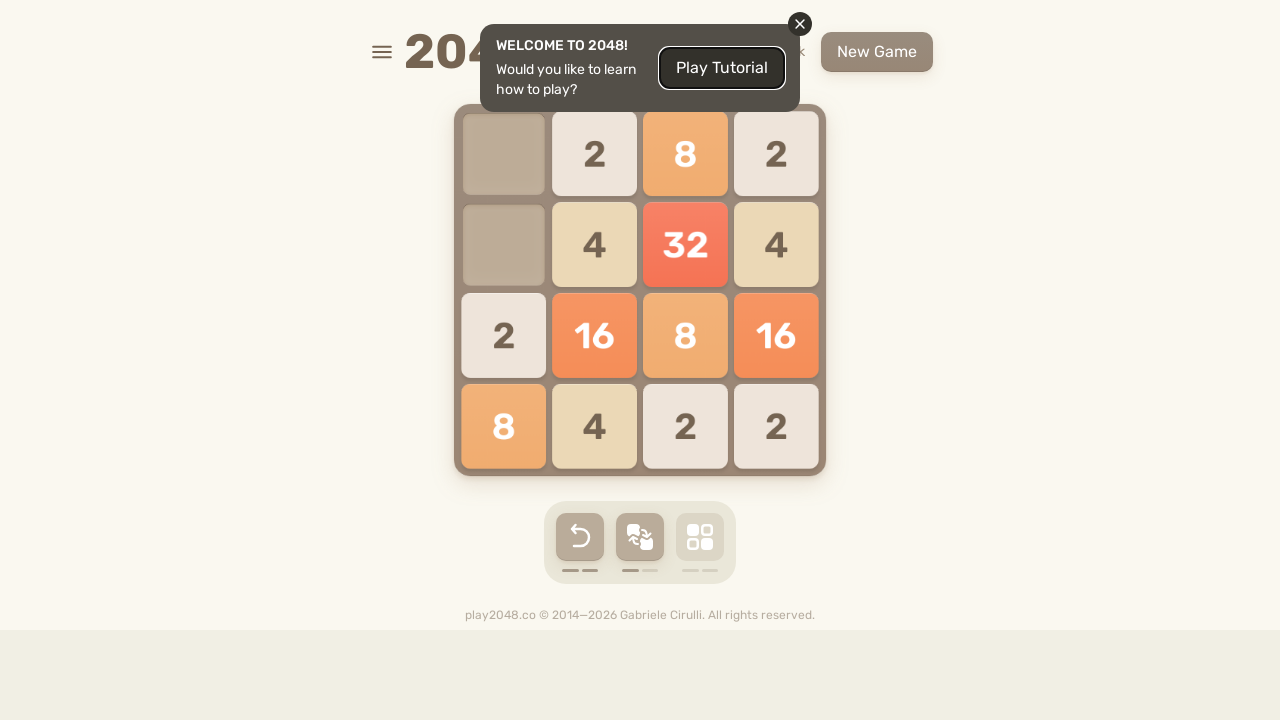

Waited for move animation to complete
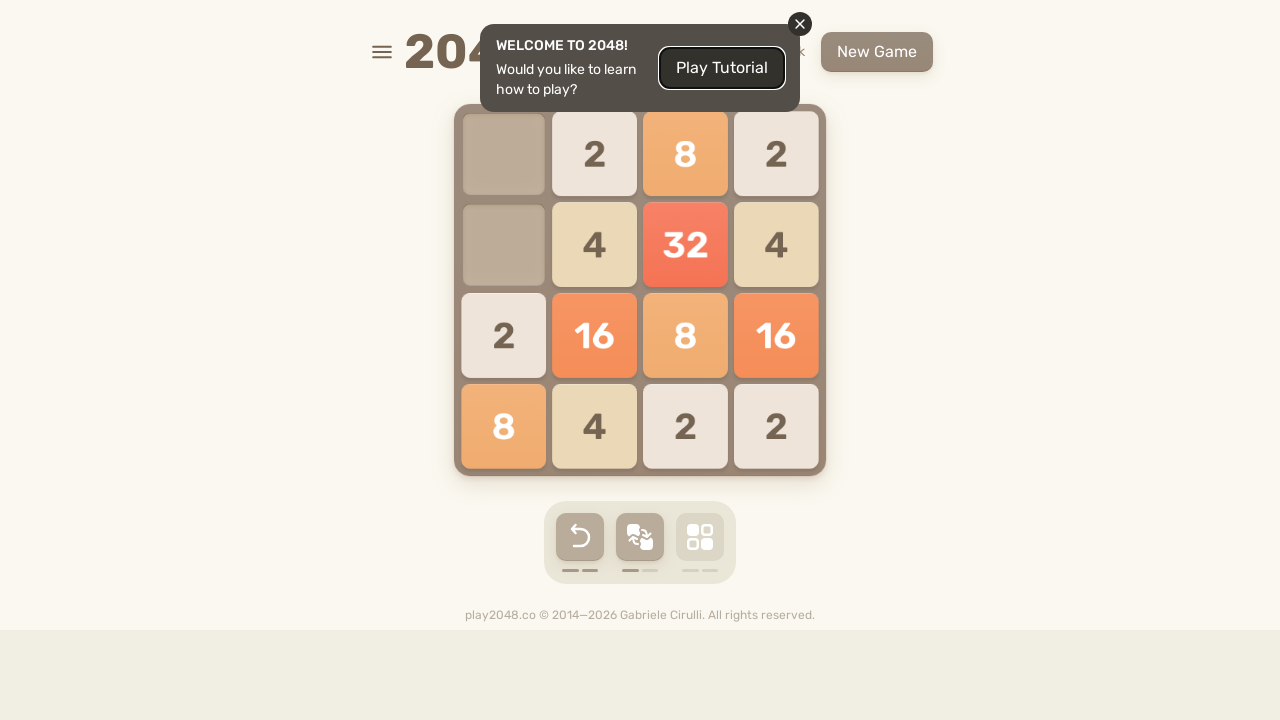

Extracted current game board state
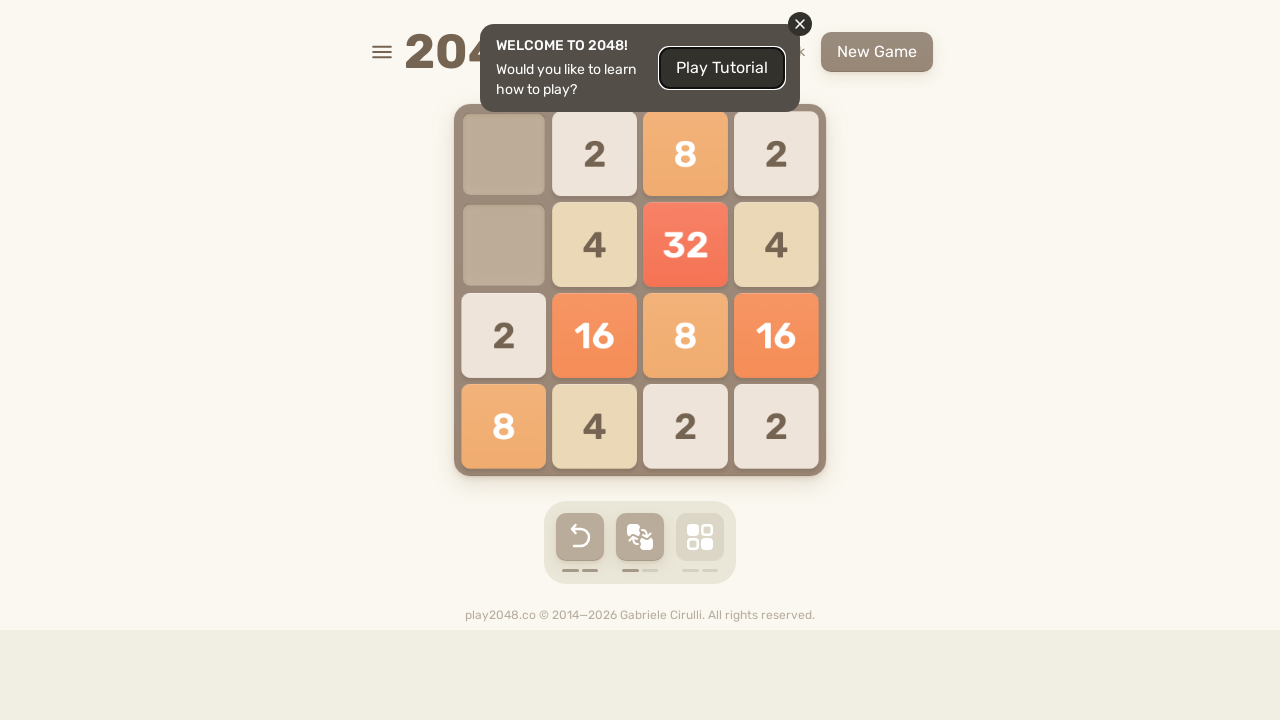

Pressed keyboard key ArrowLeft to execute calculated move
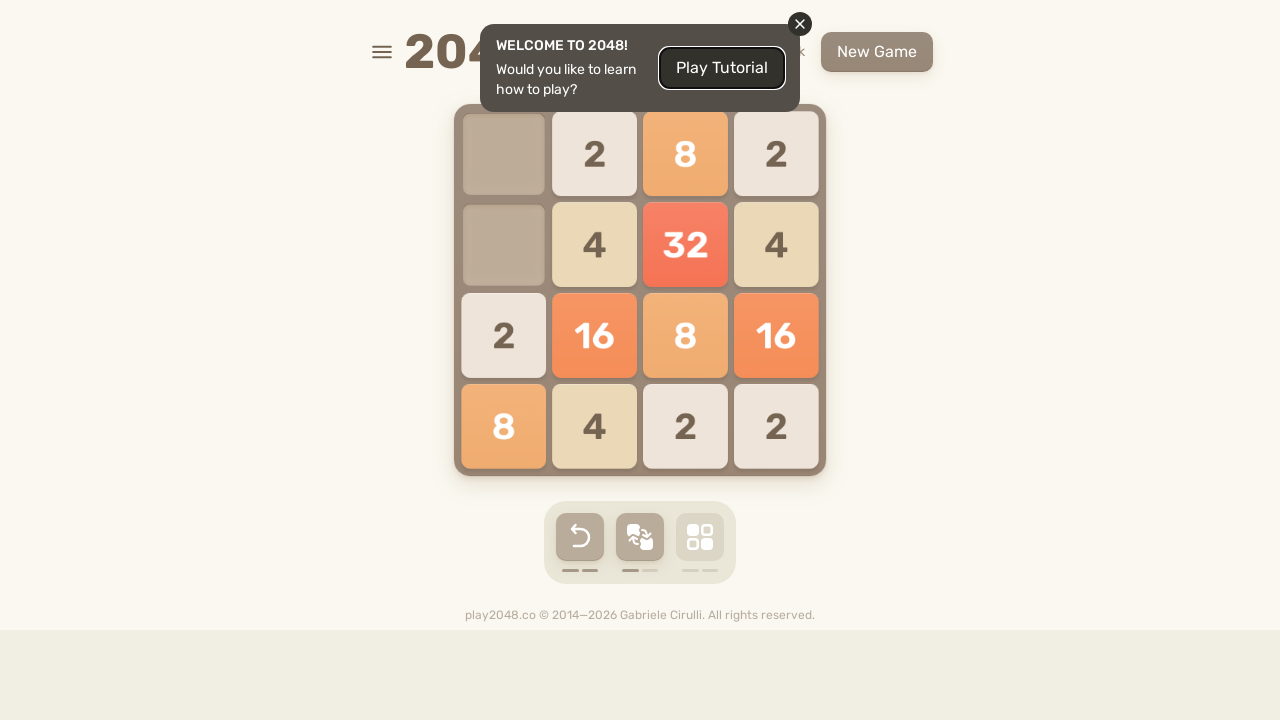

Waited for move animation to complete
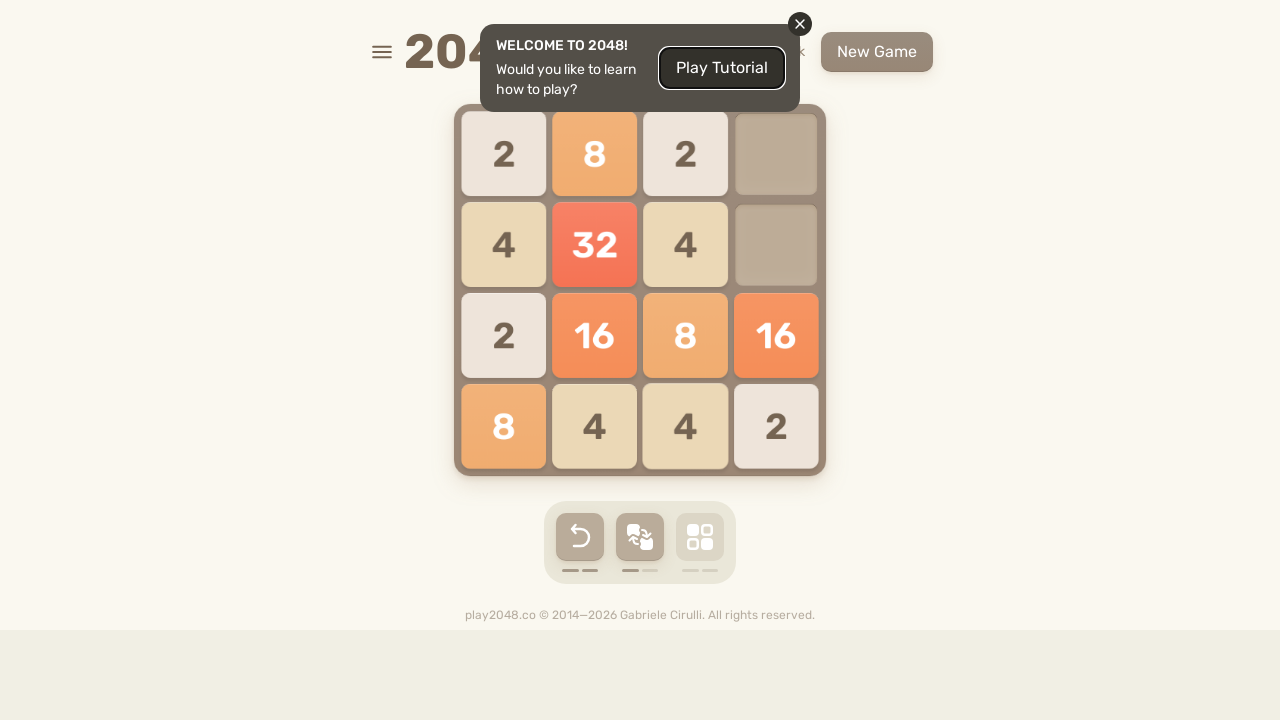

Extracted current game board state
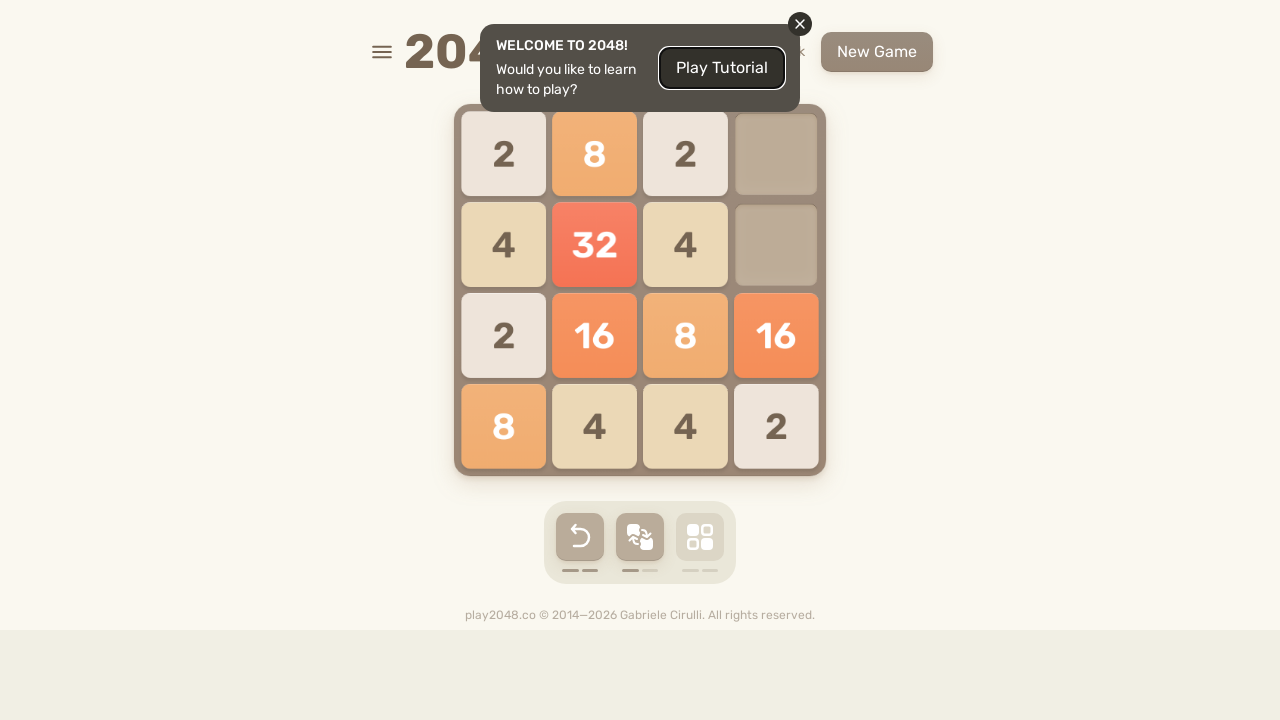

Pressed keyboard key ArrowUp to execute calculated move
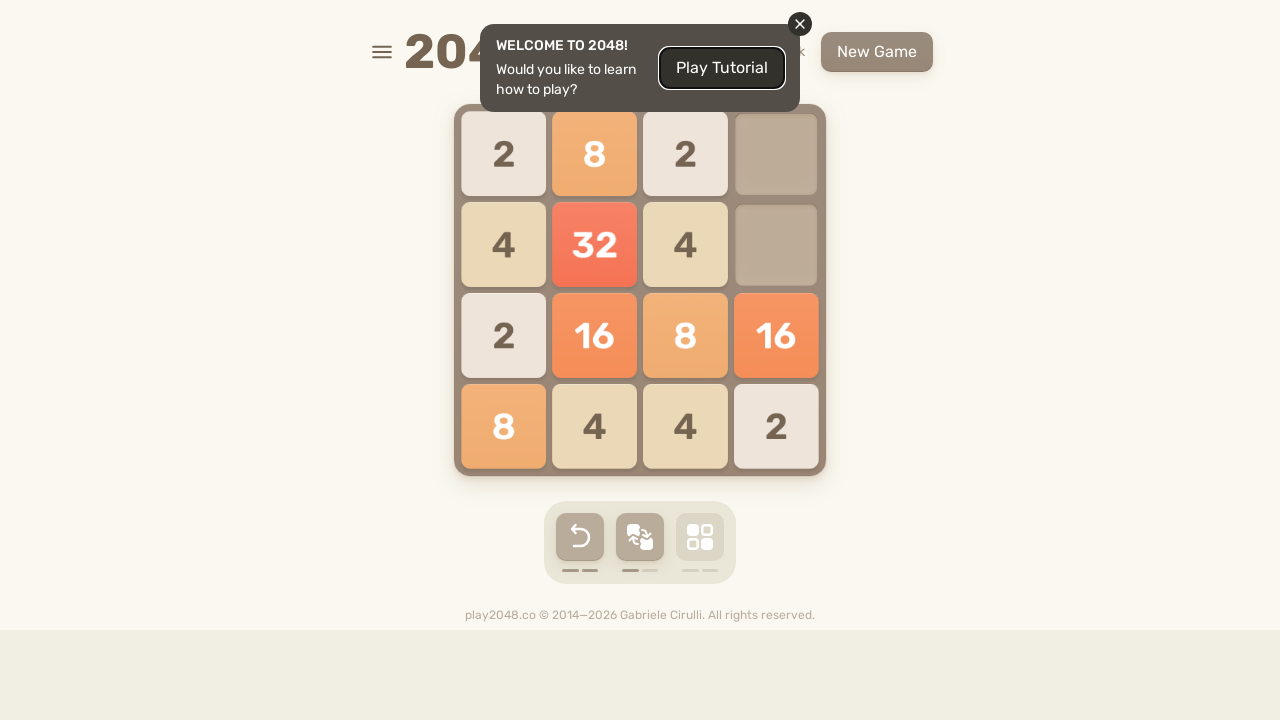

Waited for move animation to complete
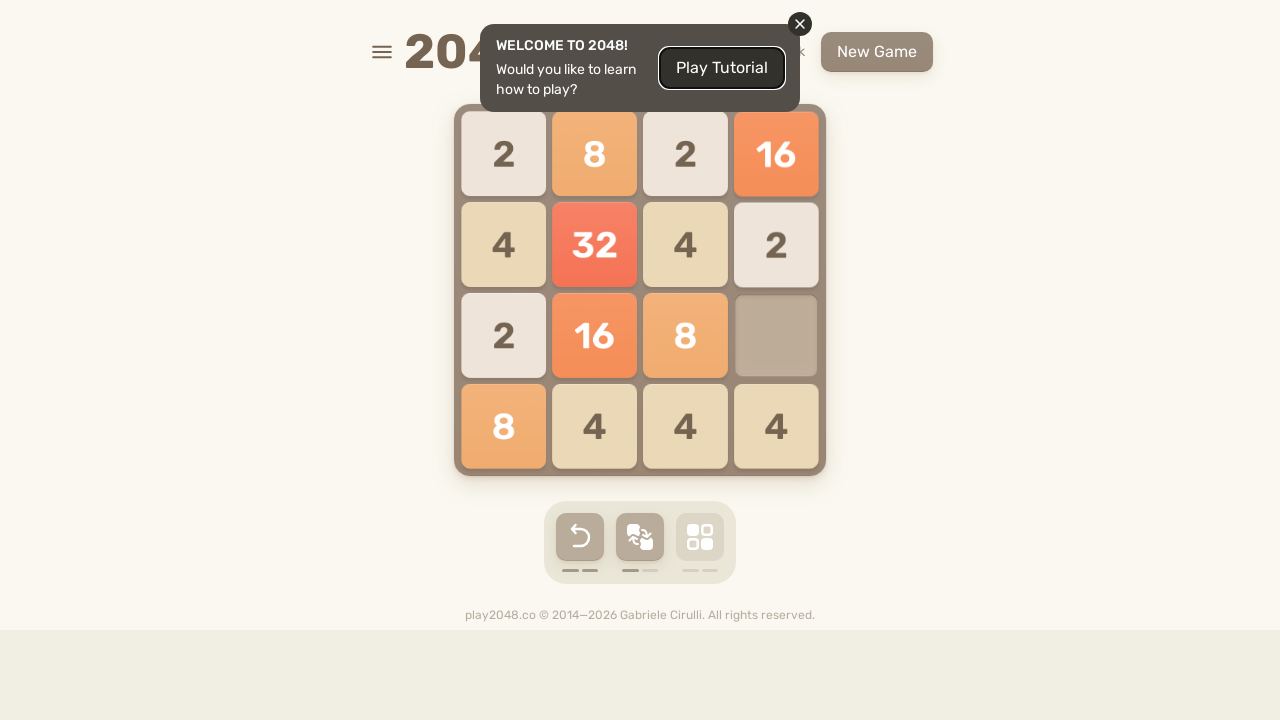

Extracted current game board state
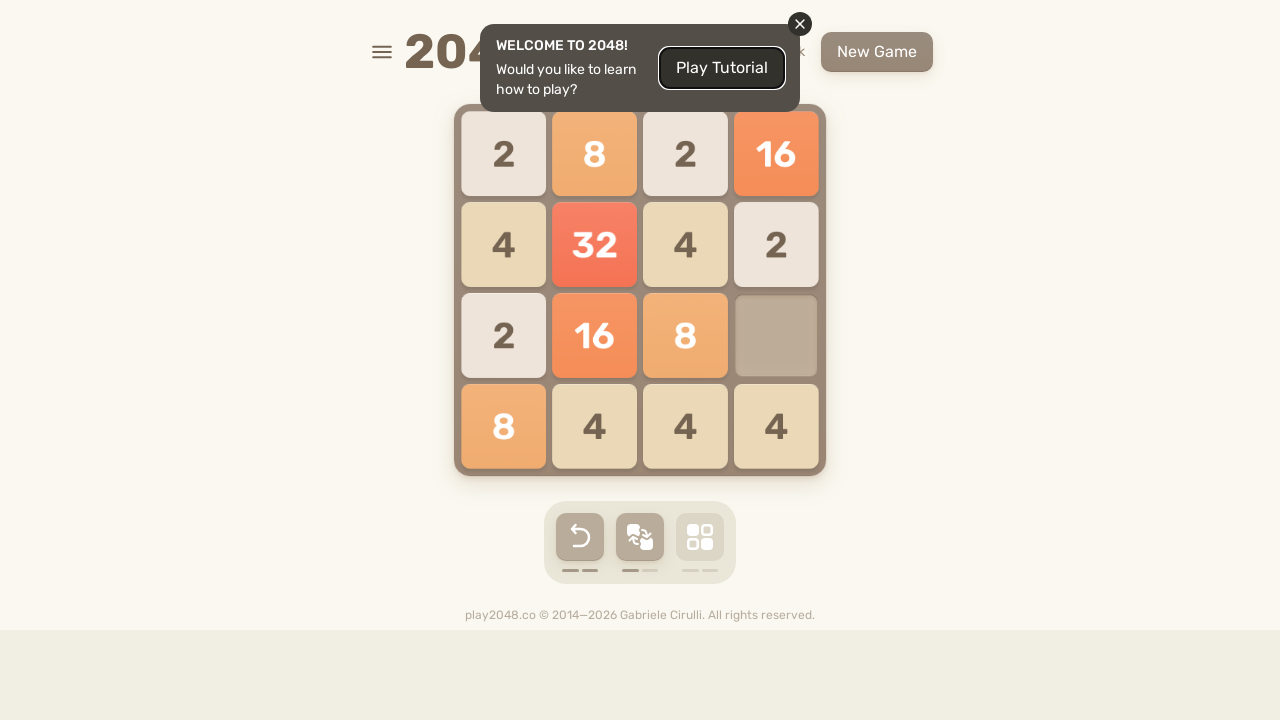

Pressed keyboard key ArrowRight to execute calculated move
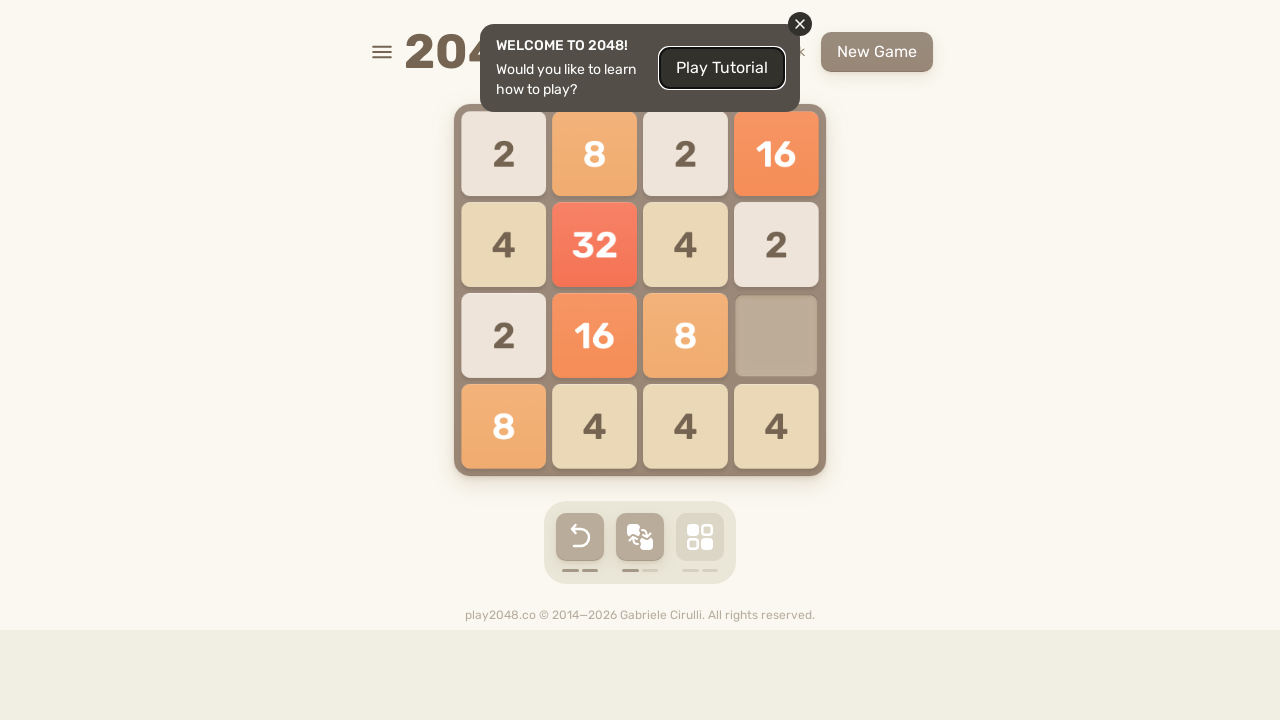

Waited for move animation to complete
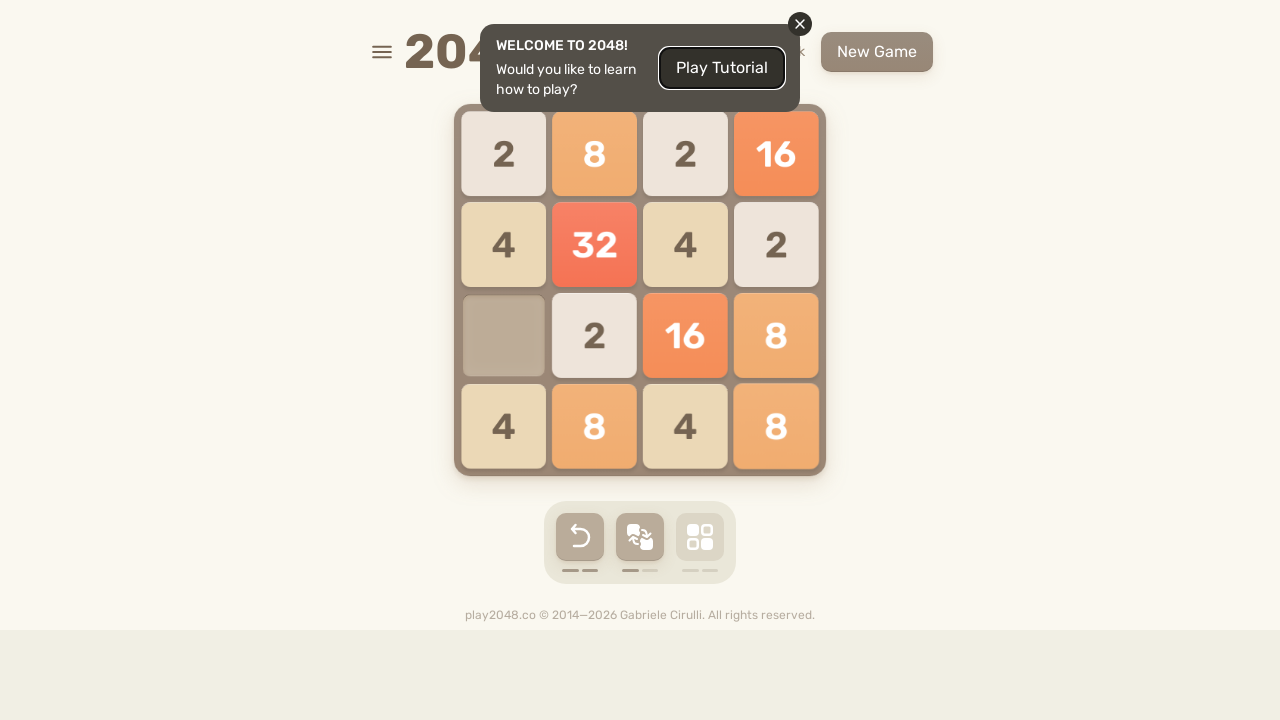

Extracted current game board state
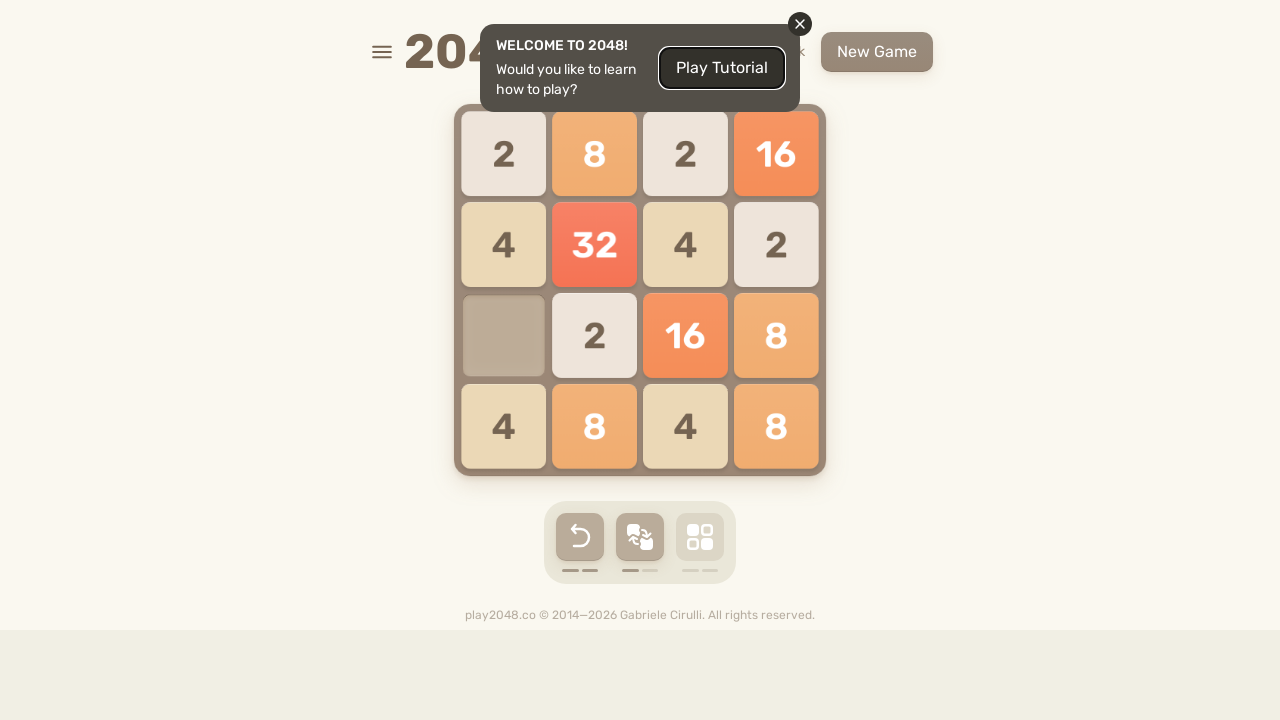

Pressed keyboard key ArrowDown to execute calculated move
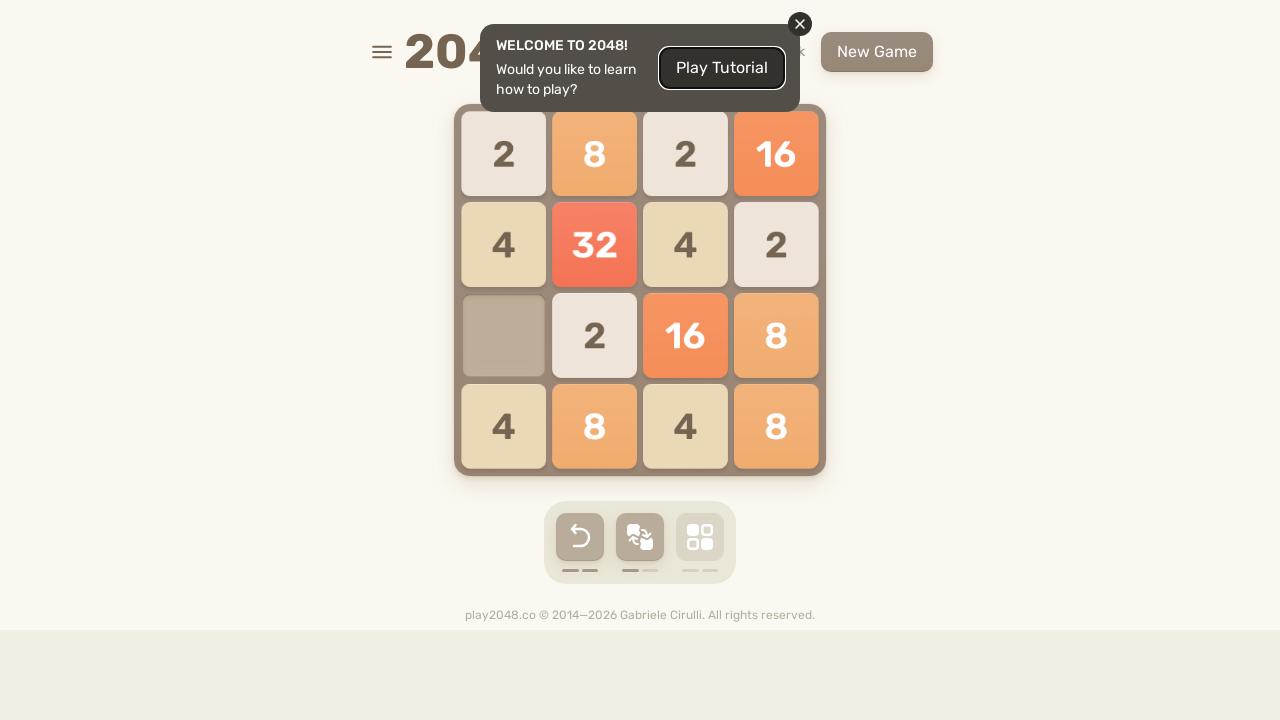

Waited for move animation to complete
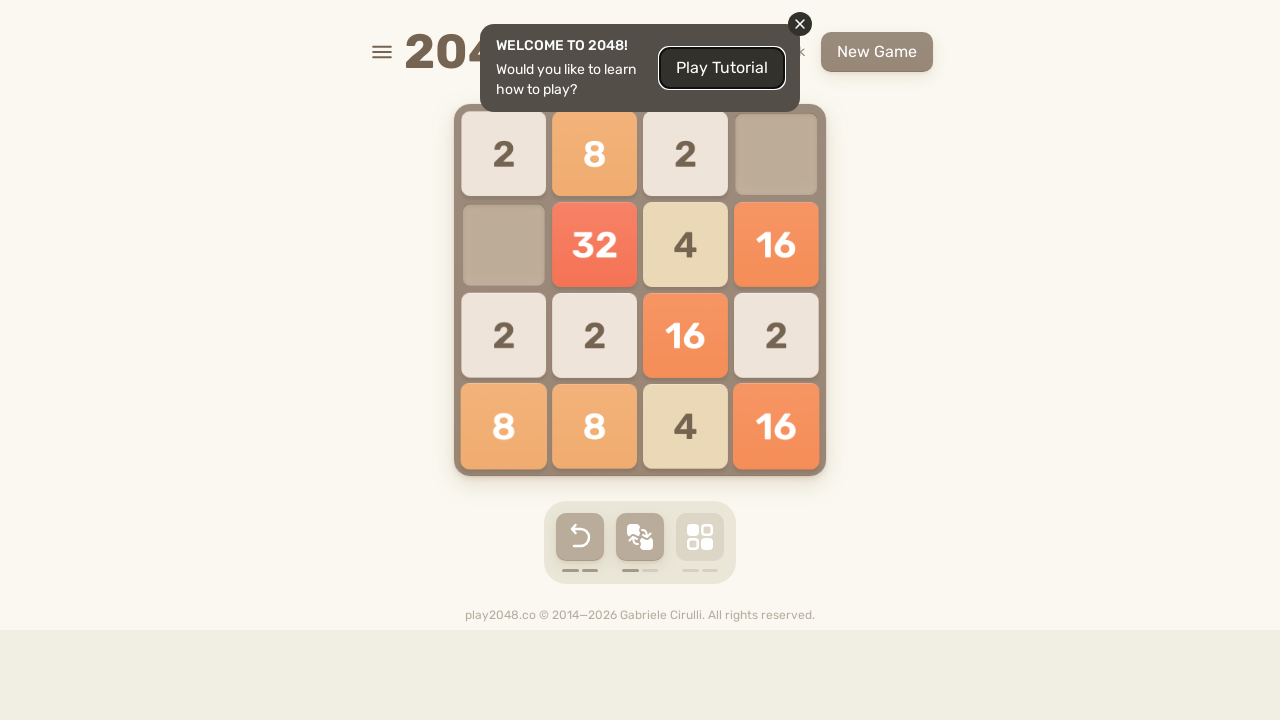

Extracted current game board state
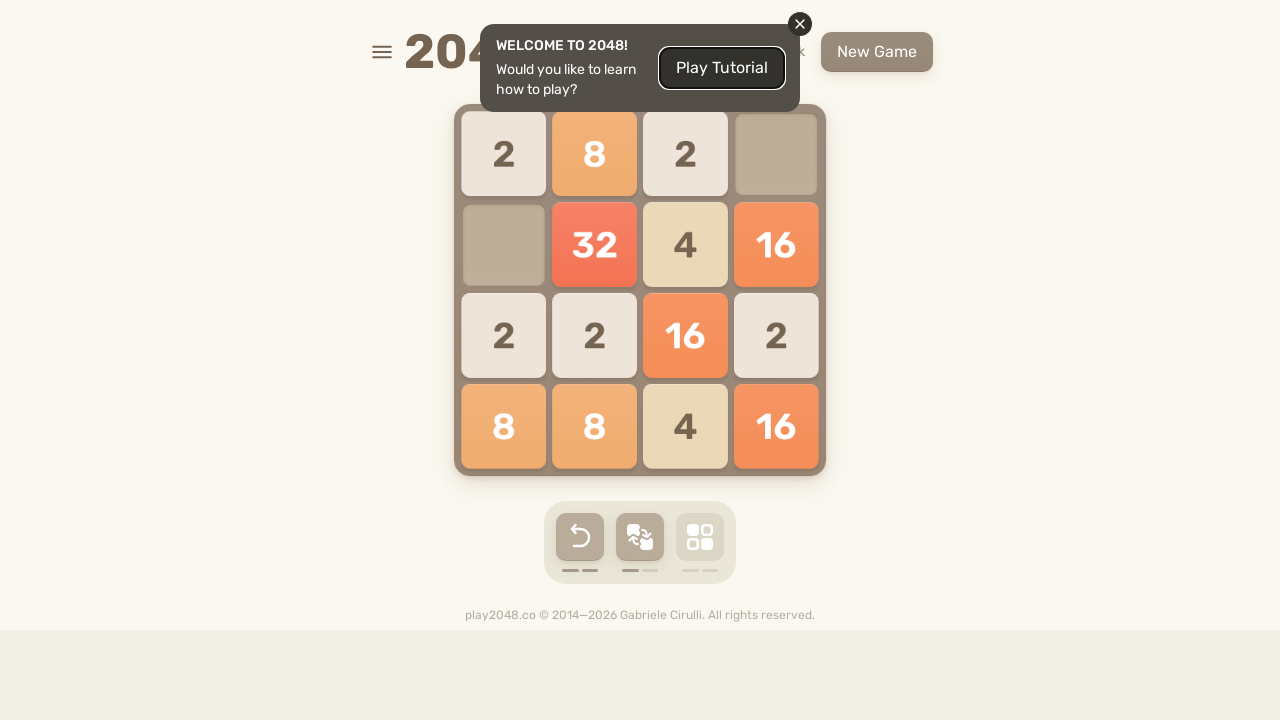

Pressed keyboard key ArrowLeft to execute calculated move
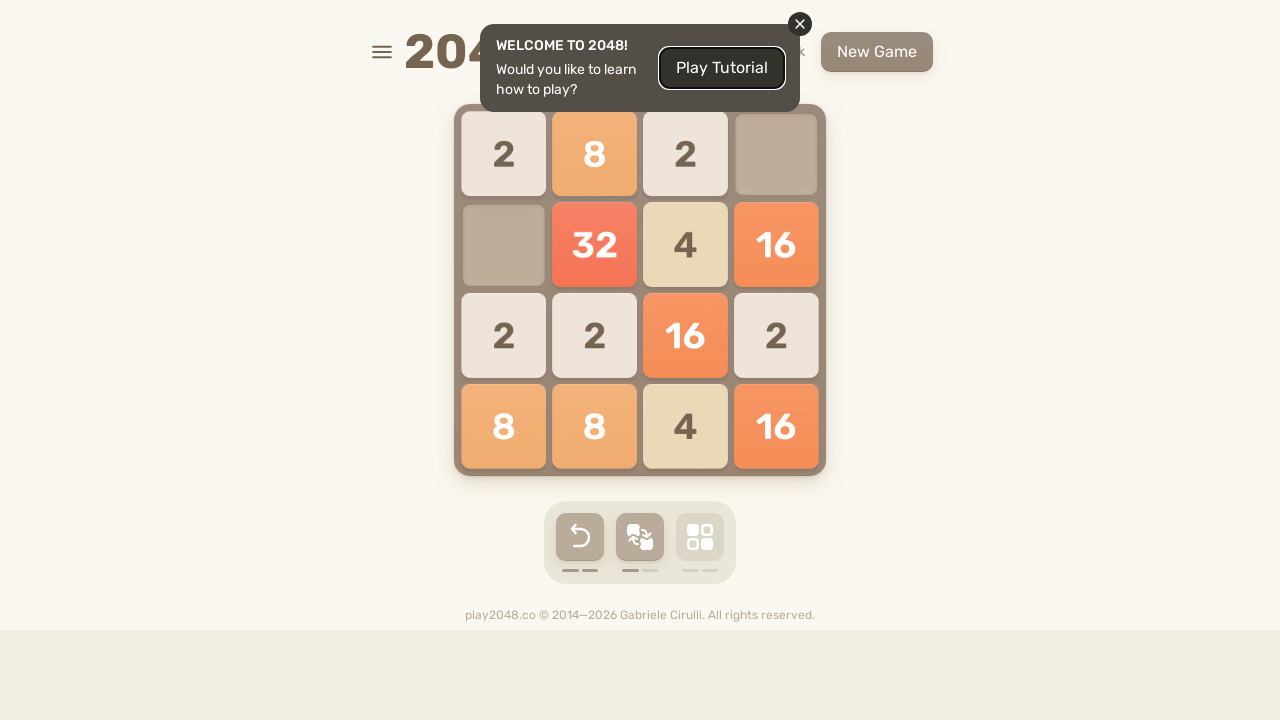

Waited for move animation to complete
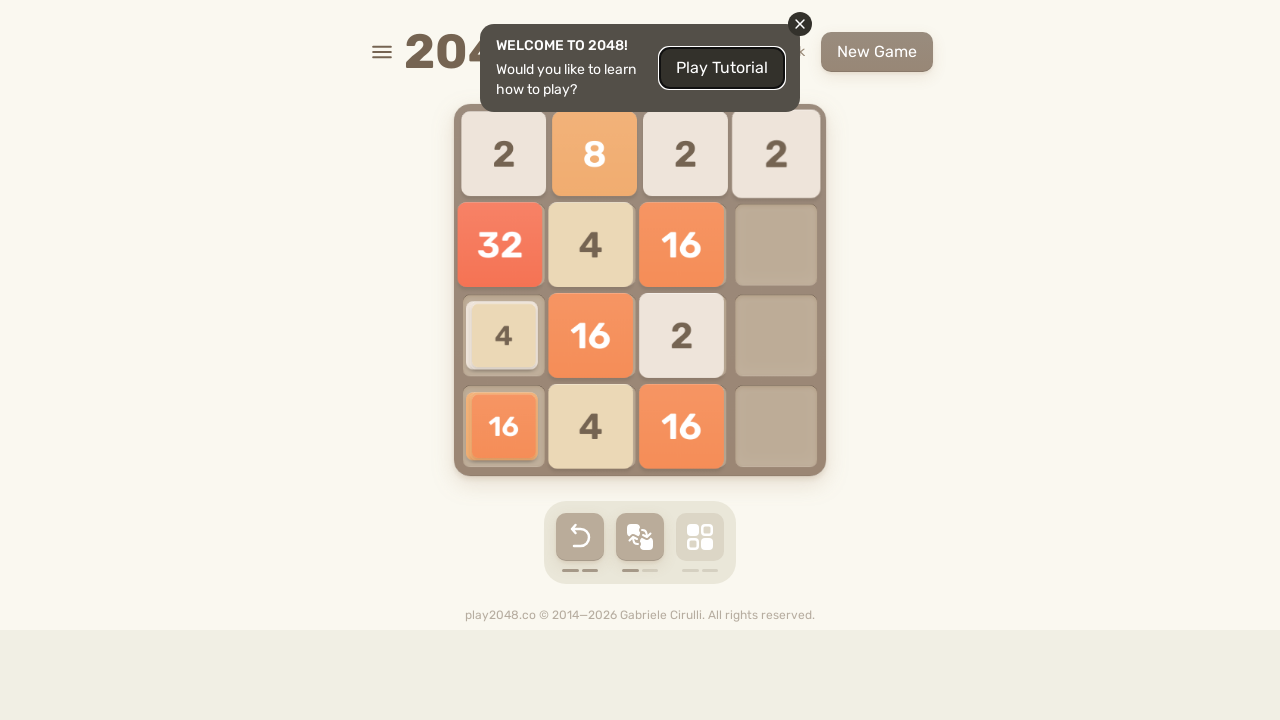

Extracted current game board state
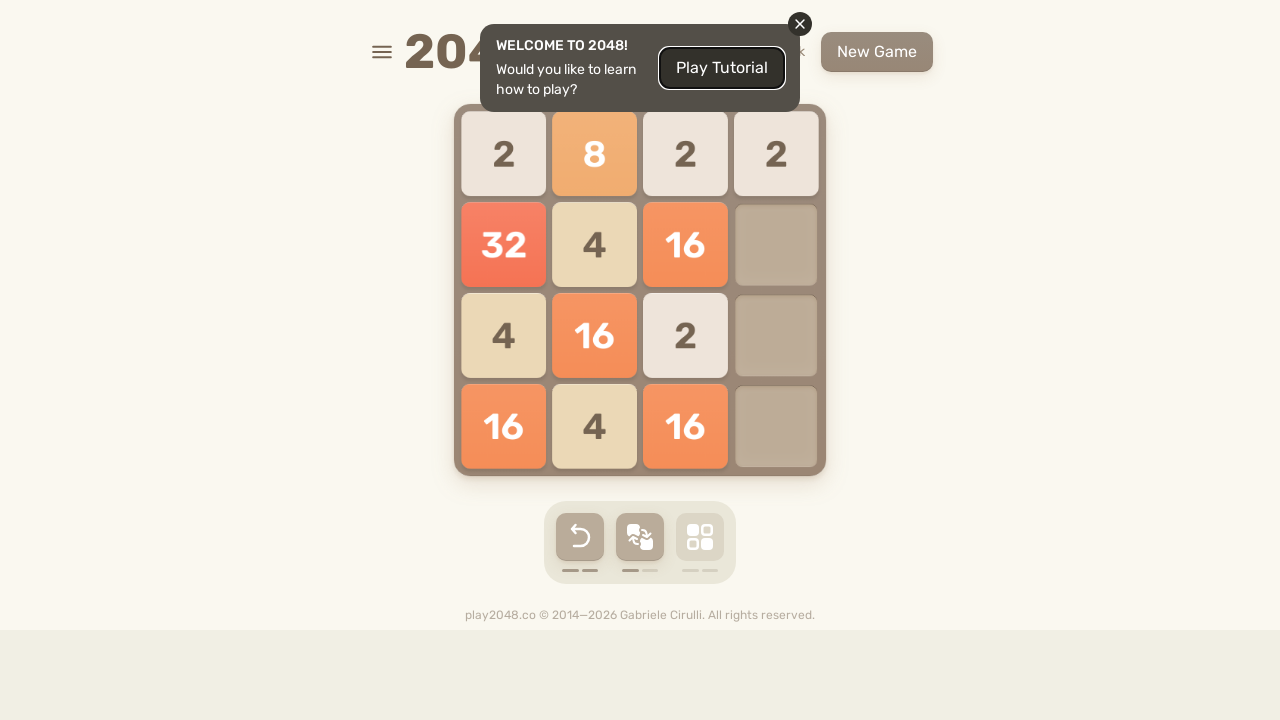

Pressed keyboard key ArrowDown to execute calculated move
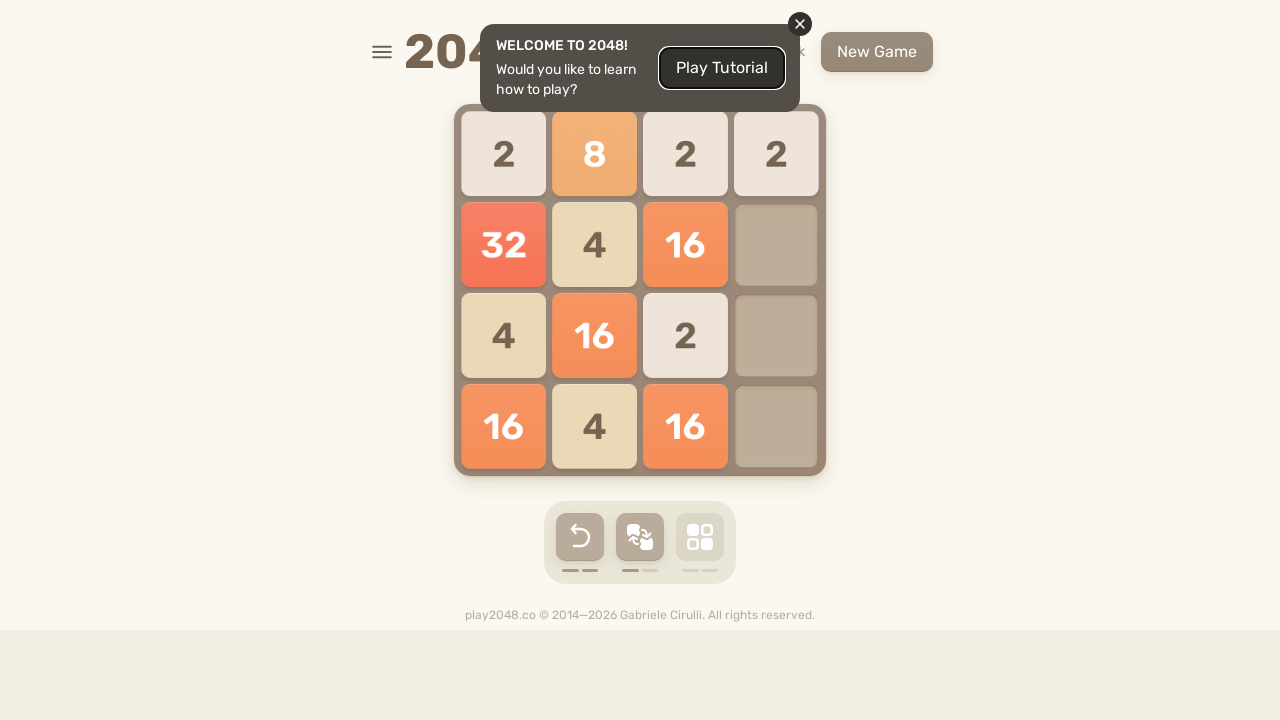

Waited for move animation to complete
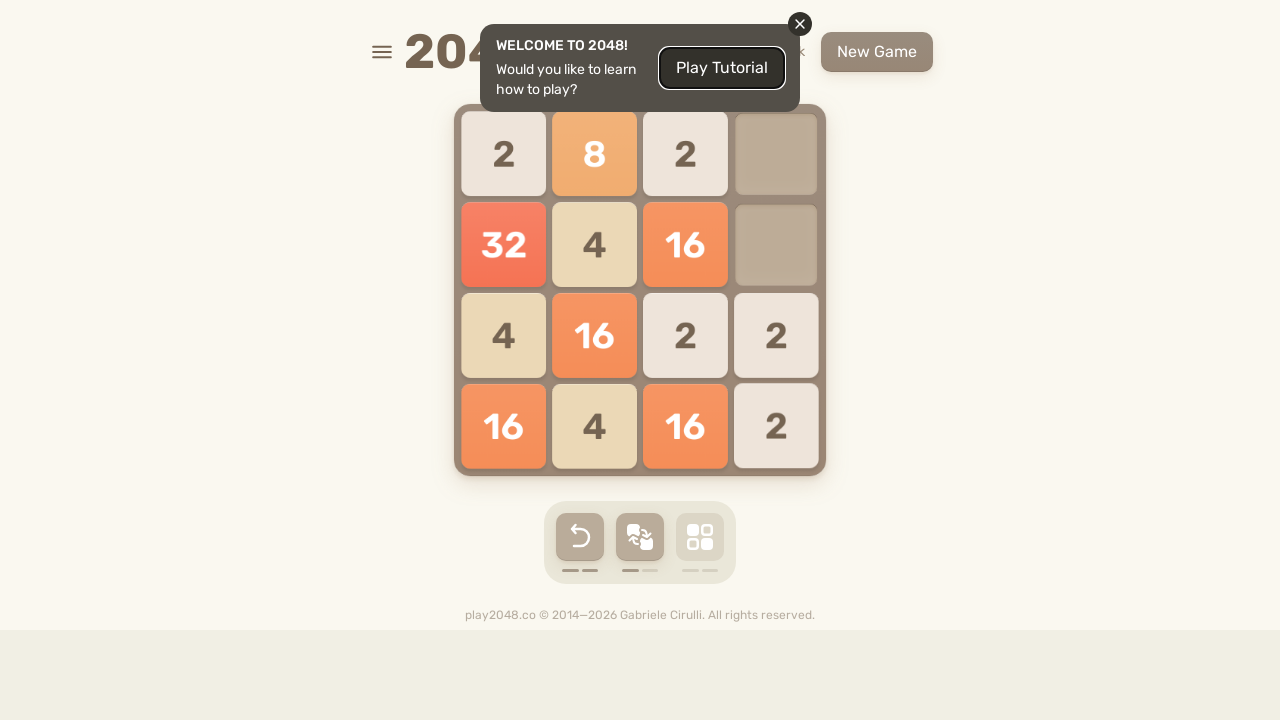

Extracted current game board state
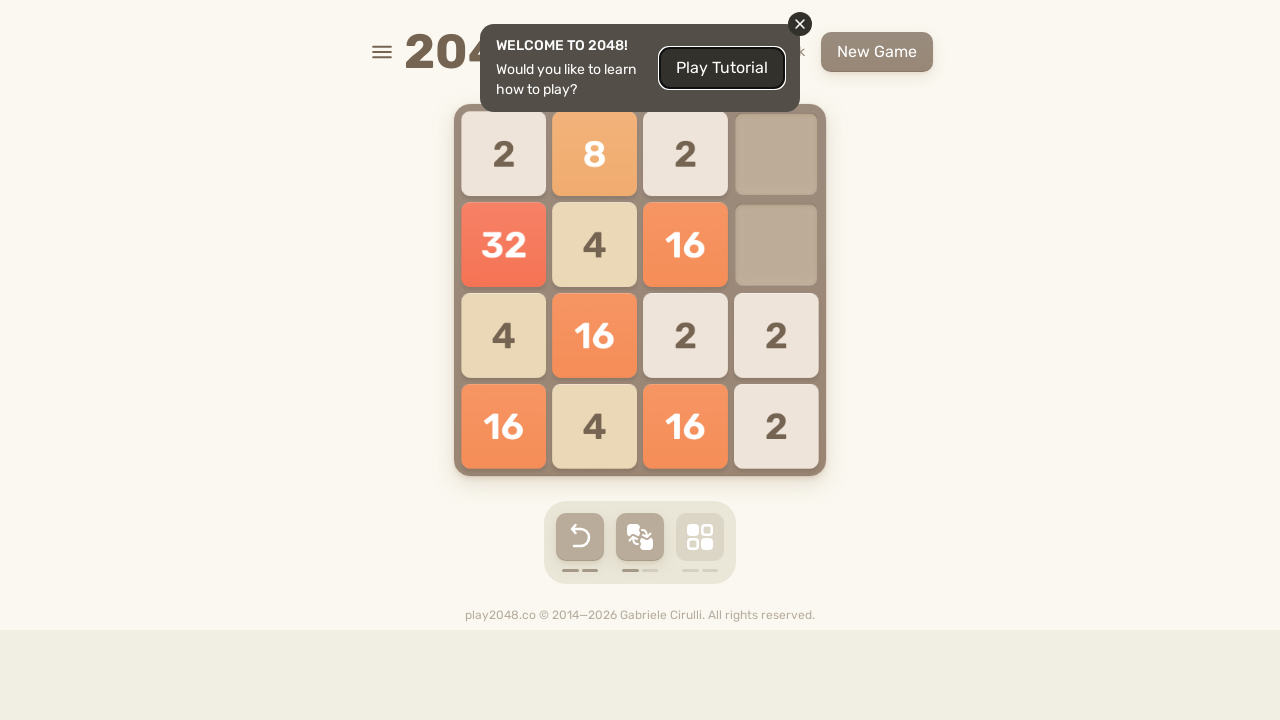

Pressed keyboard key ArrowRight to execute calculated move
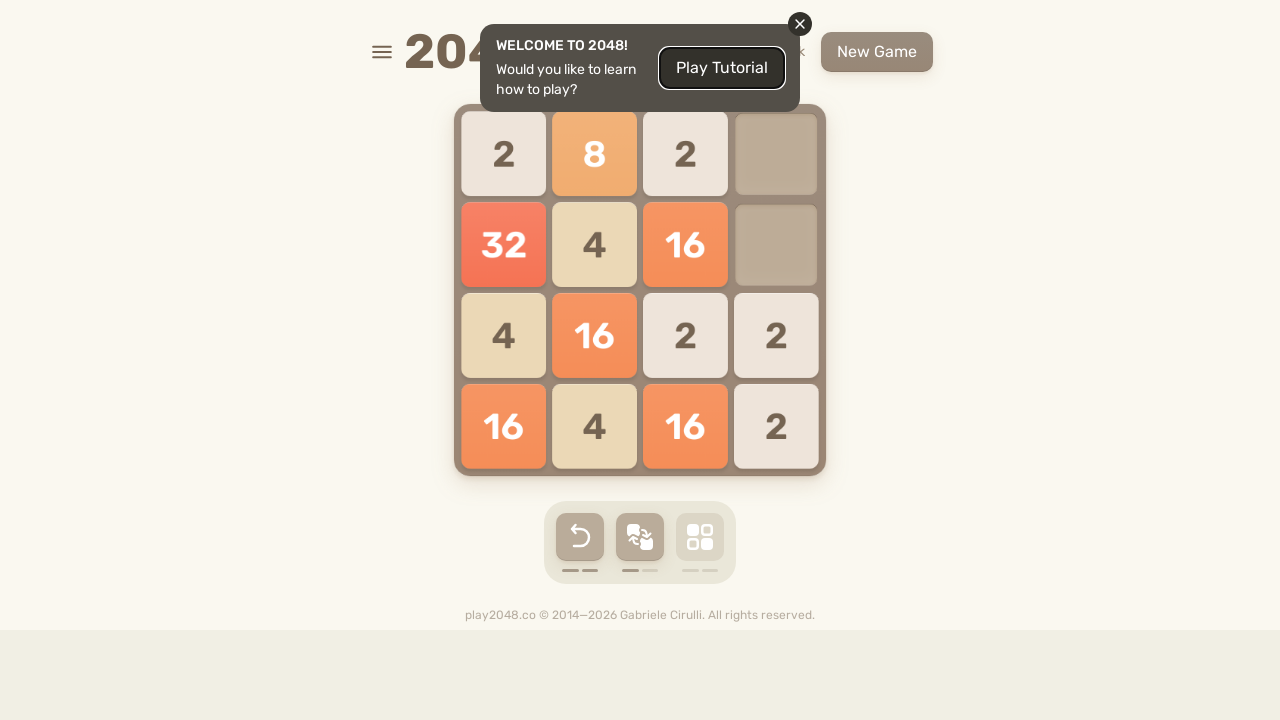

Waited for move animation to complete
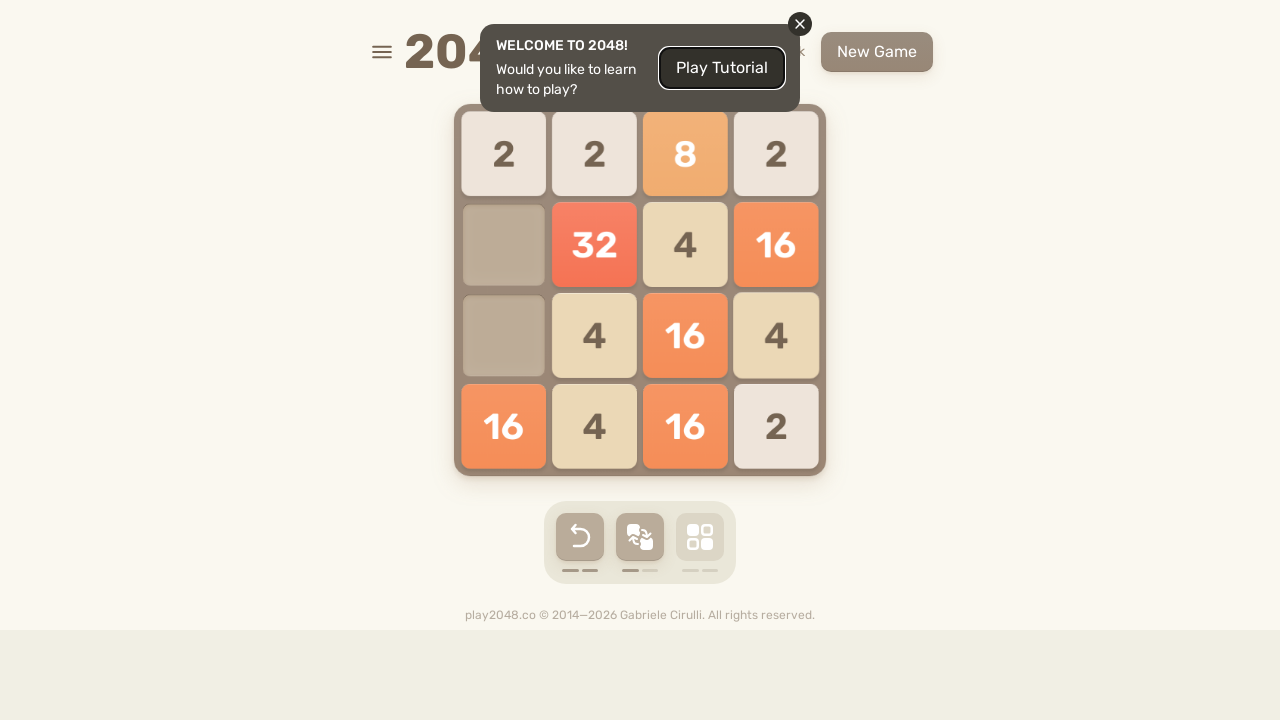

Progress checkpoint: completed 60 moves
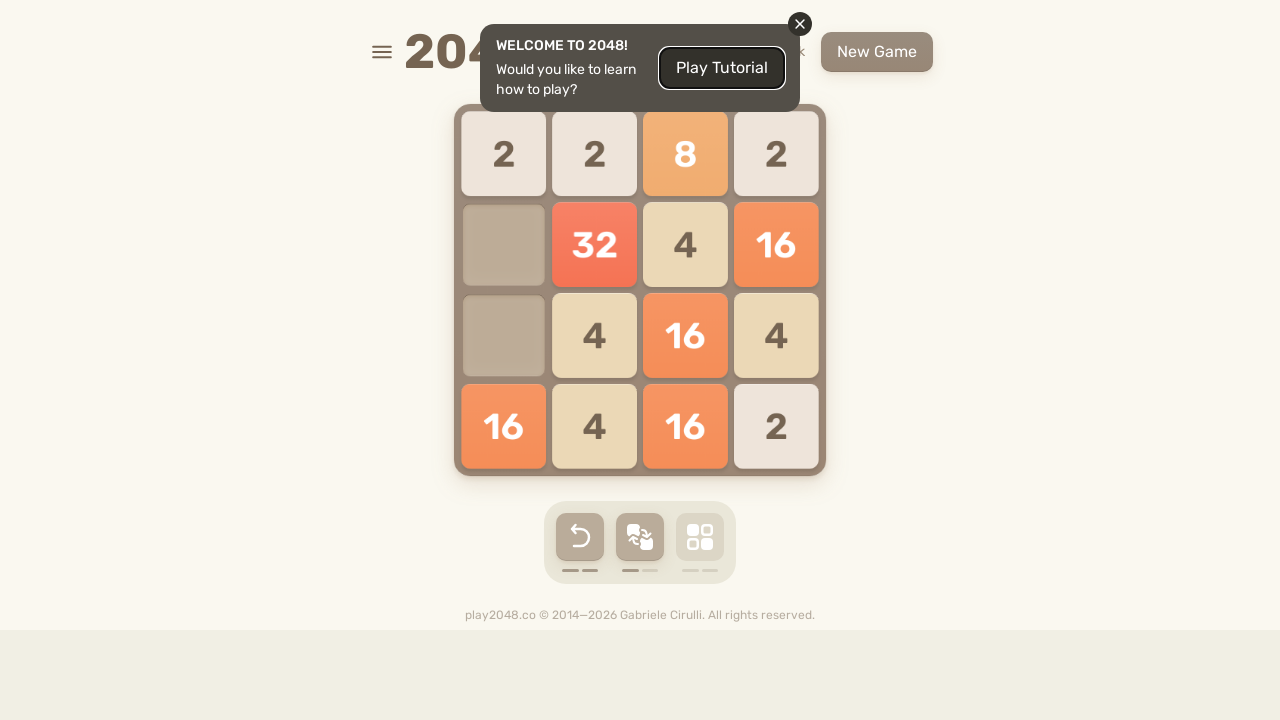

Extracted current game board state
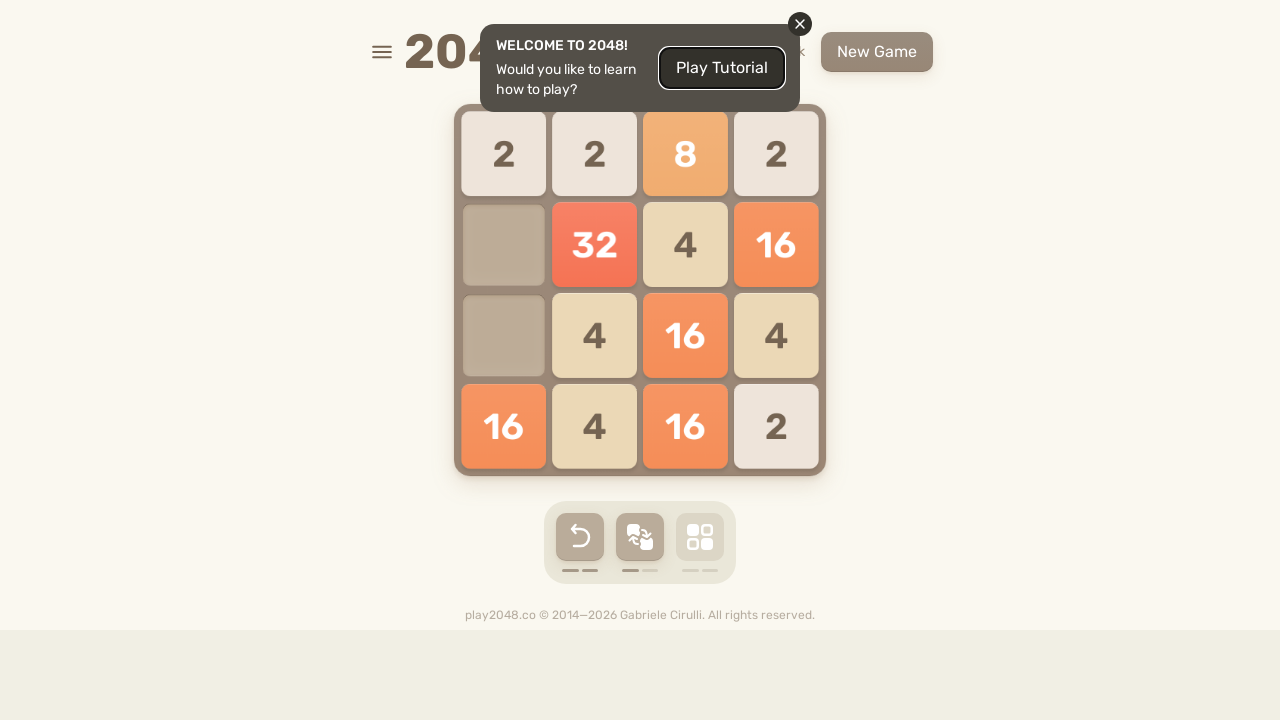

Pressed keyboard key ArrowLeft to execute calculated move
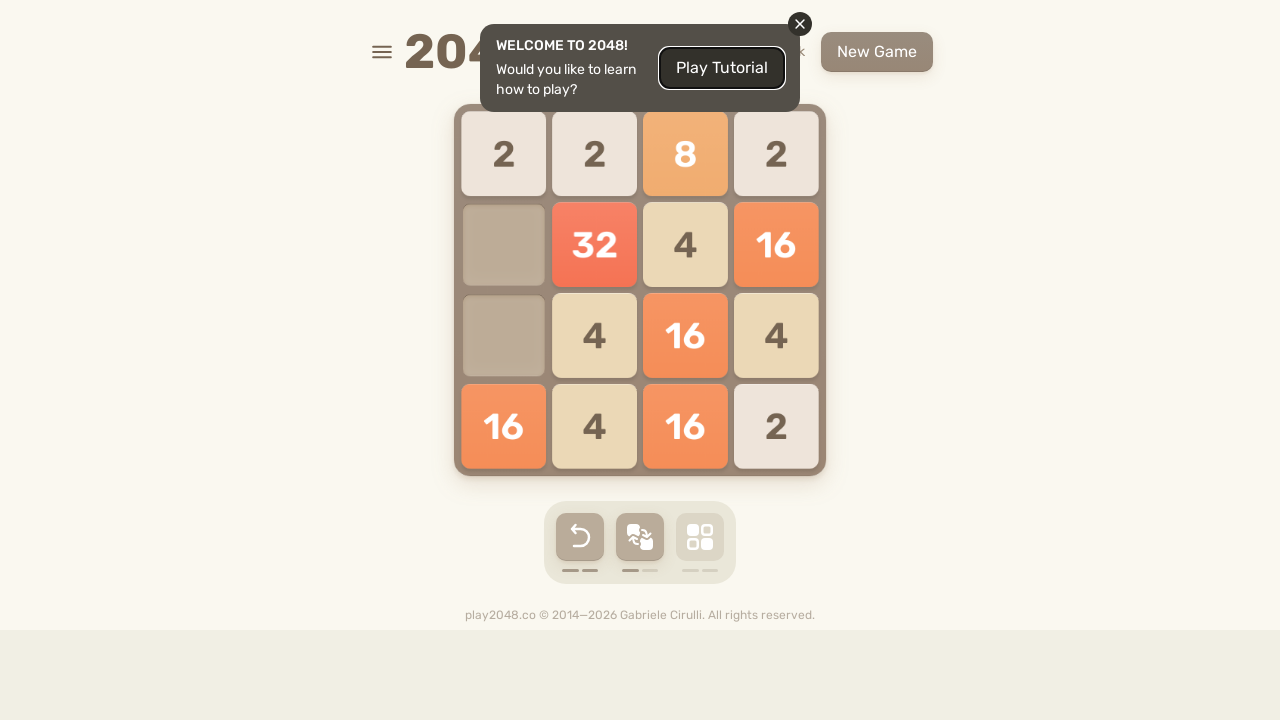

Waited for move animation to complete
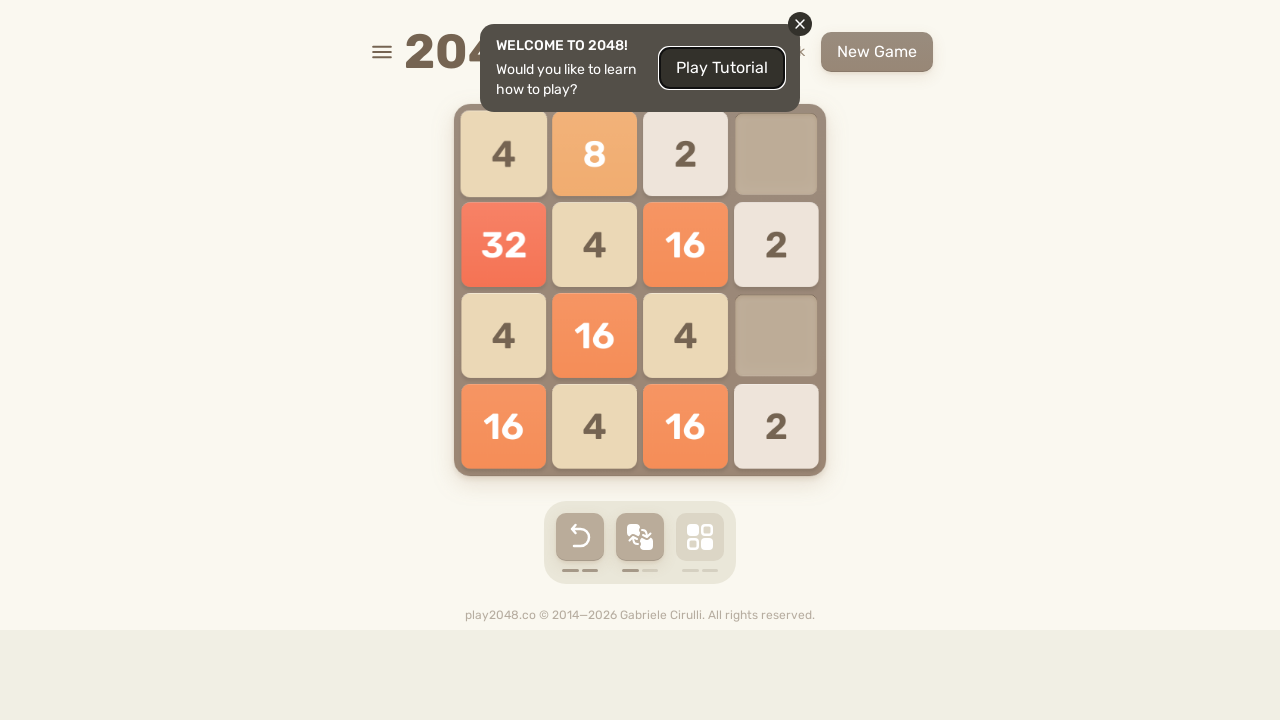

Extracted current game board state
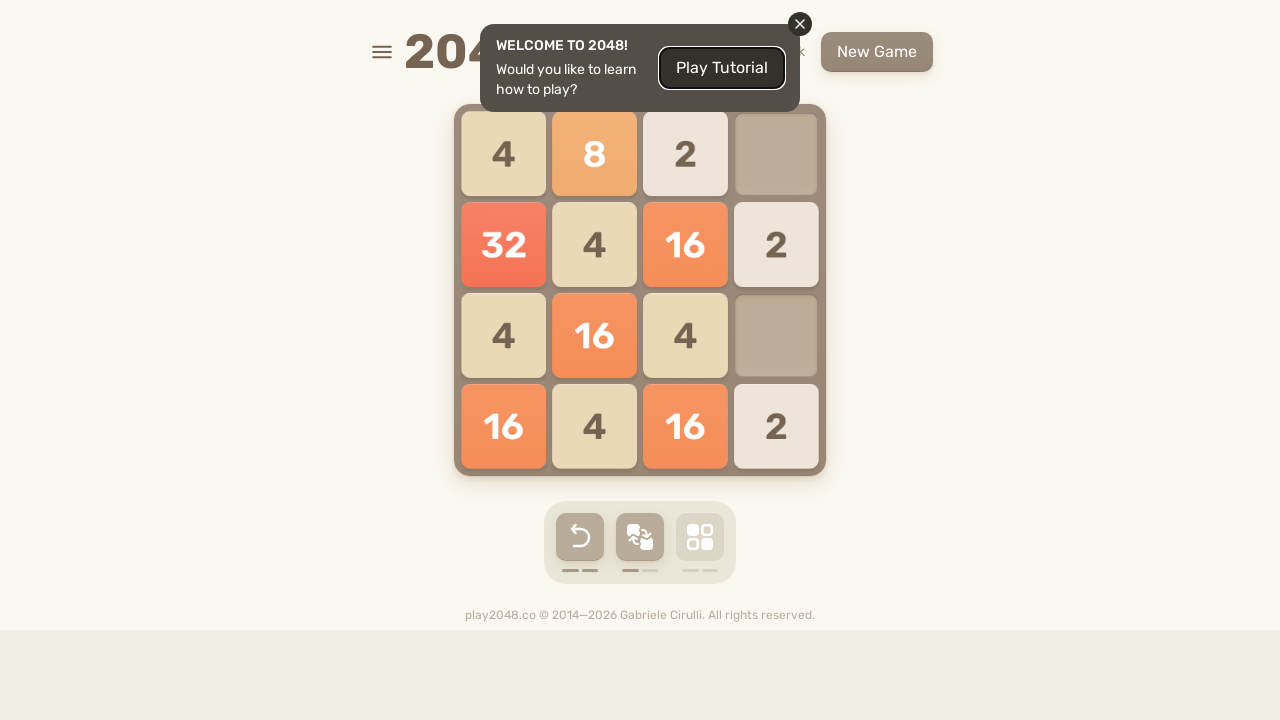

Pressed keyboard key ArrowUp to execute calculated move
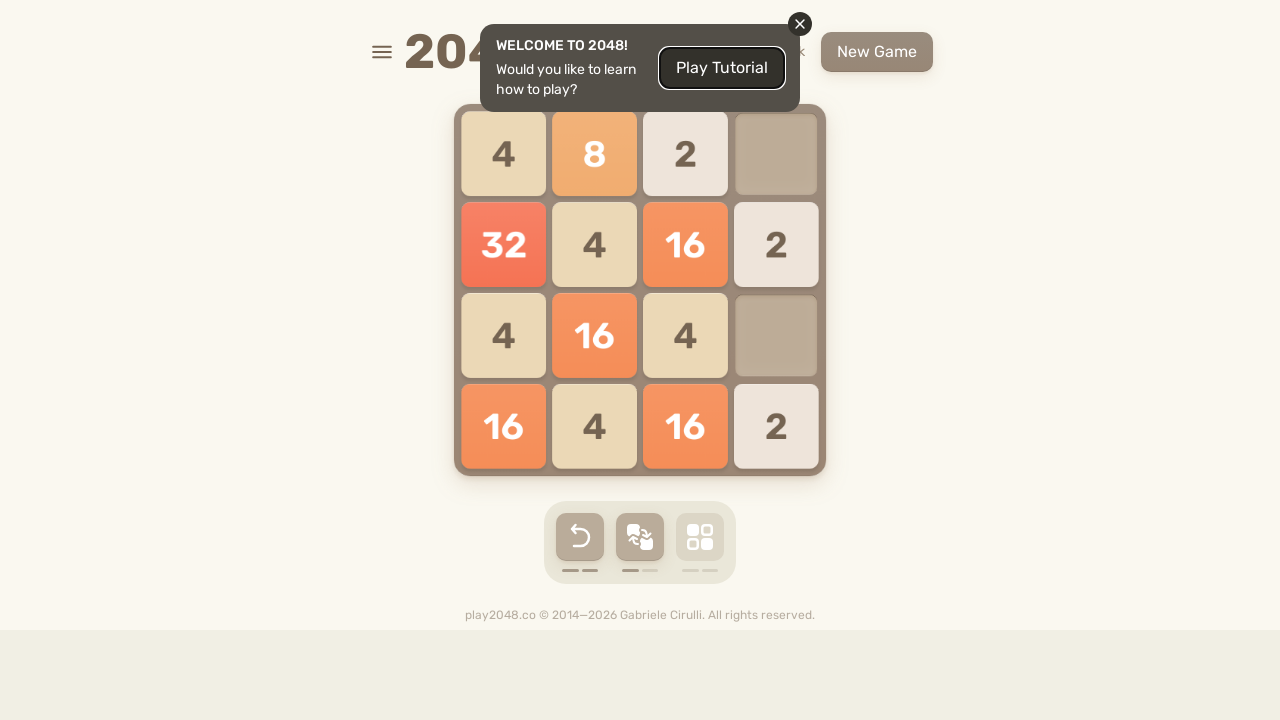

Waited for move animation to complete
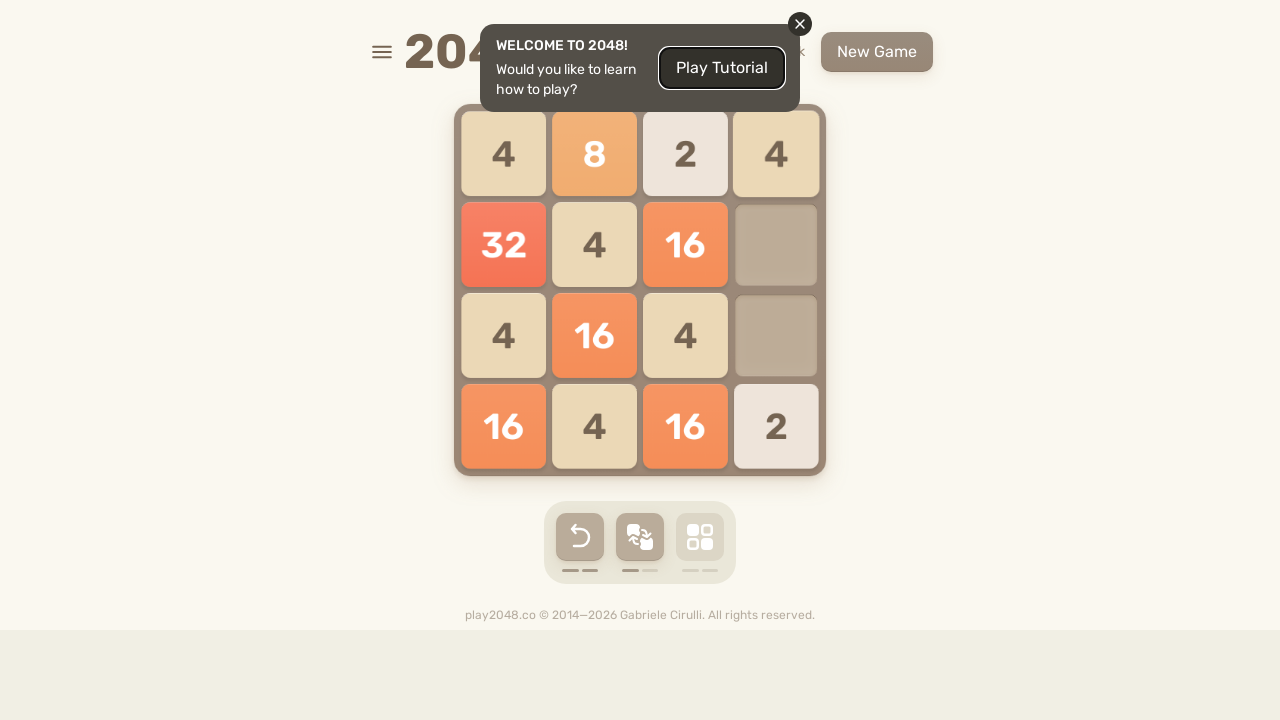

Extracted current game board state
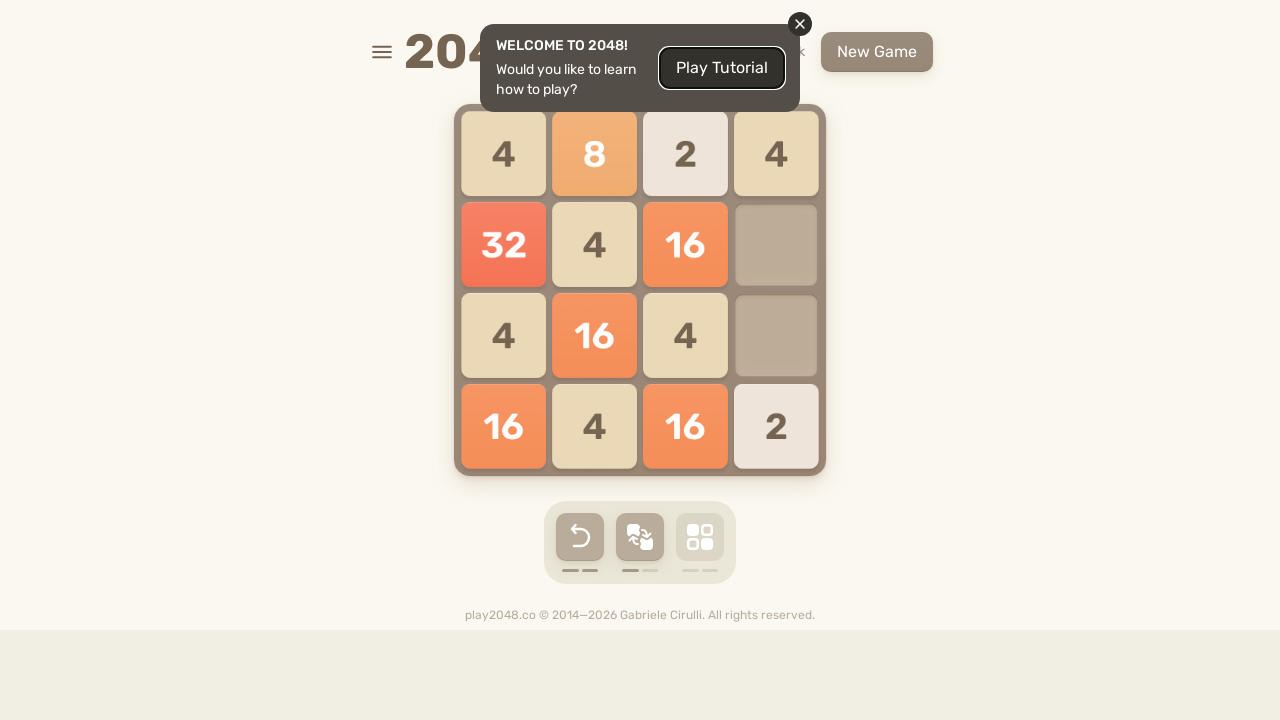

Pressed keyboard key ArrowUp to execute calculated move
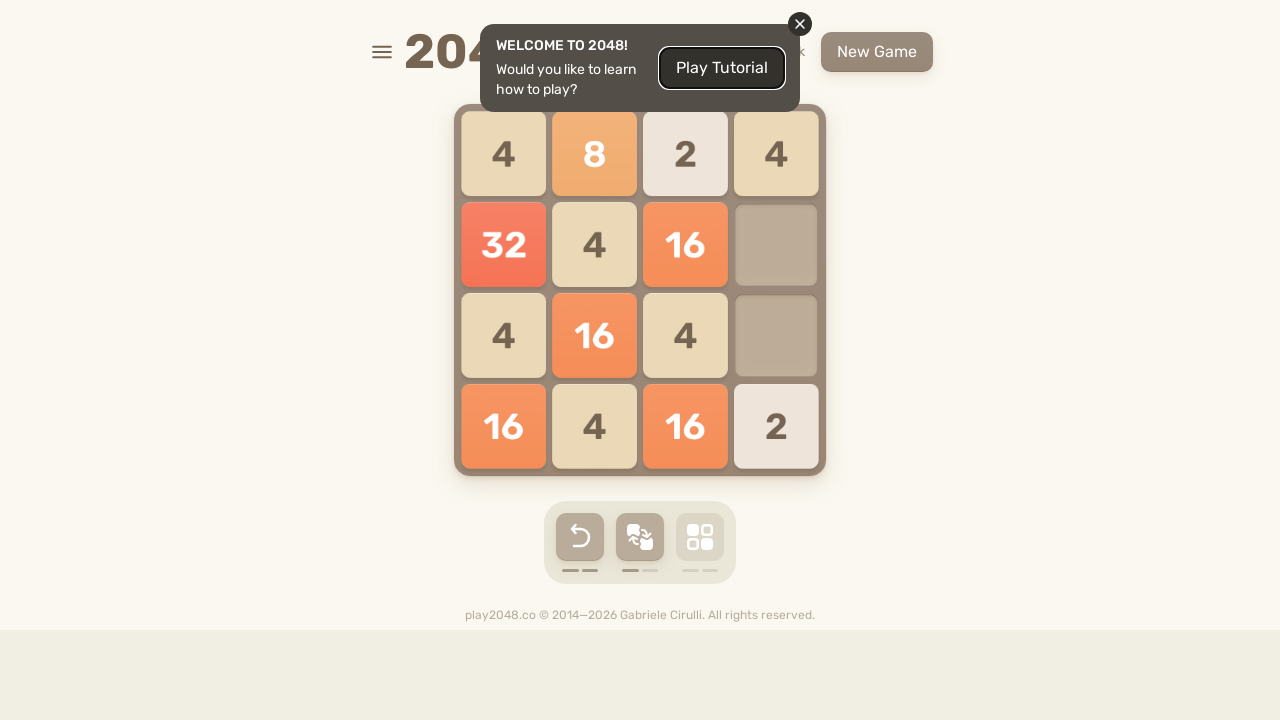

Waited for move animation to complete
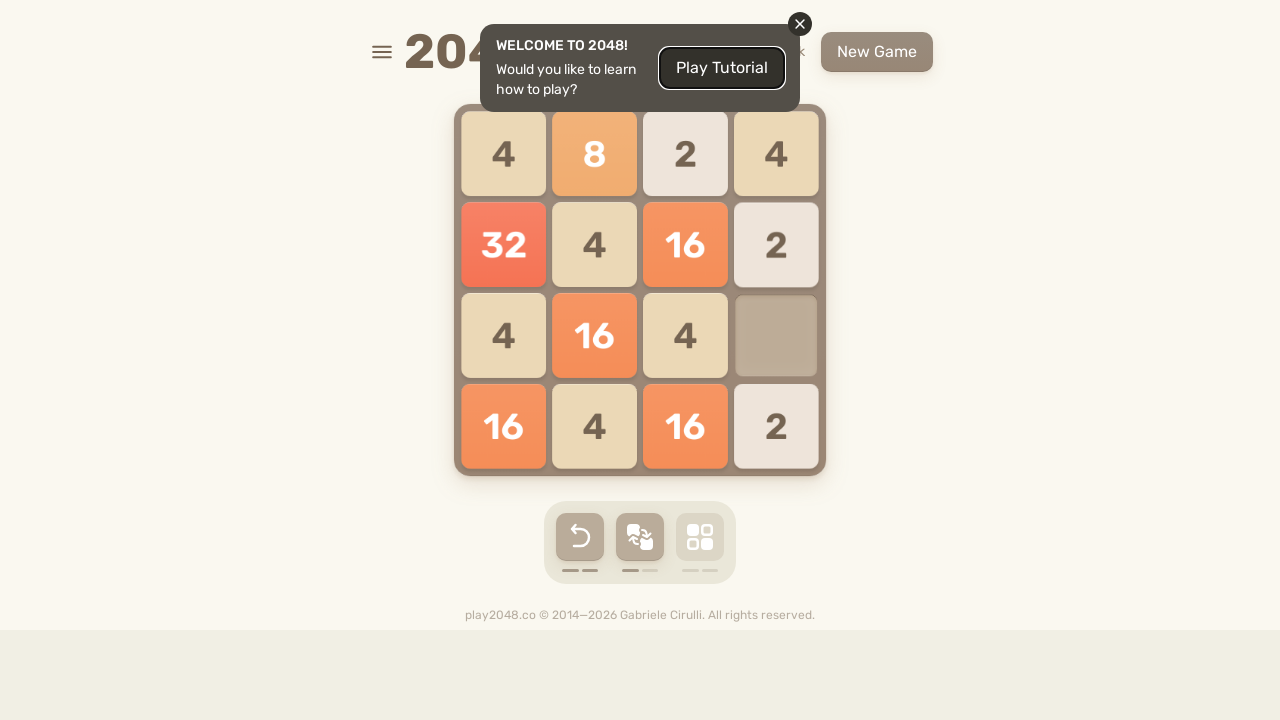

Extracted current game board state
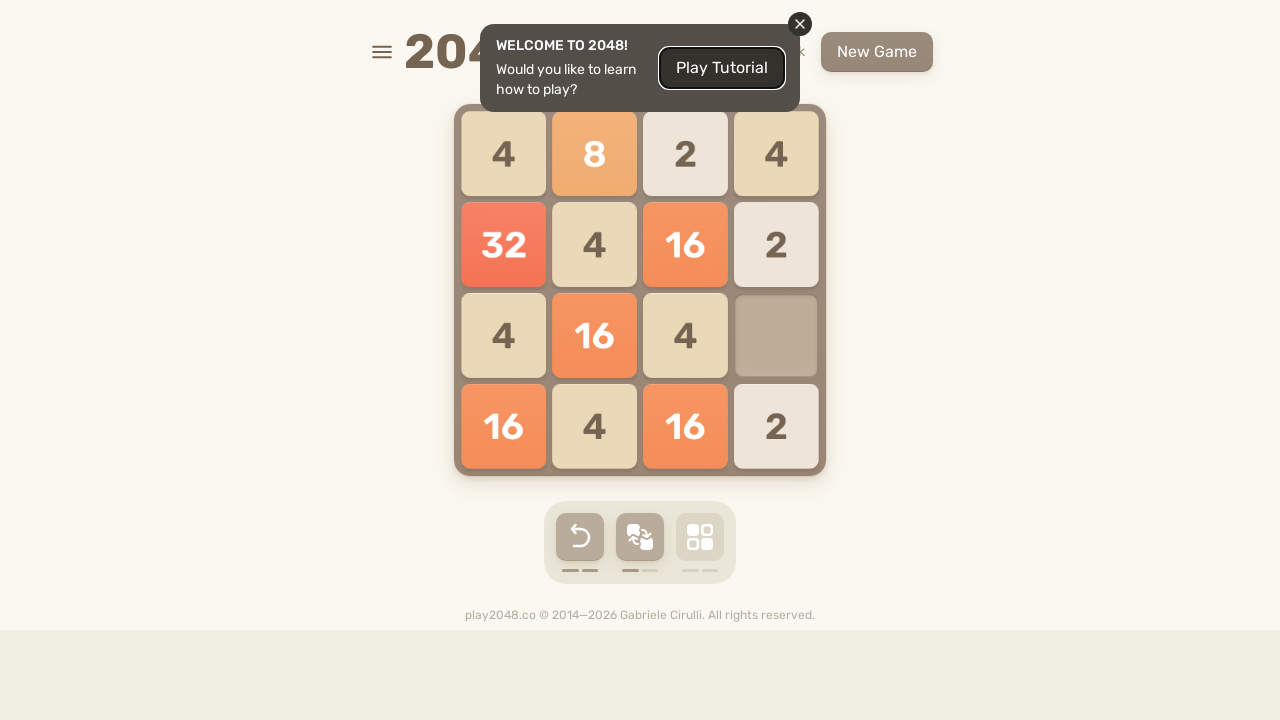

Pressed keyboard key ArrowDown to execute calculated move
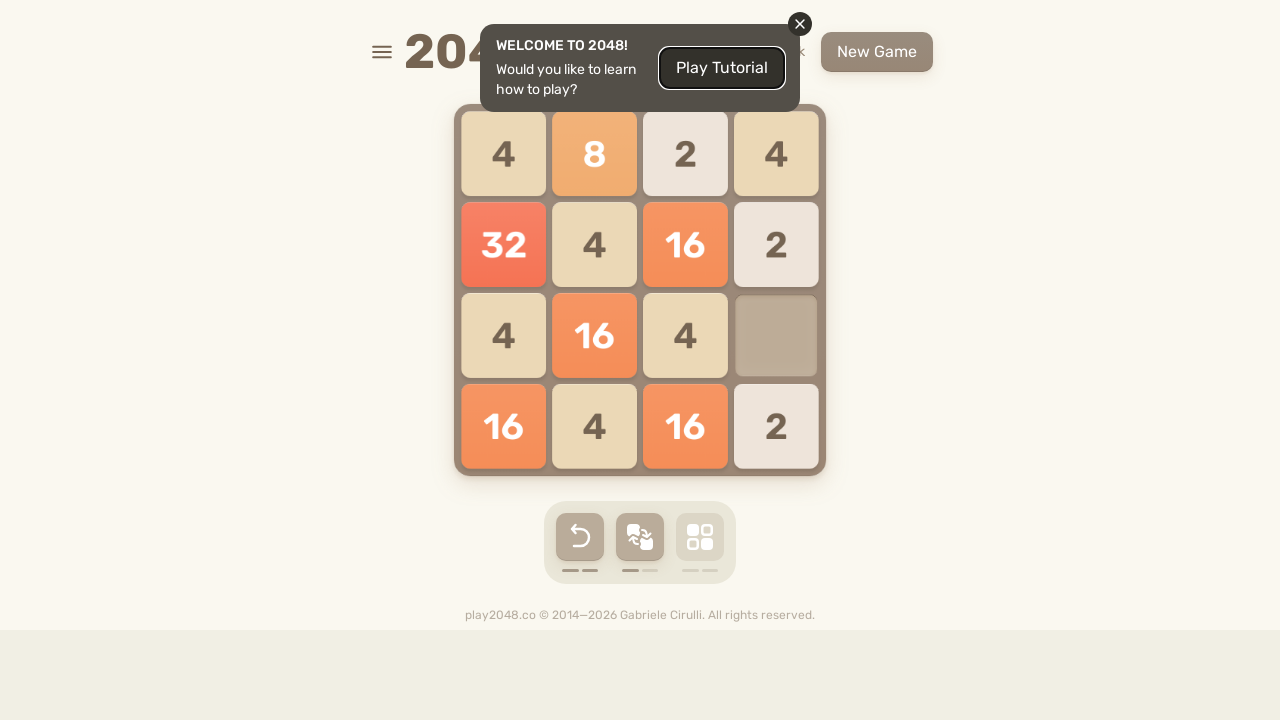

Waited for move animation to complete
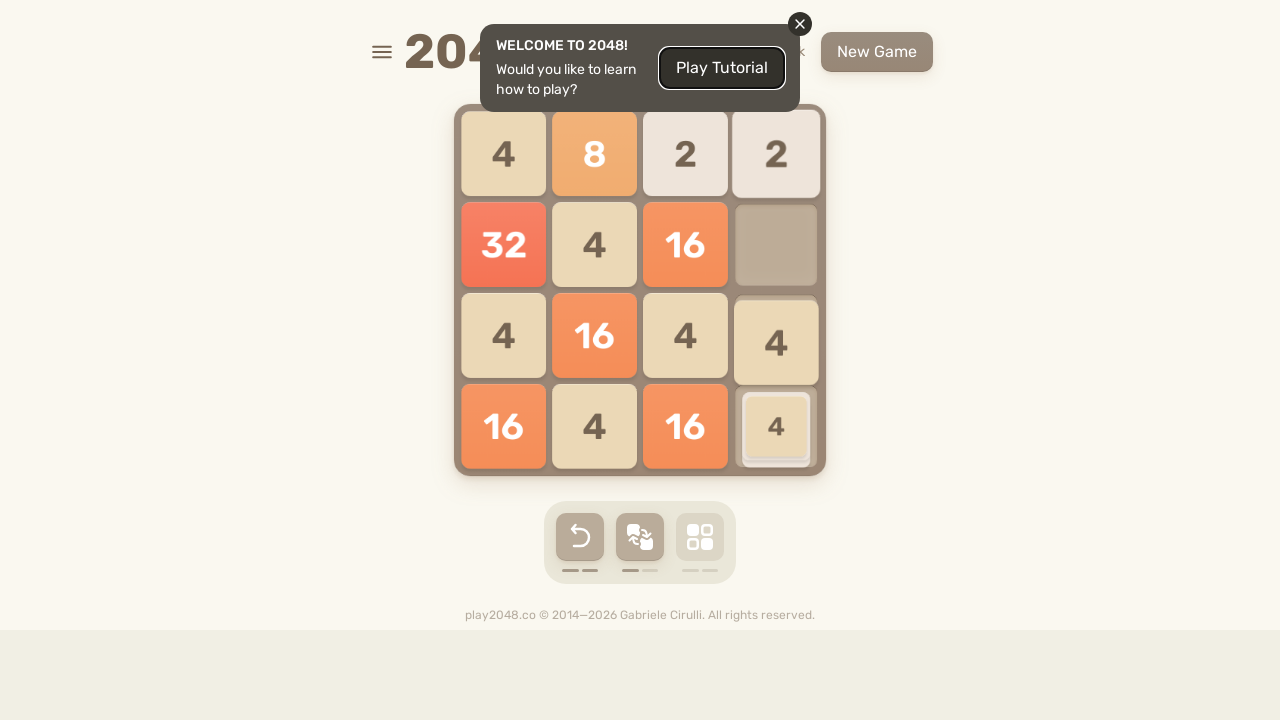

Extracted current game board state
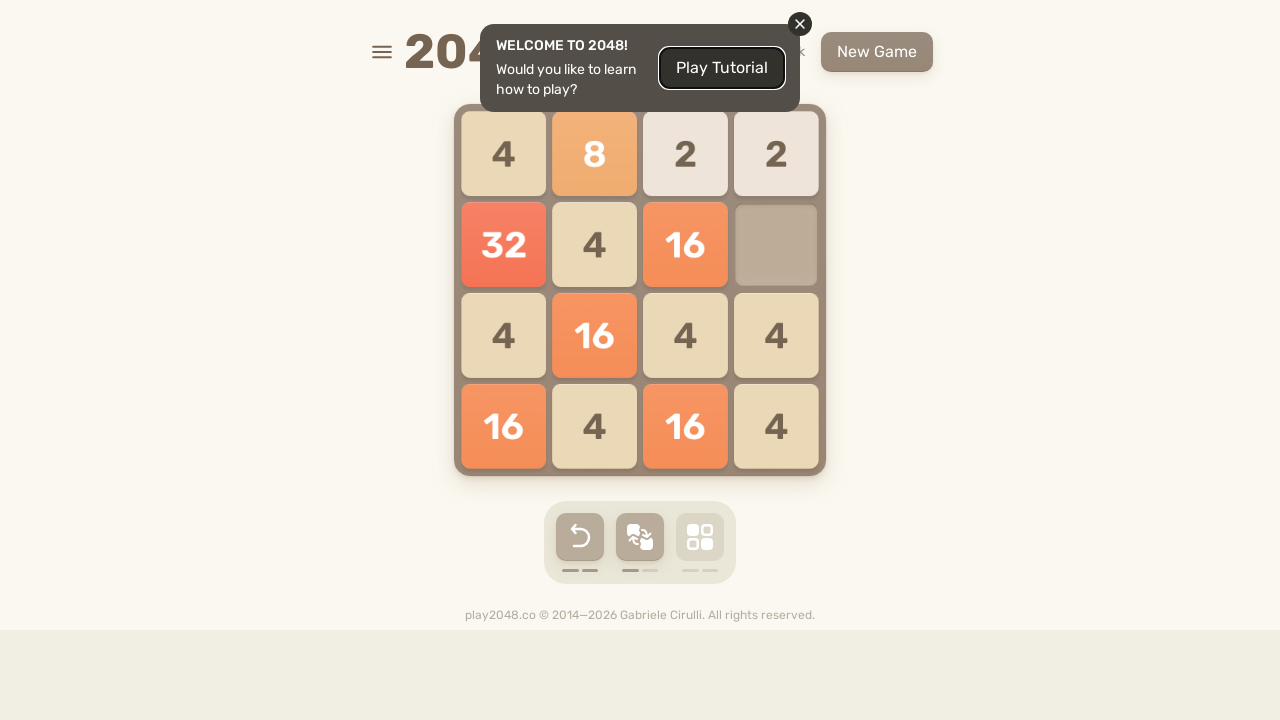

Pressed keyboard key ArrowUp to execute calculated move
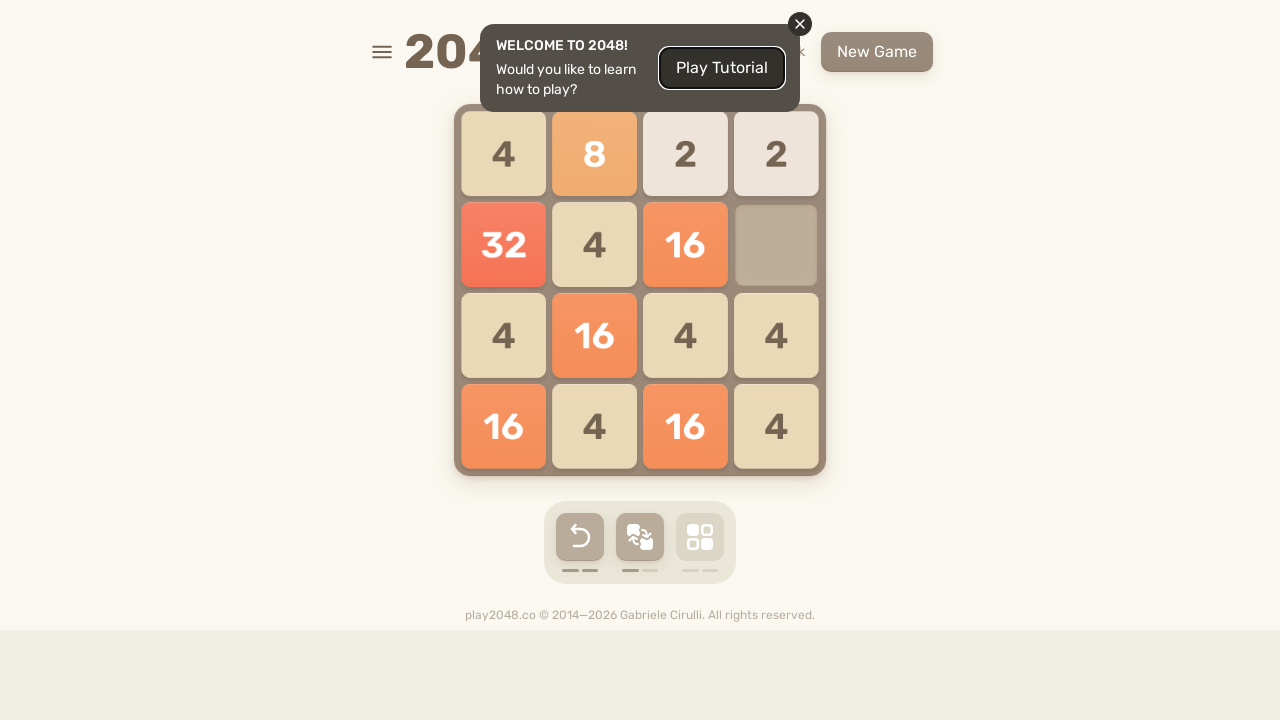

Waited for move animation to complete
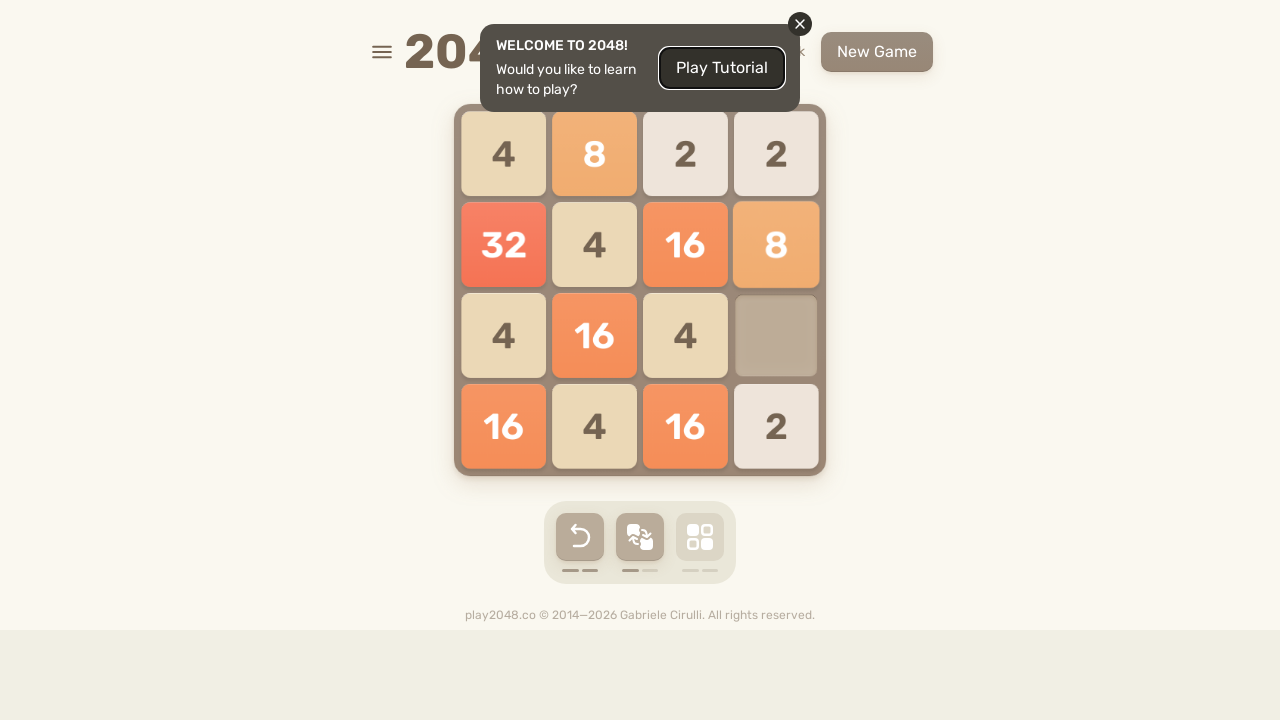

Extracted current game board state
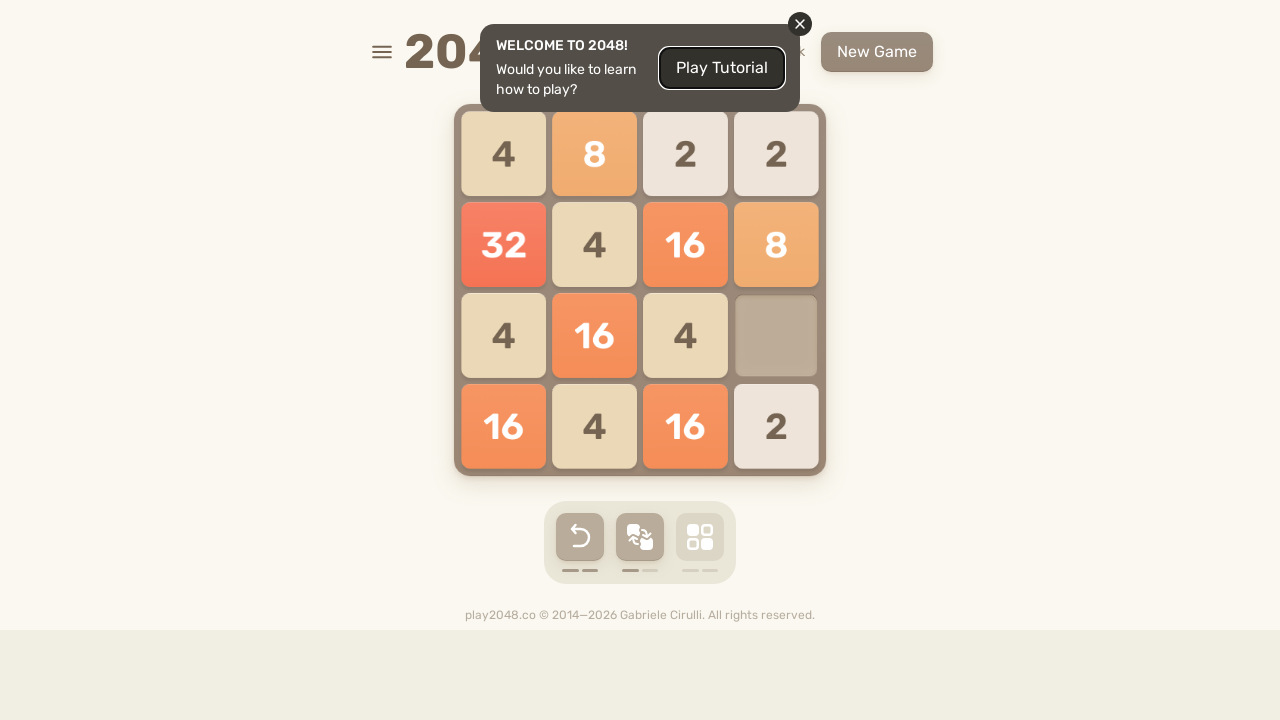

Pressed keyboard key ArrowUp to execute calculated move
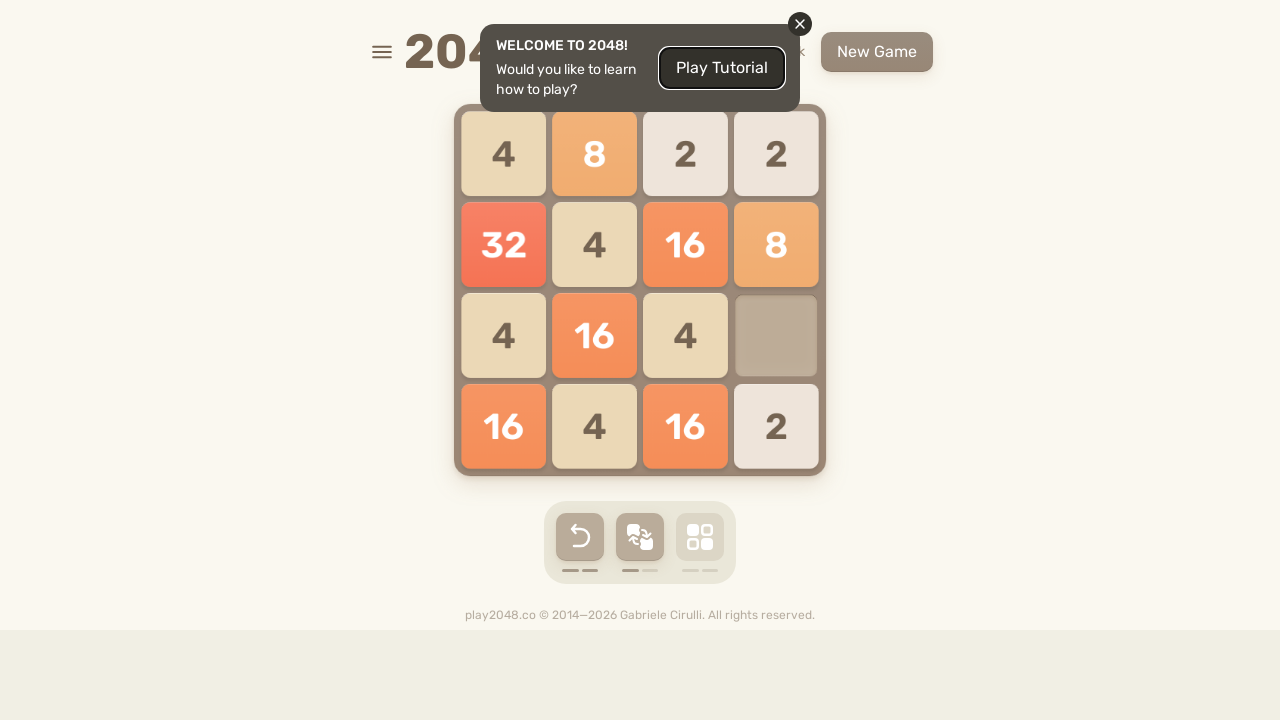

Waited for move animation to complete
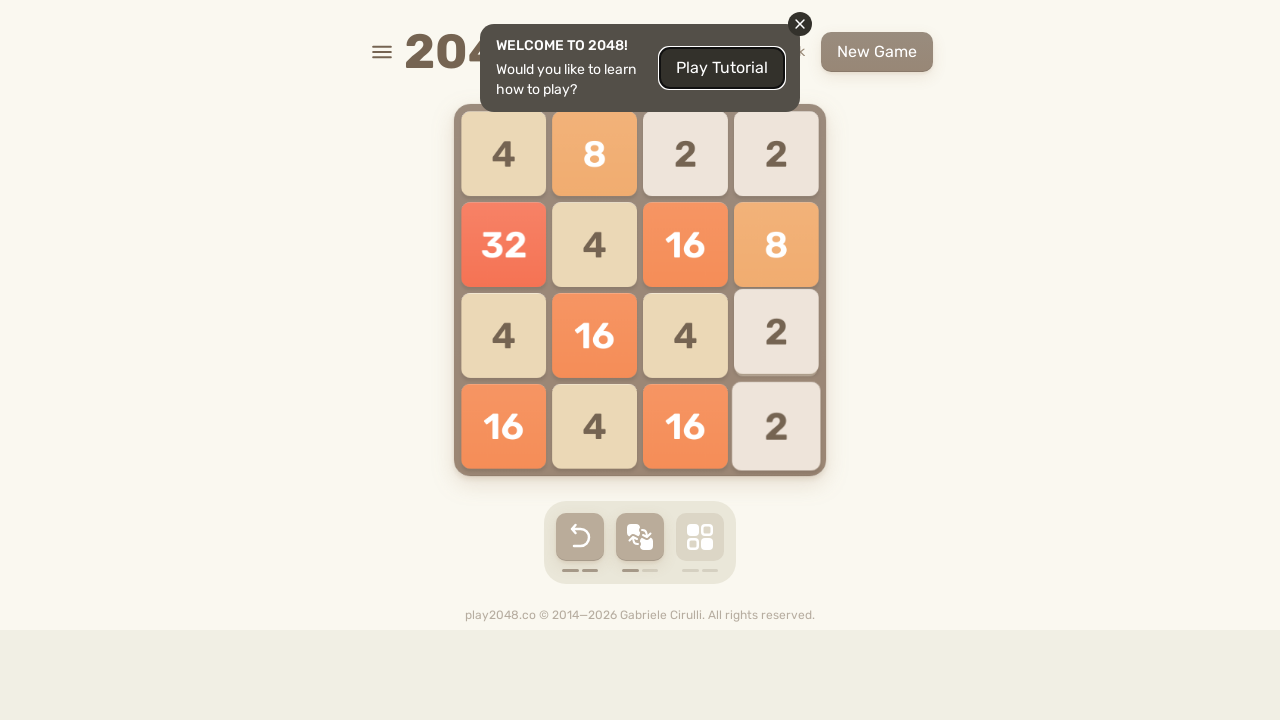

Extracted current game board state
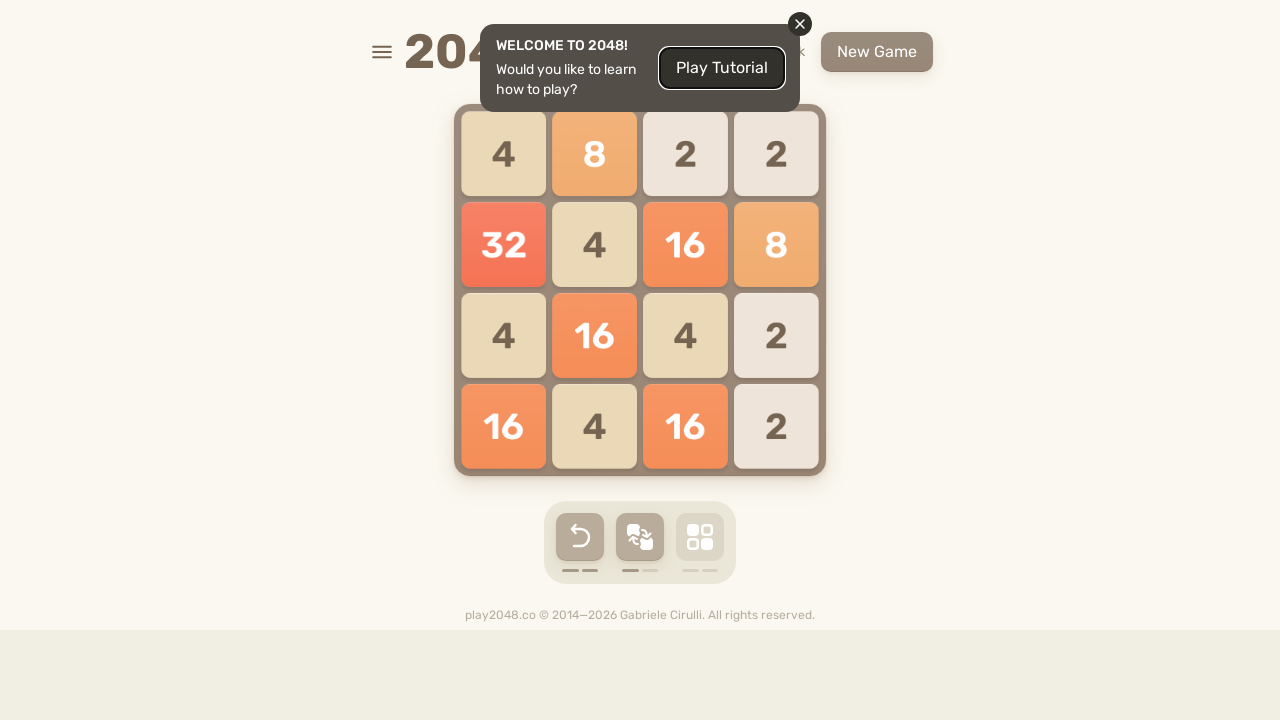

Pressed keyboard key ArrowDown to execute calculated move
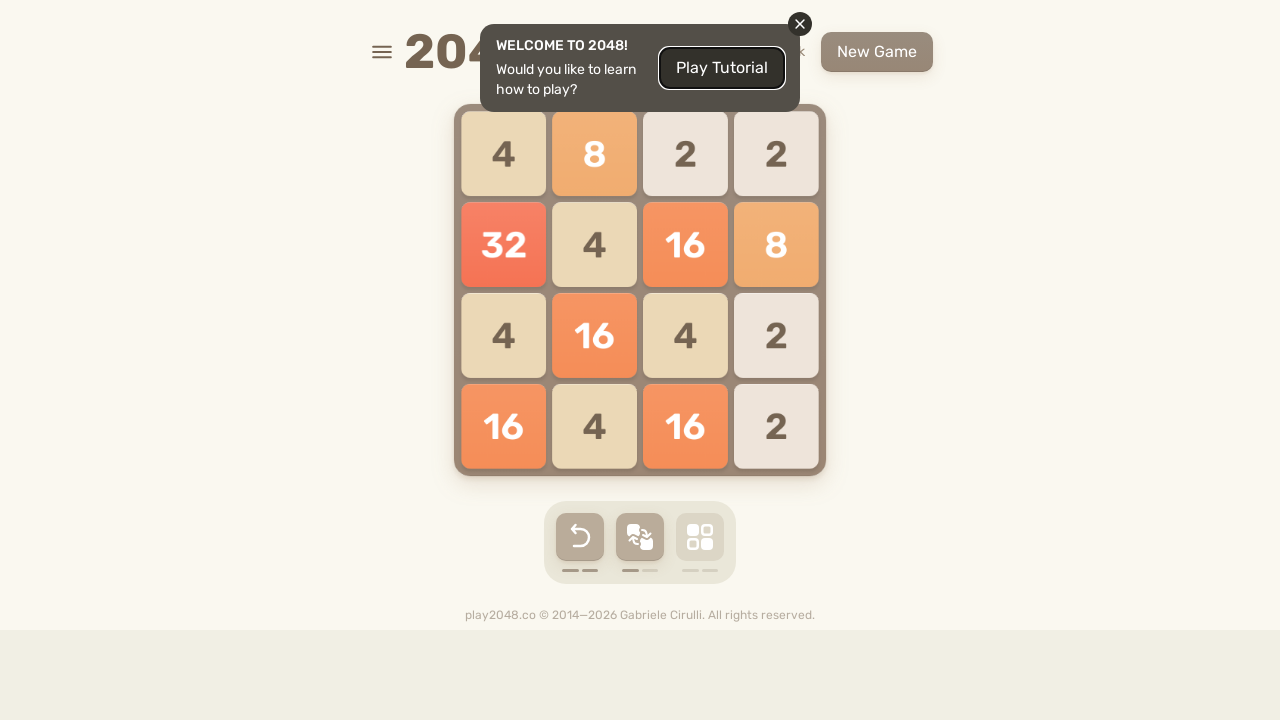

Waited for move animation to complete
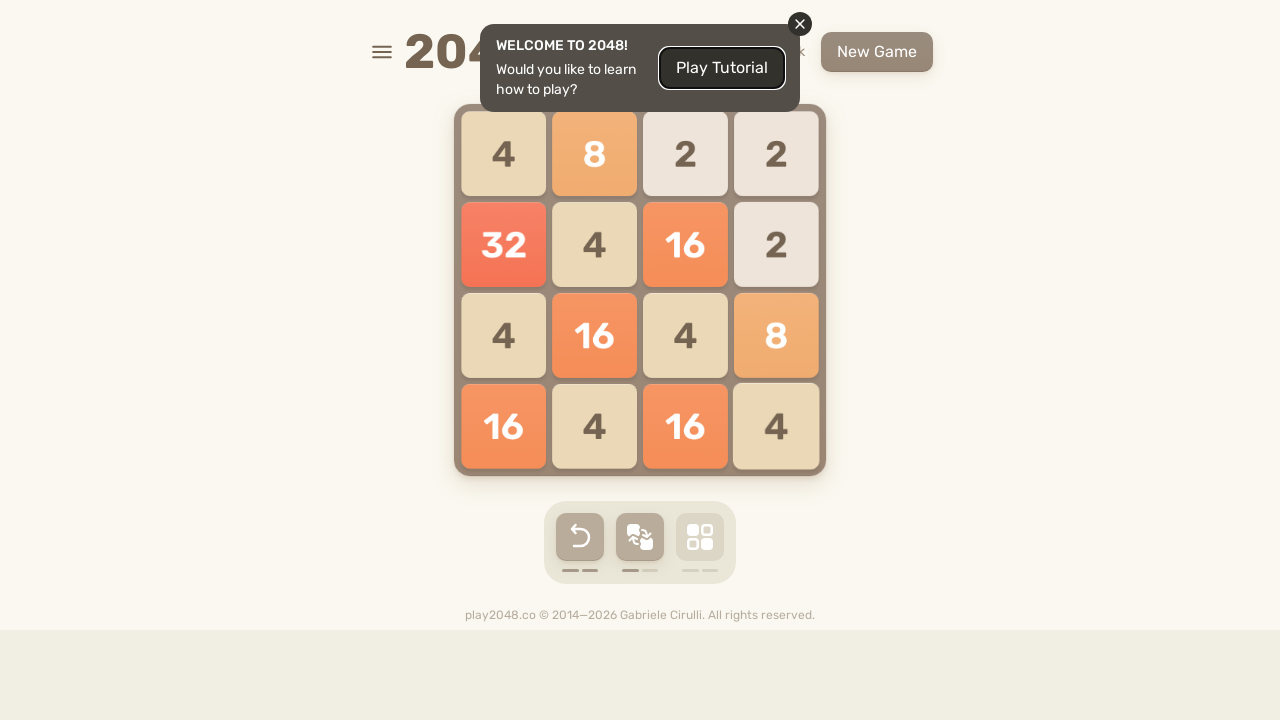

Extracted current game board state
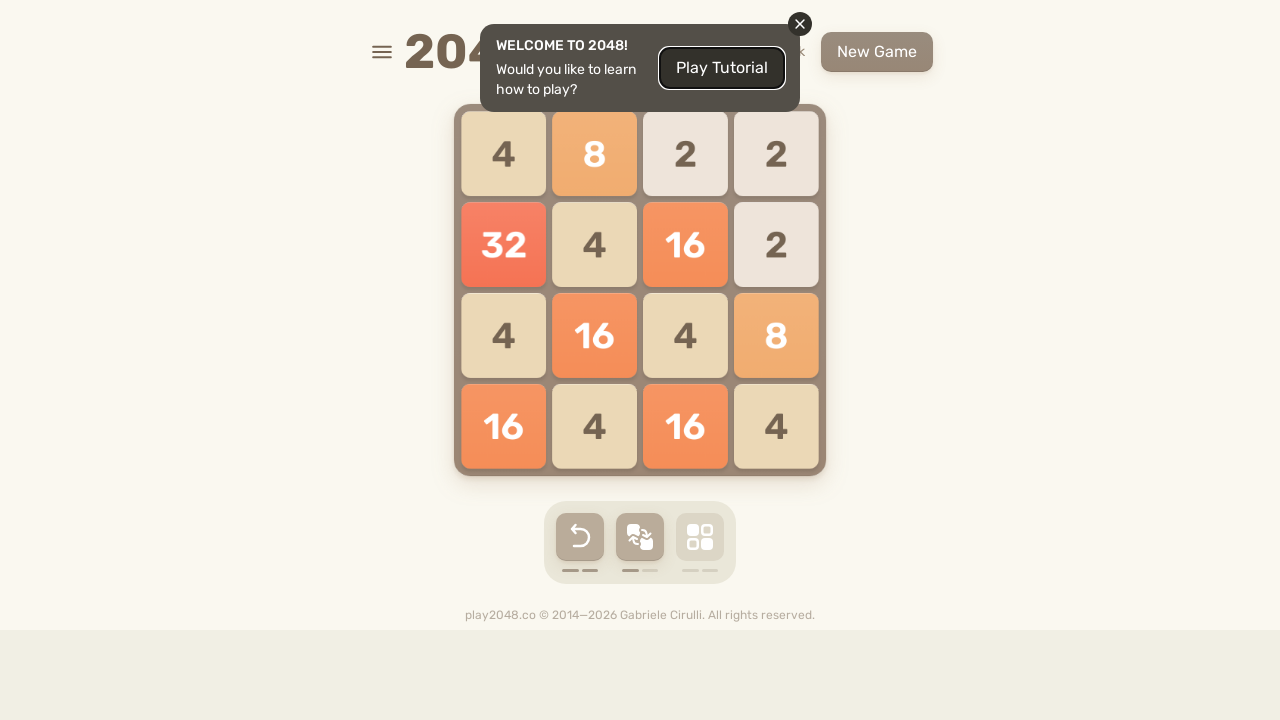

Pressed keyboard key ArrowLeft to execute calculated move
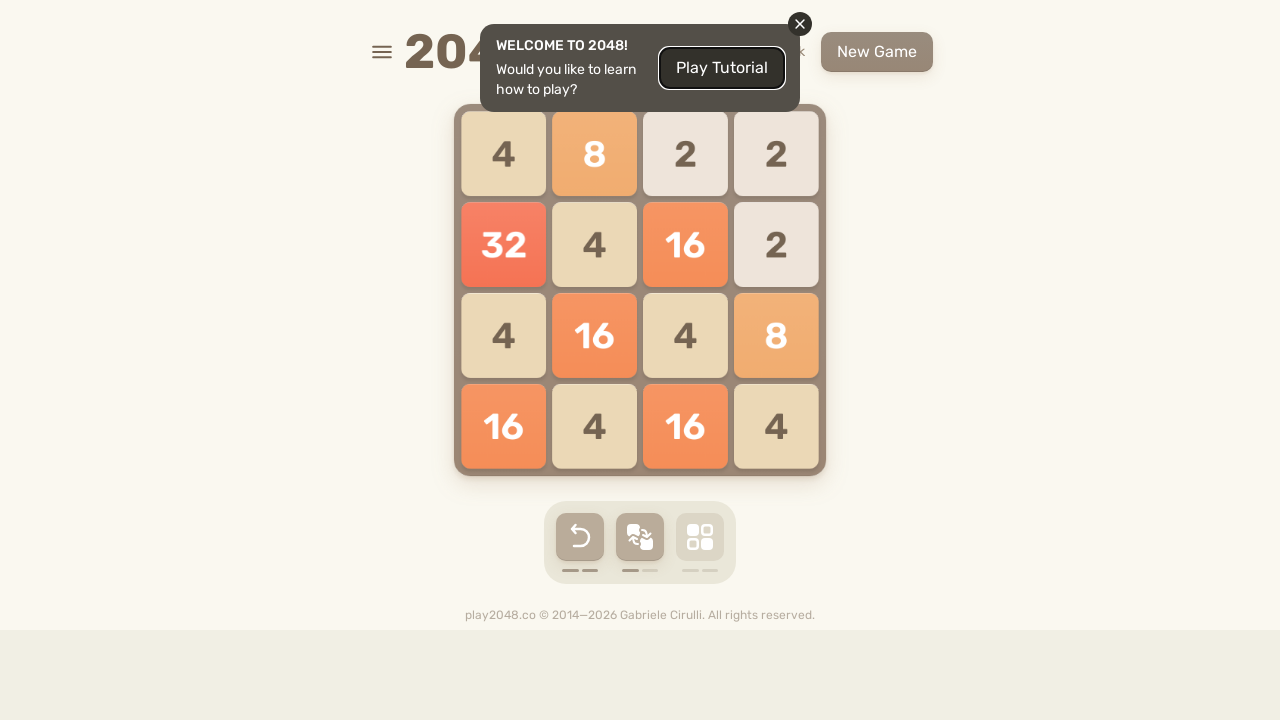

Waited for move animation to complete
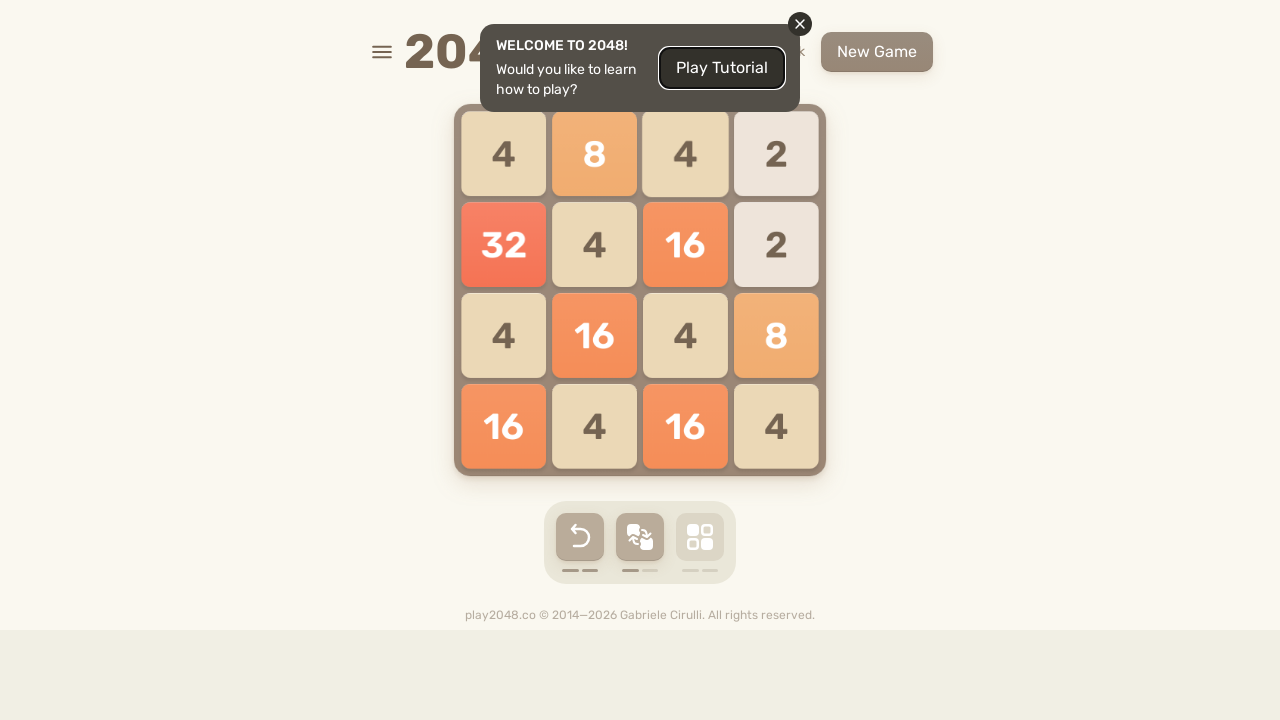

Extracted current game board state
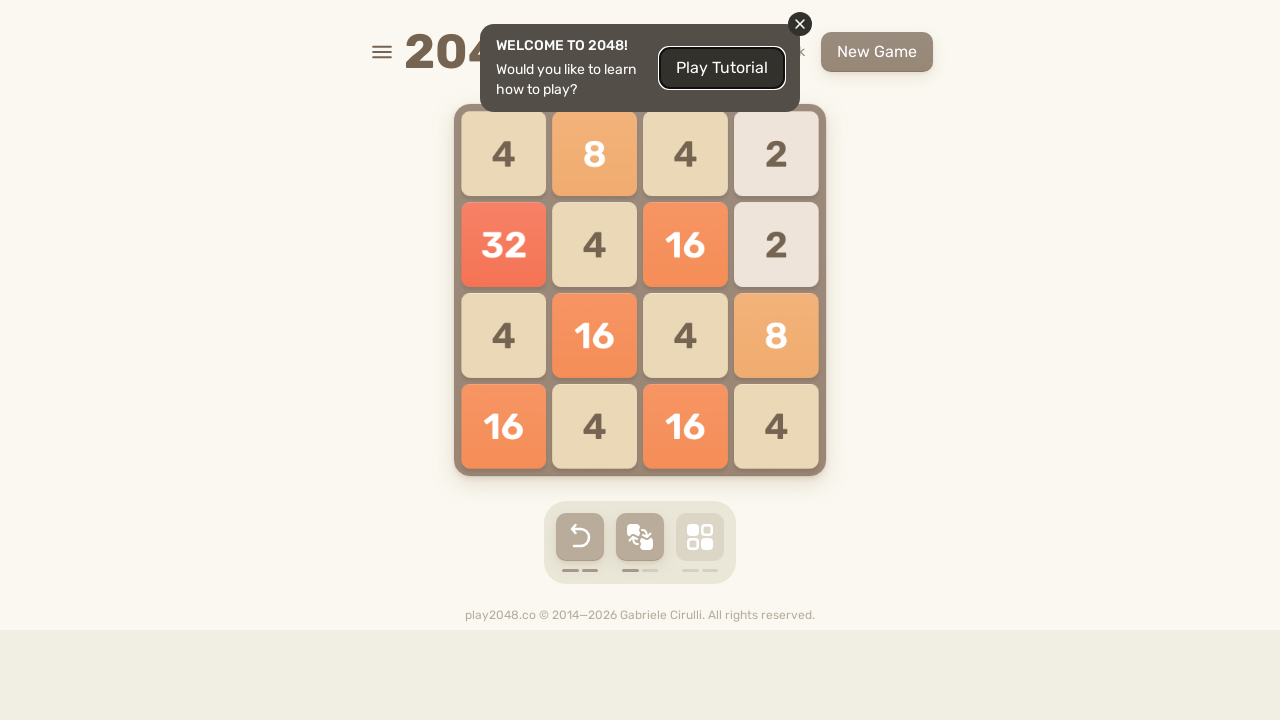

Pressed keyboard key ArrowLeft to execute calculated move
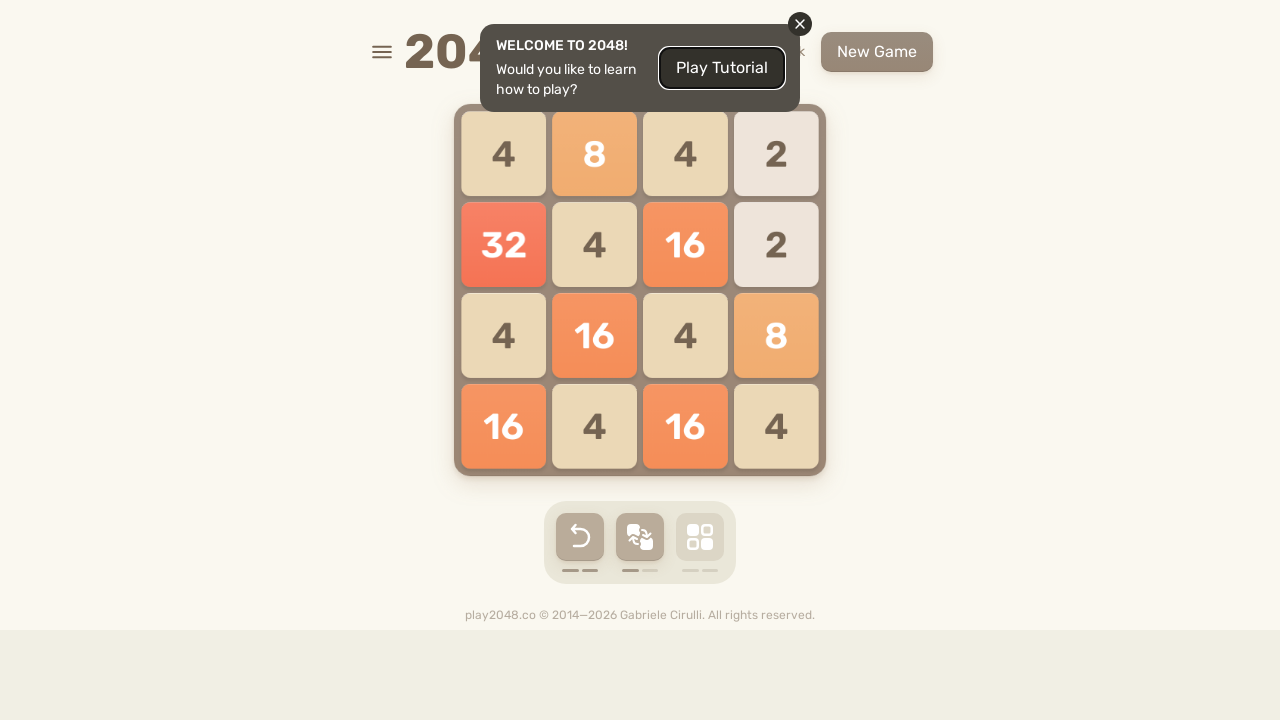

Waited for move animation to complete
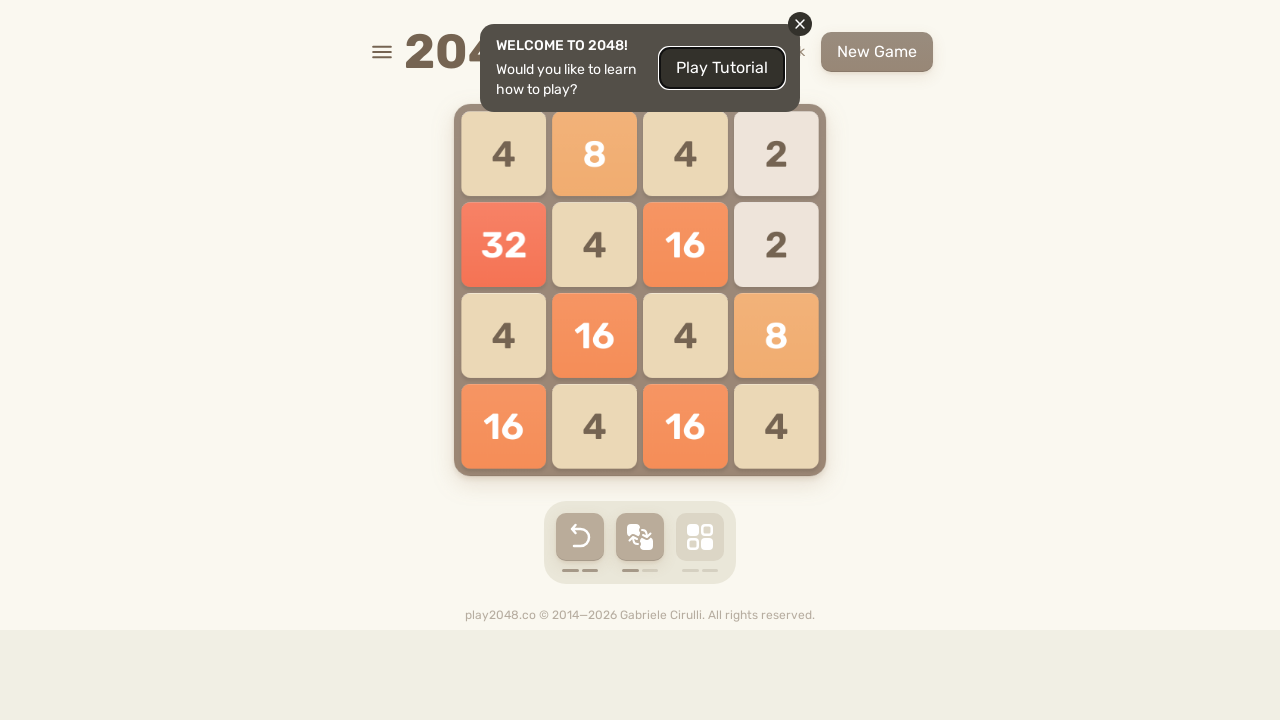

Extracted current game board state
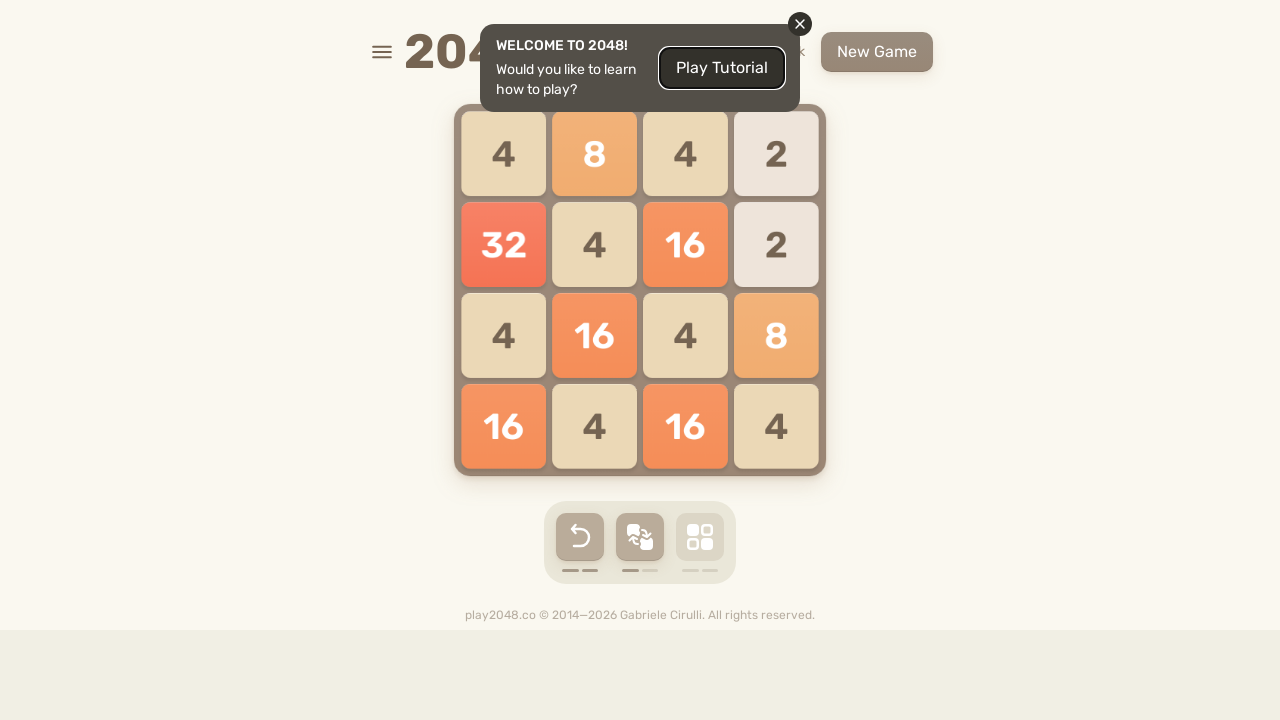

Pressed keyboard key ArrowDown to execute calculated move
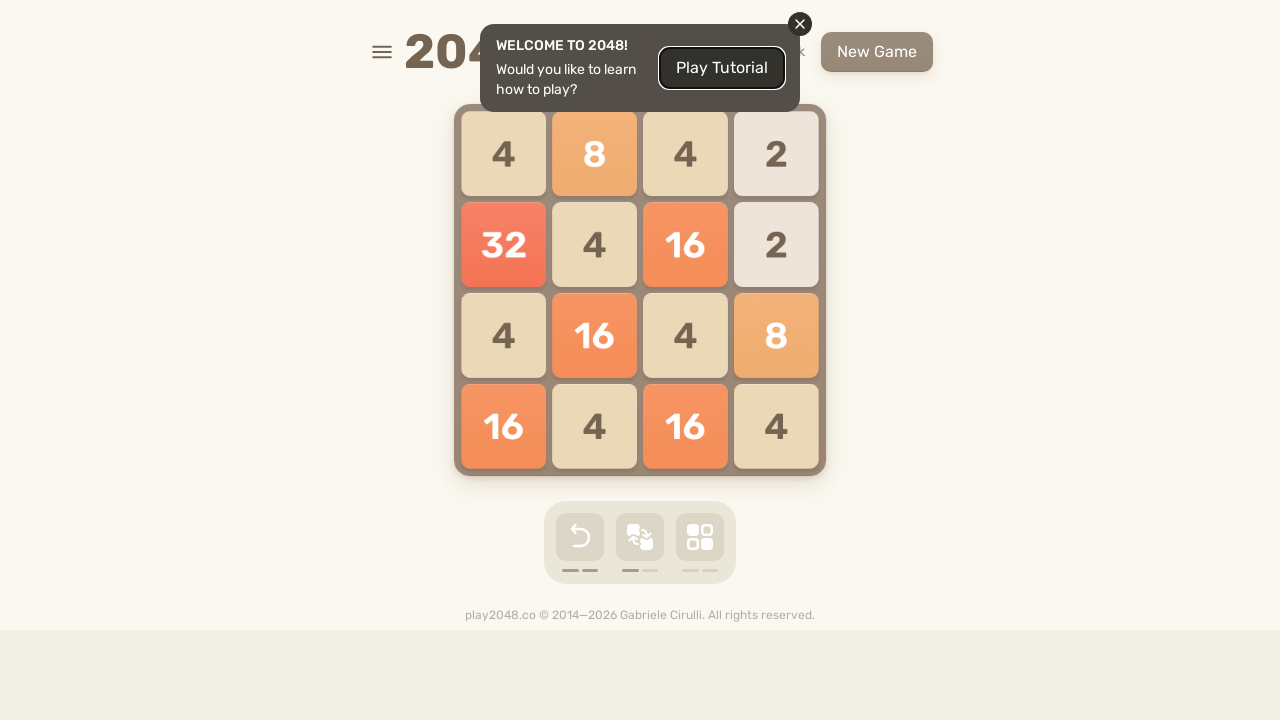

Waited for move animation to complete
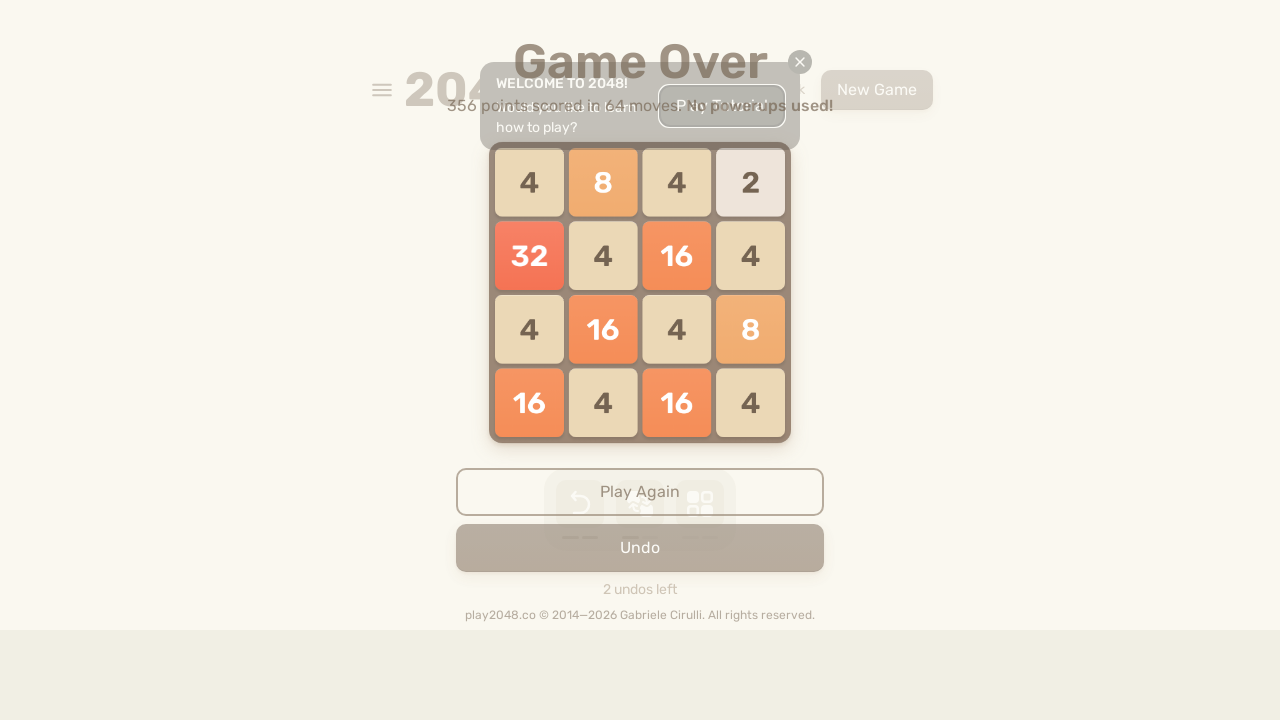

Progress checkpoint: completed 70 moves
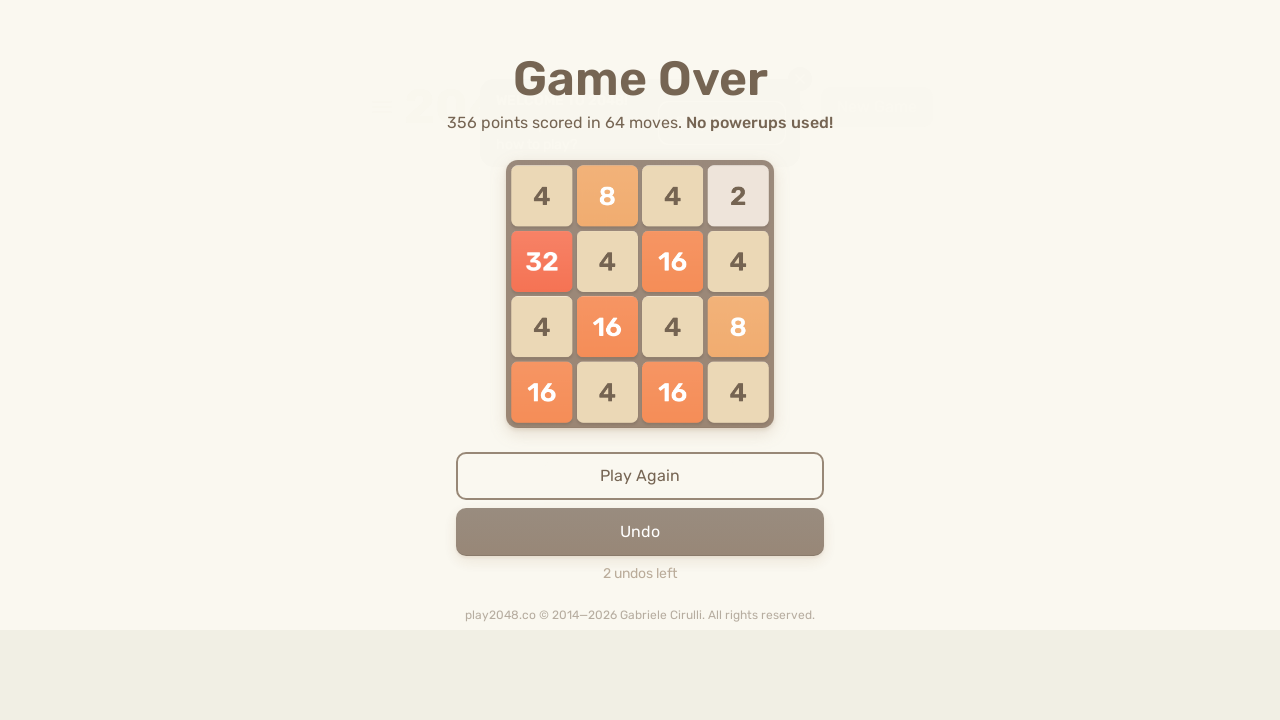

Extracted current game board state
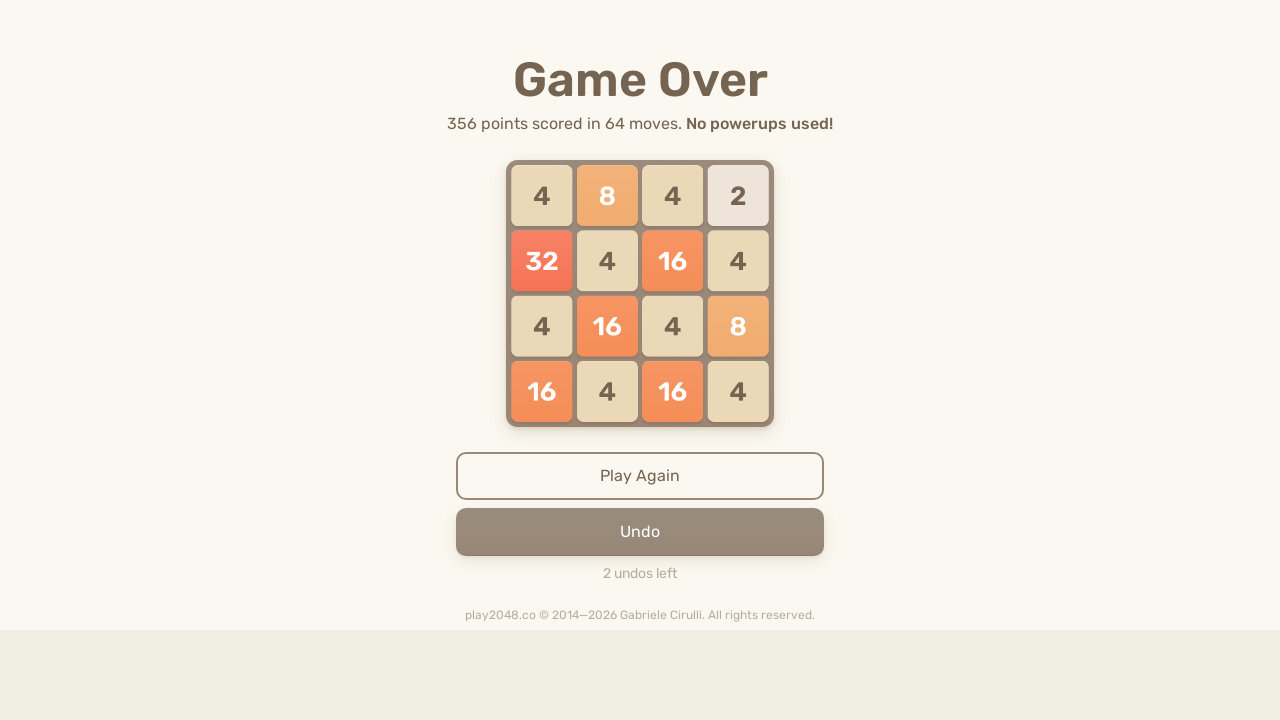

Pressed keyboard key ArrowDown to execute calculated move
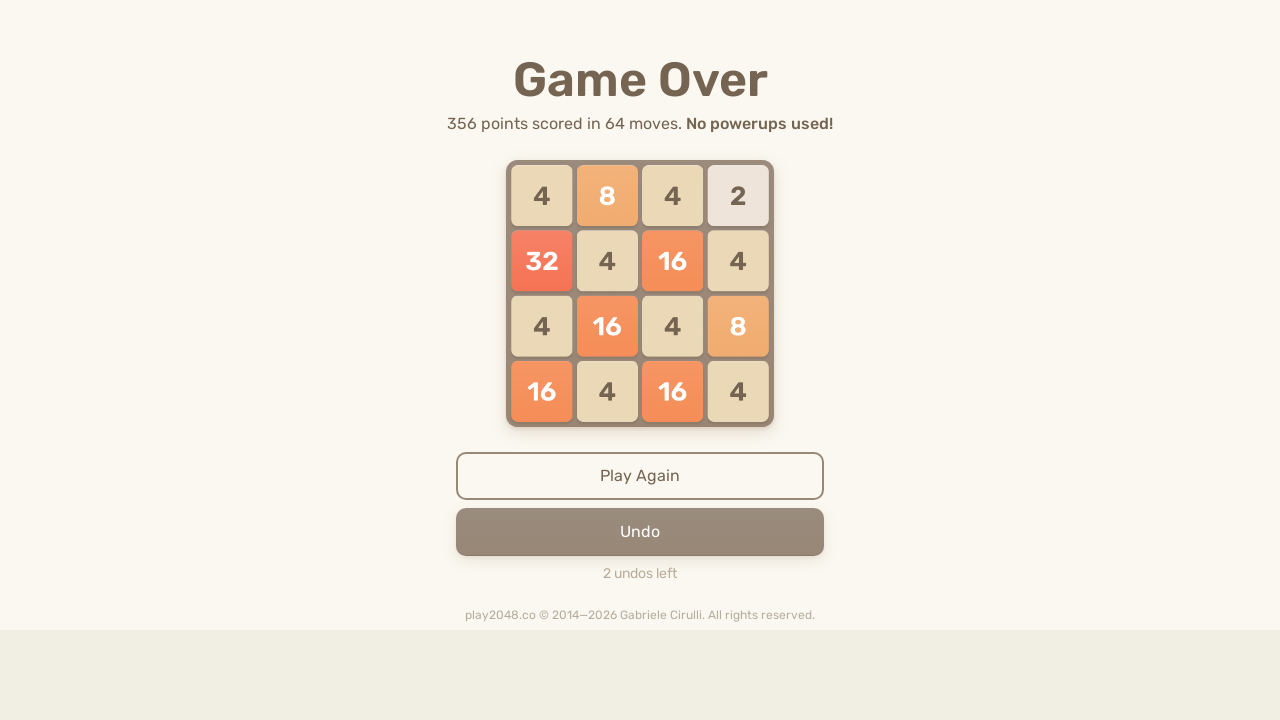

Waited for move animation to complete
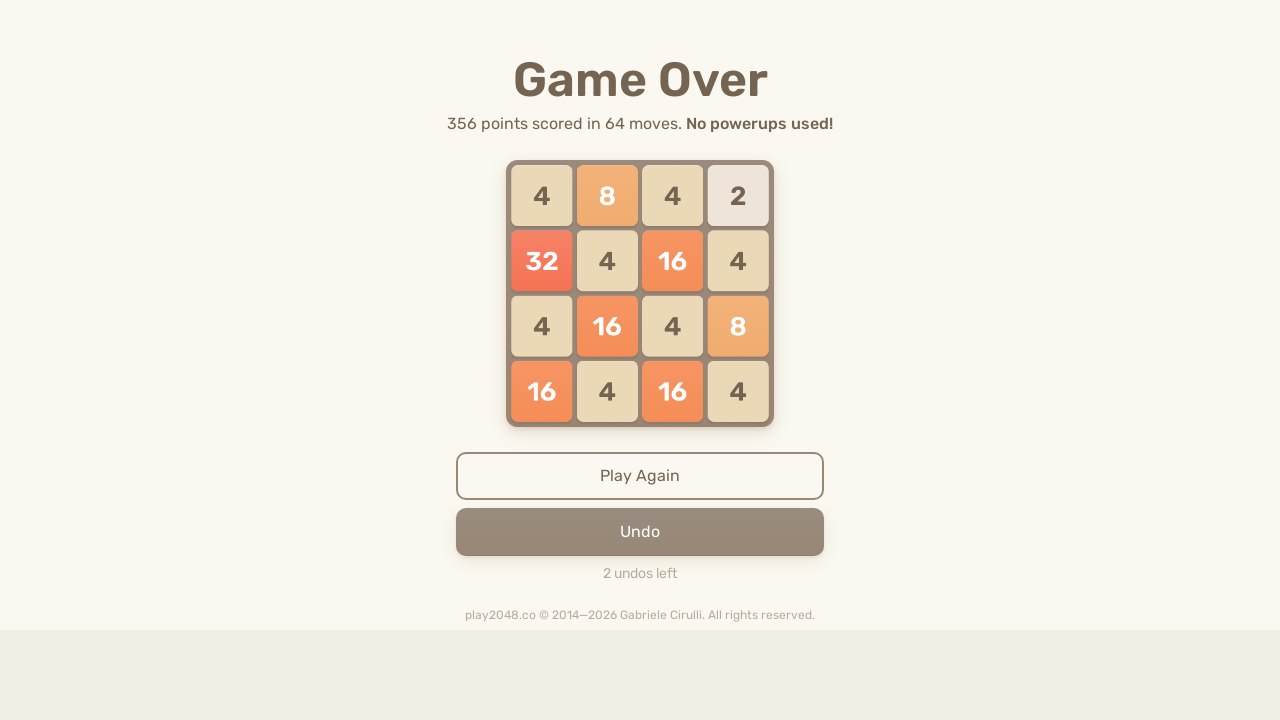

Extracted current game board state
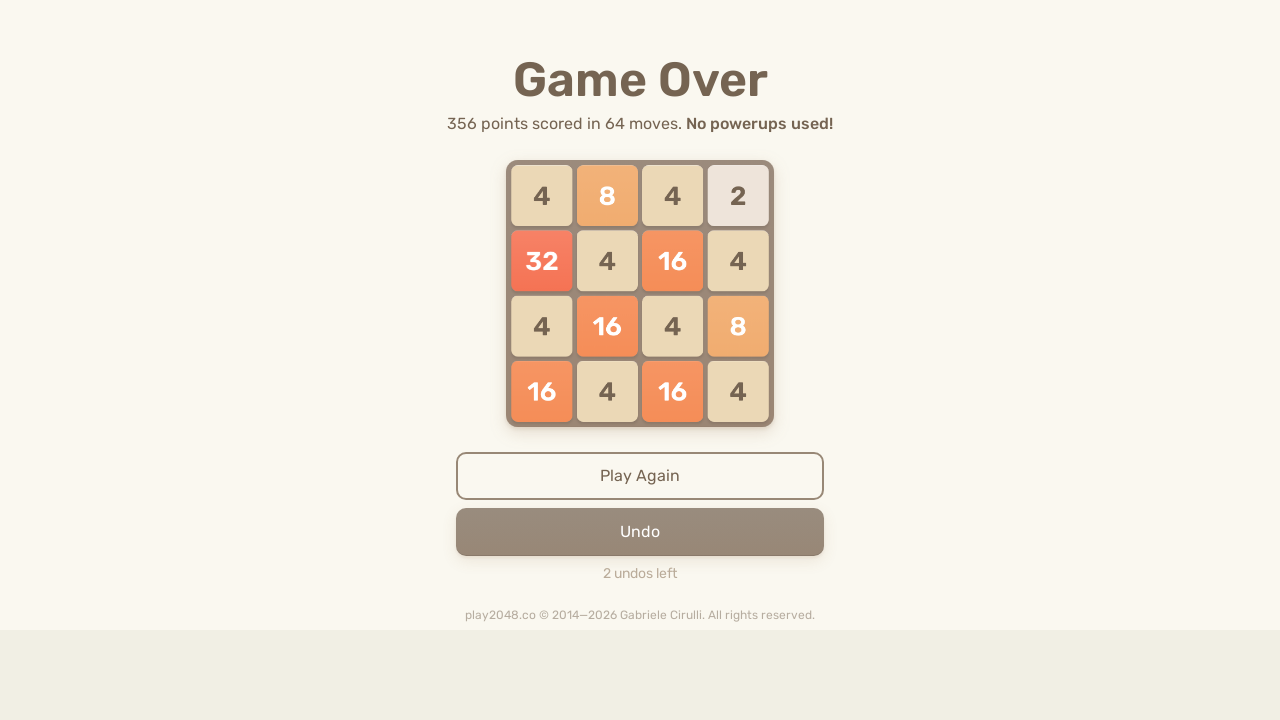

Pressed keyboard key ArrowUp to execute calculated move
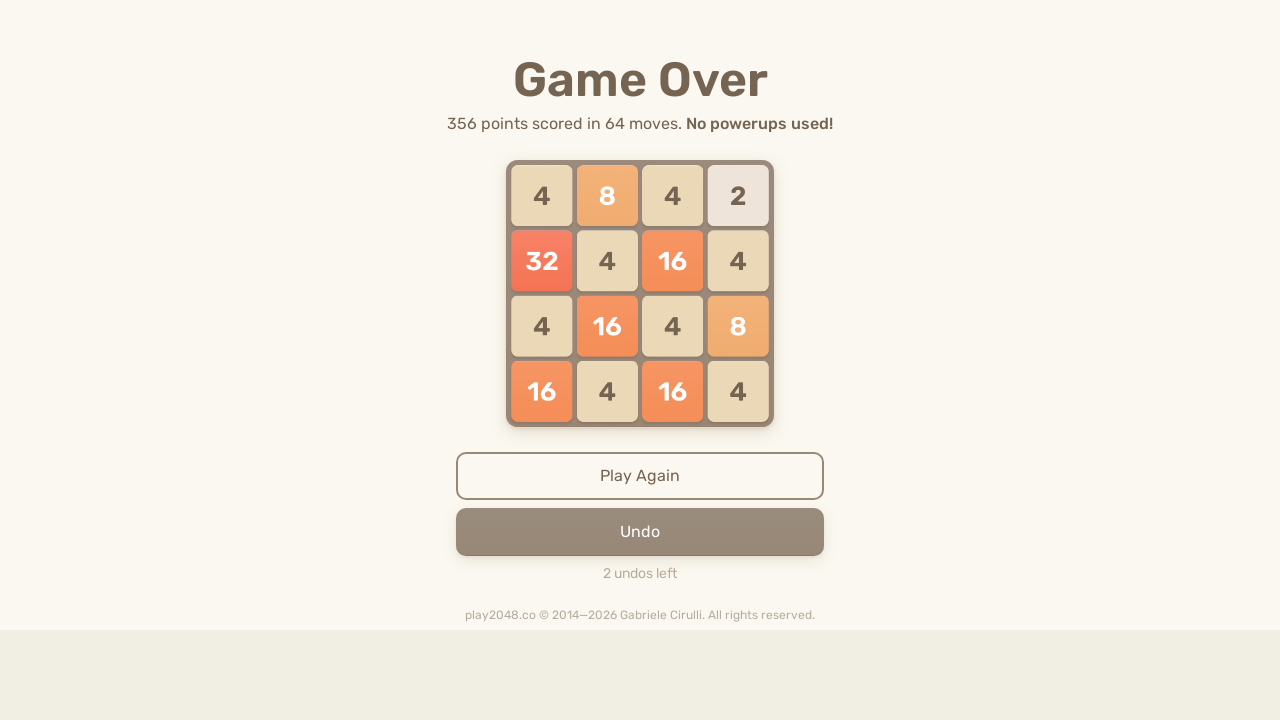

Waited for move animation to complete
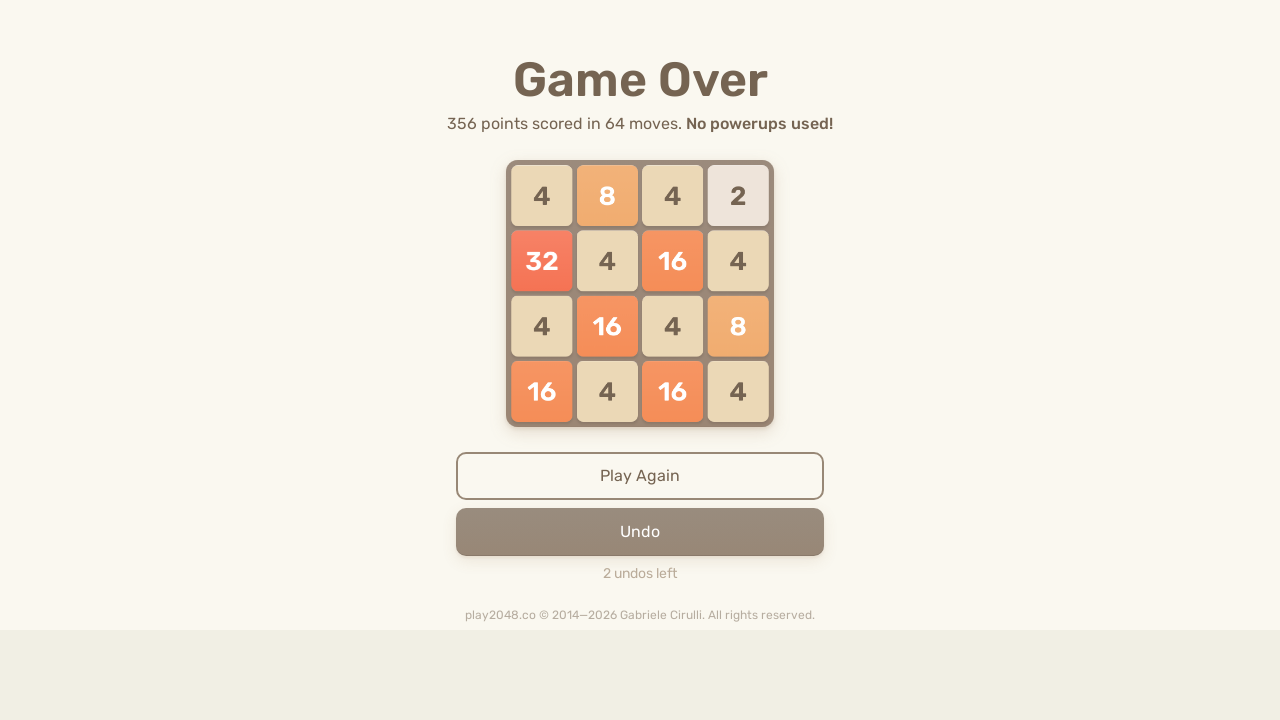

Extracted current game board state
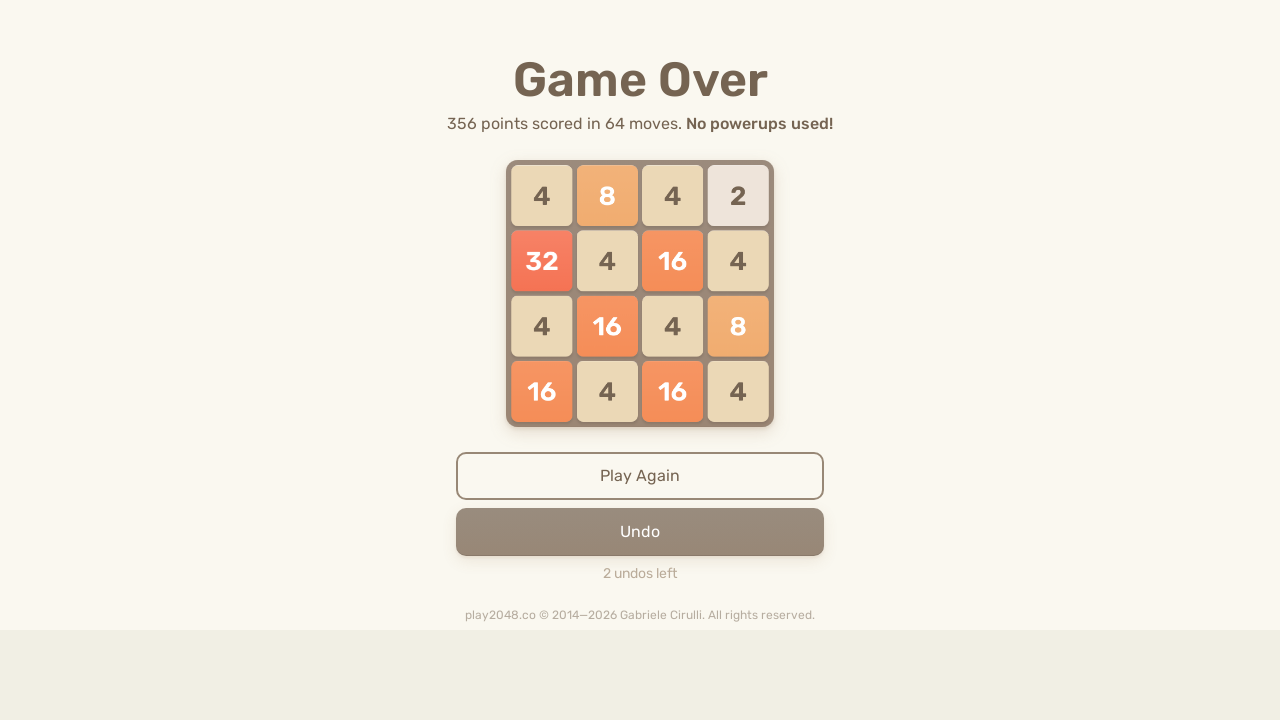

Pressed keyboard key ArrowRight to execute calculated move
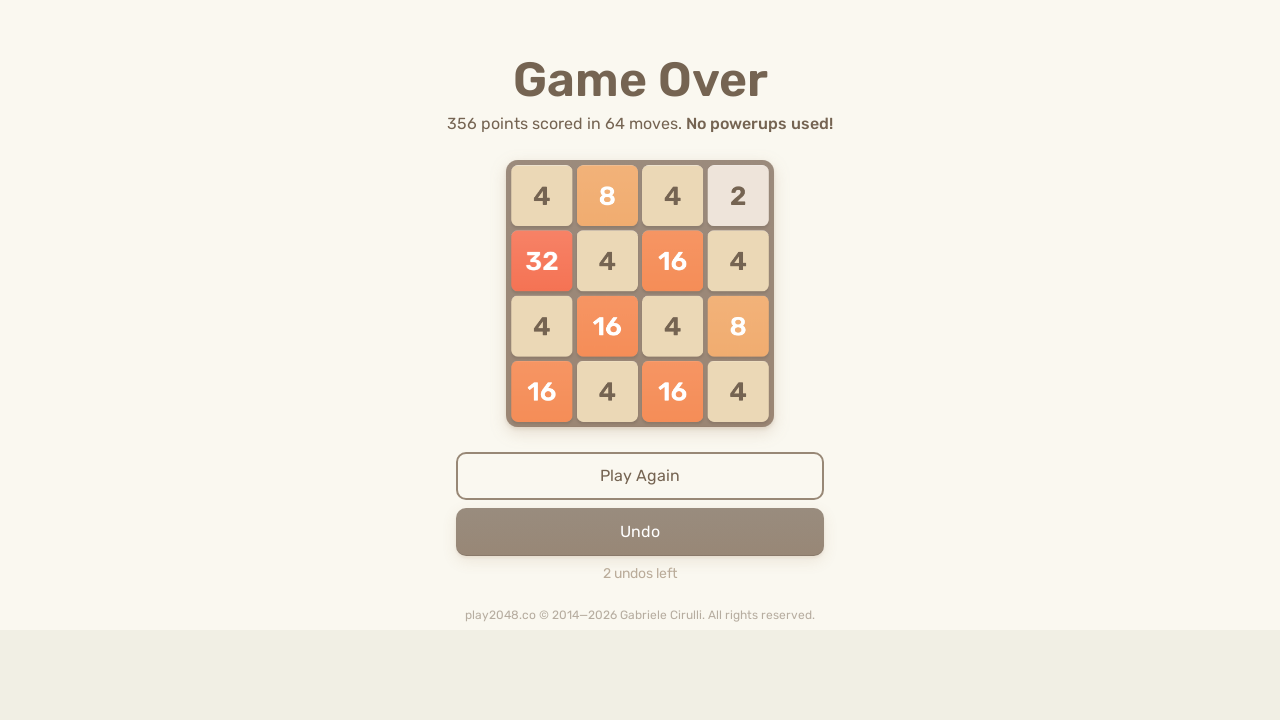

Waited for move animation to complete
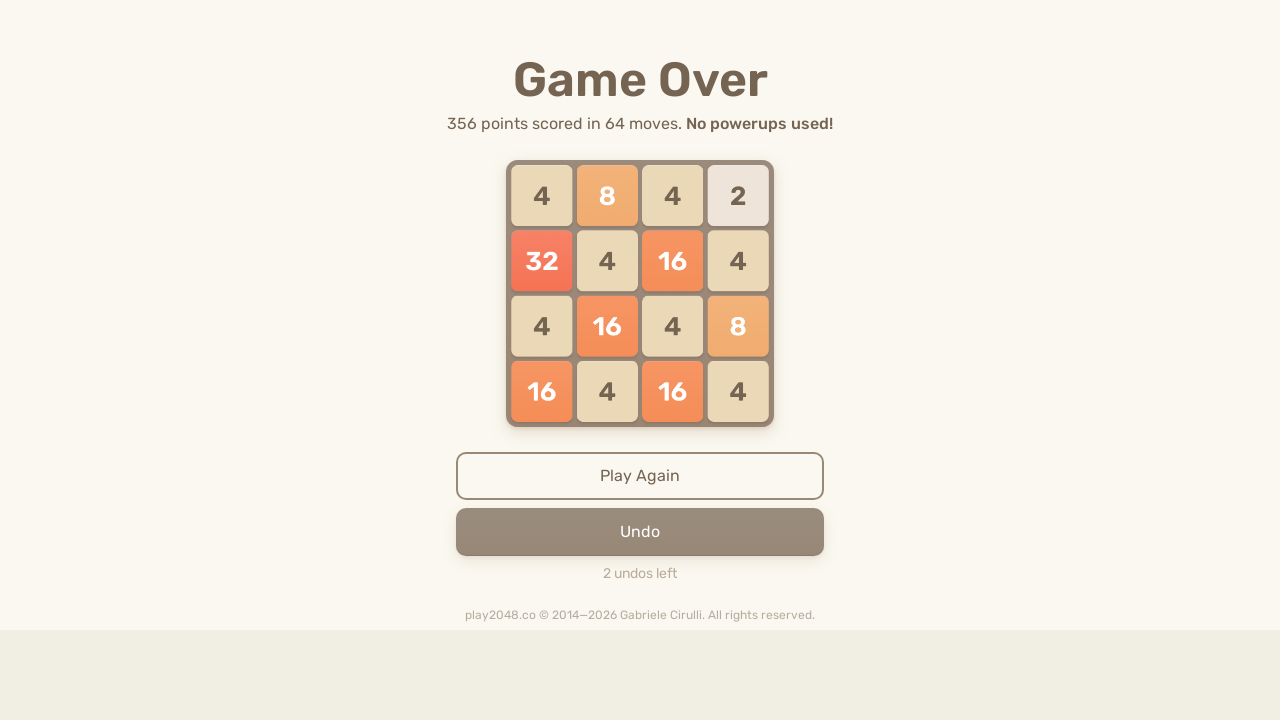

Extracted current game board state
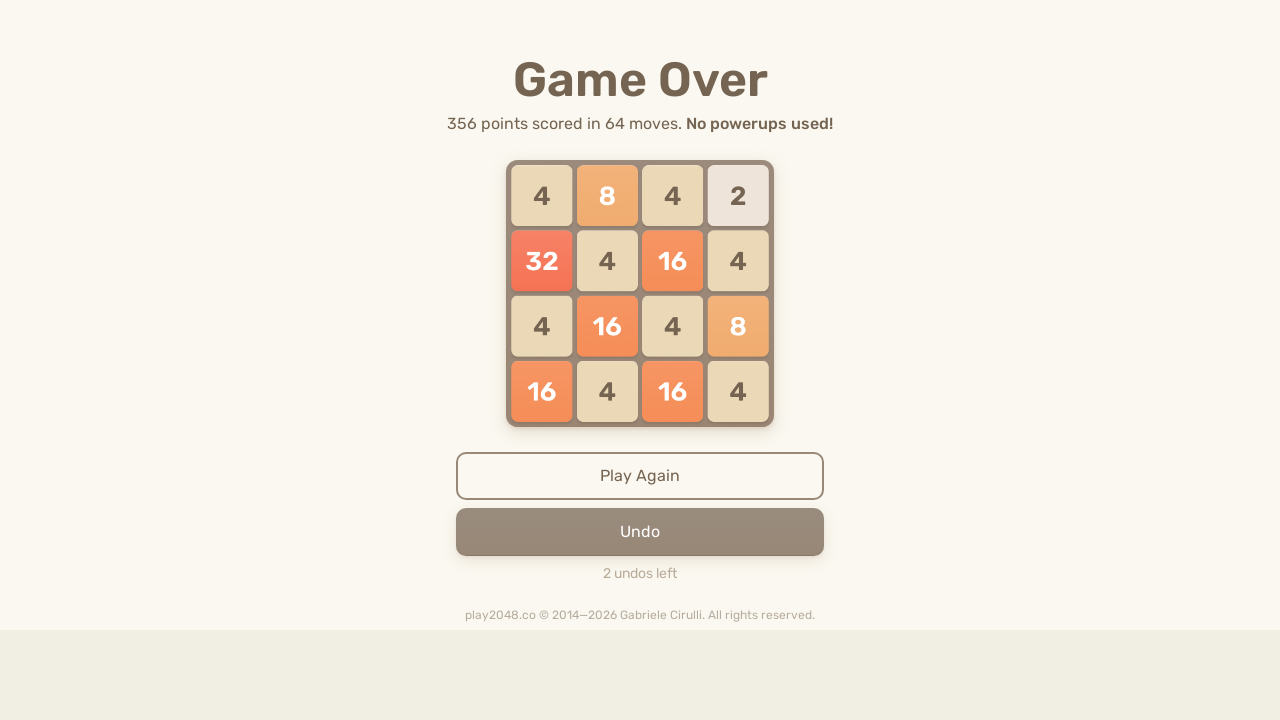

Pressed keyboard key ArrowUp to execute calculated move
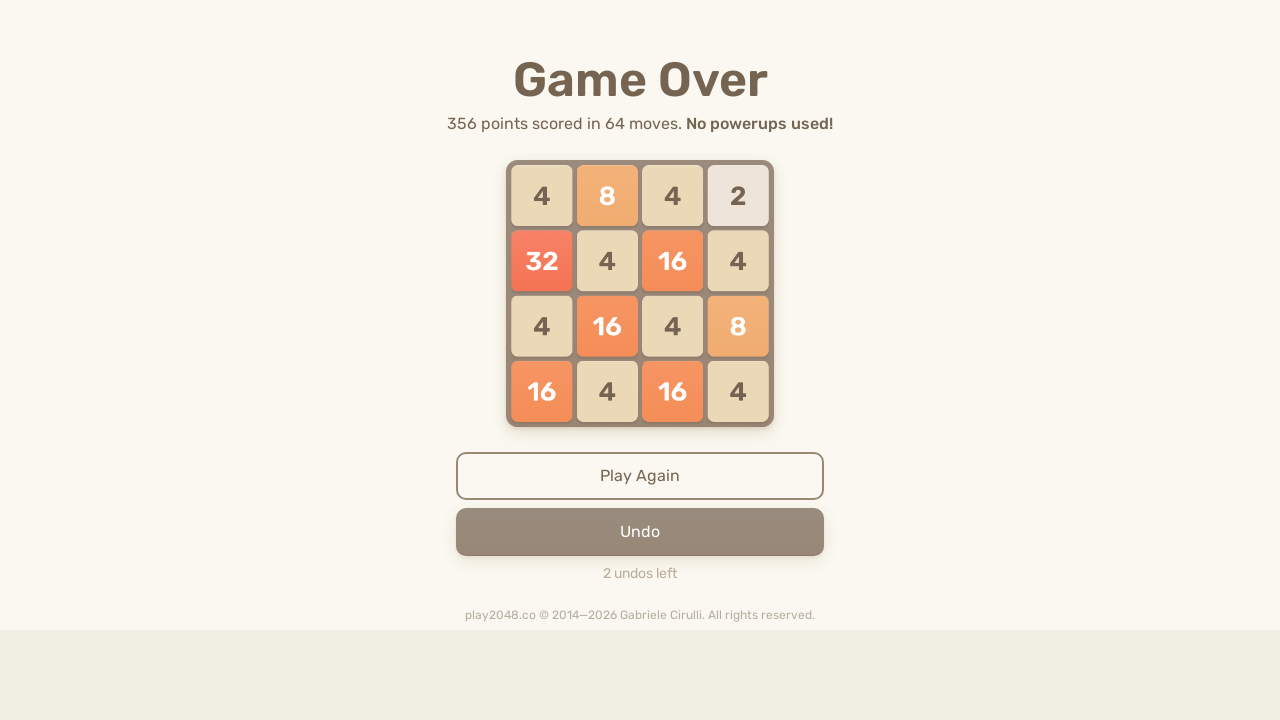

Waited for move animation to complete
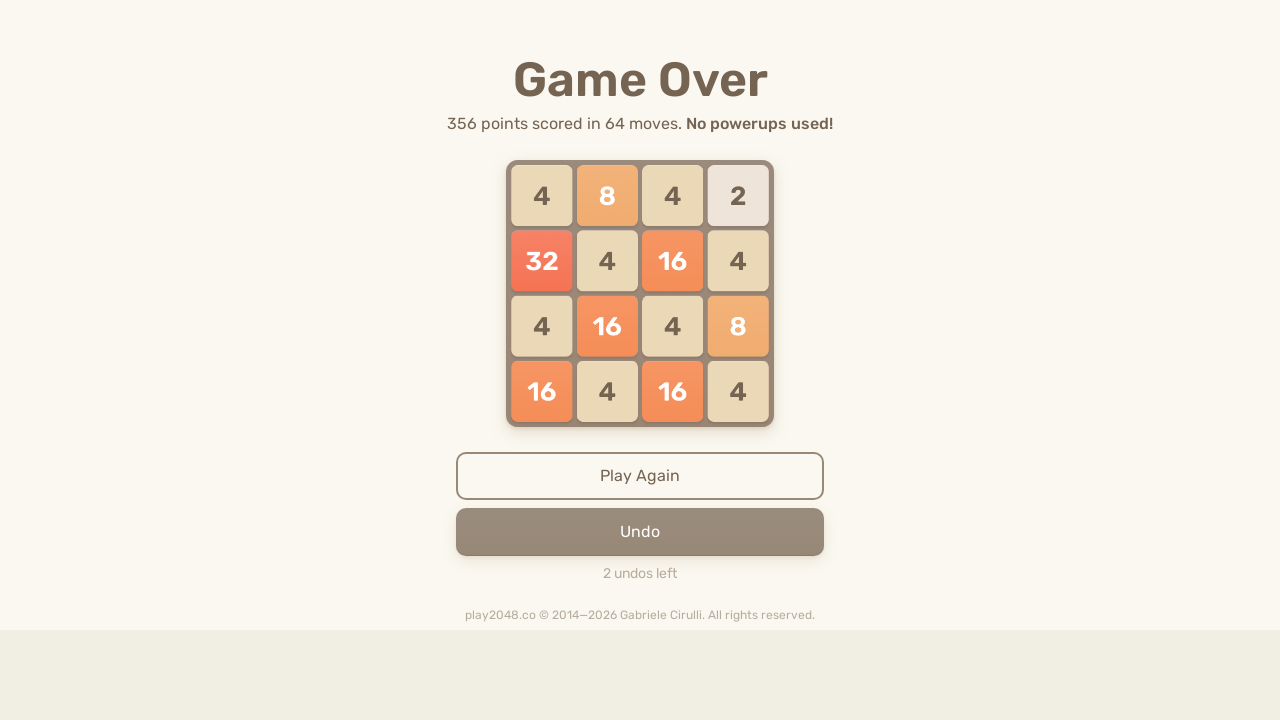

Extracted current game board state
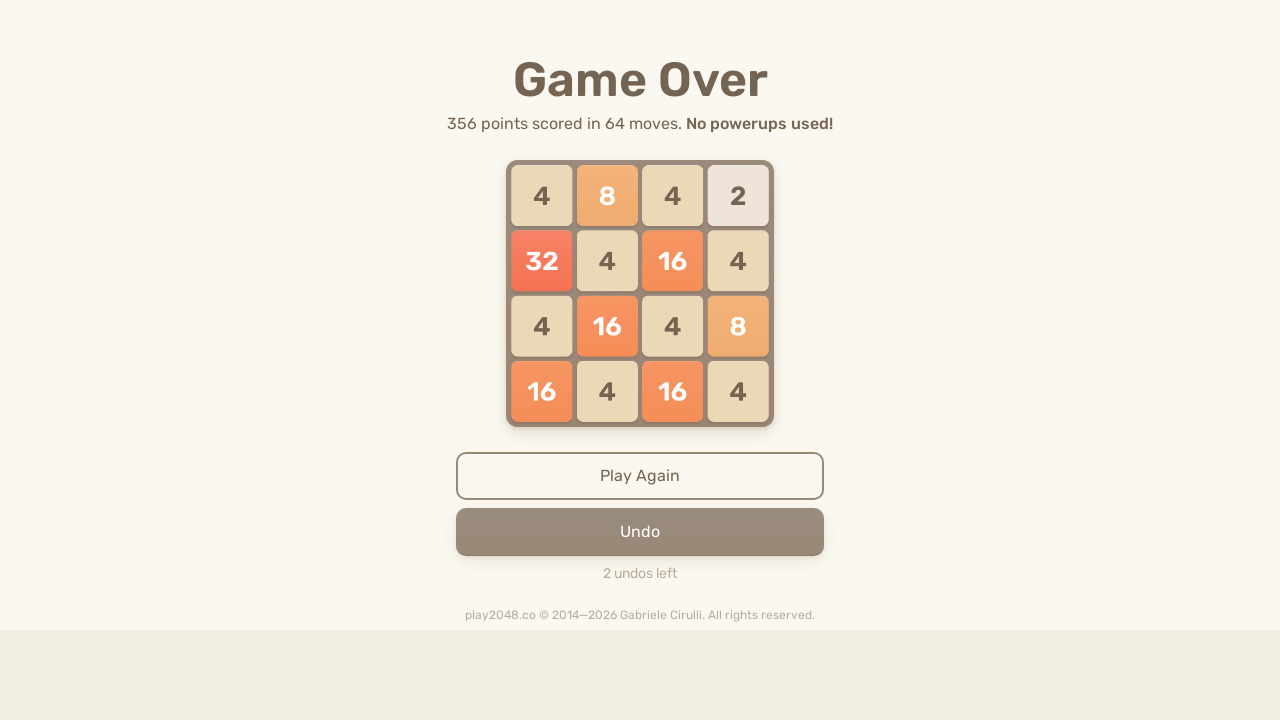

Pressed keyboard key ArrowUp to execute calculated move
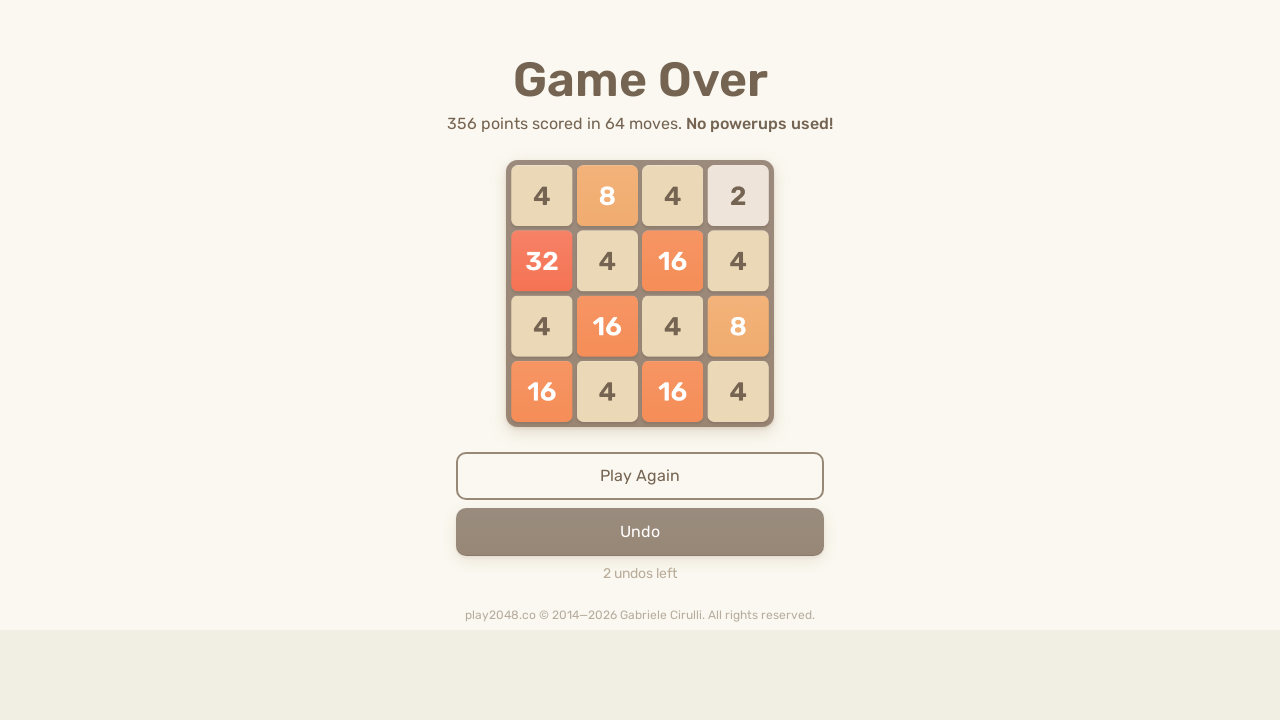

Waited for move animation to complete
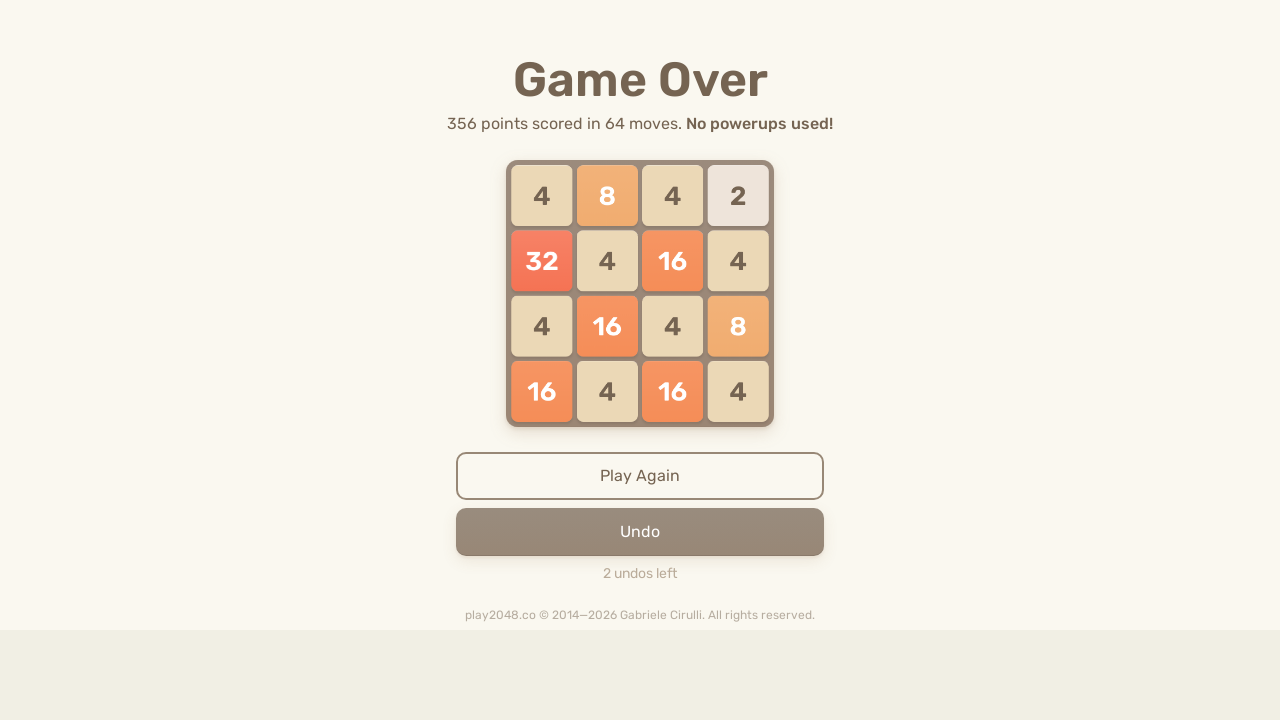

Extracted current game board state
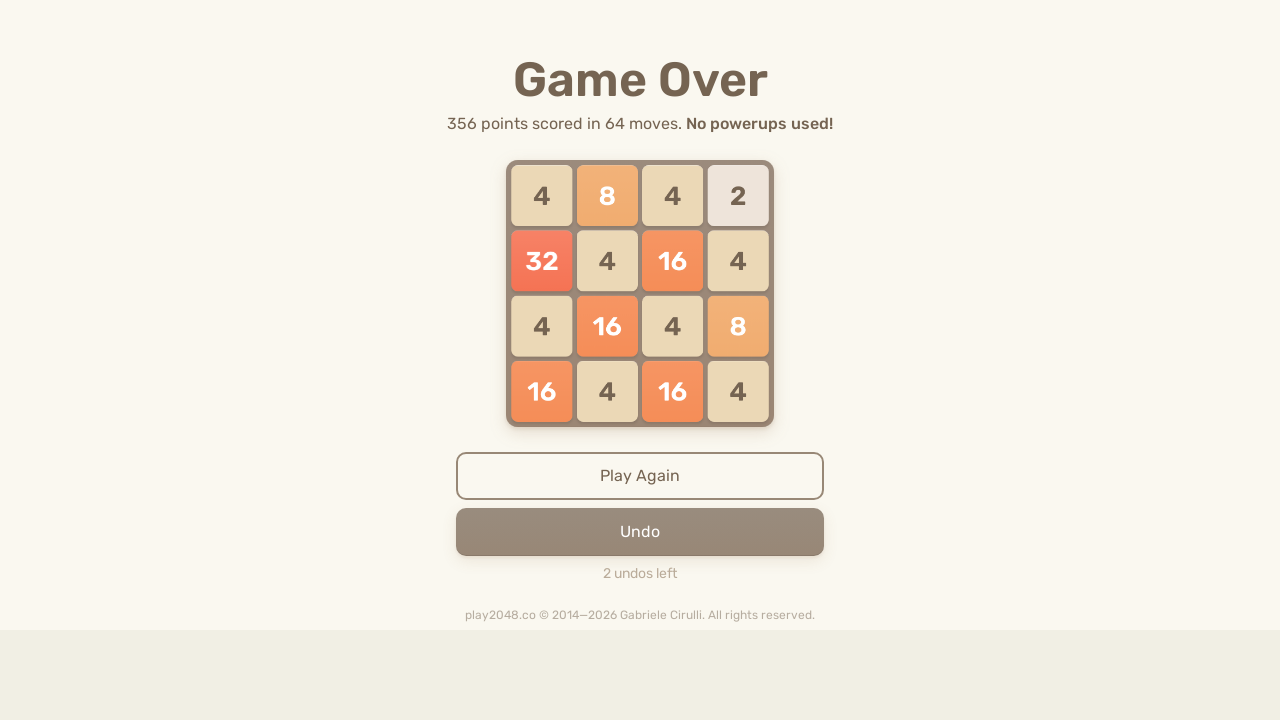

Pressed keyboard key ArrowDown to execute calculated move
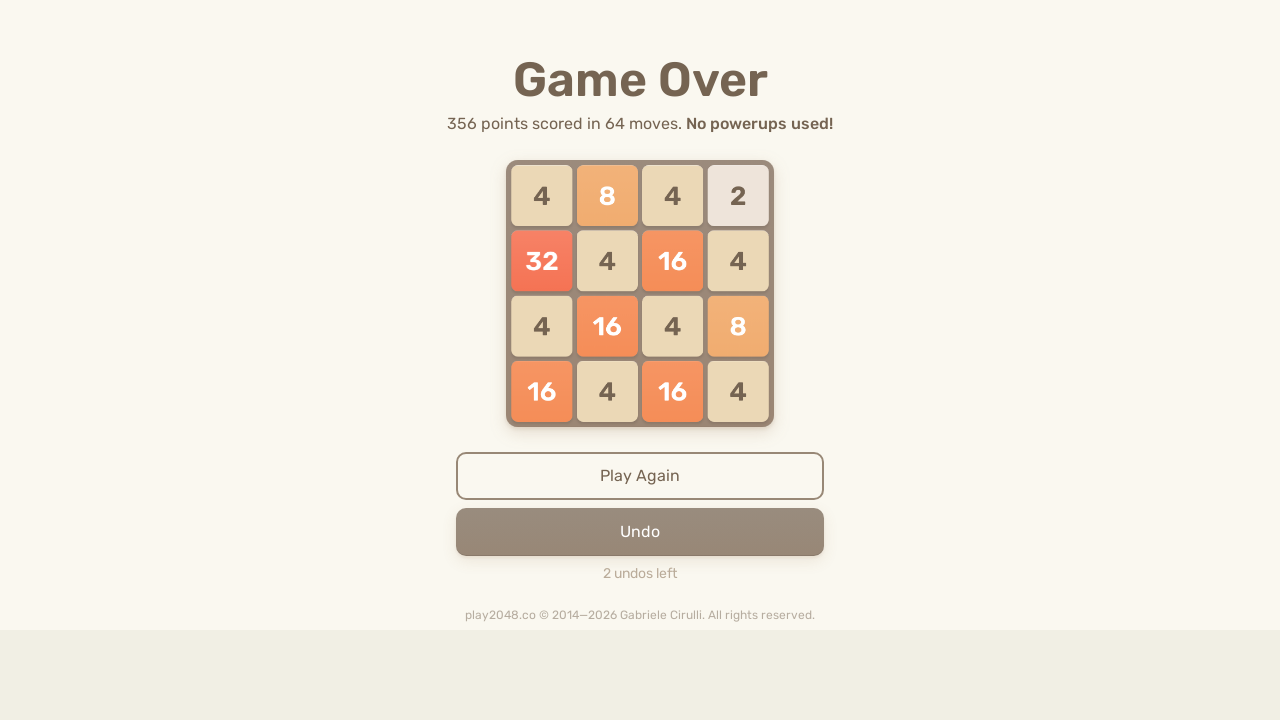

Waited for move animation to complete
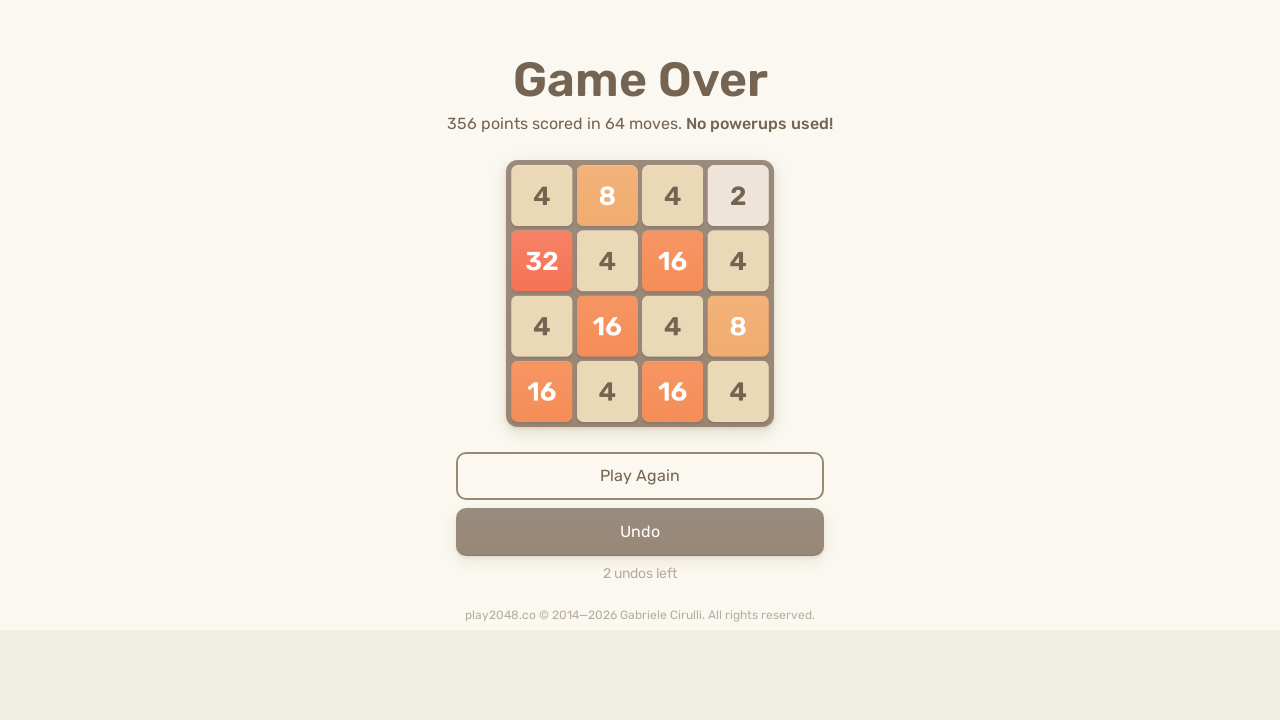

Extracted current game board state
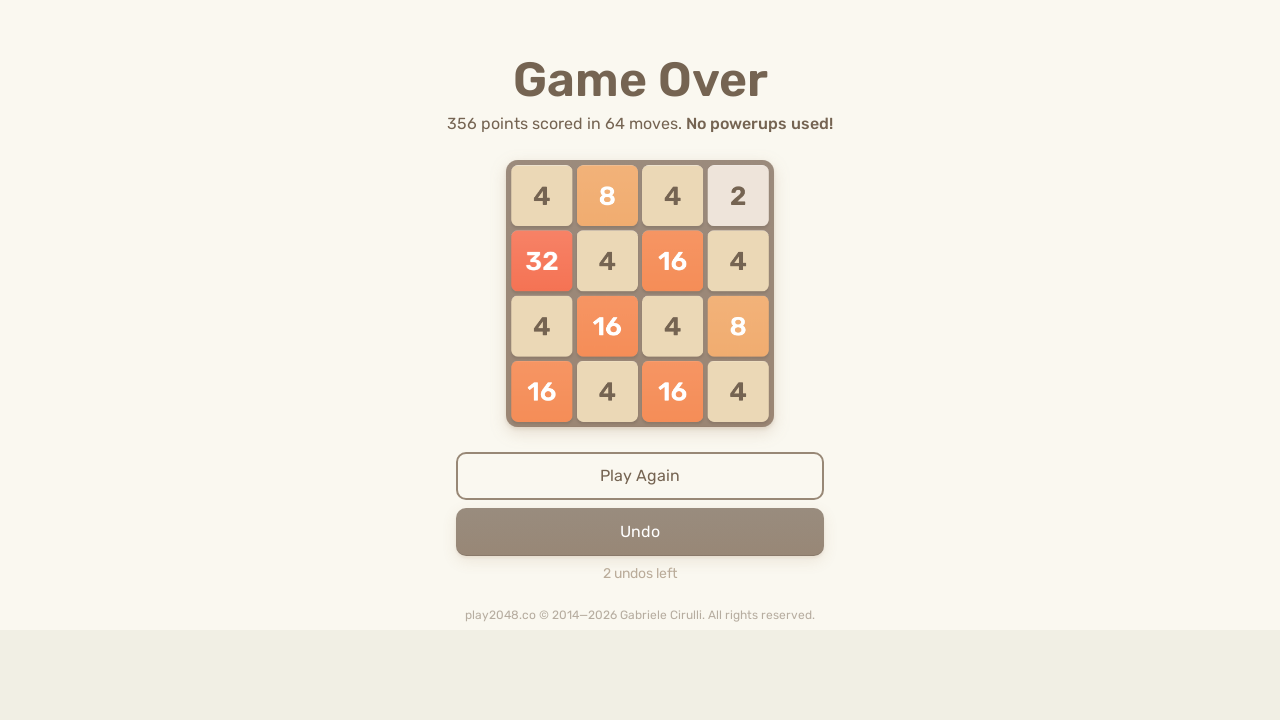

Pressed keyboard key ArrowDown to execute calculated move
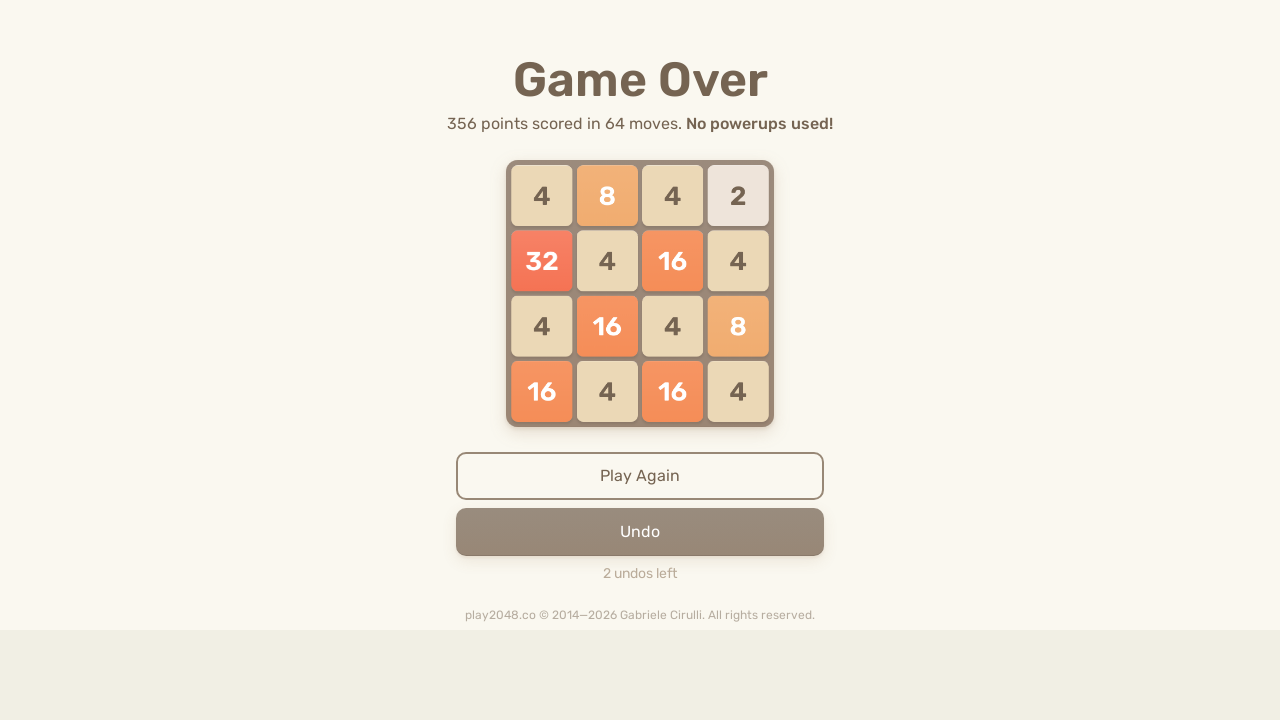

Waited for move animation to complete
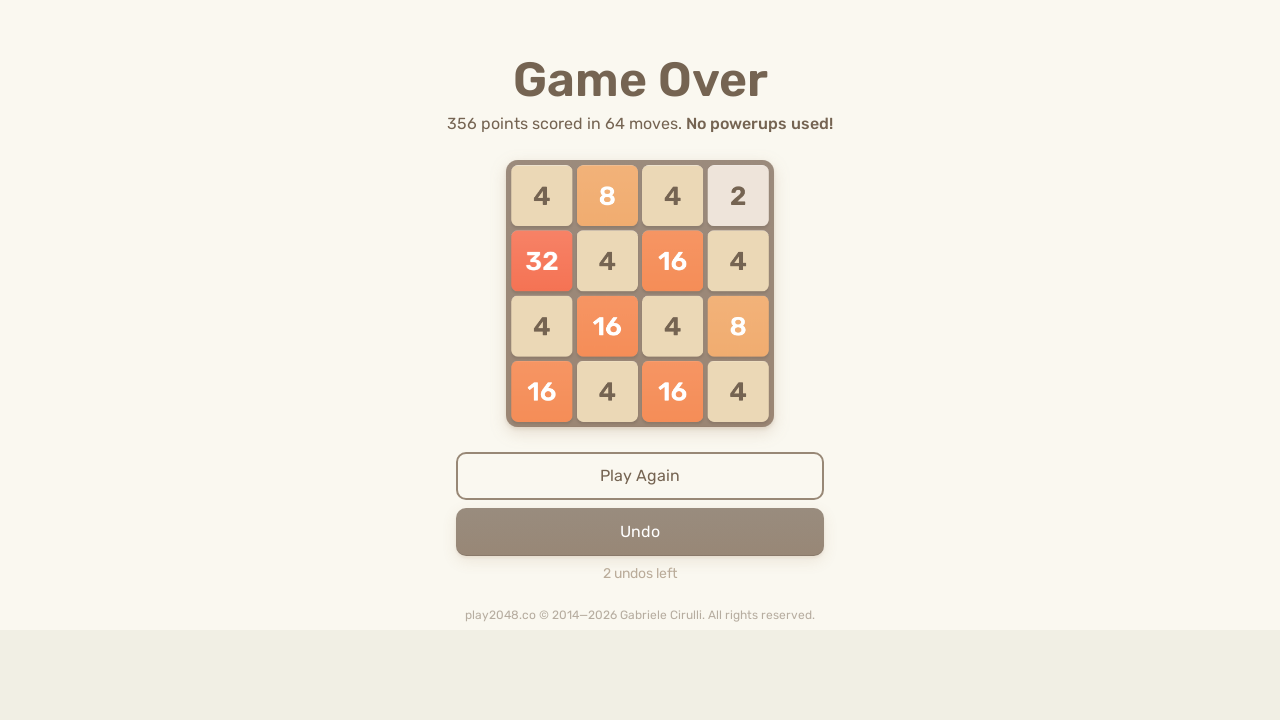

Extracted current game board state
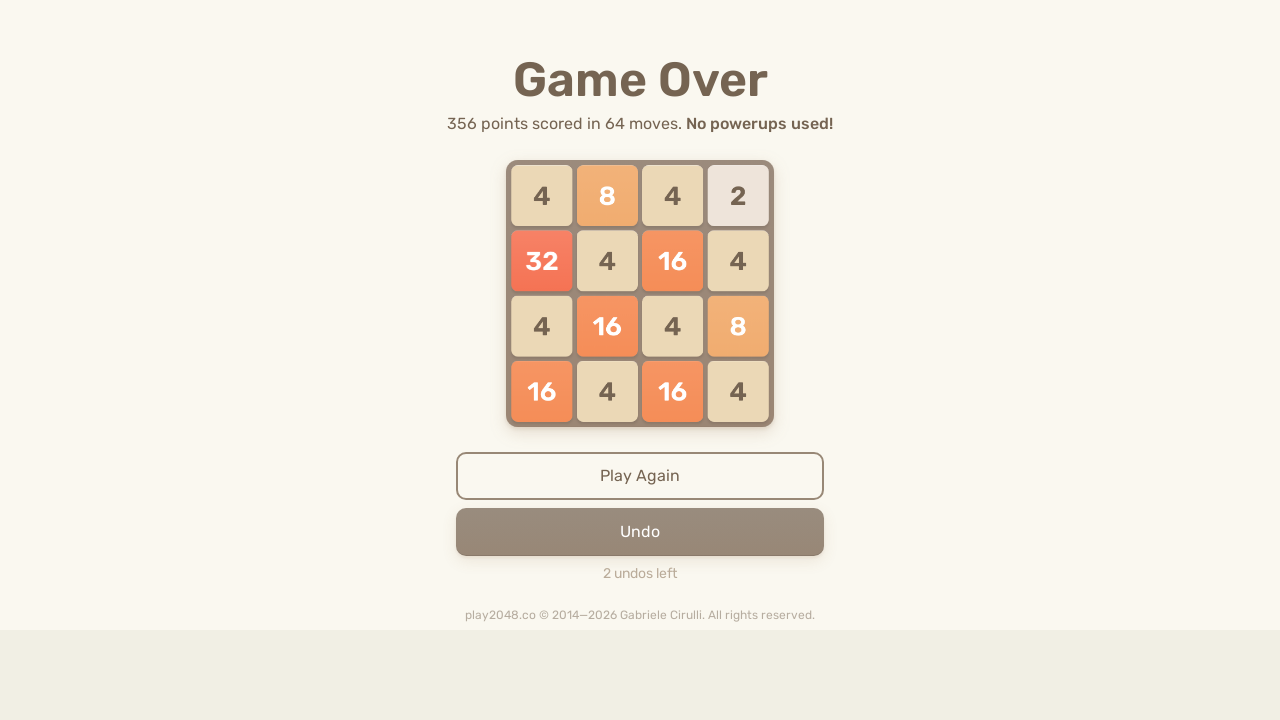

Pressed keyboard key ArrowRight to execute calculated move
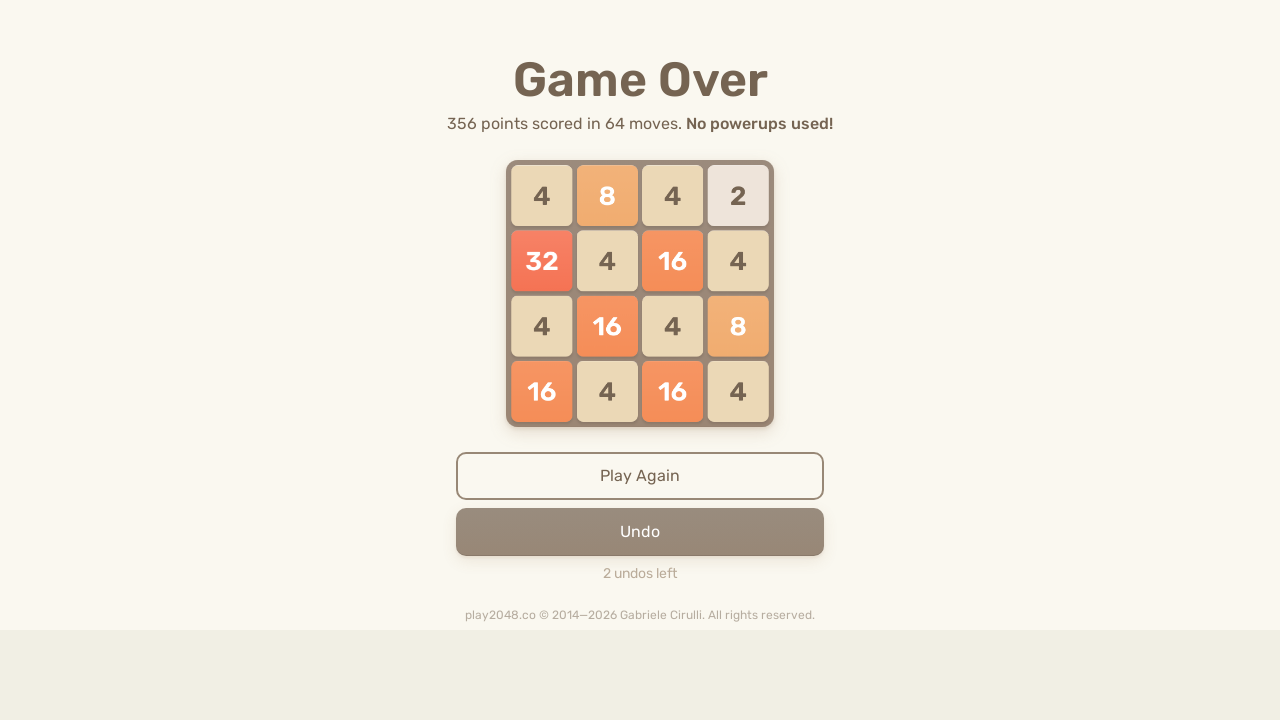

Waited for move animation to complete
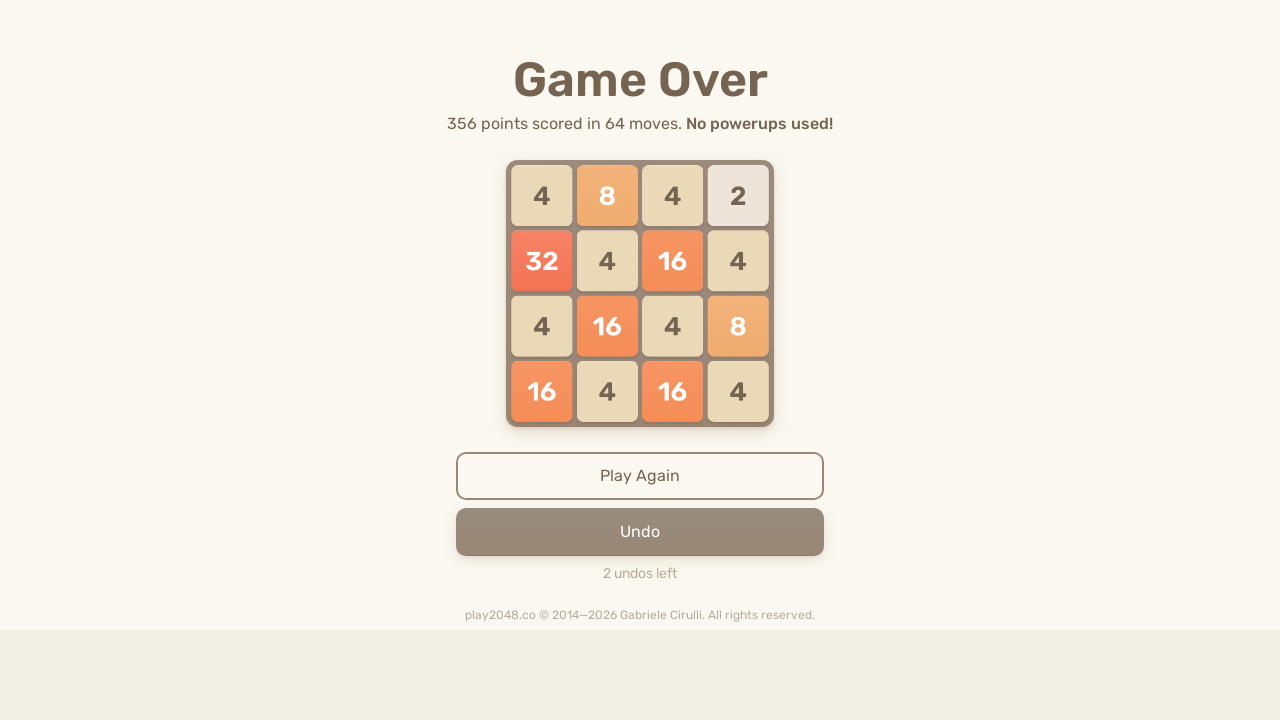

Extracted current game board state
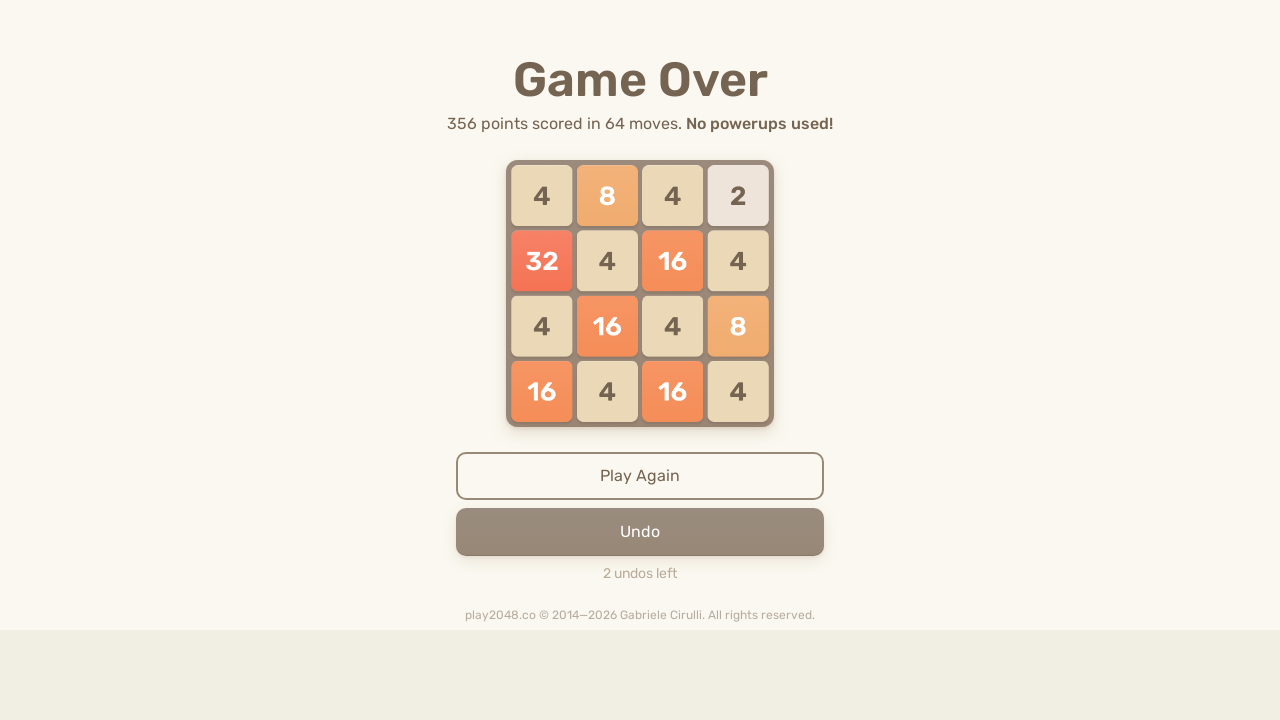

Pressed keyboard key ArrowDown to execute calculated move
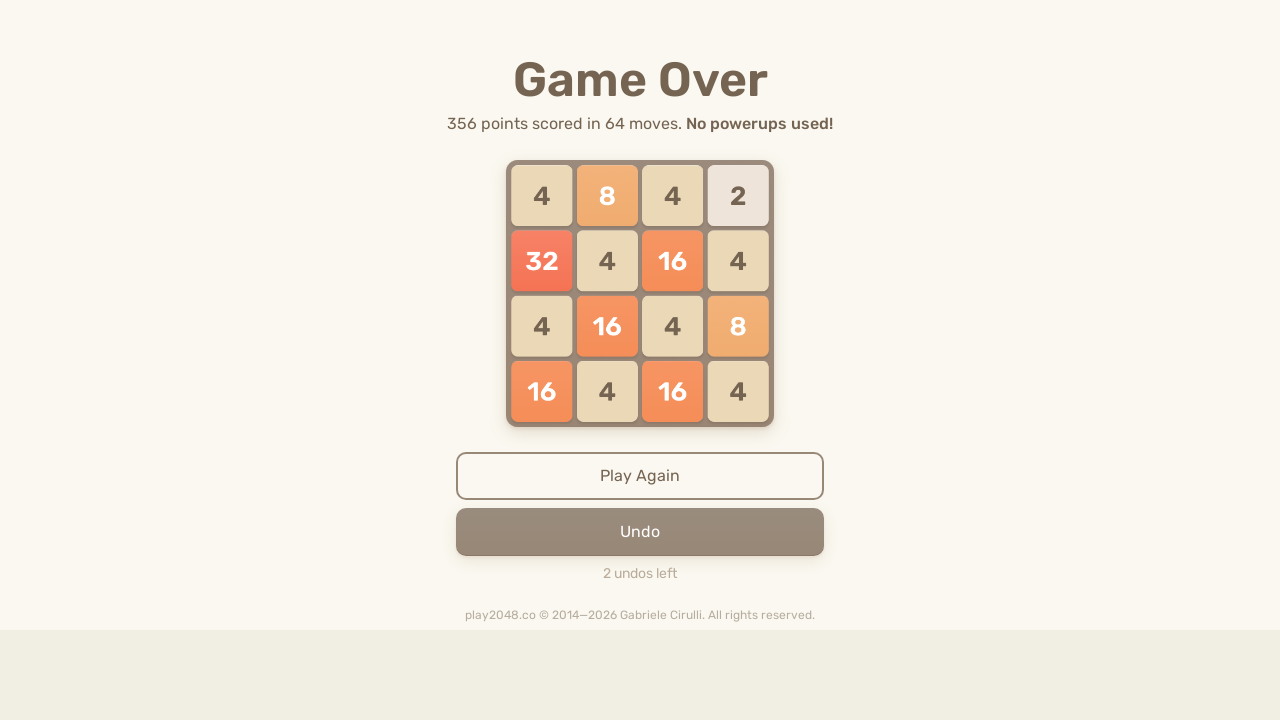

Waited for move animation to complete
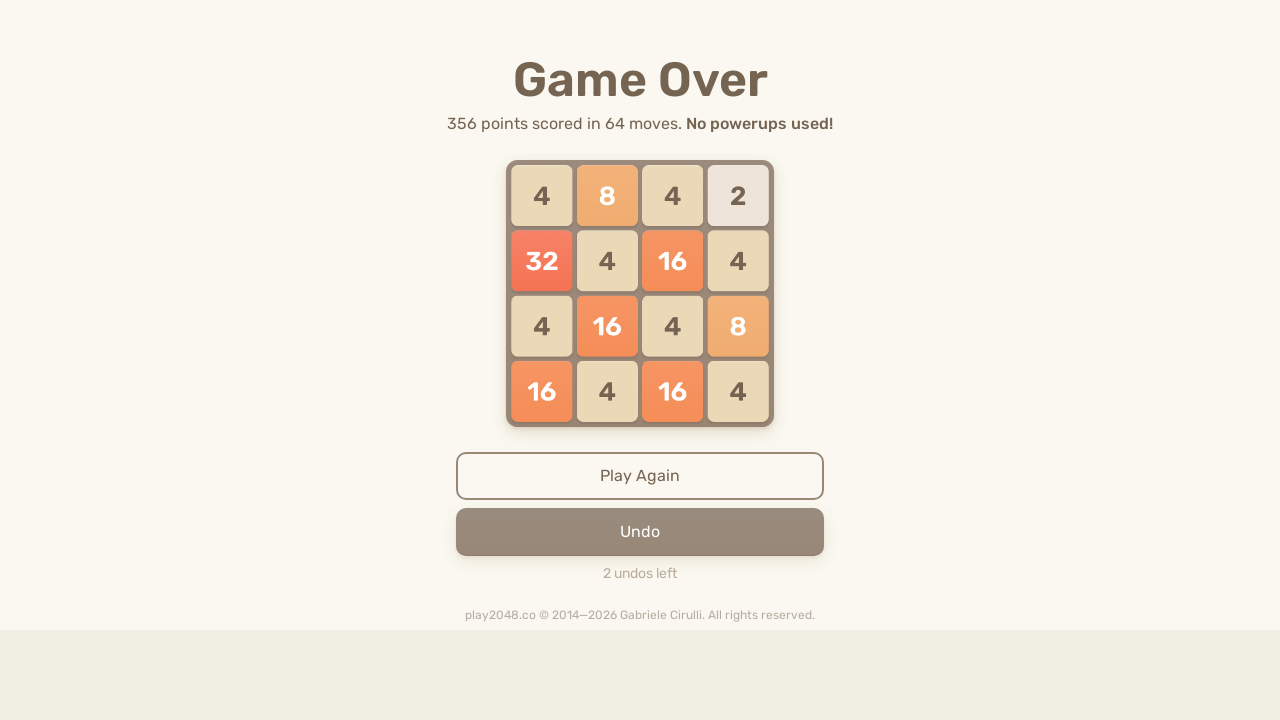

Extracted current game board state
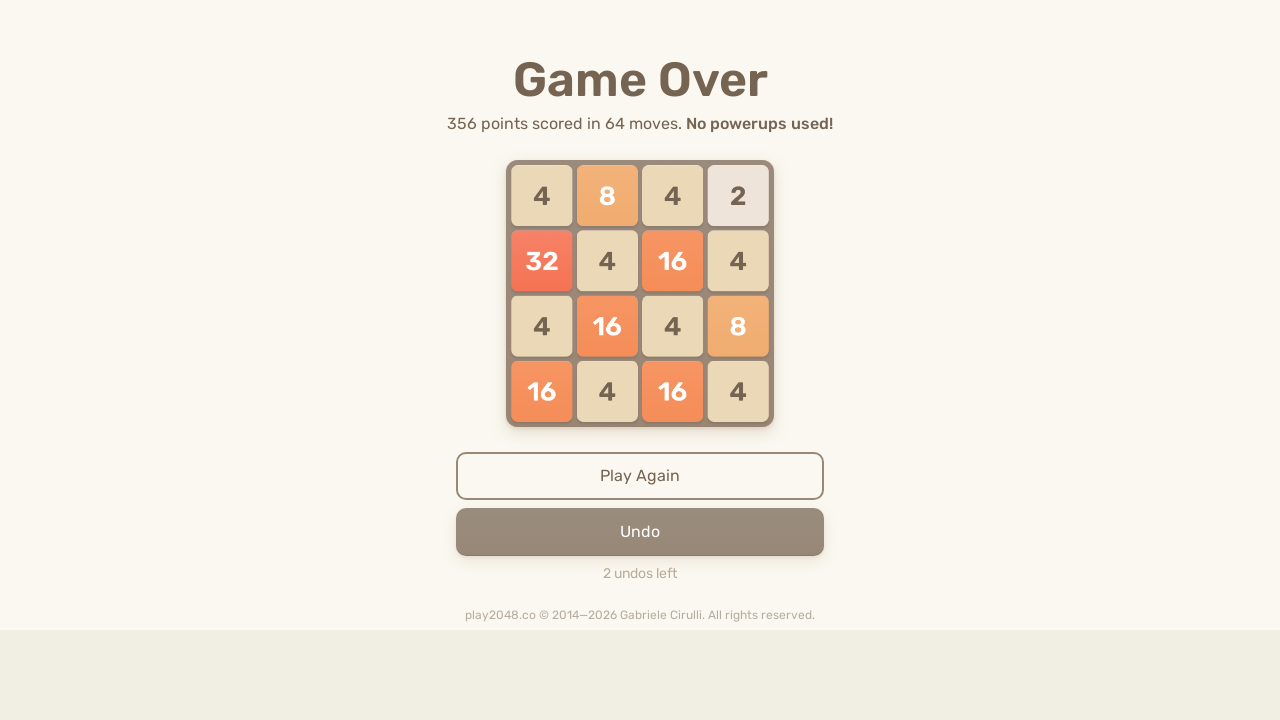

Pressed keyboard key ArrowDown to execute calculated move
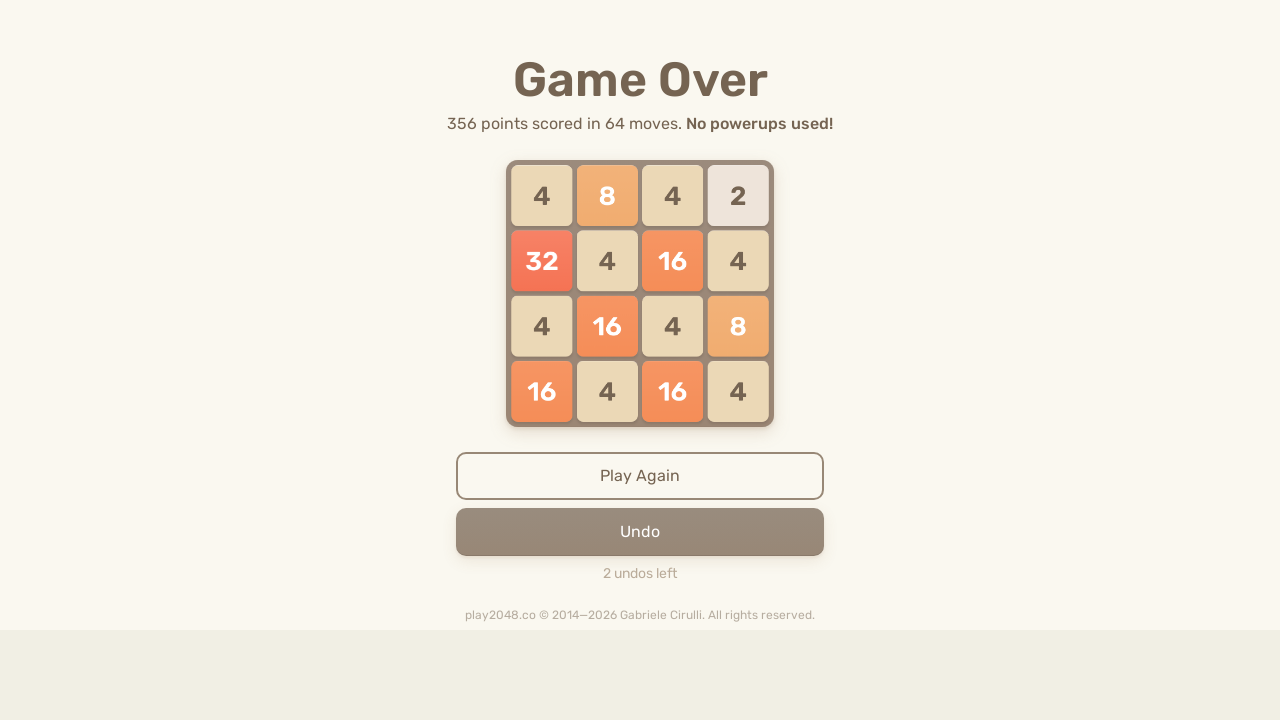

Waited for move animation to complete
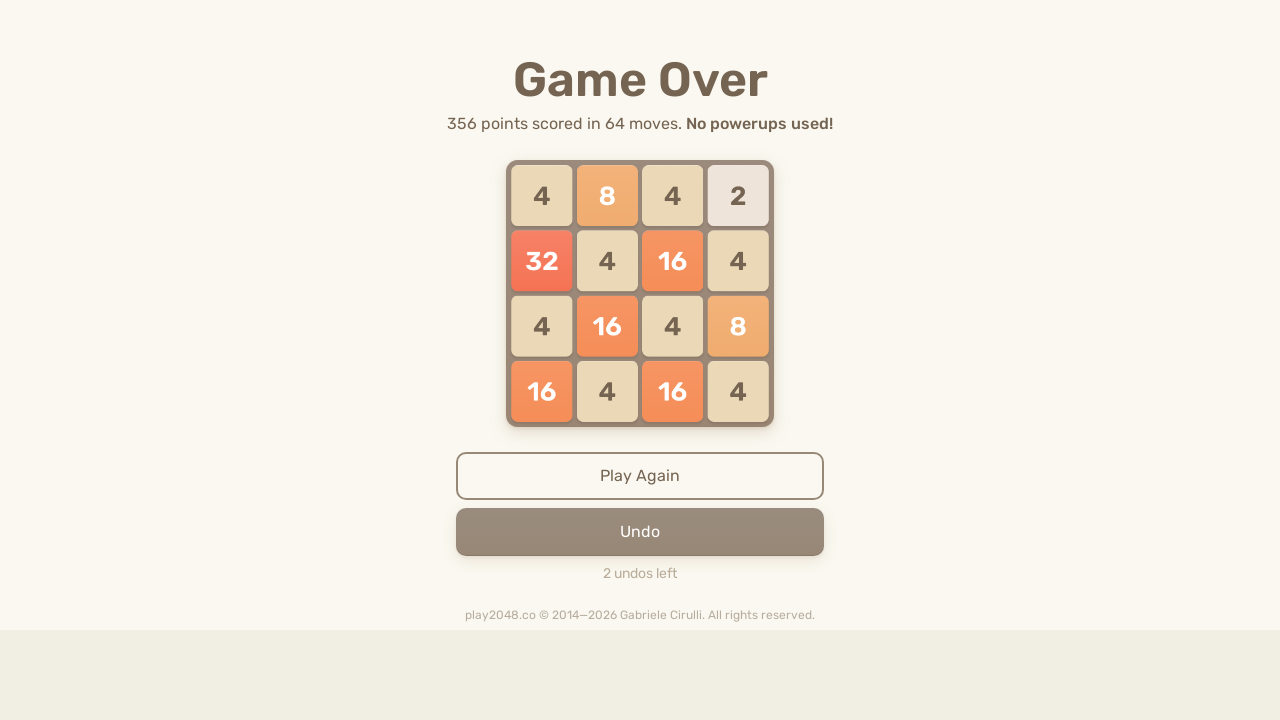

Progress checkpoint: completed 80 moves
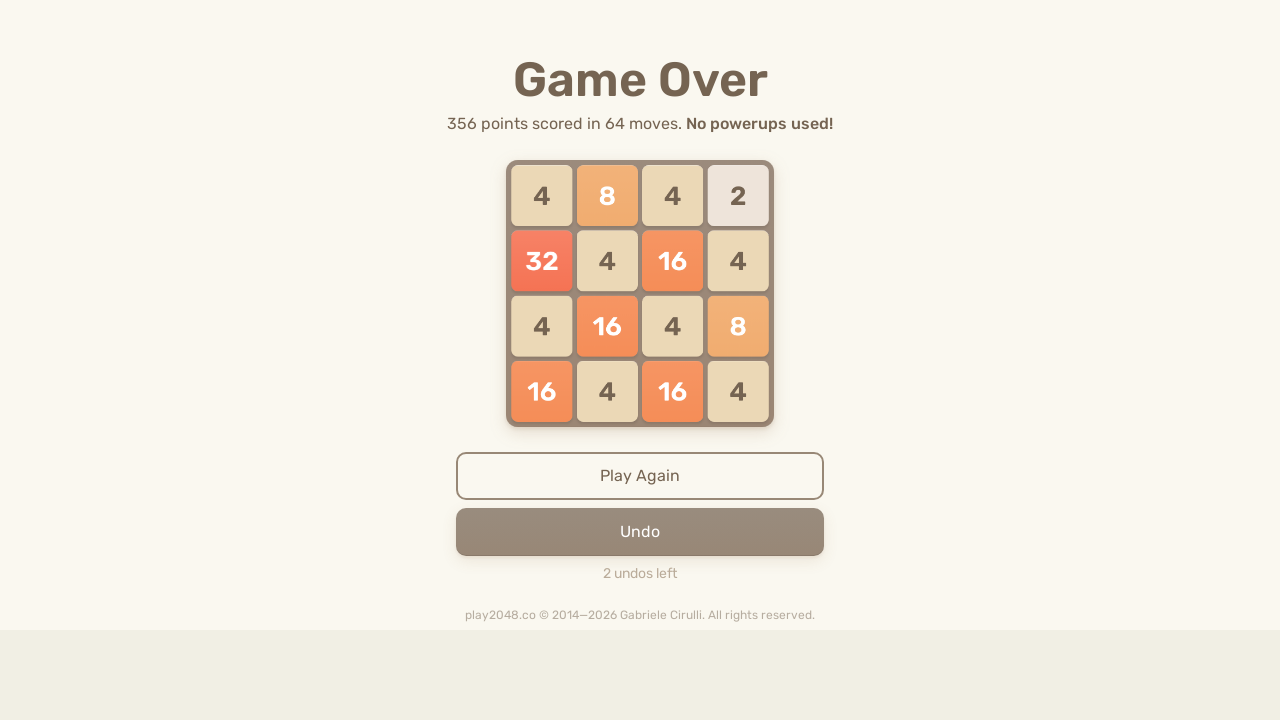

Extracted current game board state
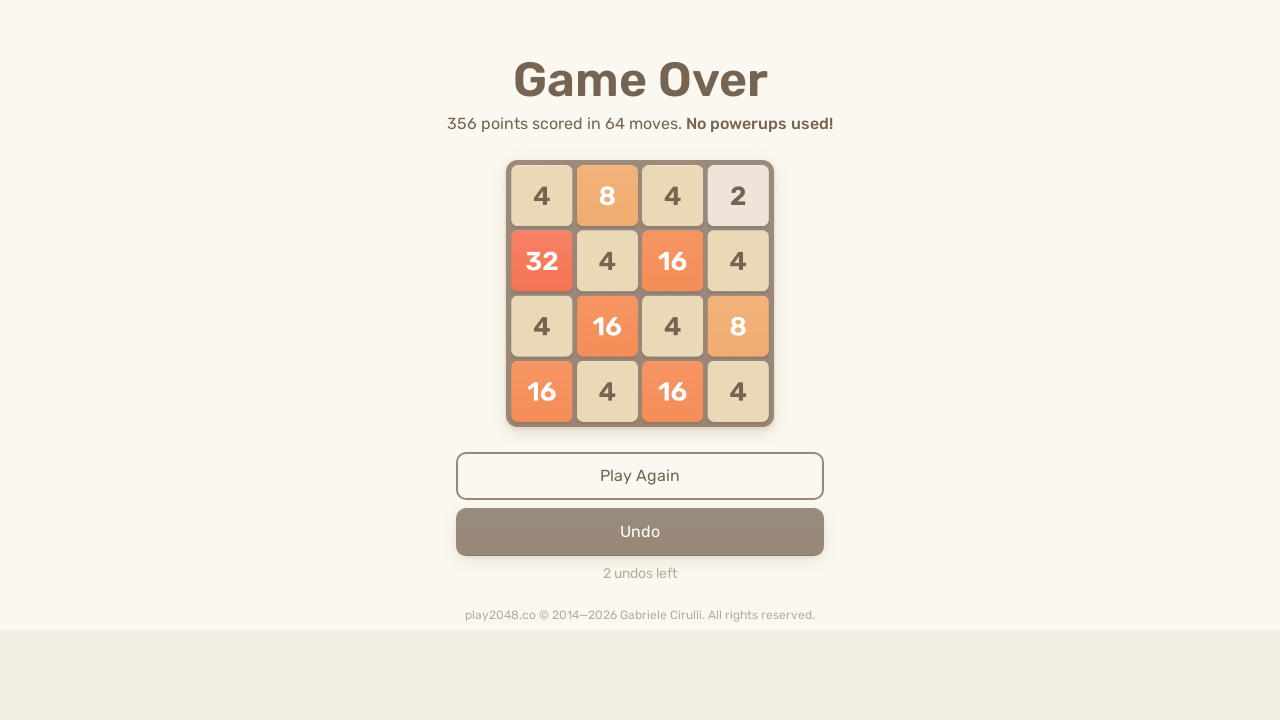

Pressed keyboard key ArrowRight to execute calculated move
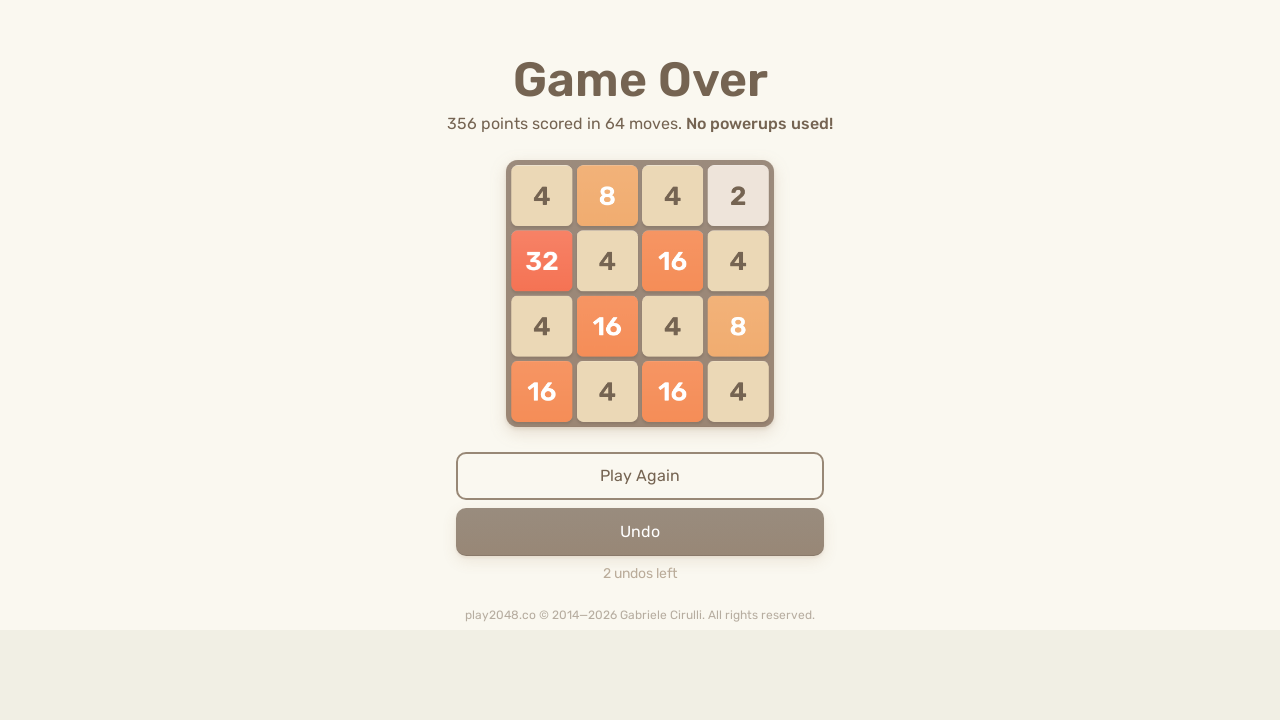

Waited for move animation to complete
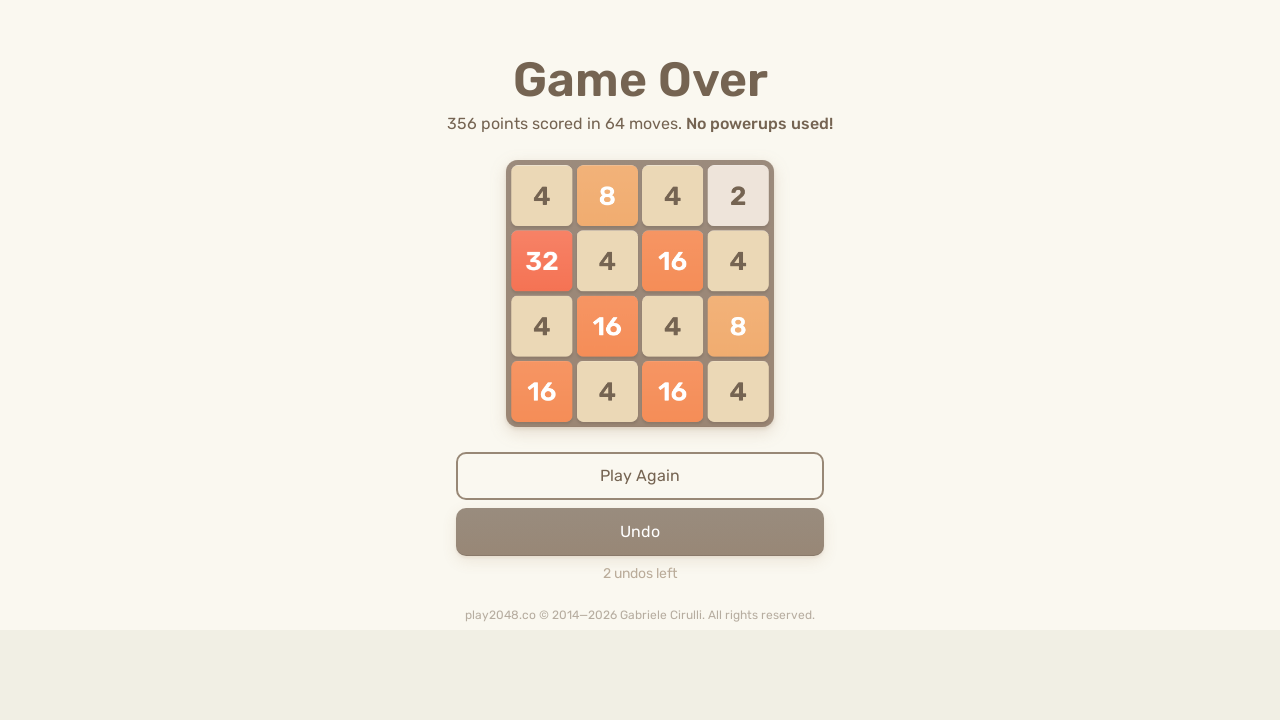

Extracted current game board state
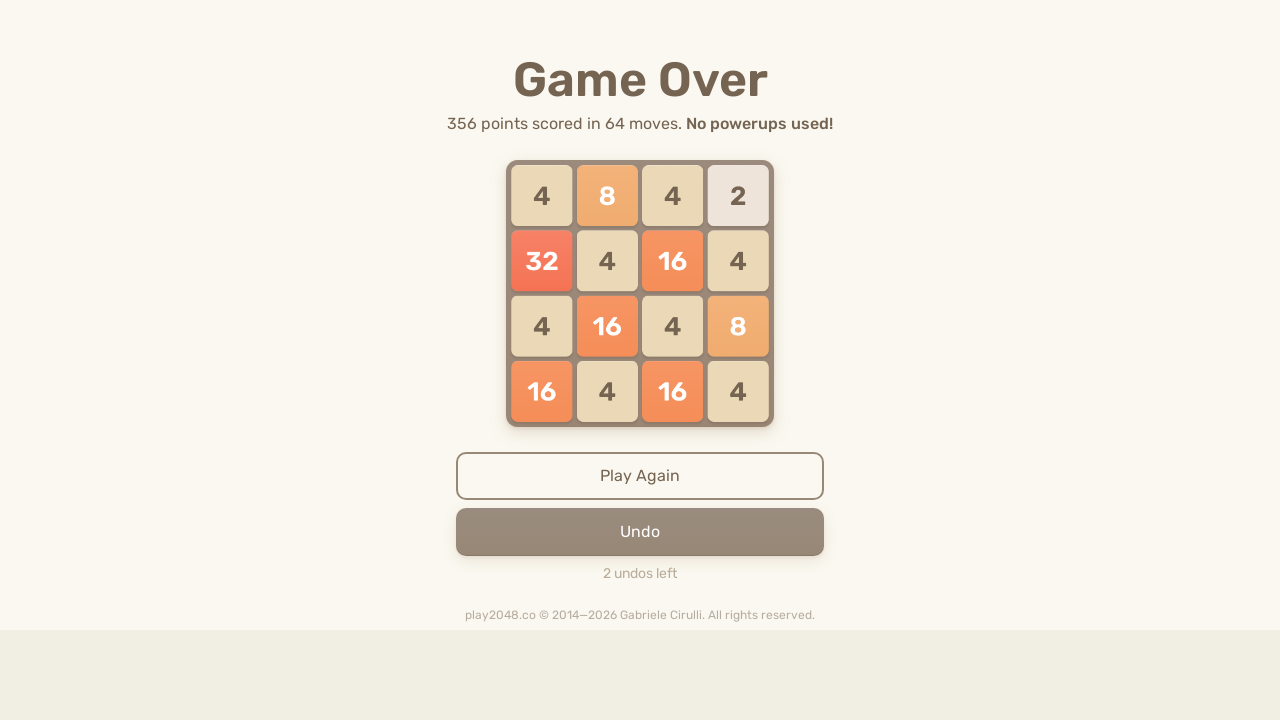

Pressed keyboard key ArrowDown to execute calculated move
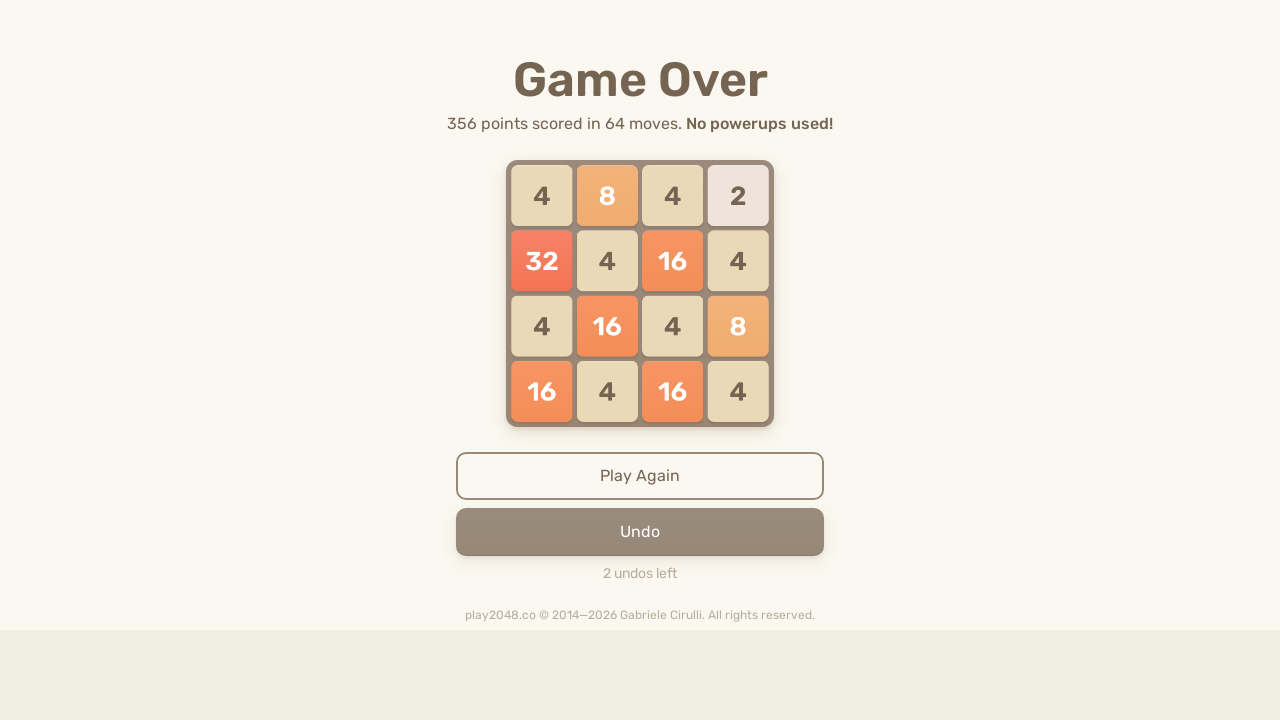

Waited for move animation to complete
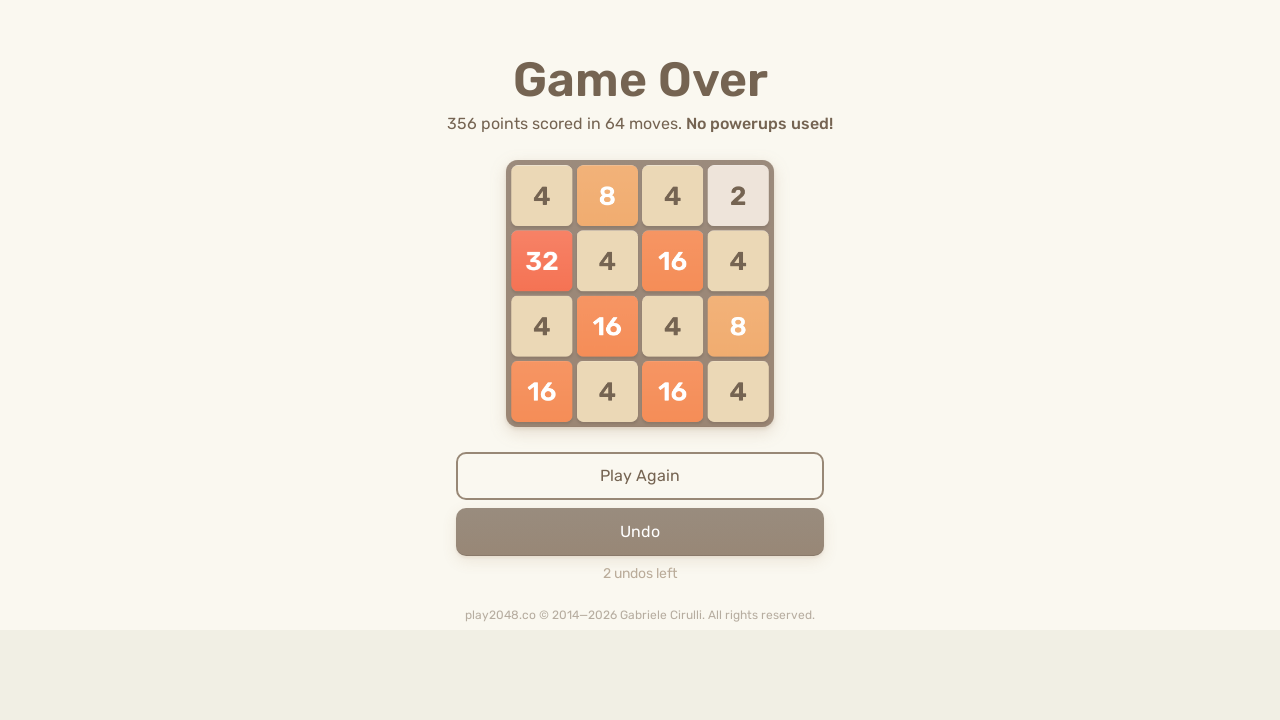

Extracted current game board state
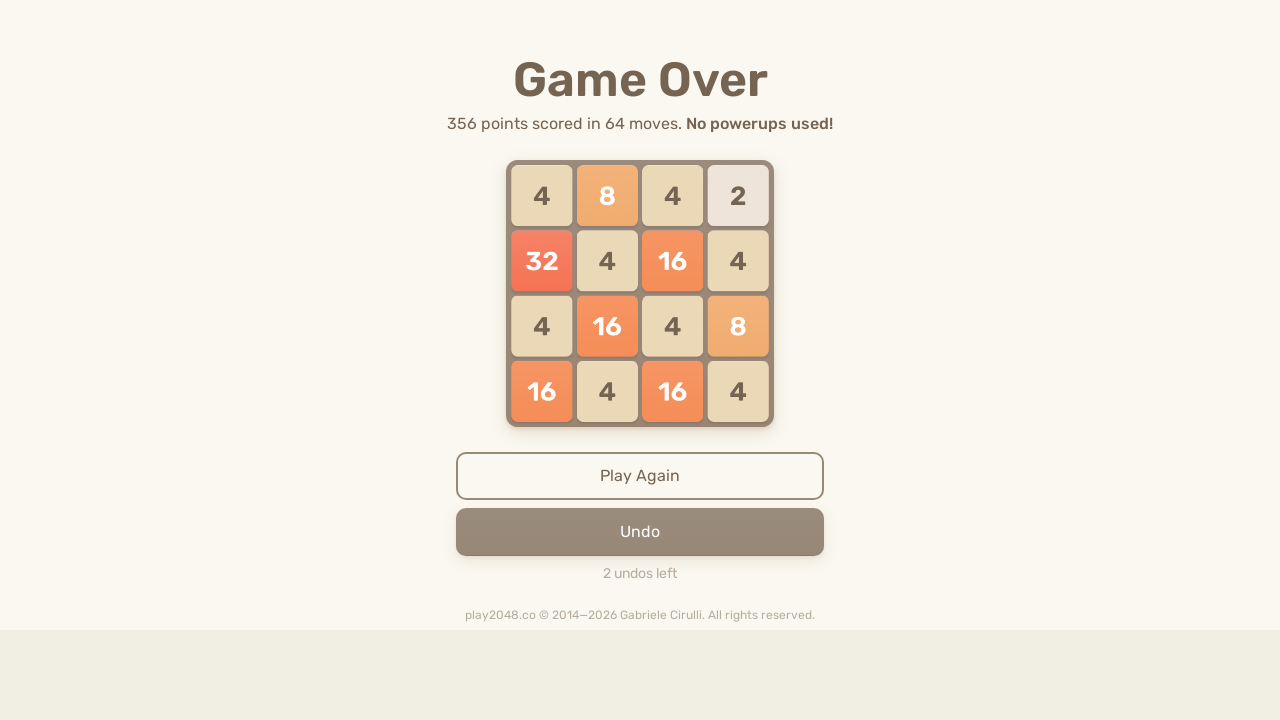

Pressed keyboard key ArrowUp to execute calculated move
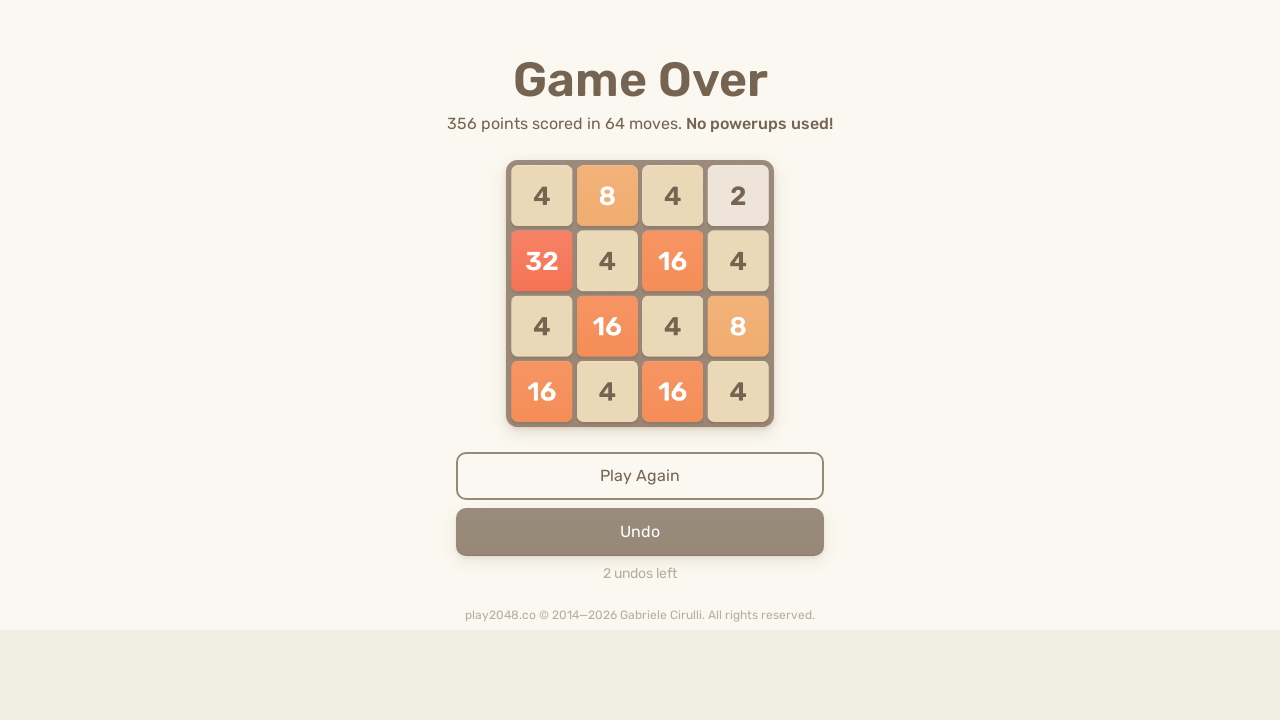

Waited for move animation to complete
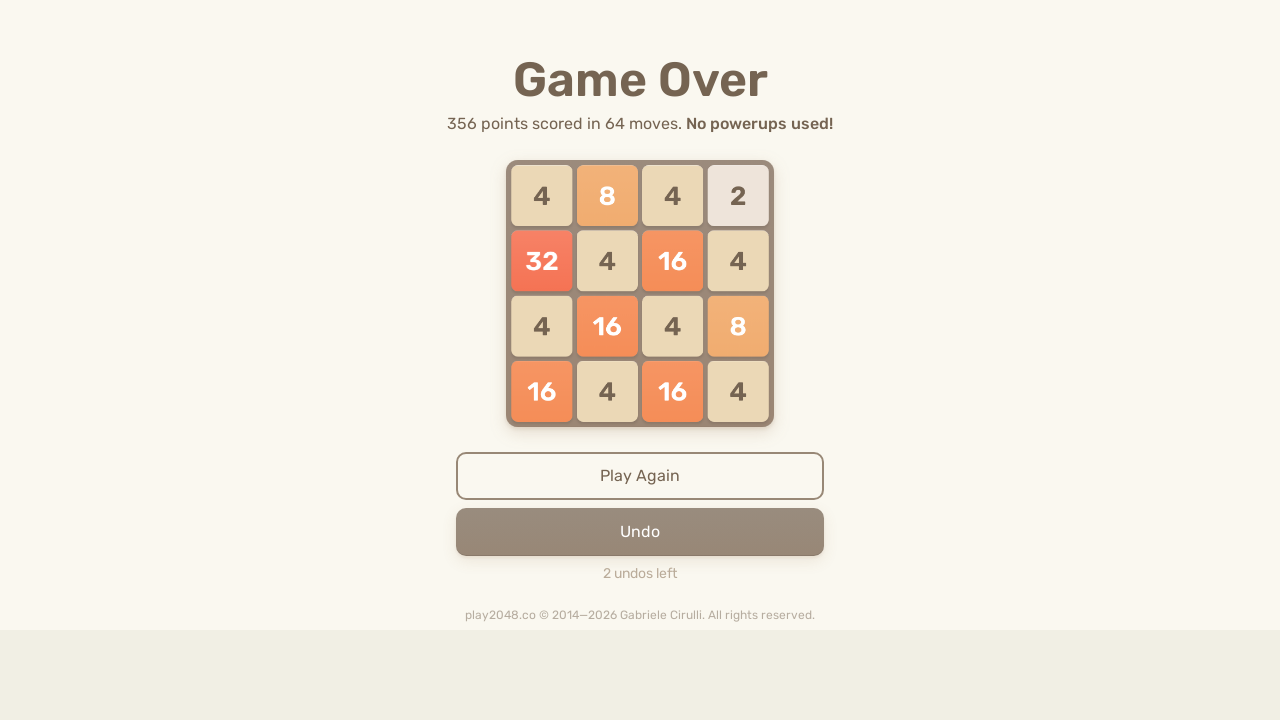

Extracted current game board state
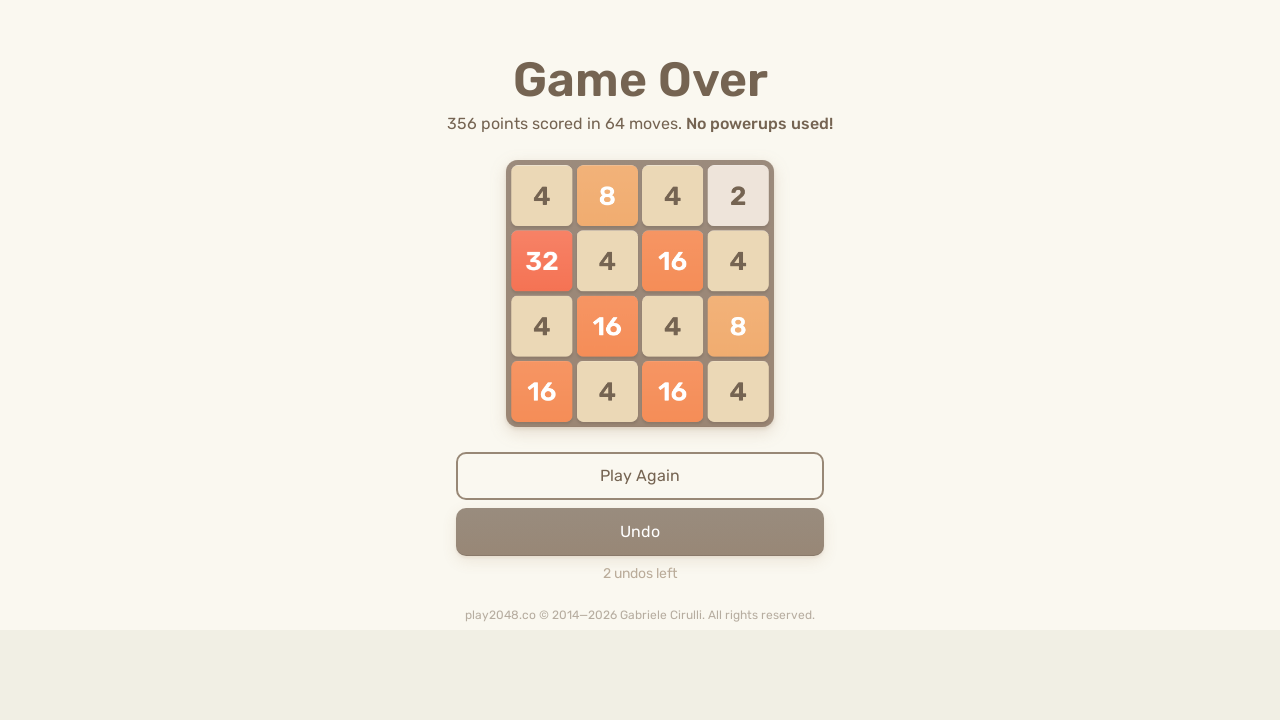

Pressed keyboard key ArrowUp to execute calculated move
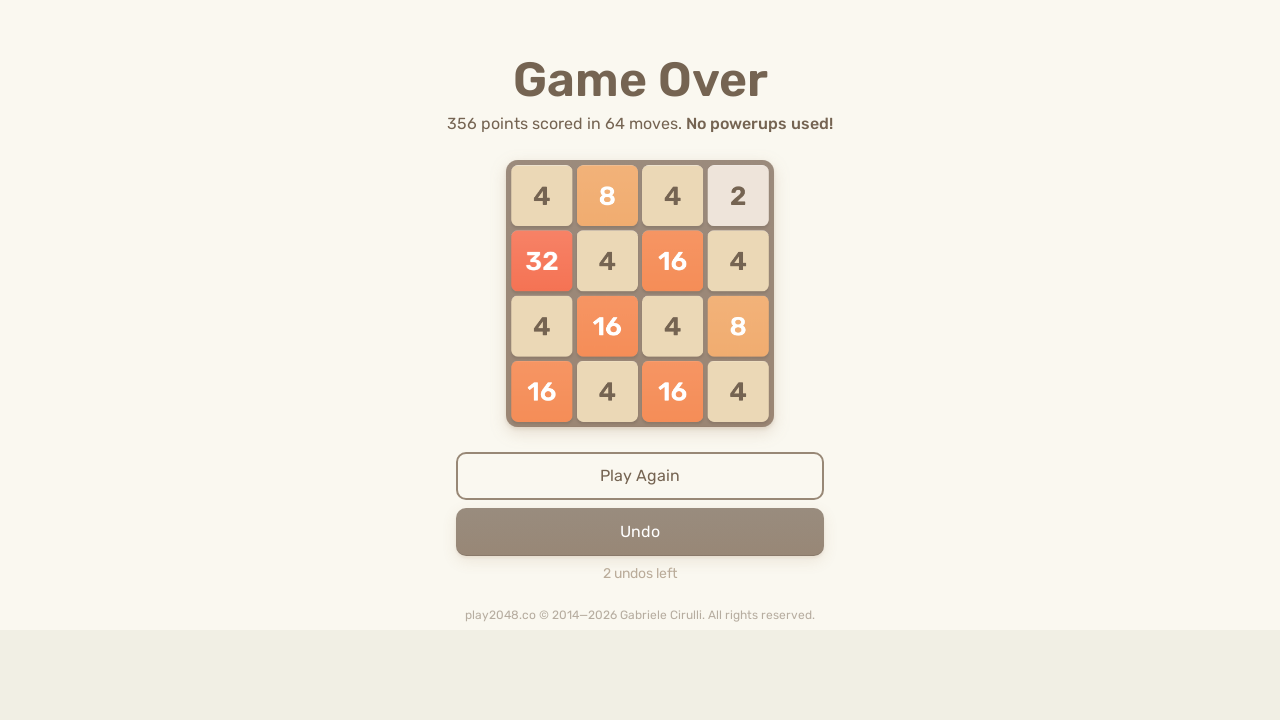

Waited for move animation to complete
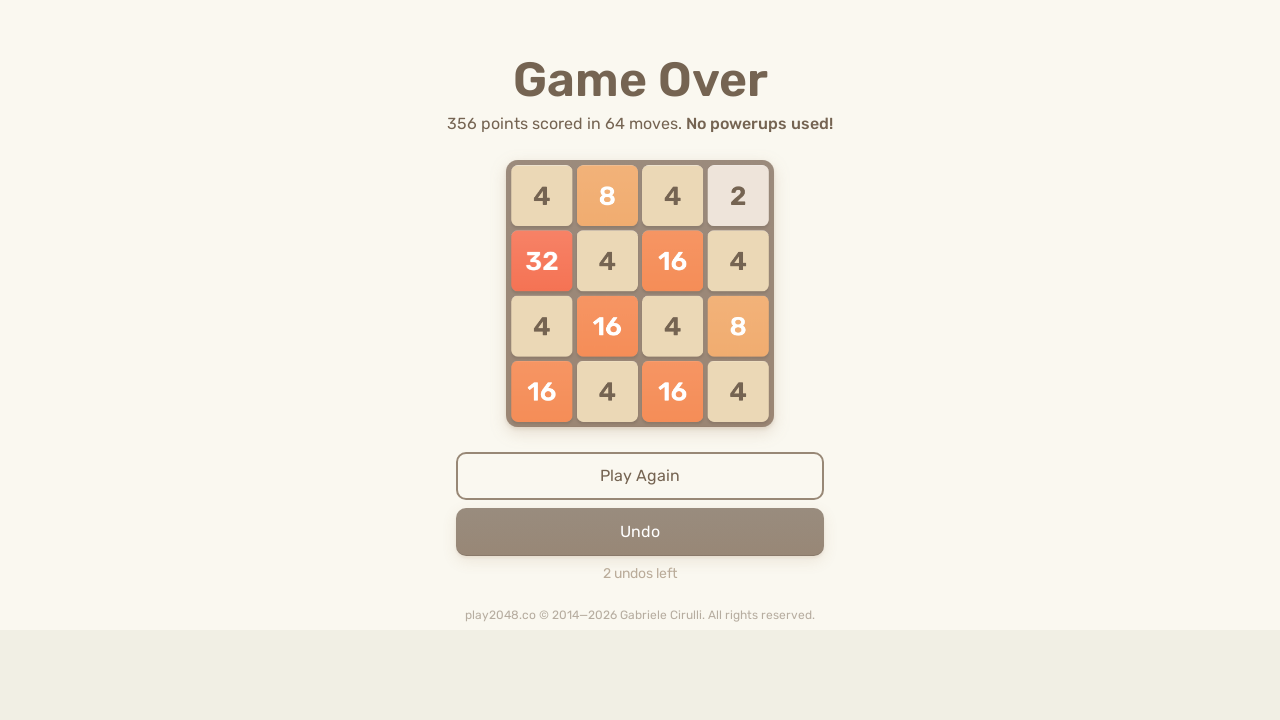

Extracted current game board state
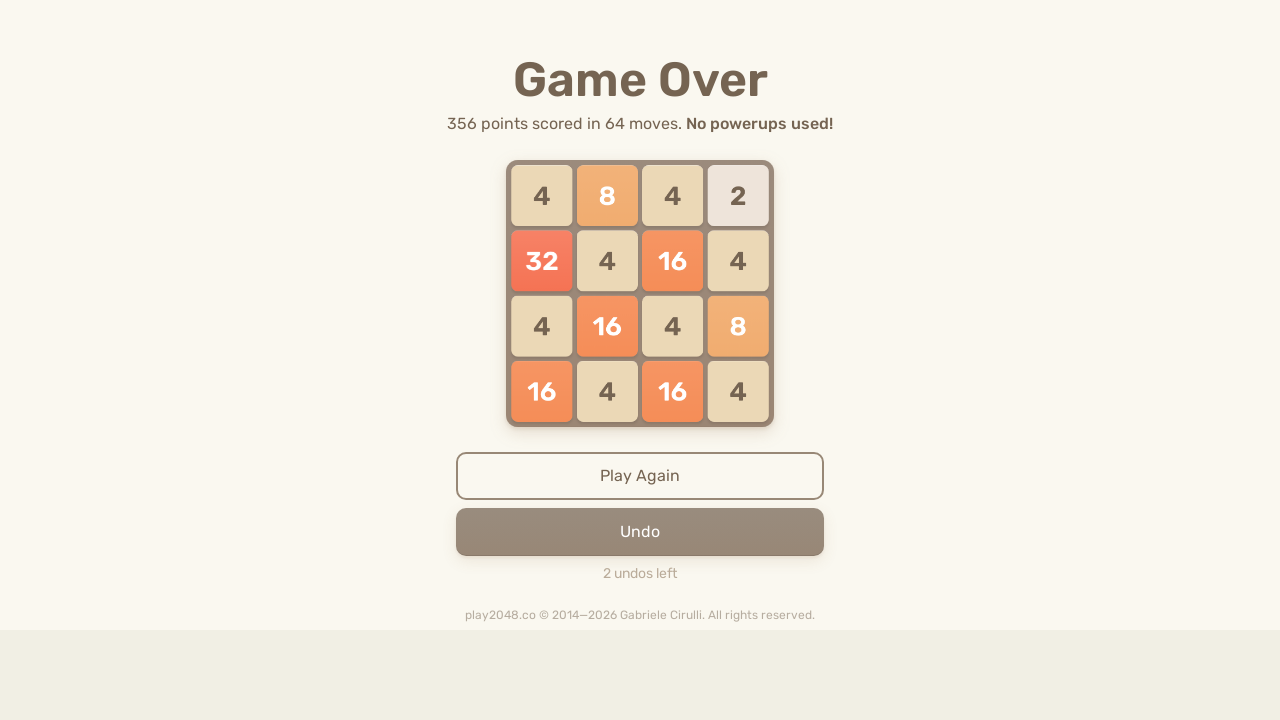

Pressed keyboard key ArrowUp to execute calculated move
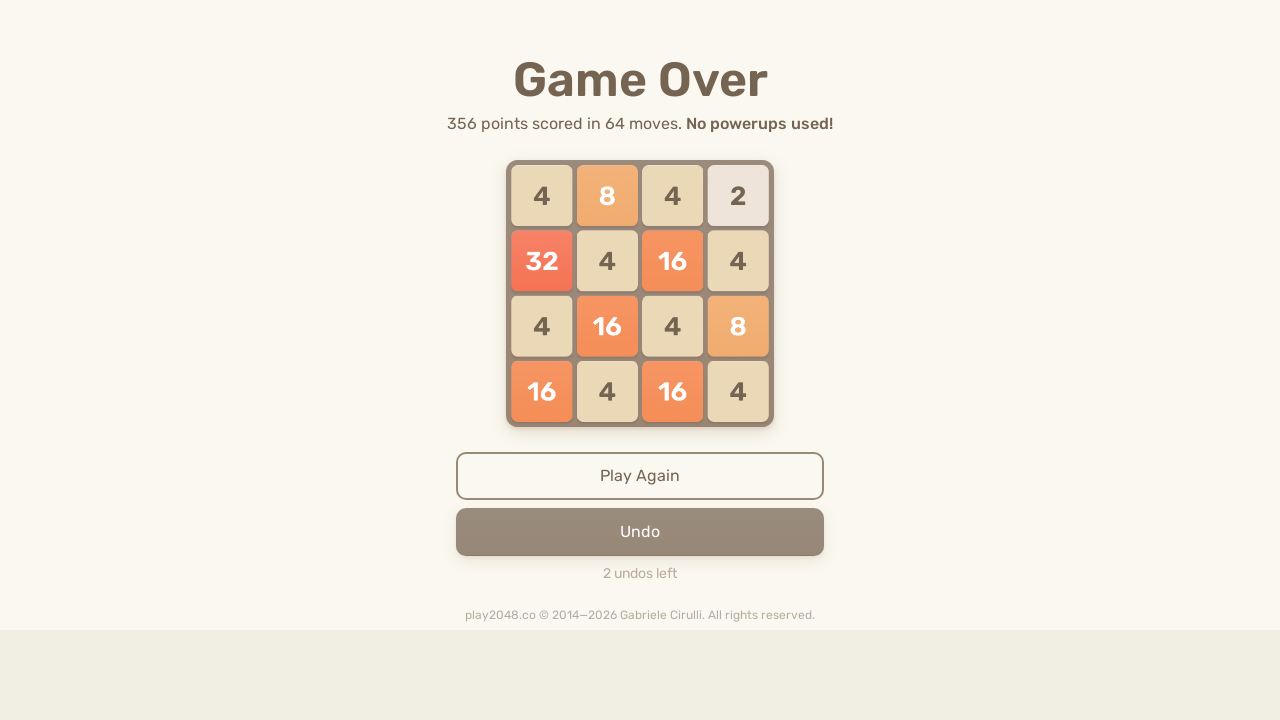

Waited for move animation to complete
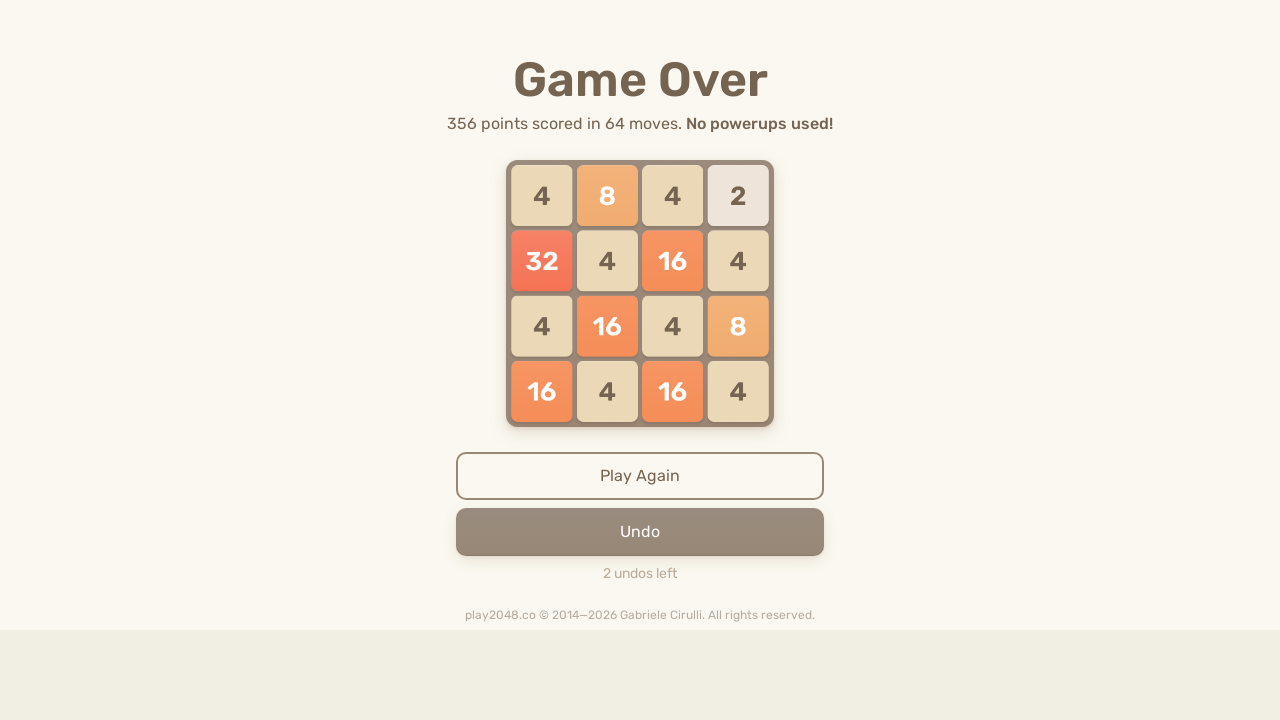

Extracted current game board state
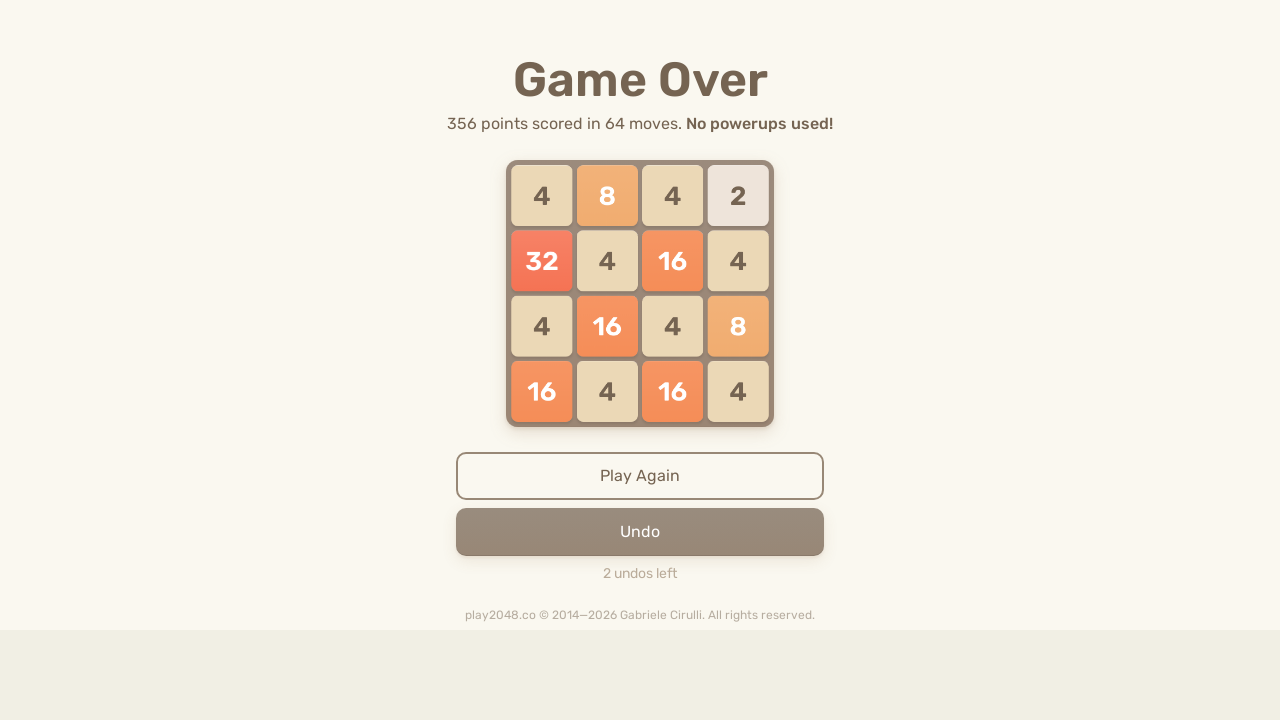

Pressed keyboard key ArrowLeft to execute calculated move
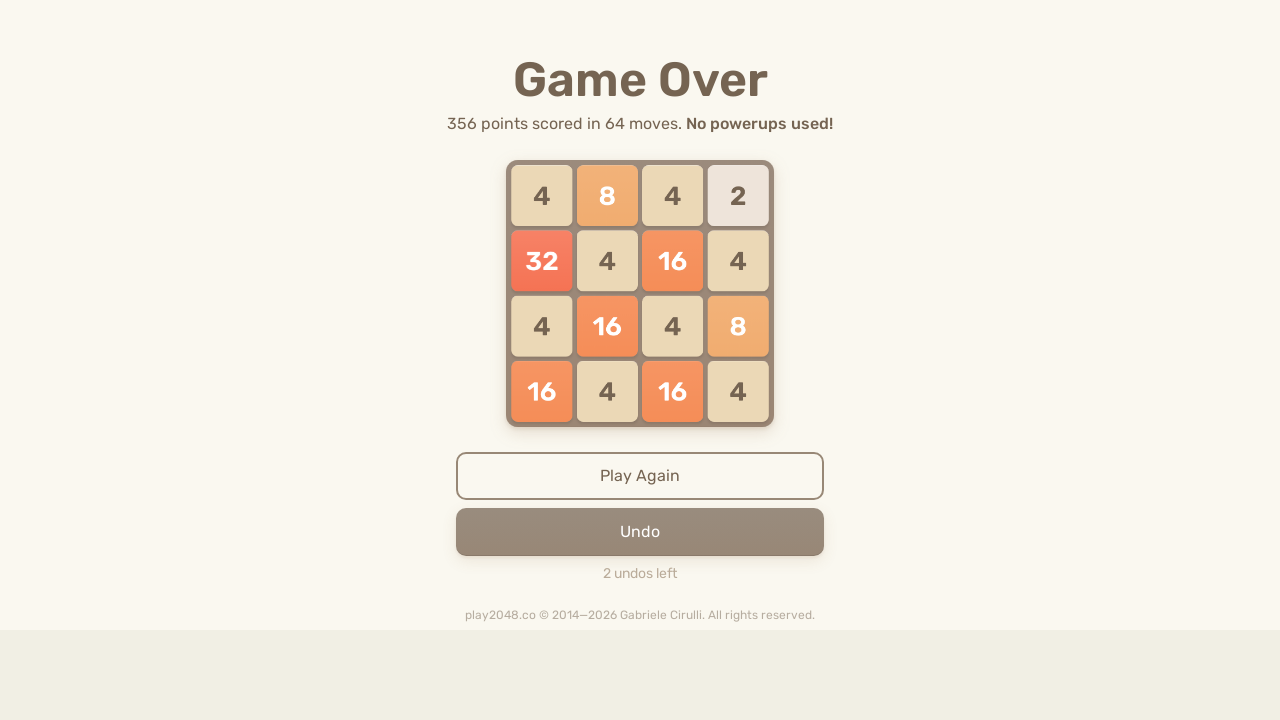

Waited for move animation to complete
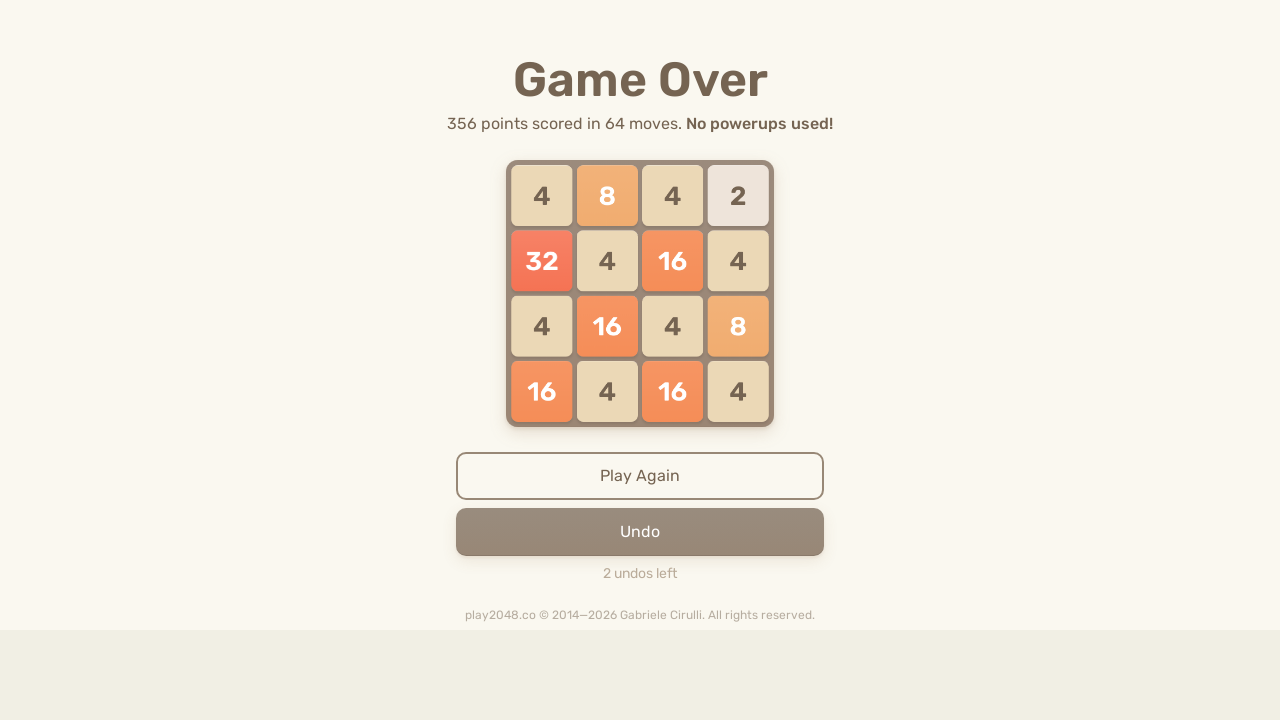

Extracted current game board state
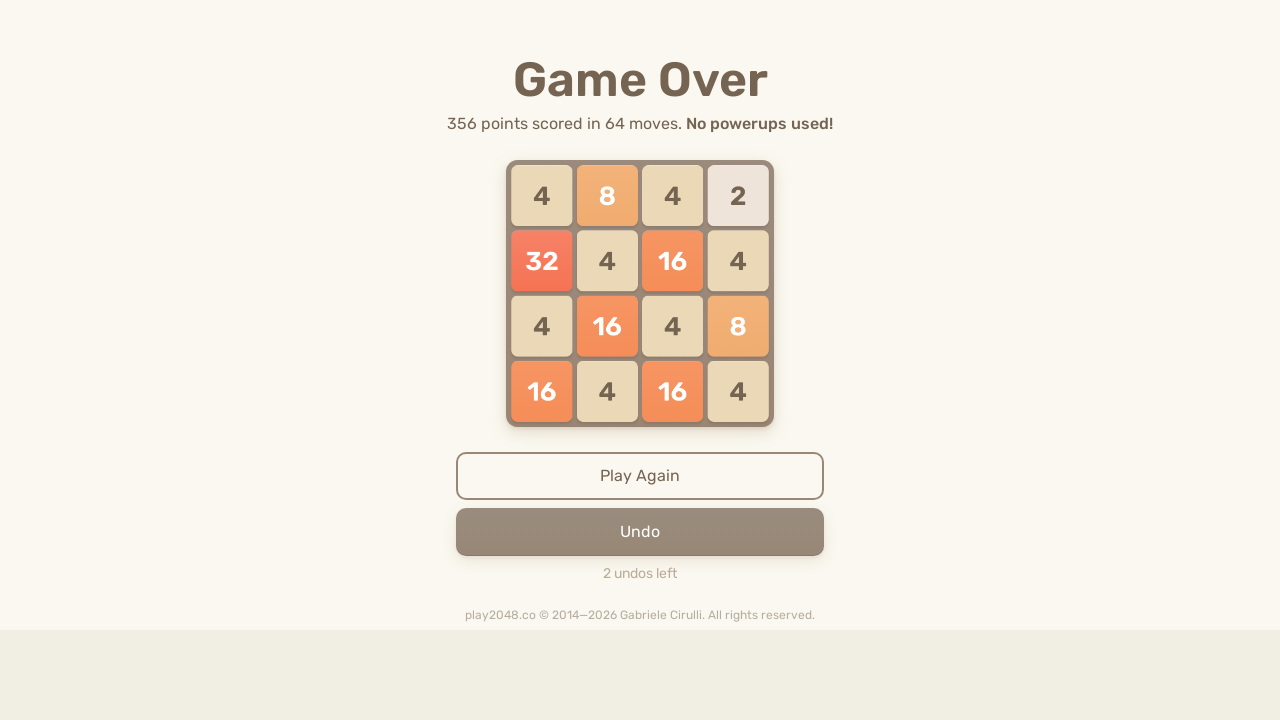

Pressed keyboard key ArrowUp to execute calculated move
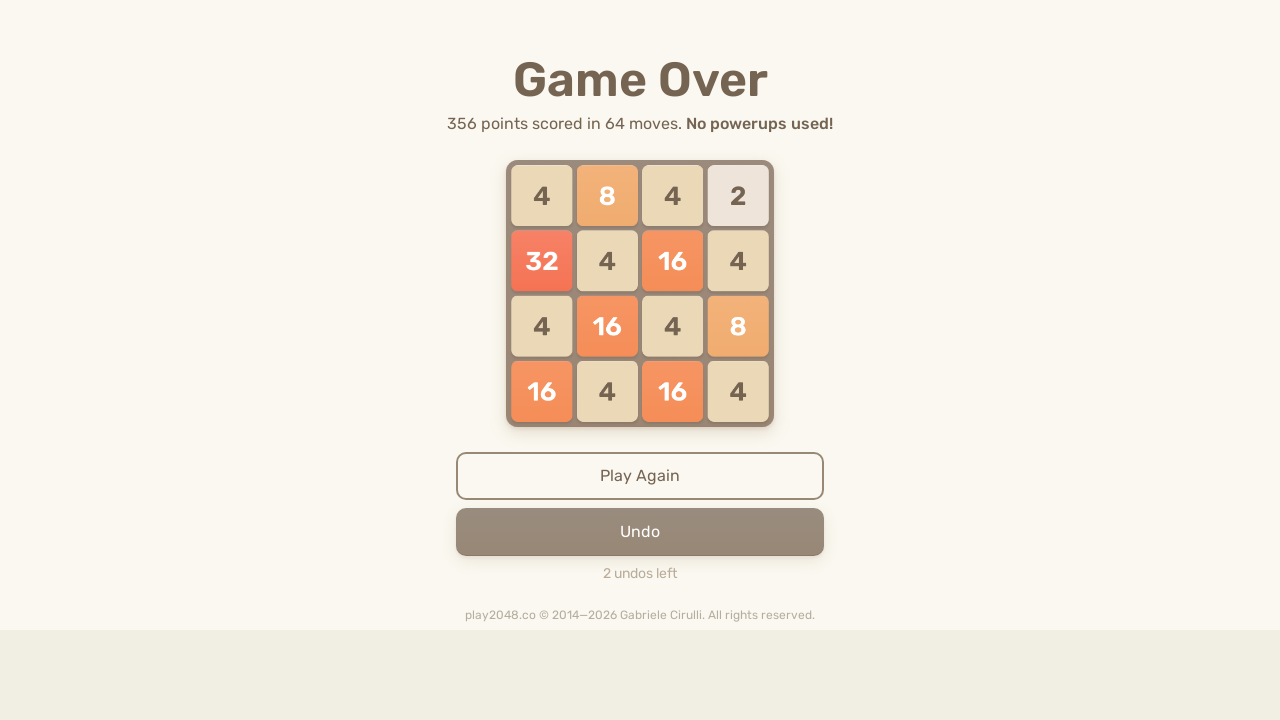

Waited for move animation to complete
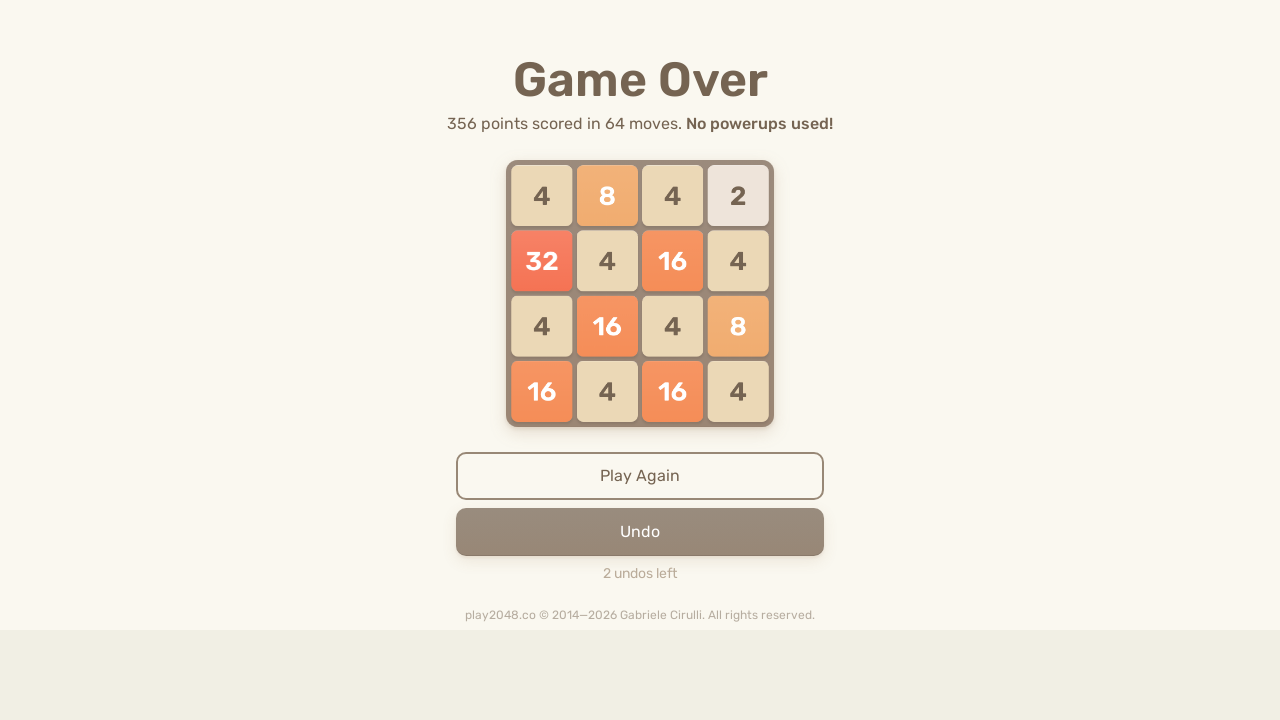

Extracted current game board state
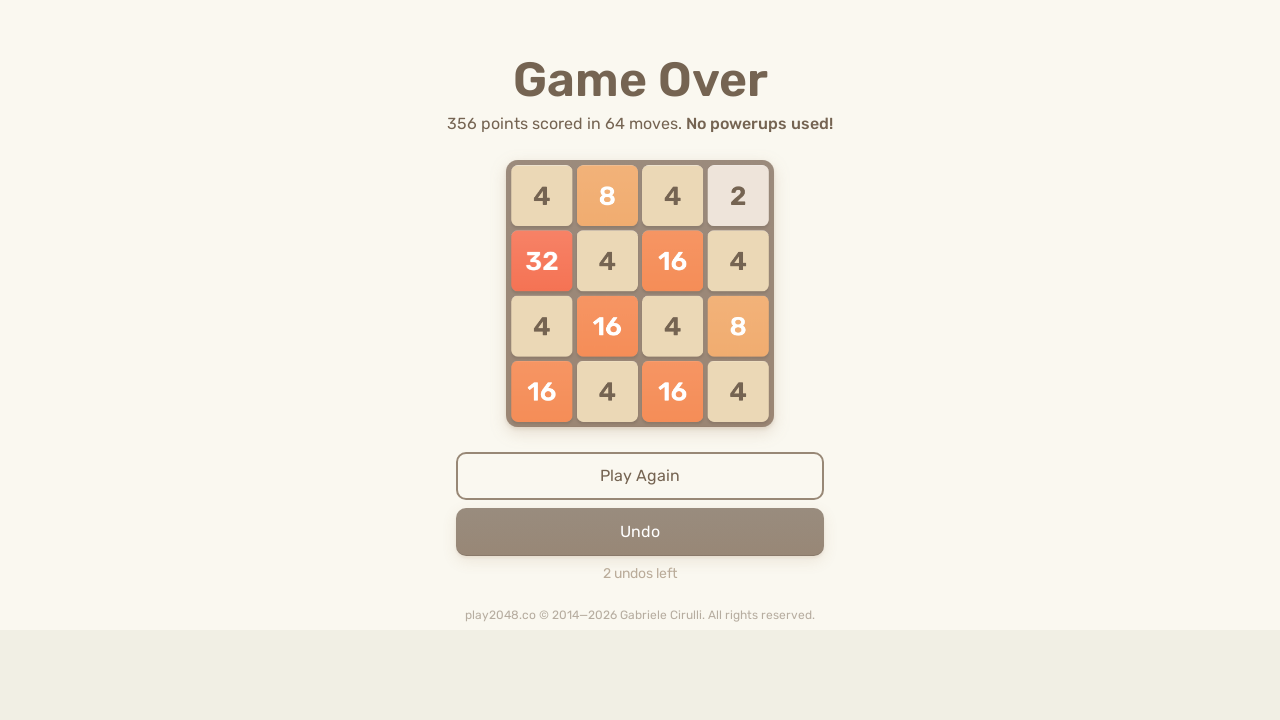

Pressed keyboard key ArrowDown to execute calculated move
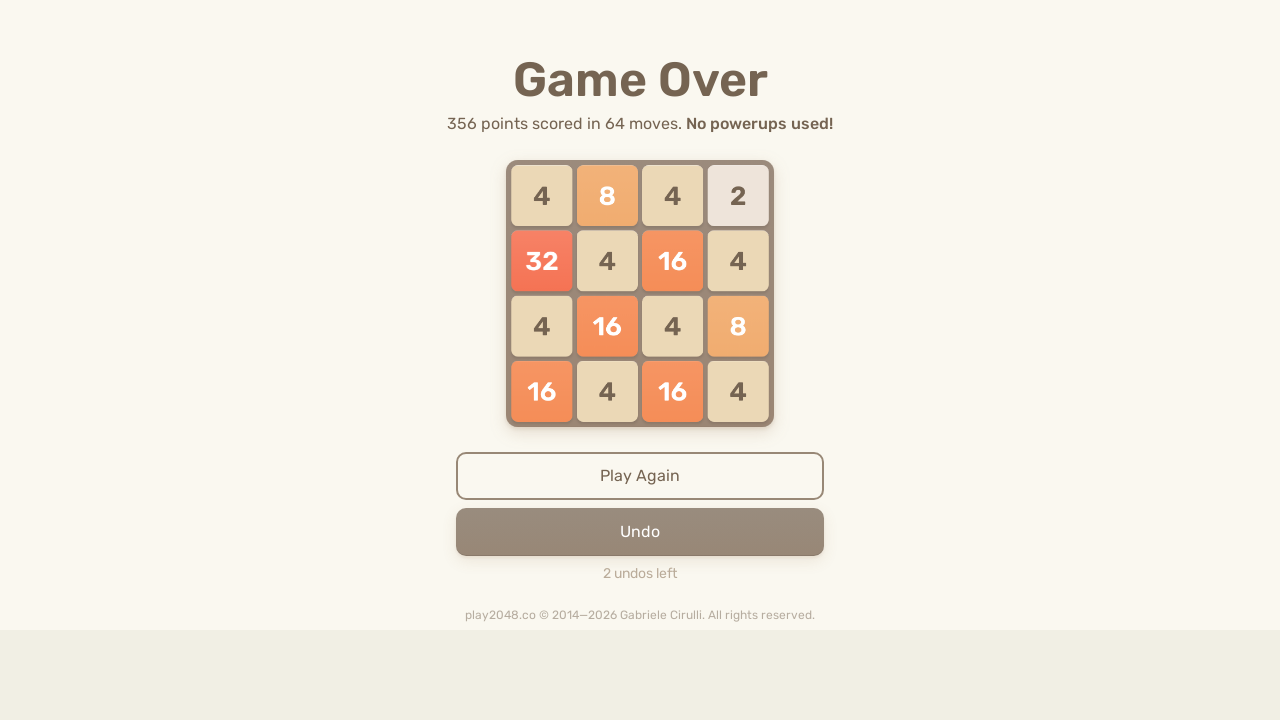

Waited for move animation to complete
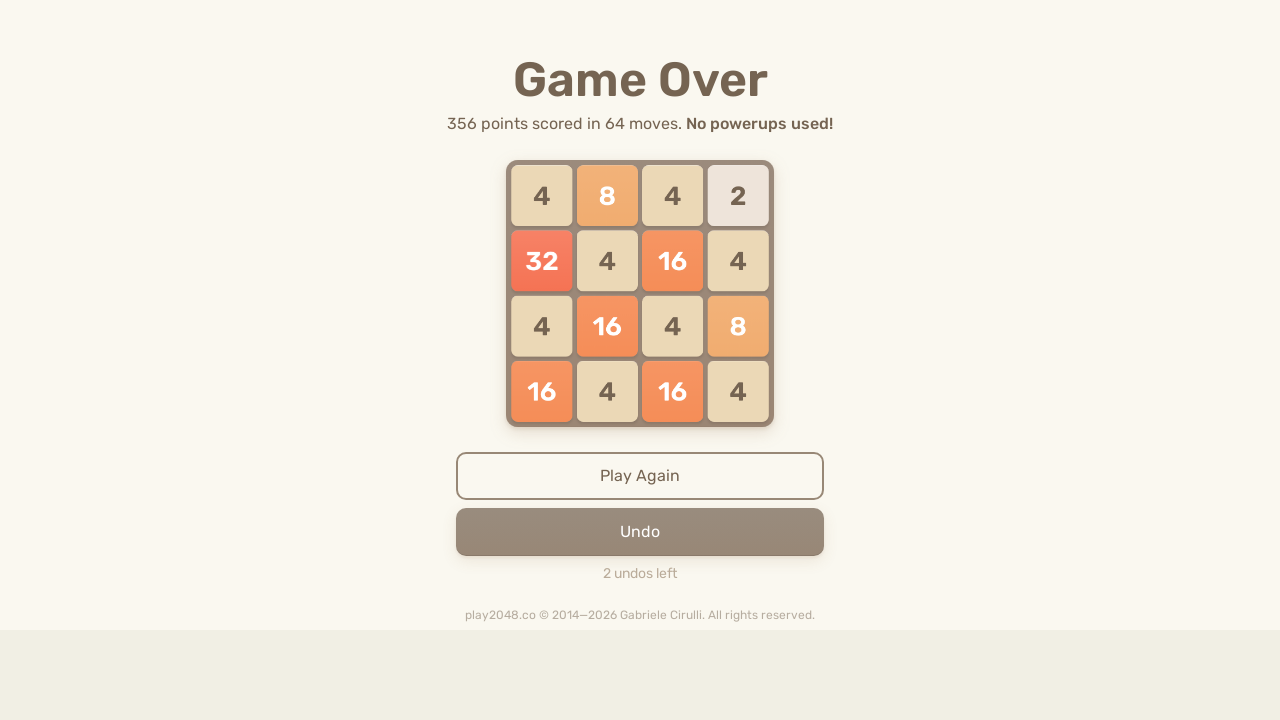

Extracted current game board state
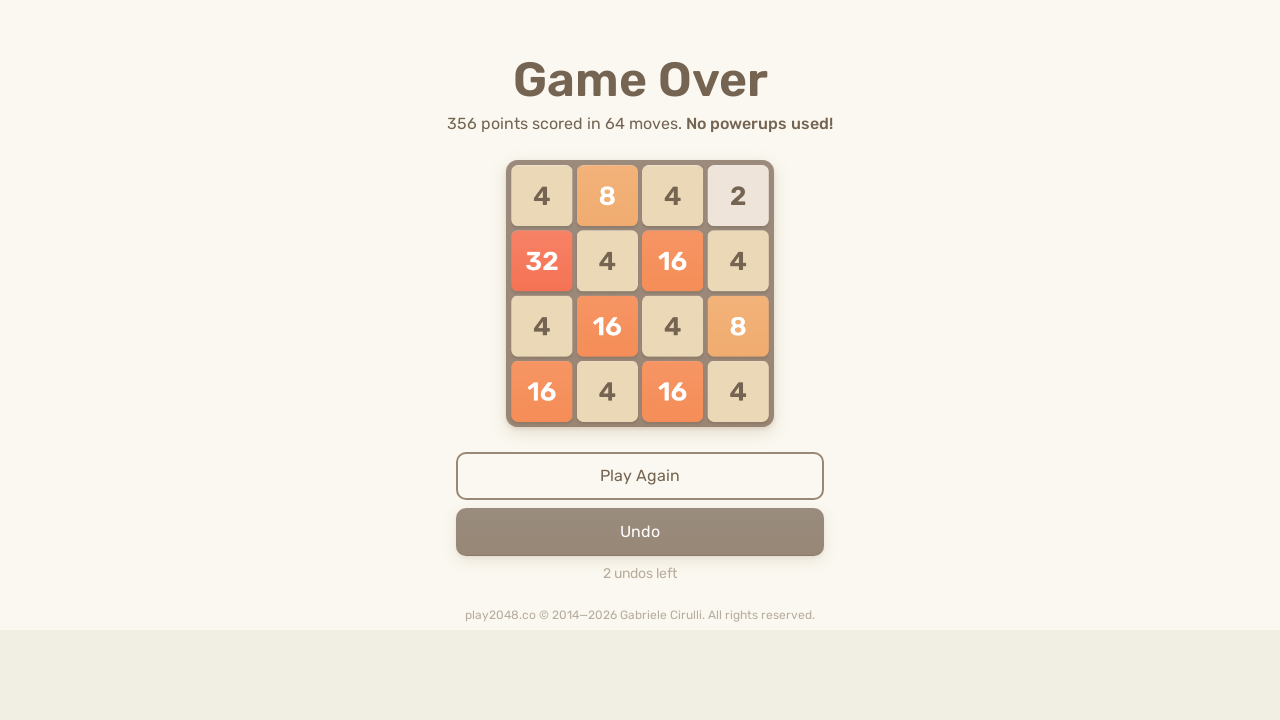

Pressed keyboard key ArrowDown to execute calculated move
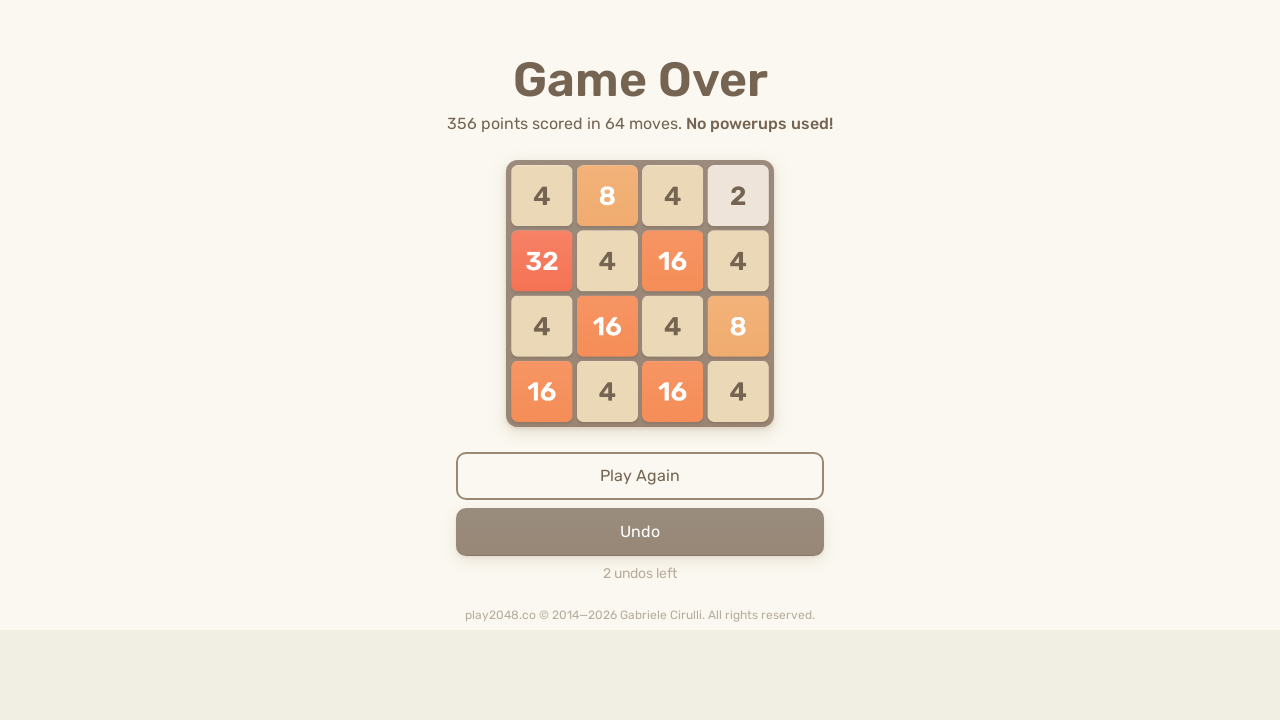

Waited for move animation to complete
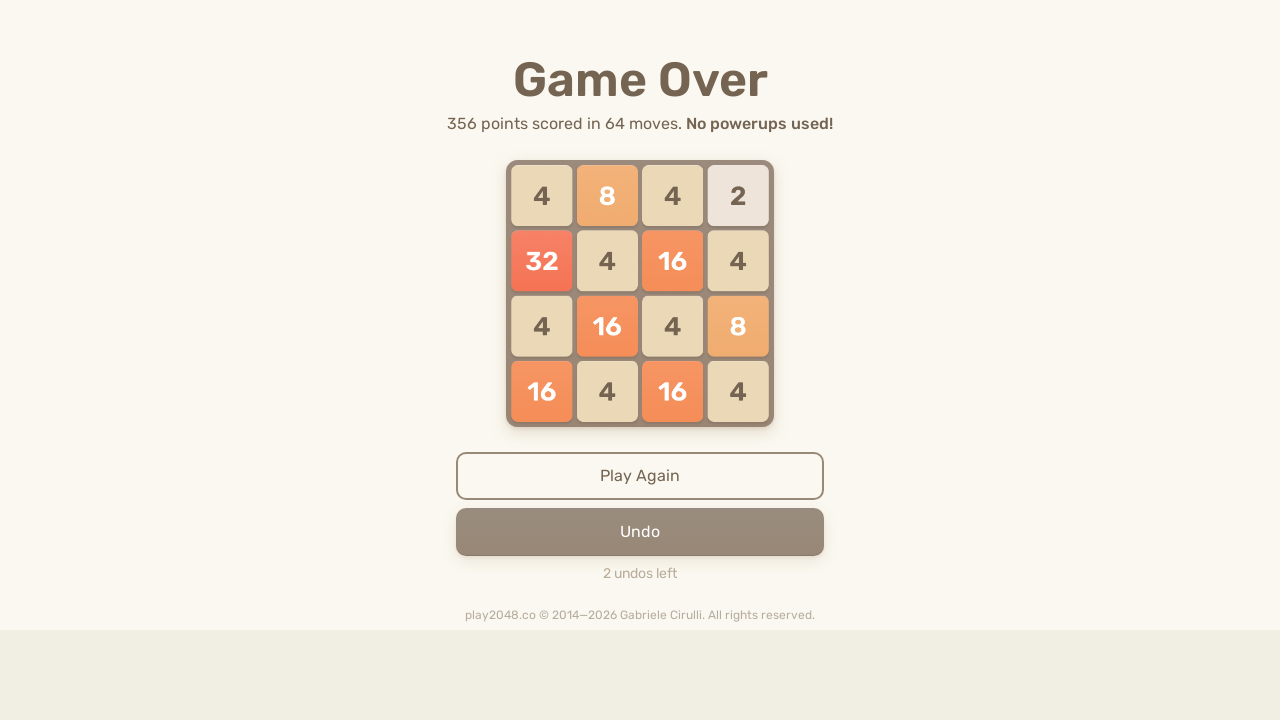

Extracted current game board state
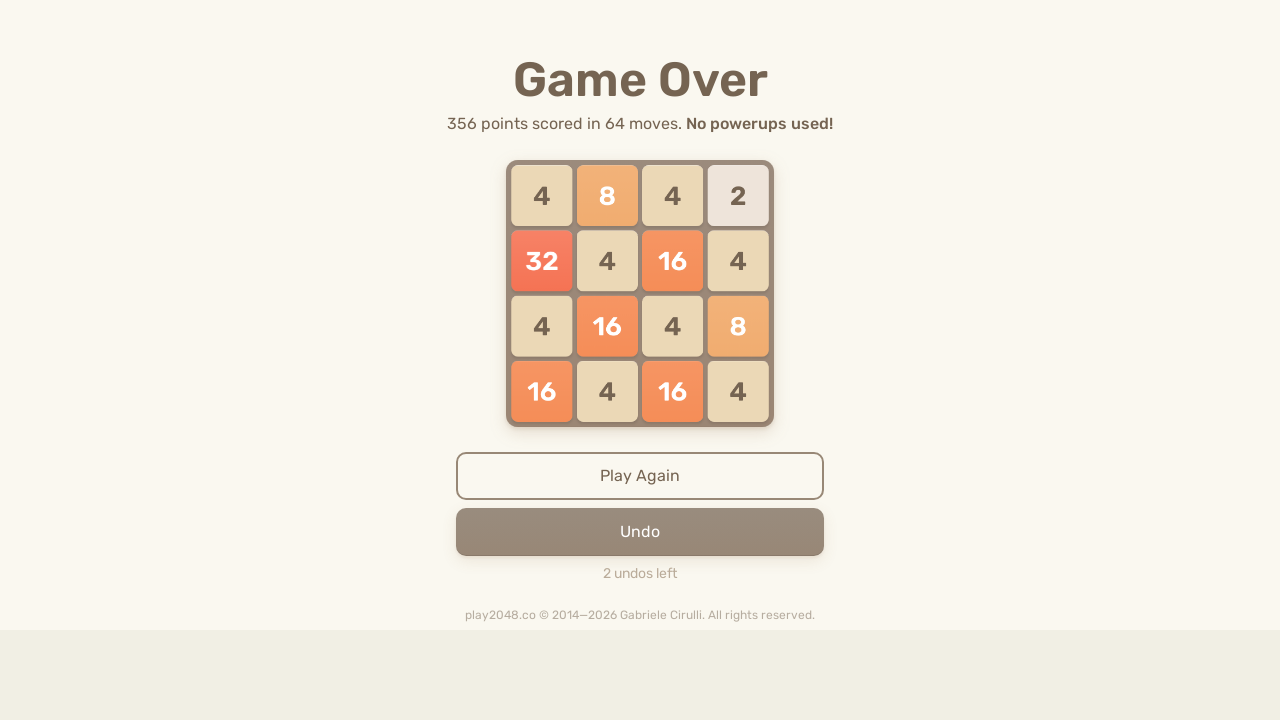

Pressed keyboard key ArrowDown to execute calculated move
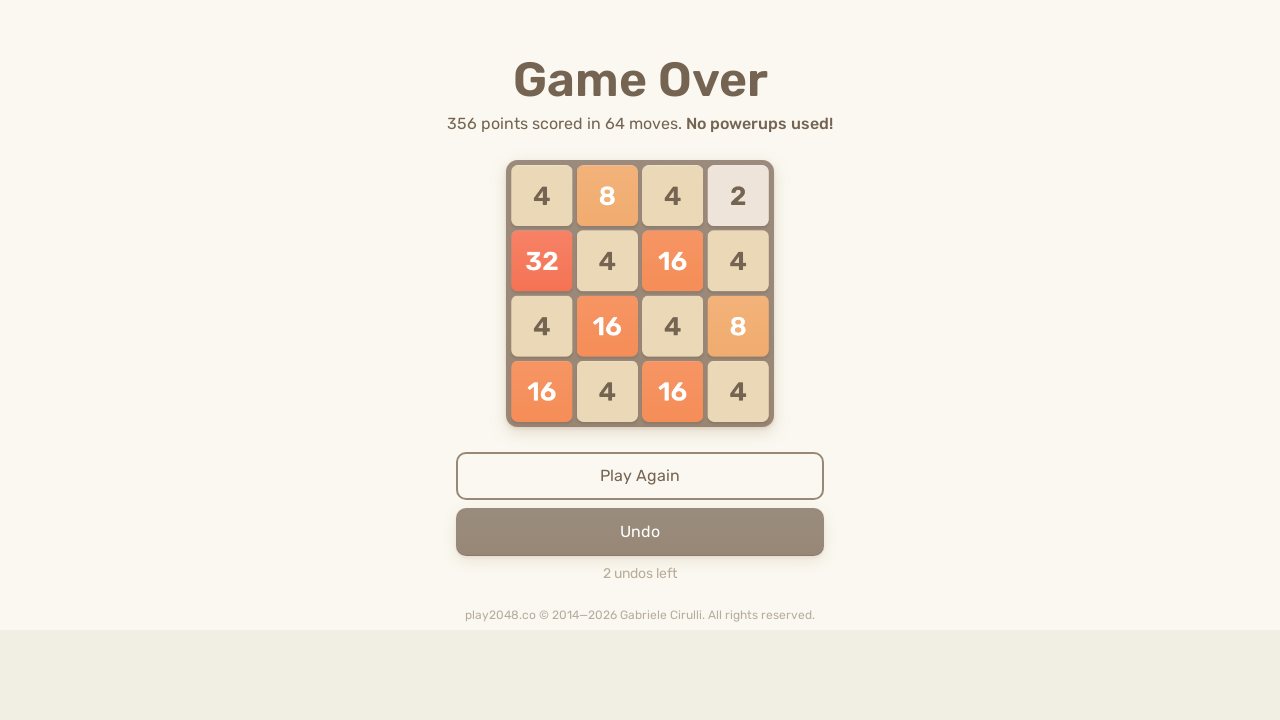

Waited for move animation to complete
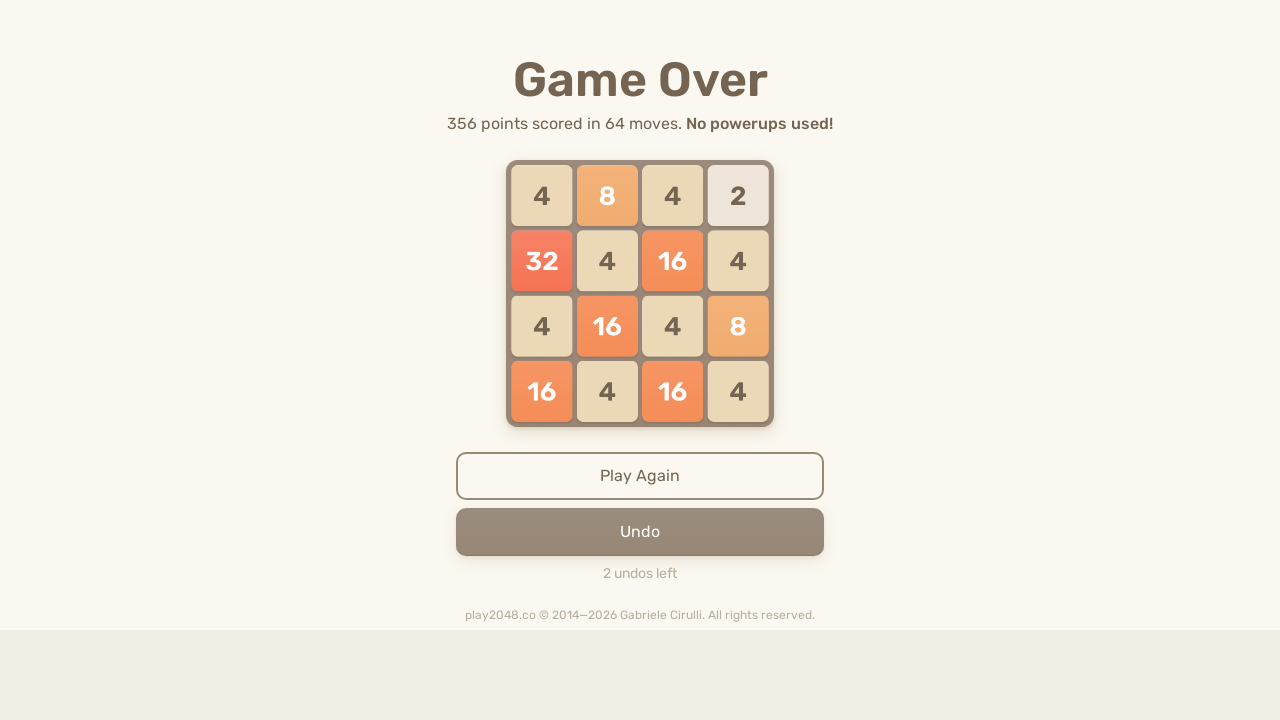

Progress checkpoint: completed 90 moves
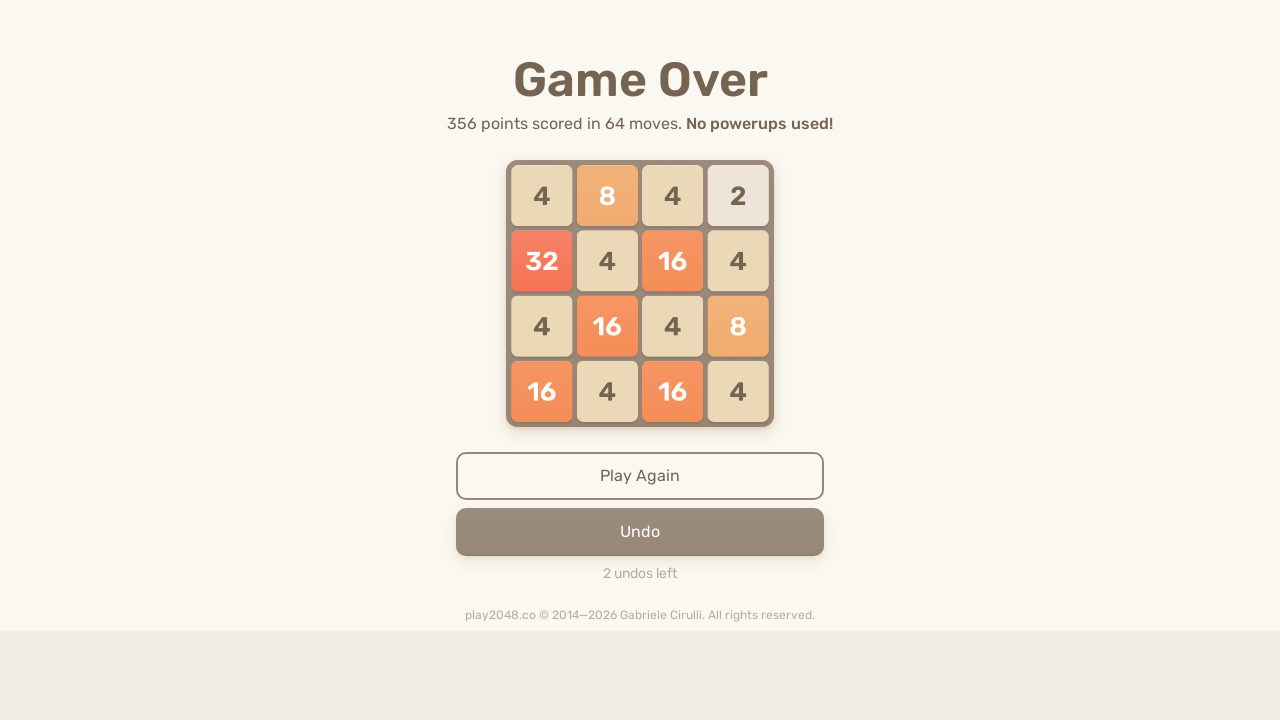

Extracted current game board state
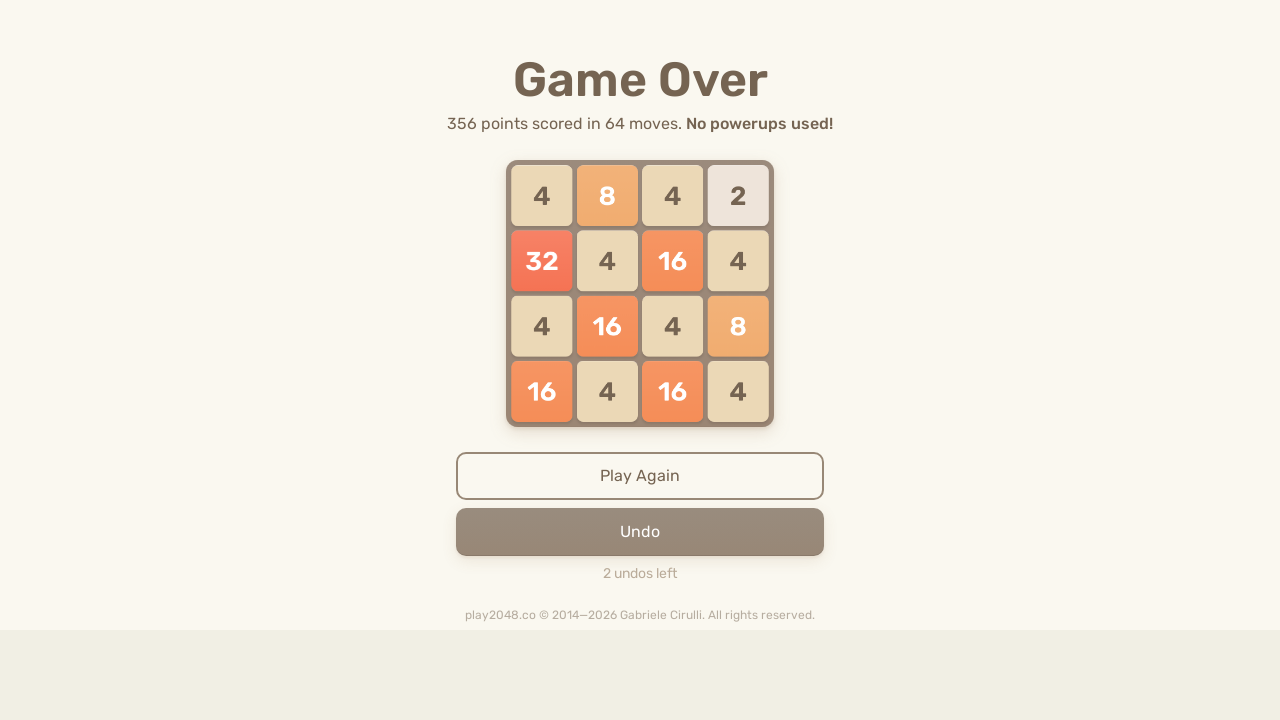

Pressed keyboard key ArrowLeft to execute calculated move
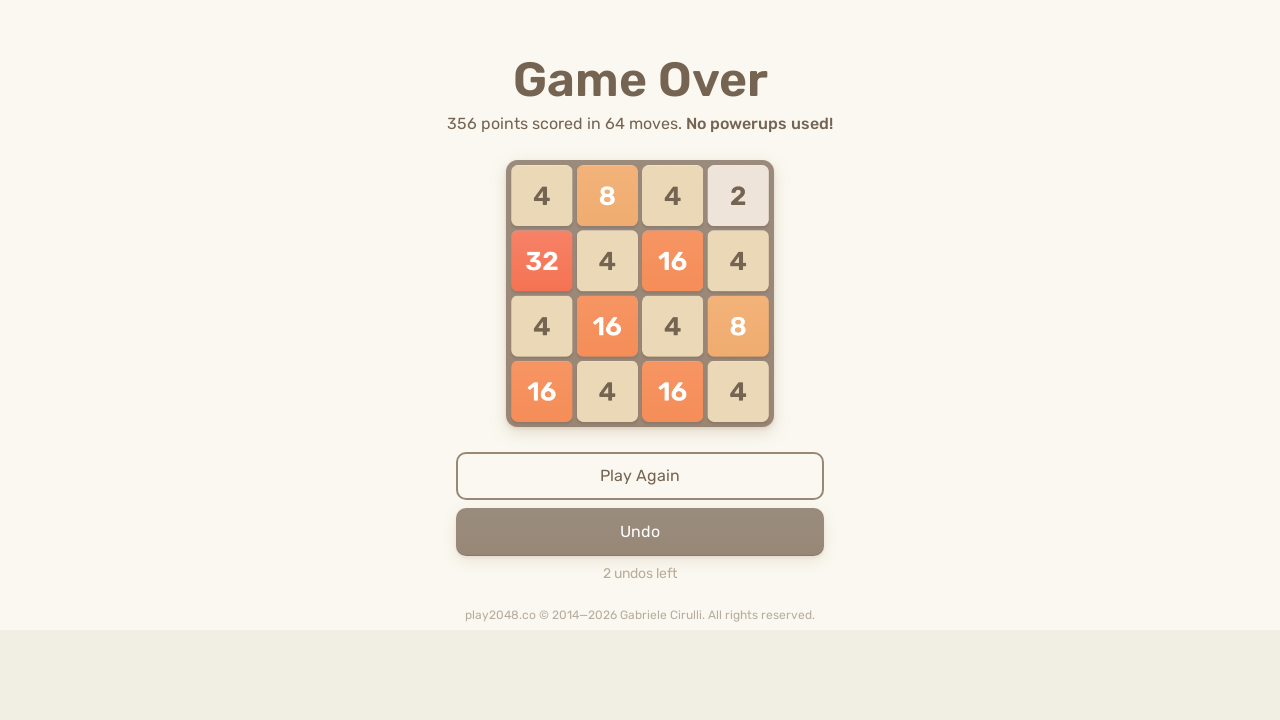

Waited for move animation to complete
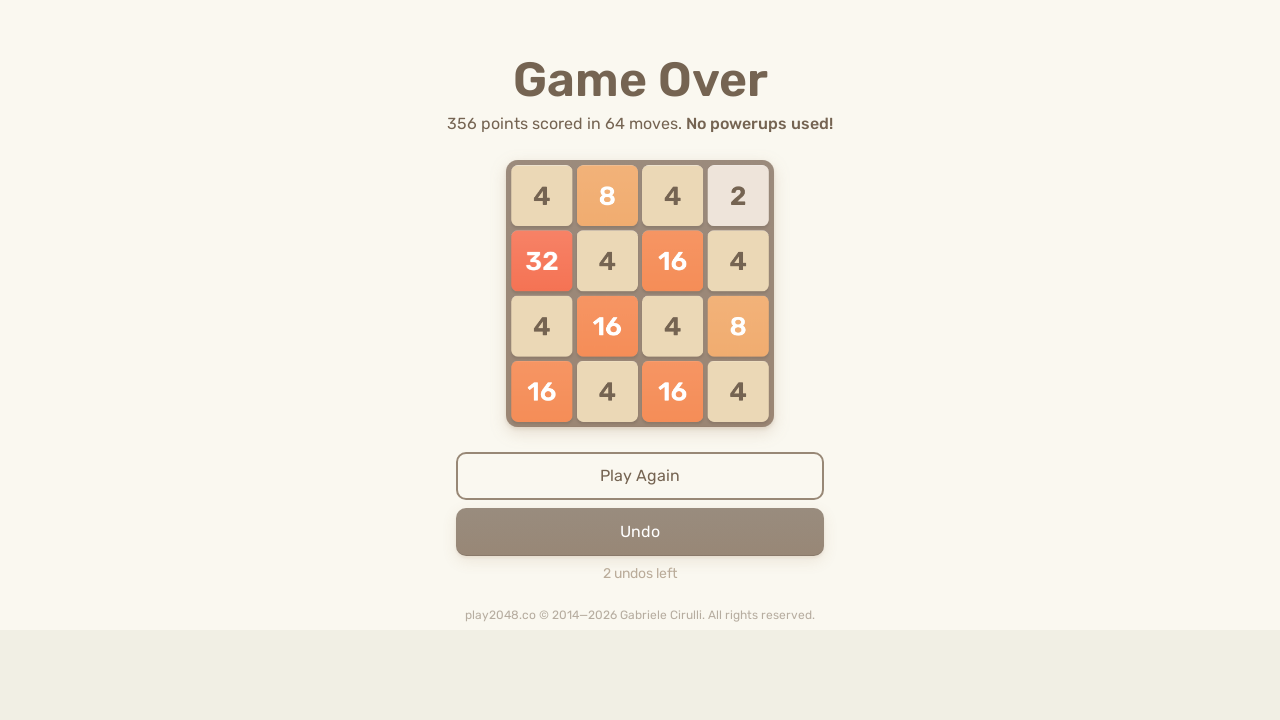

Extracted current game board state
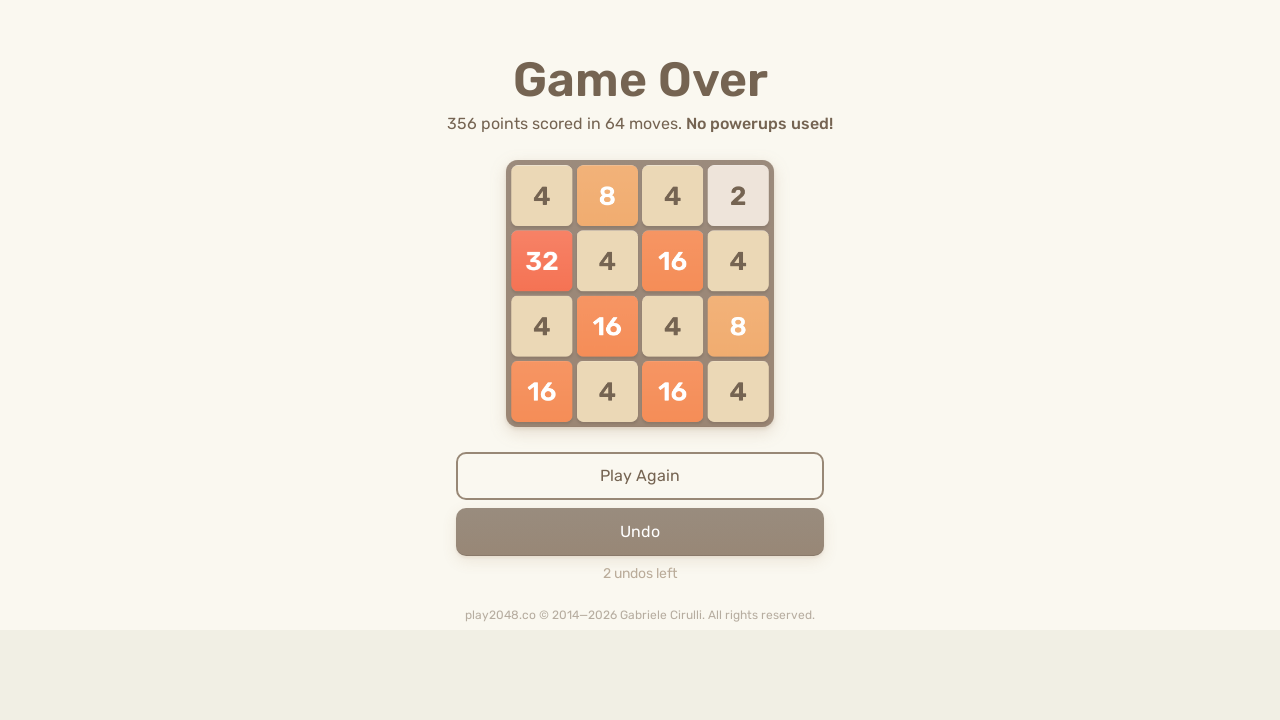

Pressed keyboard key ArrowDown to execute calculated move
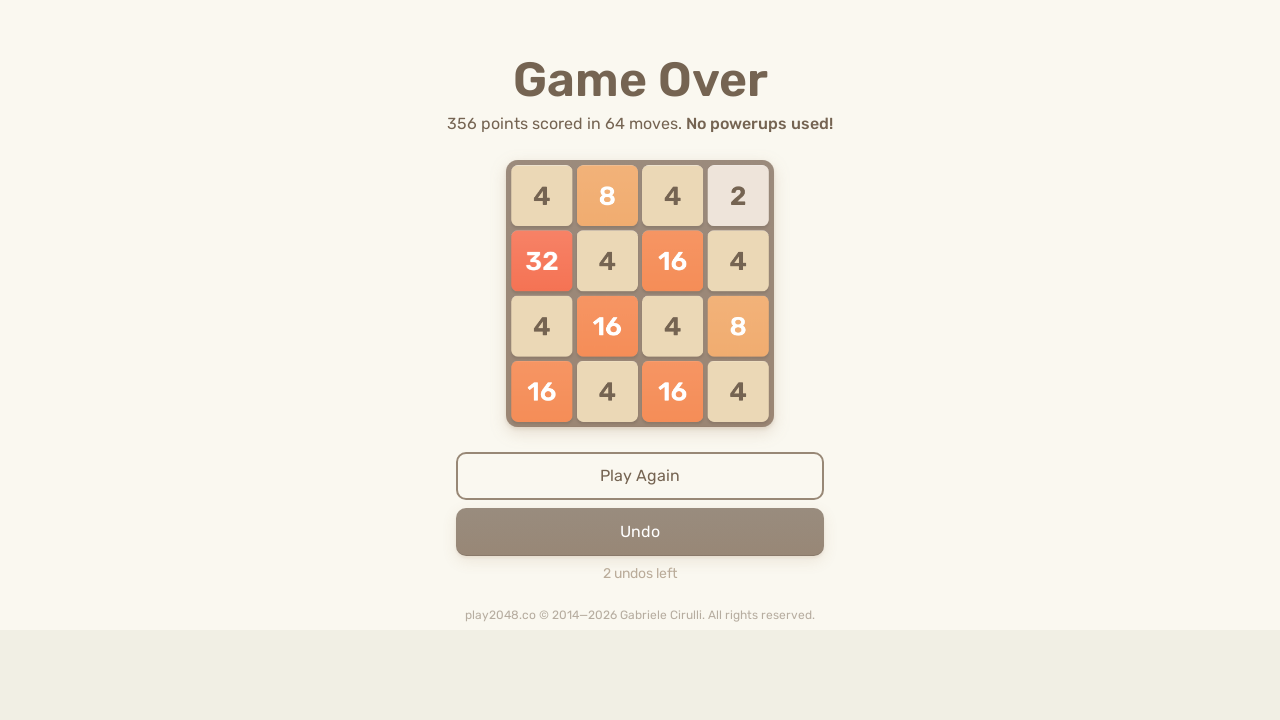

Waited for move animation to complete
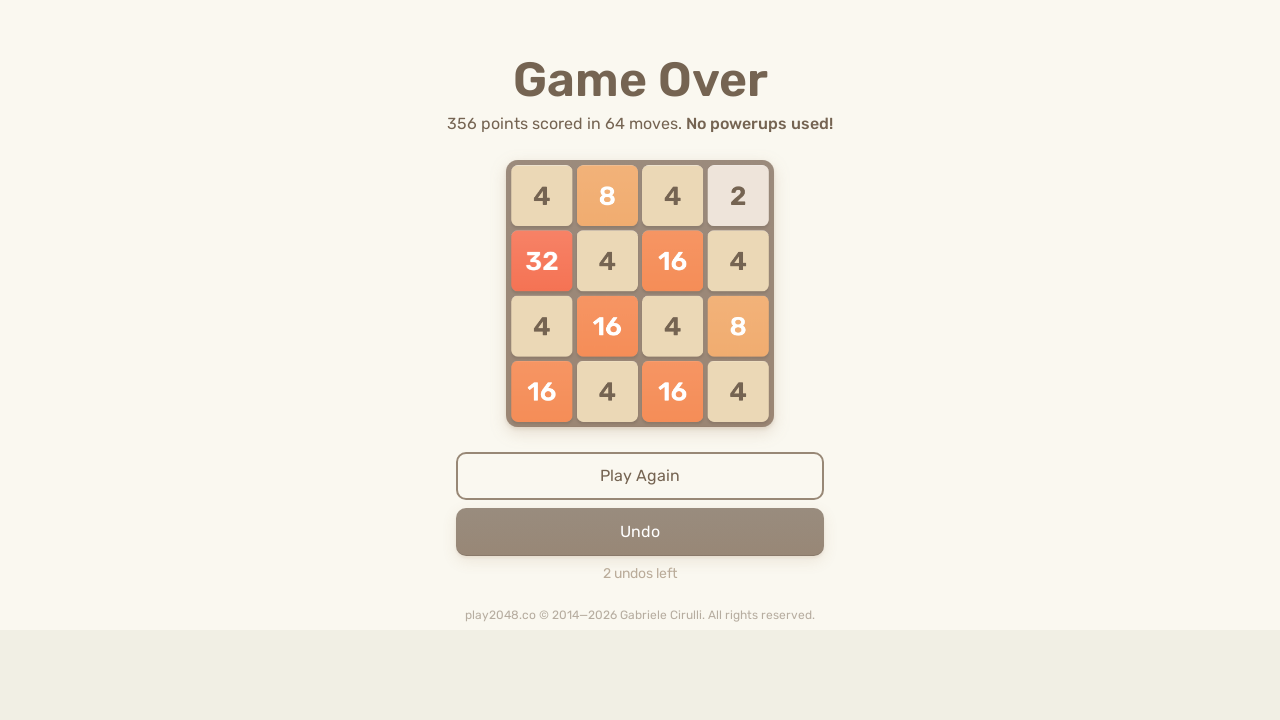

Extracted current game board state
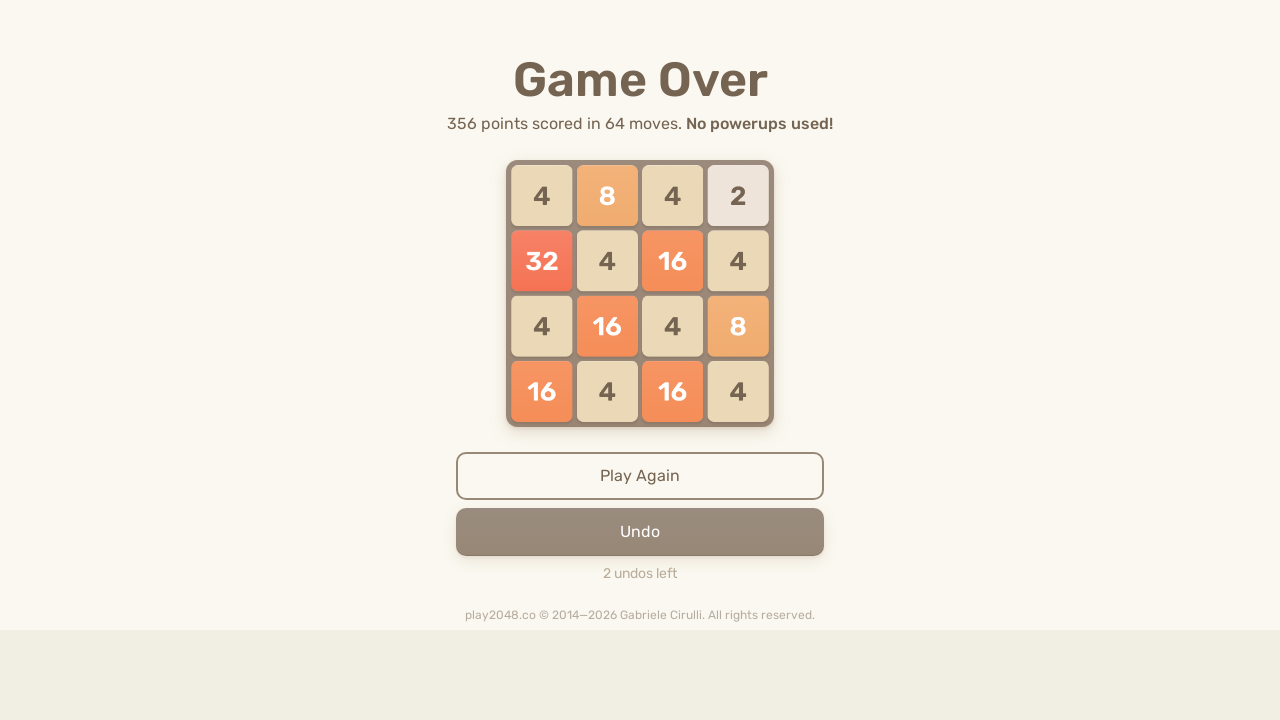

Pressed keyboard key ArrowUp to execute calculated move
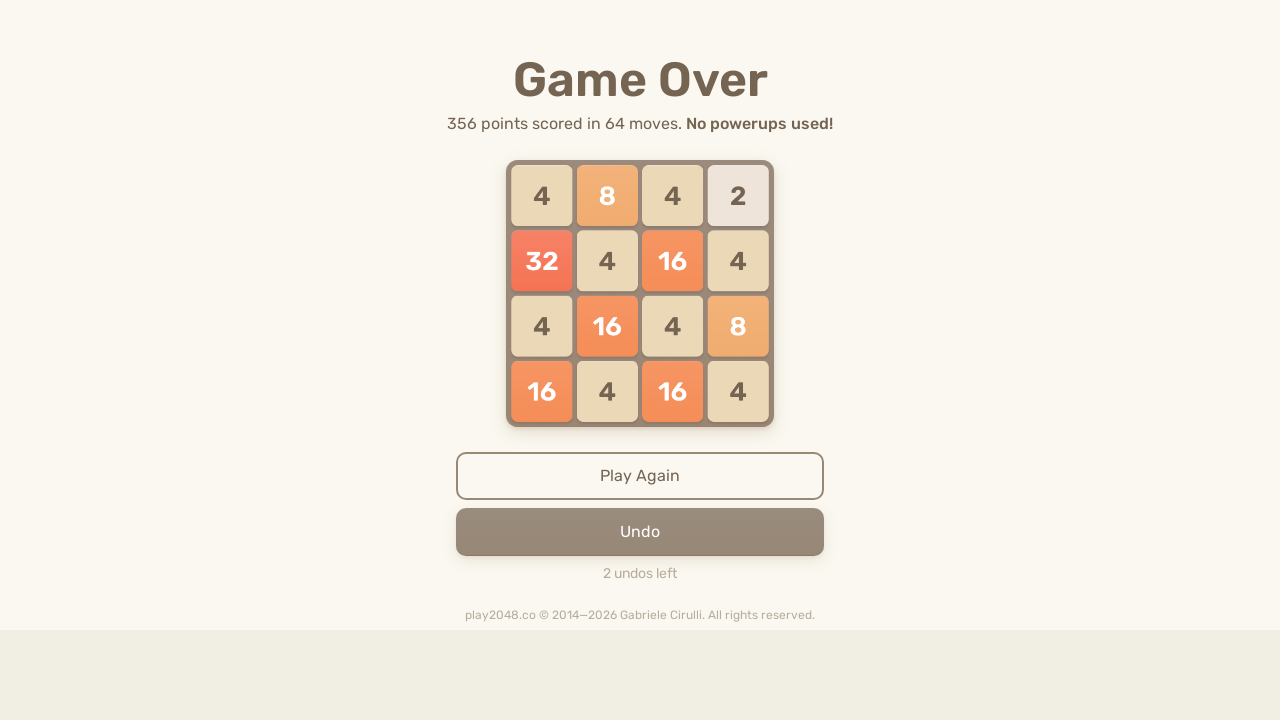

Waited for move animation to complete
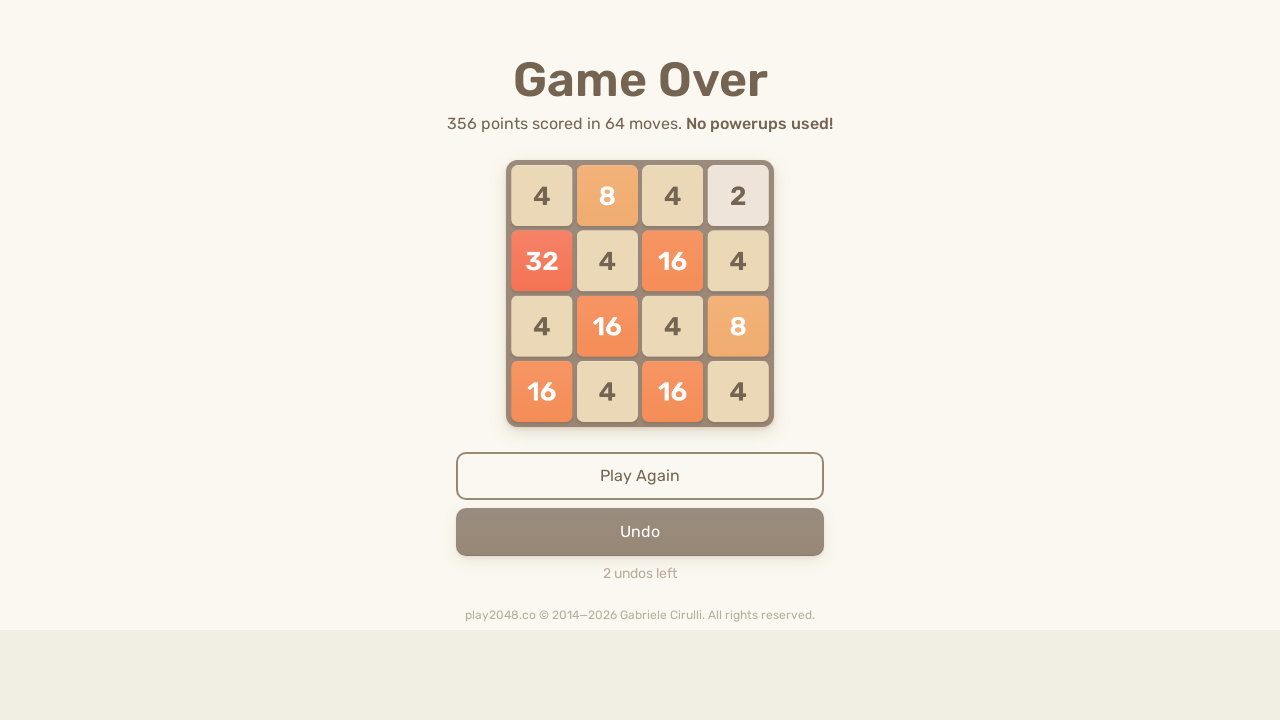

Extracted current game board state
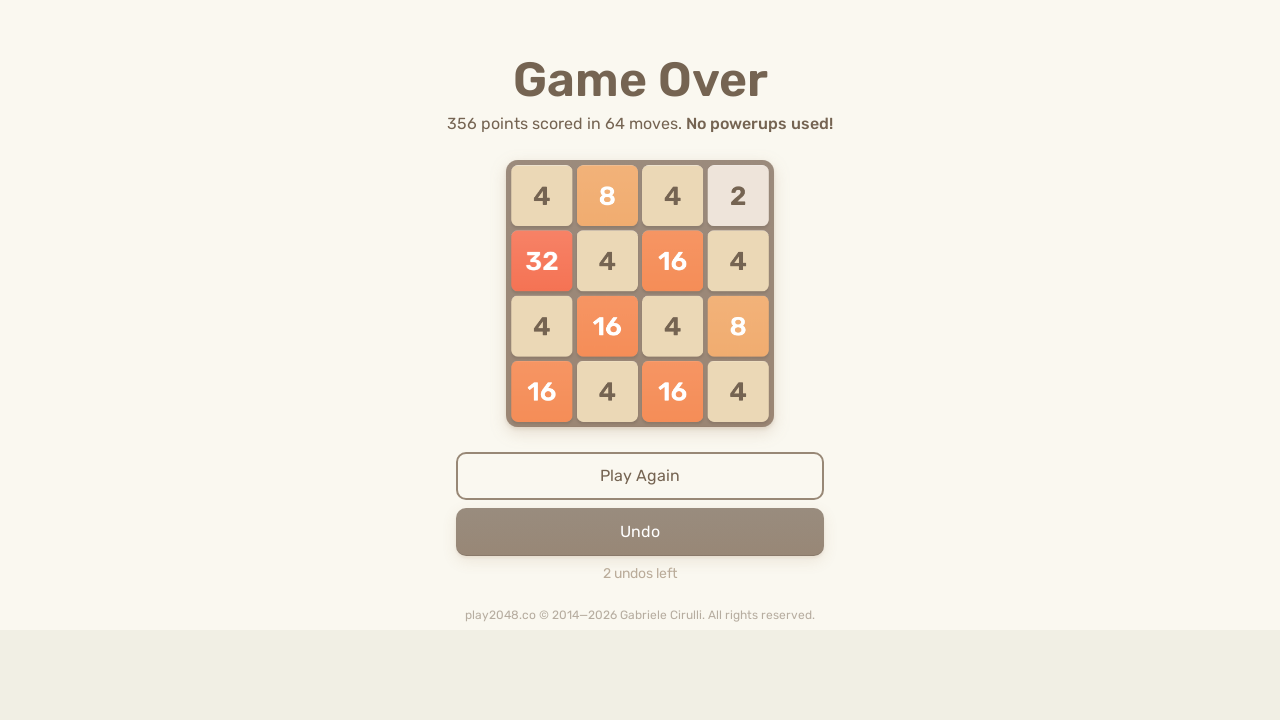

Pressed keyboard key ArrowDown to execute calculated move
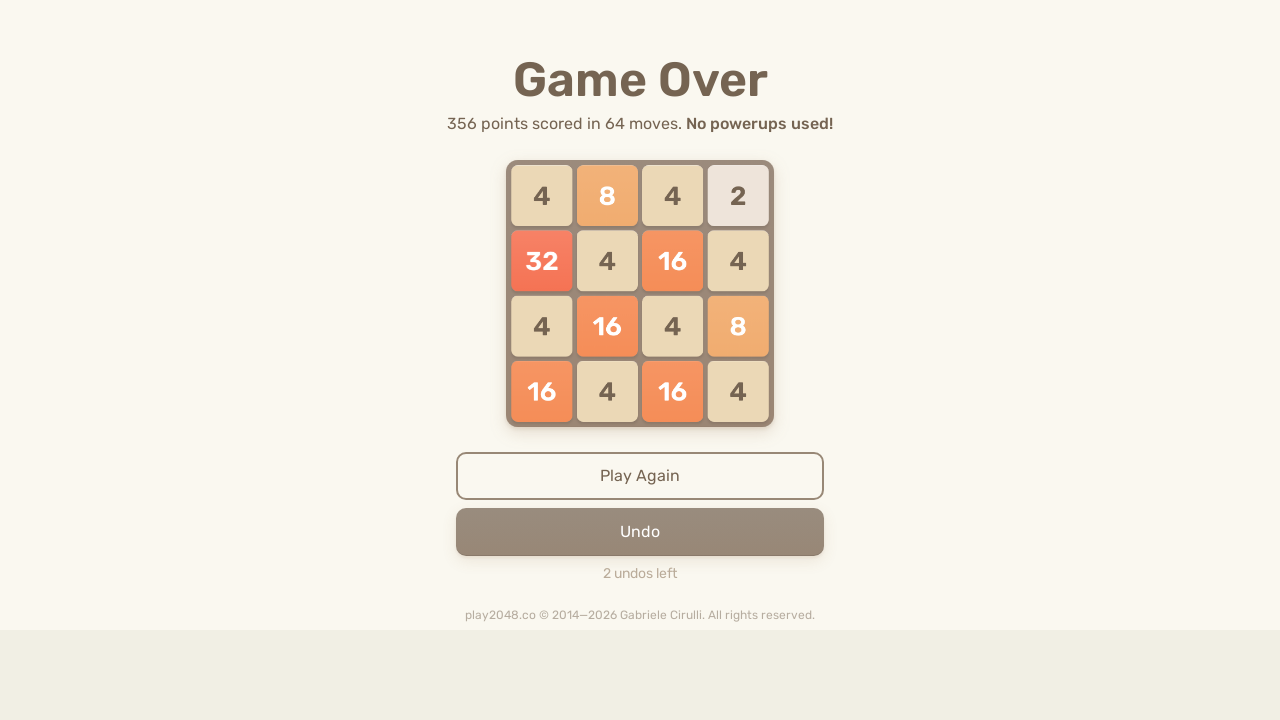

Waited for move animation to complete
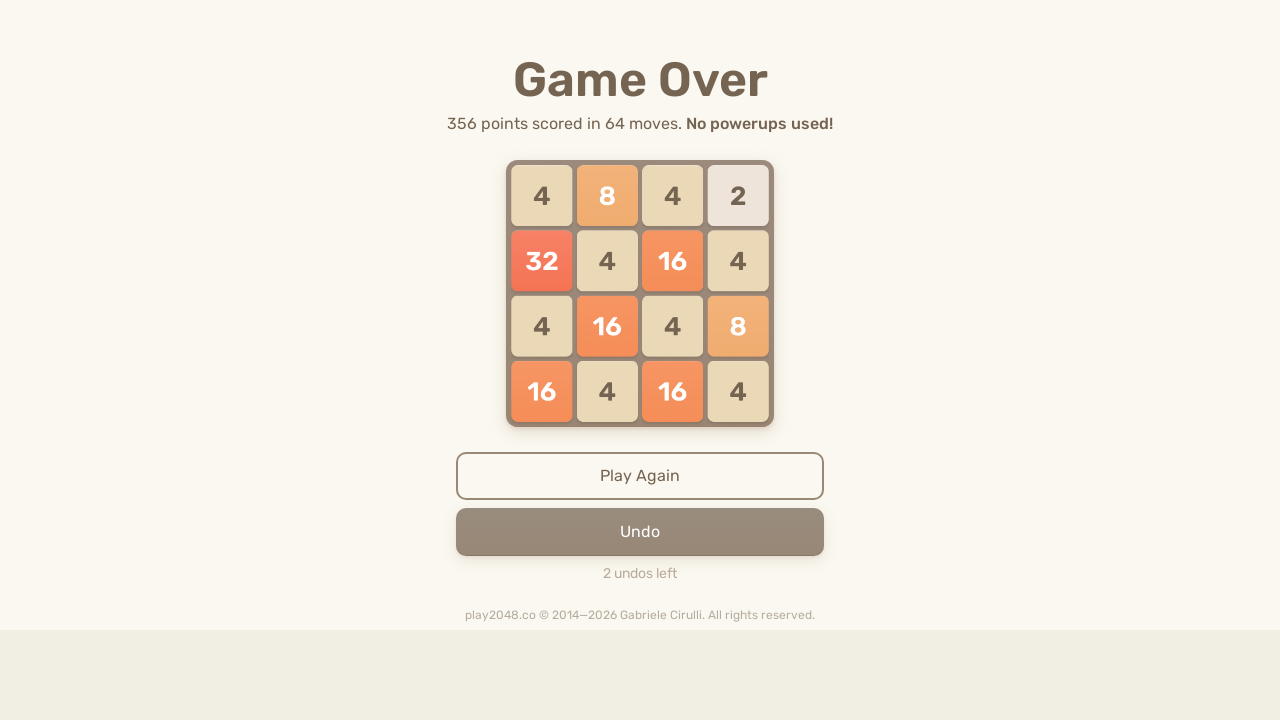

Extracted current game board state
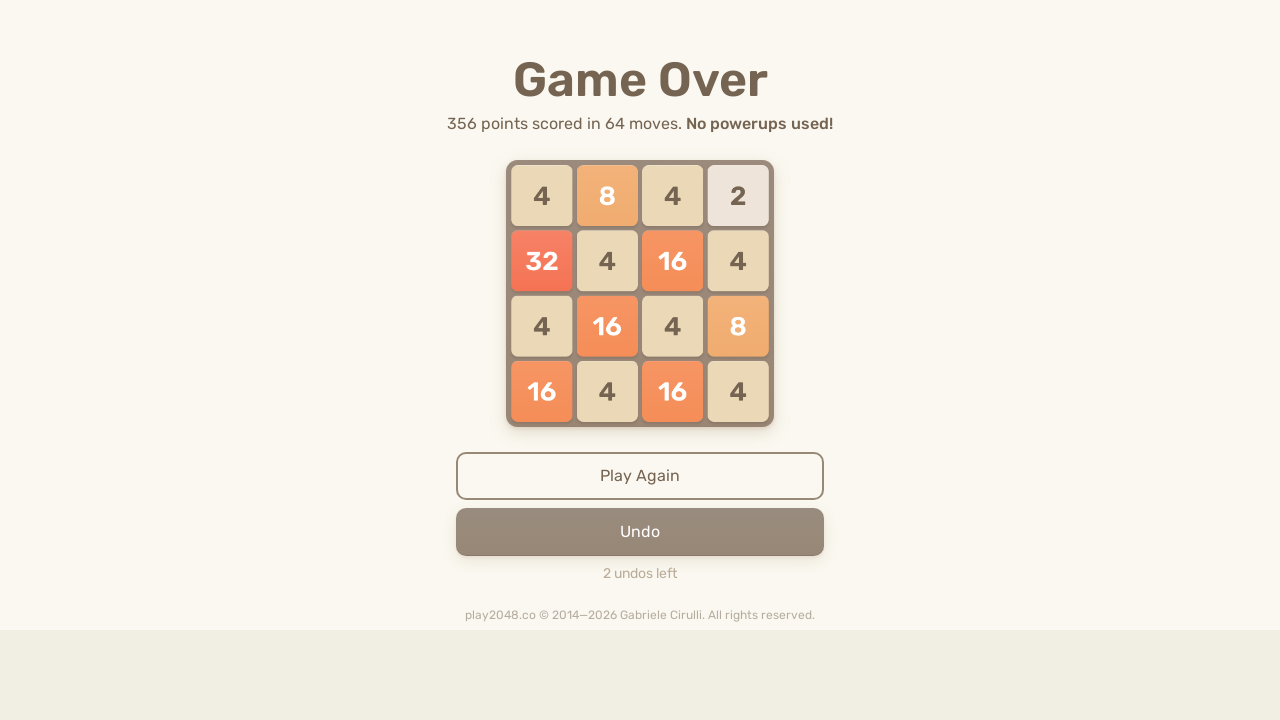

Pressed keyboard key ArrowUp to execute calculated move
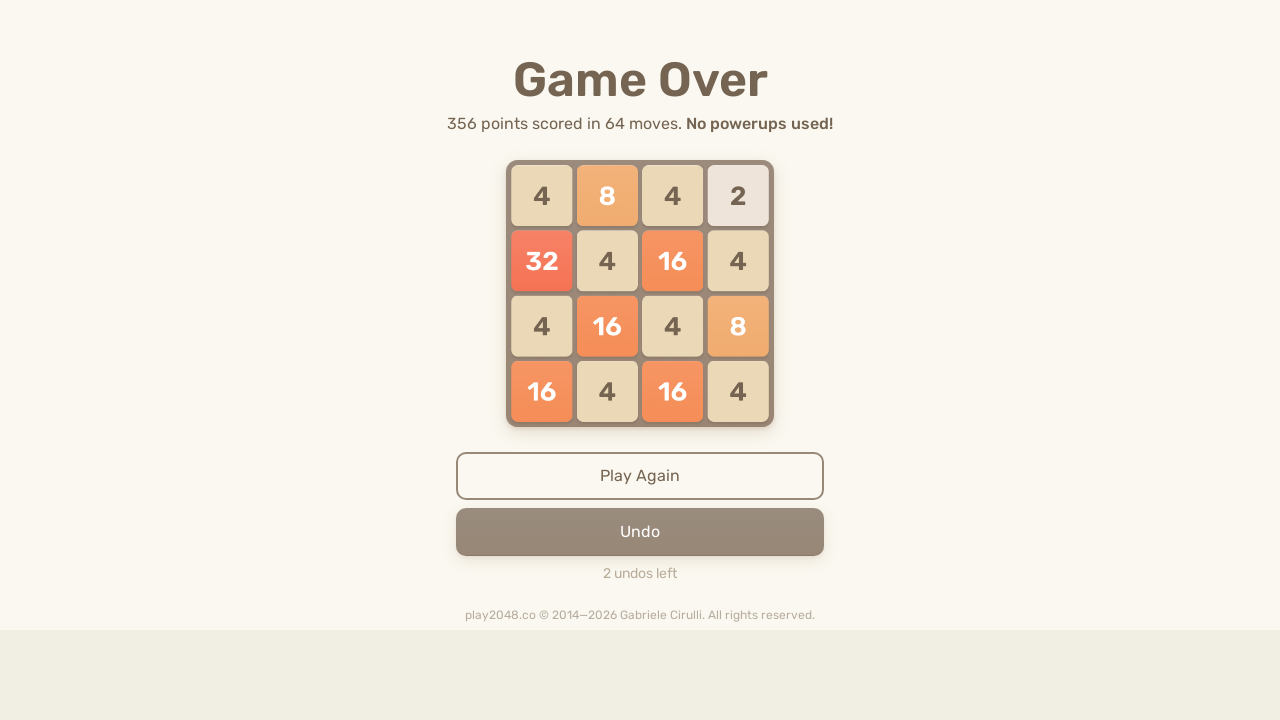

Waited for move animation to complete
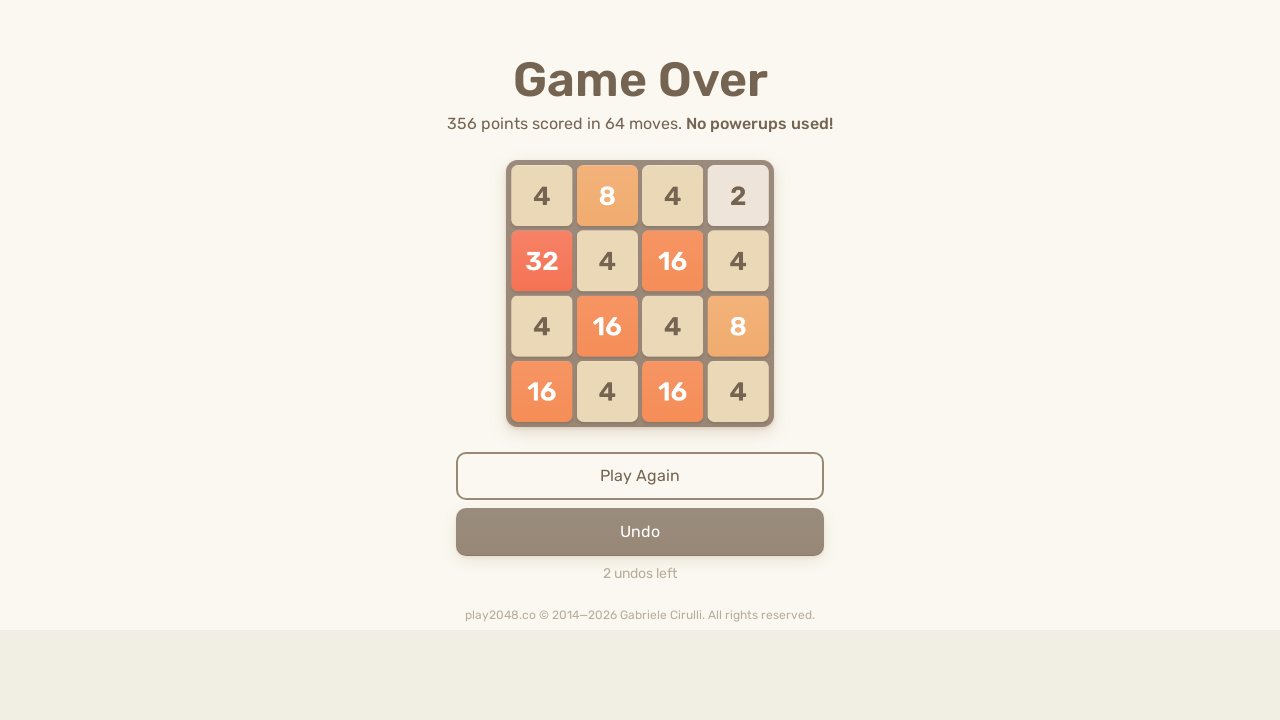

Extracted current game board state
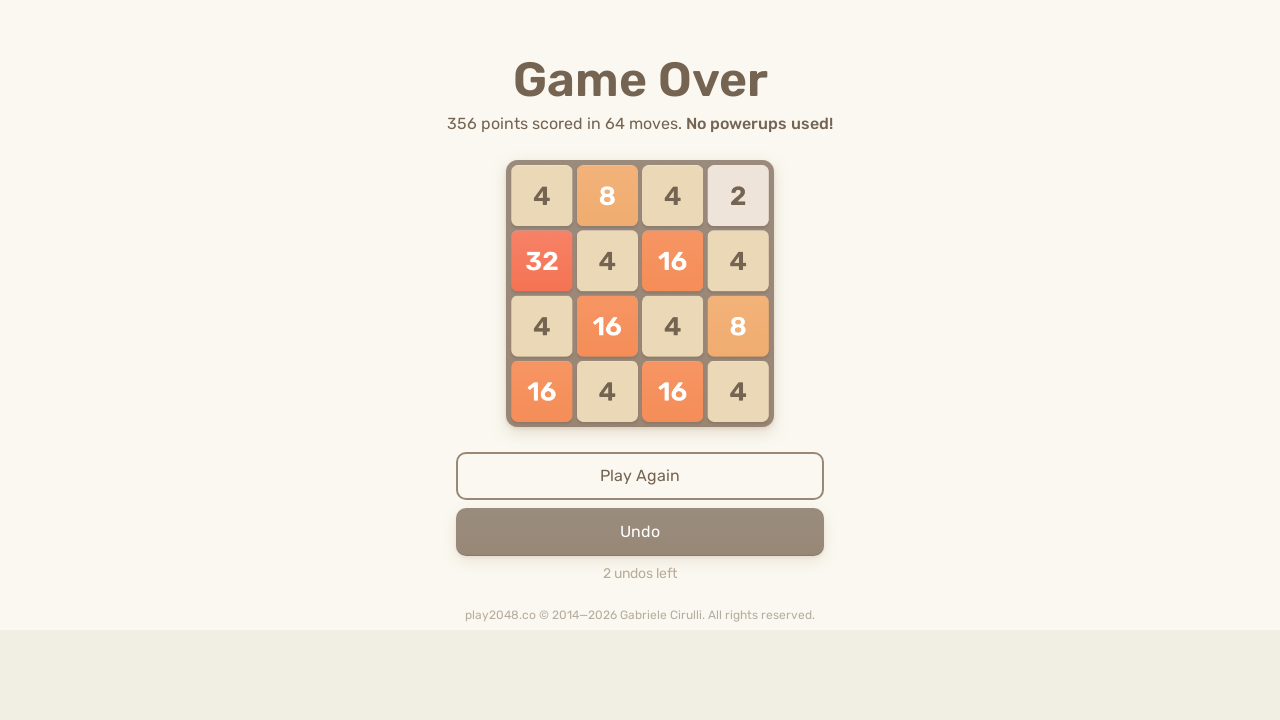

Pressed keyboard key ArrowLeft to execute calculated move
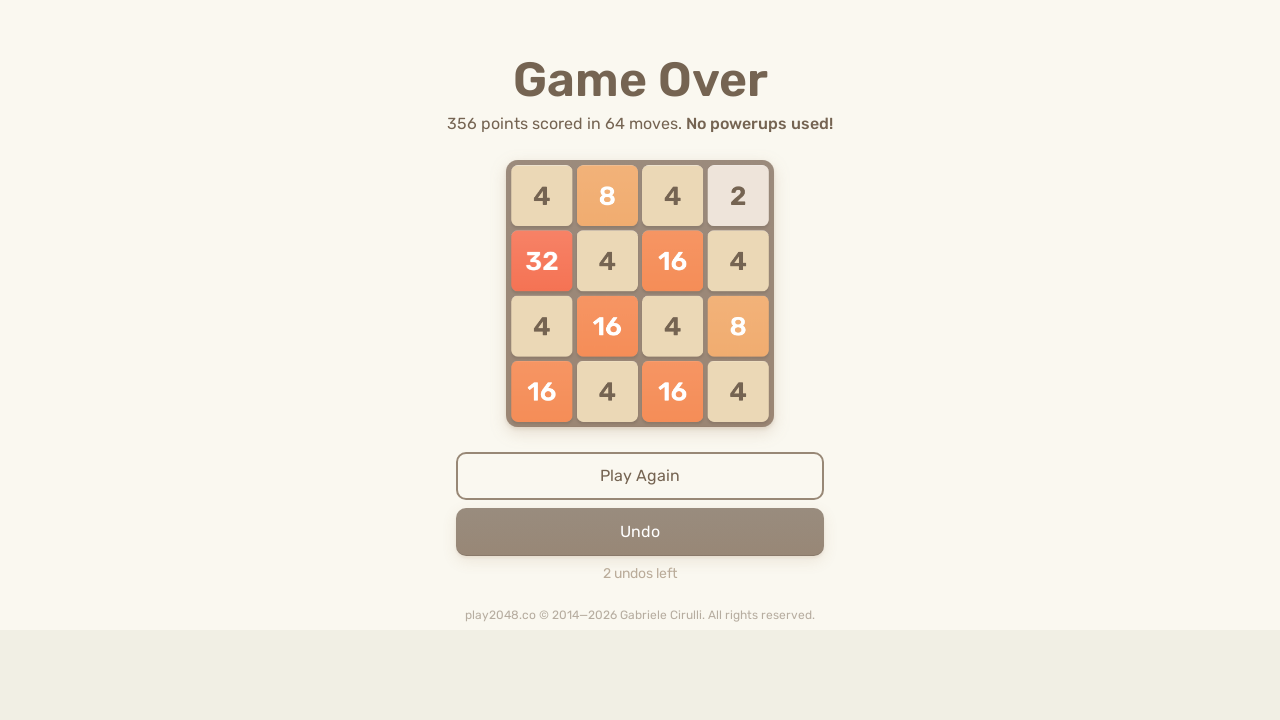

Waited for move animation to complete
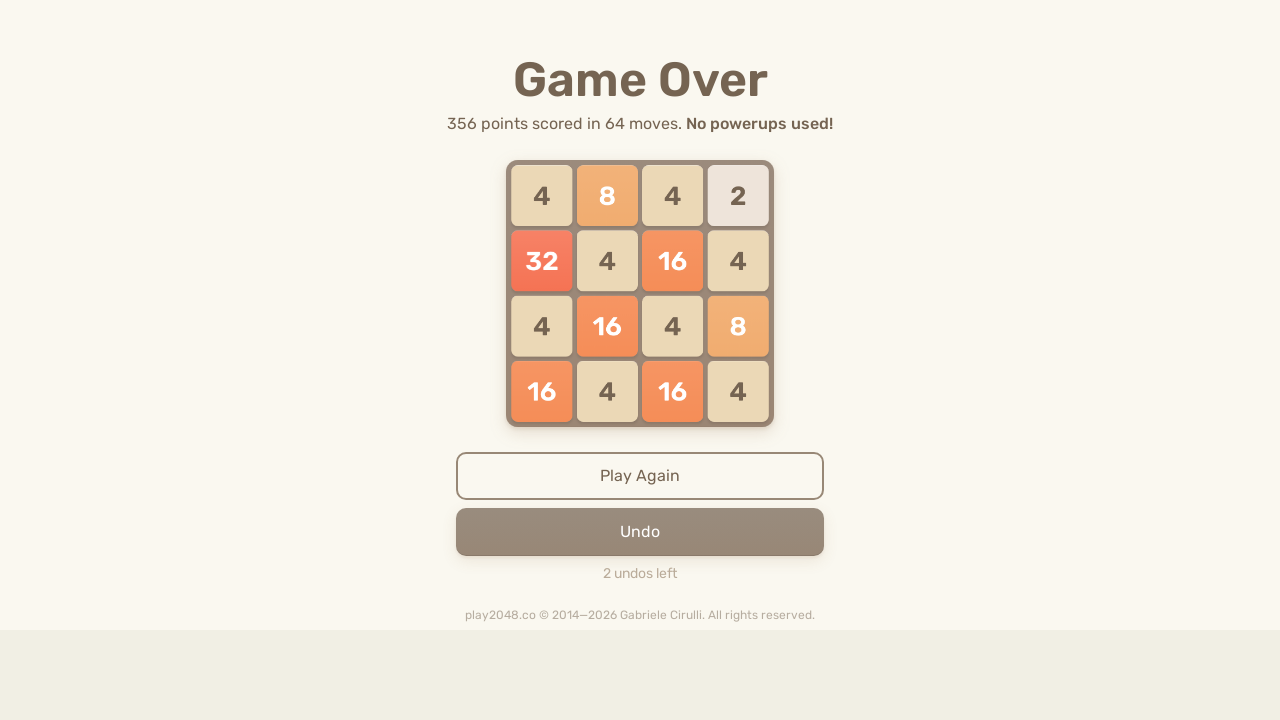

Extracted current game board state
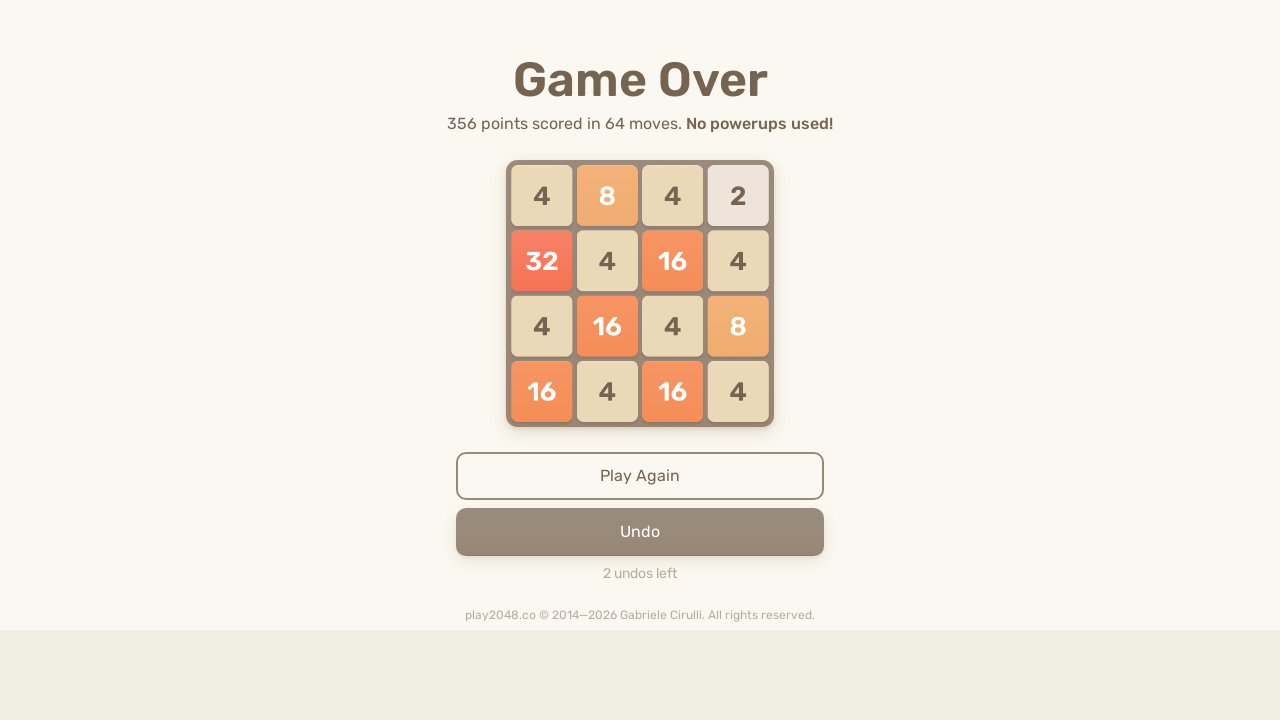

Pressed keyboard key ArrowRight to execute calculated move
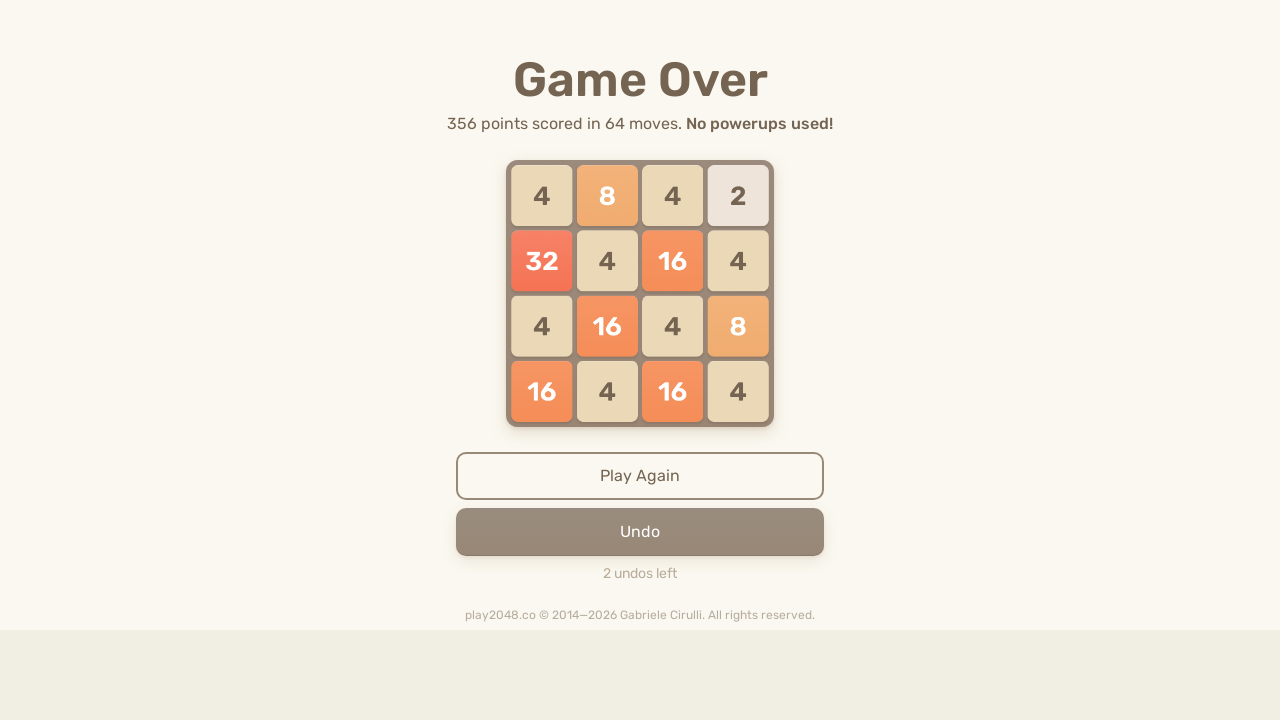

Waited for move animation to complete
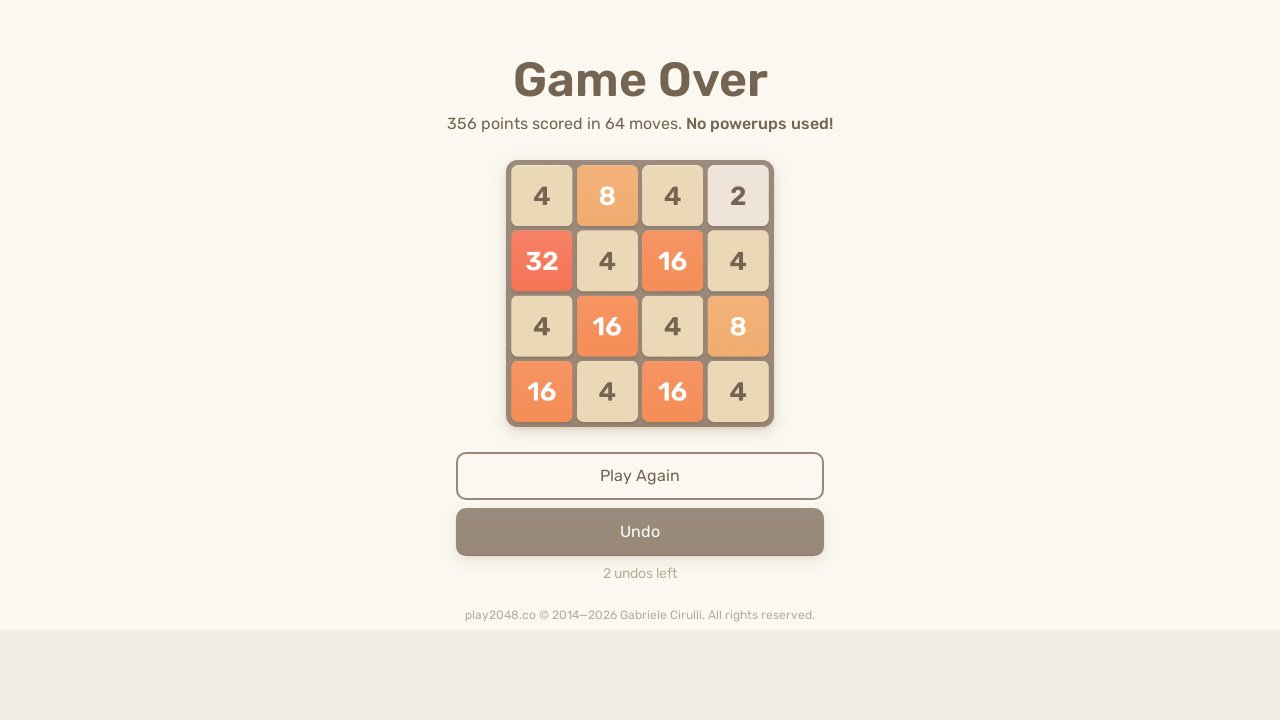

Extracted current game board state
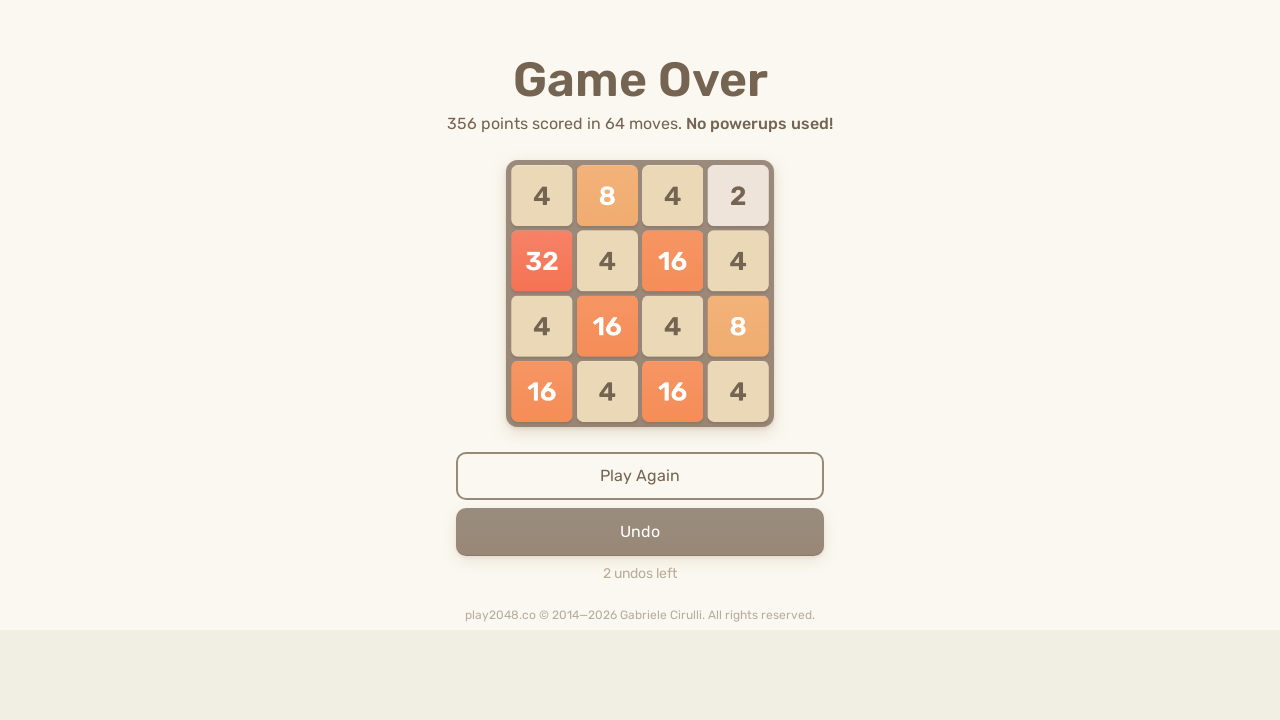

Pressed keyboard key ArrowUp to execute calculated move
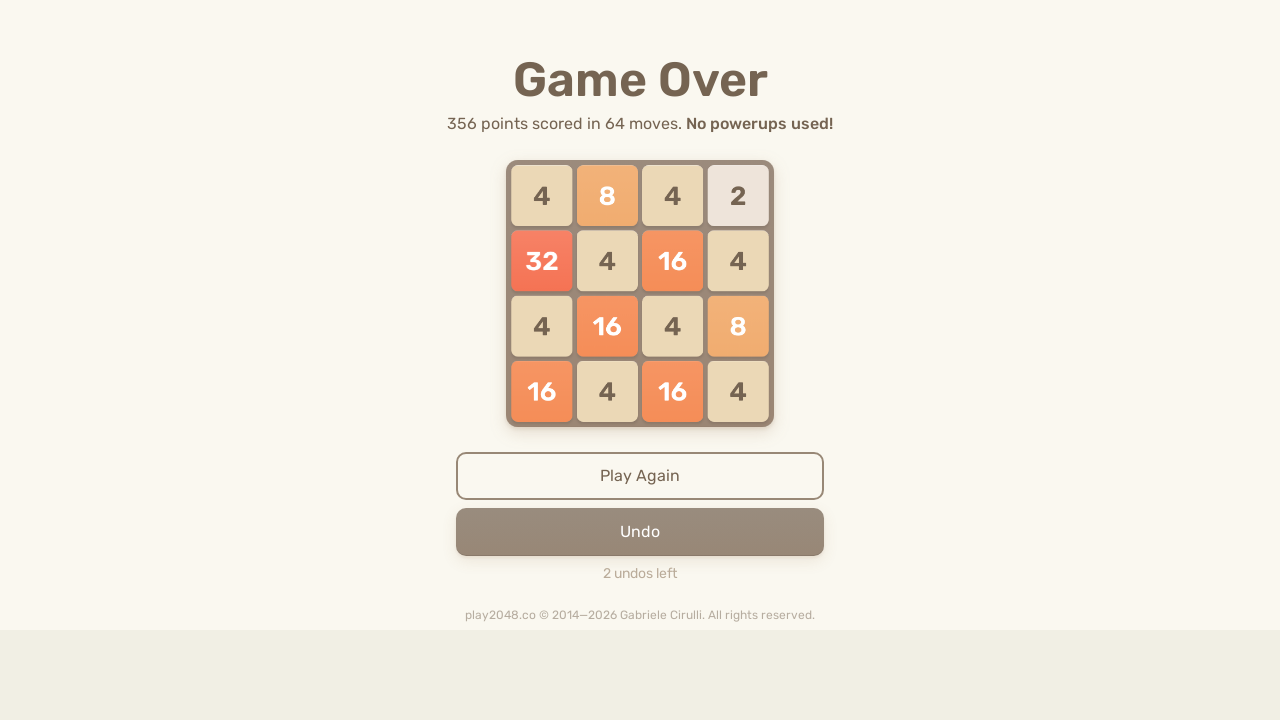

Waited for move animation to complete
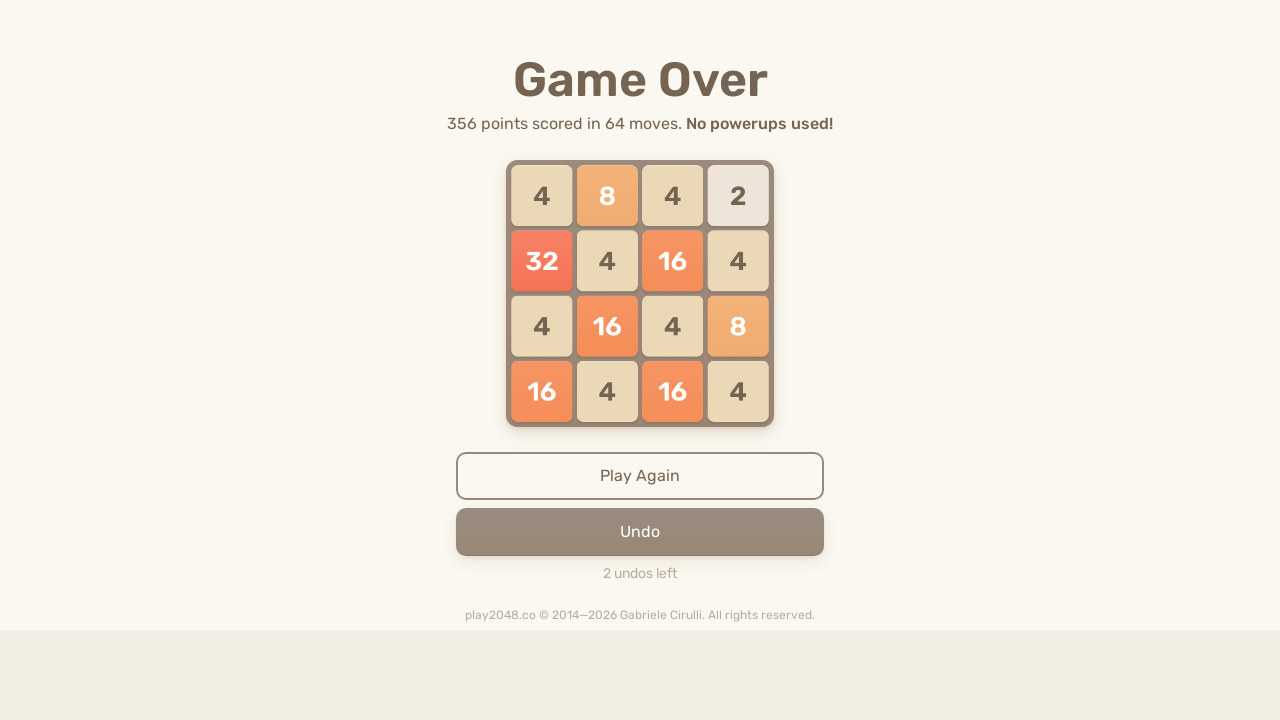

Extracted current game board state
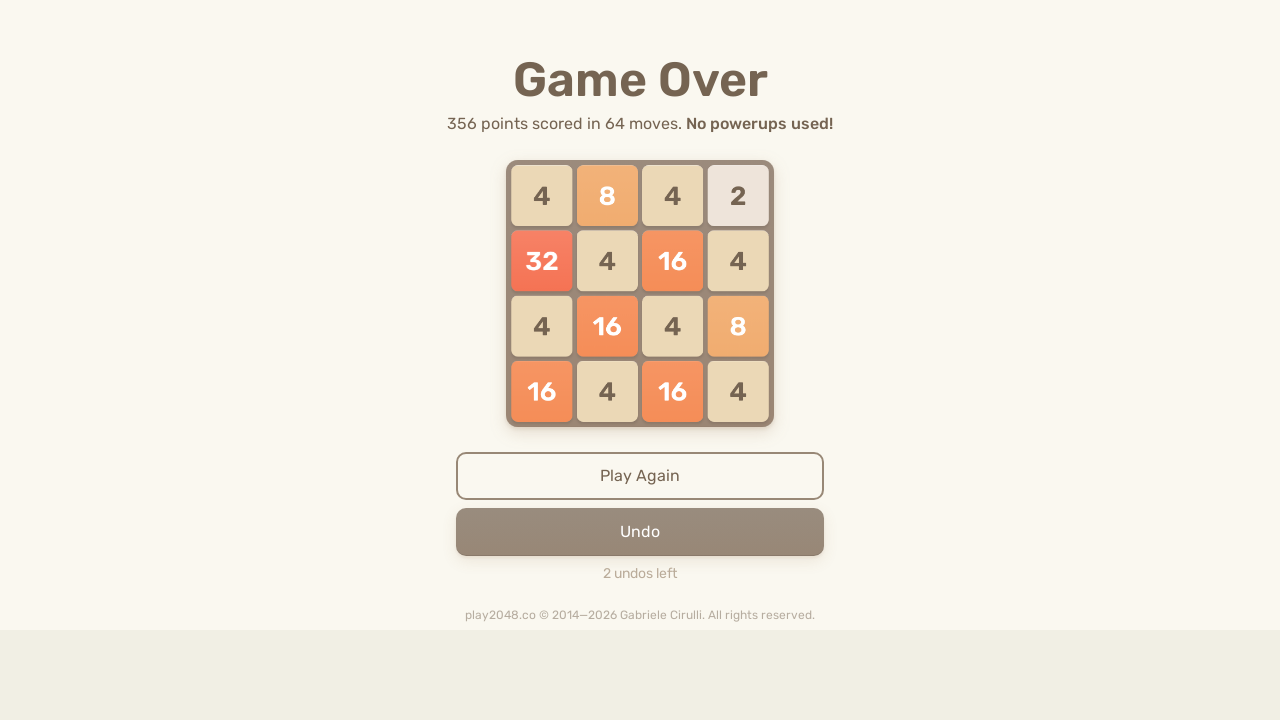

Pressed keyboard key ArrowUp to execute calculated move
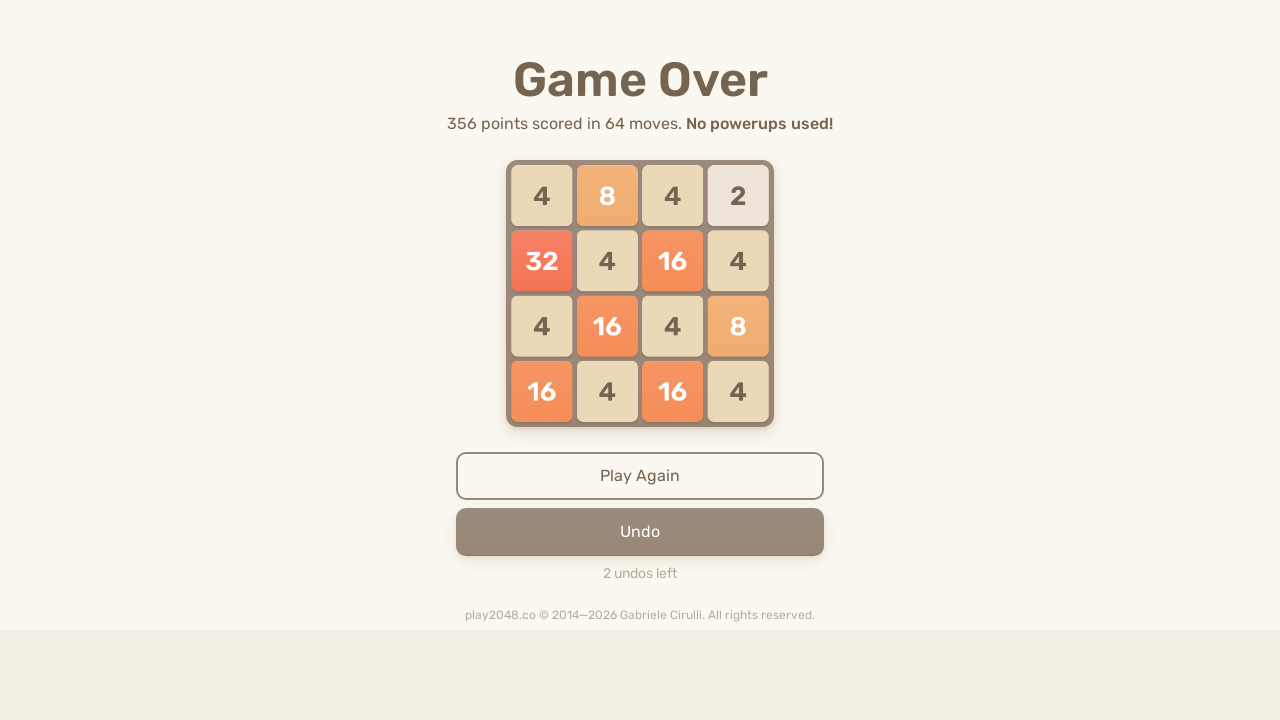

Waited for move animation to complete
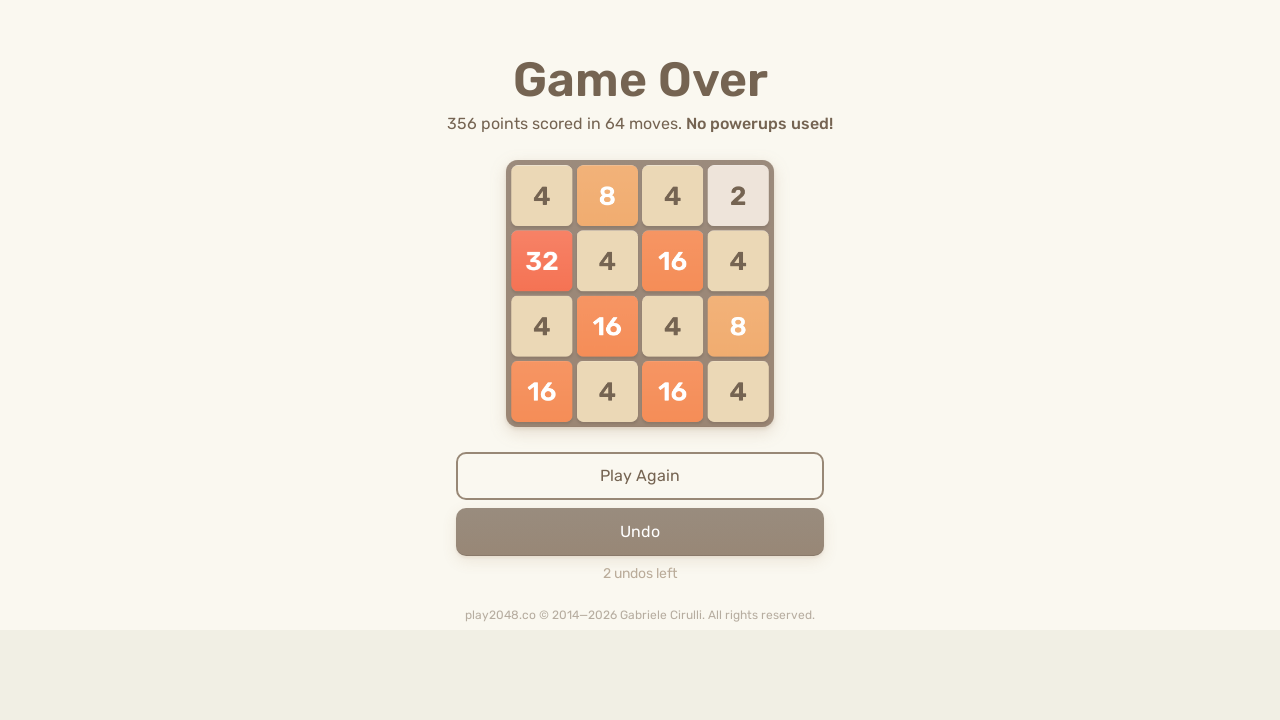

Extracted current game board state
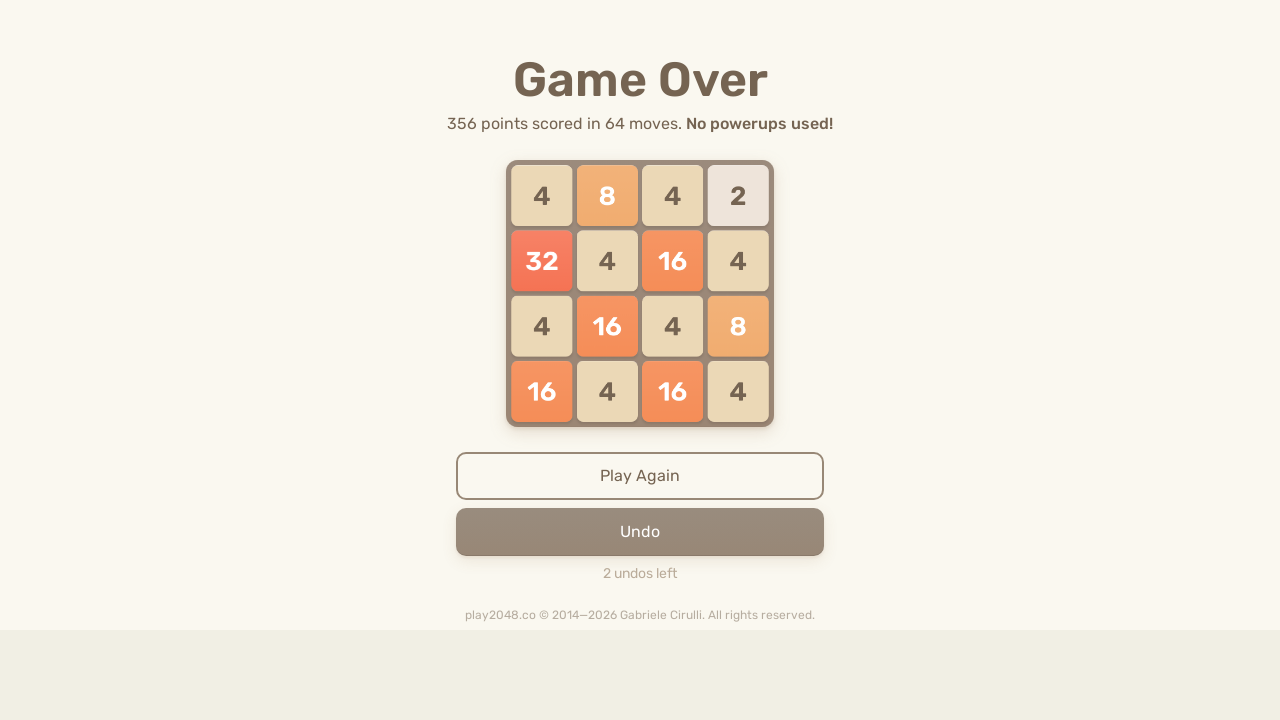

Pressed keyboard key ArrowLeft to execute calculated move
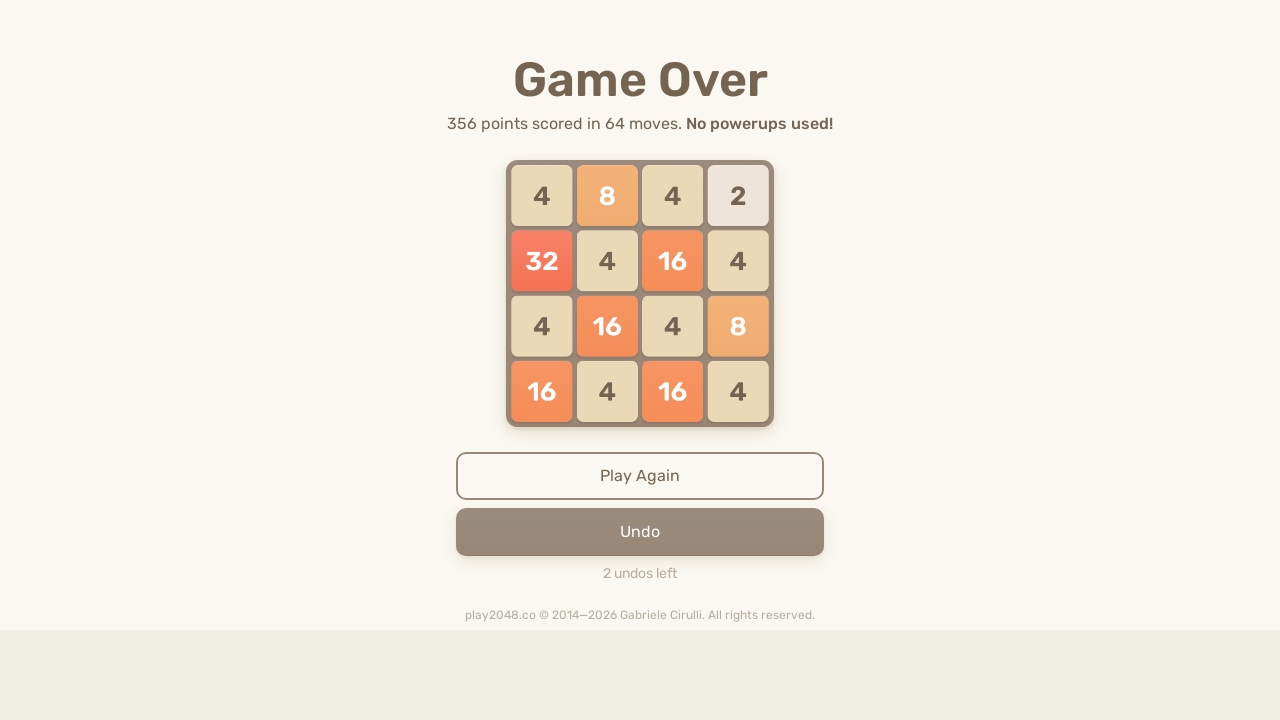

Waited for move animation to complete
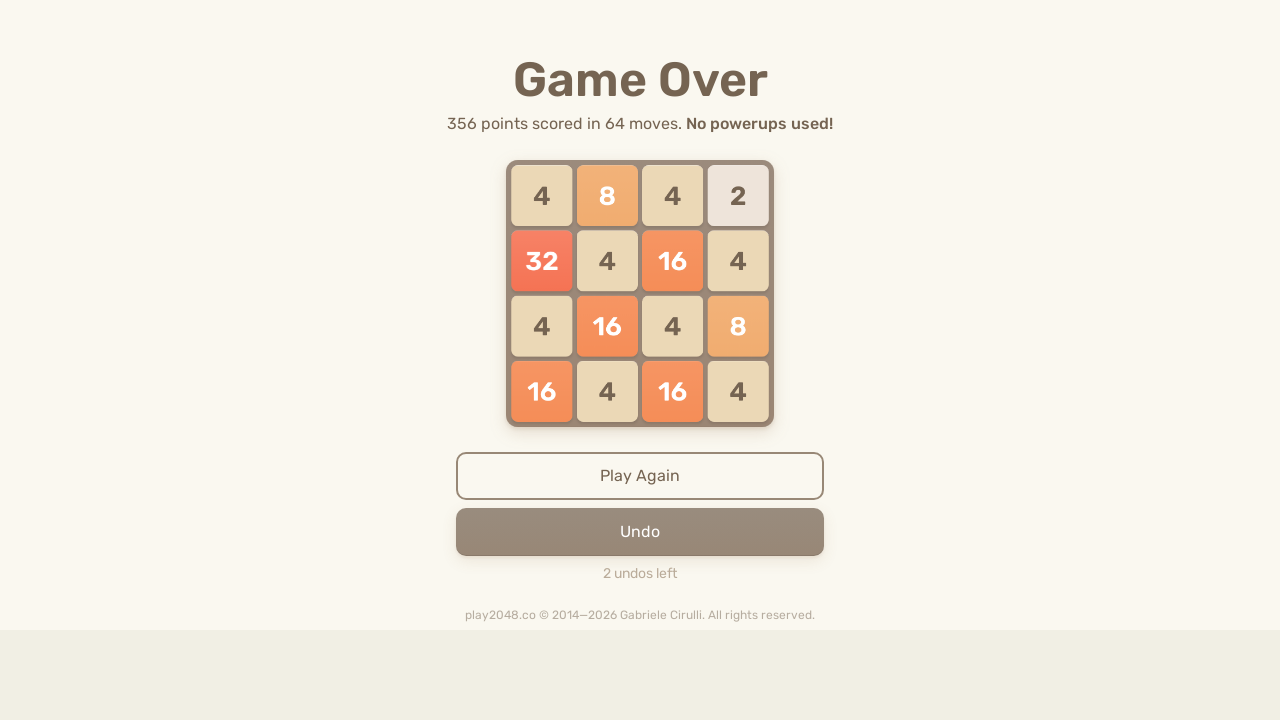

Progress checkpoint: completed 100 moves
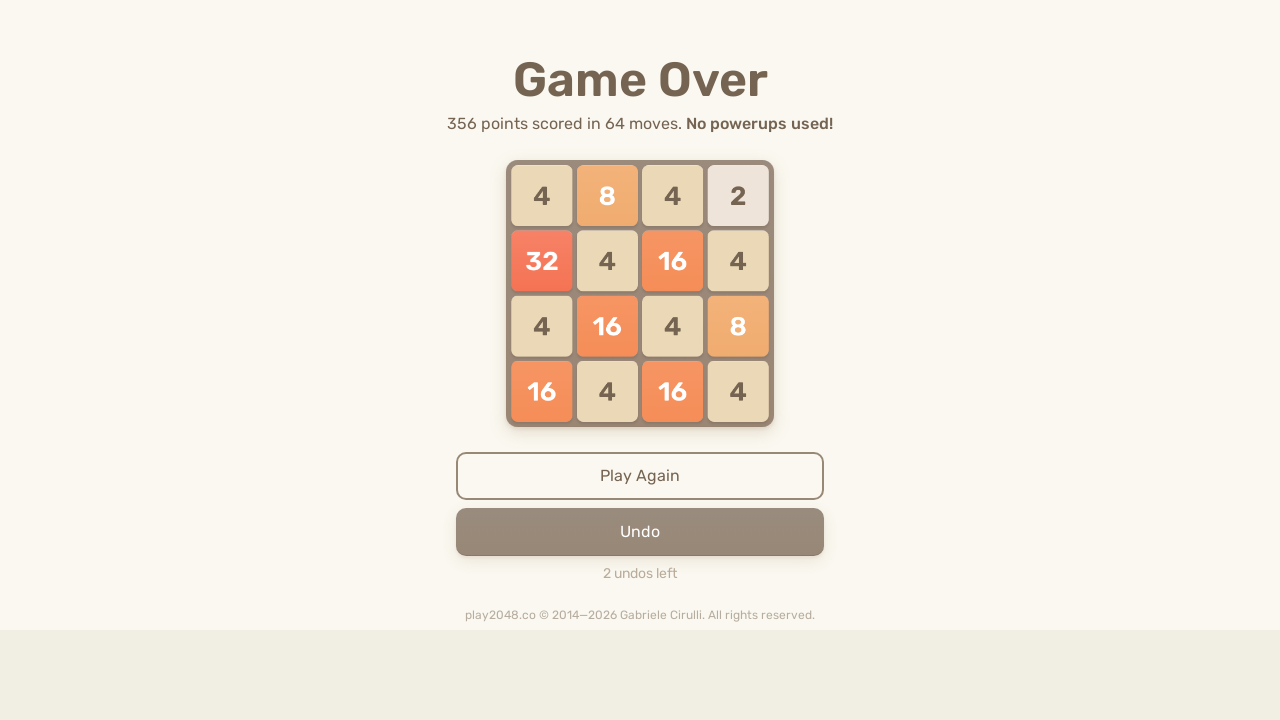

Bot finished after 100 moves
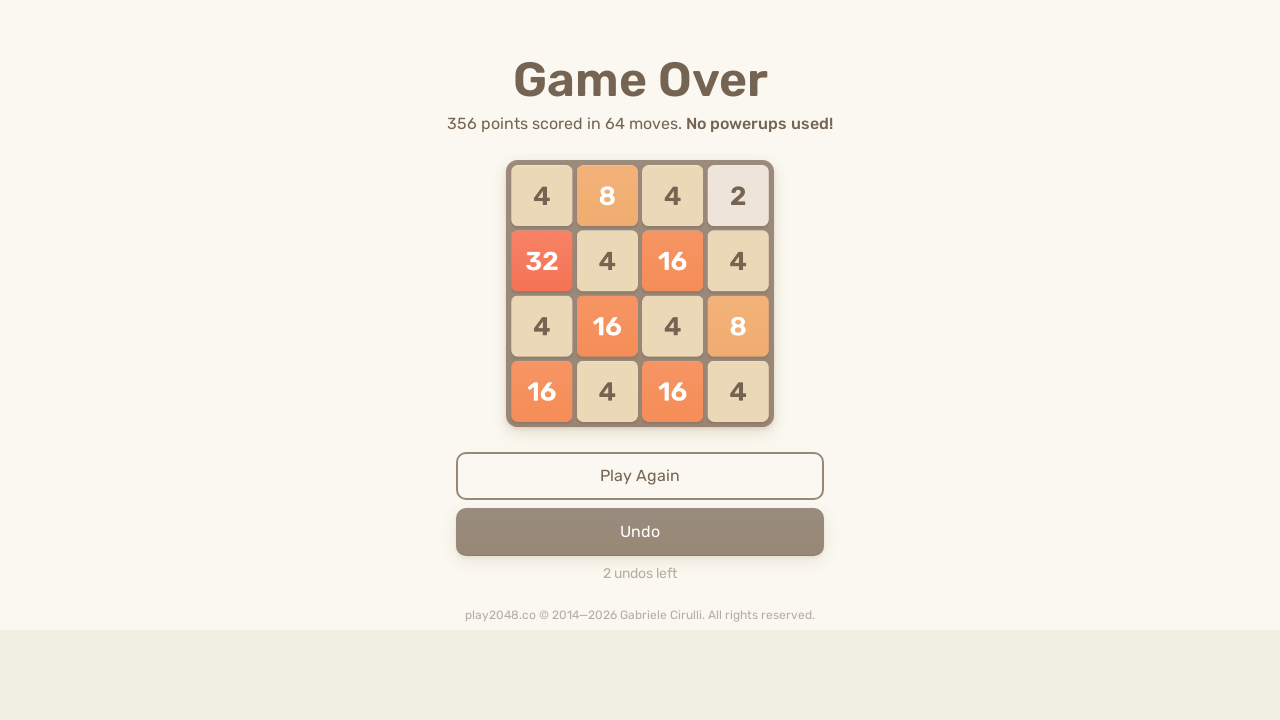

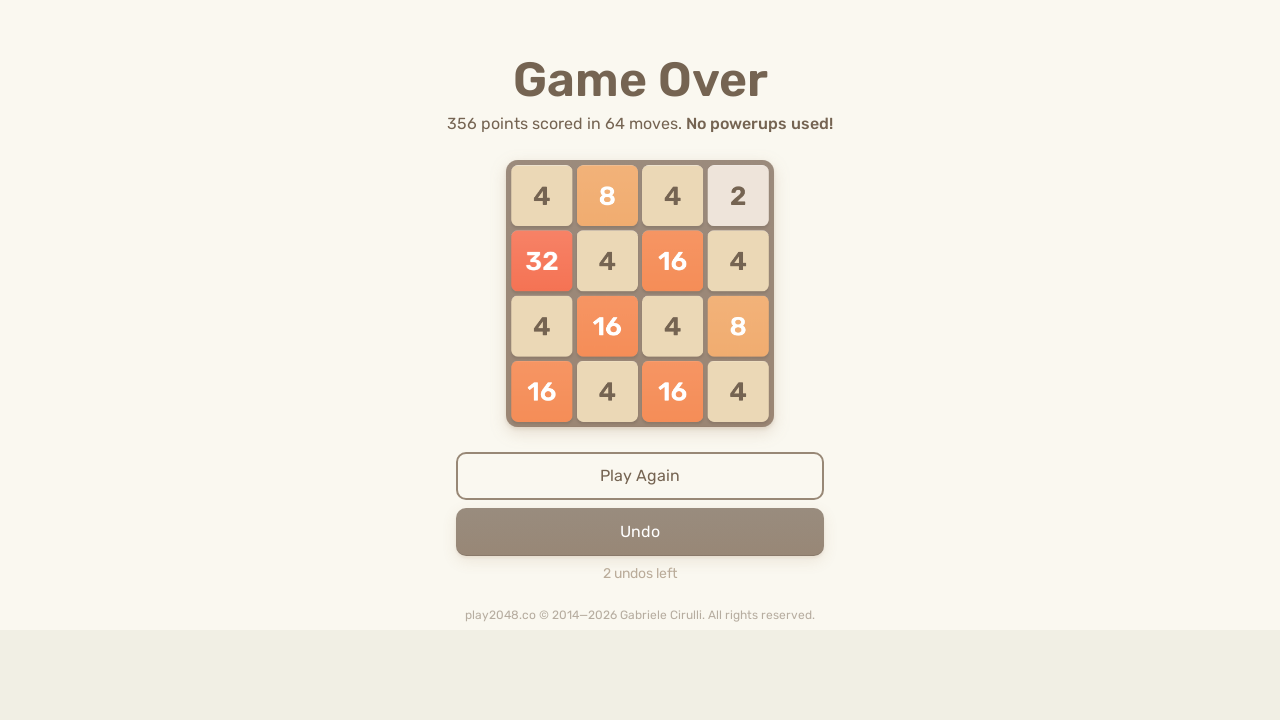